Interacts with an online maze game by clicking to start and then randomly pressing arrow keys to navigate through the maze.

Starting URL: https://www.juegosinfantilespum.com/laberintos-online/12-auto-buhos.php

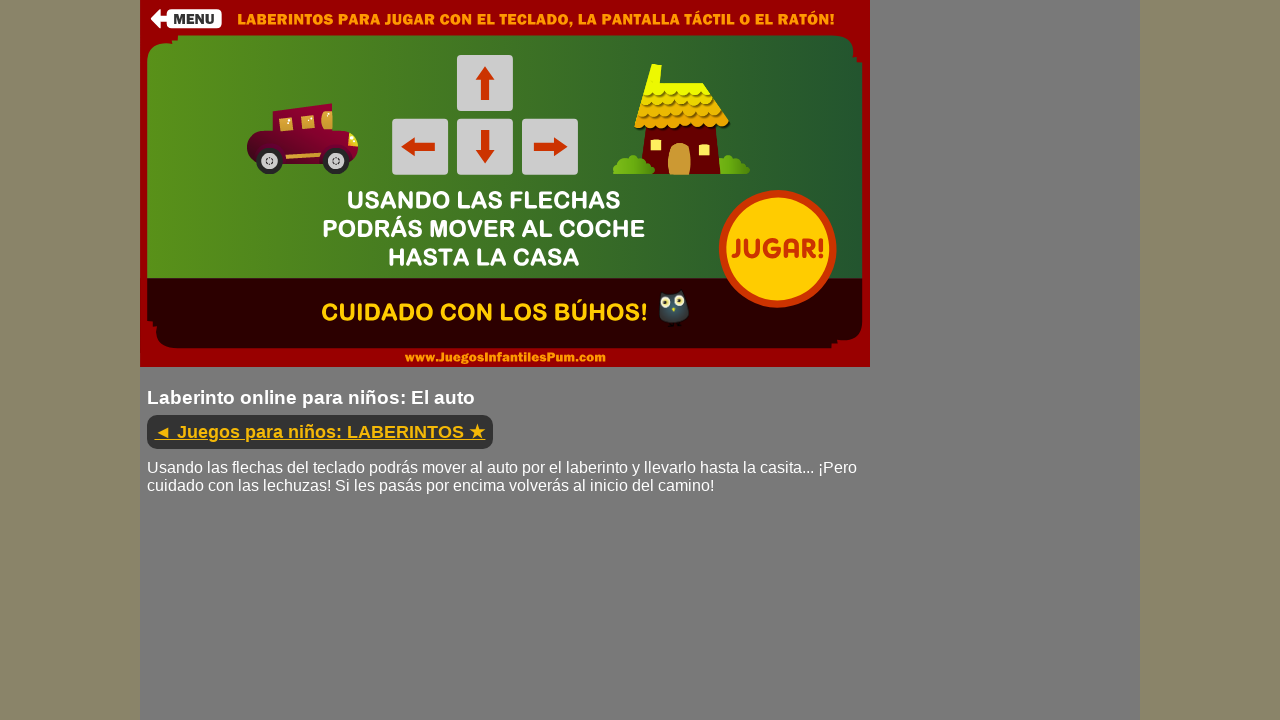

Waited for page to load (4 seconds)
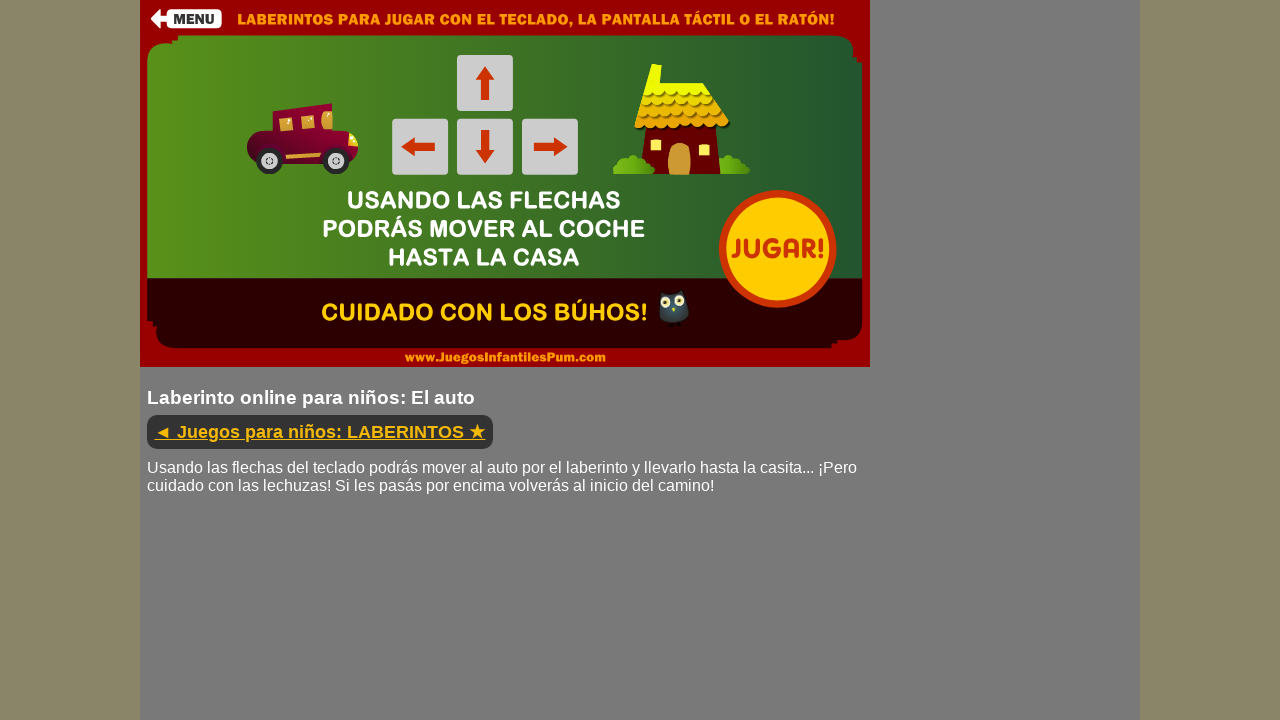

Clicked on animation container to start maze game at (505, 184) on #animation_container
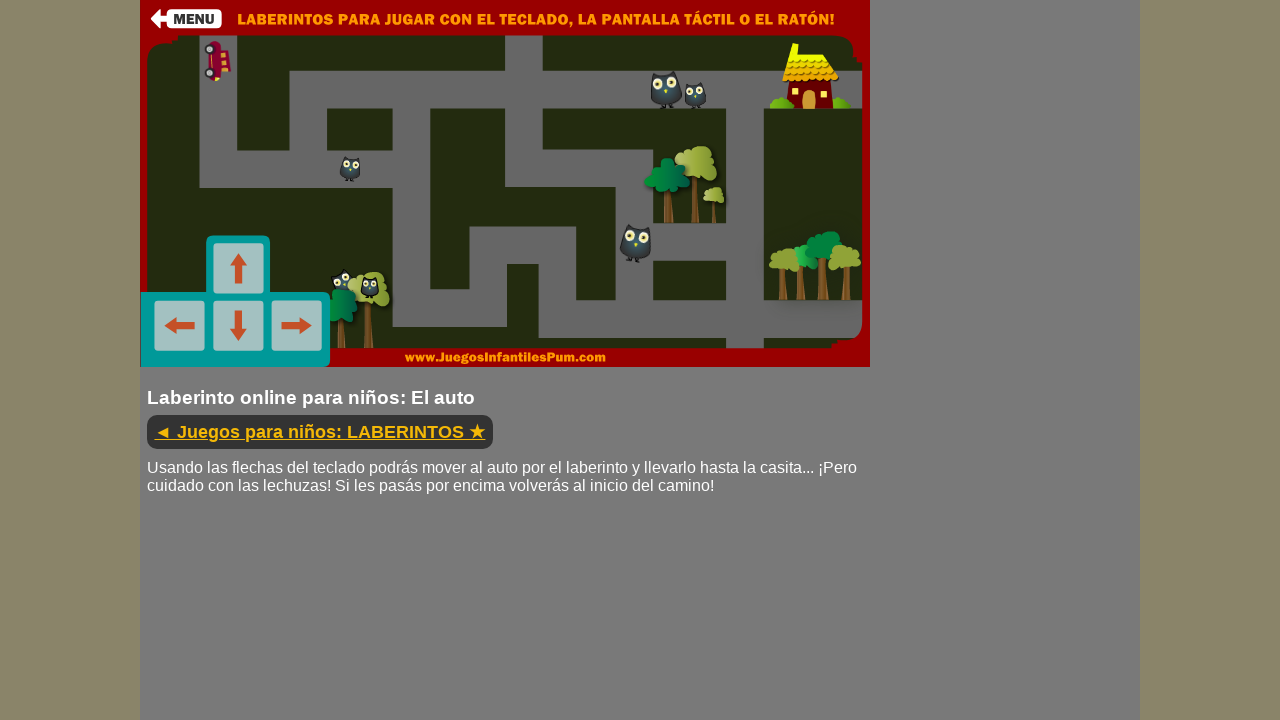

Waited 1 second after game start
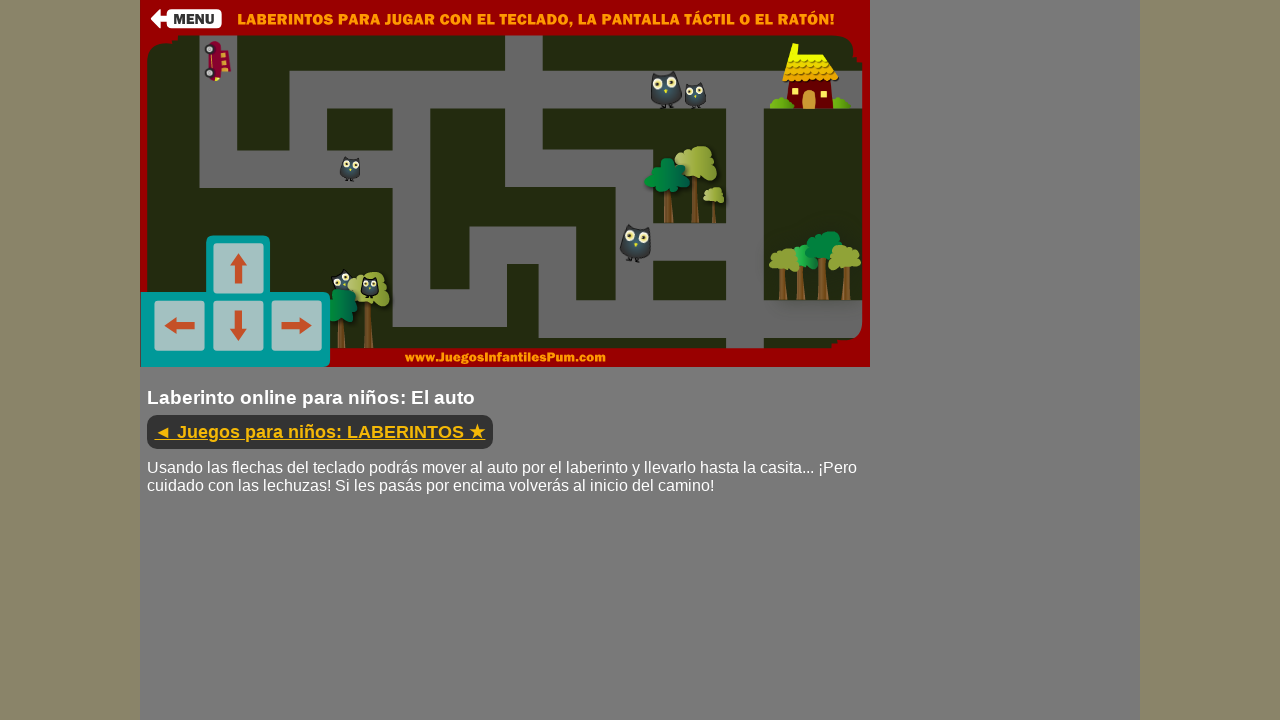

Waited 500ms before next movement
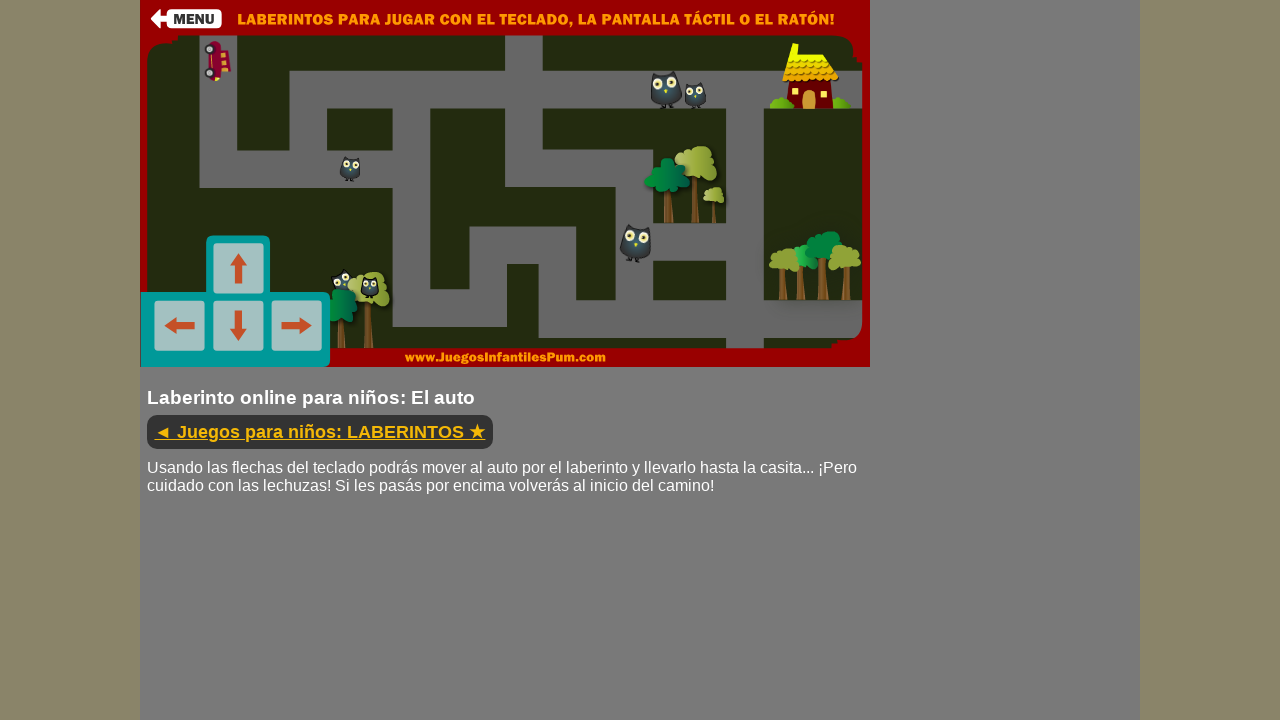

Pressed down ArrowUp key
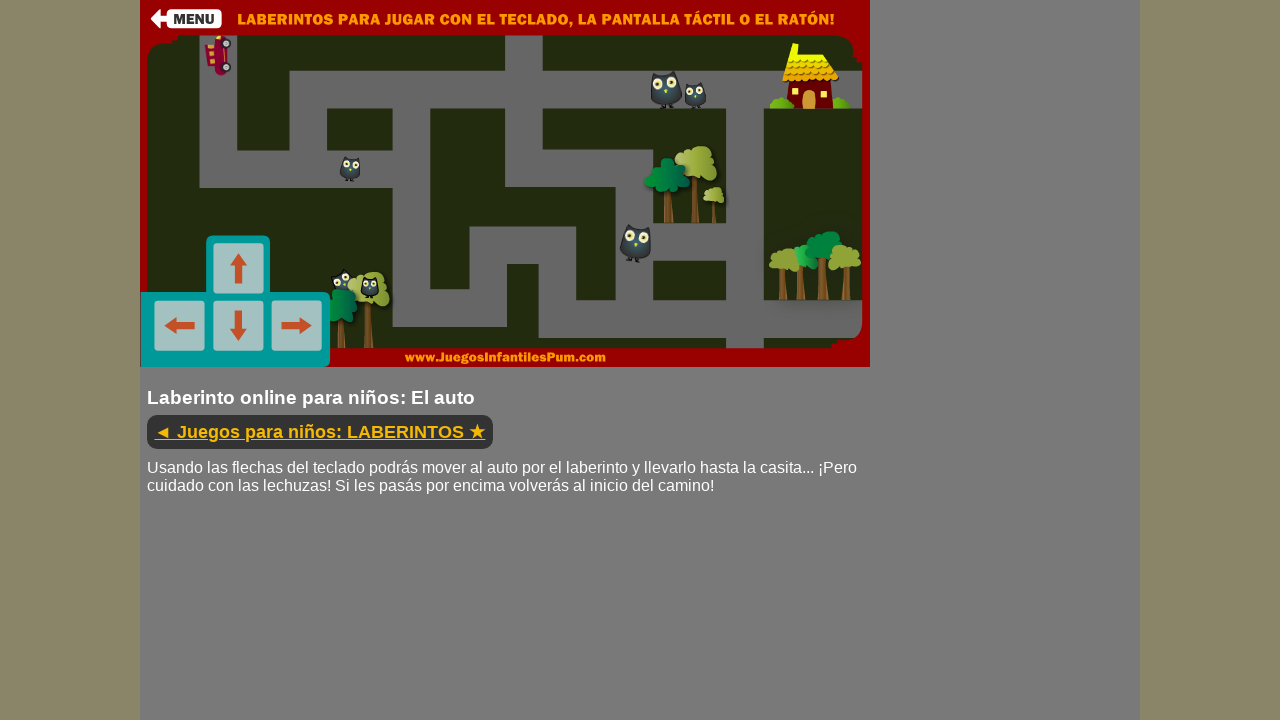

Held ArrowUp key for 300ms
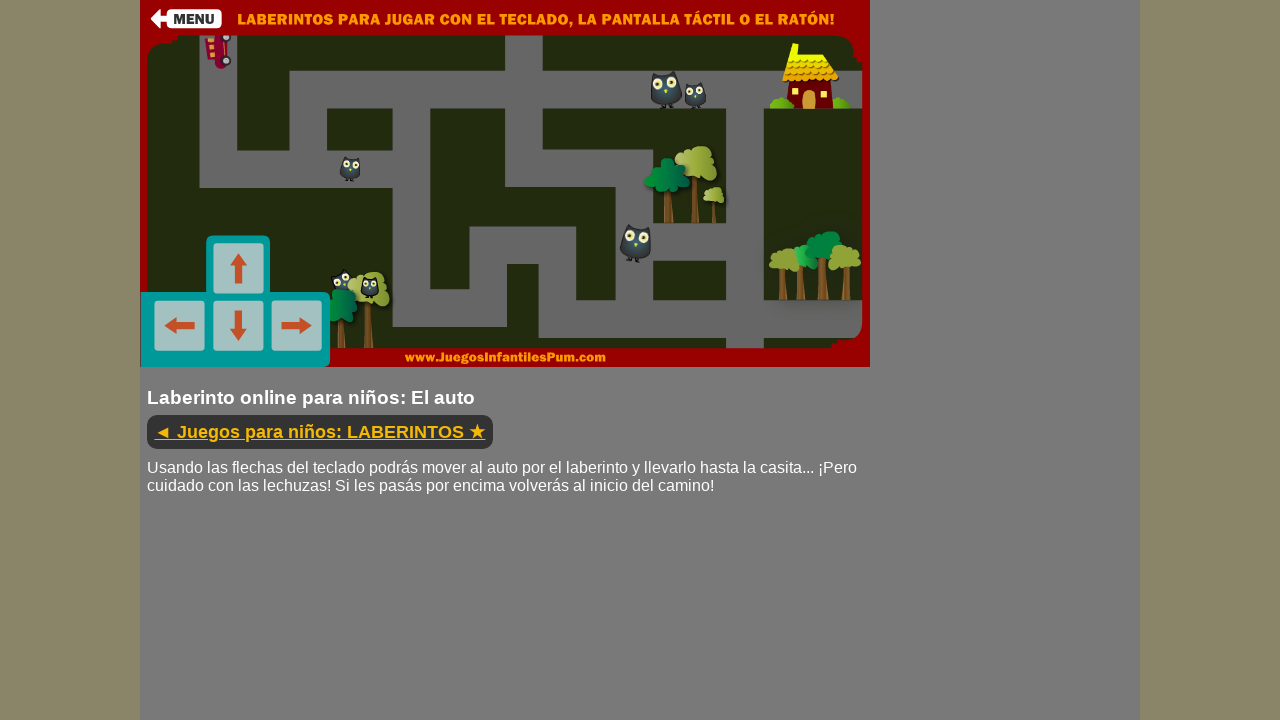

Released ArrowUp key
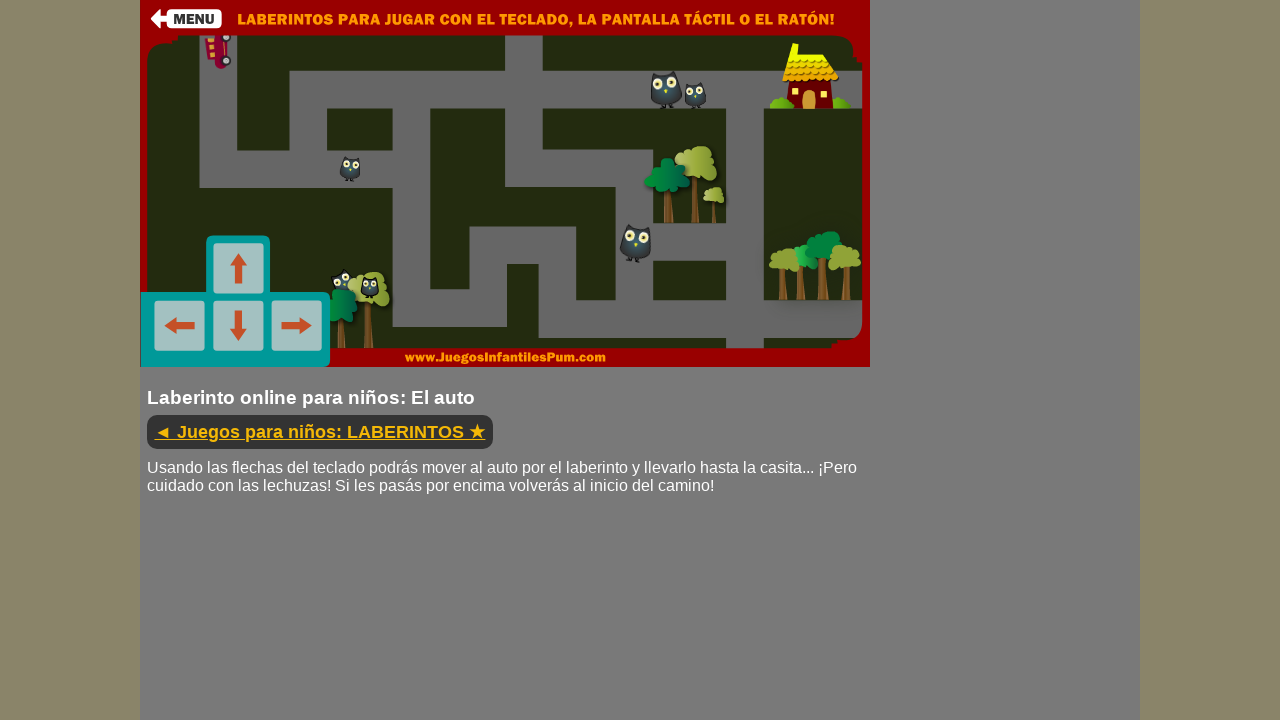

Waited 500ms before next movement
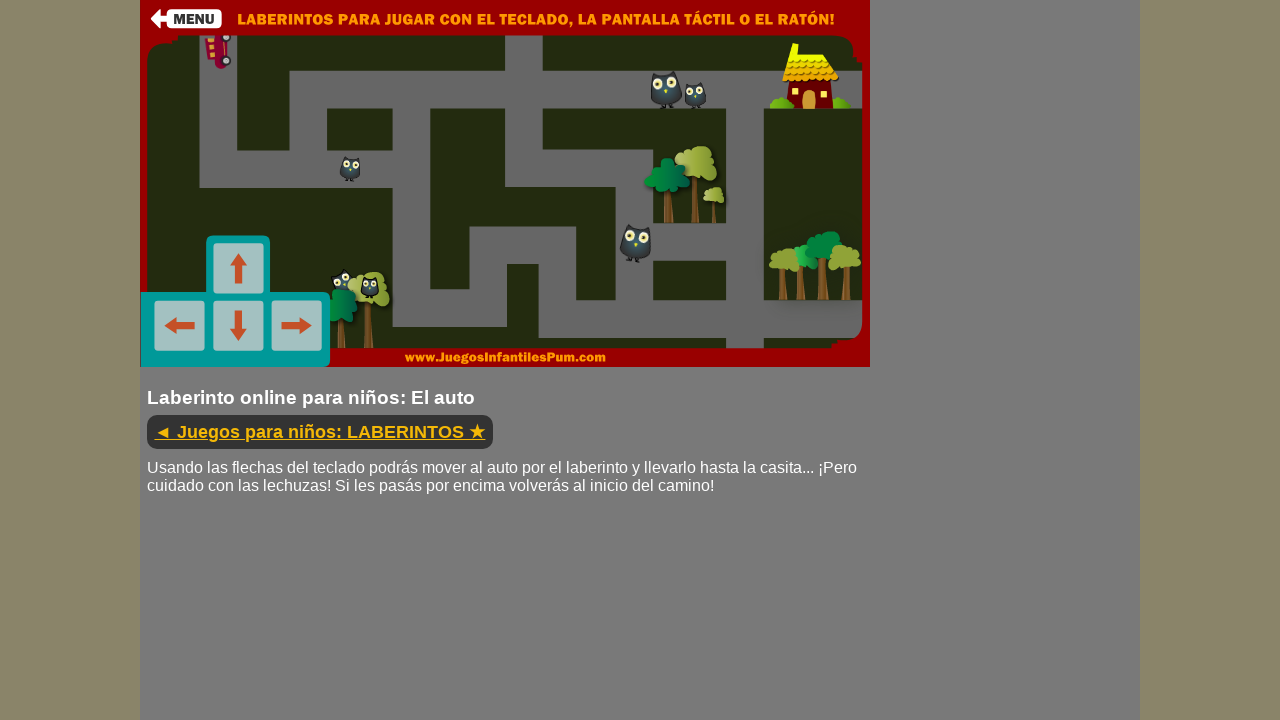

Pressed down ArrowLeft key
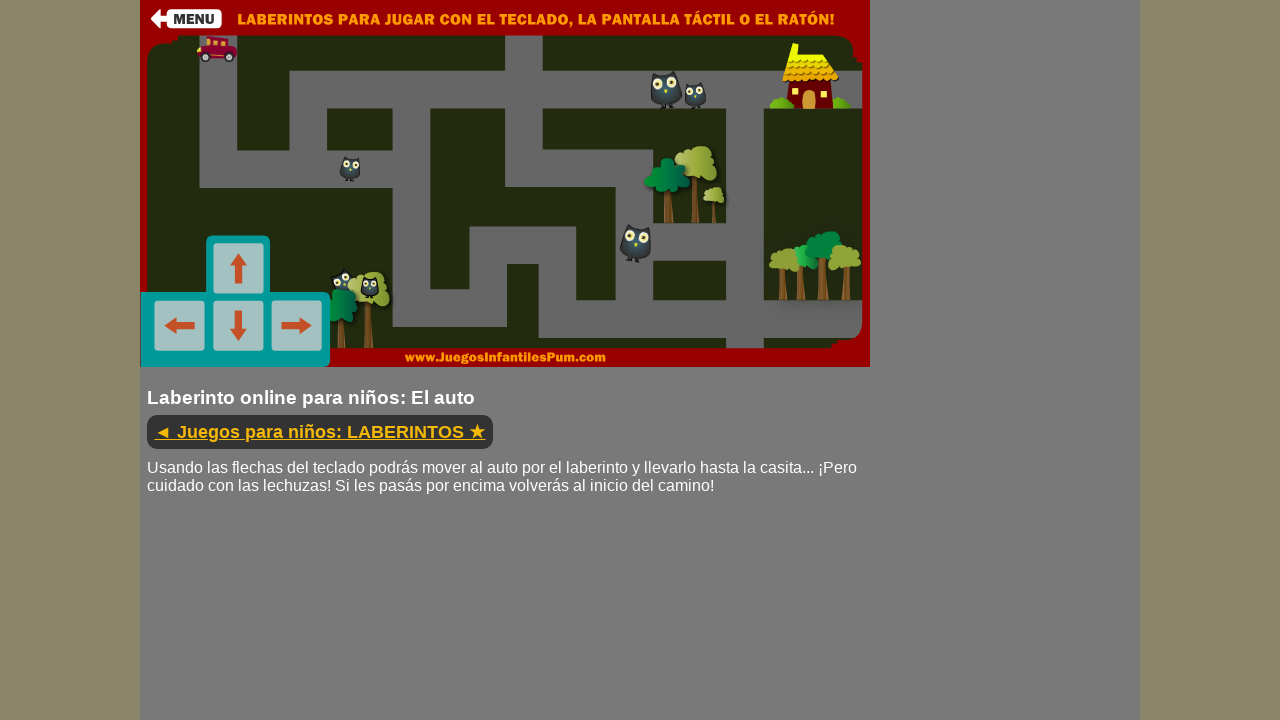

Held ArrowLeft key for 300ms
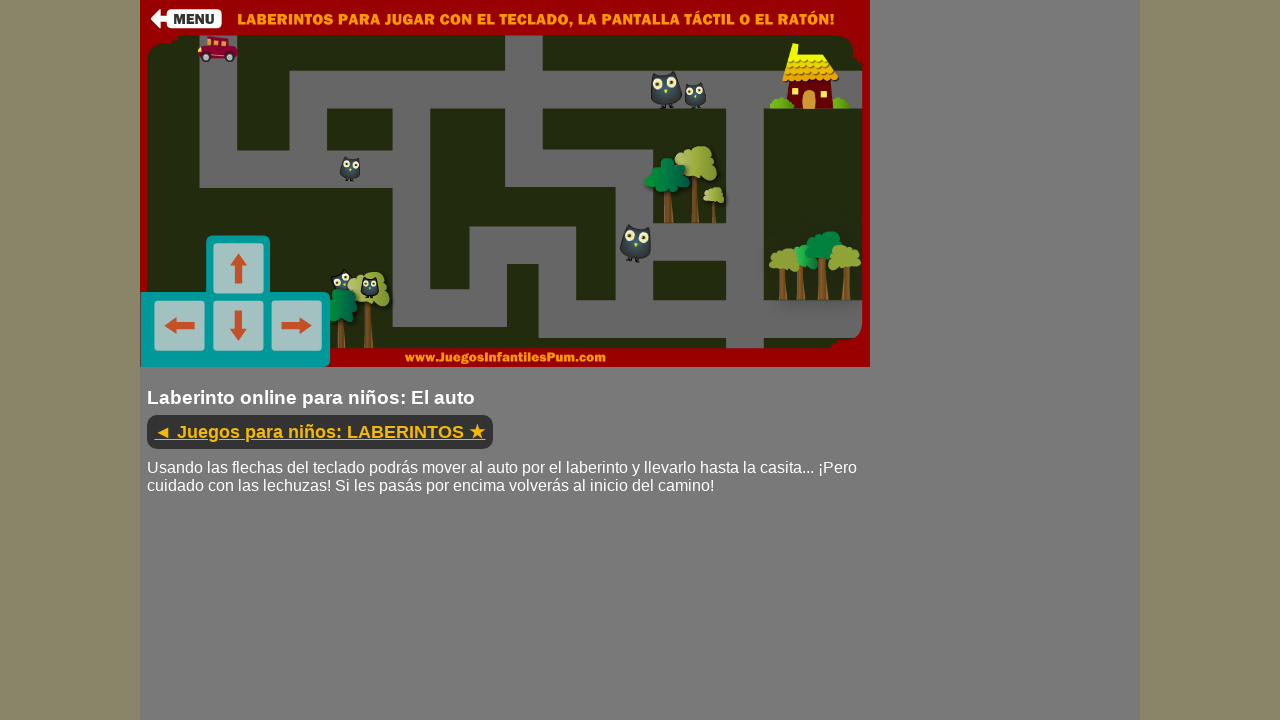

Released ArrowLeft key
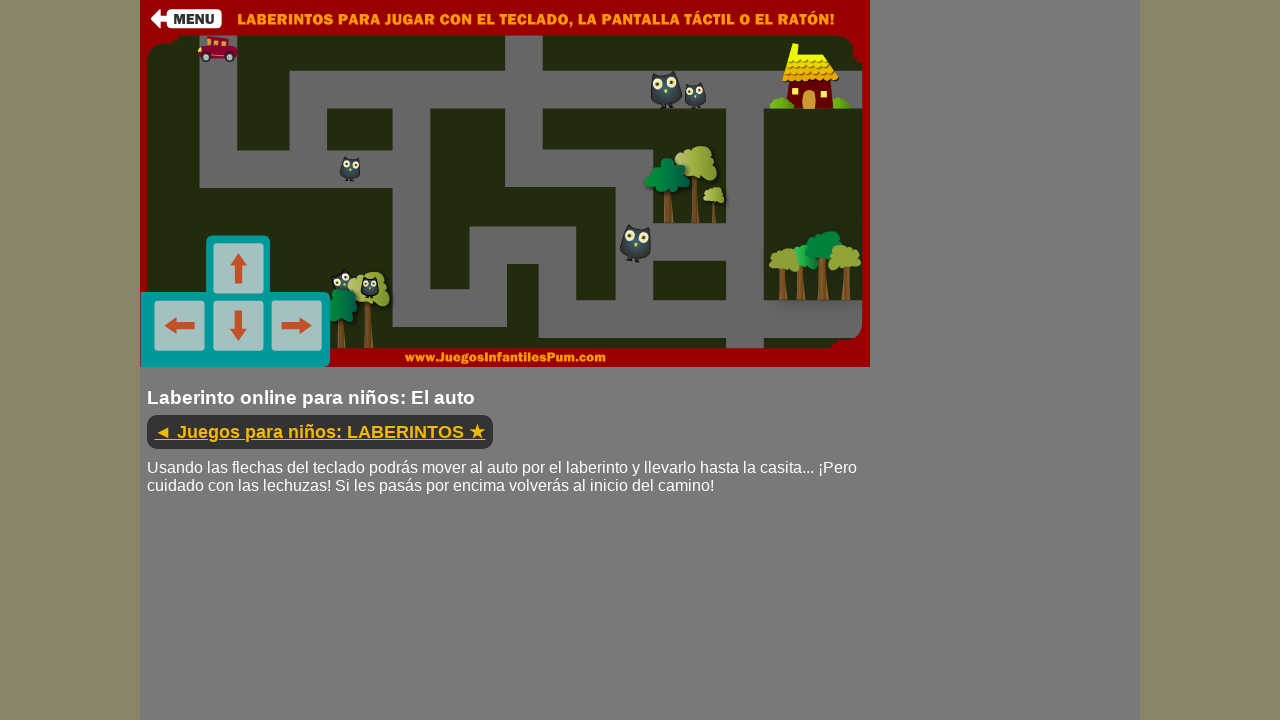

Waited 500ms before next movement
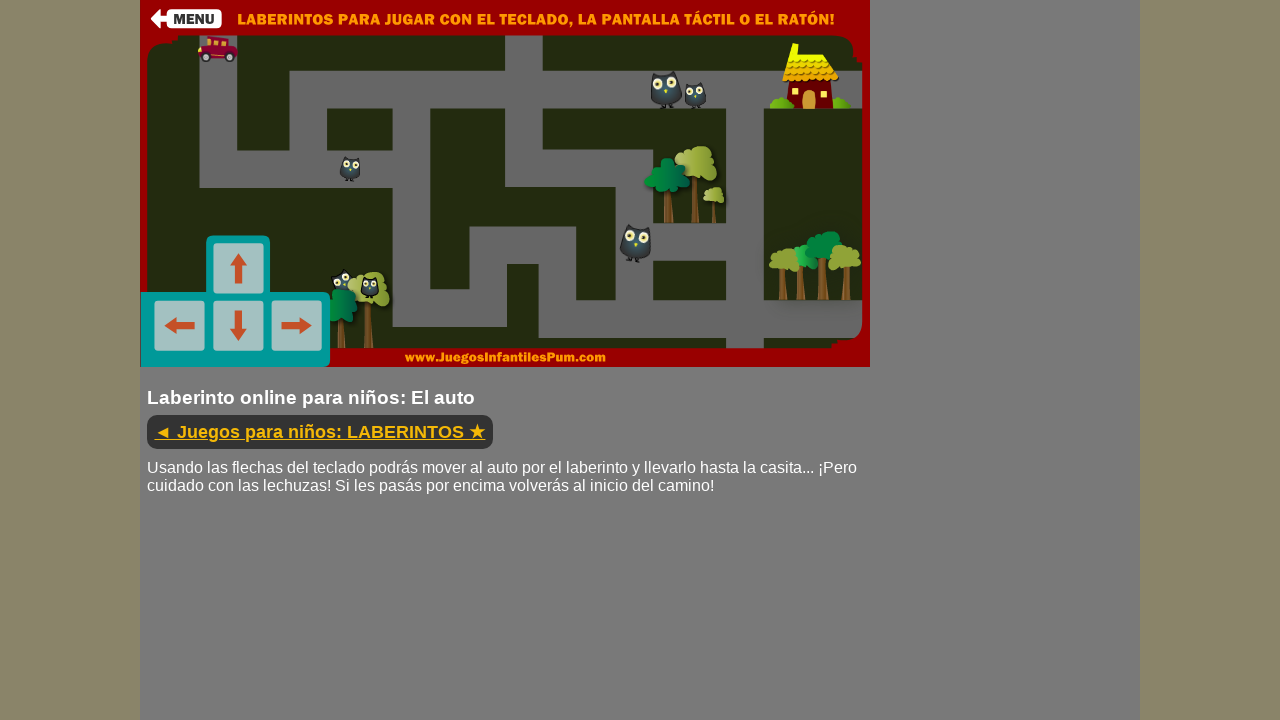

Pressed down ArrowLeft key
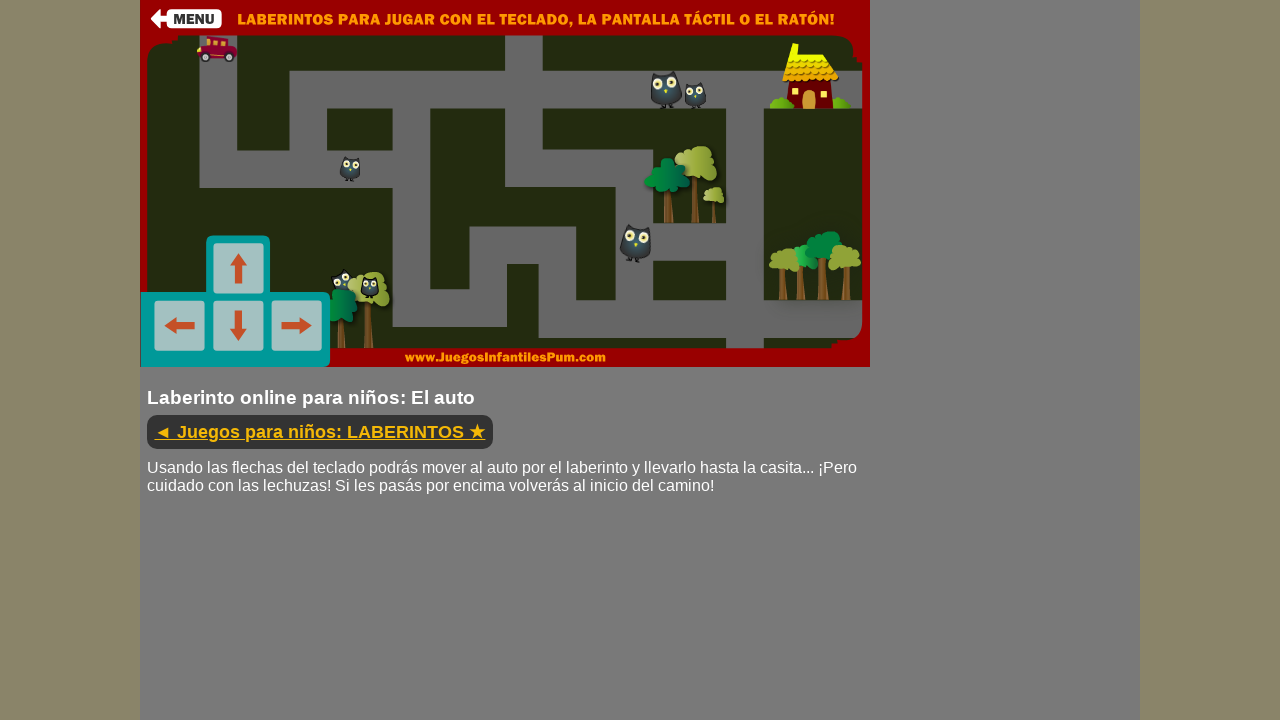

Held ArrowLeft key for 300ms
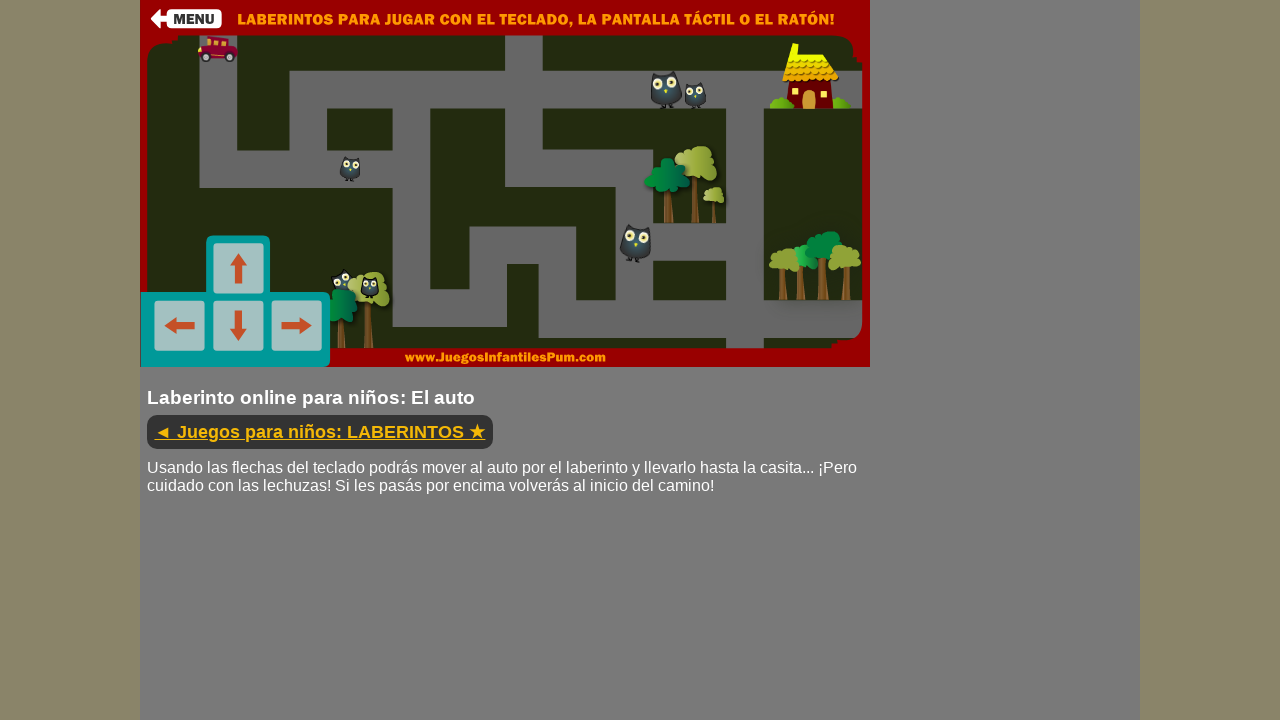

Released ArrowLeft key
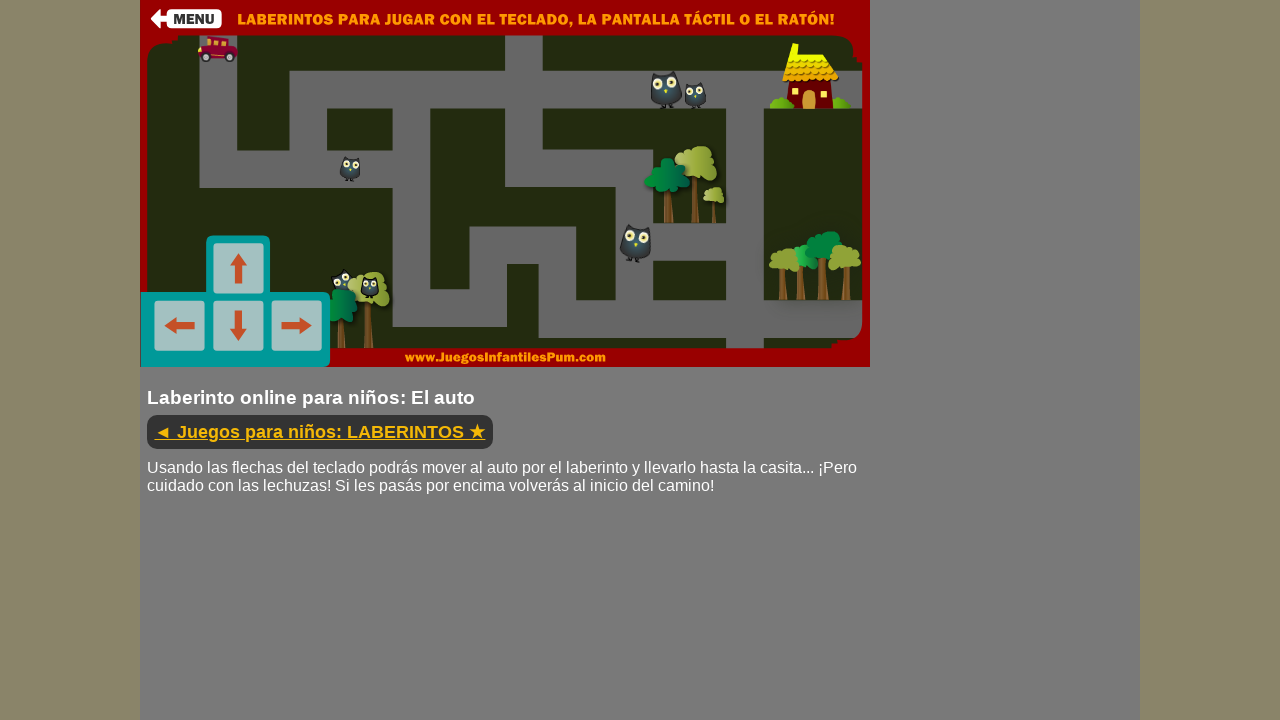

Waited 500ms before next movement
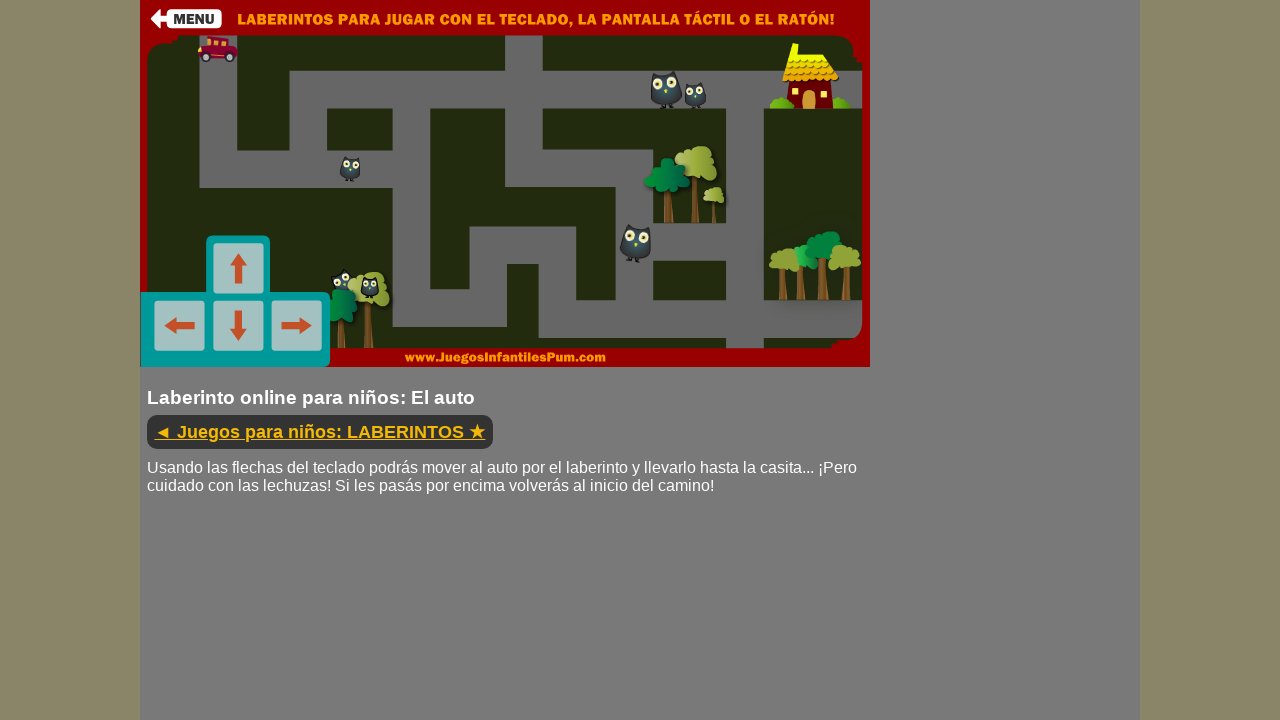

Pressed down ArrowDown key
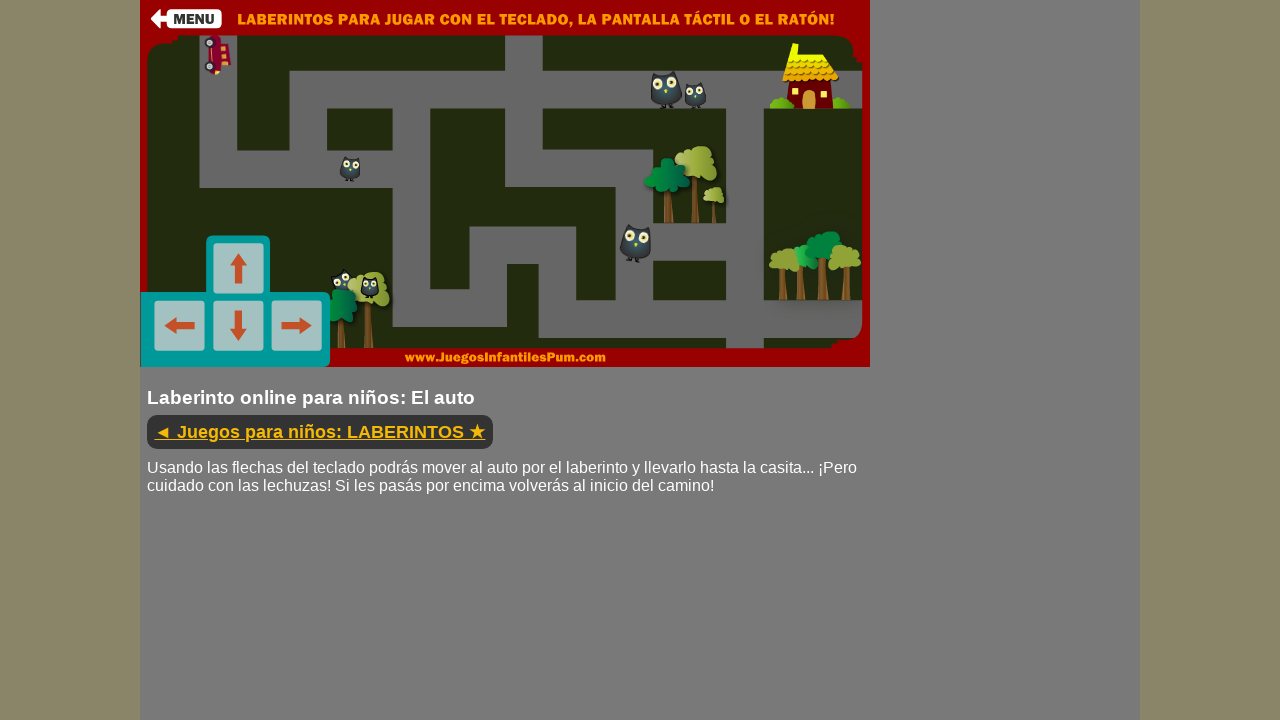

Held ArrowDown key for 300ms
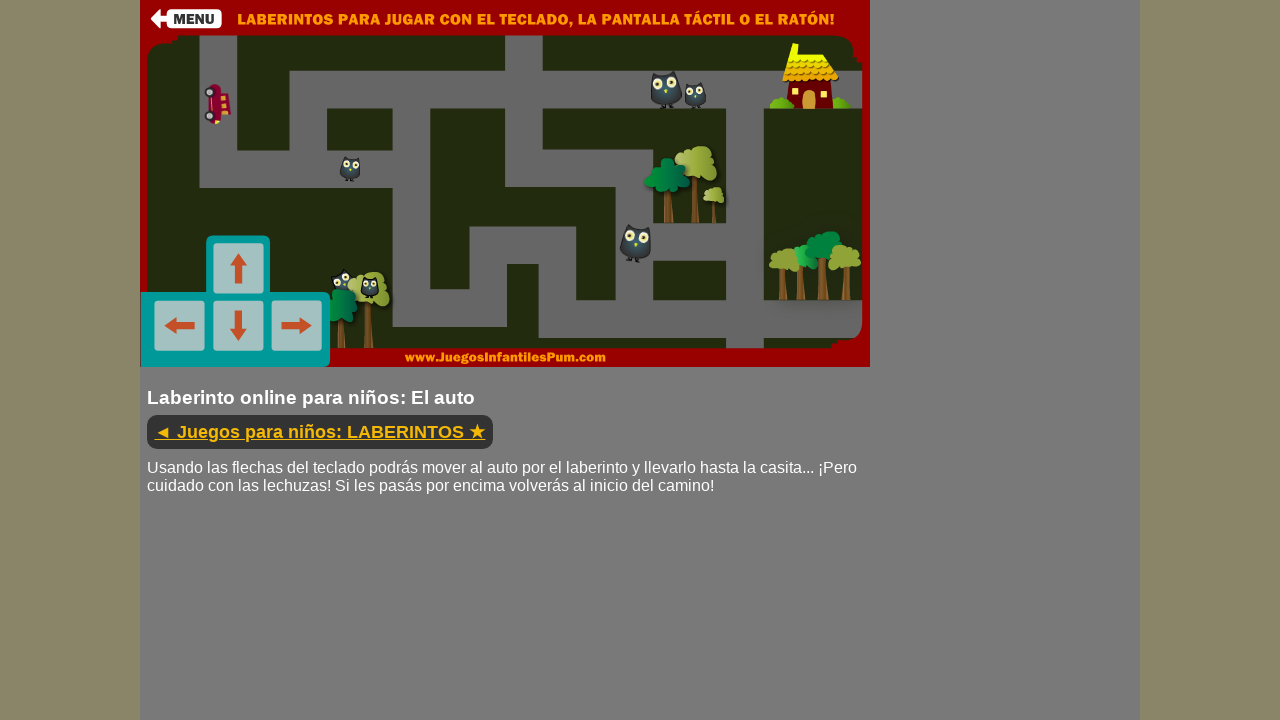

Released ArrowDown key
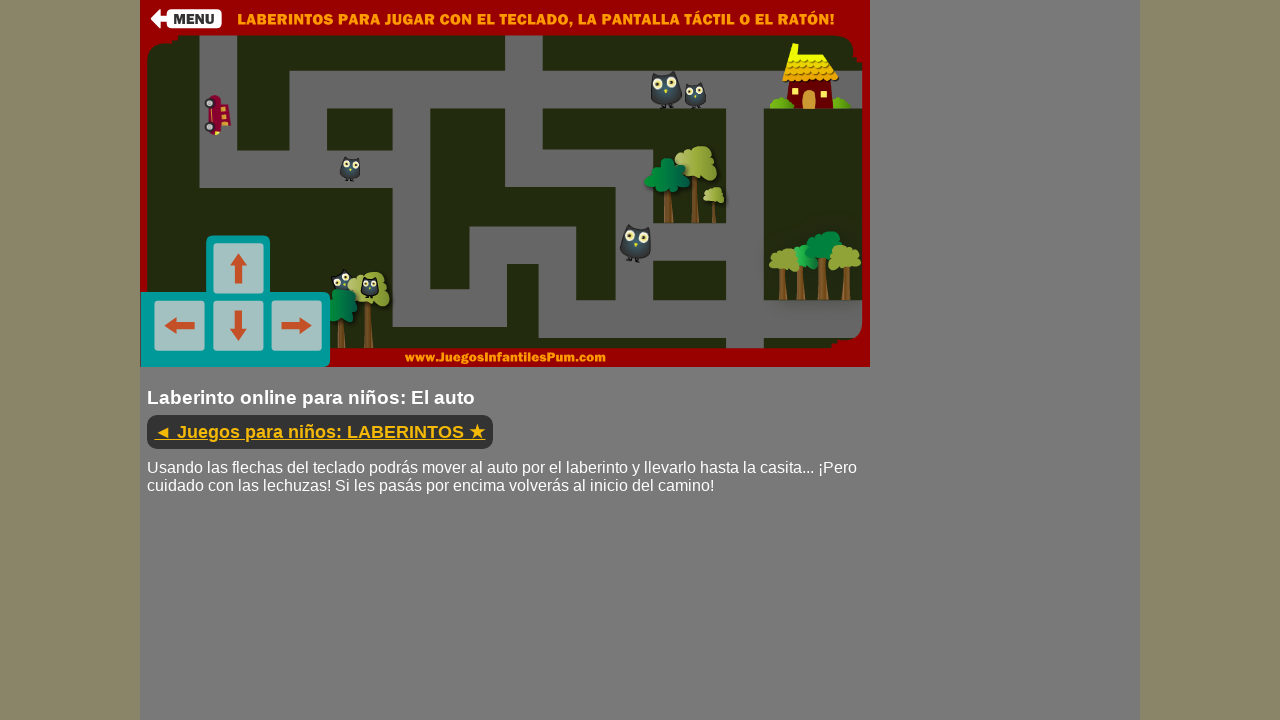

Waited 500ms before next movement
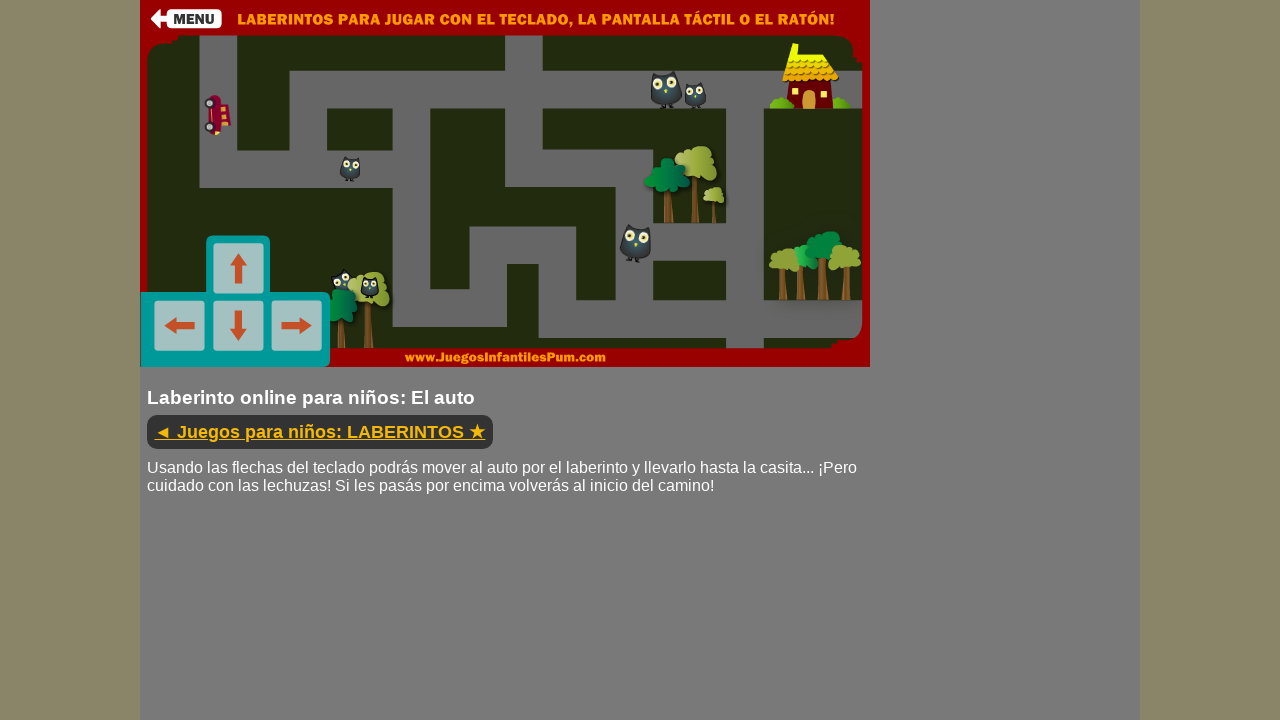

Pressed down ArrowRight key
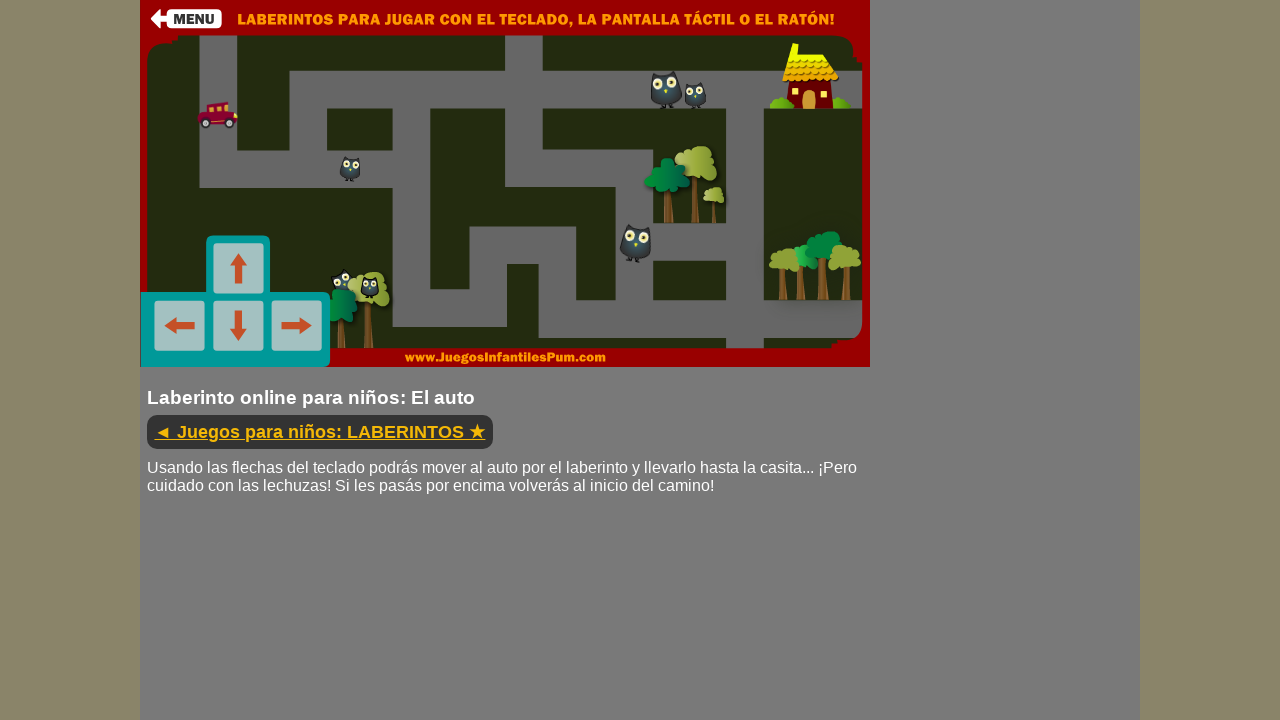

Held ArrowRight key for 300ms
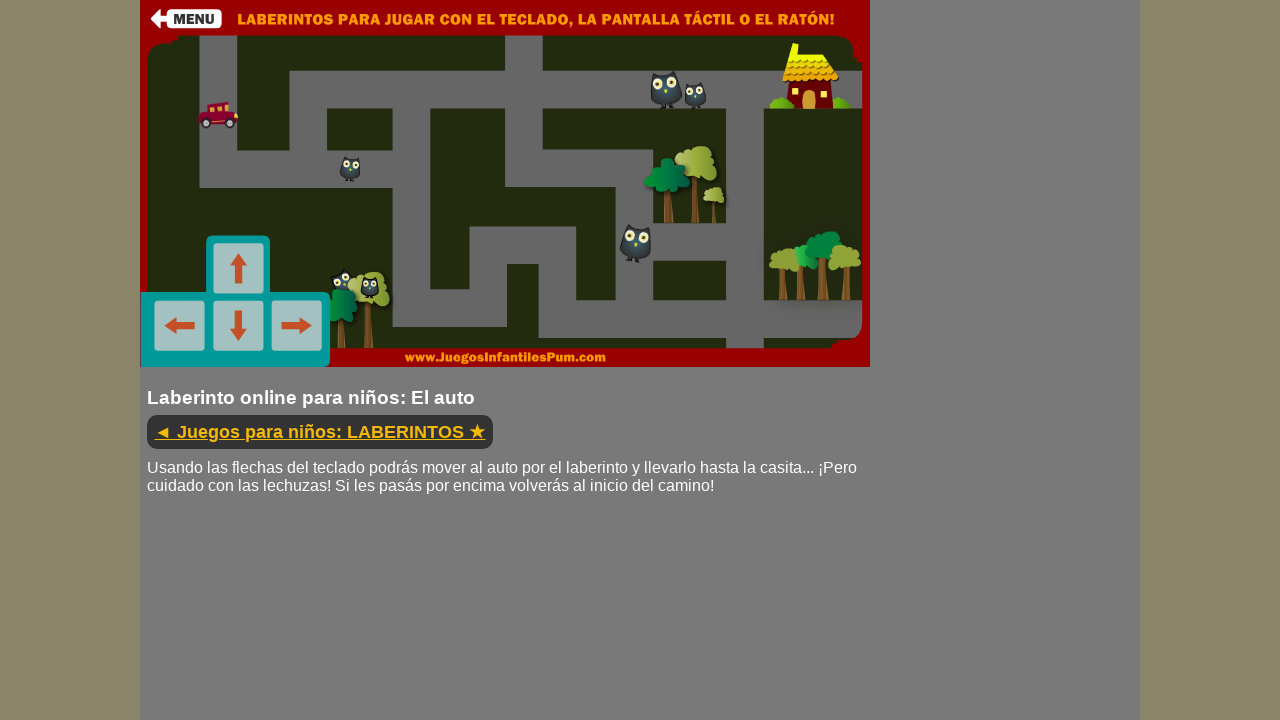

Released ArrowRight key
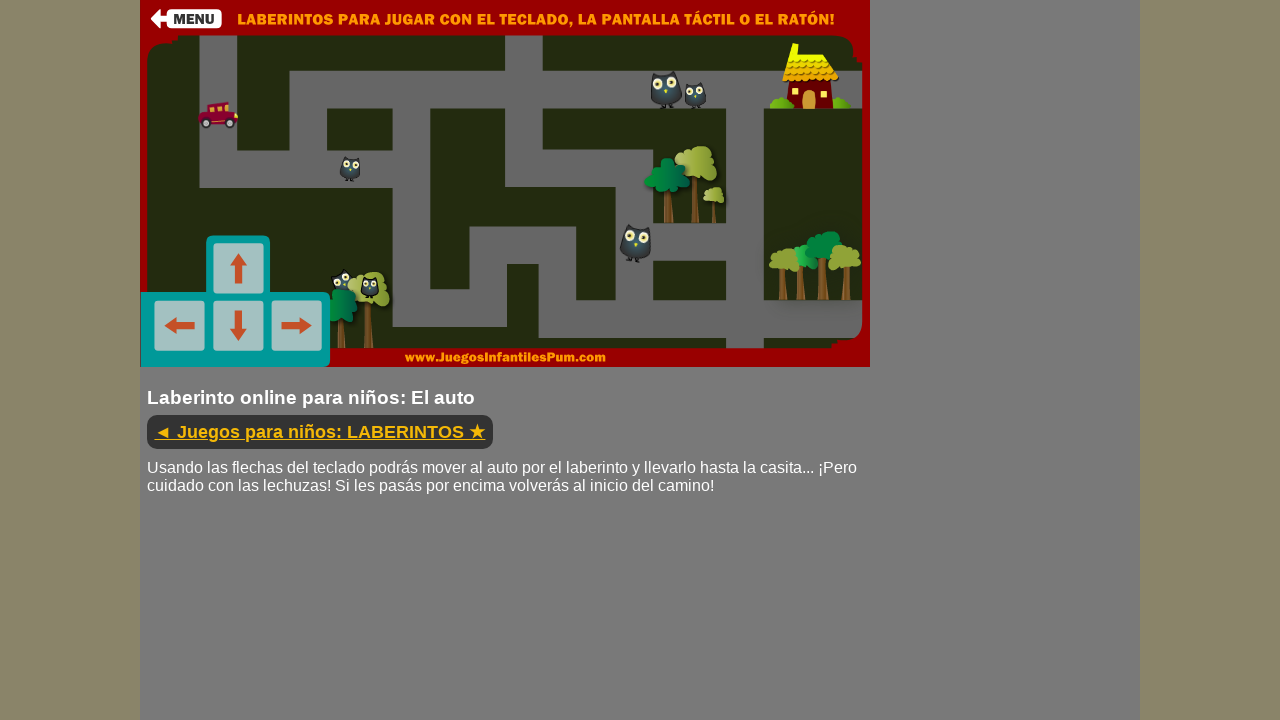

Waited 500ms before next movement
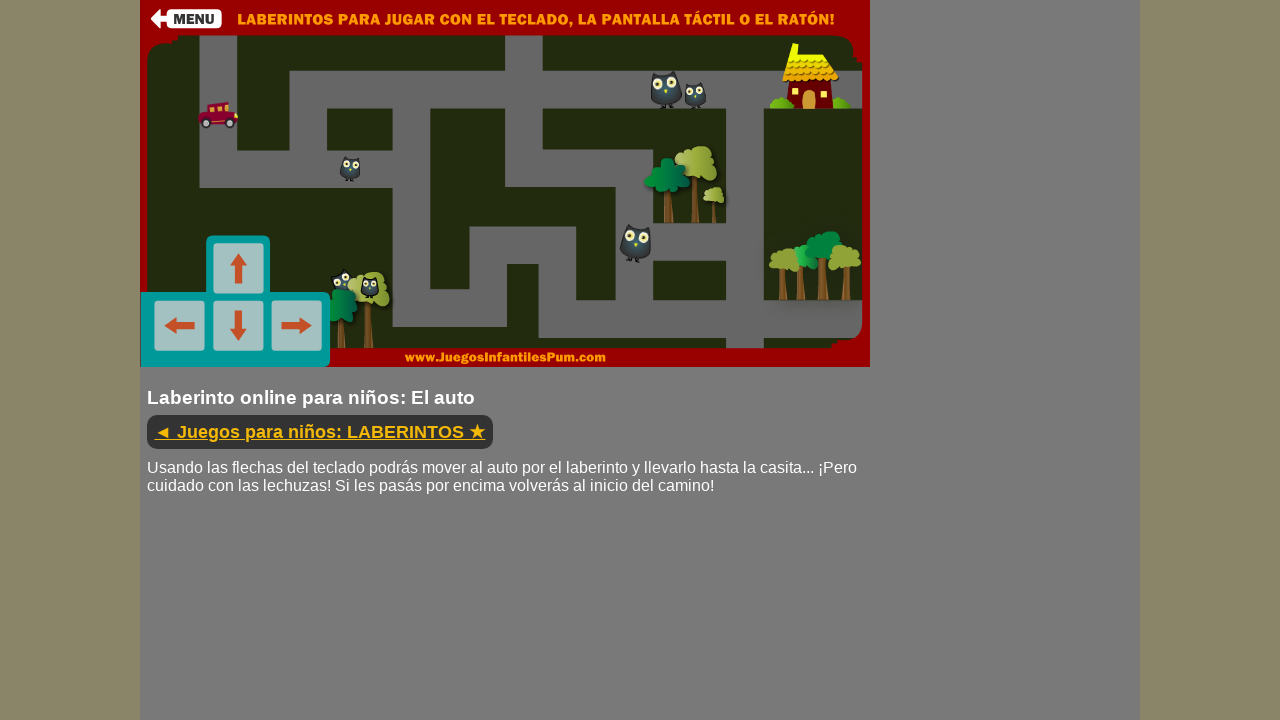

Pressed down ArrowLeft key
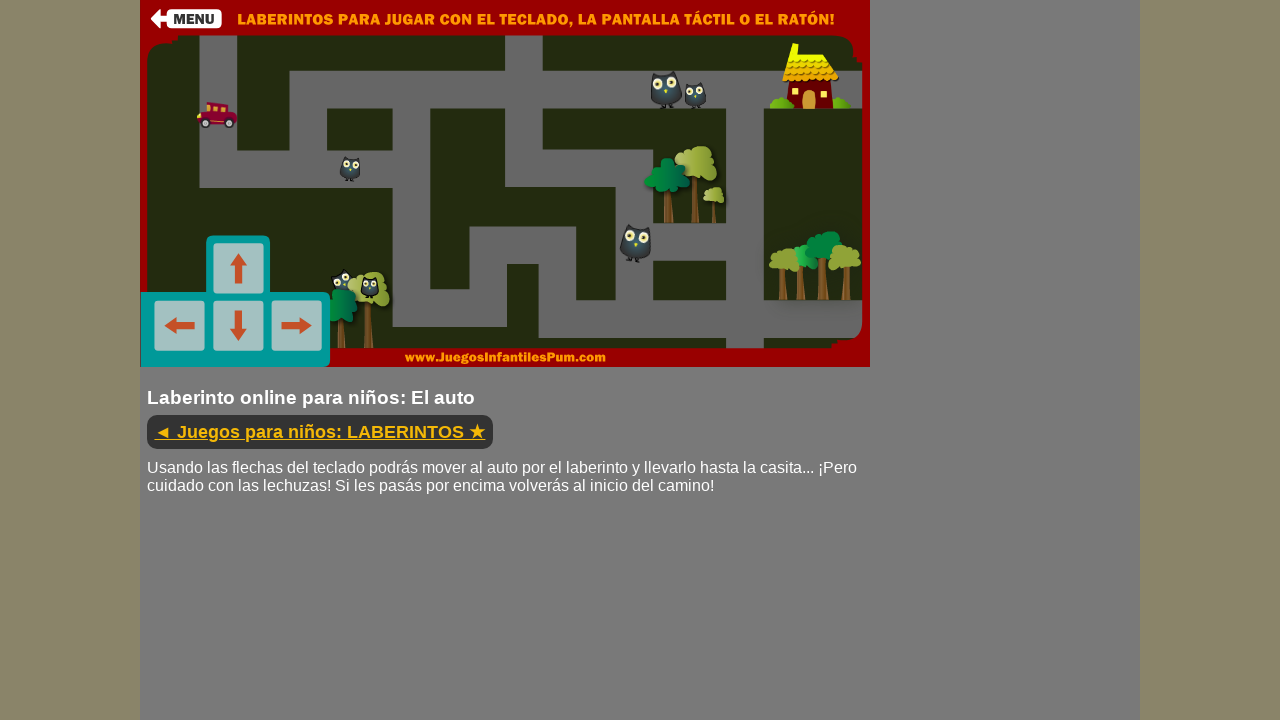

Held ArrowLeft key for 300ms
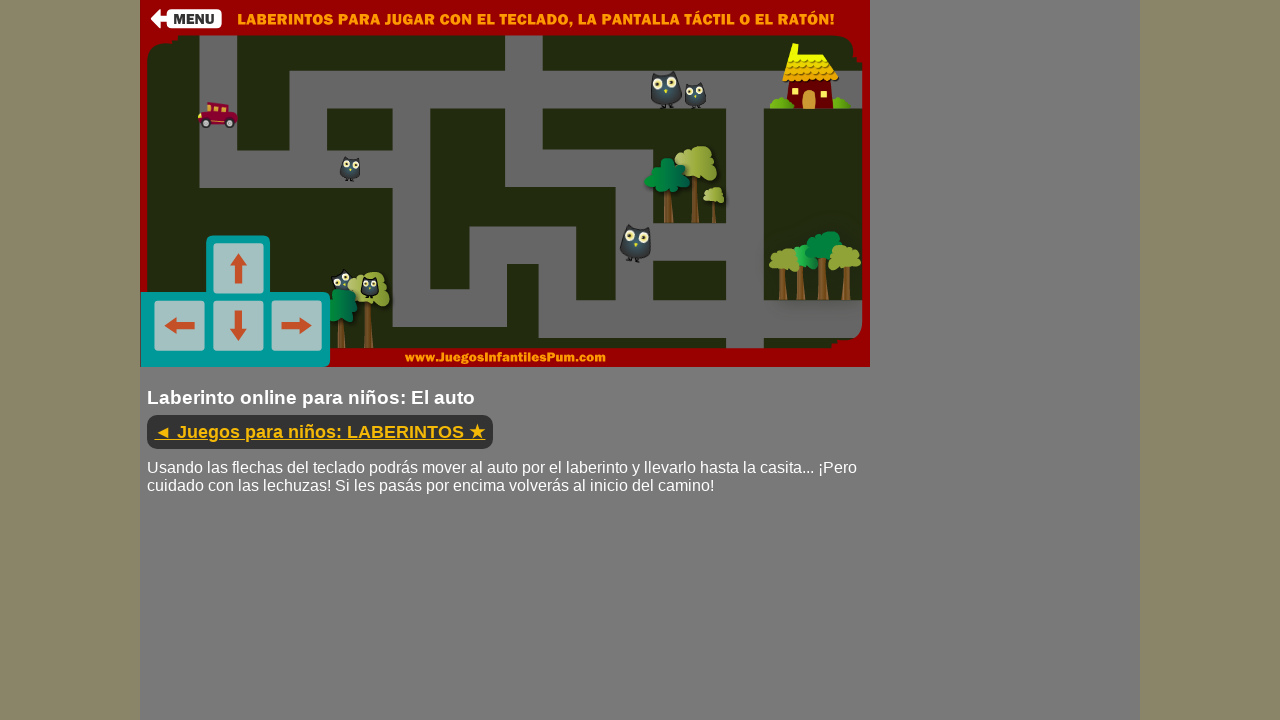

Released ArrowLeft key
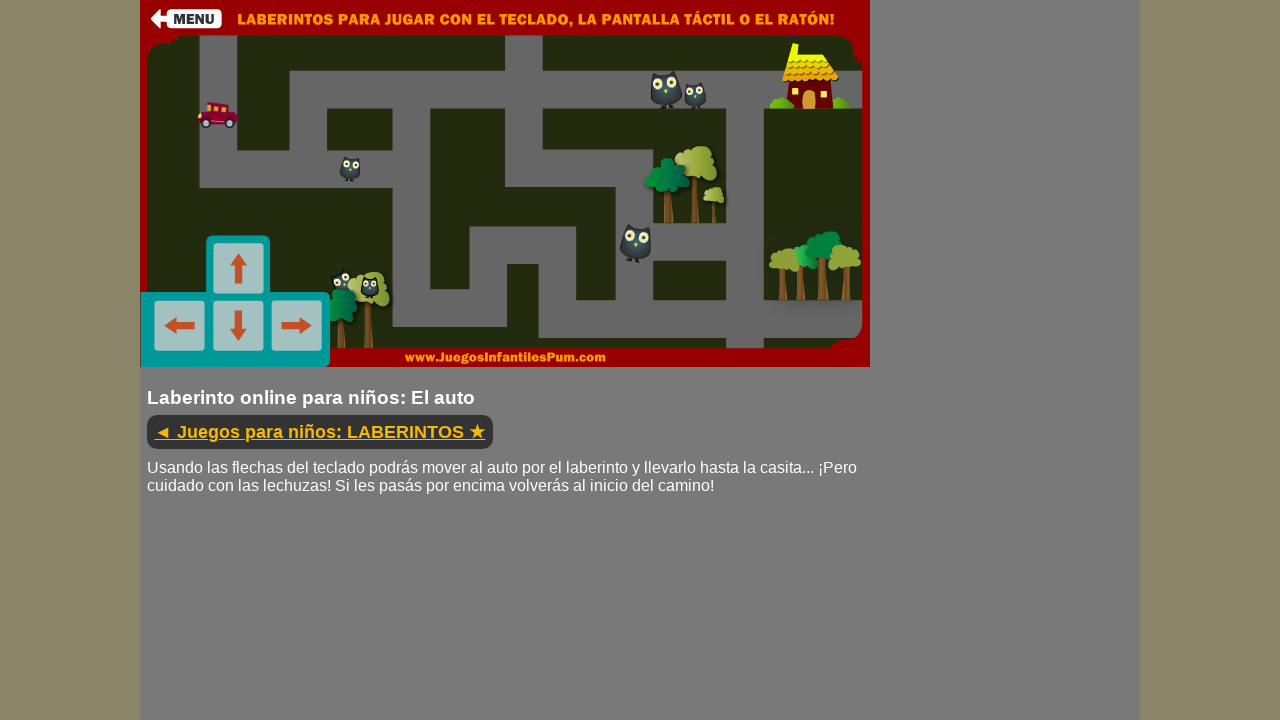

Waited 500ms before next movement
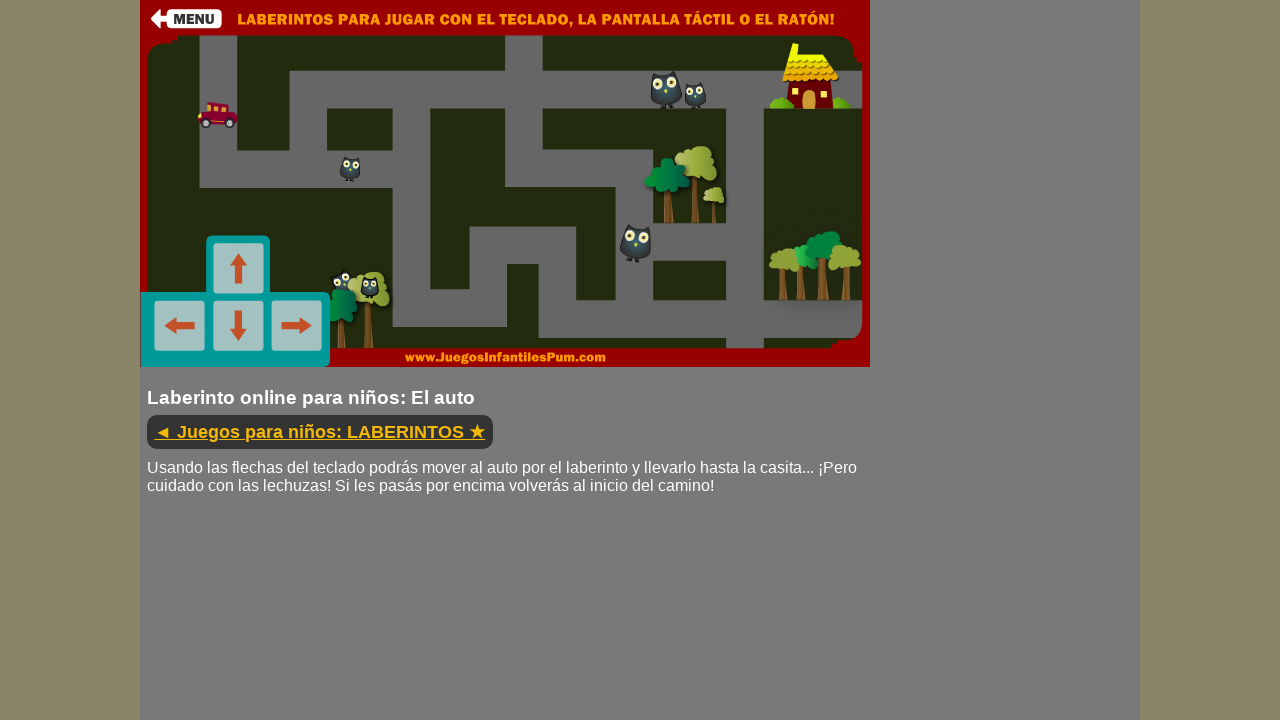

Pressed down ArrowRight key
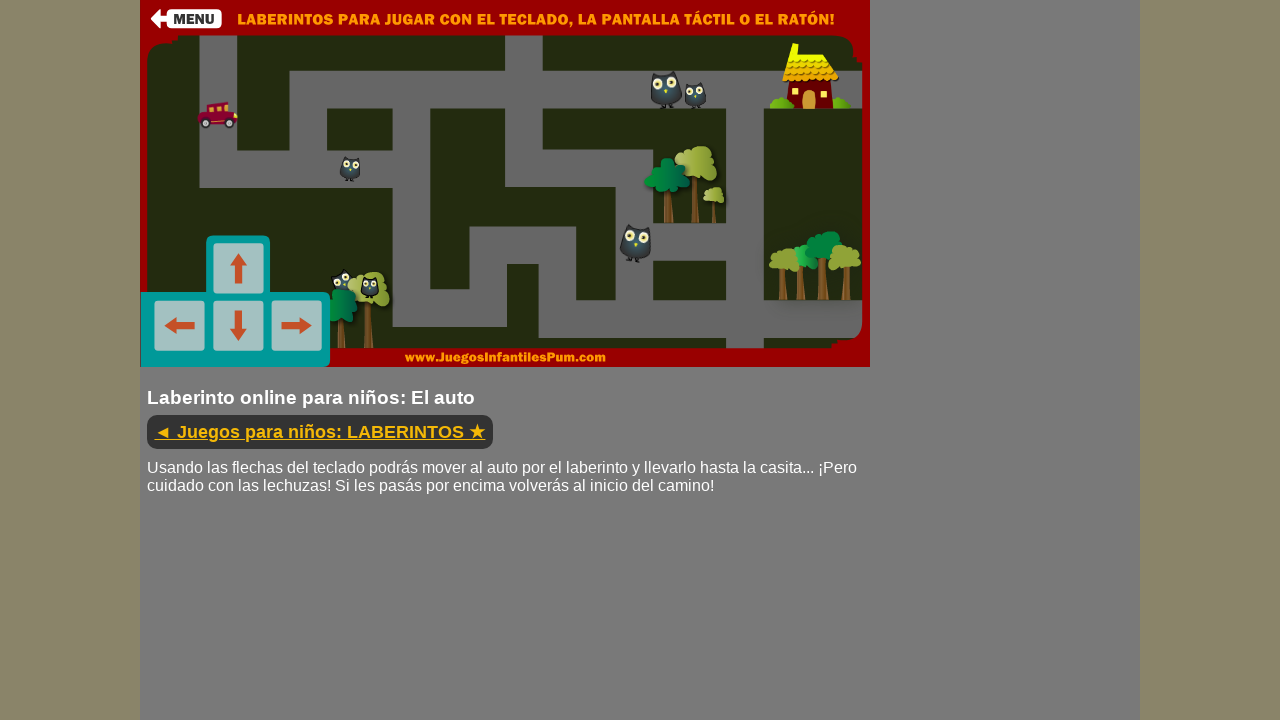

Held ArrowRight key for 300ms
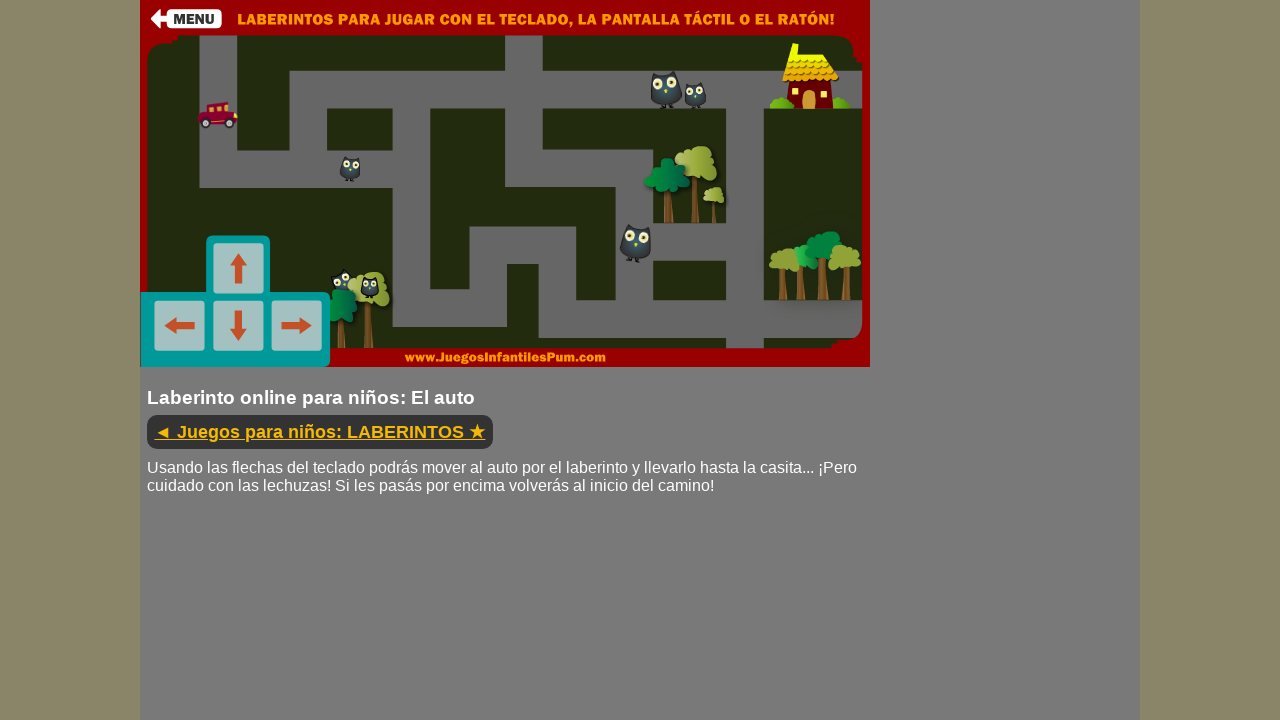

Released ArrowRight key
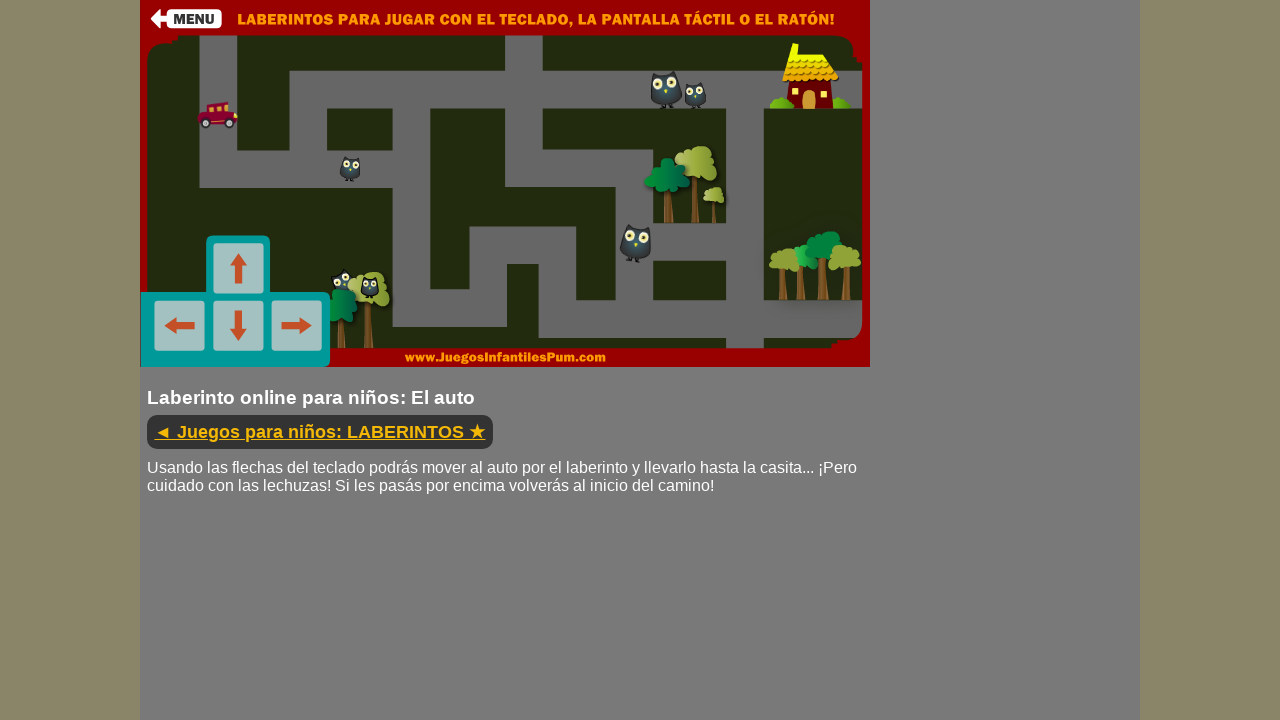

Waited 500ms before next movement
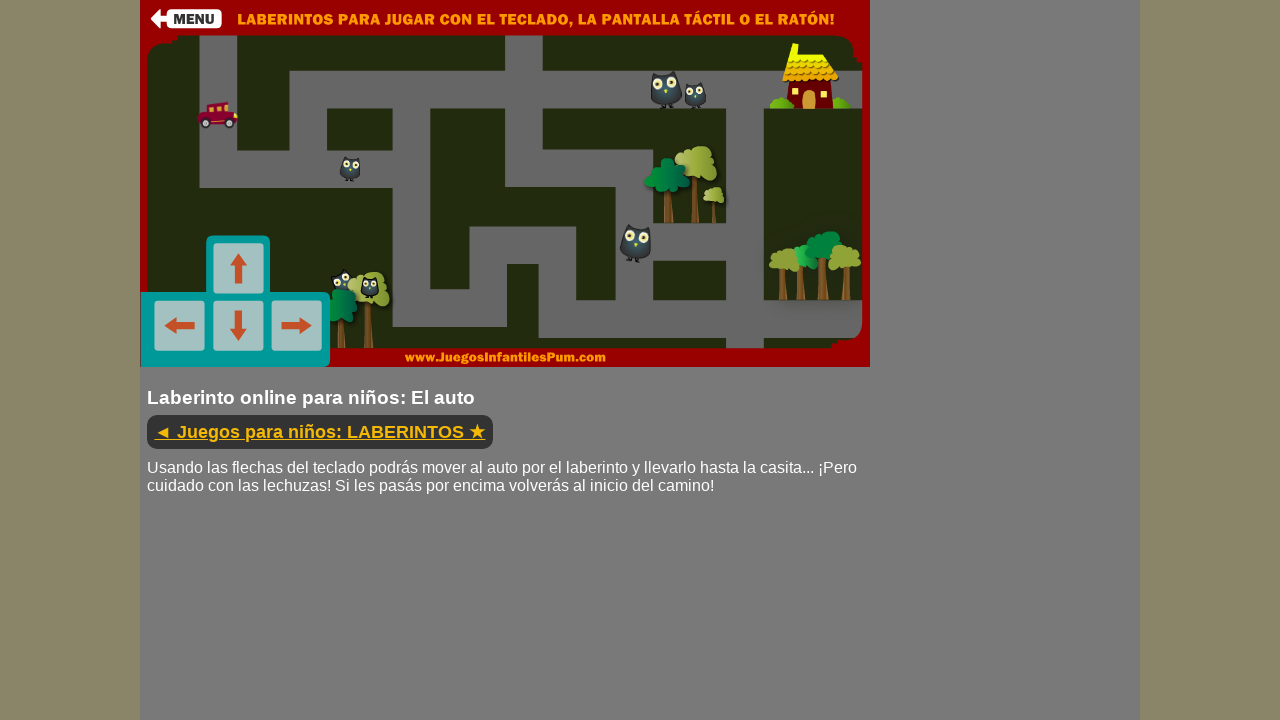

Pressed down ArrowUp key
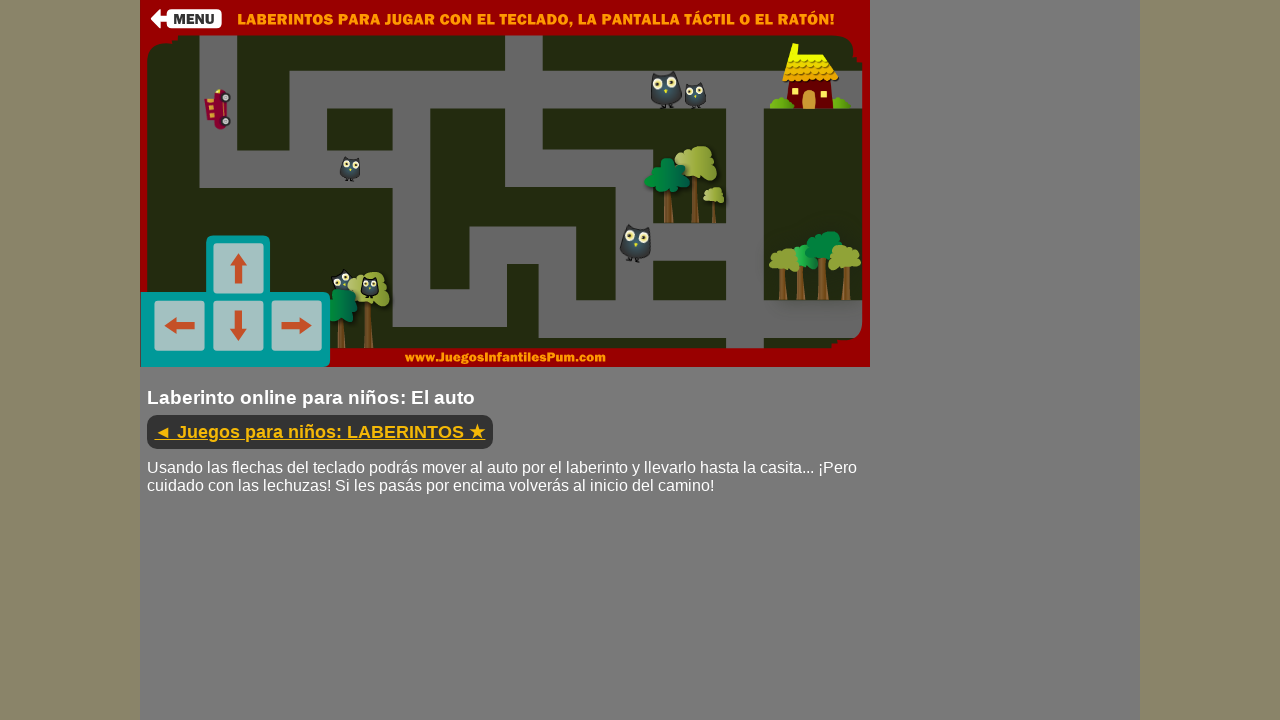

Held ArrowUp key for 300ms
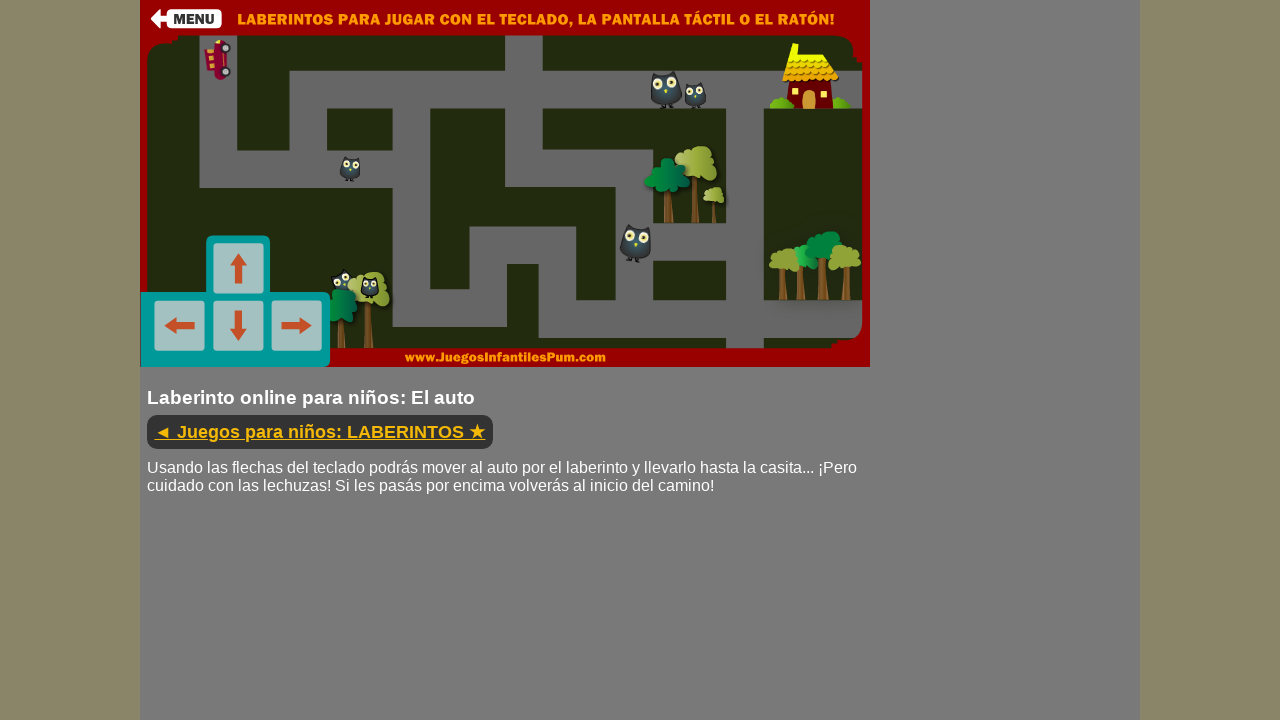

Released ArrowUp key
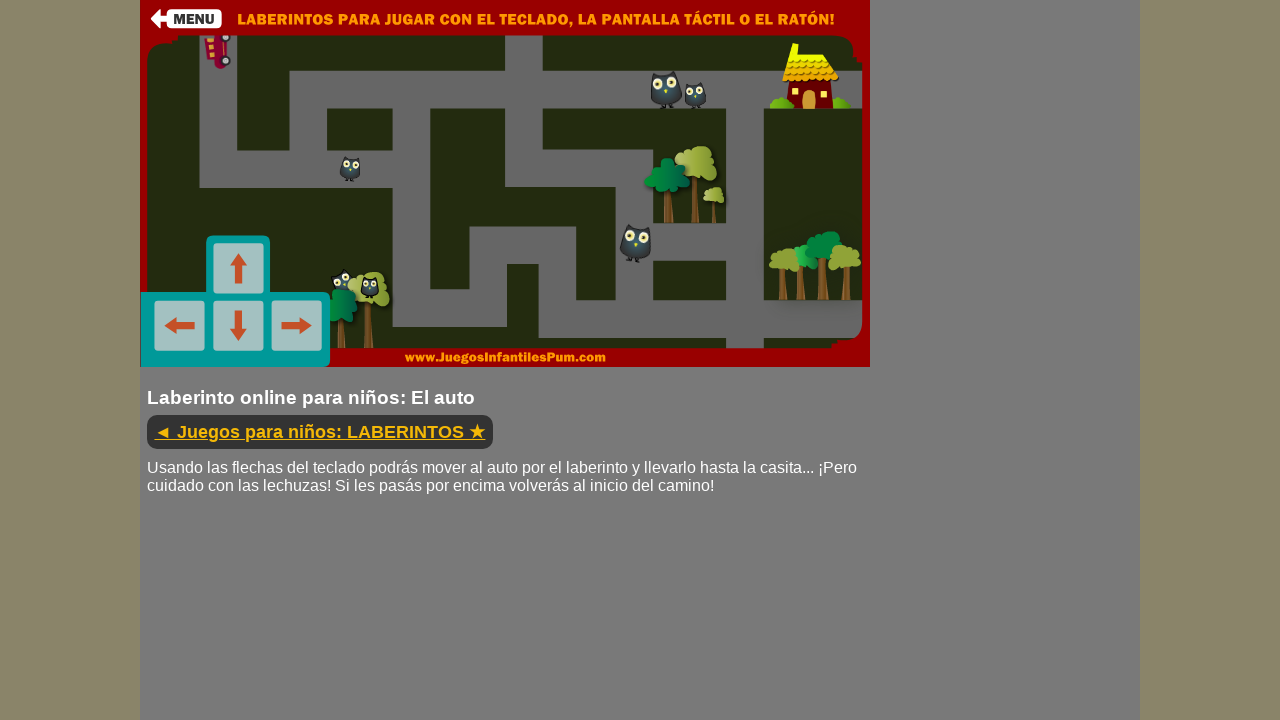

Waited 500ms before next movement
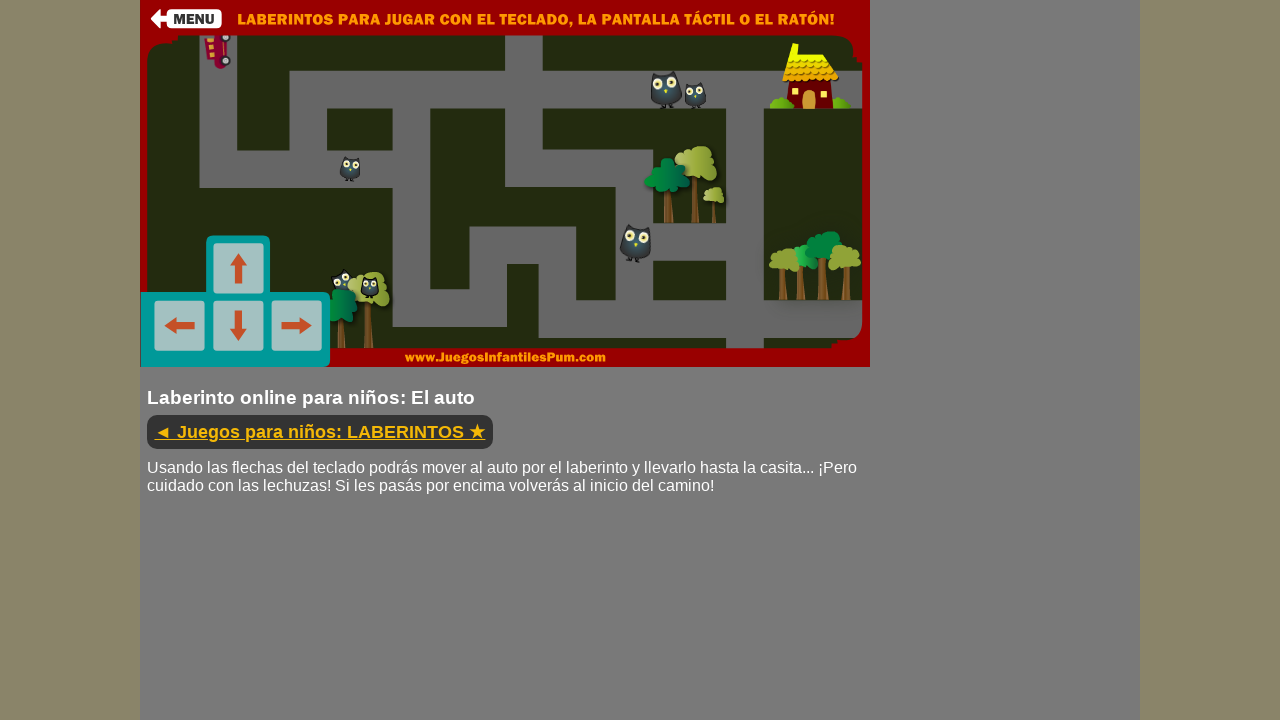

Pressed down ArrowRight key
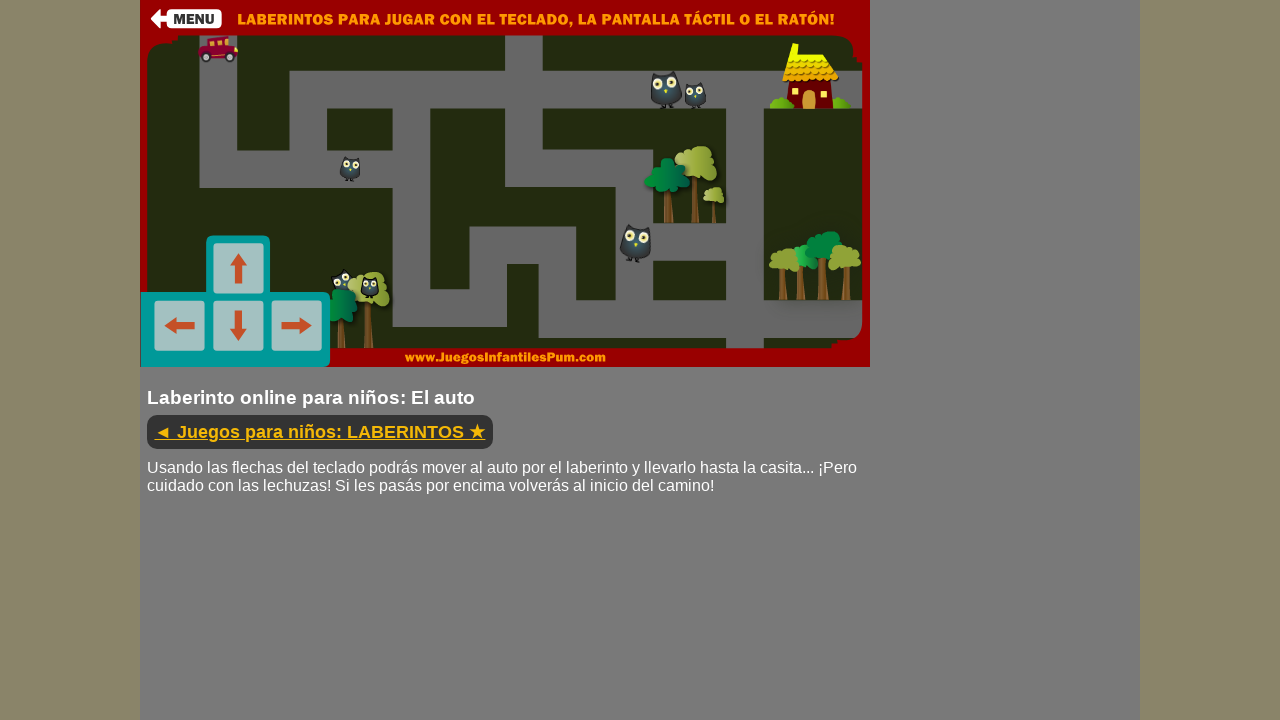

Held ArrowRight key for 300ms
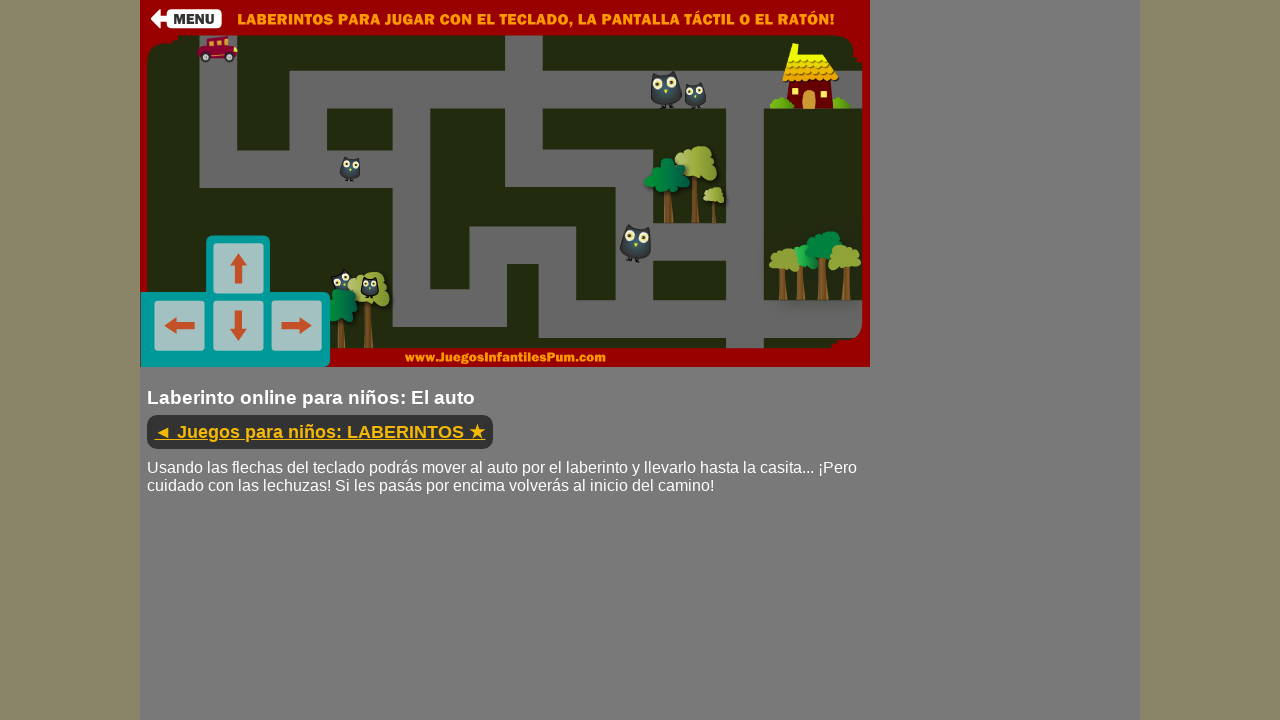

Released ArrowRight key
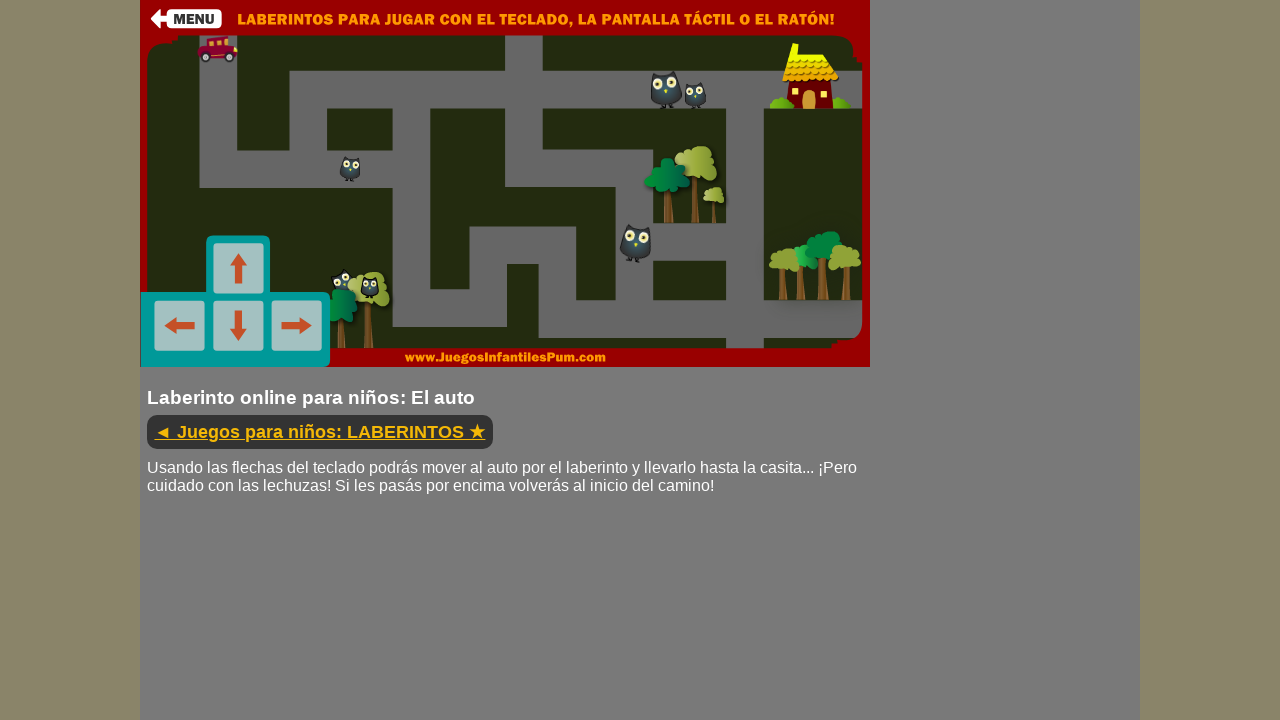

Waited 500ms before next movement
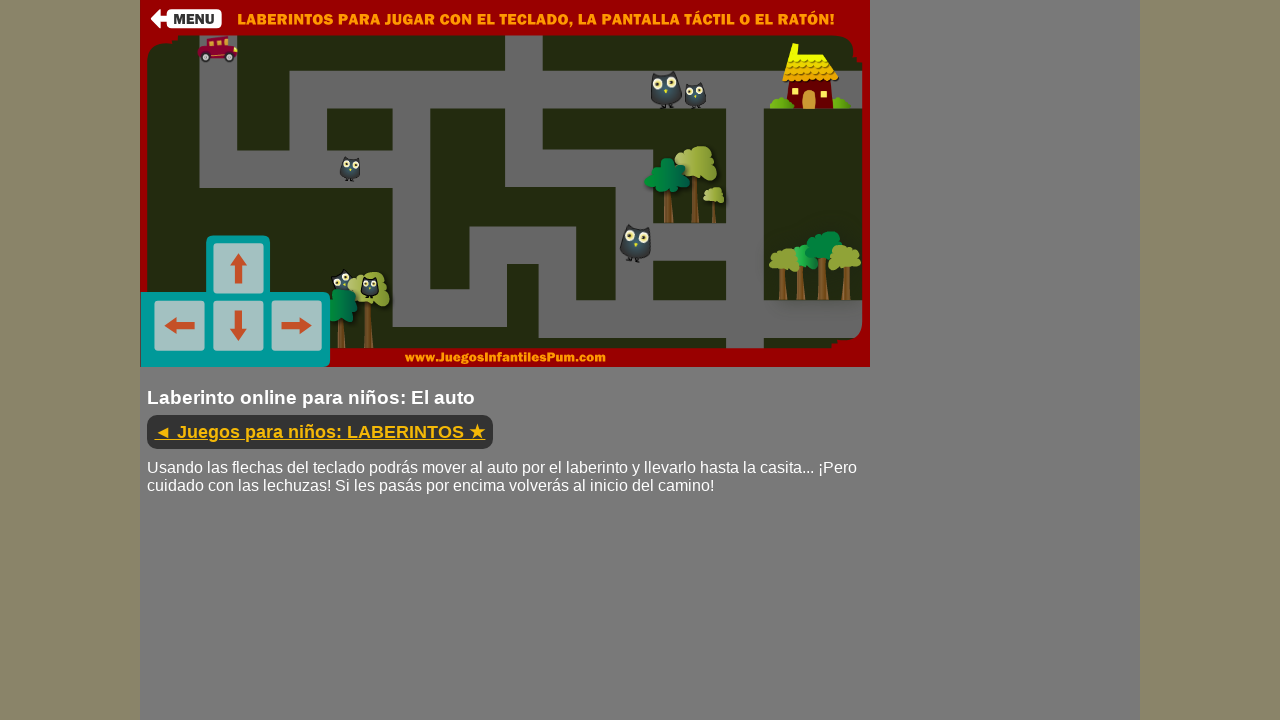

Pressed down ArrowLeft key
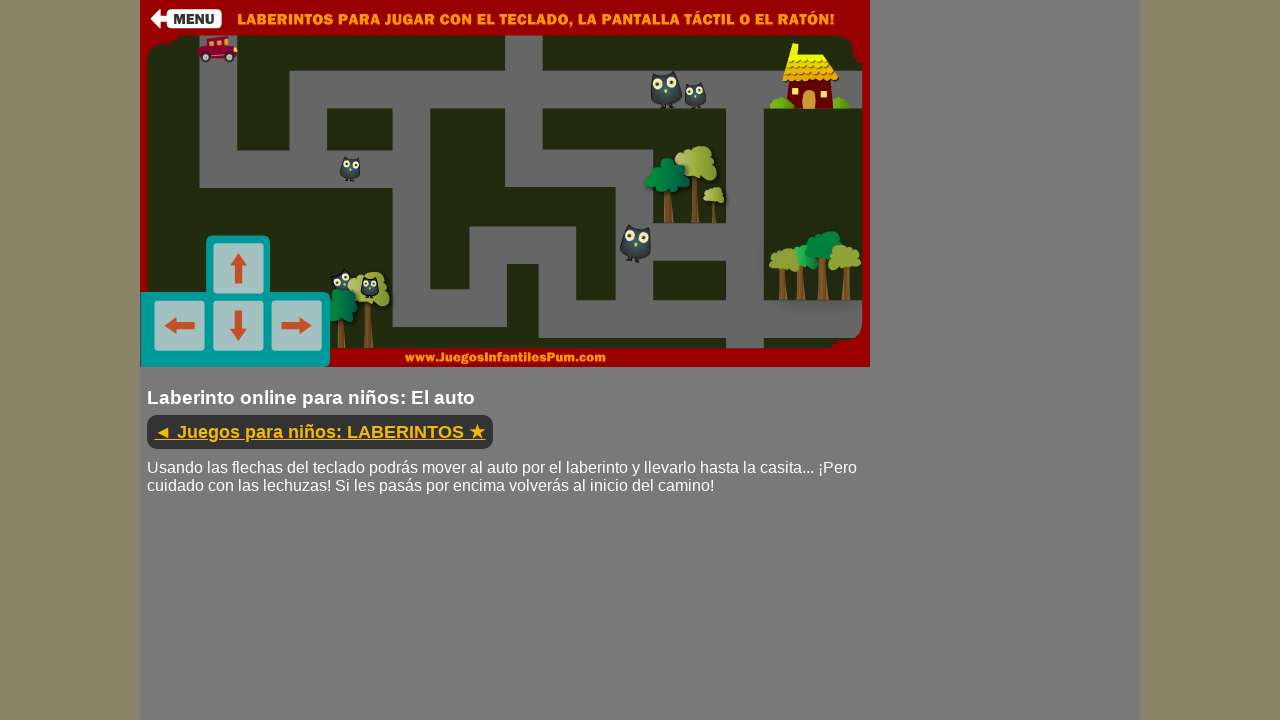

Held ArrowLeft key for 300ms
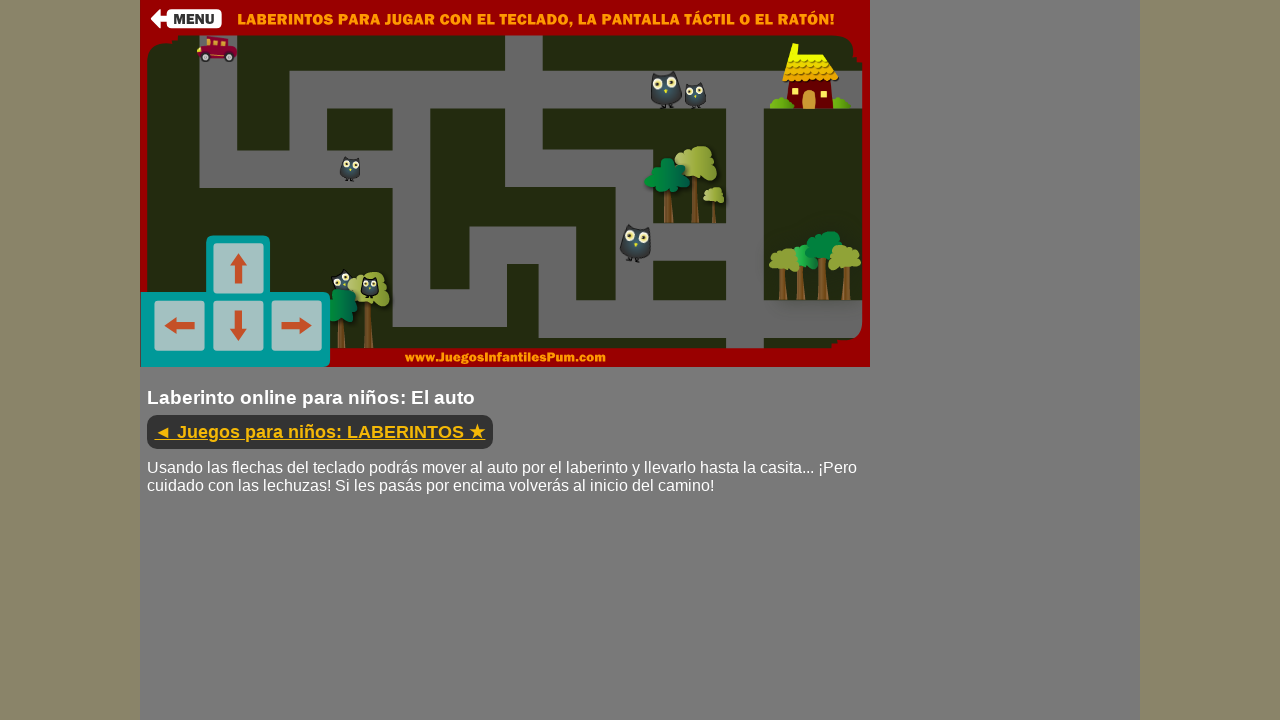

Released ArrowLeft key
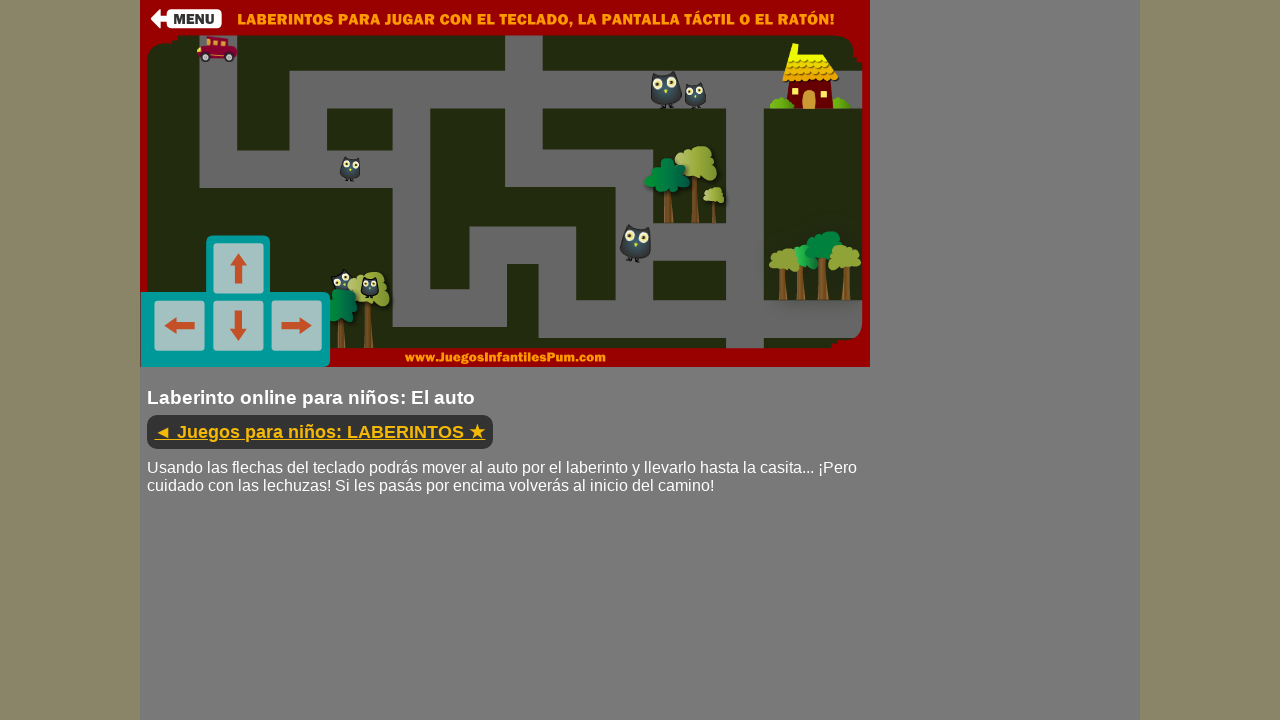

Waited 500ms before next movement
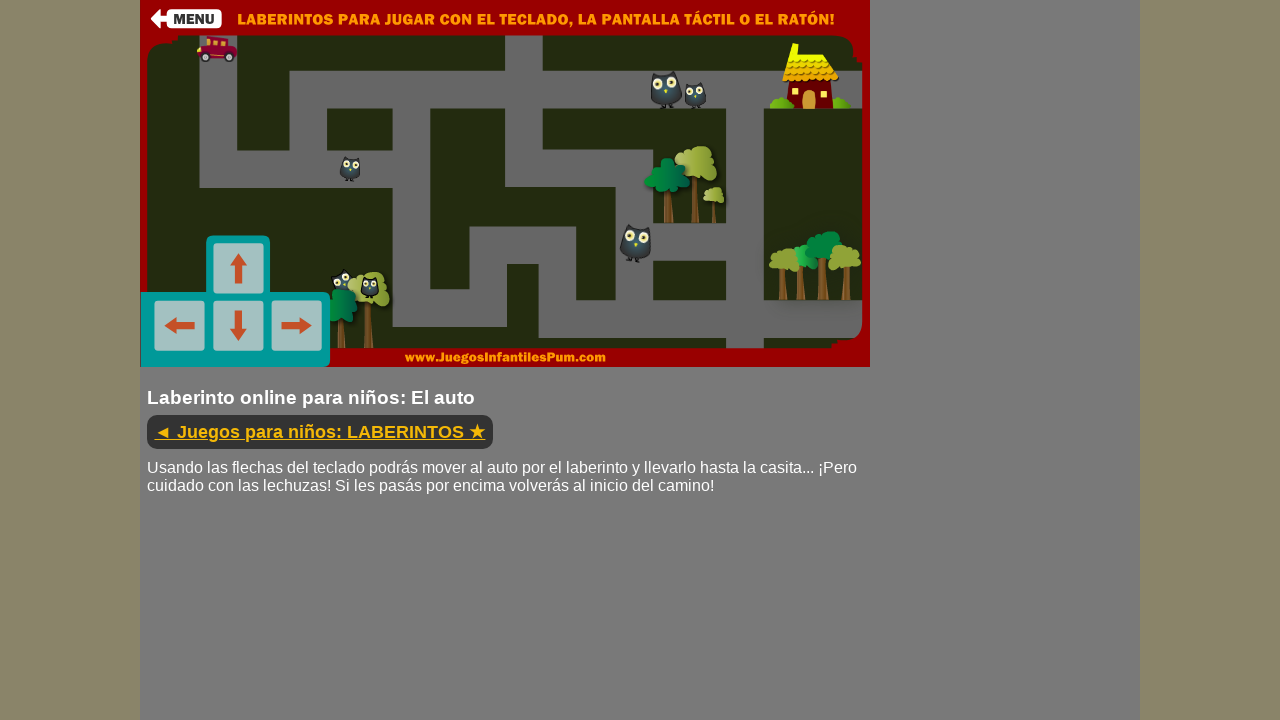

Pressed down ArrowUp key
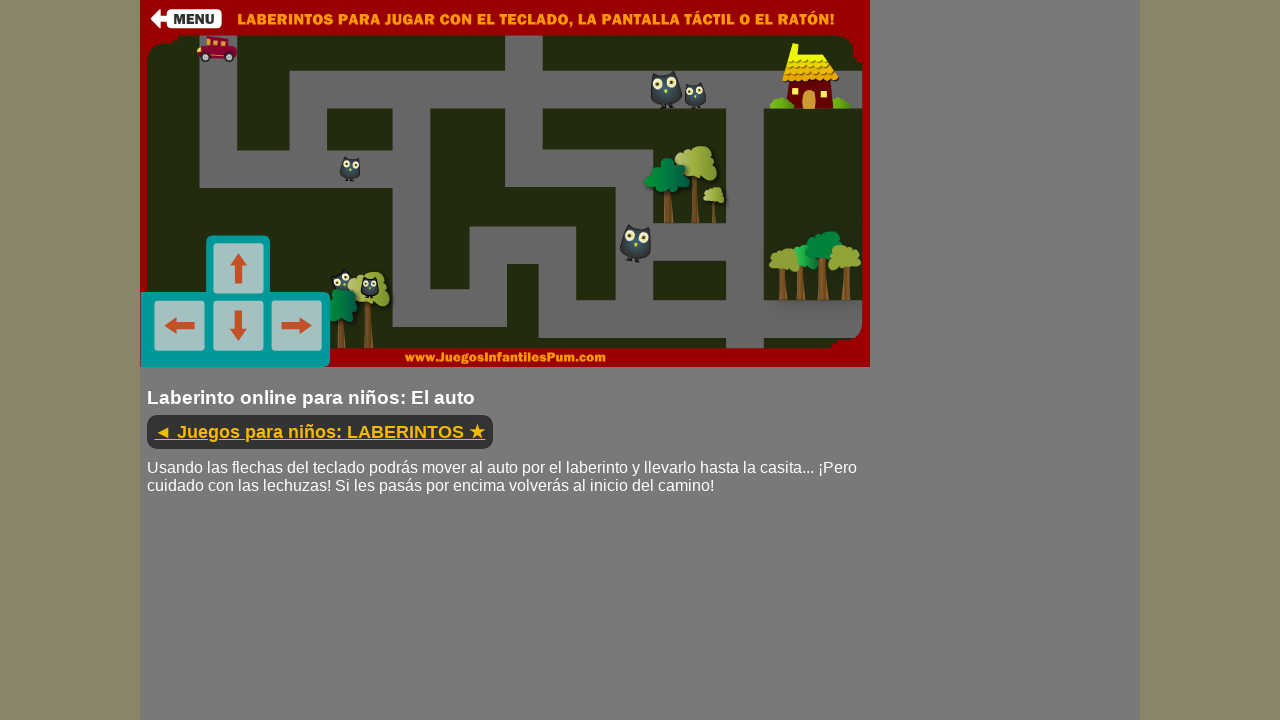

Held ArrowUp key for 300ms
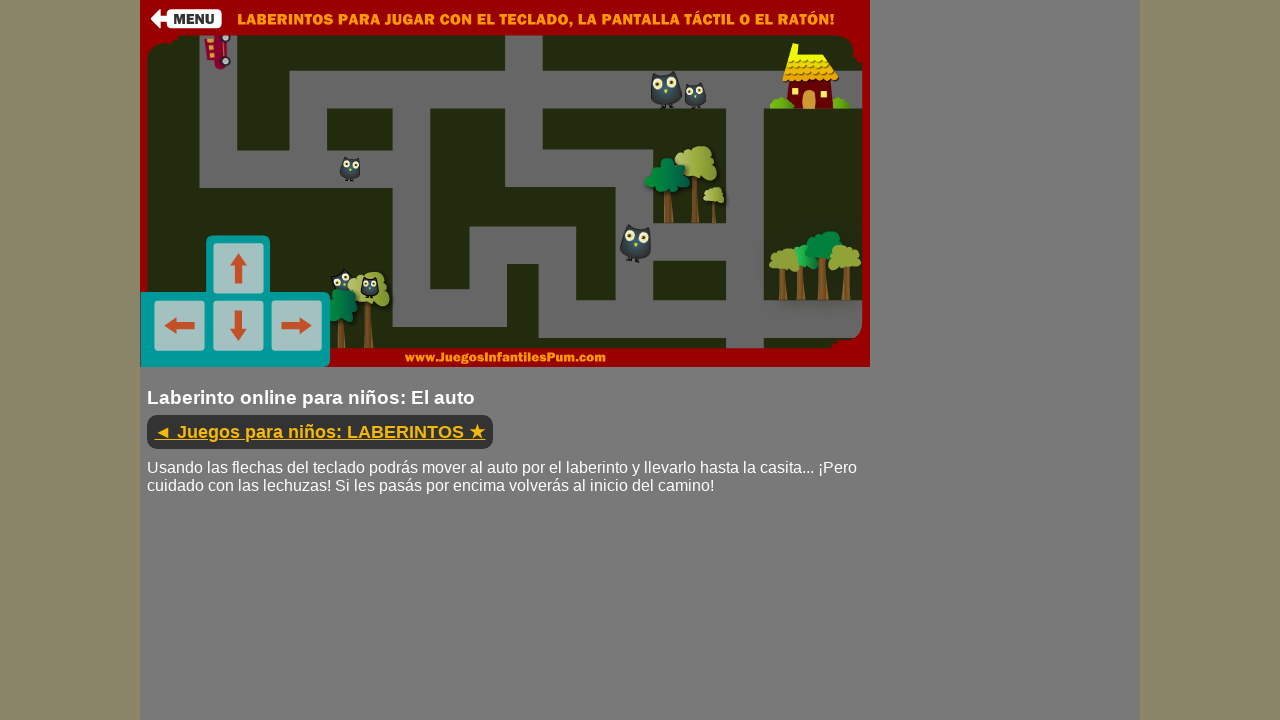

Released ArrowUp key
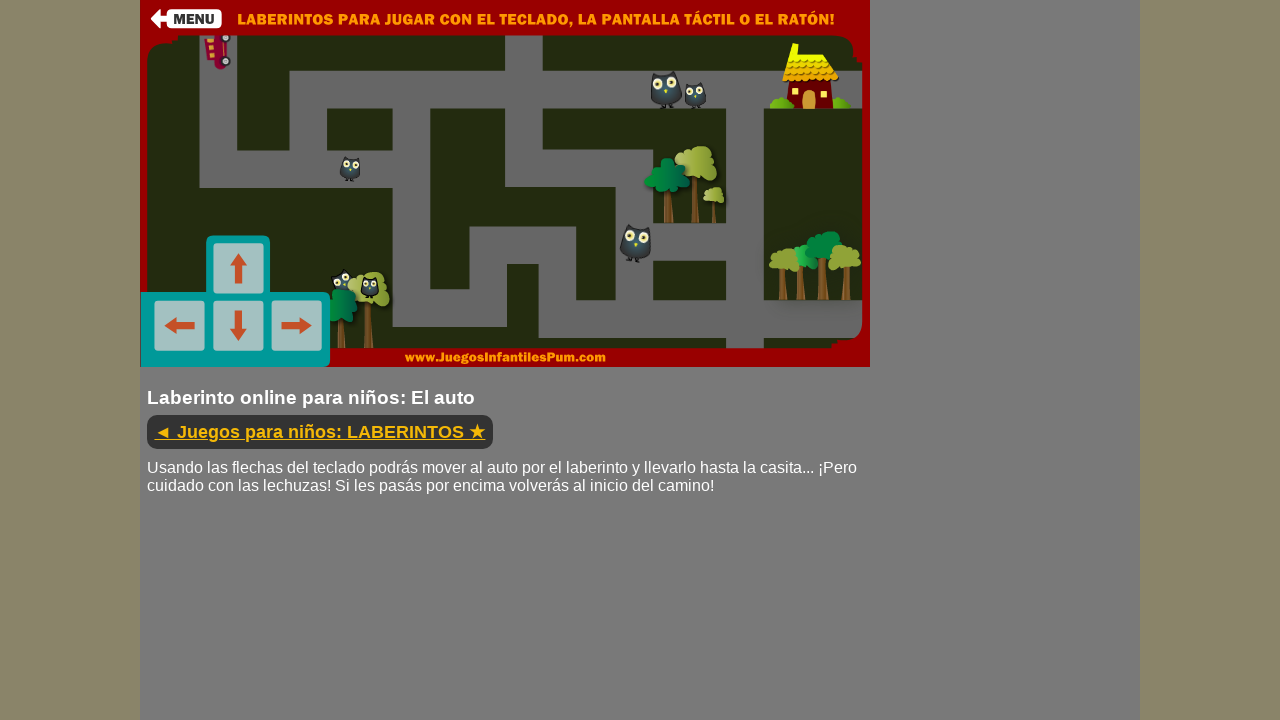

Waited 500ms before next movement
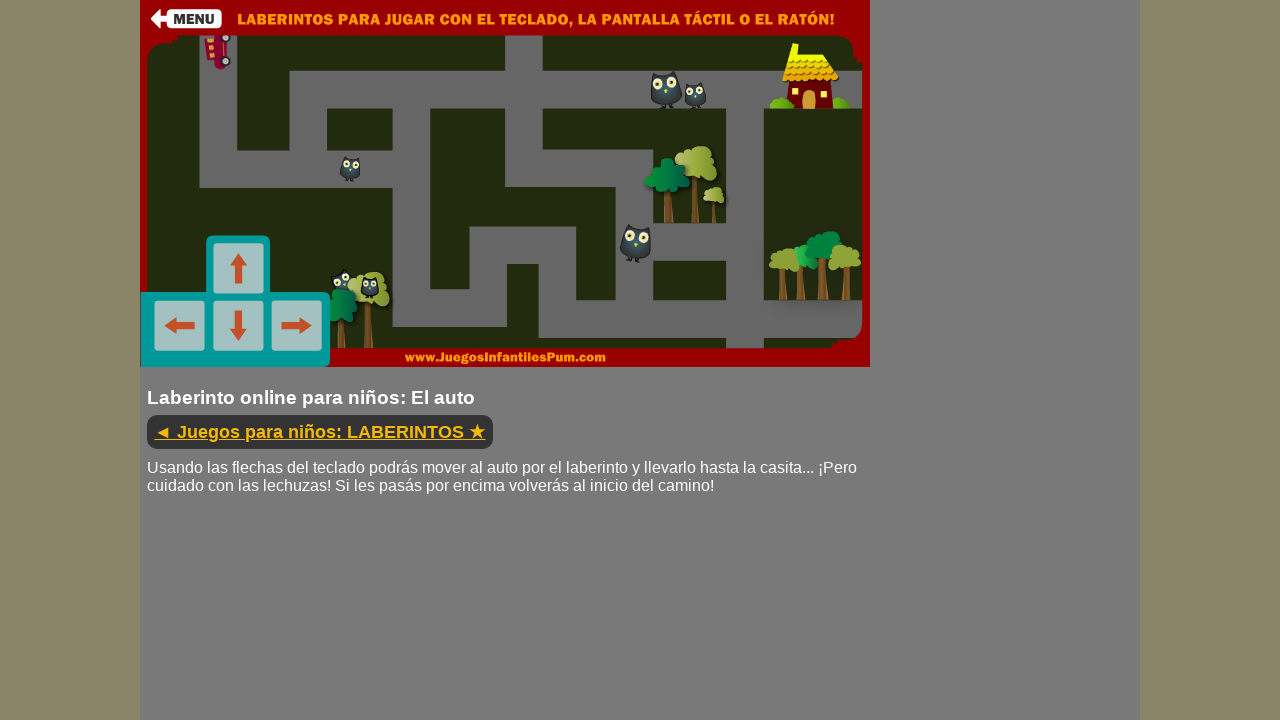

Pressed down ArrowRight key
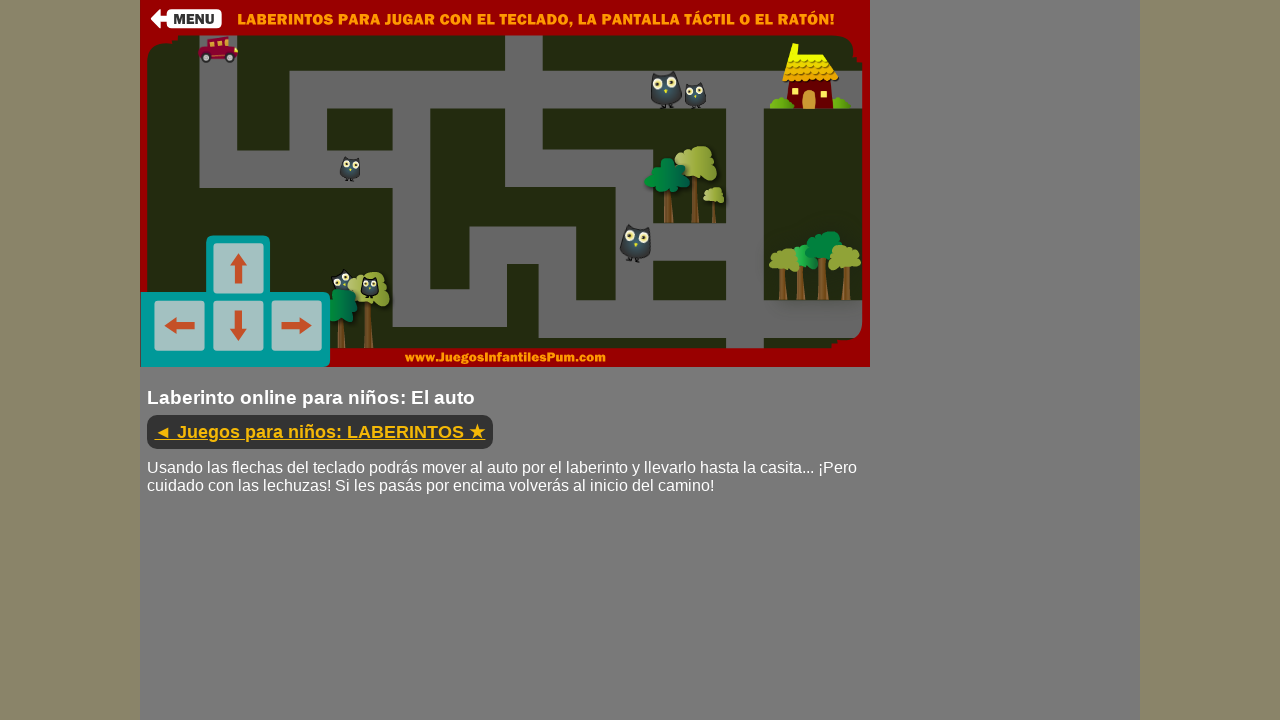

Held ArrowRight key for 300ms
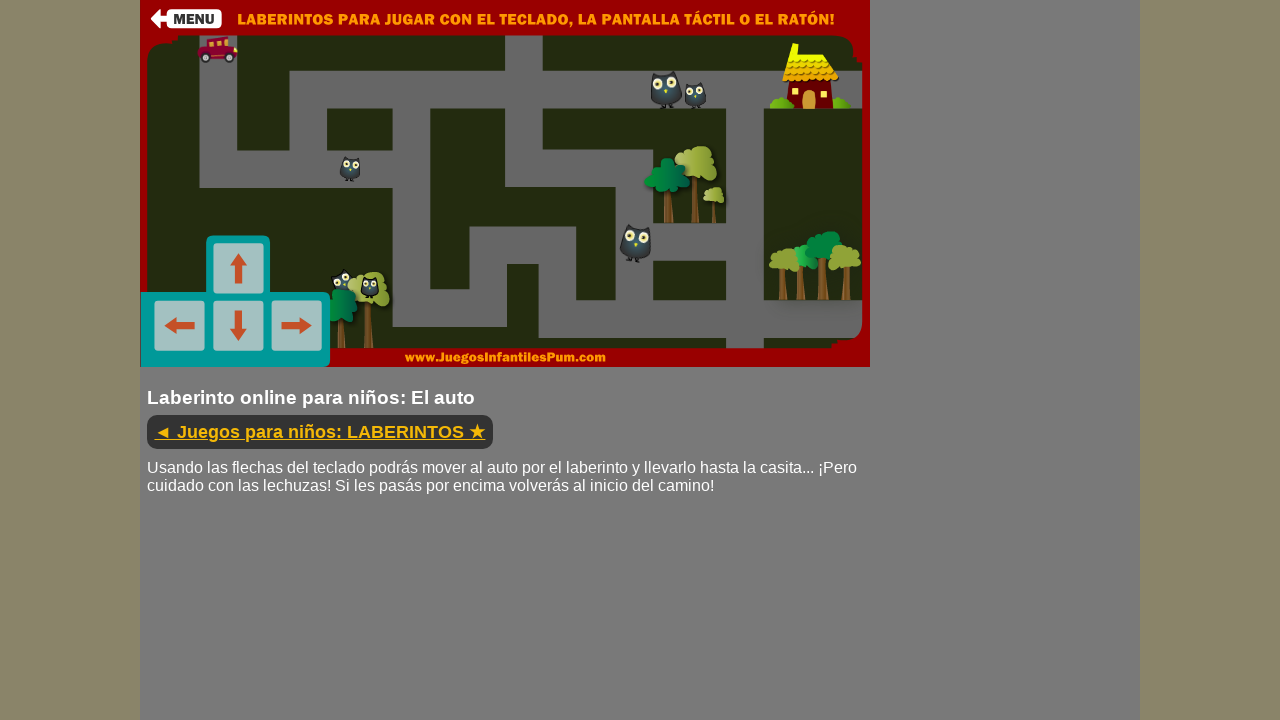

Released ArrowRight key
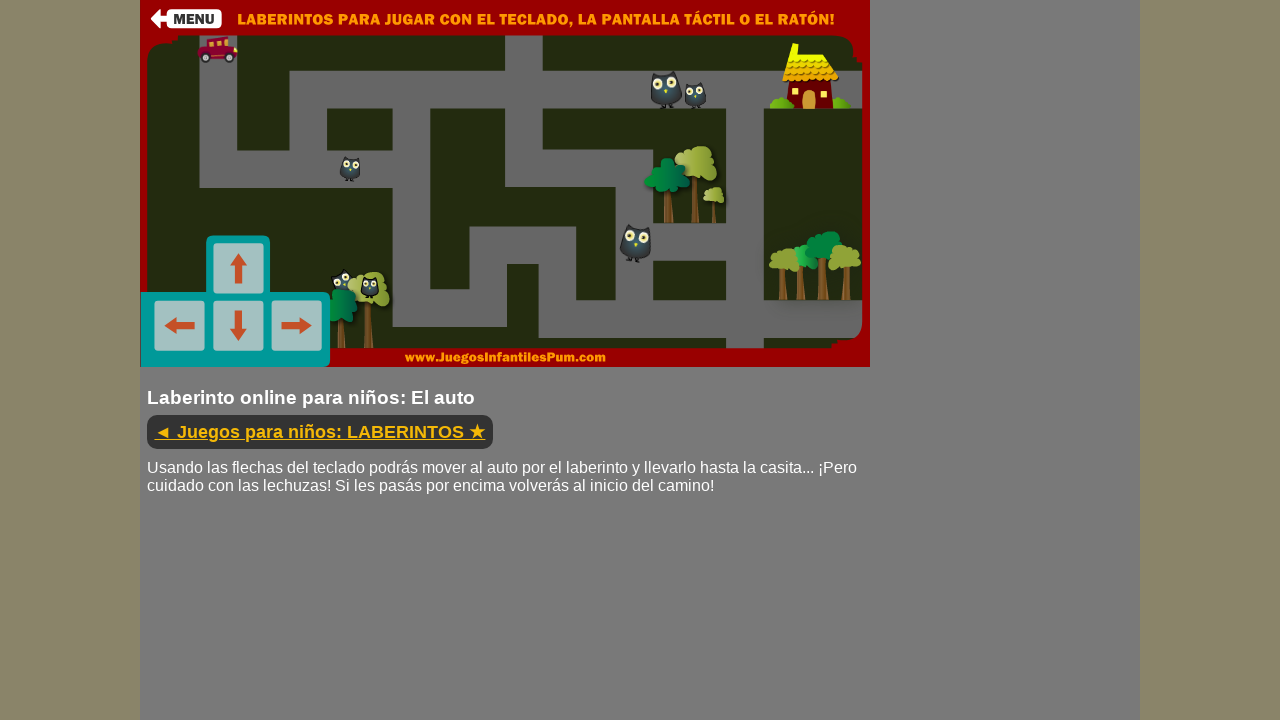

Waited 500ms before next movement
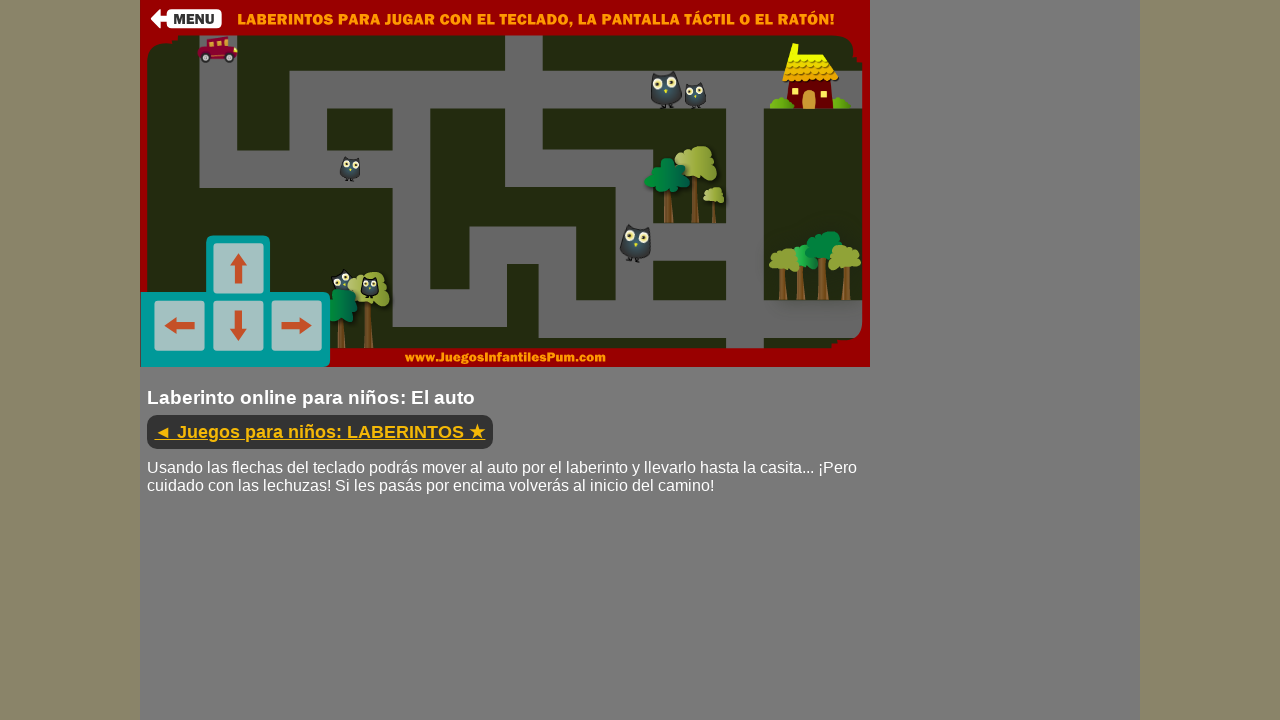

Pressed down ArrowRight key
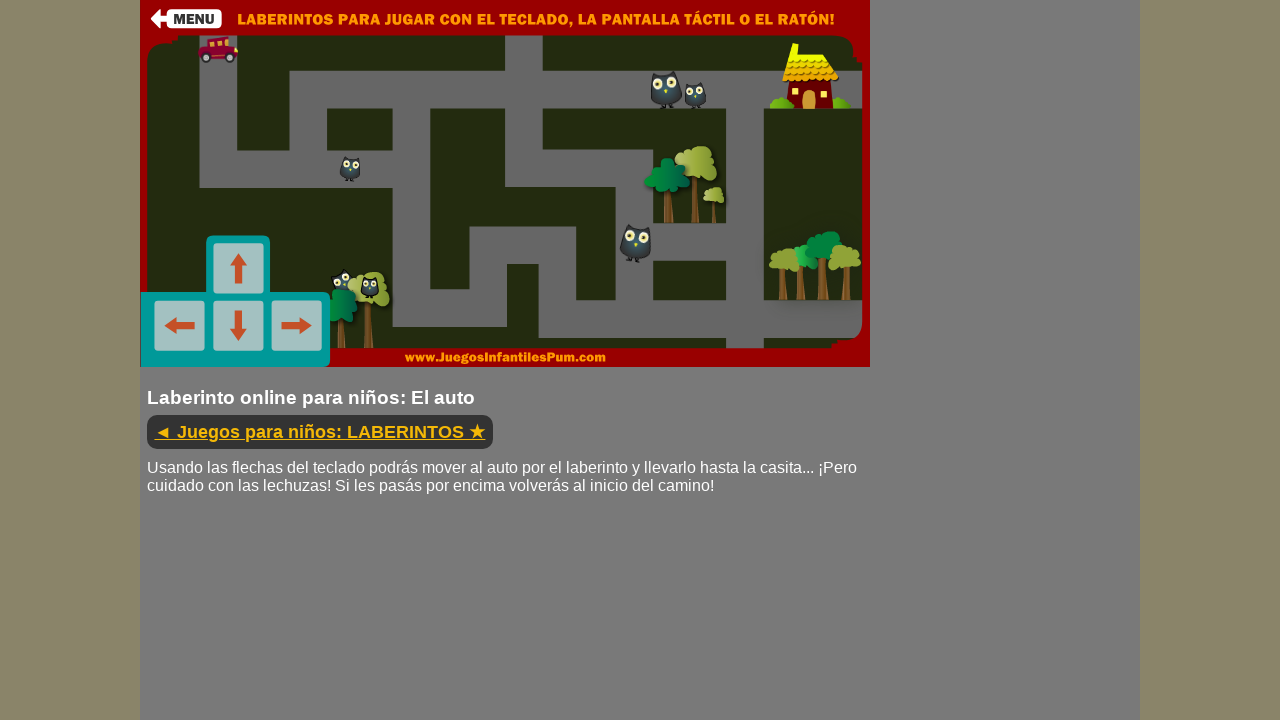

Held ArrowRight key for 300ms
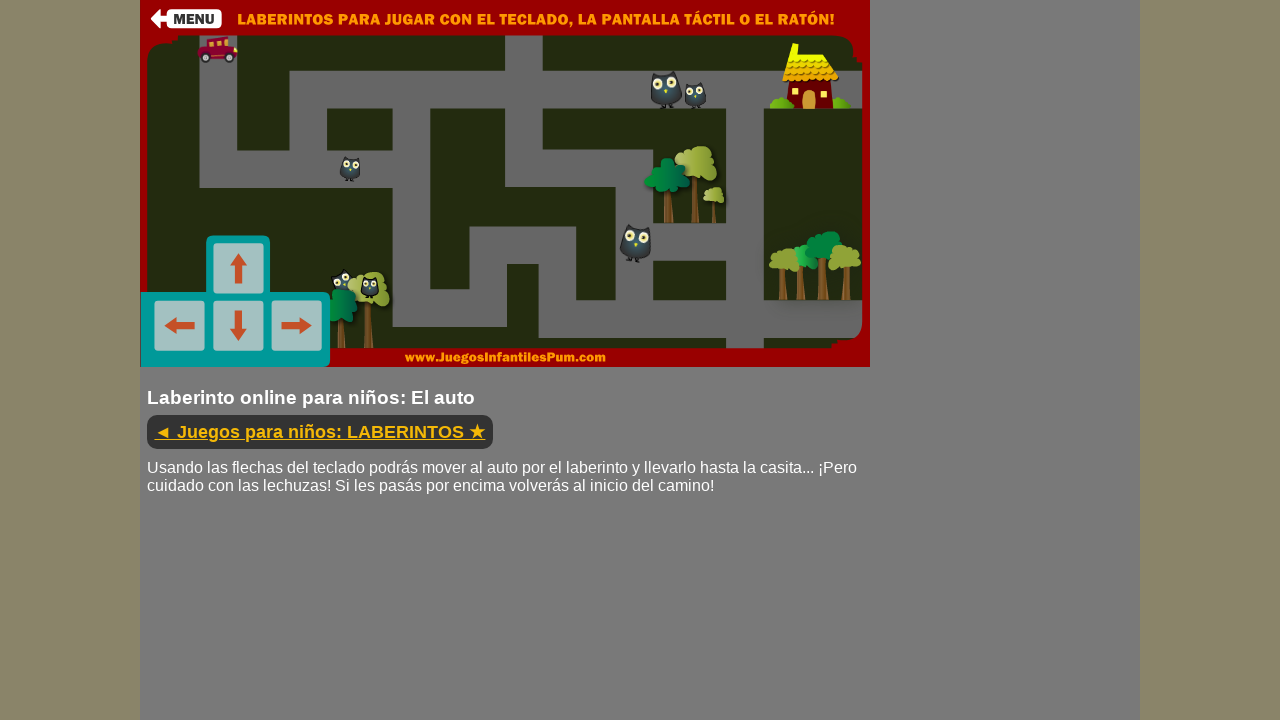

Released ArrowRight key
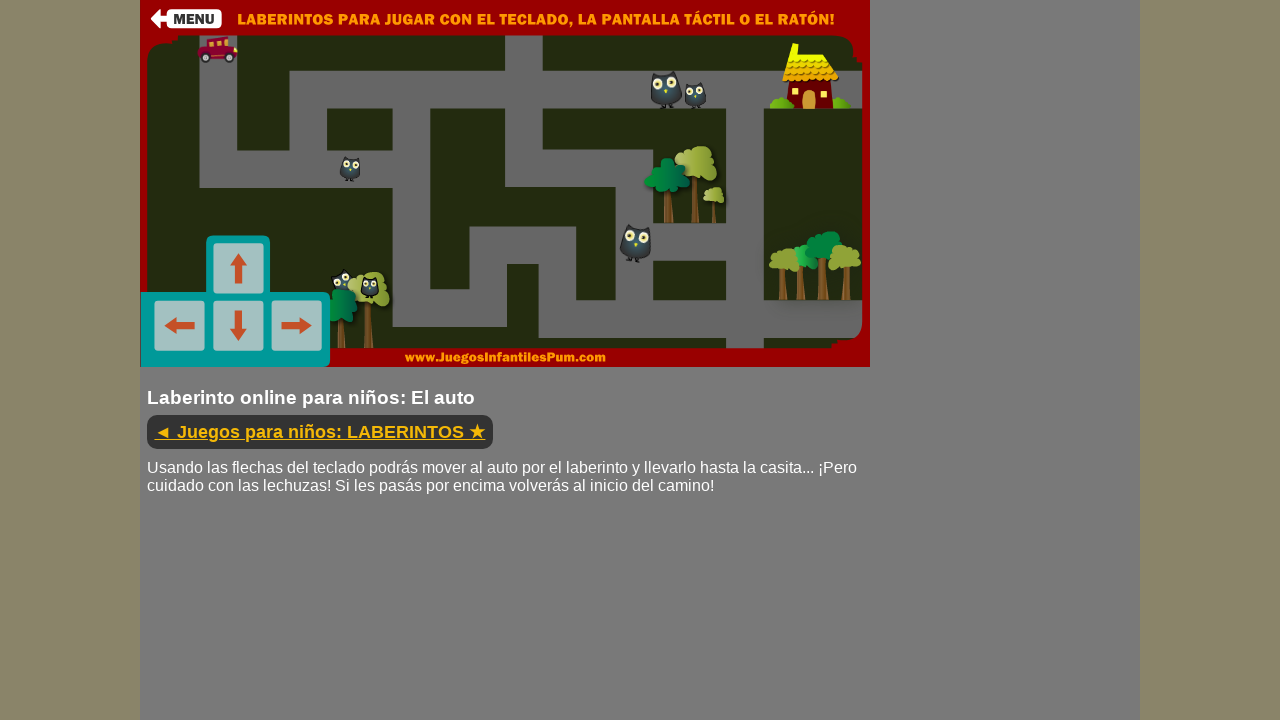

Waited 500ms before next movement
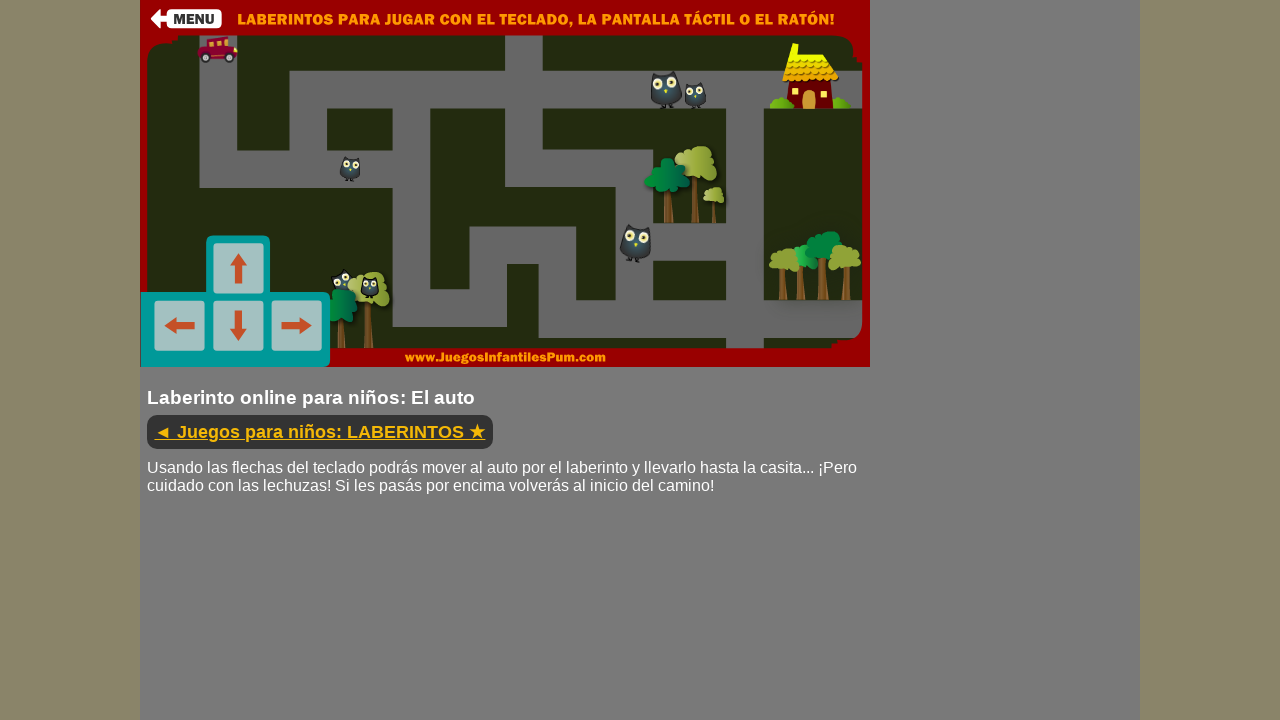

Pressed down ArrowUp key
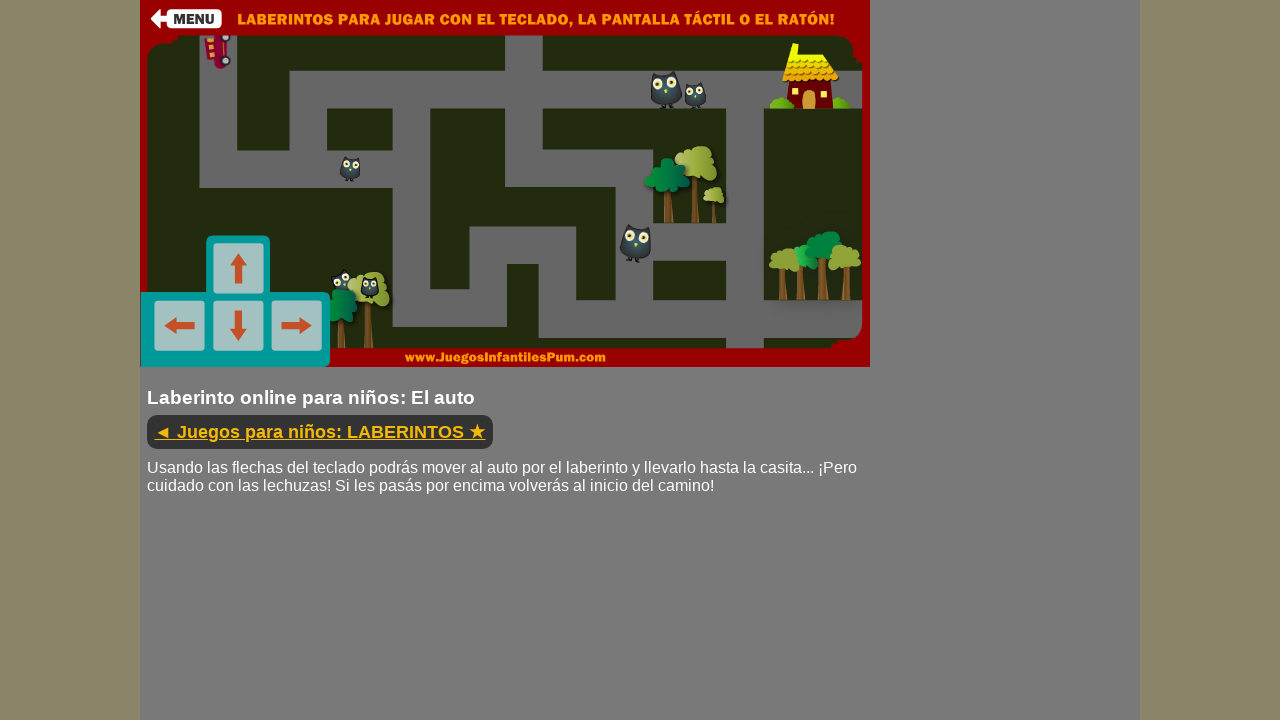

Held ArrowUp key for 300ms
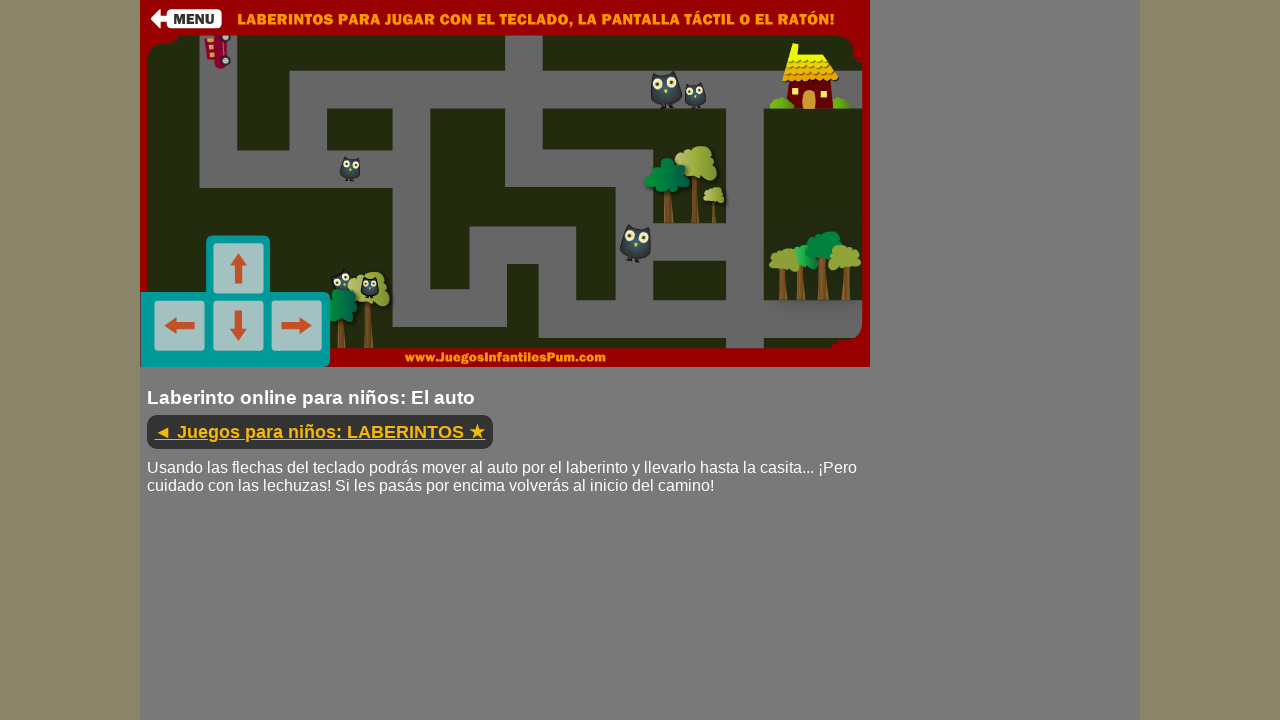

Released ArrowUp key
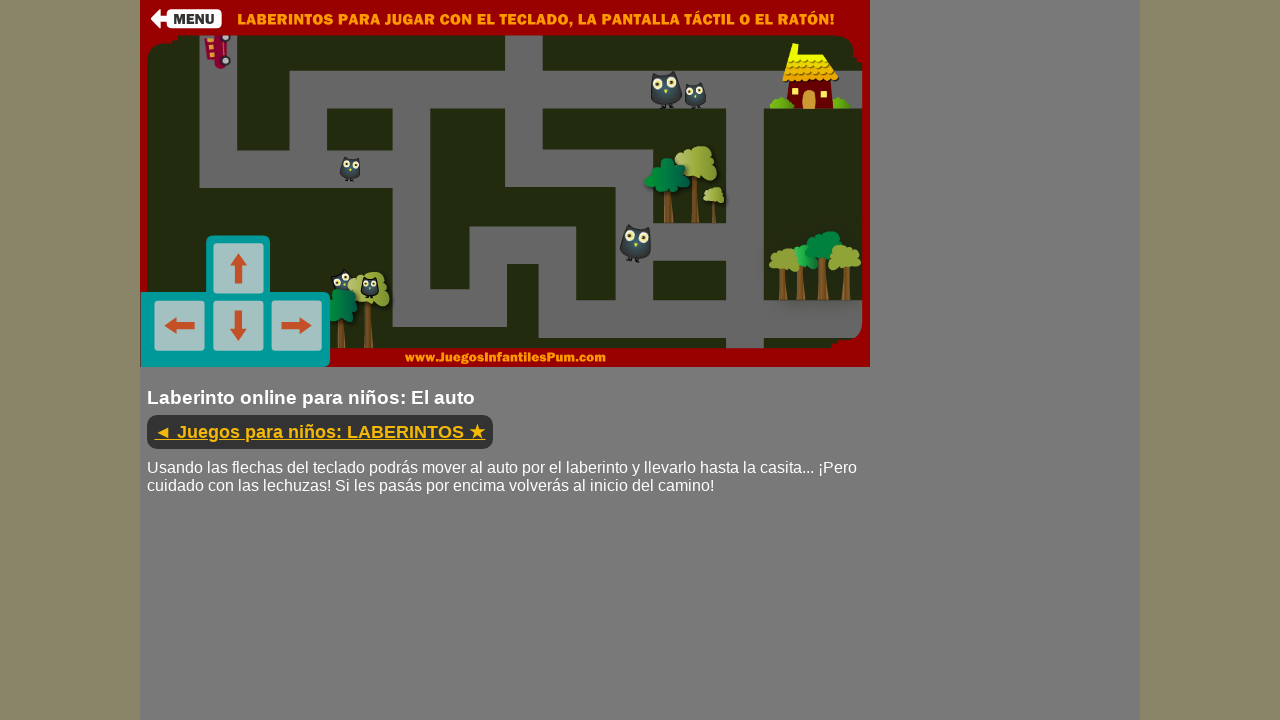

Waited 500ms before next movement
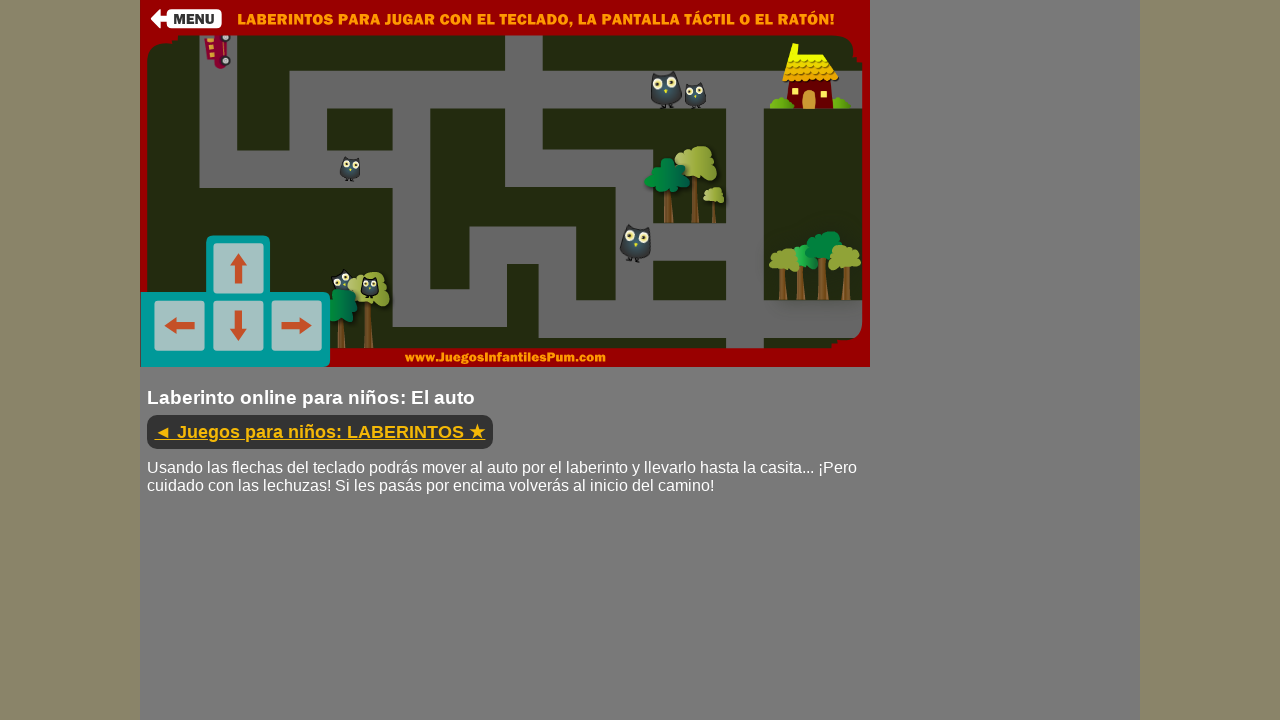

Pressed down ArrowRight key
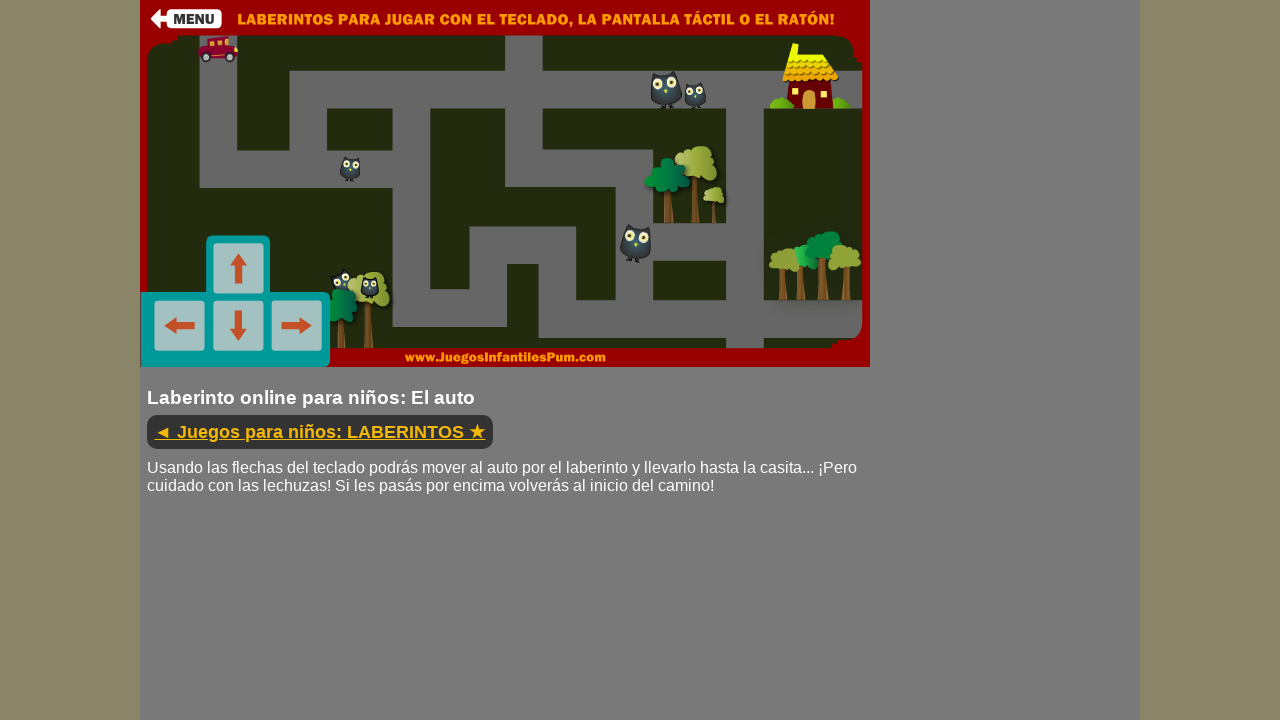

Held ArrowRight key for 300ms
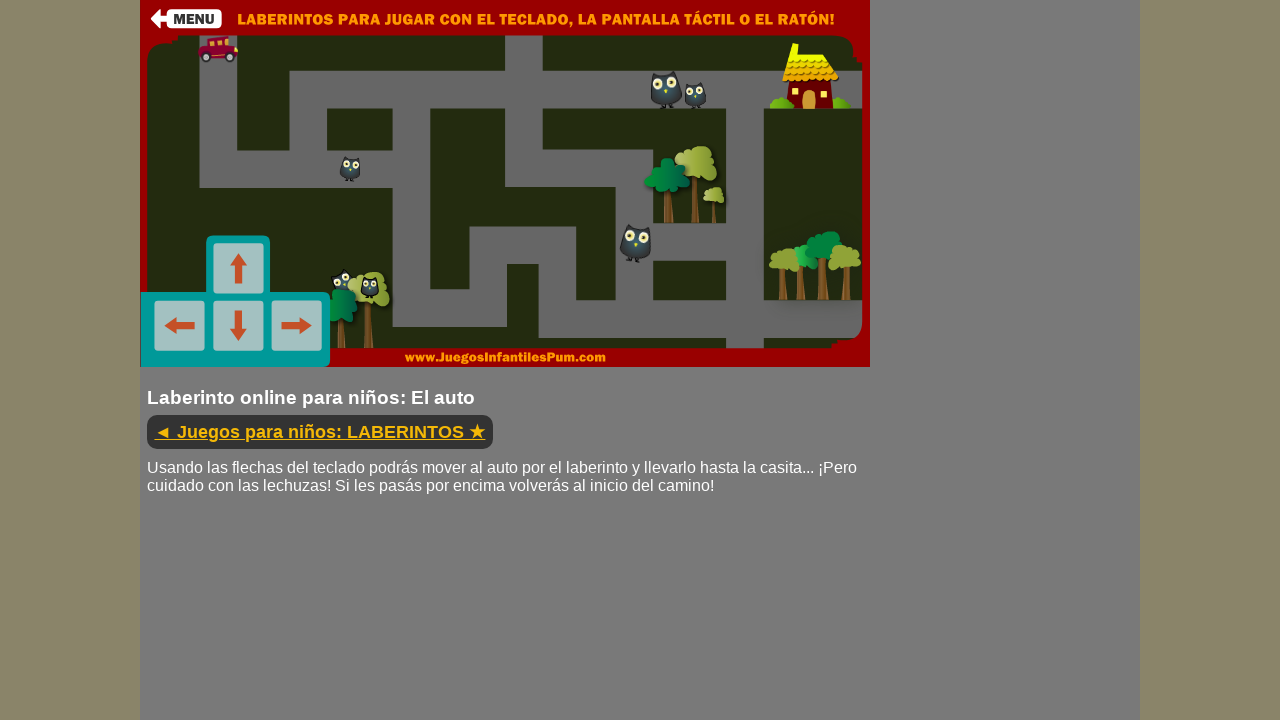

Released ArrowRight key
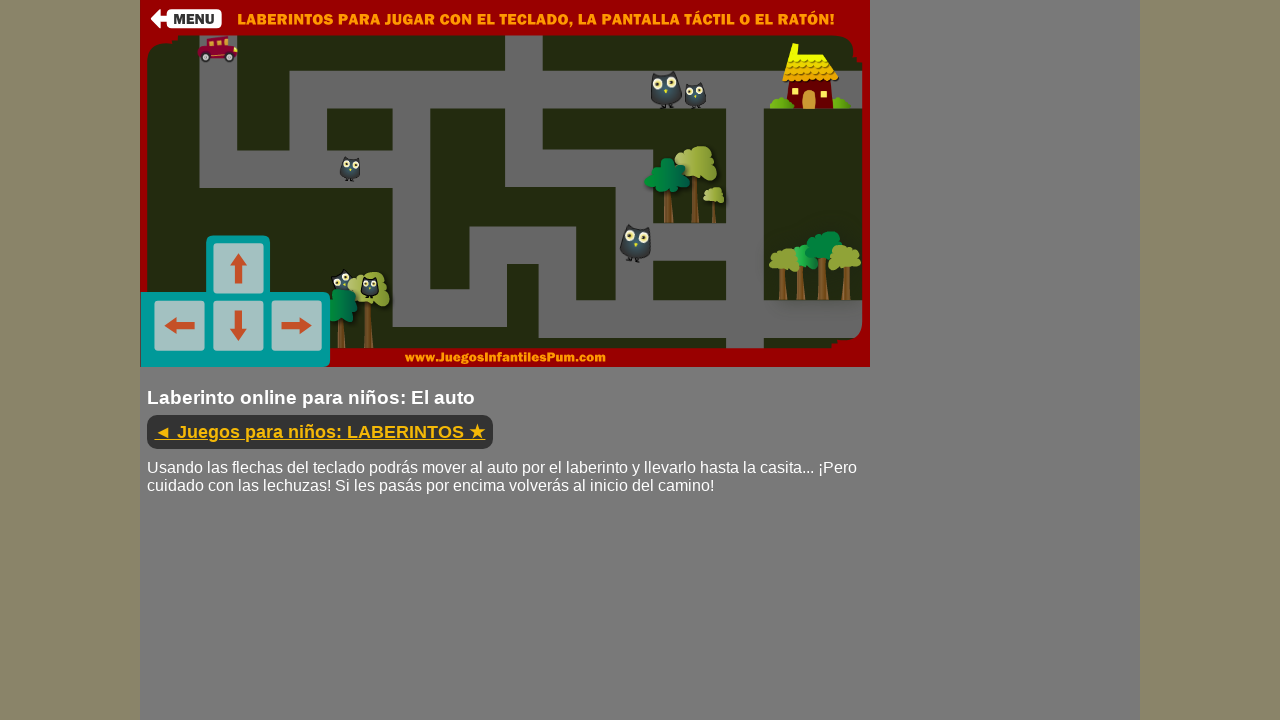

Waited 500ms before next movement
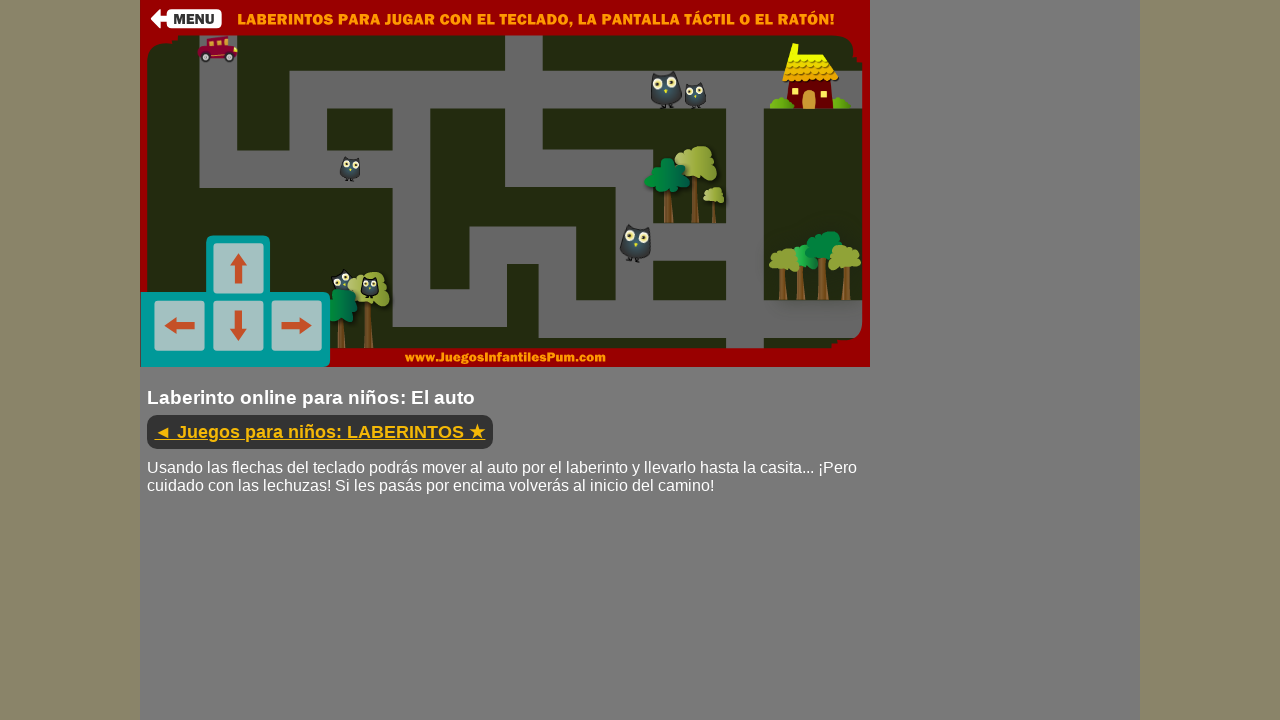

Pressed down ArrowUp key
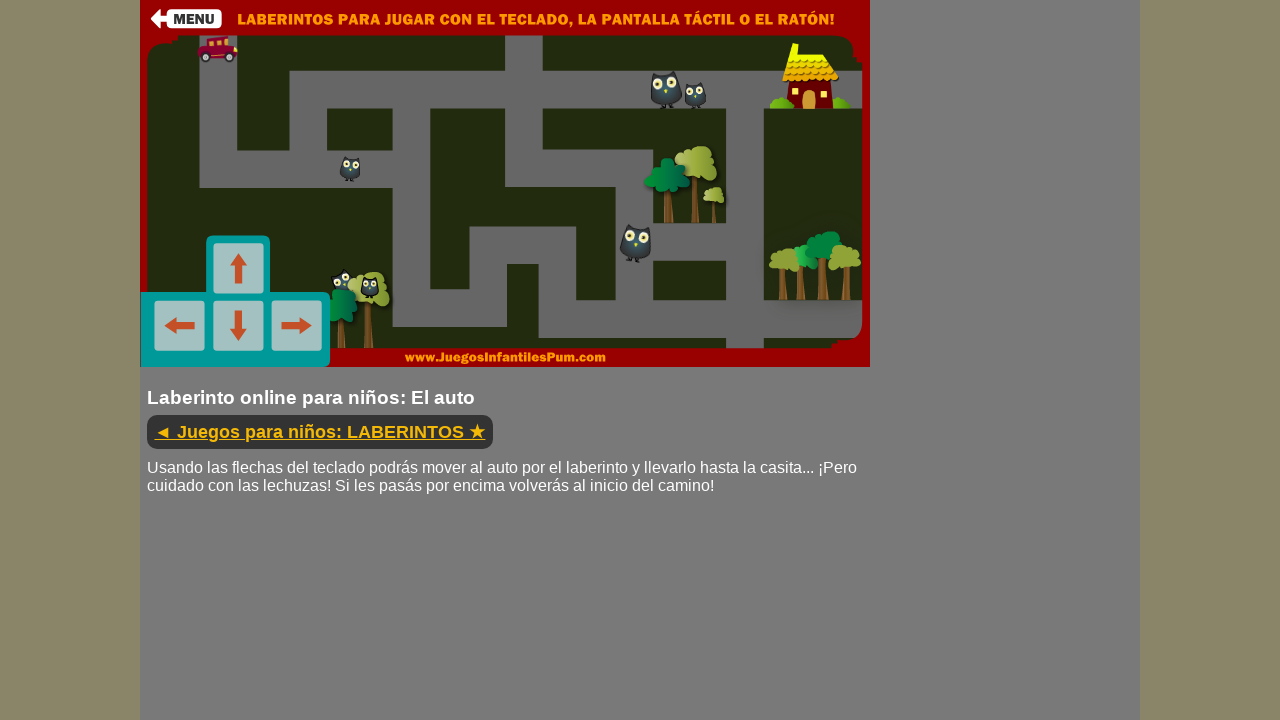

Held ArrowUp key for 300ms
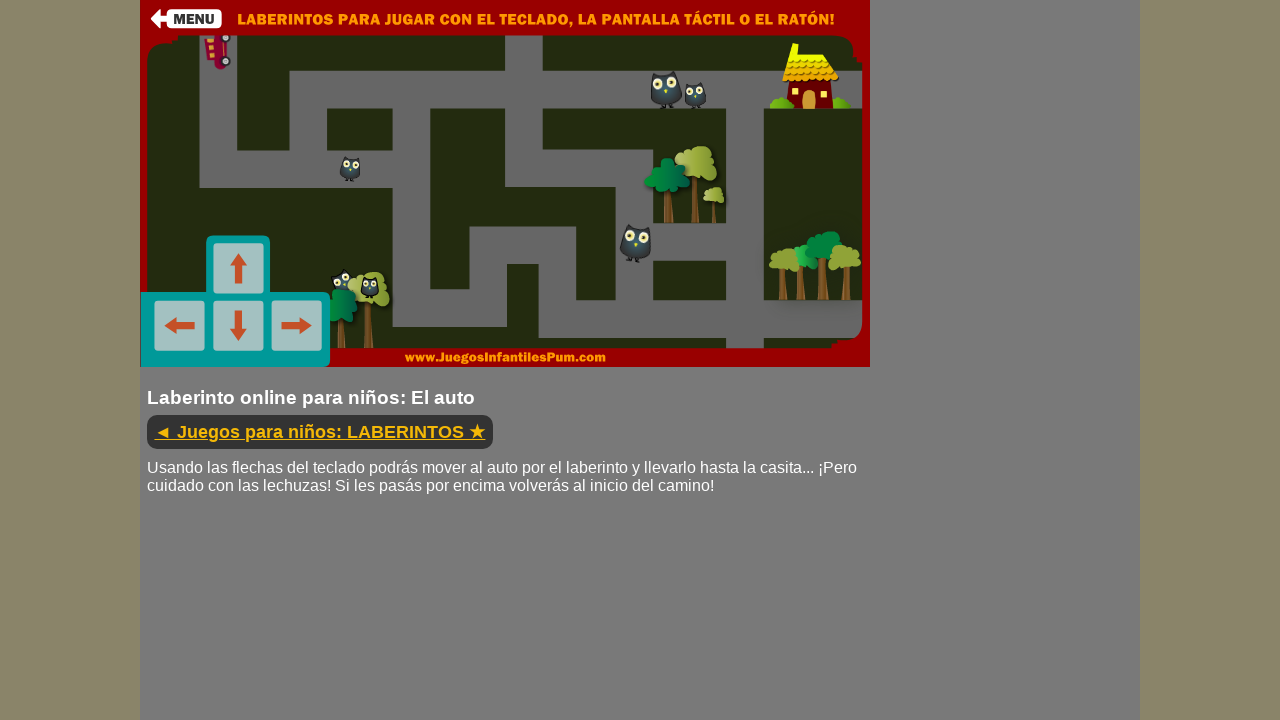

Released ArrowUp key
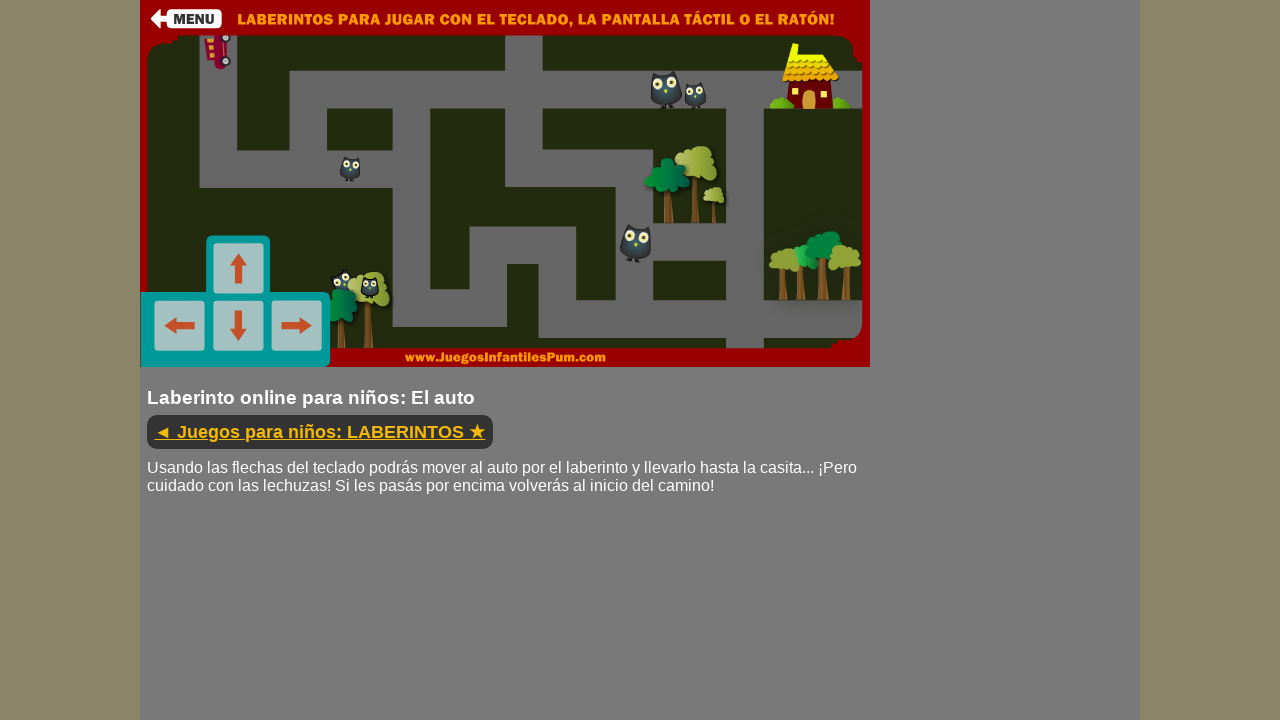

Waited 500ms before next movement
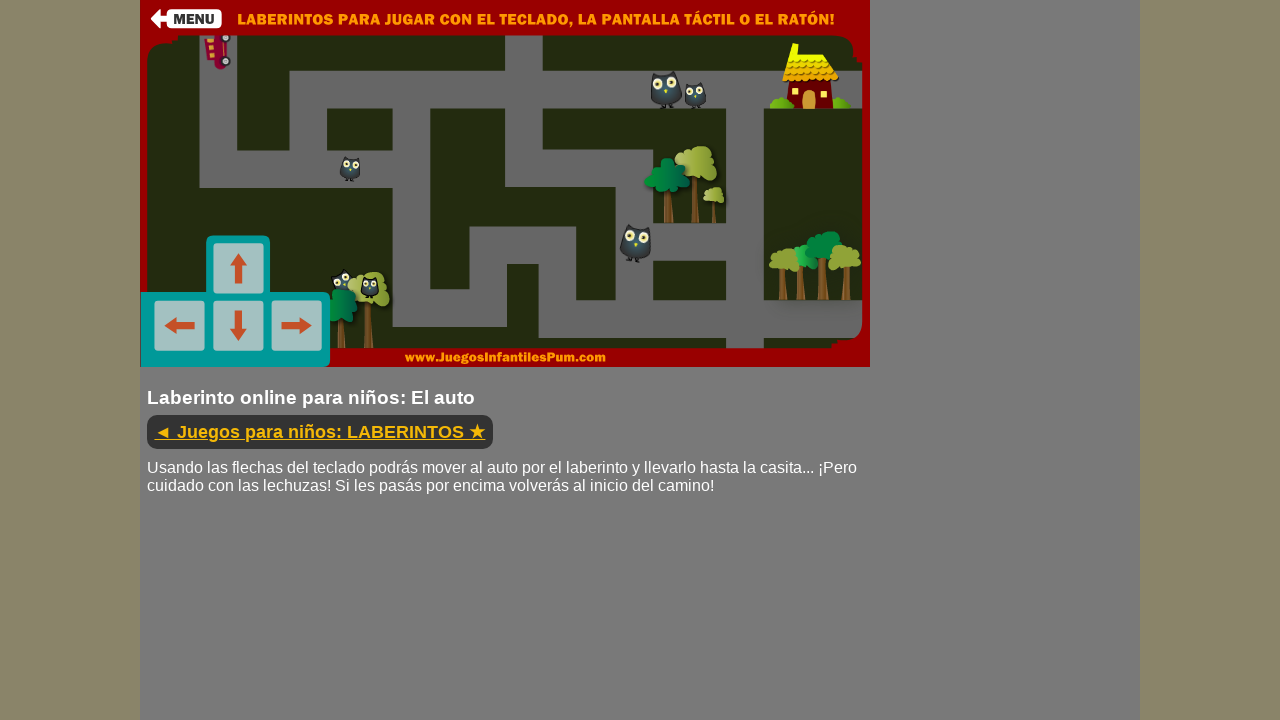

Pressed down ArrowRight key
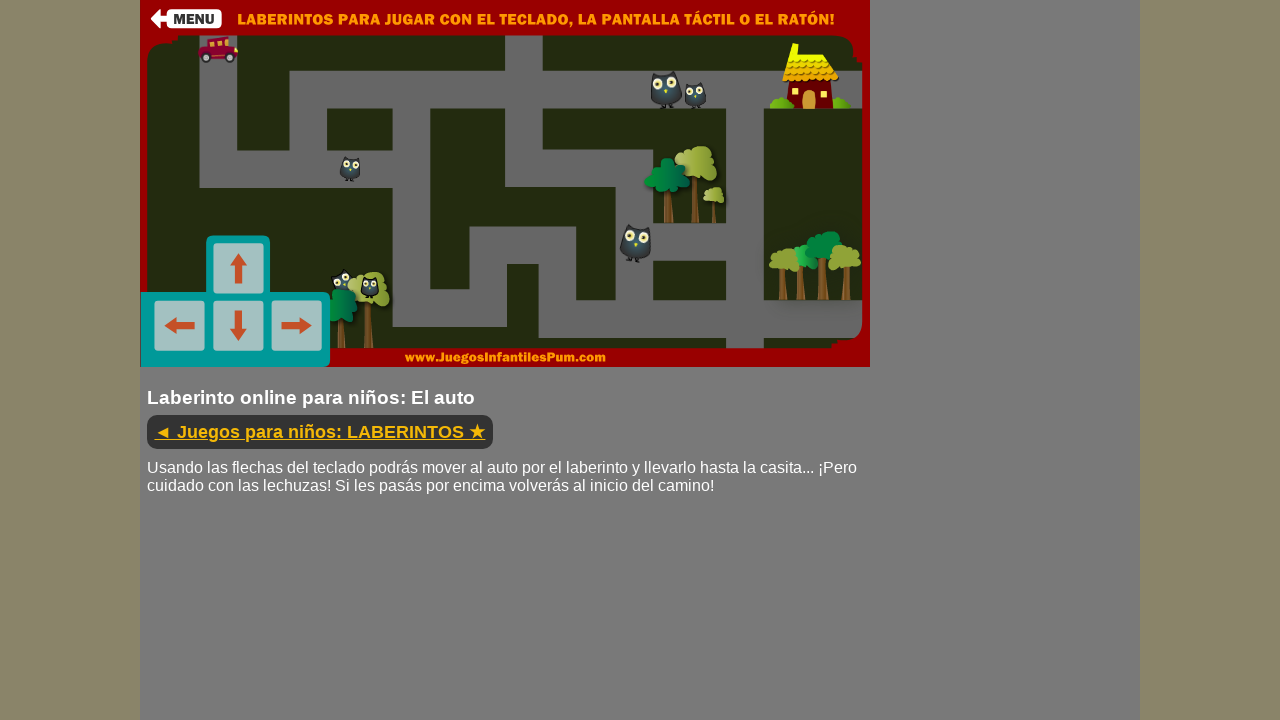

Held ArrowRight key for 300ms
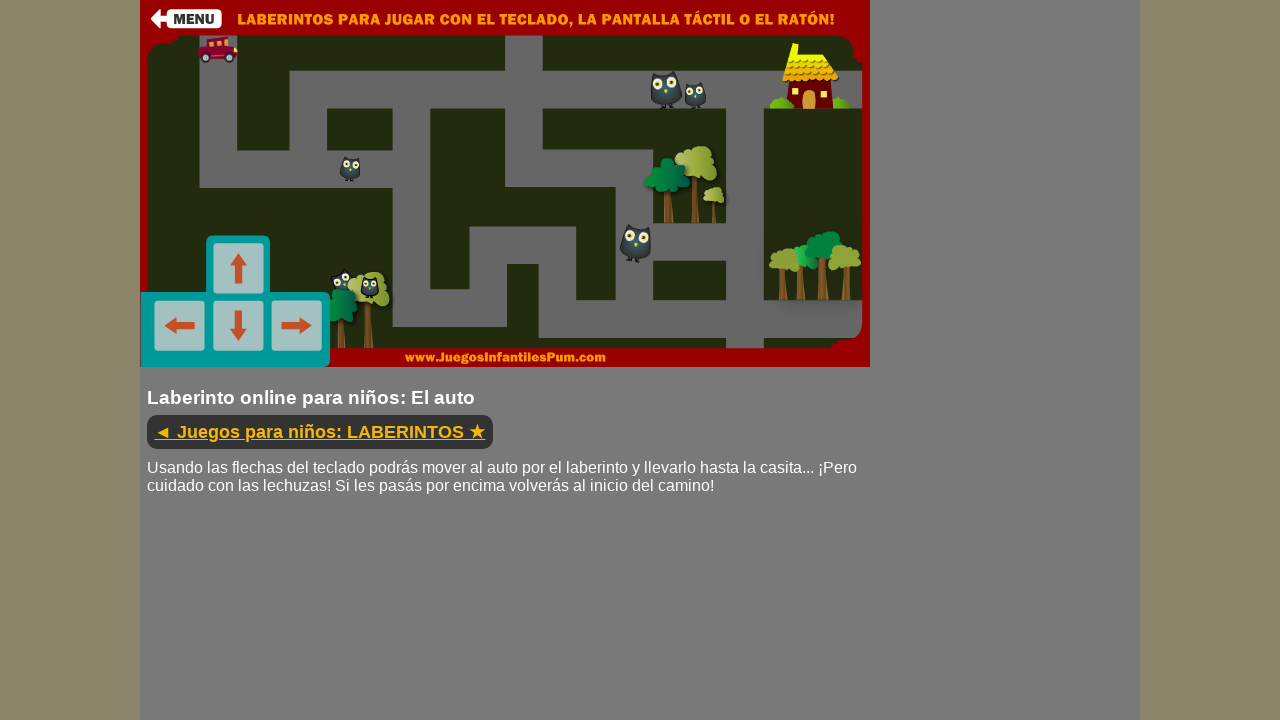

Released ArrowRight key
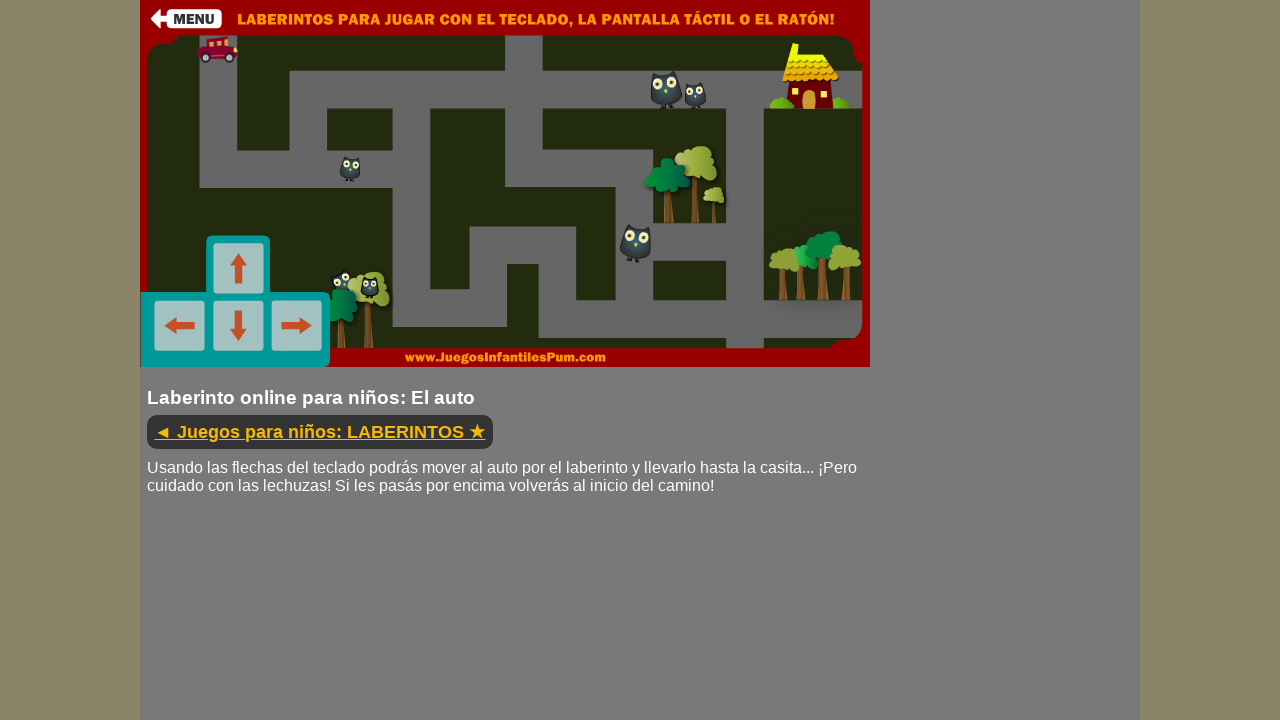

Waited 500ms before next movement
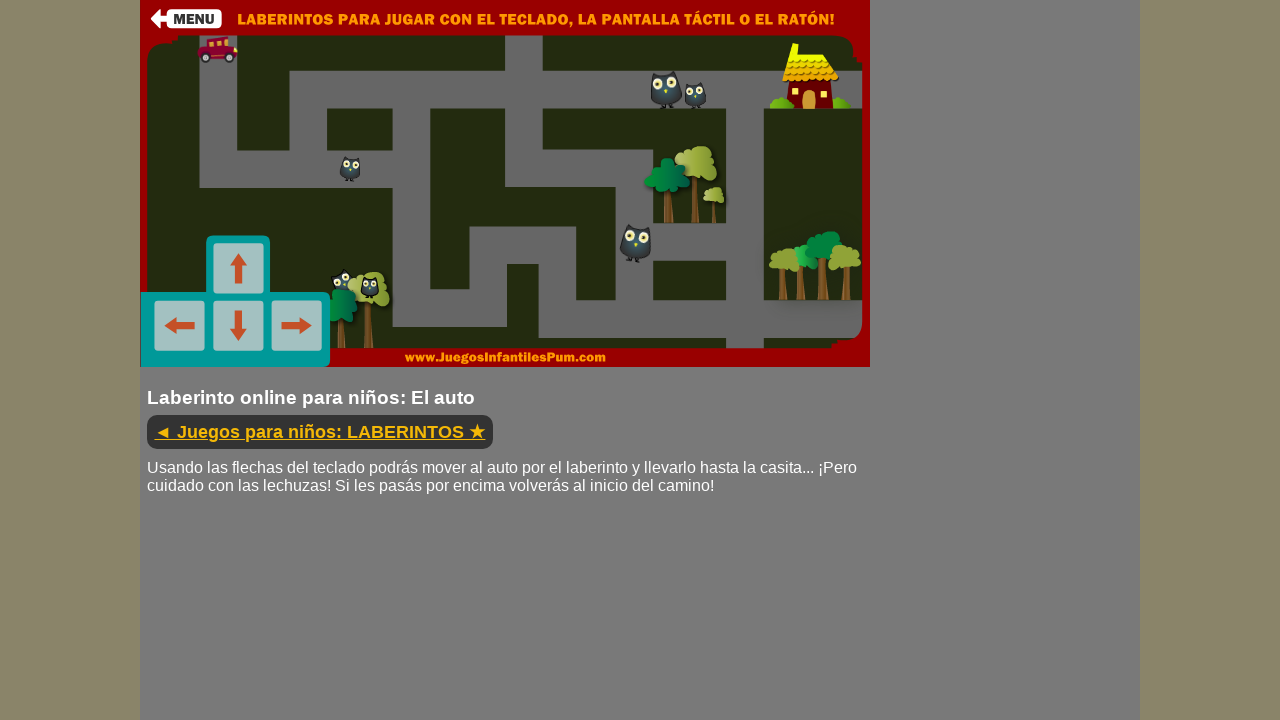

Pressed down ArrowLeft key
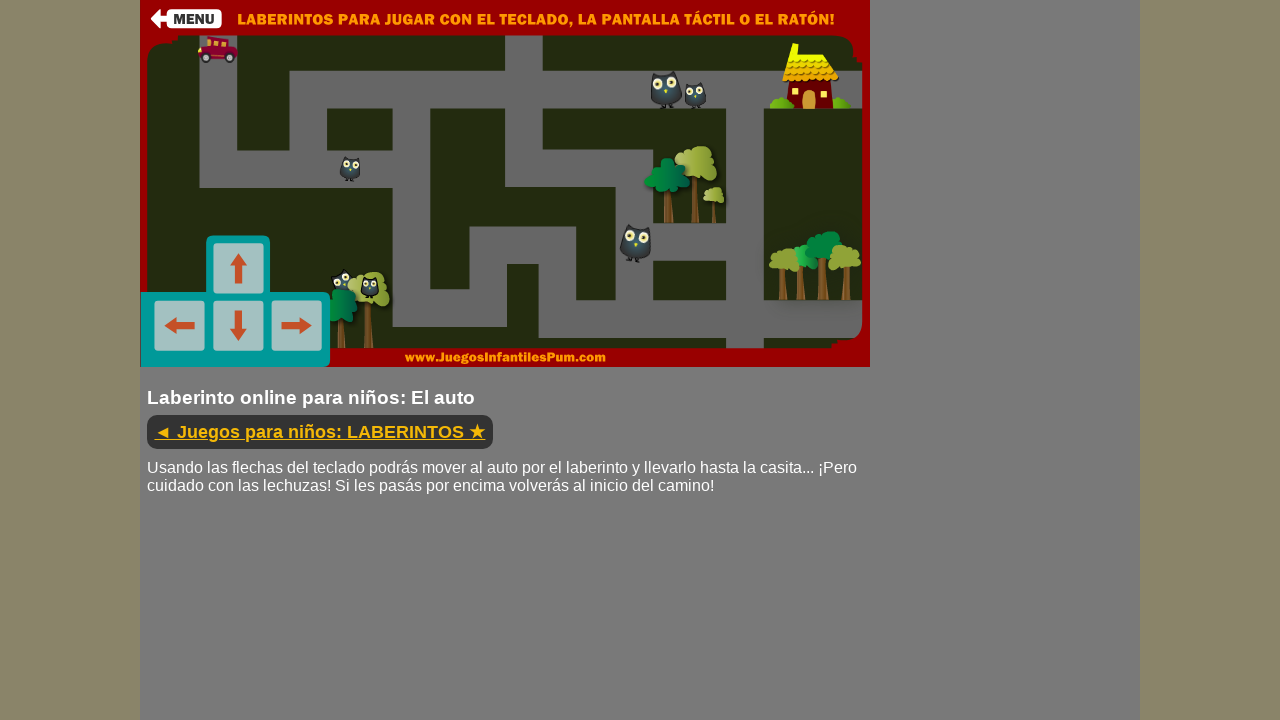

Held ArrowLeft key for 300ms
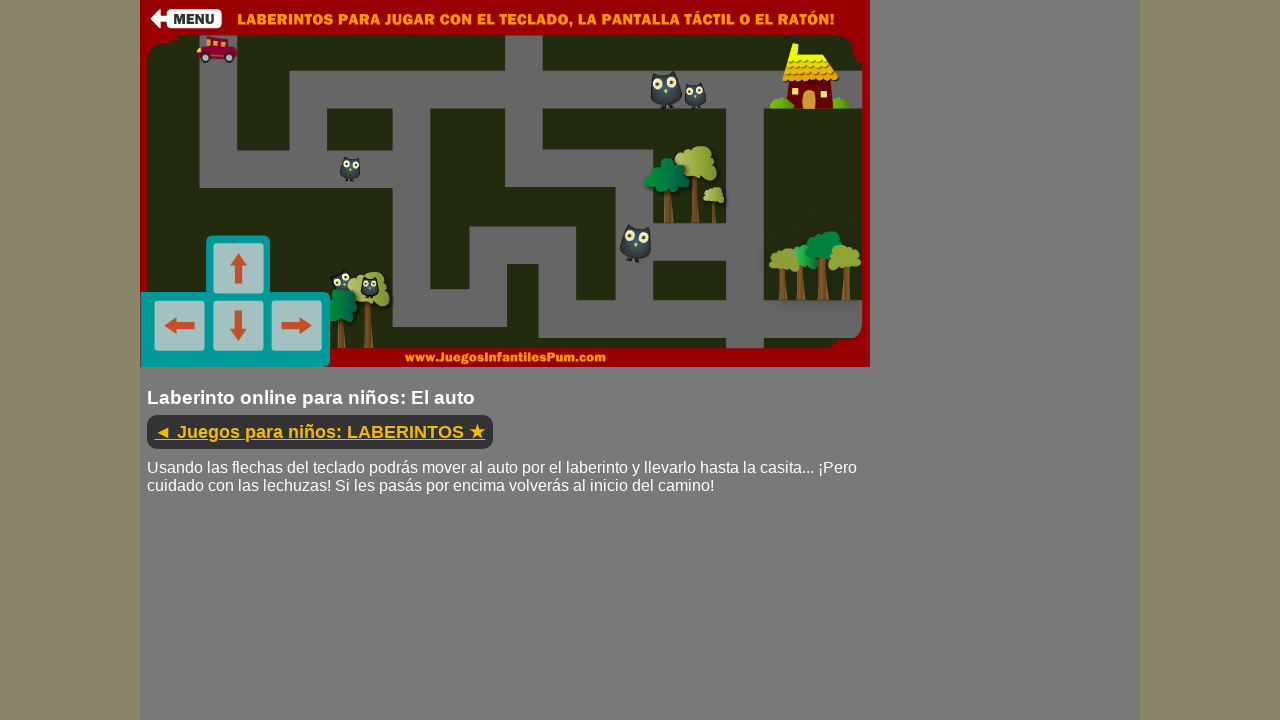

Released ArrowLeft key
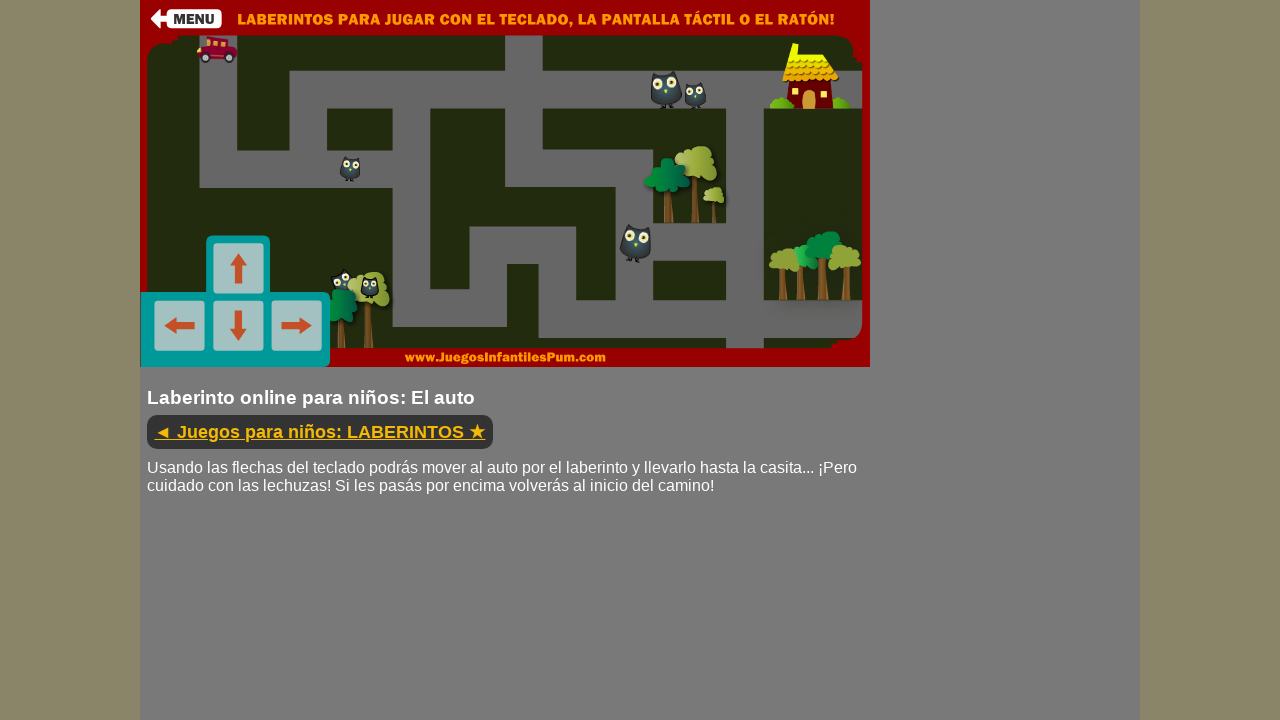

Waited 500ms before next movement
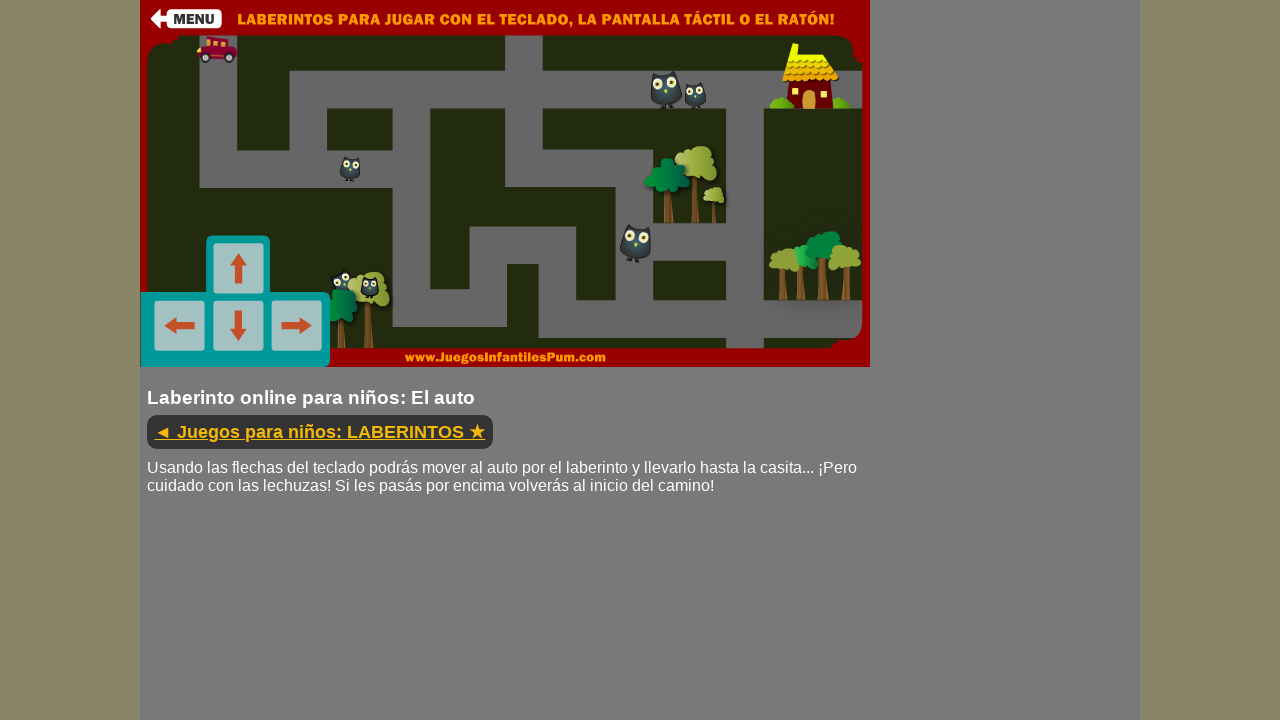

Pressed down ArrowLeft key
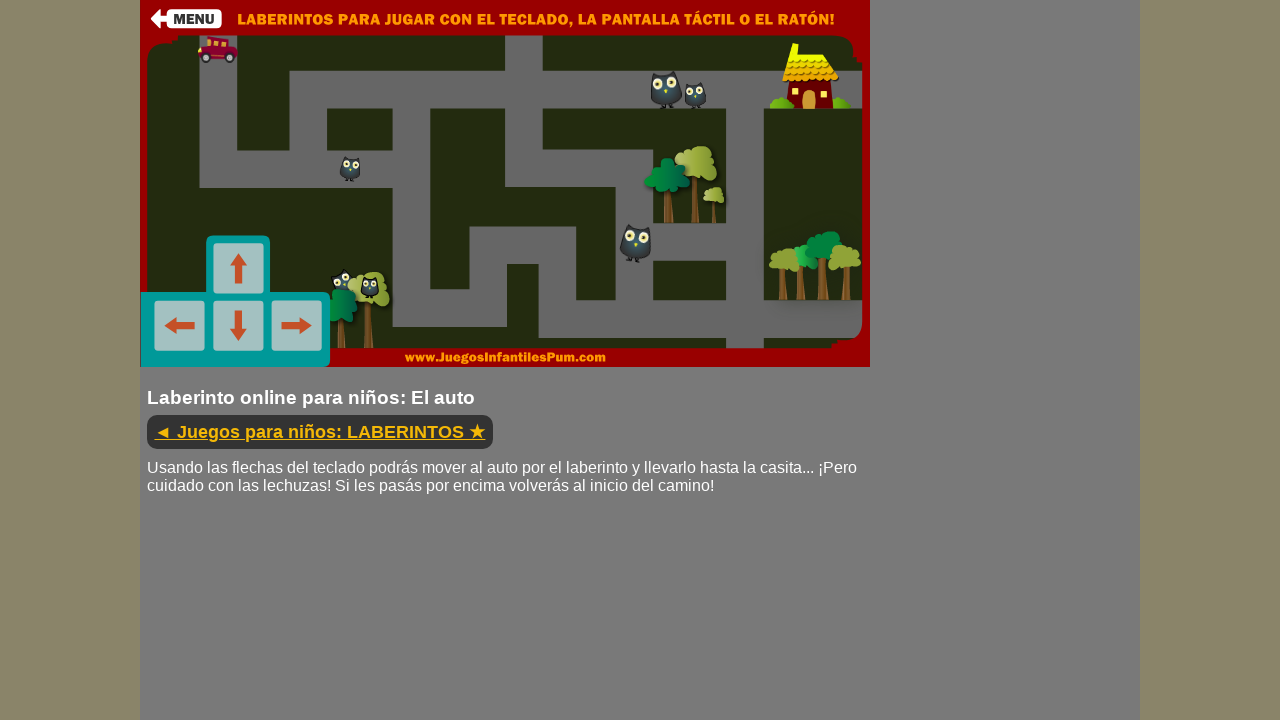

Held ArrowLeft key for 300ms
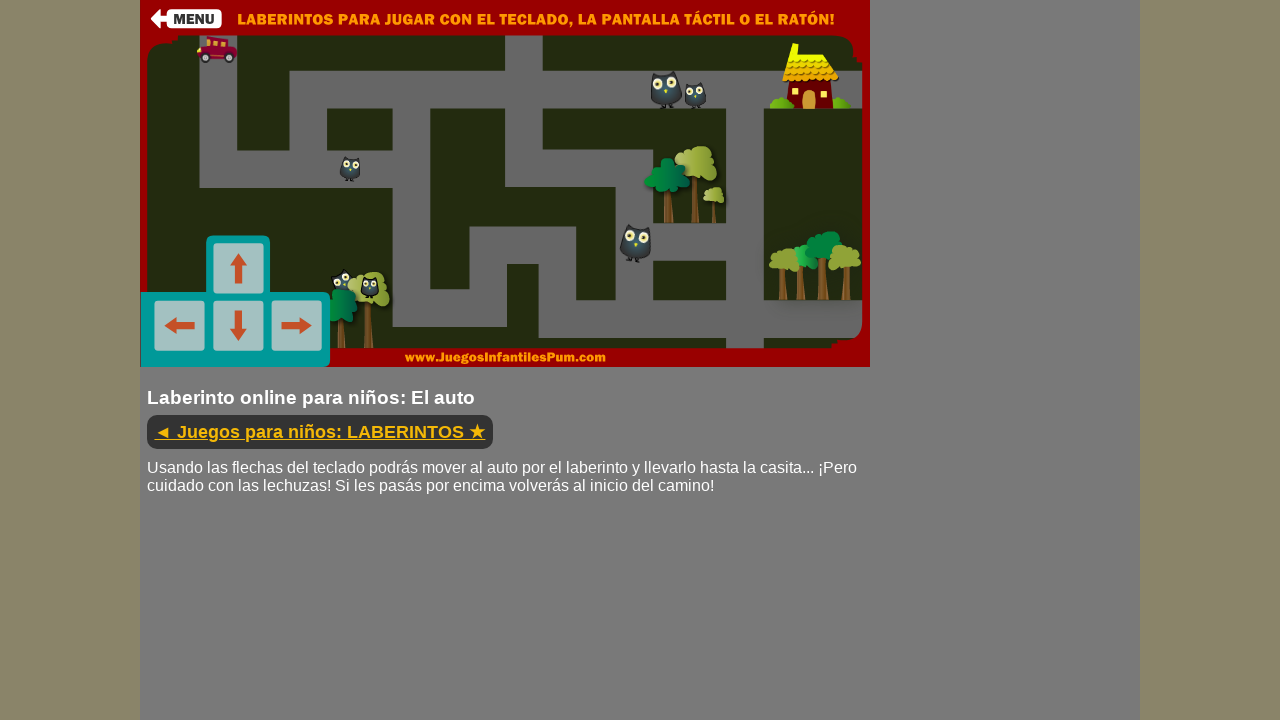

Released ArrowLeft key
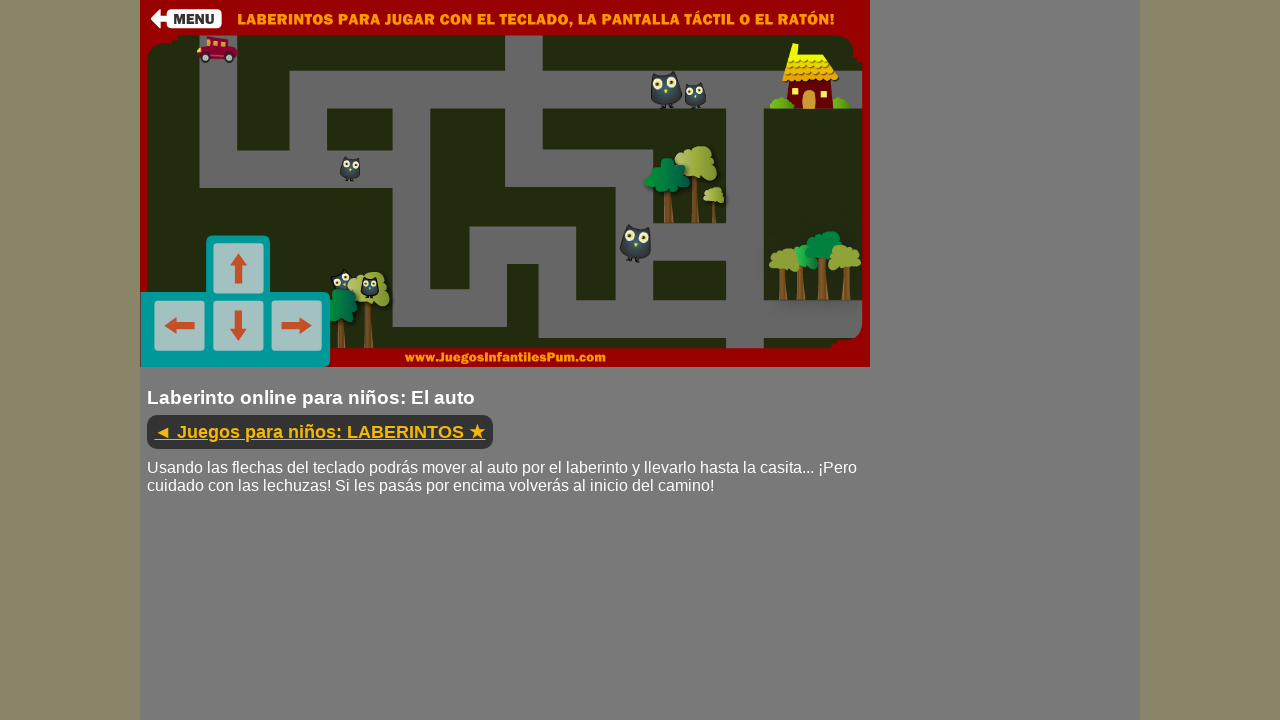

Waited 500ms before next movement
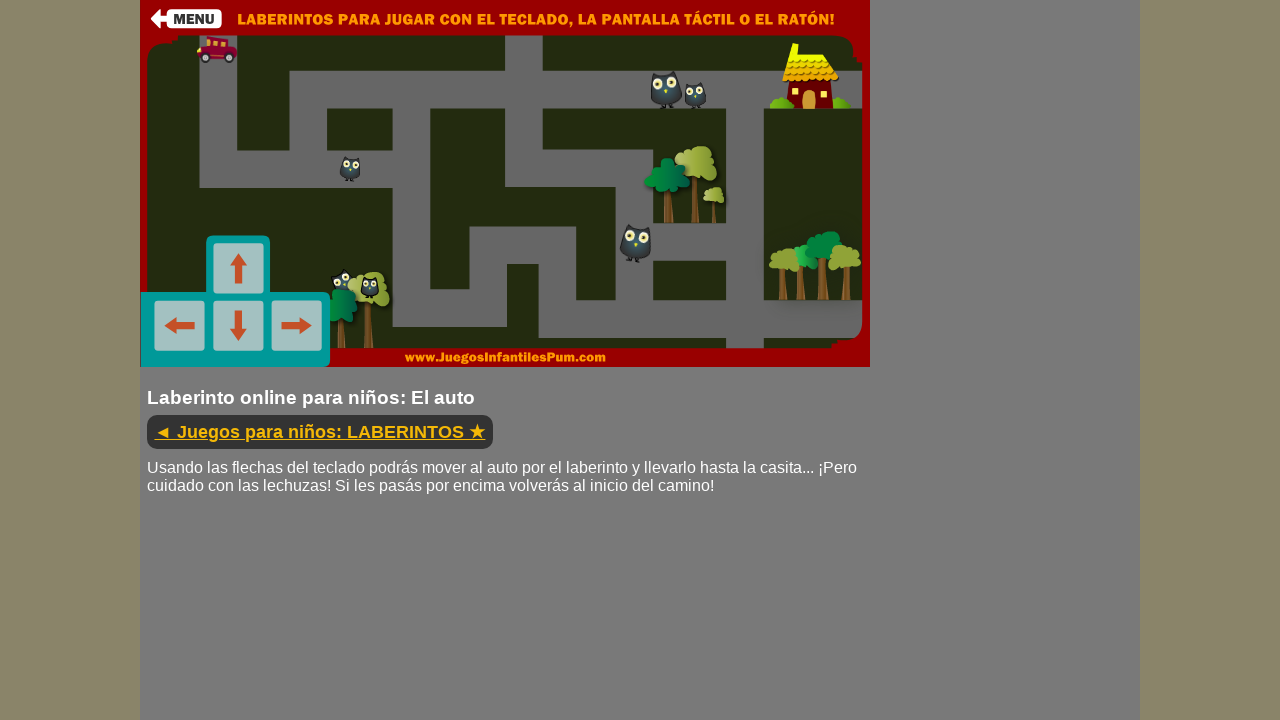

Pressed down ArrowRight key
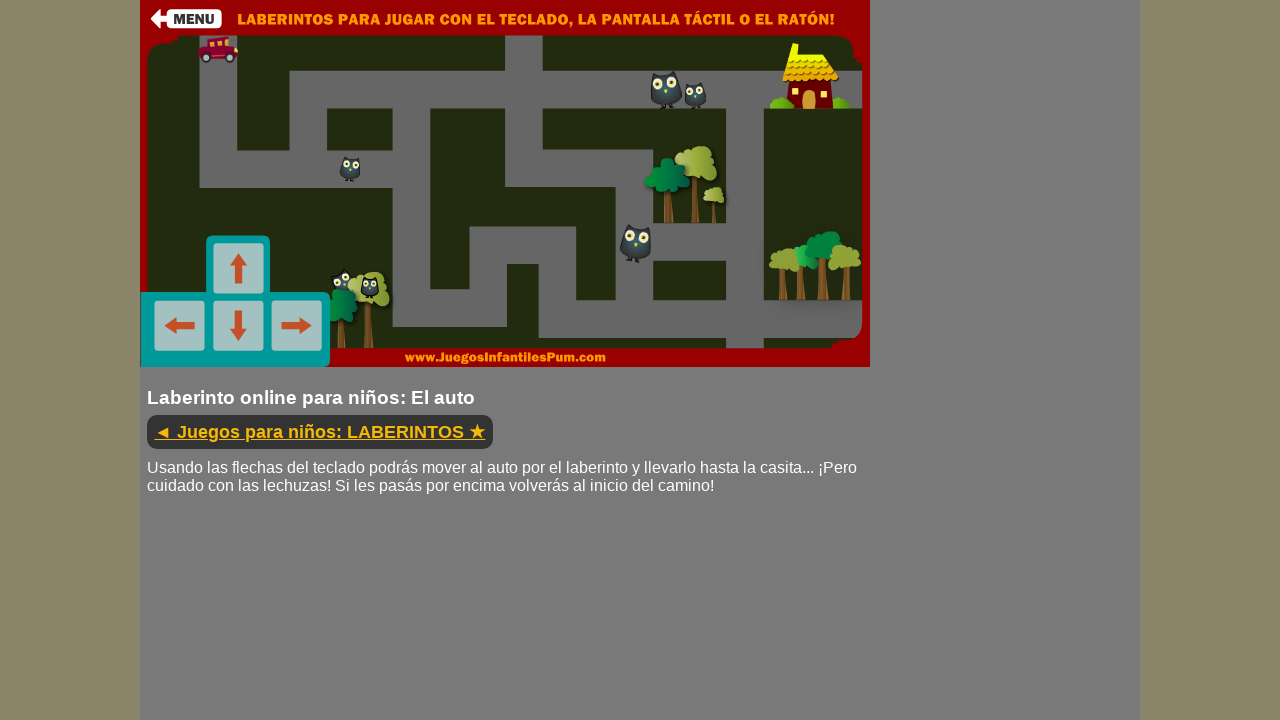

Held ArrowRight key for 300ms
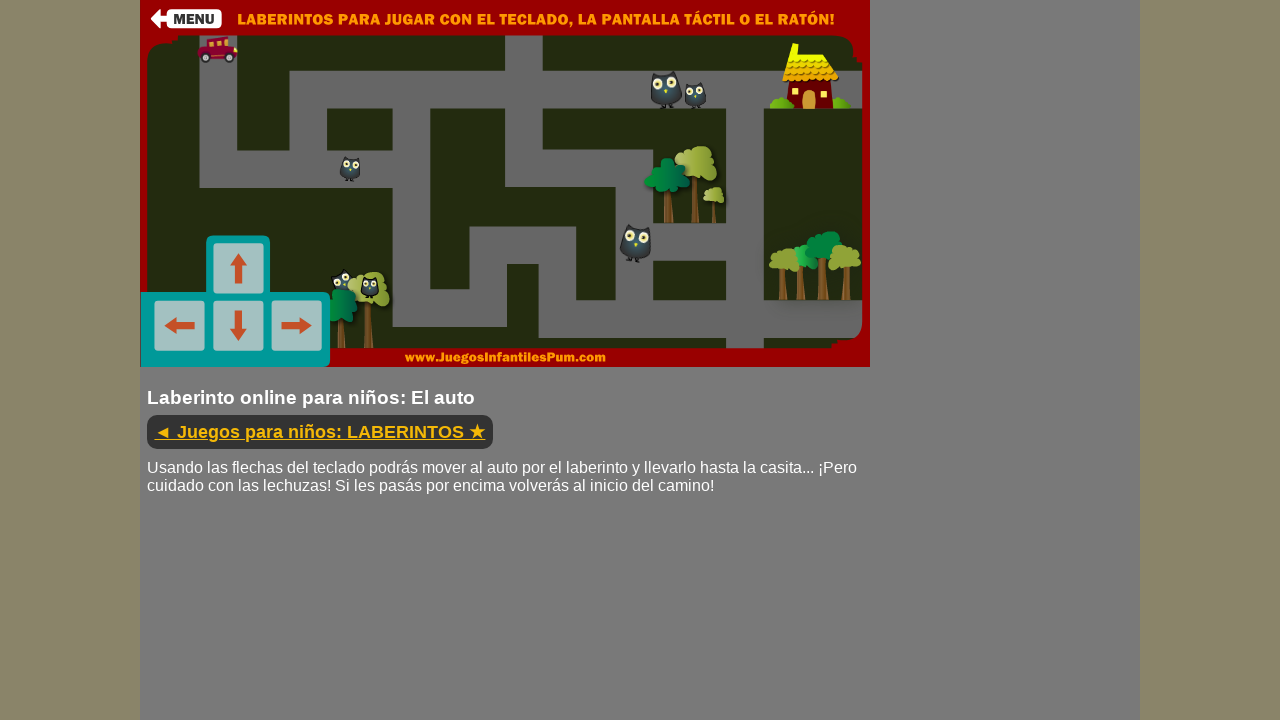

Released ArrowRight key
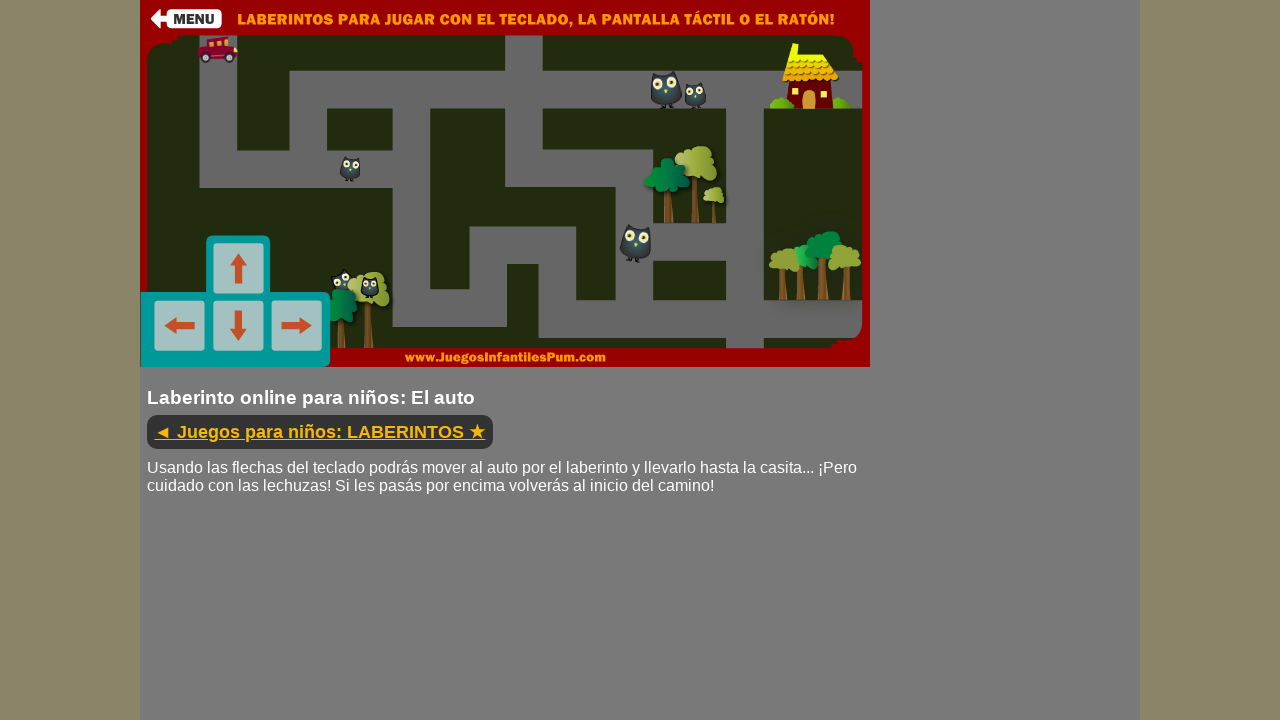

Waited 500ms before next movement
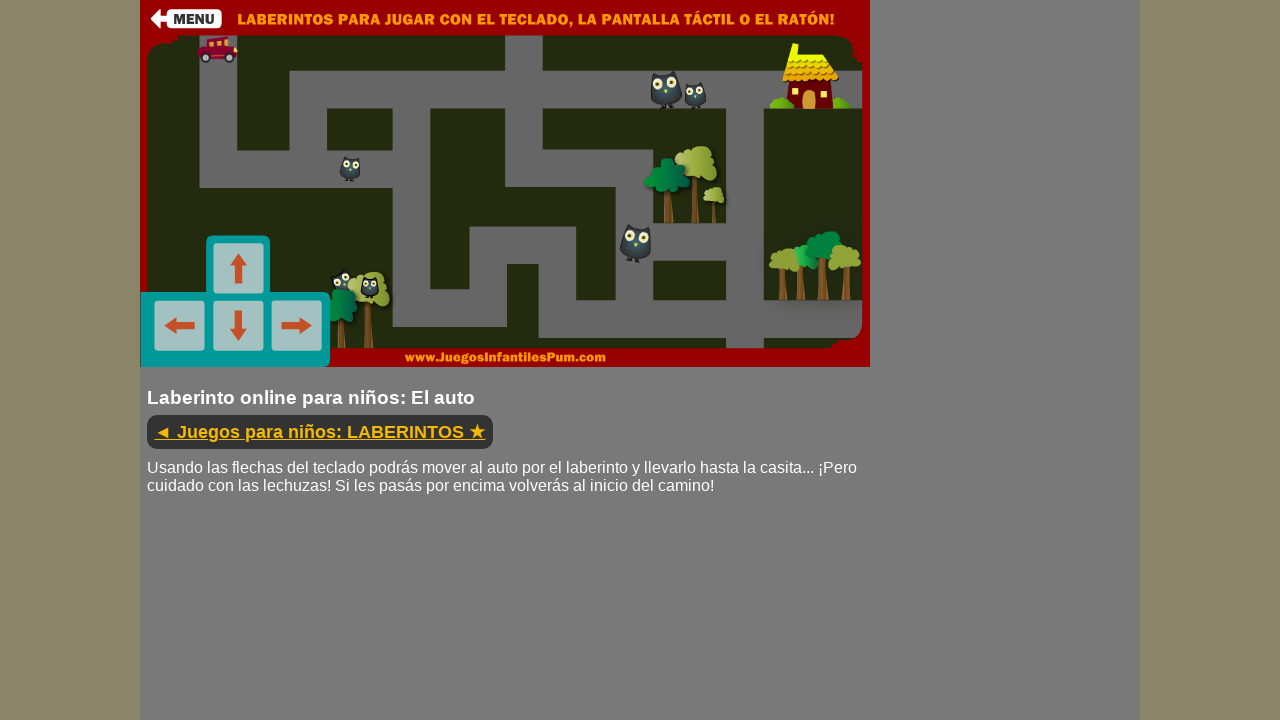

Pressed down ArrowDown key
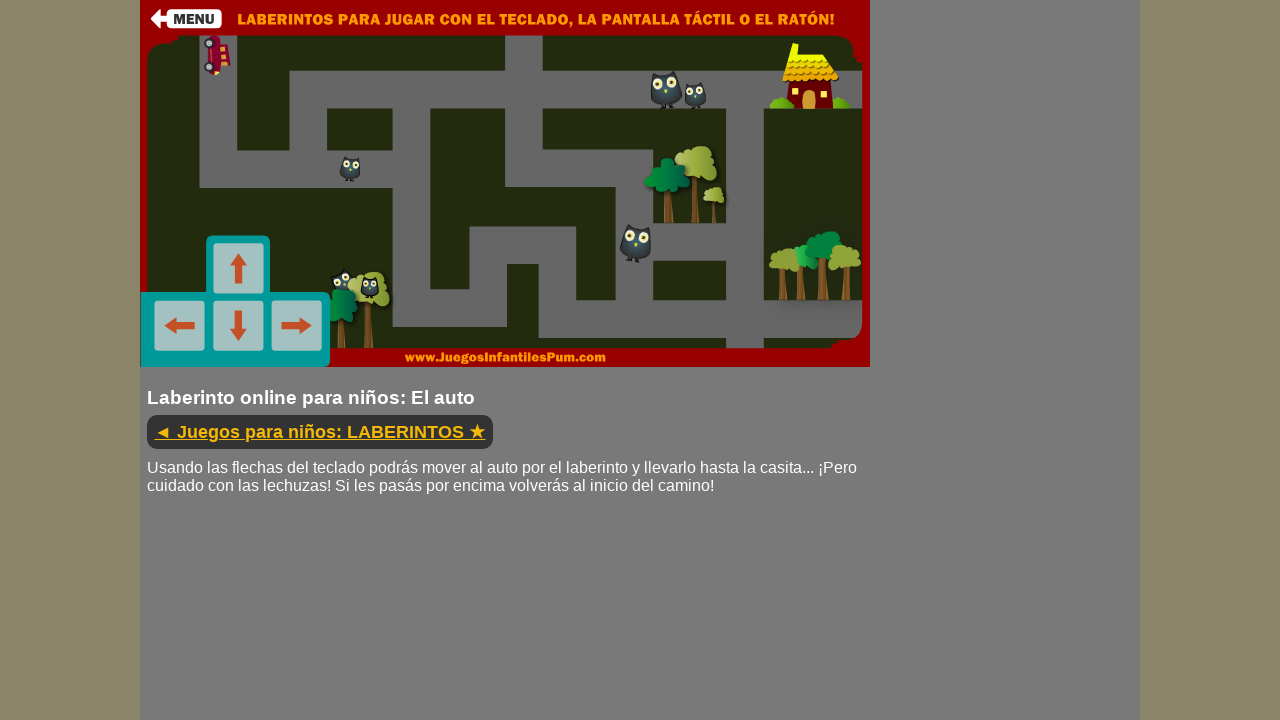

Held ArrowDown key for 300ms
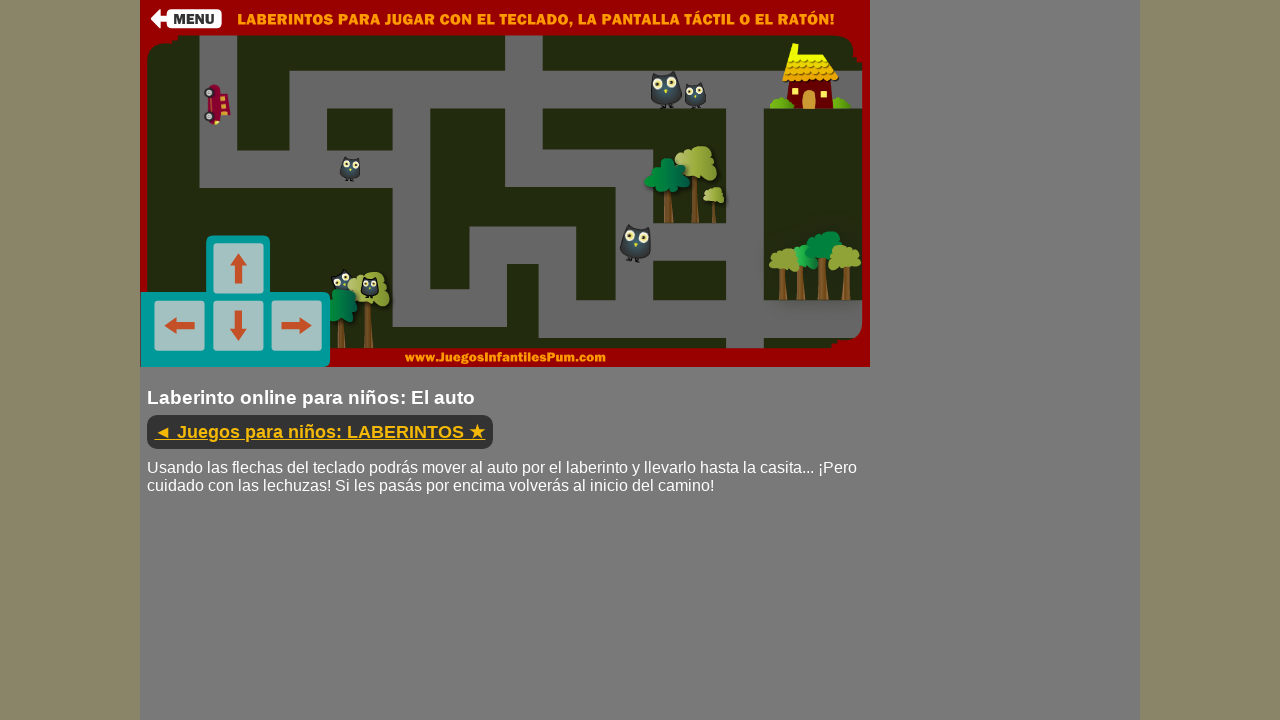

Released ArrowDown key
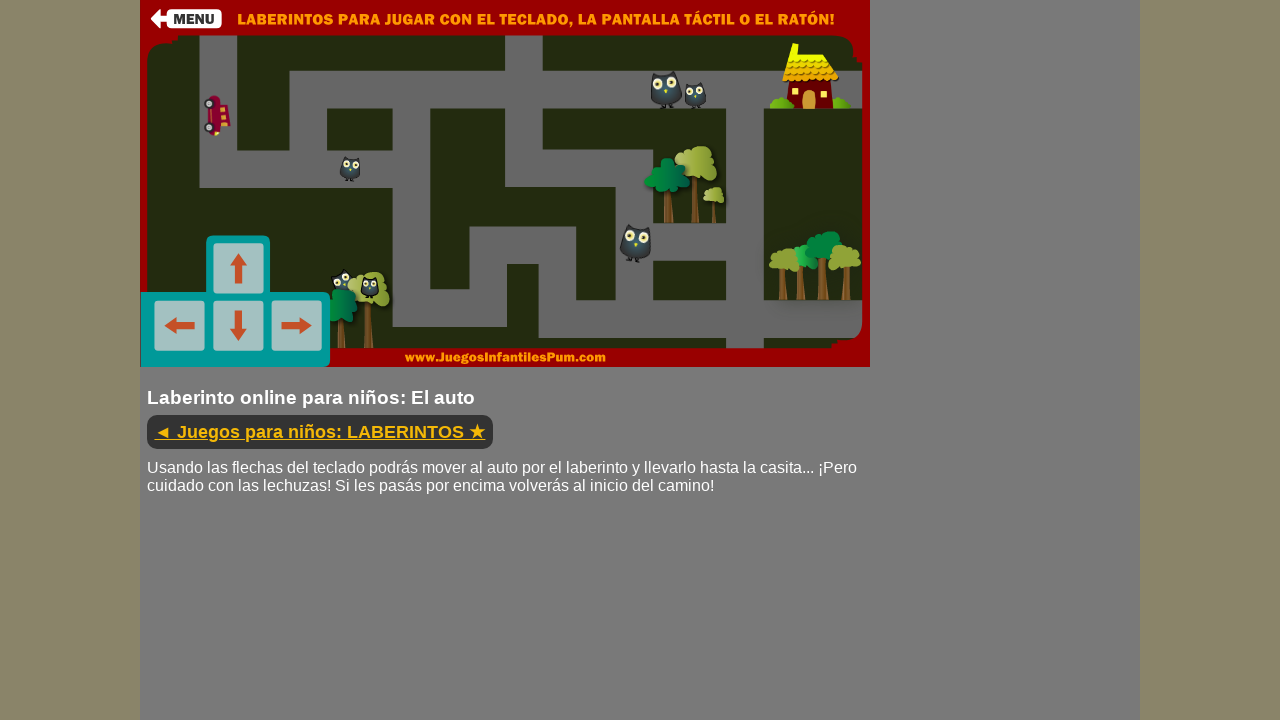

Waited 500ms before next movement
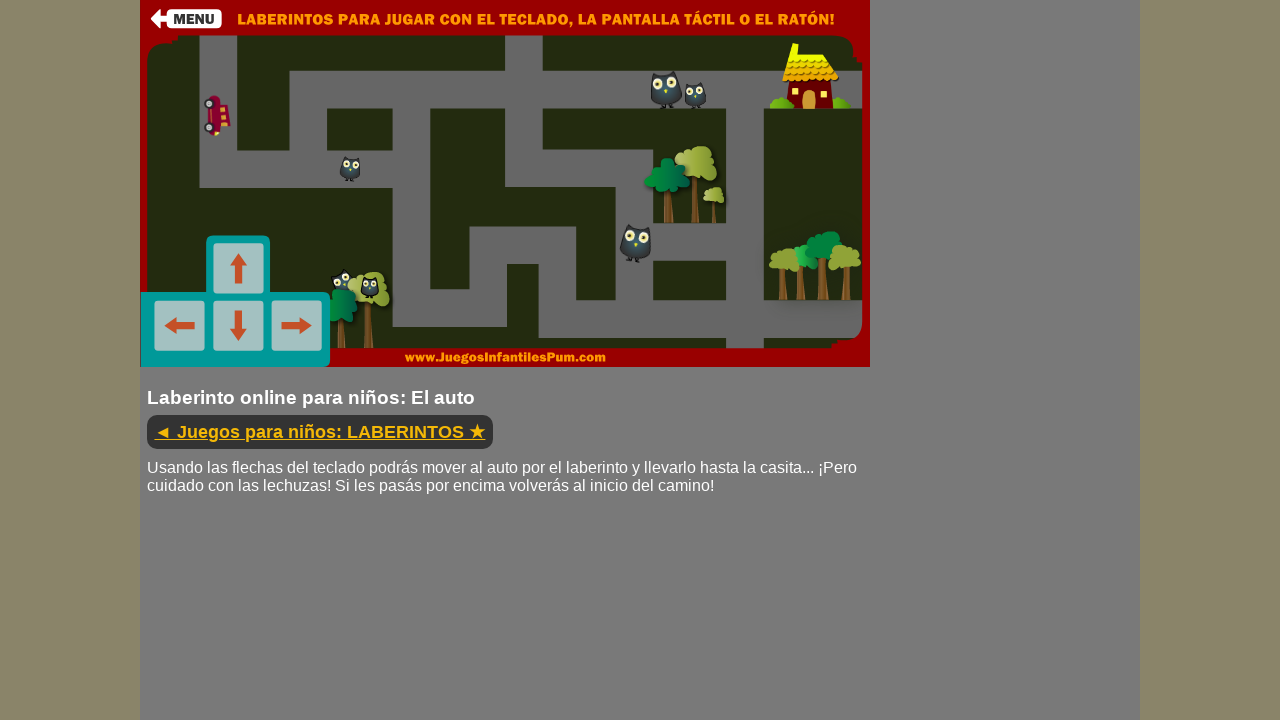

Pressed down ArrowDown key
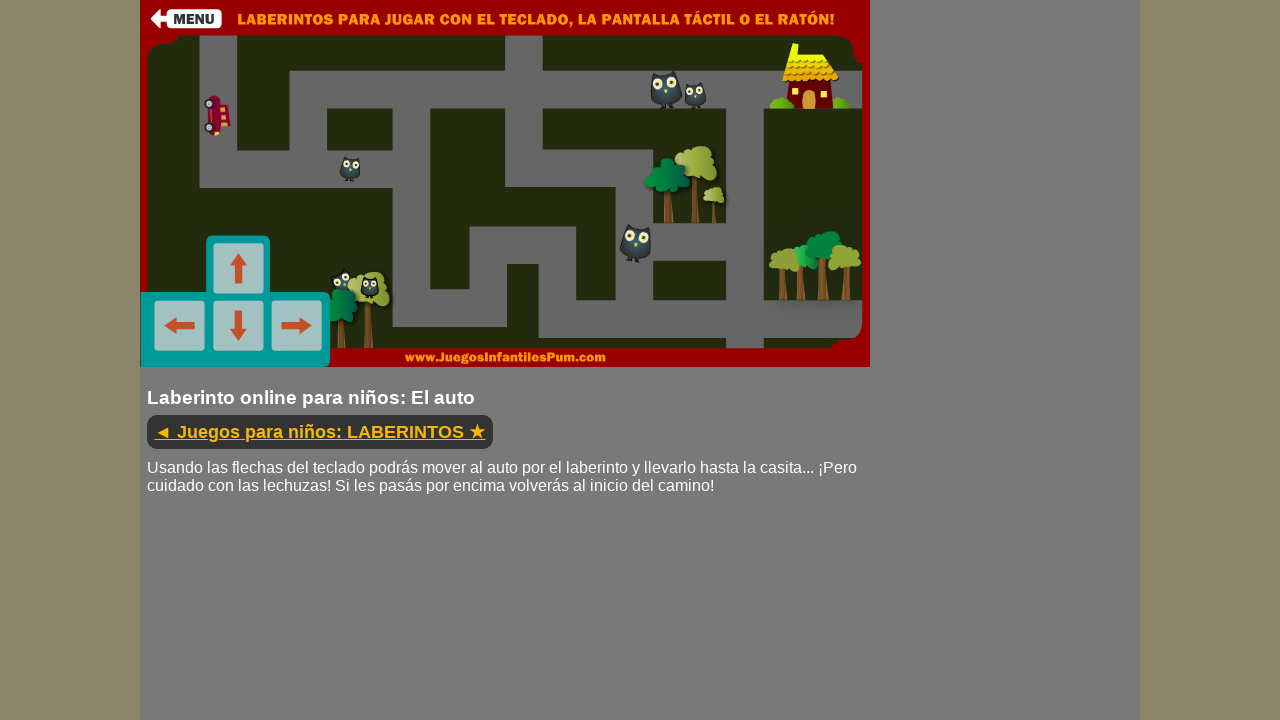

Held ArrowDown key for 300ms
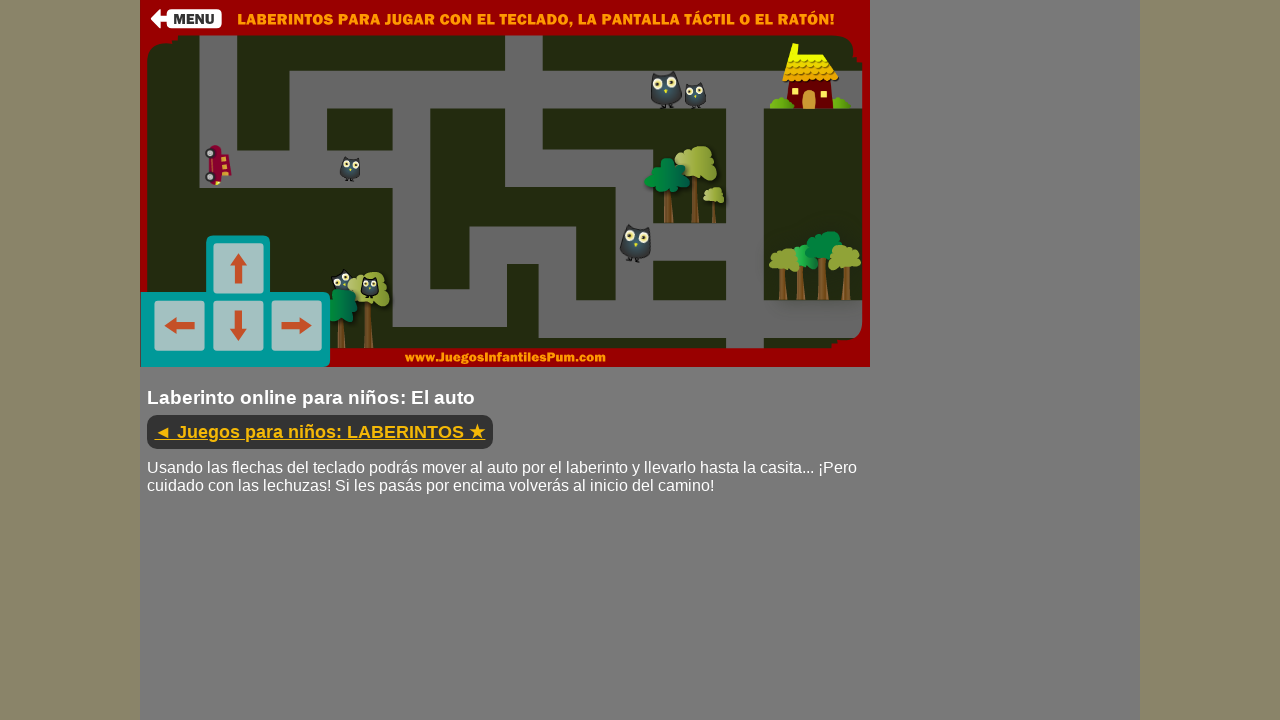

Released ArrowDown key
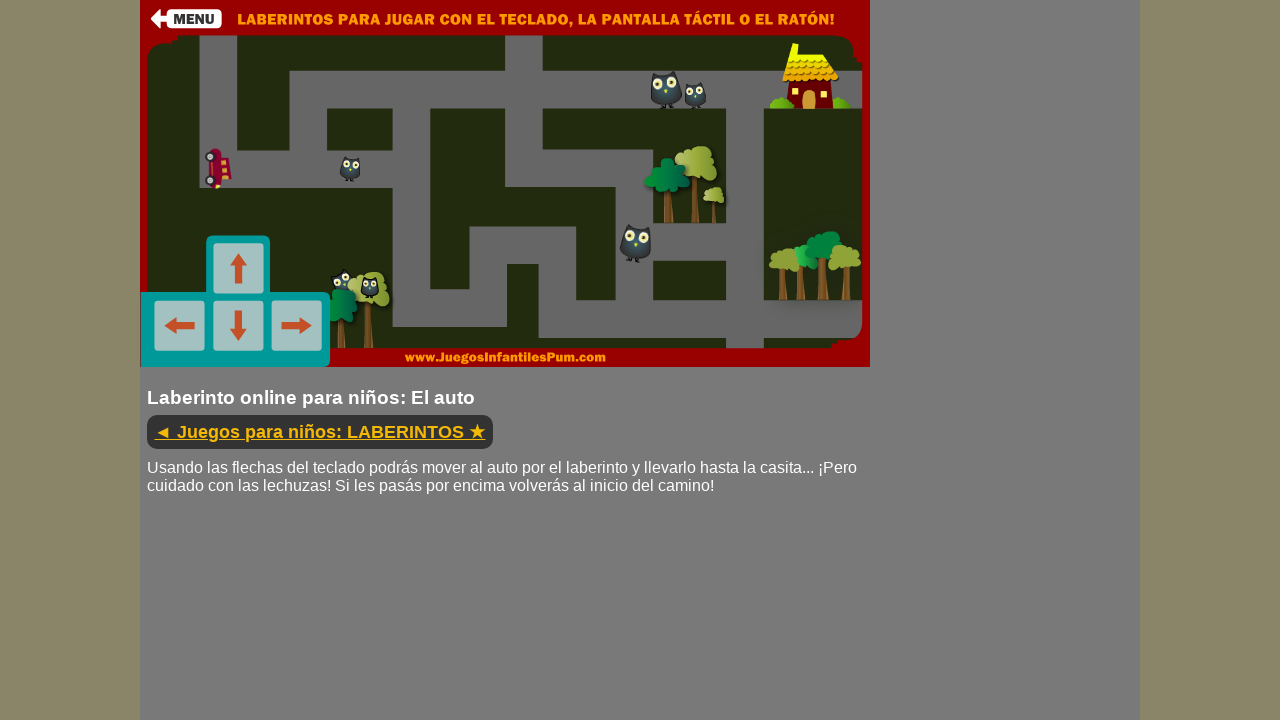

Waited 500ms before next movement
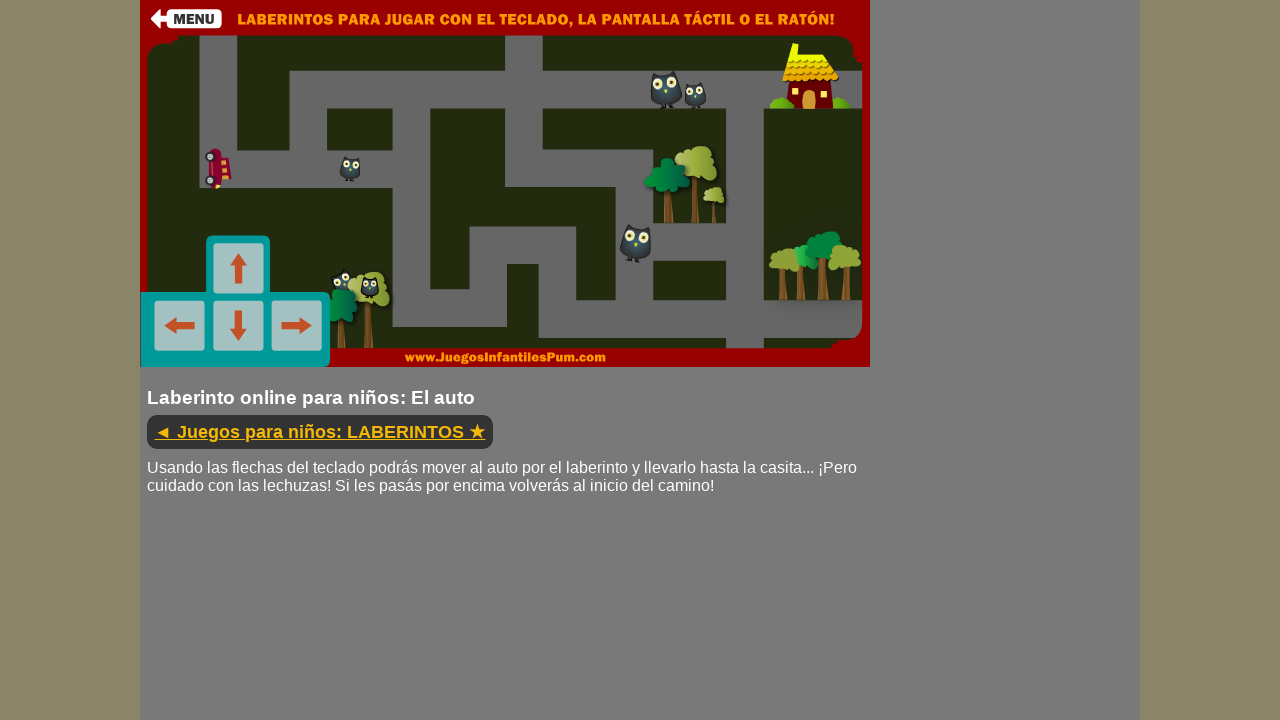

Pressed down ArrowUp key
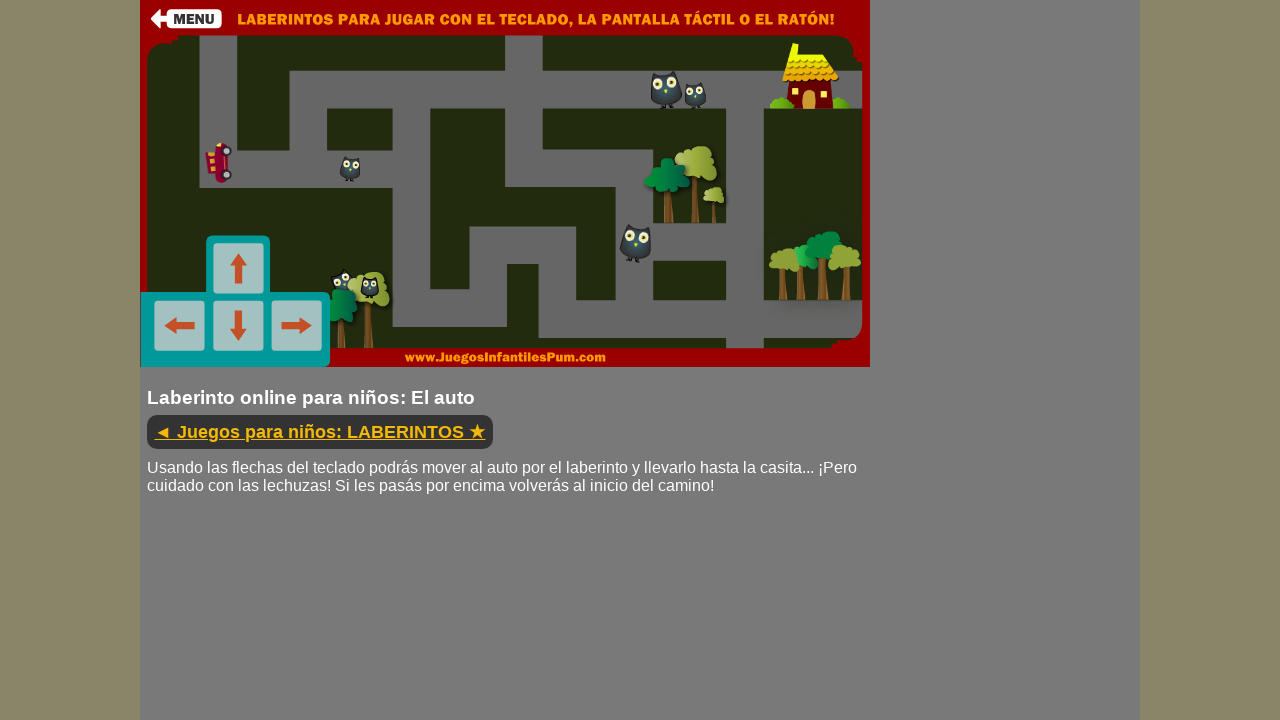

Held ArrowUp key for 300ms
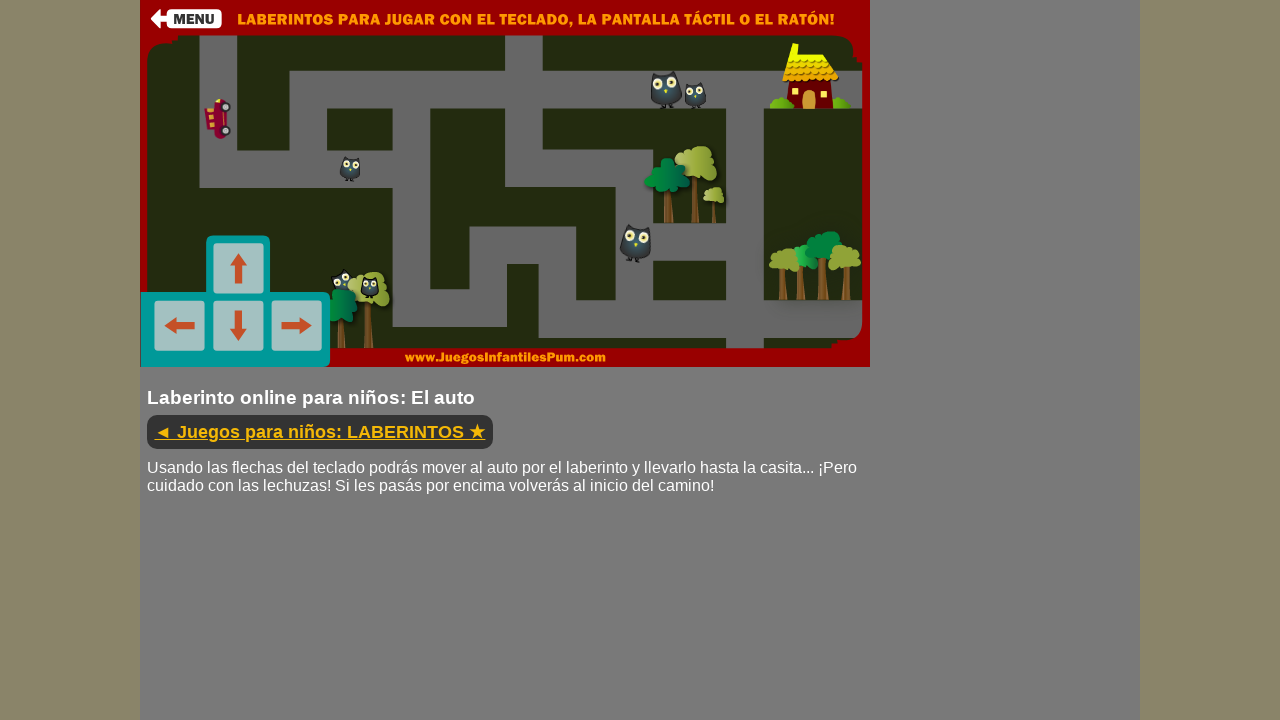

Released ArrowUp key
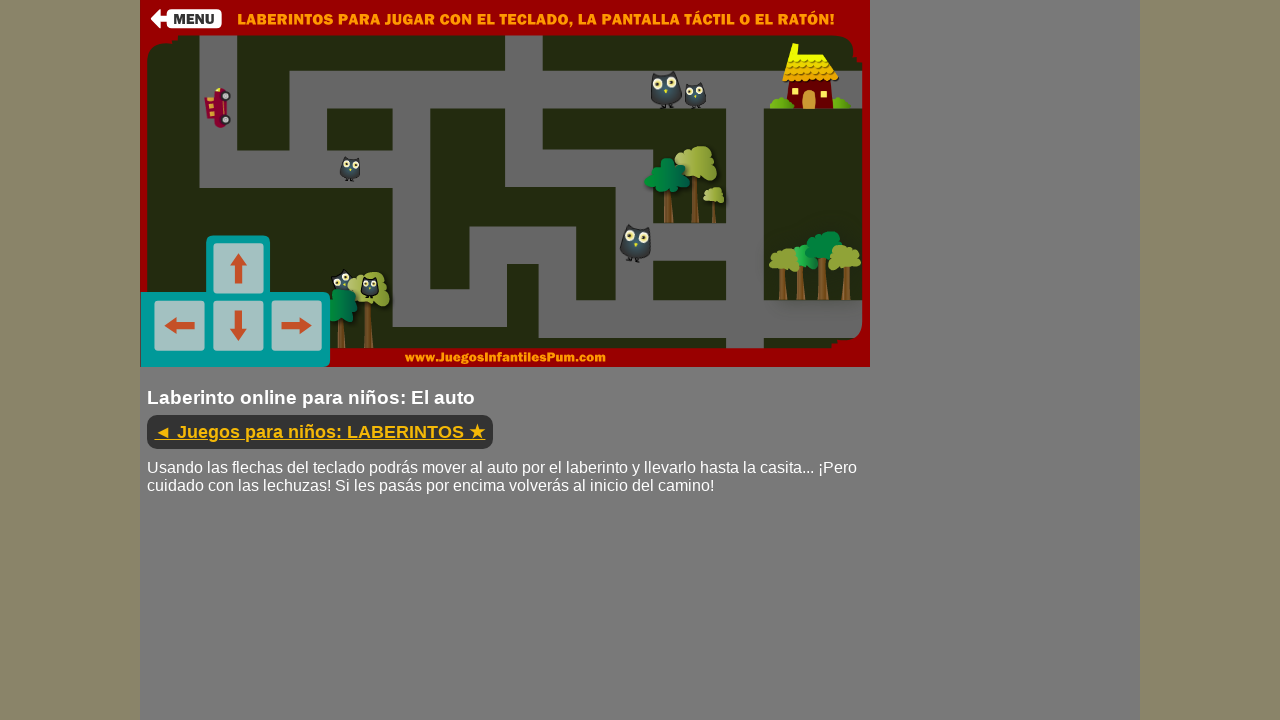

Waited 500ms before next movement
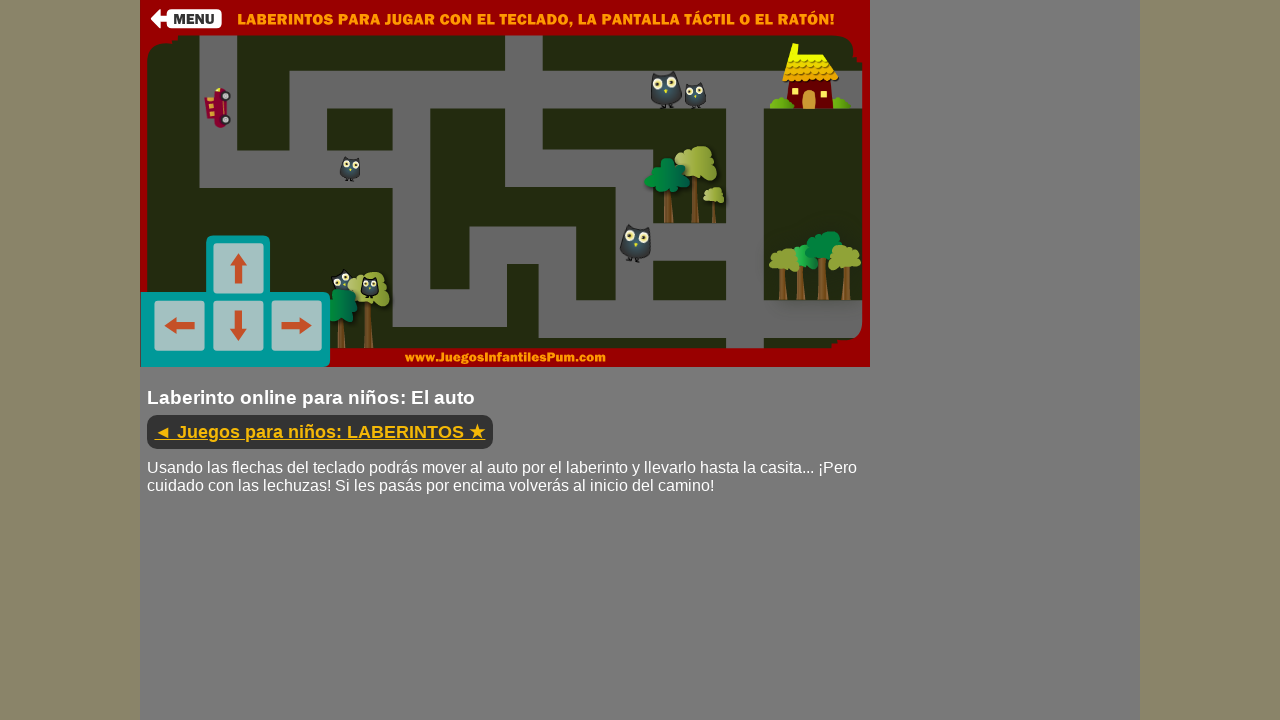

Pressed down ArrowRight key
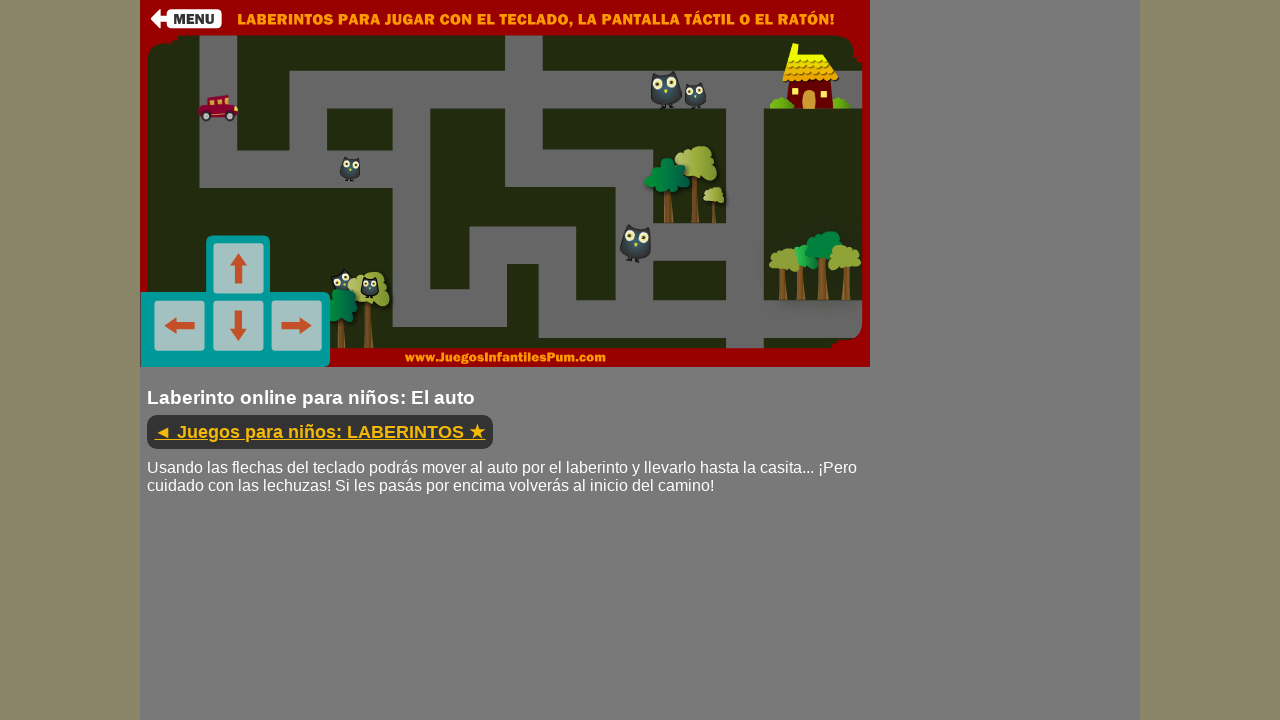

Held ArrowRight key for 300ms
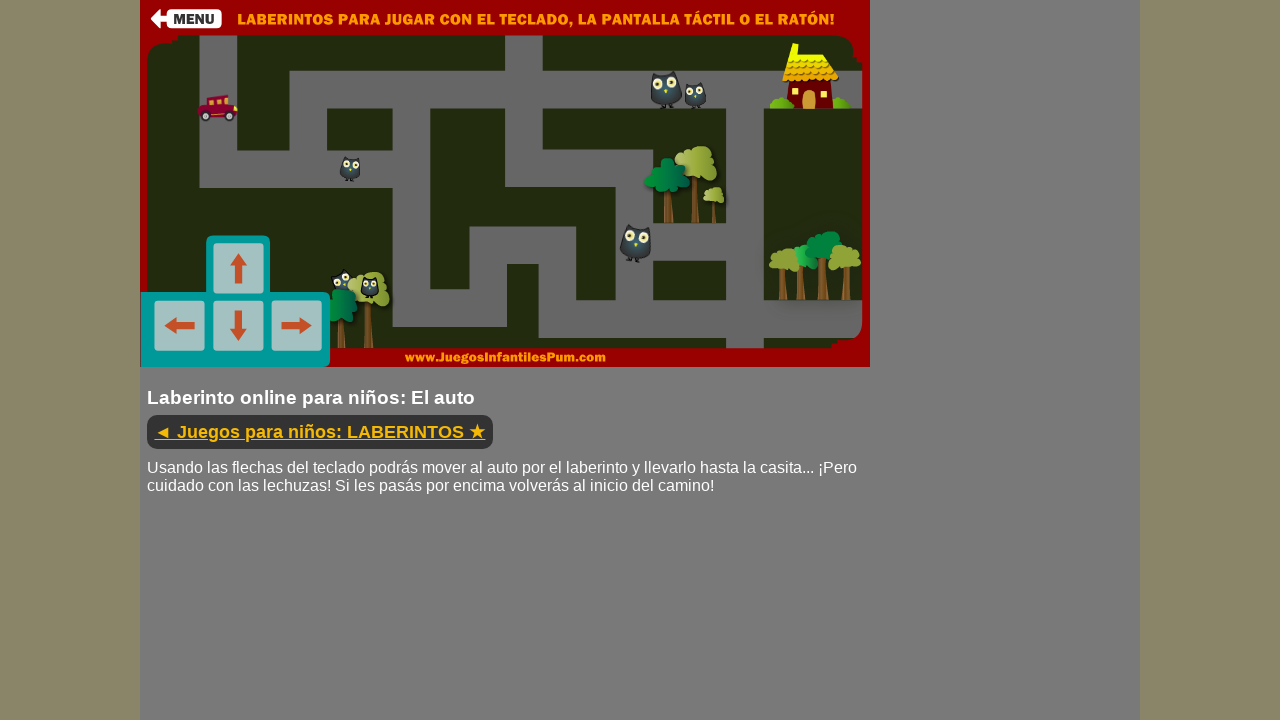

Released ArrowRight key
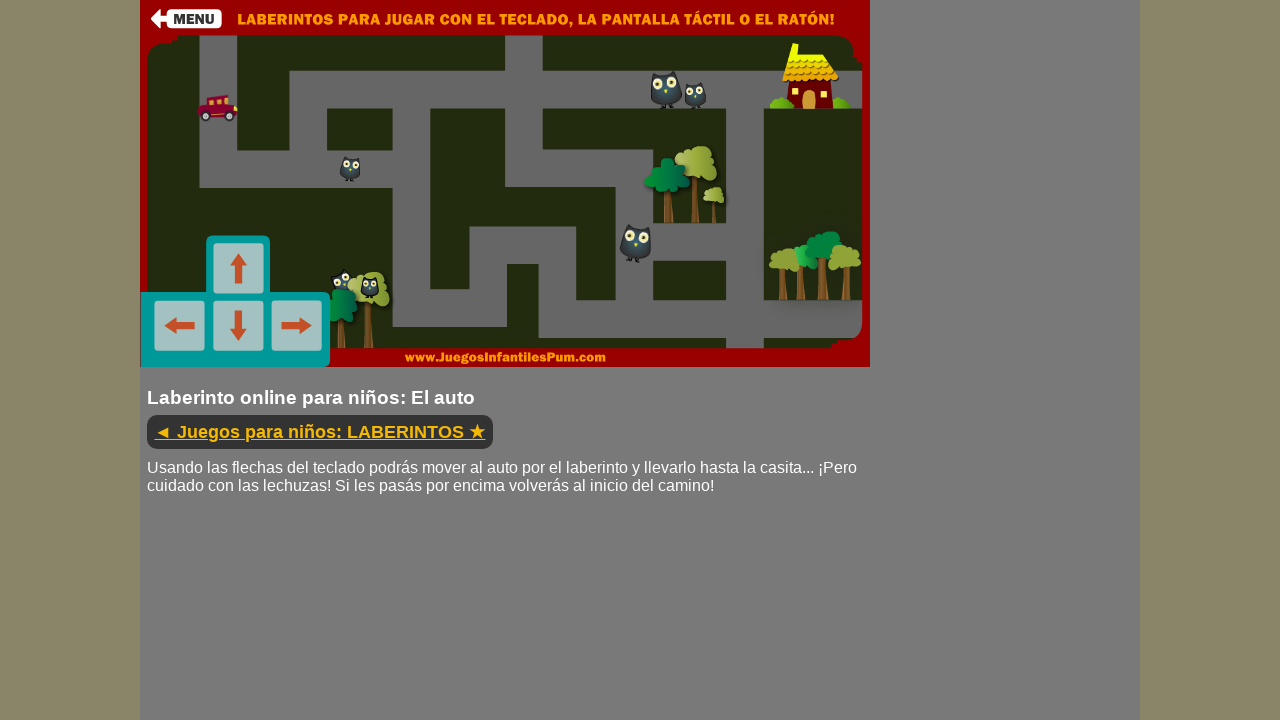

Waited 500ms before next movement
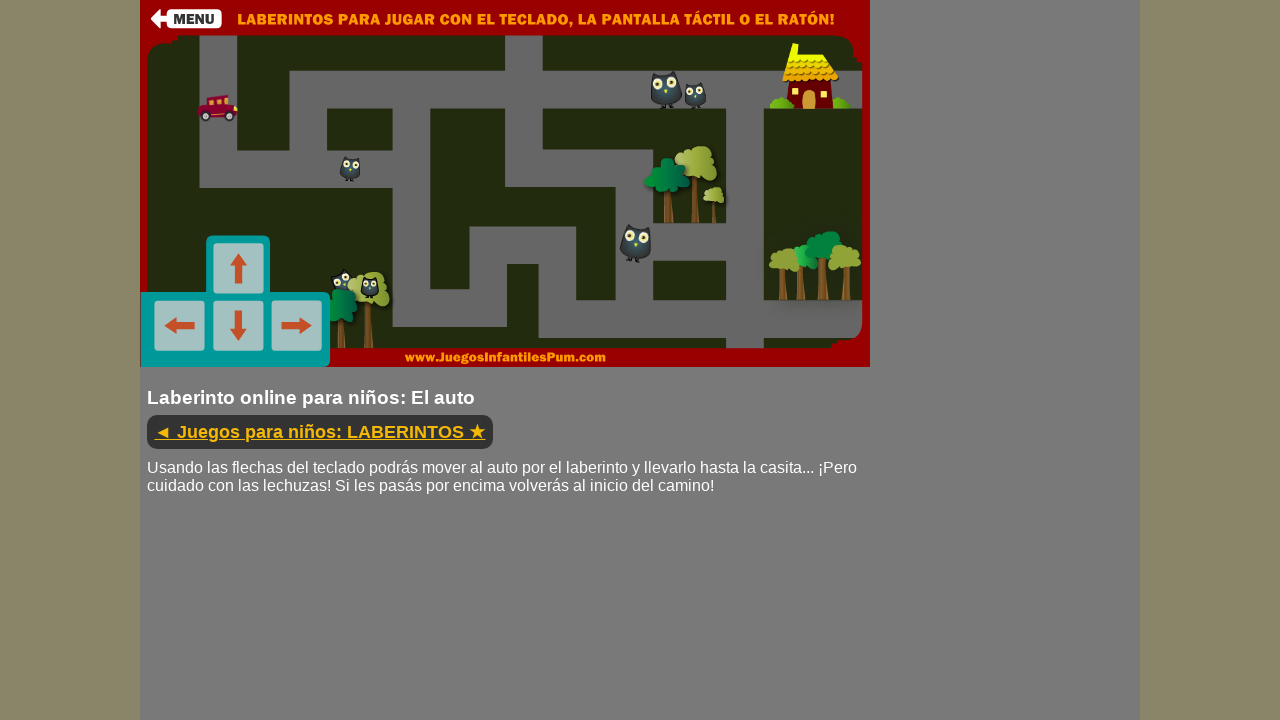

Pressed down ArrowDown key
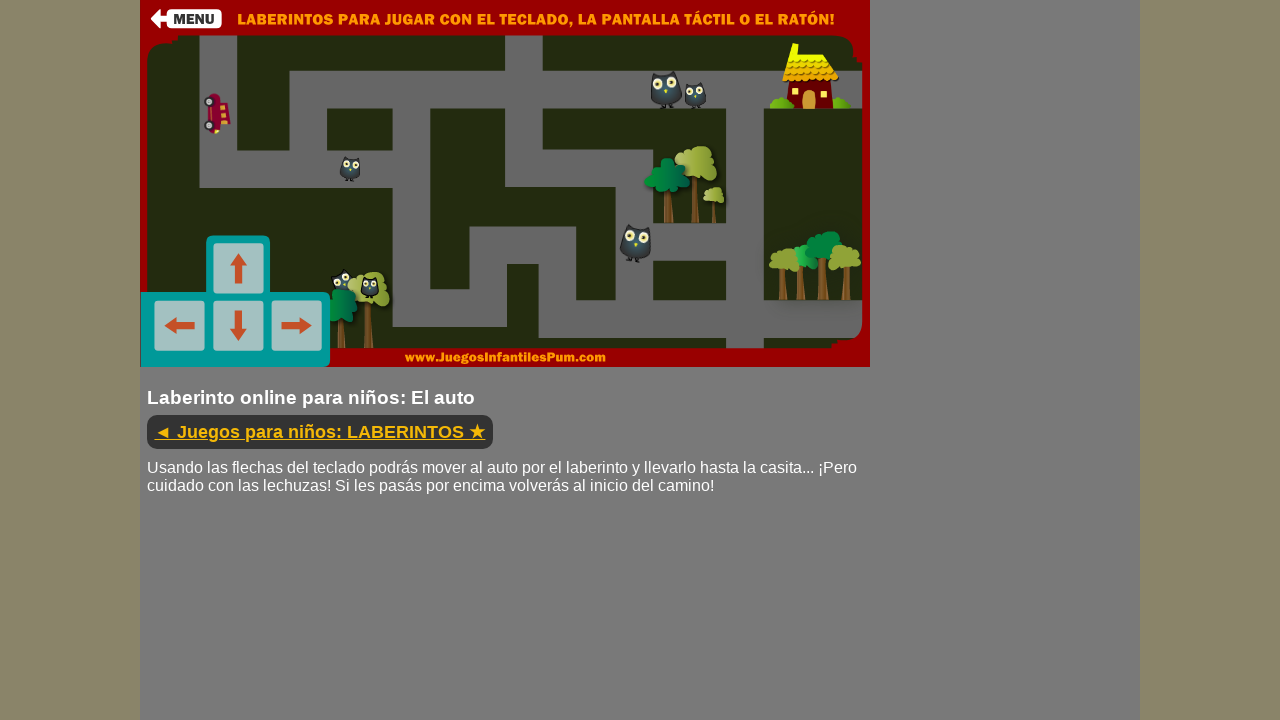

Held ArrowDown key for 300ms
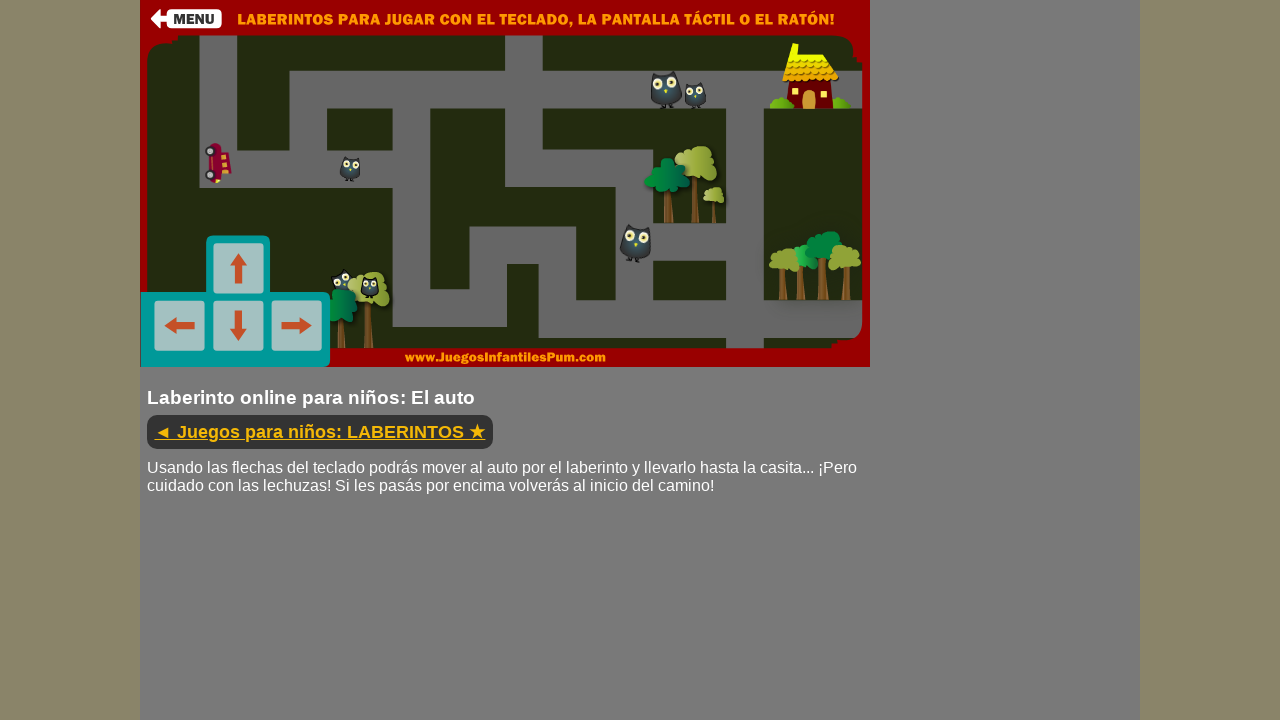

Released ArrowDown key
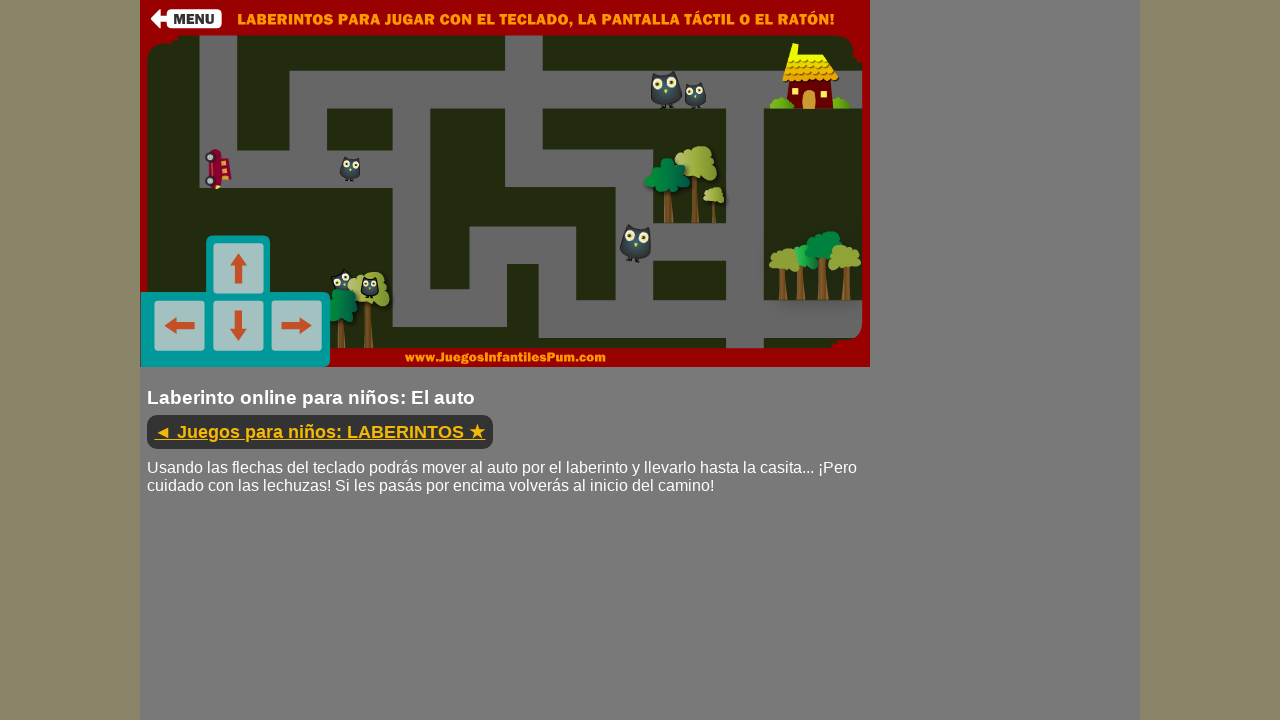

Waited 500ms before next movement
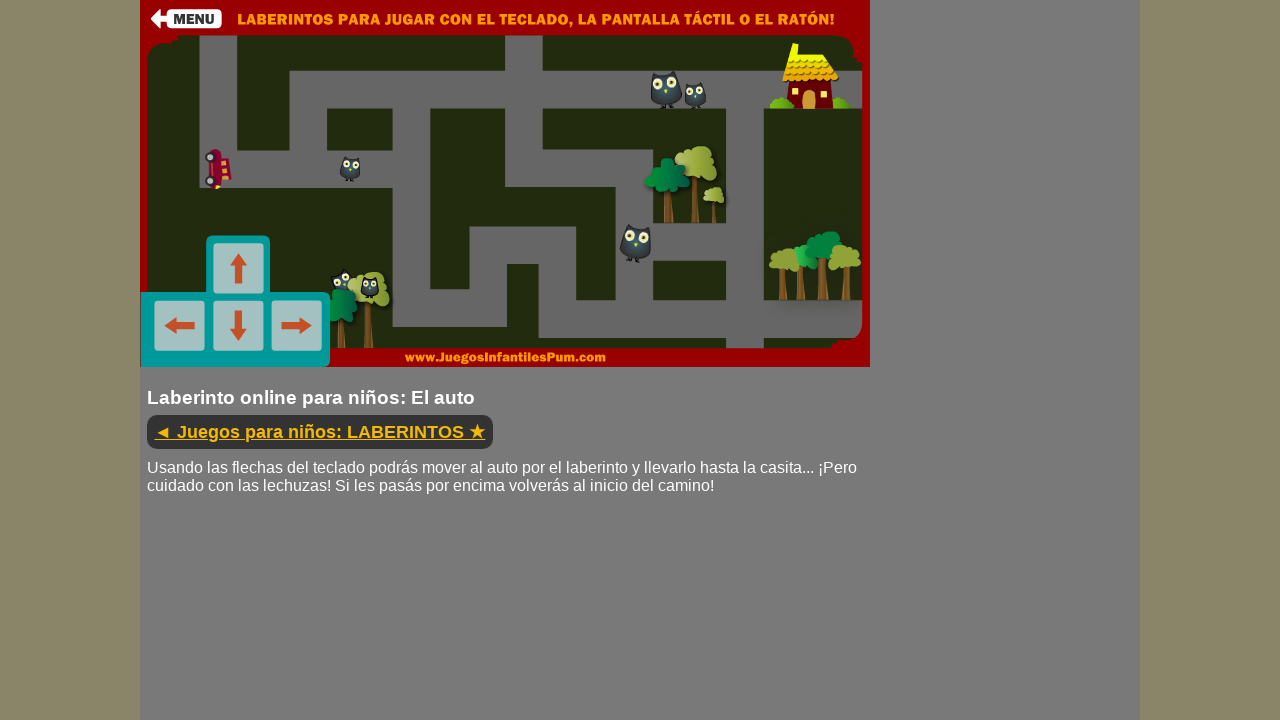

Pressed down ArrowLeft key
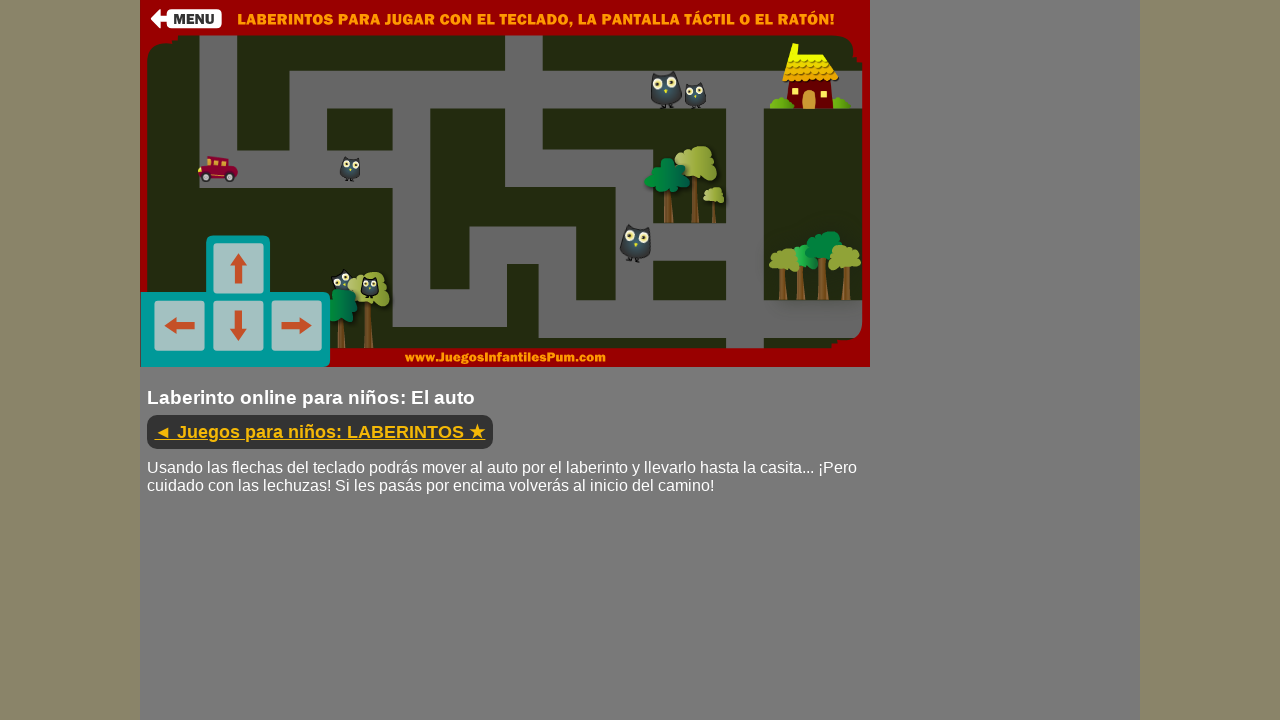

Held ArrowLeft key for 300ms
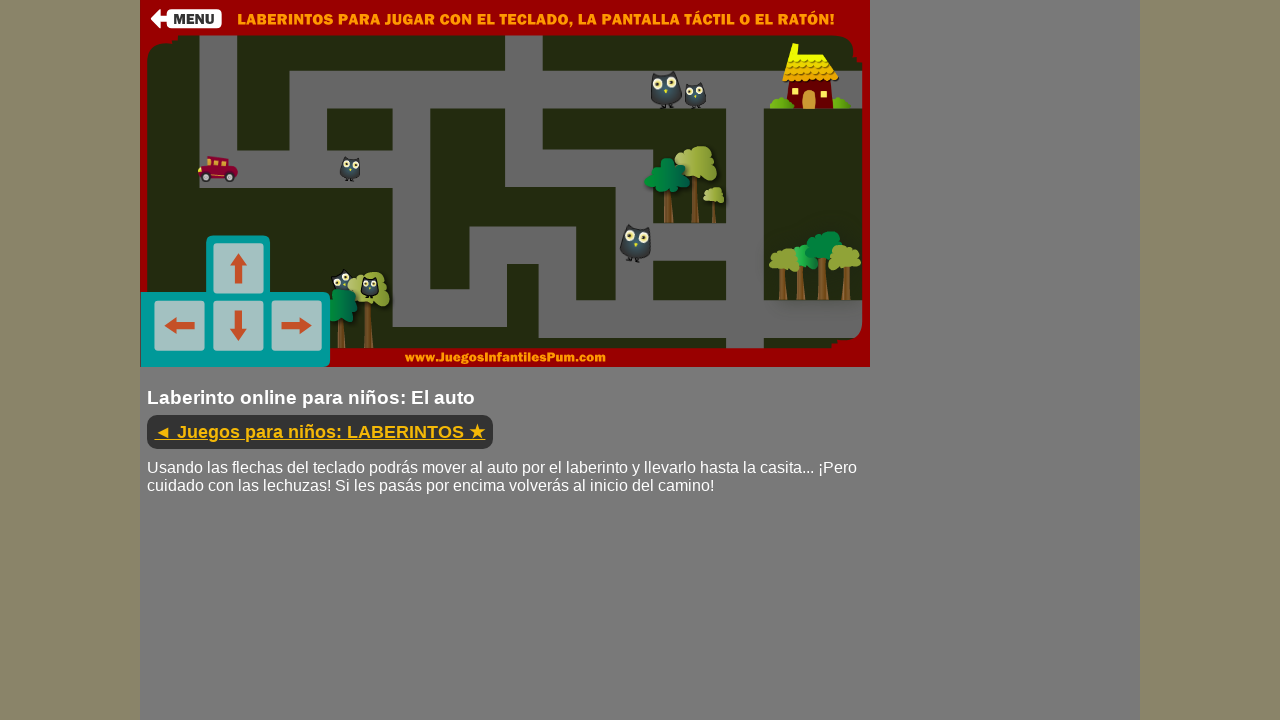

Released ArrowLeft key
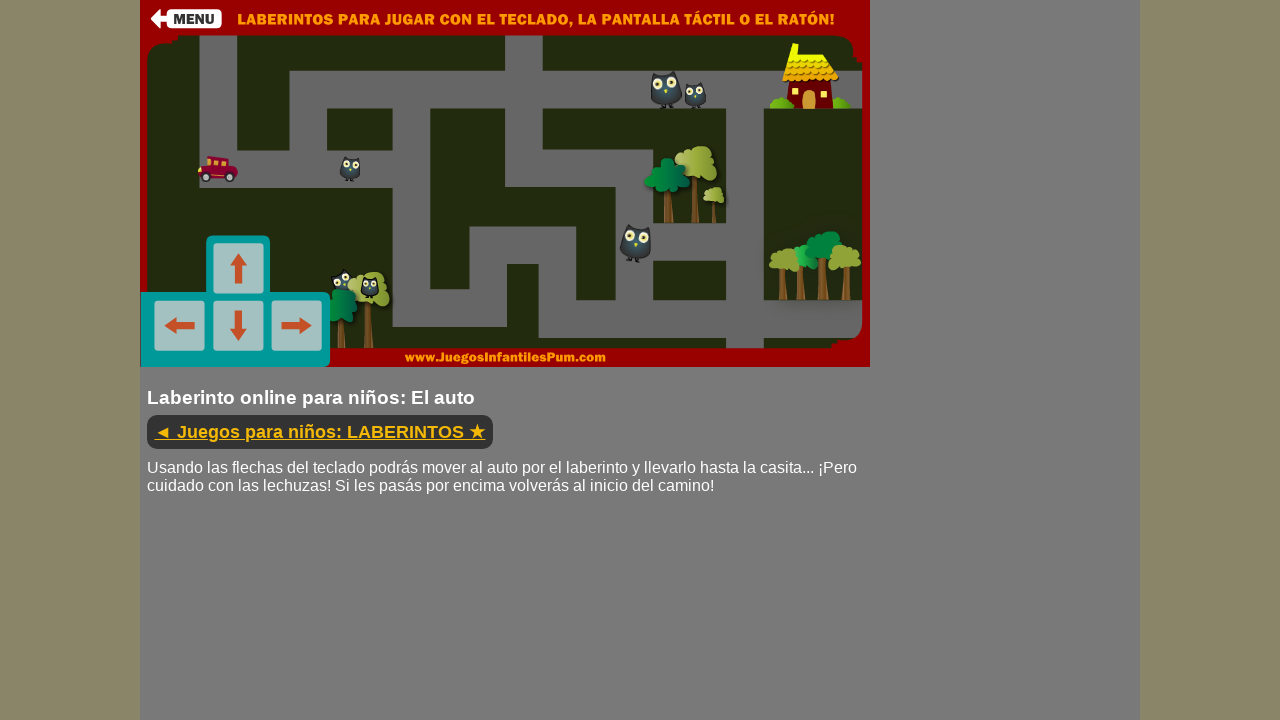

Waited 500ms before next movement
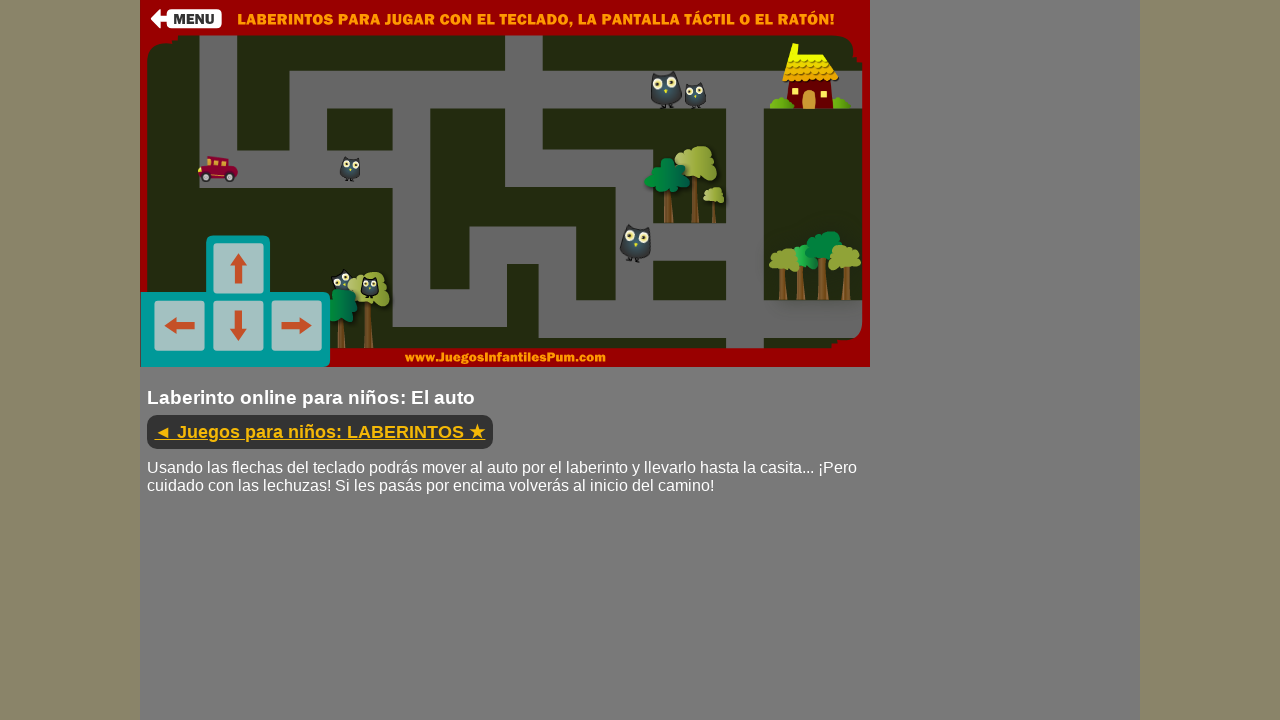

Pressed down ArrowLeft key
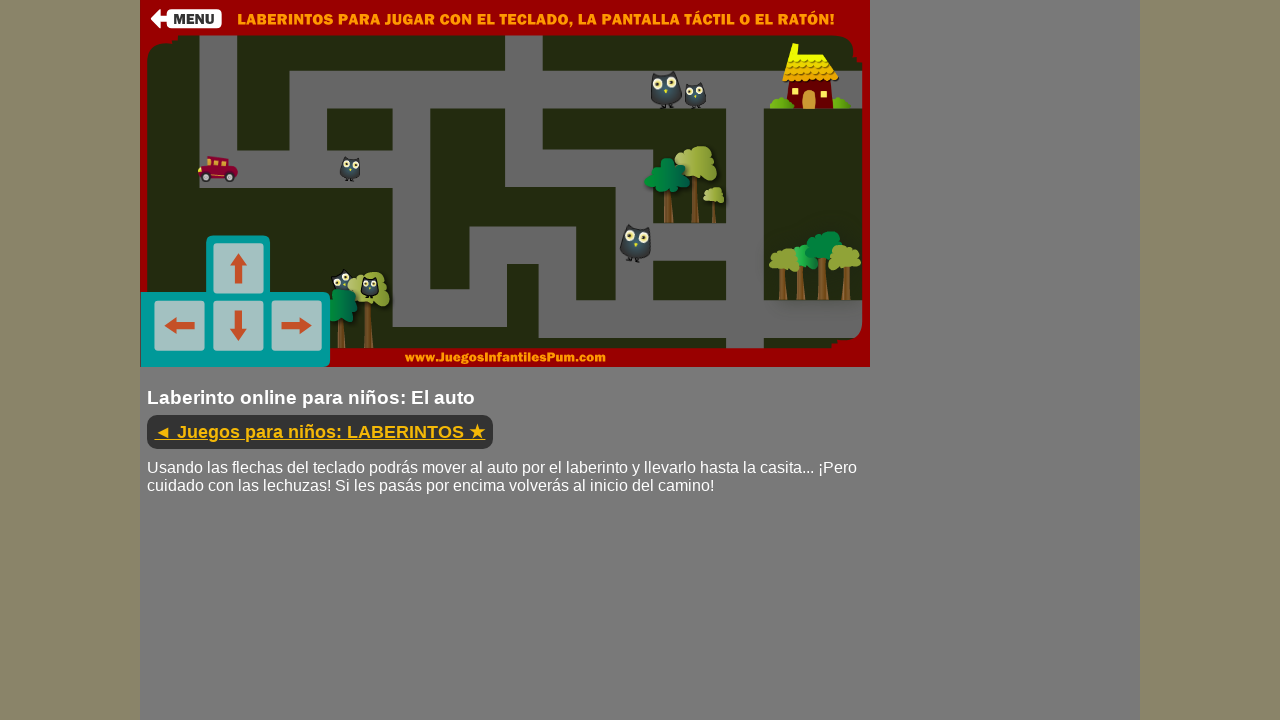

Held ArrowLeft key for 300ms
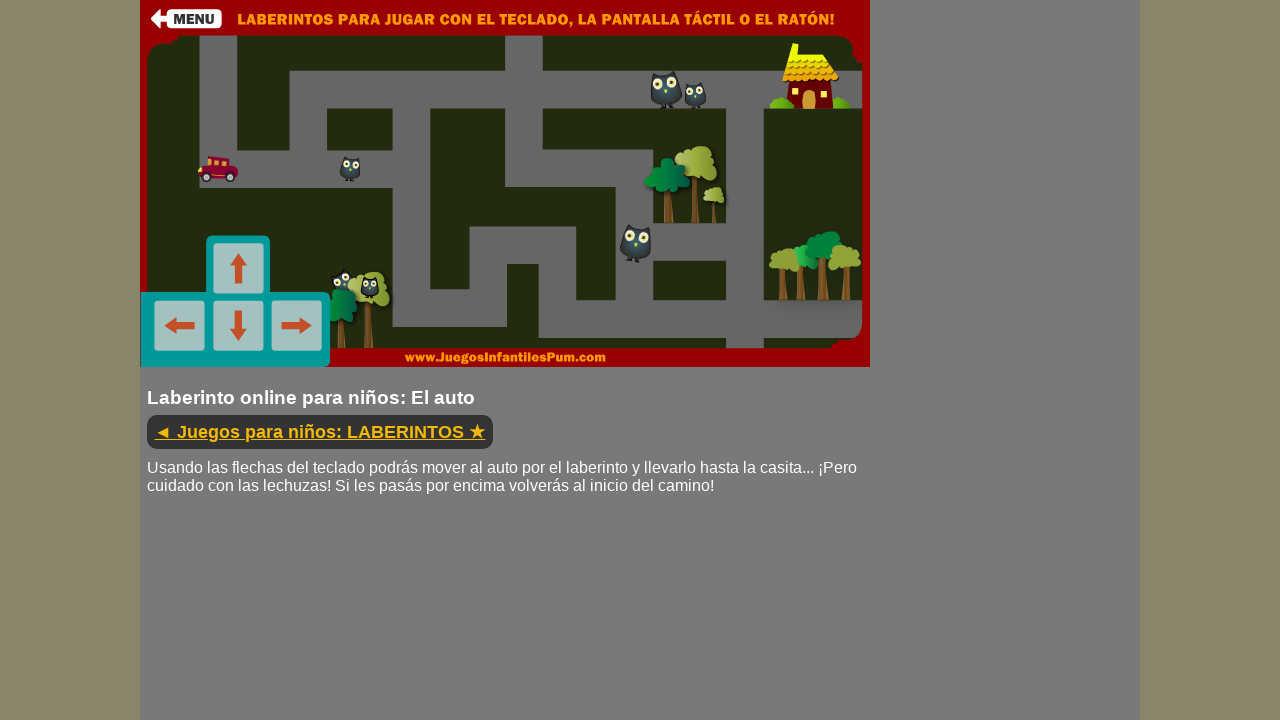

Released ArrowLeft key
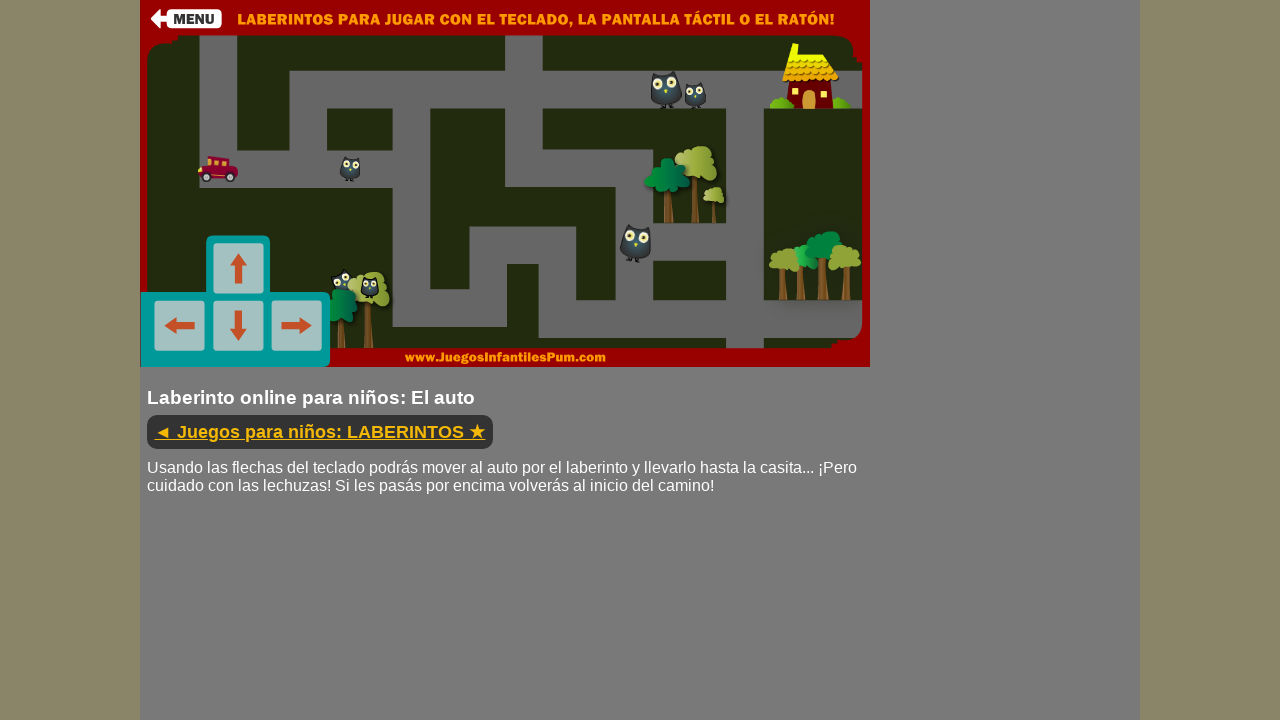

Waited 500ms before next movement
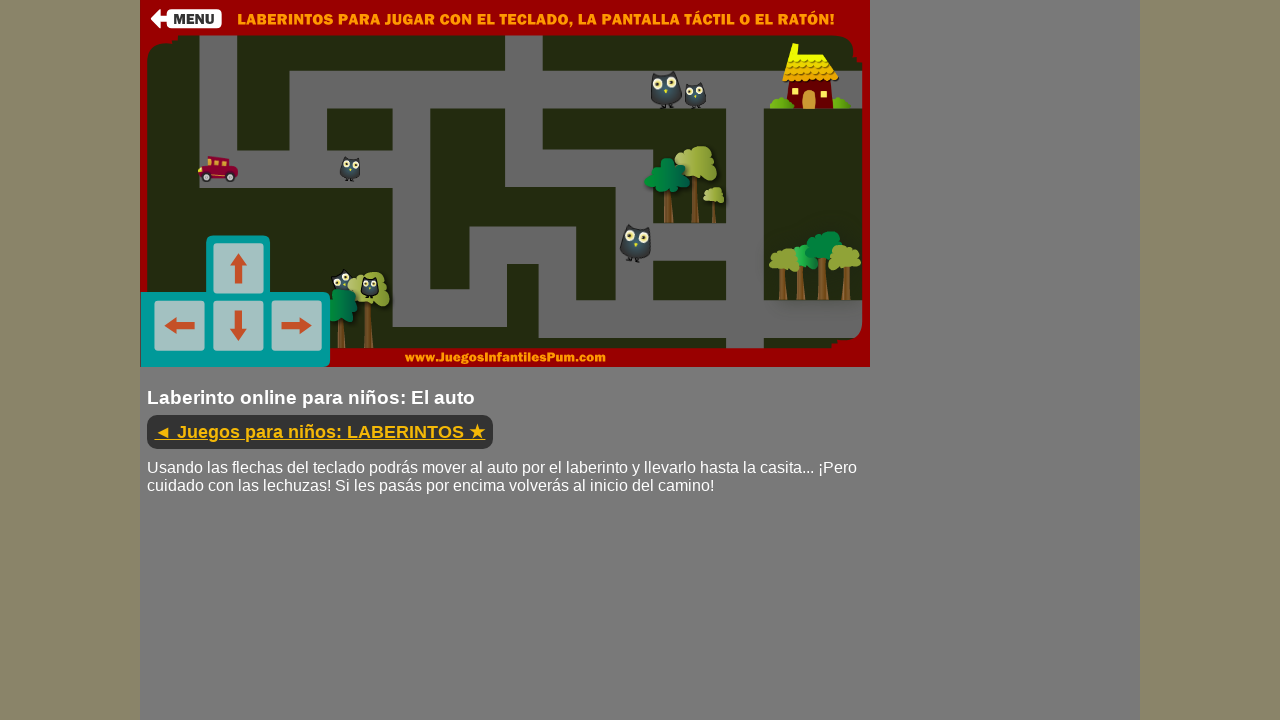

Pressed down ArrowUp key
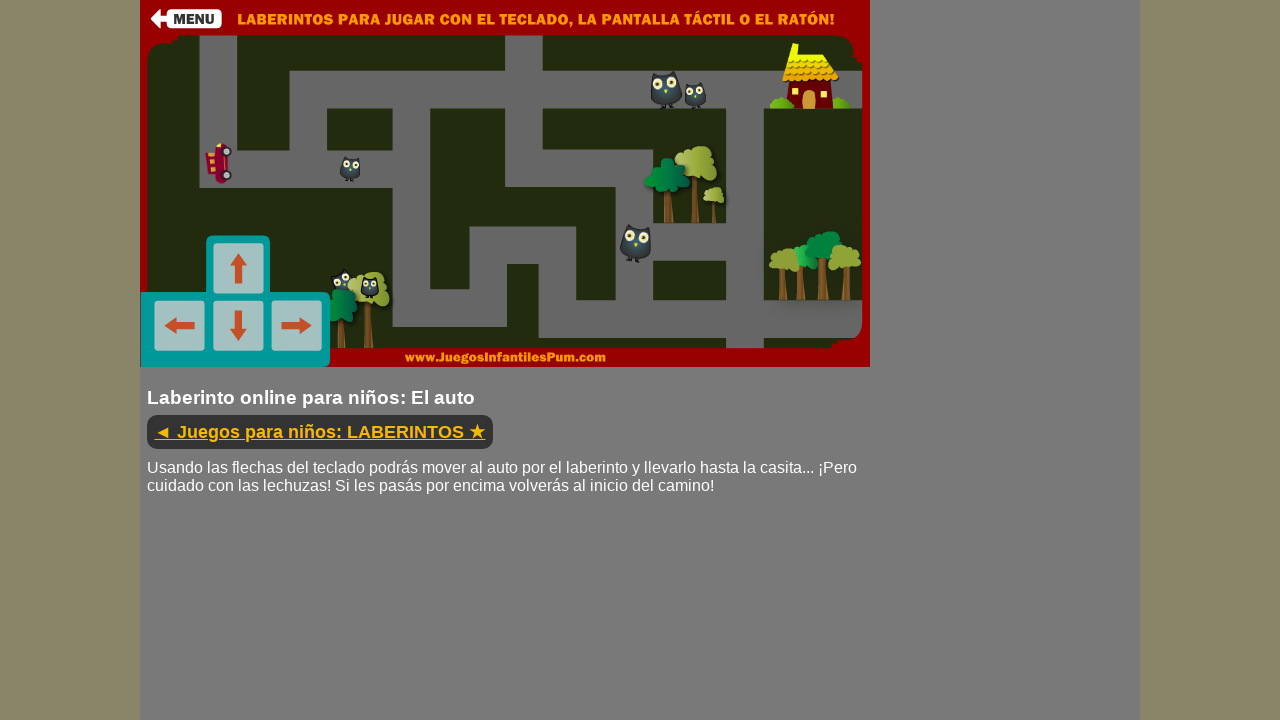

Held ArrowUp key for 300ms
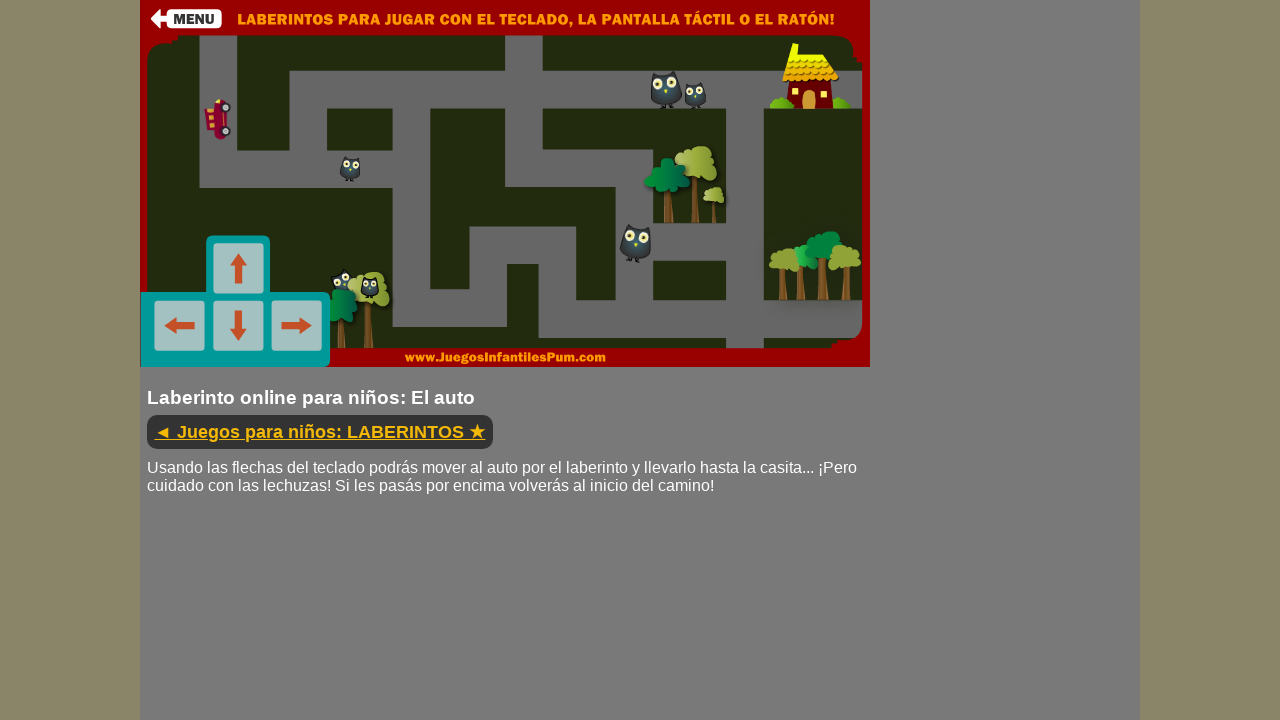

Released ArrowUp key
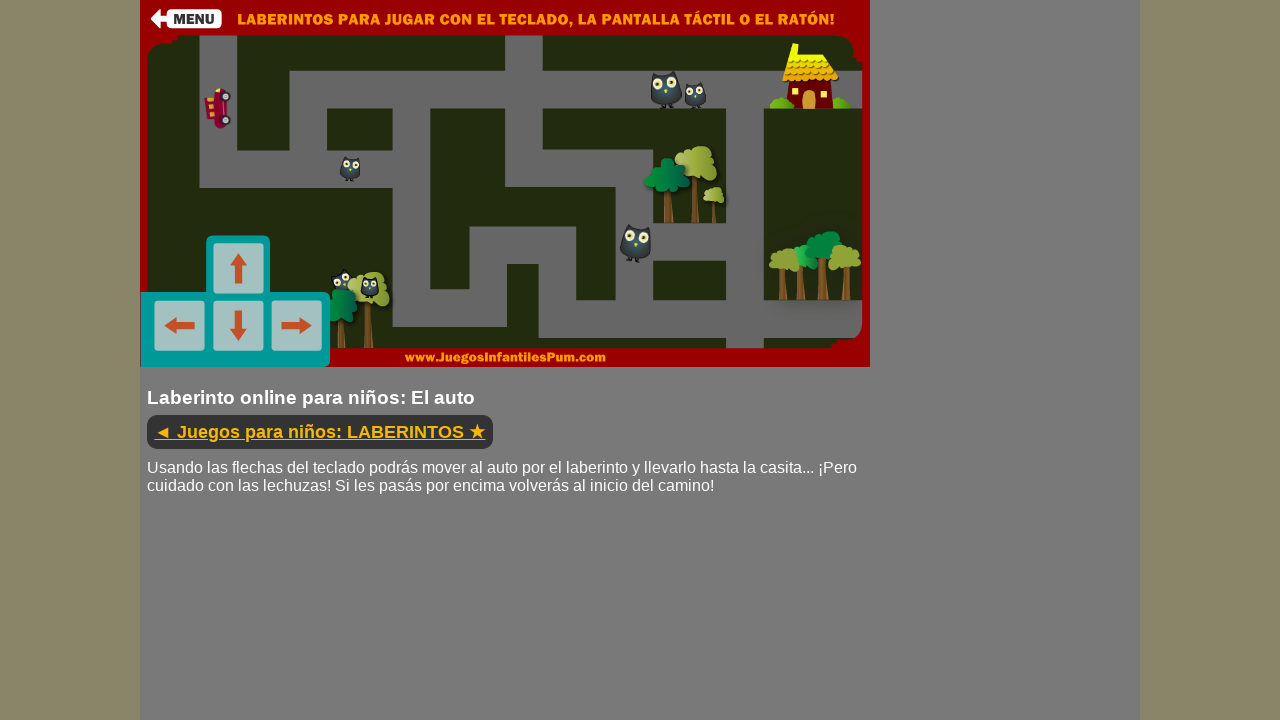

Waited 500ms before next movement
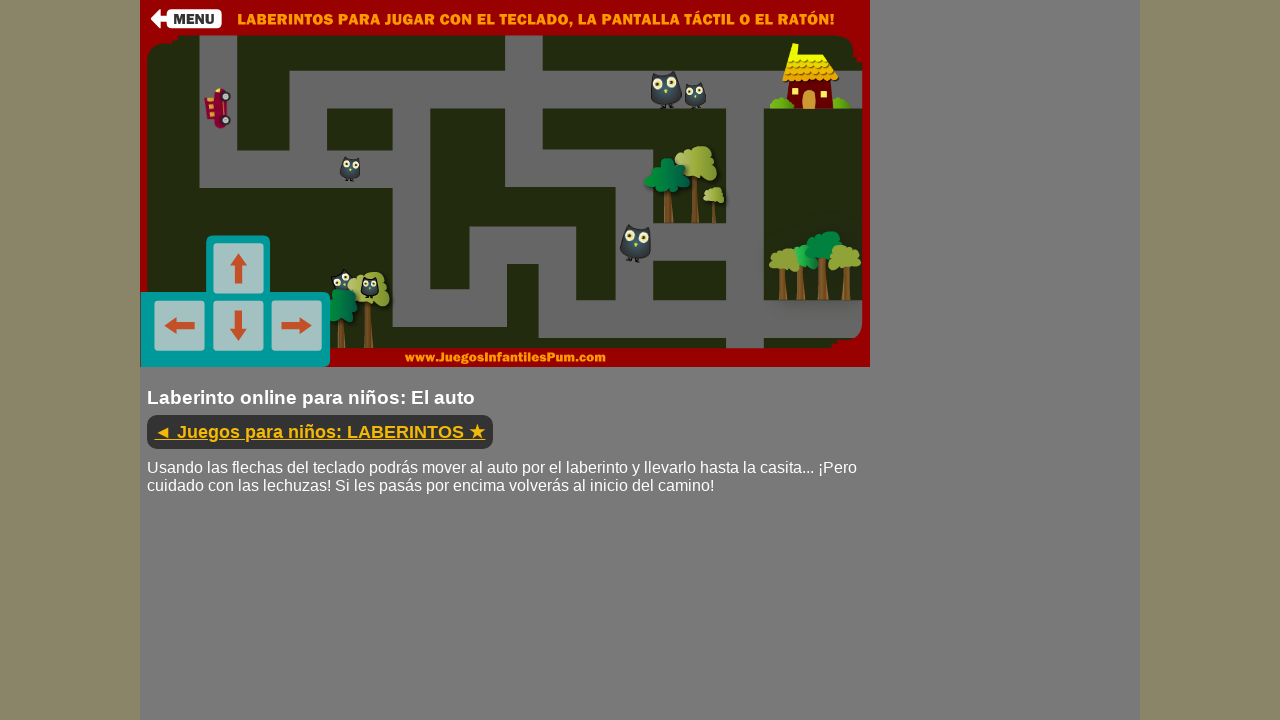

Pressed down ArrowRight key
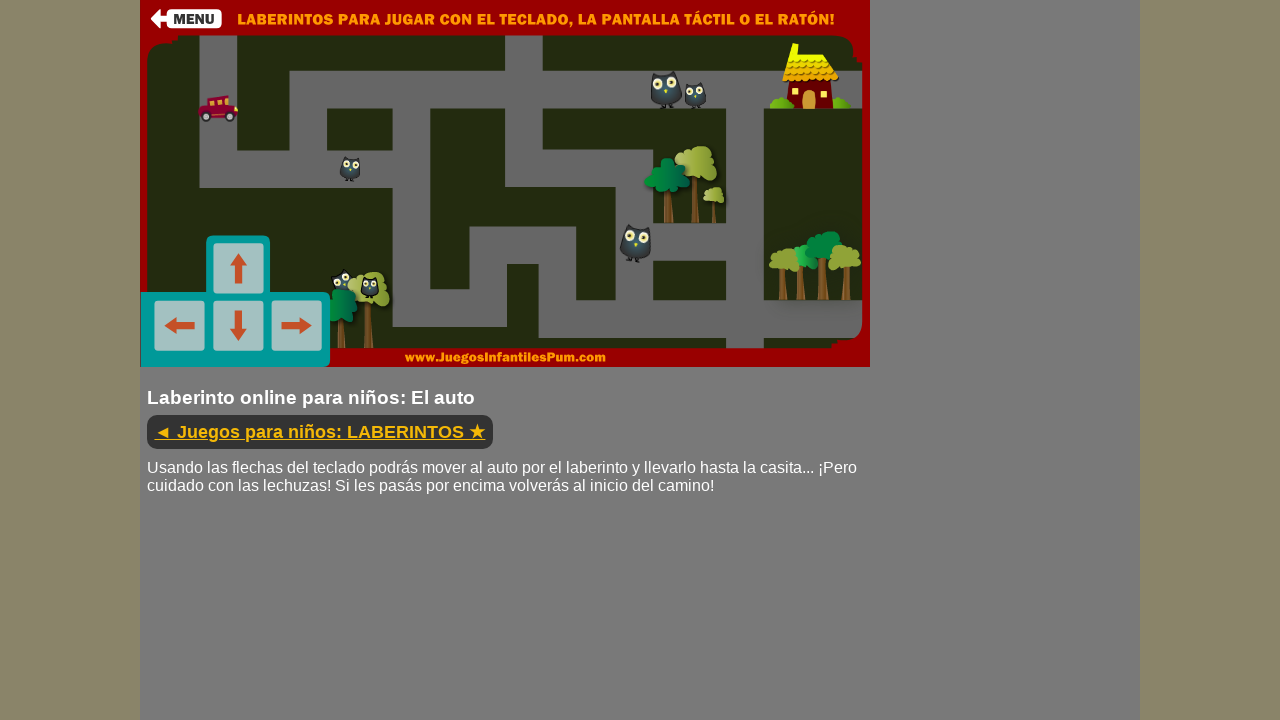

Held ArrowRight key for 300ms
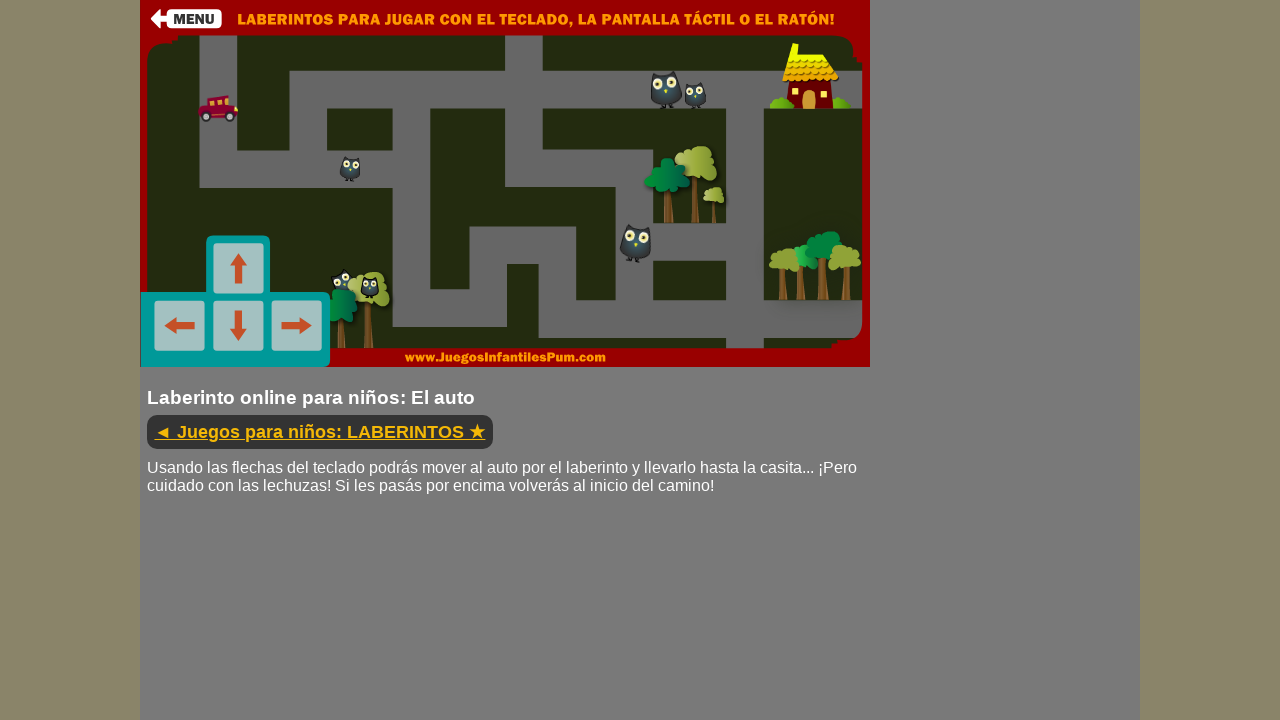

Released ArrowRight key
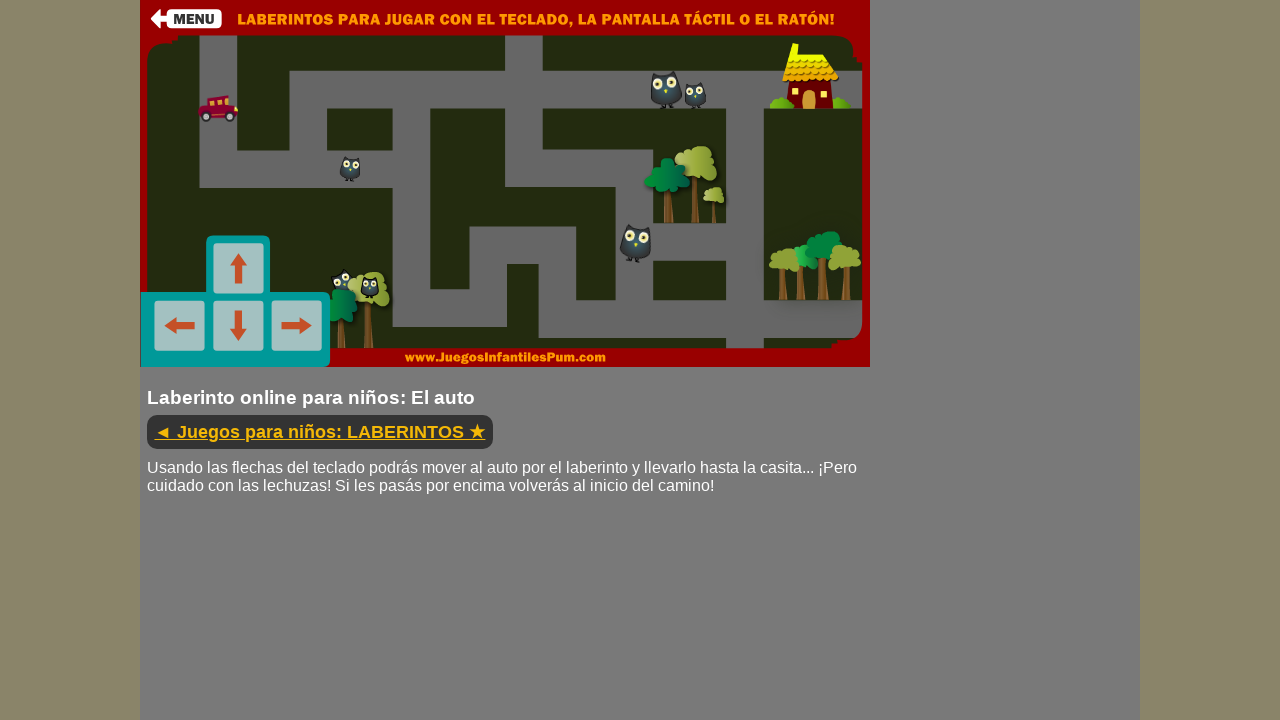

Waited 500ms before next movement
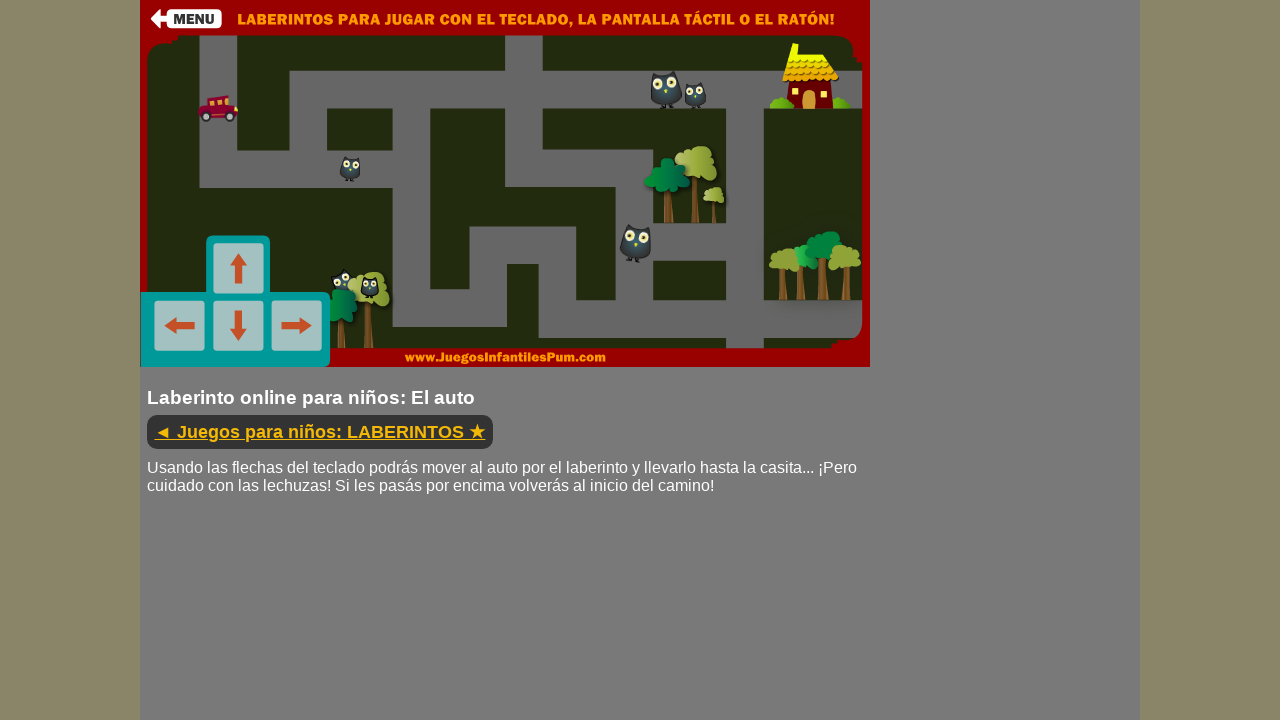

Pressed down ArrowDown key
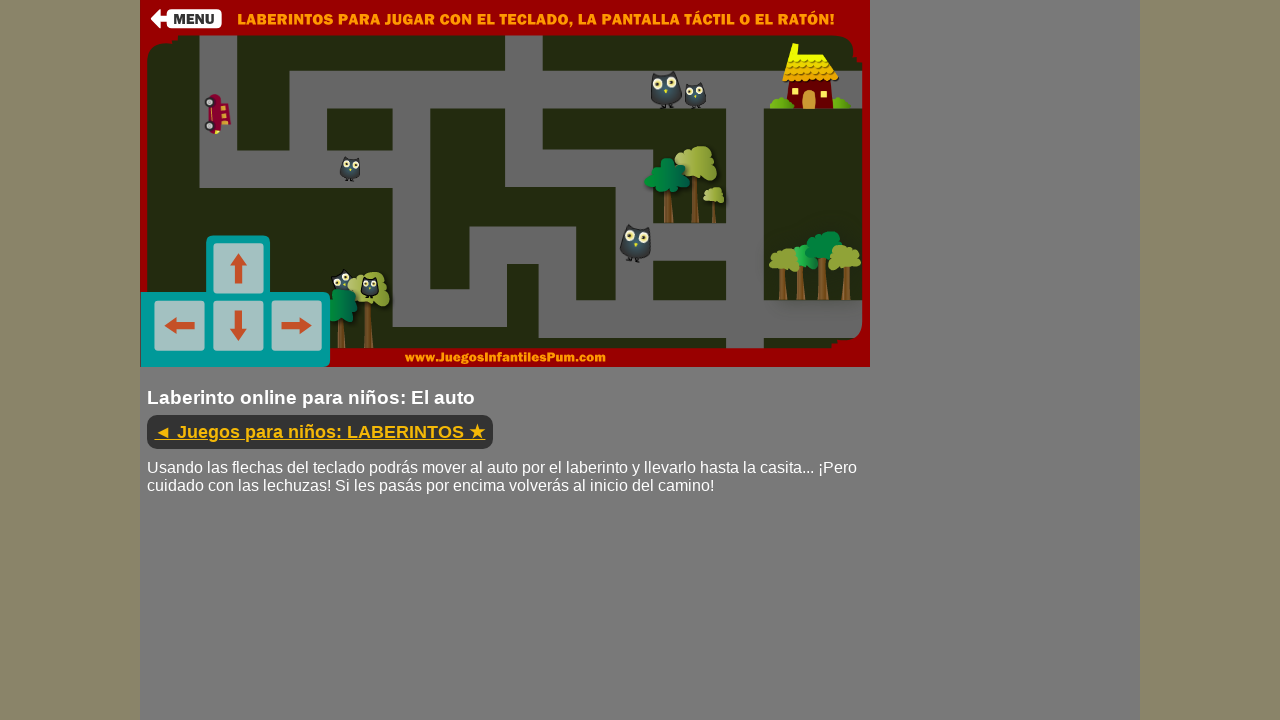

Held ArrowDown key for 300ms
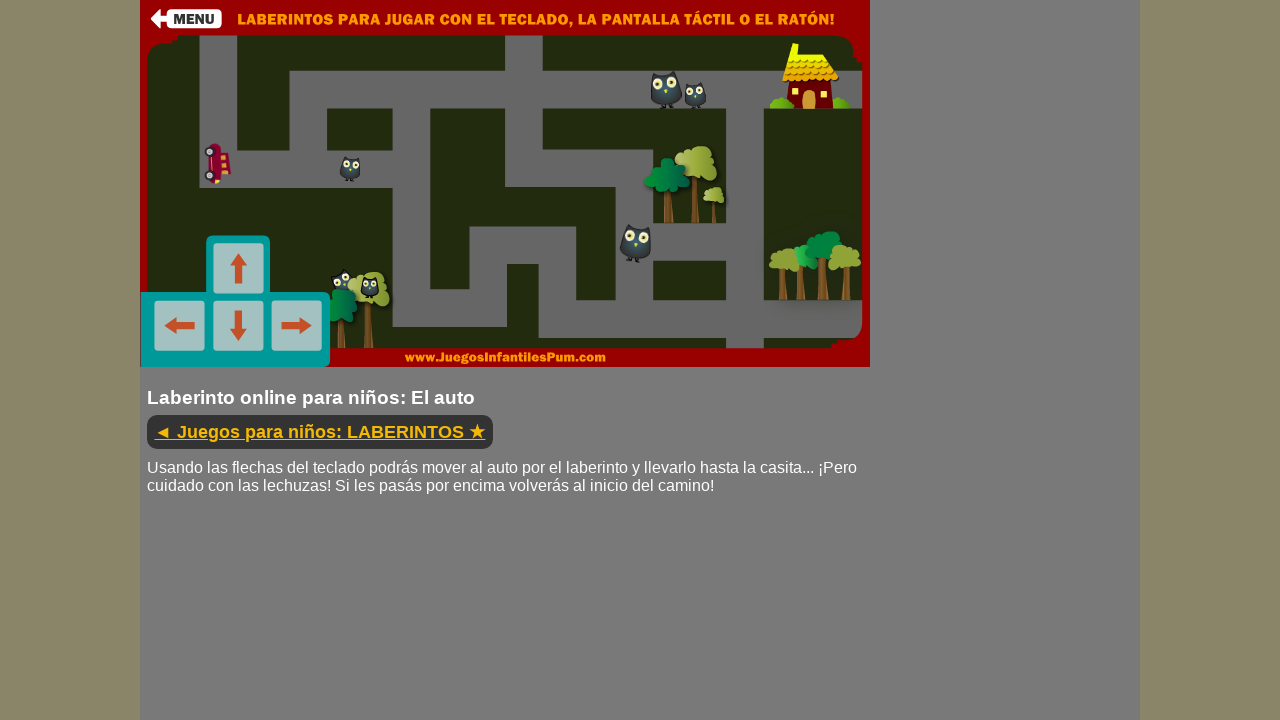

Released ArrowDown key
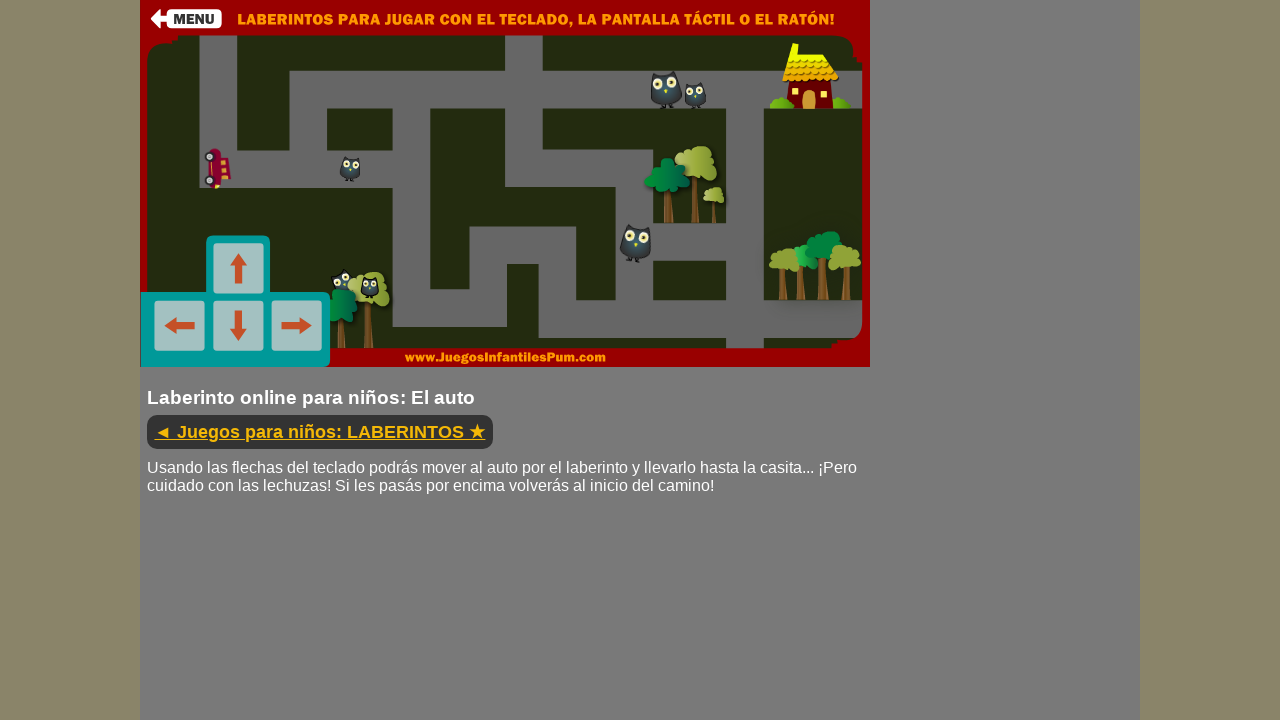

Waited 500ms before next movement
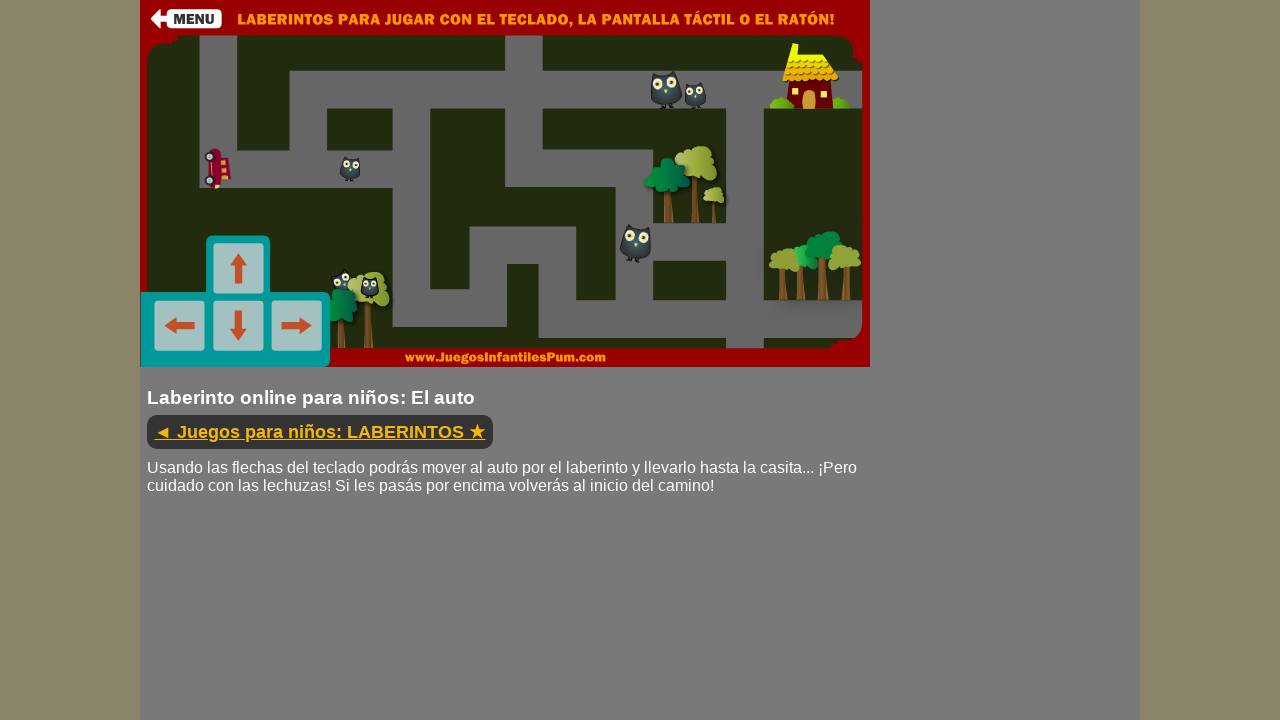

Pressed down ArrowUp key
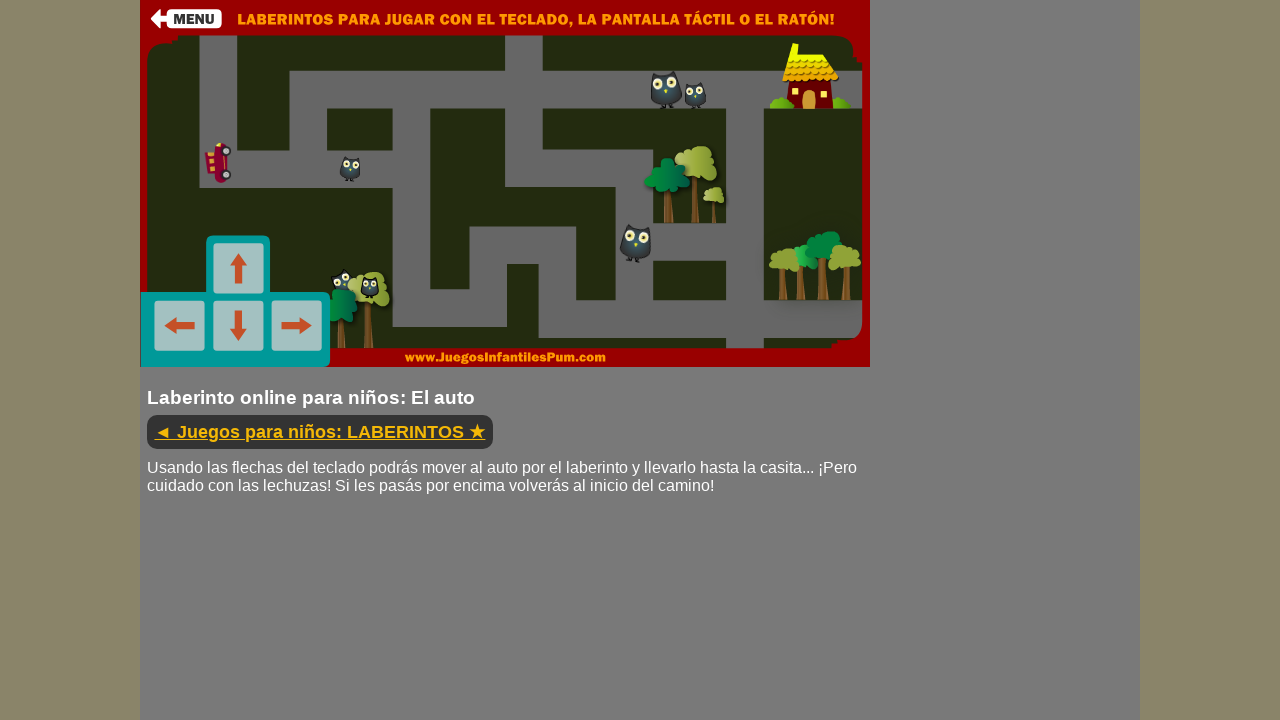

Held ArrowUp key for 300ms
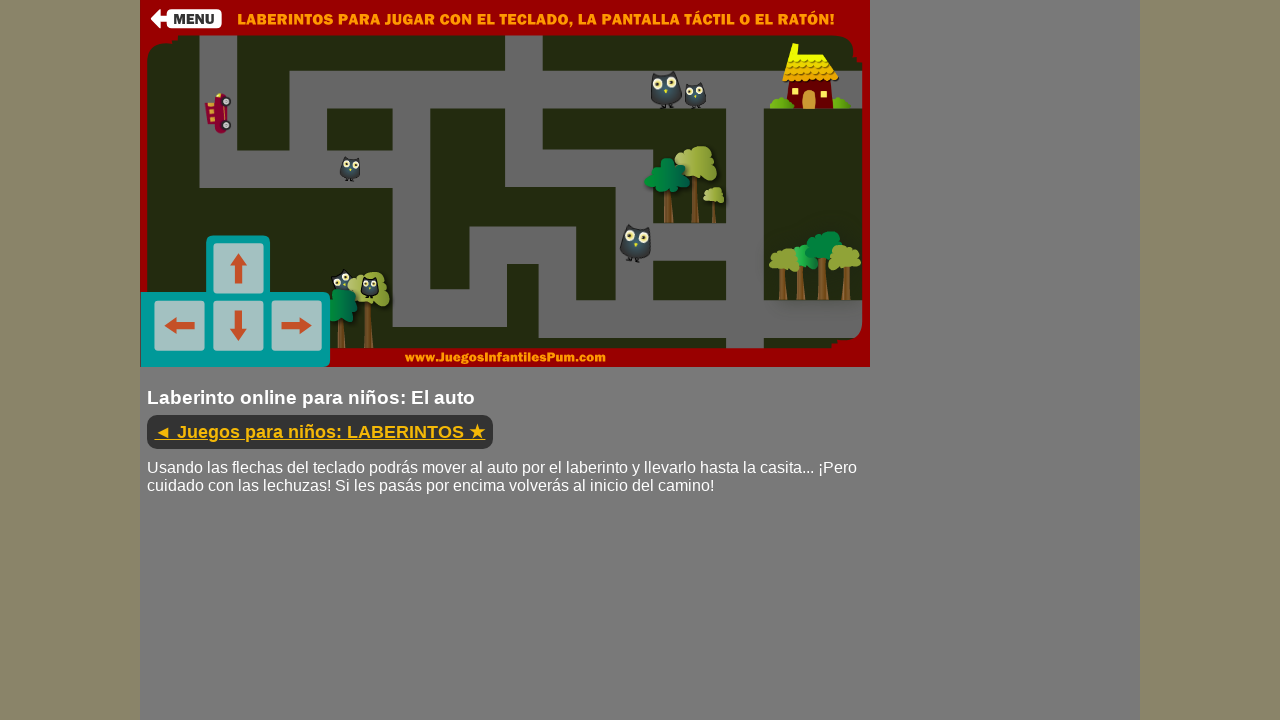

Released ArrowUp key
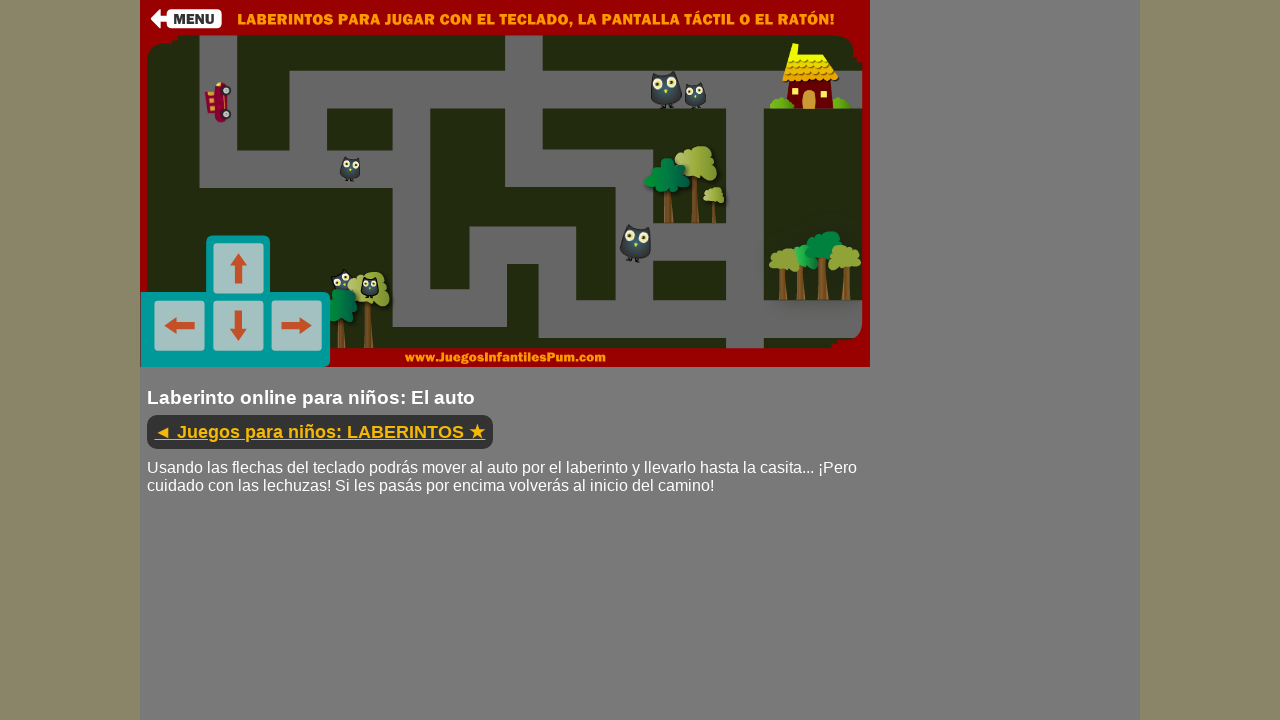

Waited 500ms before next movement
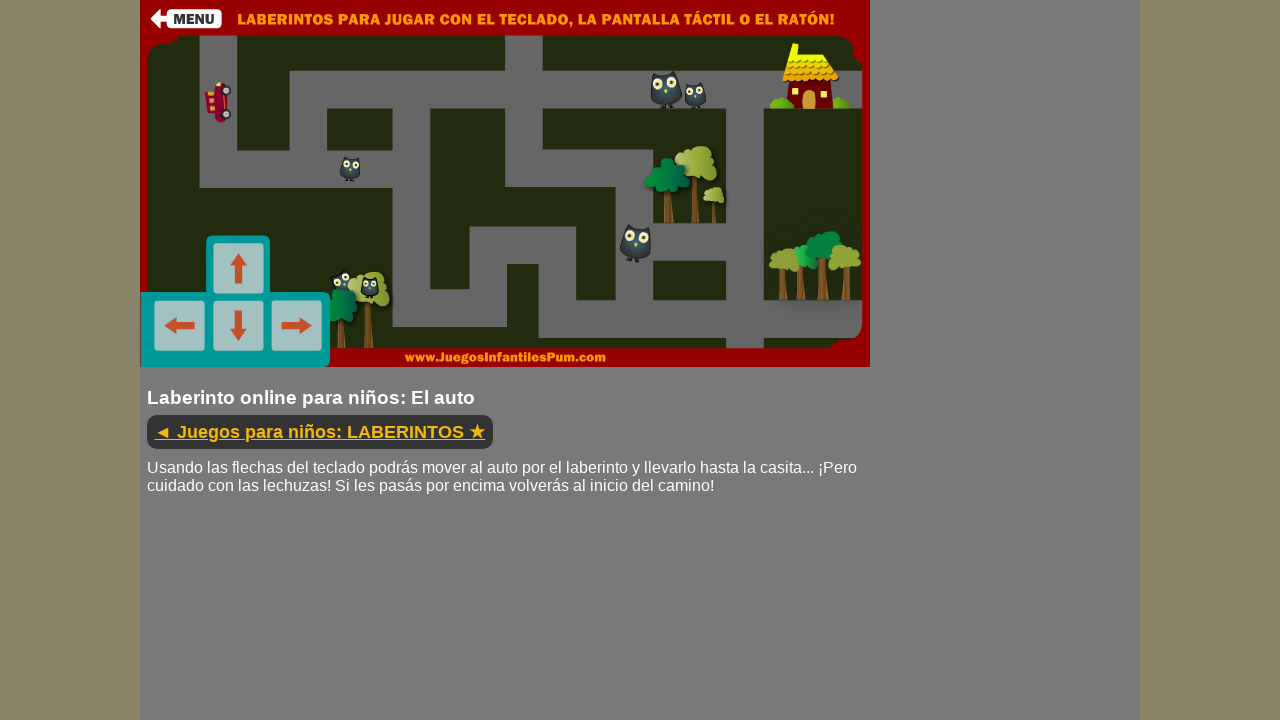

Pressed down ArrowDown key
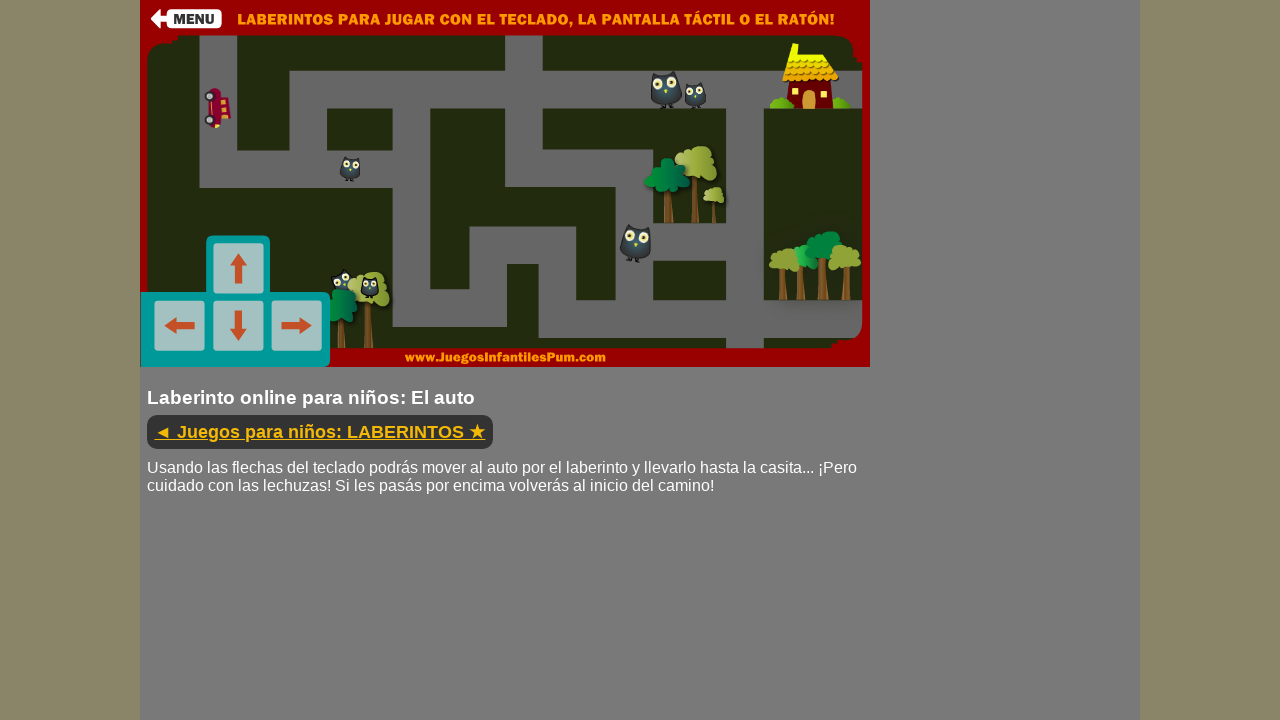

Held ArrowDown key for 300ms
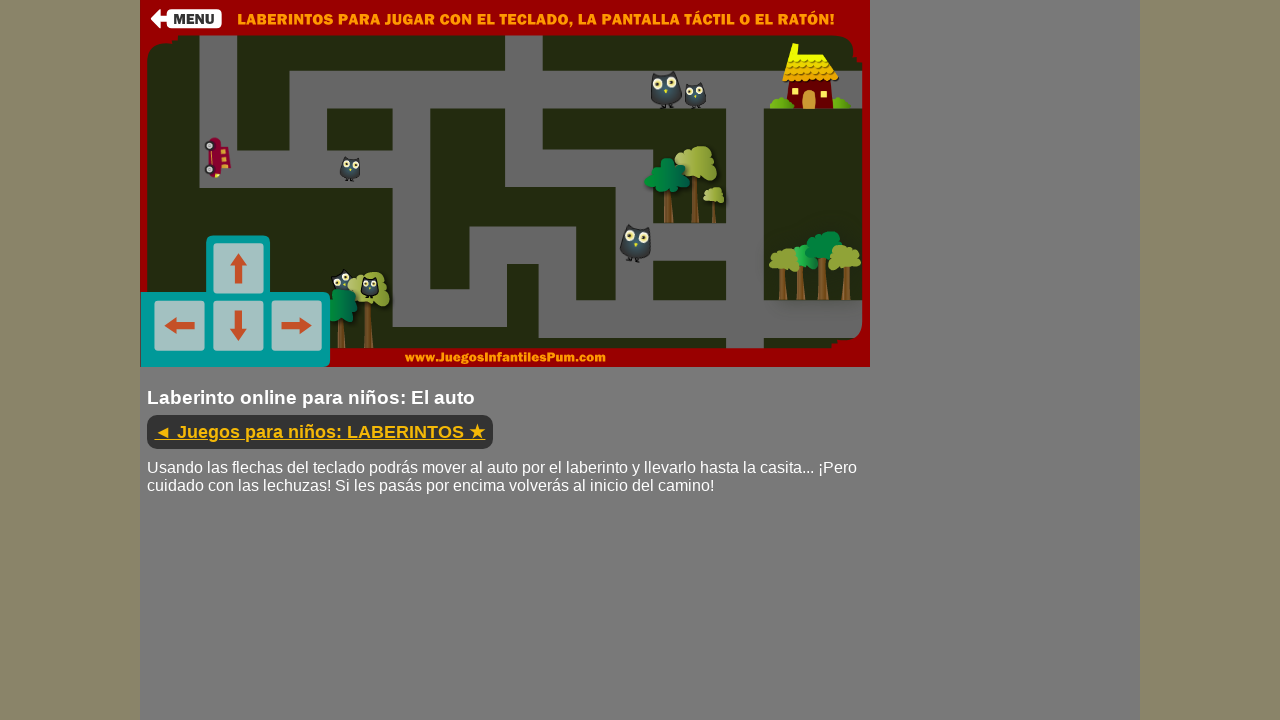

Released ArrowDown key
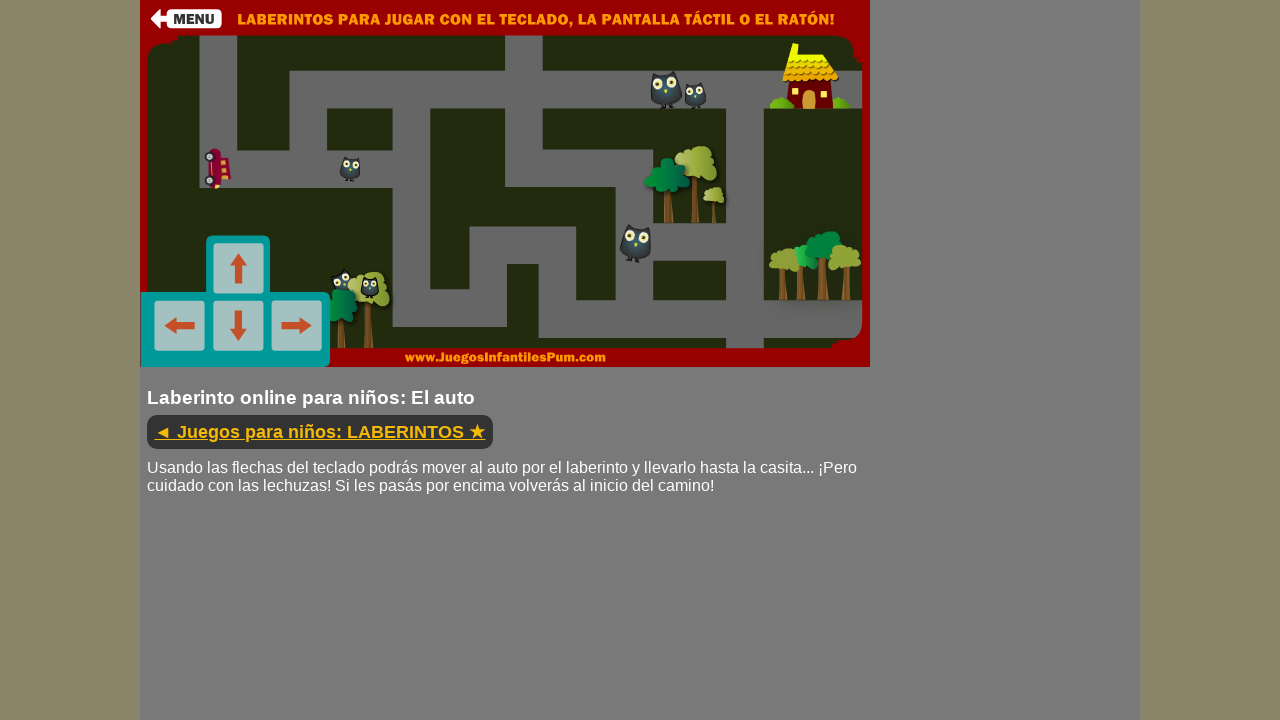

Waited 500ms before next movement
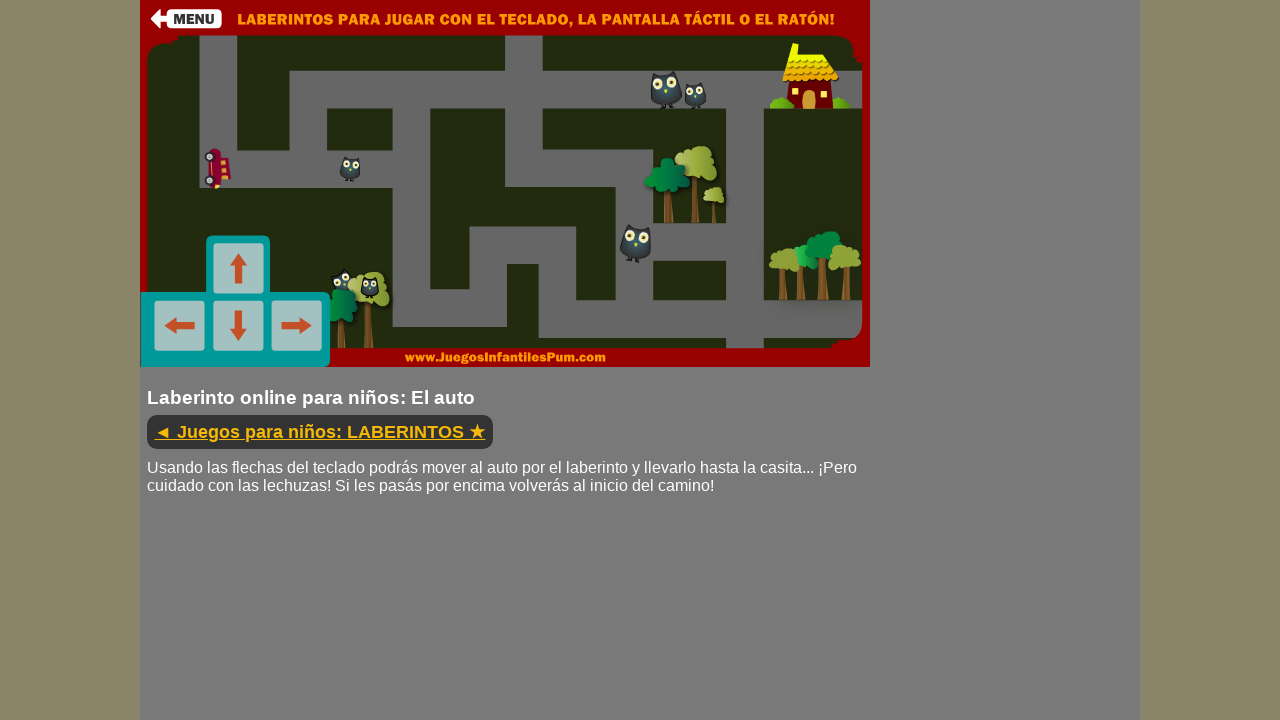

Pressed down ArrowUp key
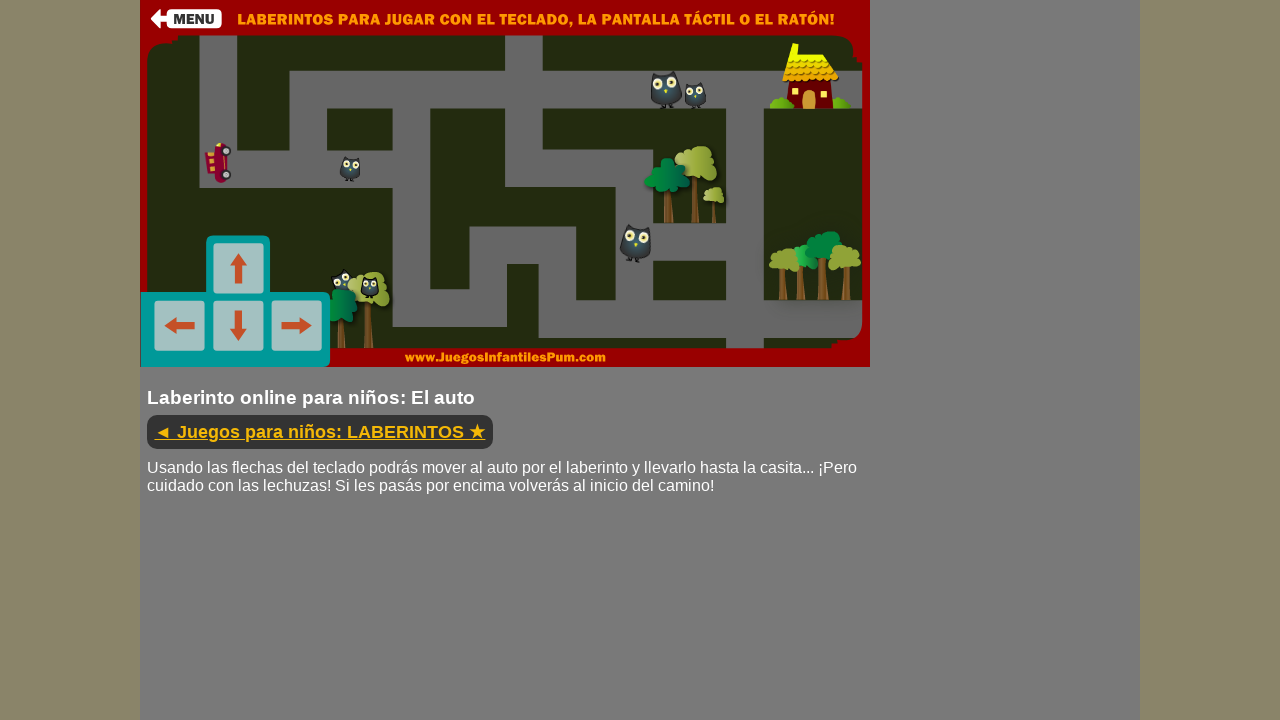

Held ArrowUp key for 300ms
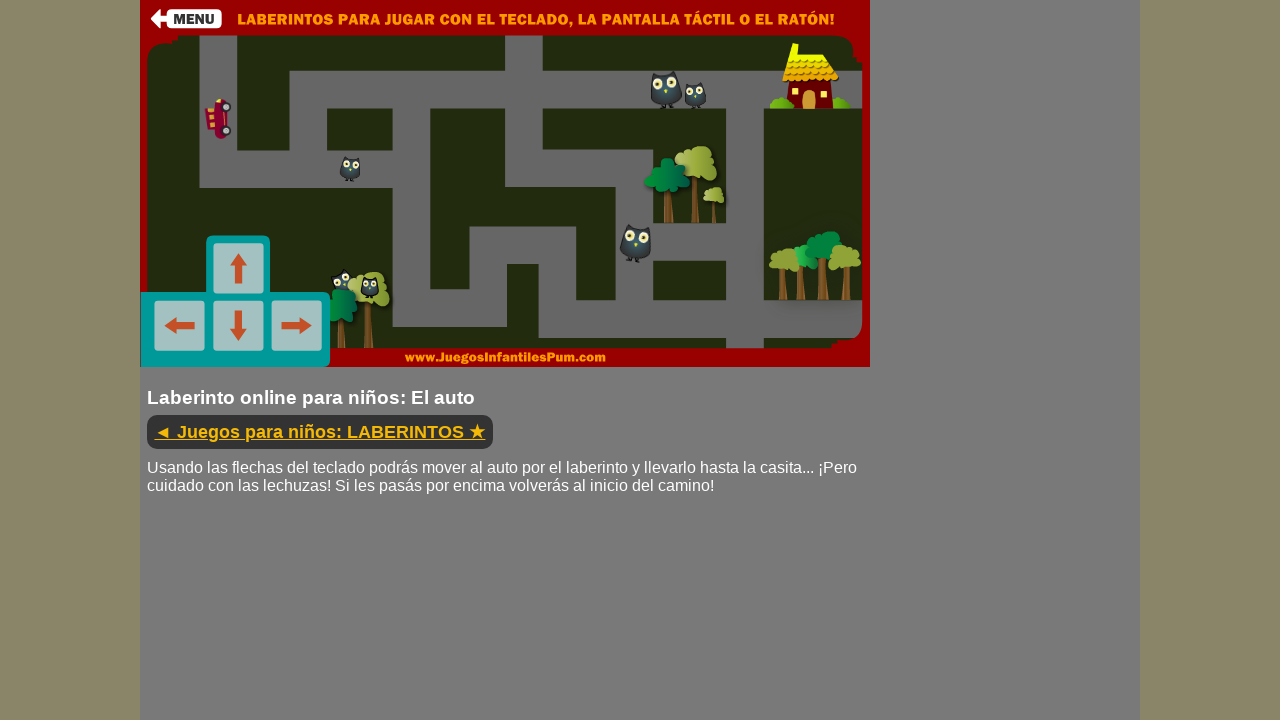

Released ArrowUp key
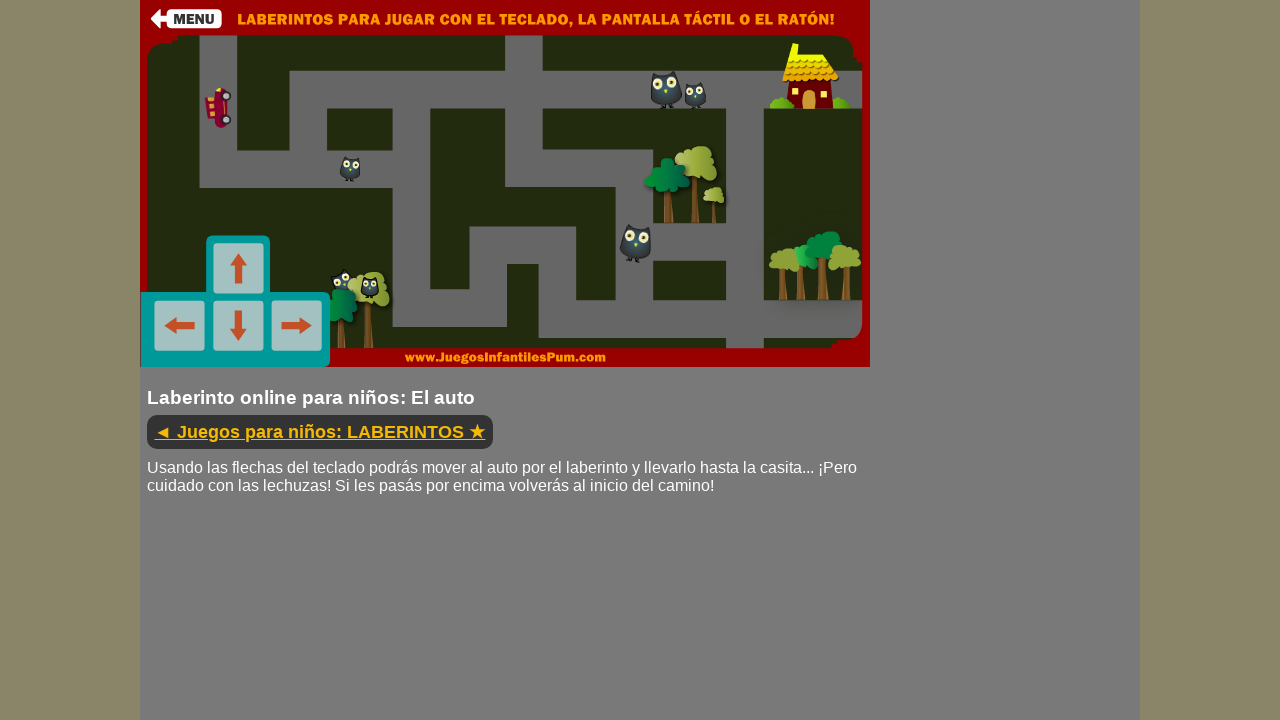

Waited 500ms before next movement
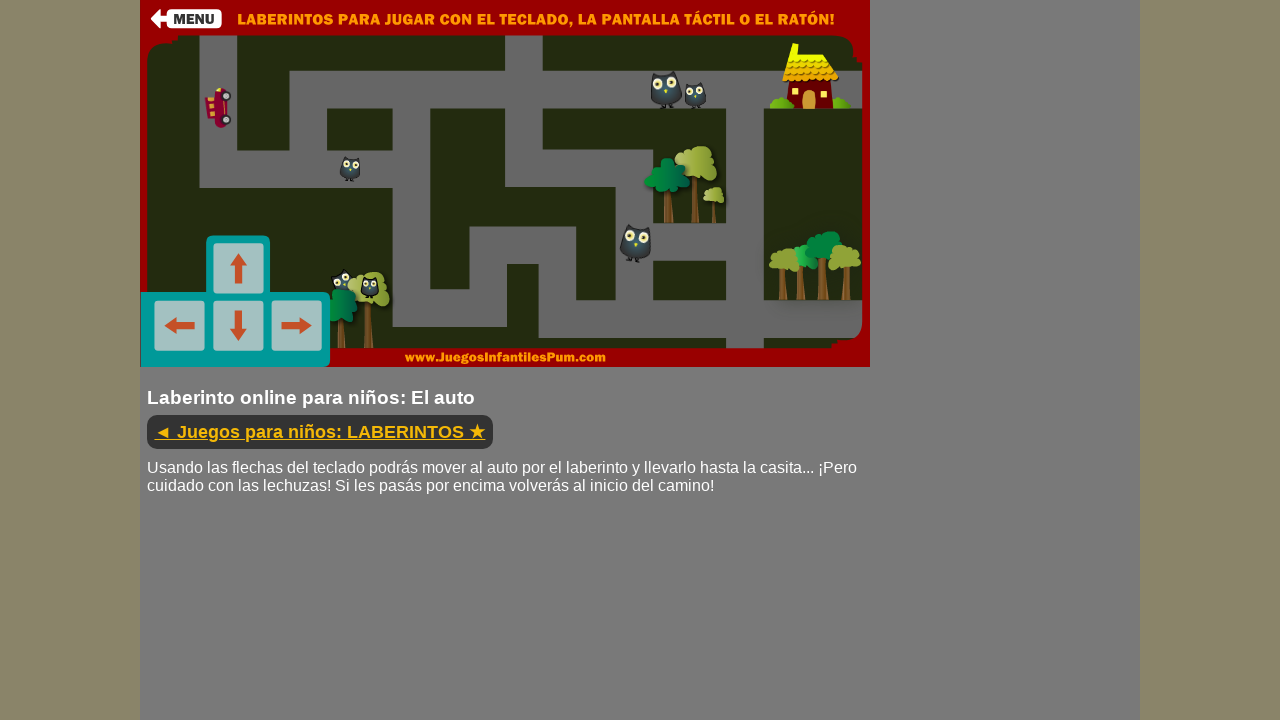

Pressed down ArrowLeft key
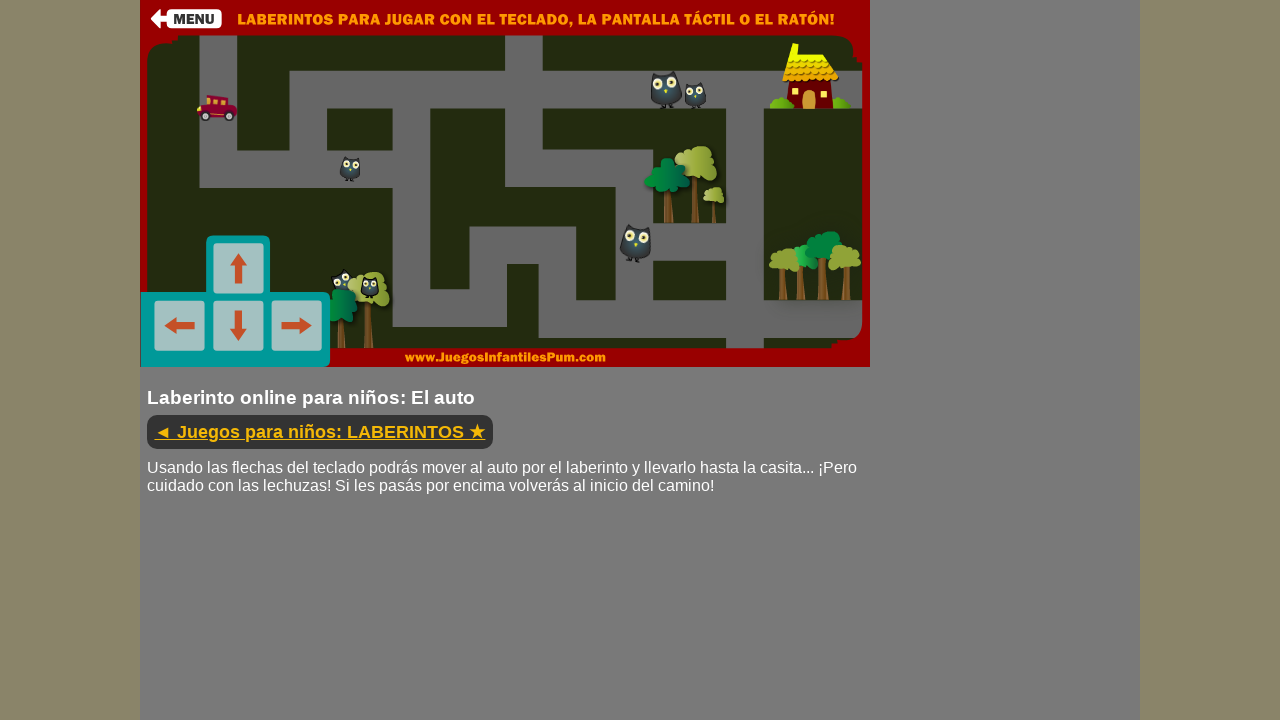

Held ArrowLeft key for 300ms
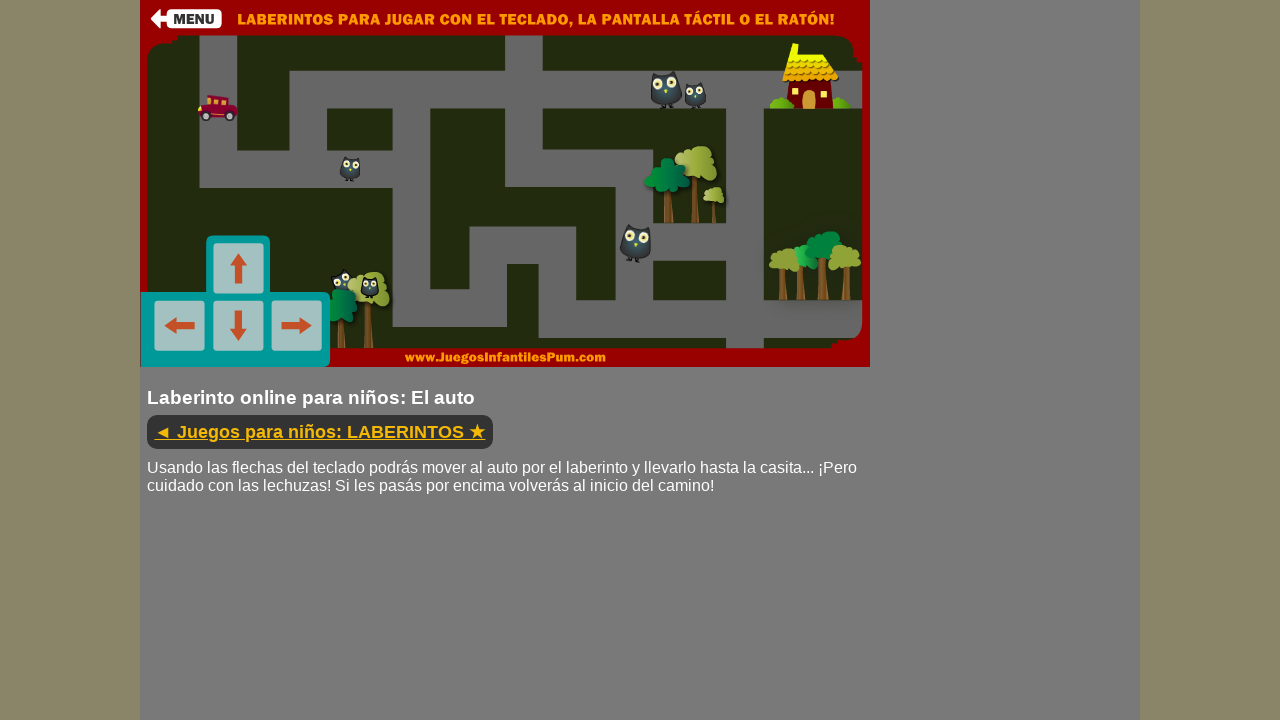

Released ArrowLeft key
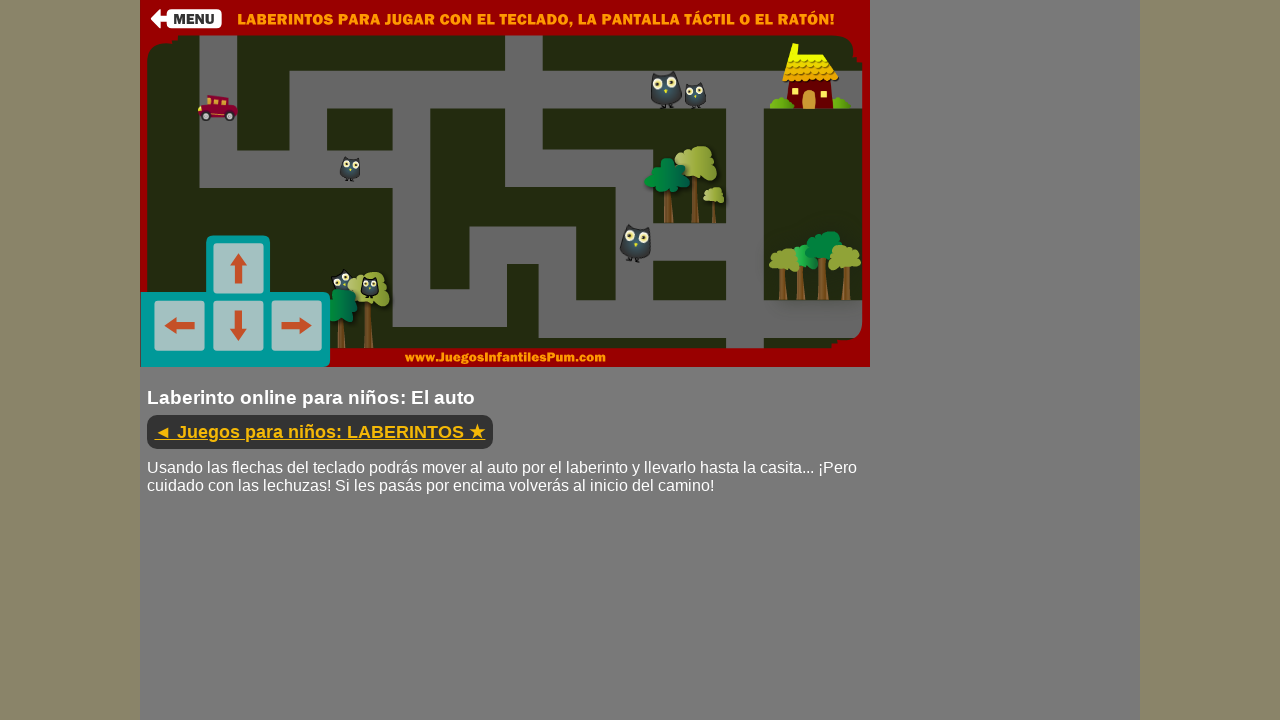

Waited 500ms before next movement
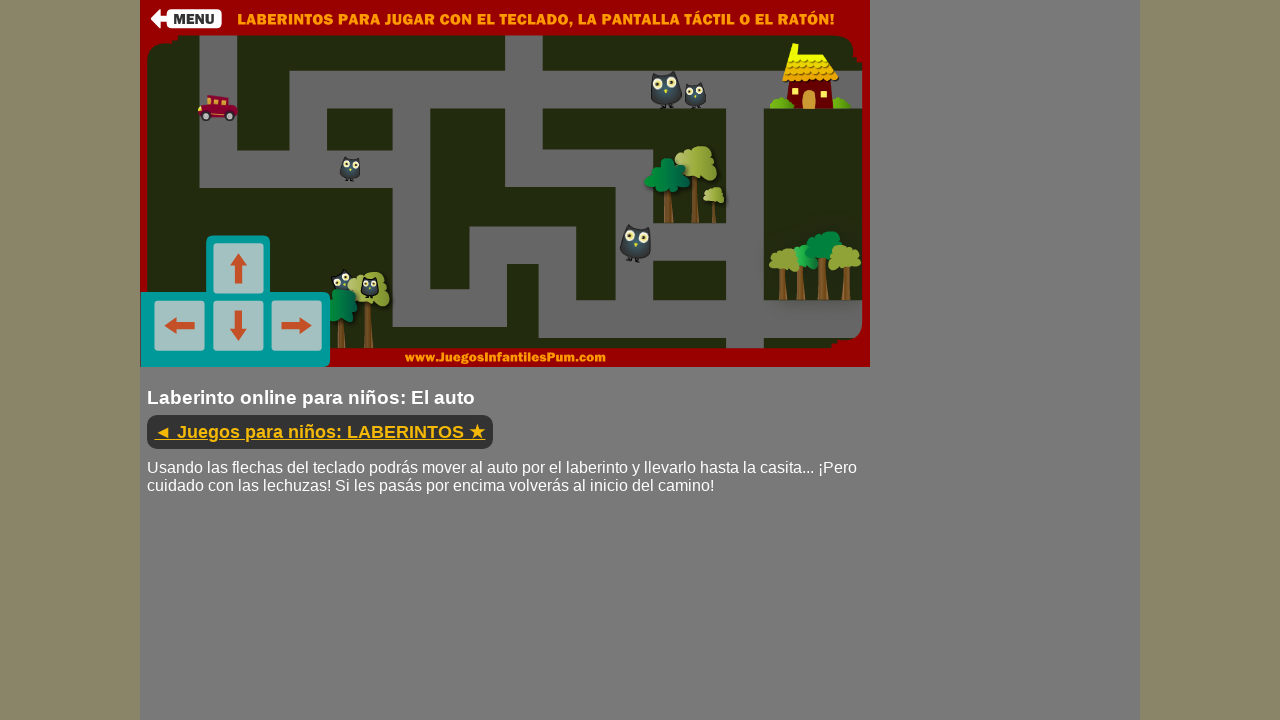

Pressed down ArrowDown key
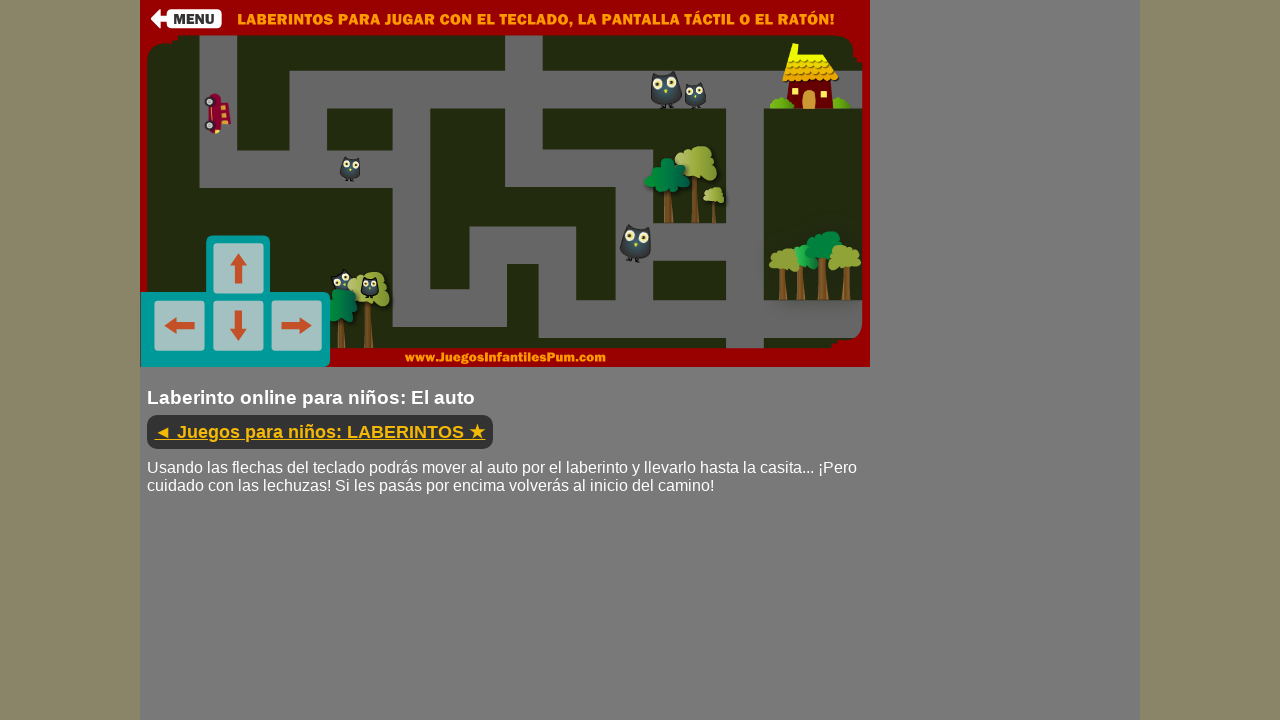

Held ArrowDown key for 300ms
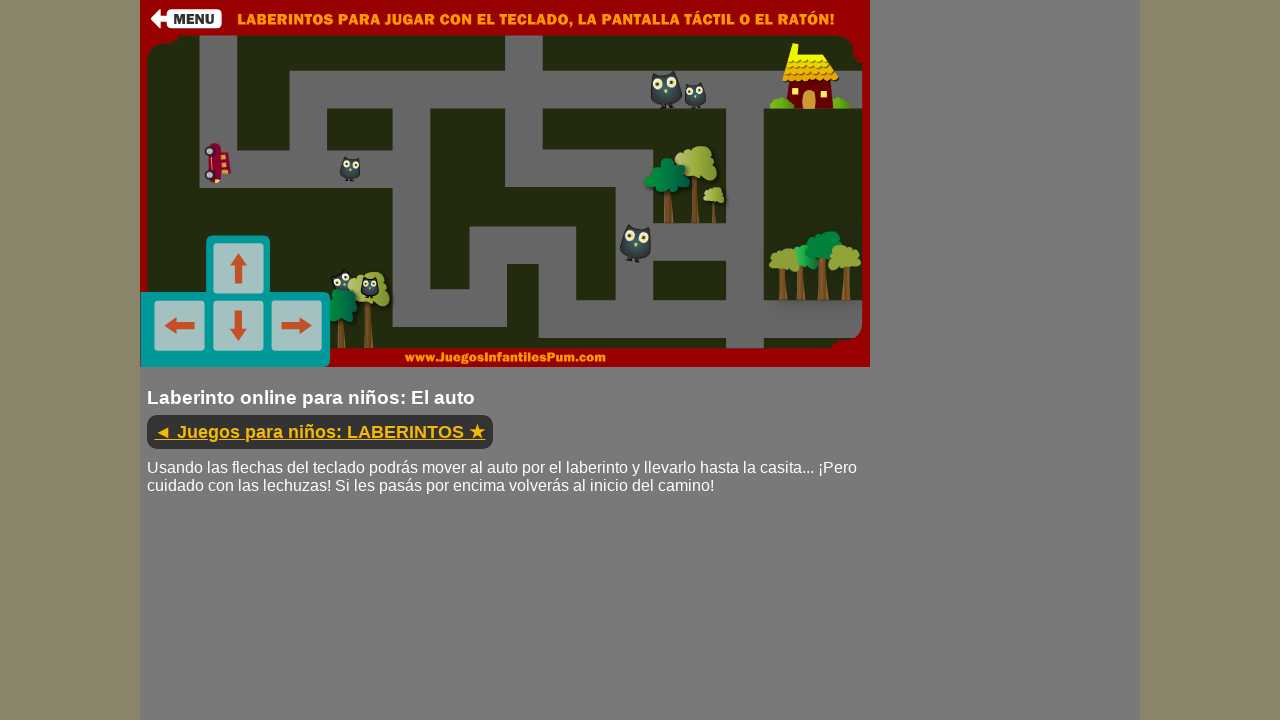

Released ArrowDown key
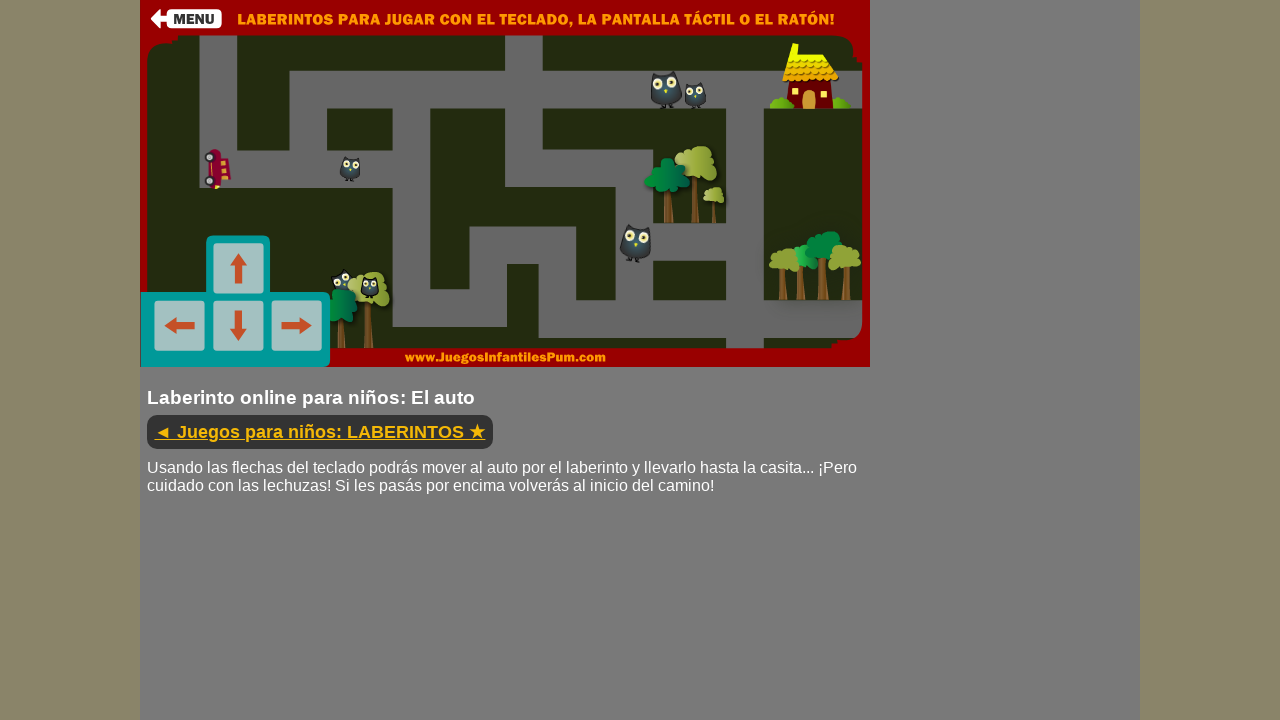

Waited 500ms before next movement
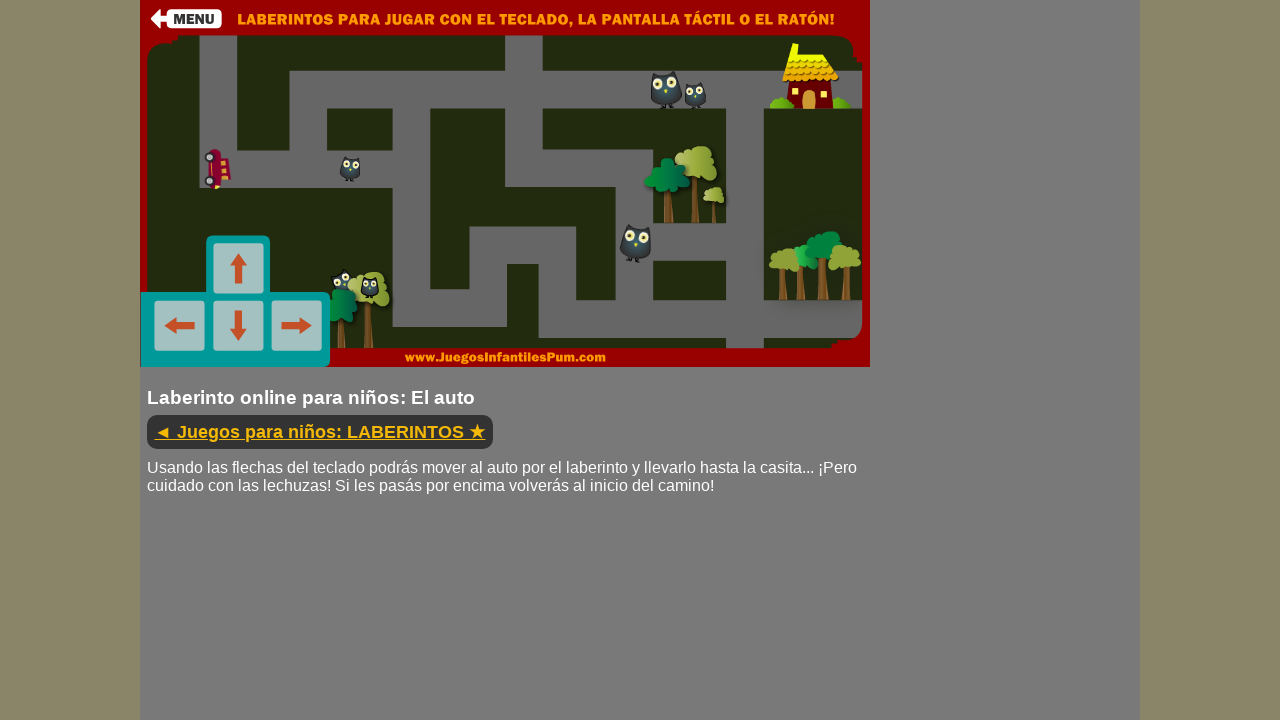

Pressed down ArrowUp key
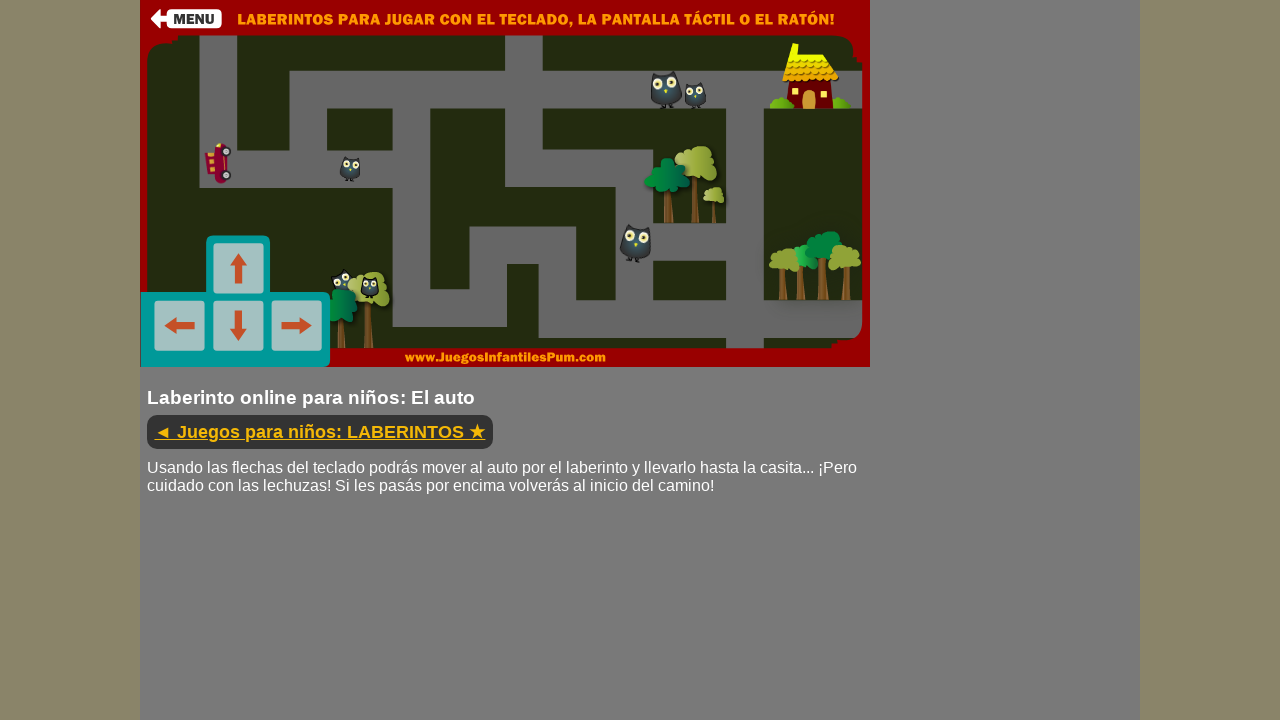

Held ArrowUp key for 300ms
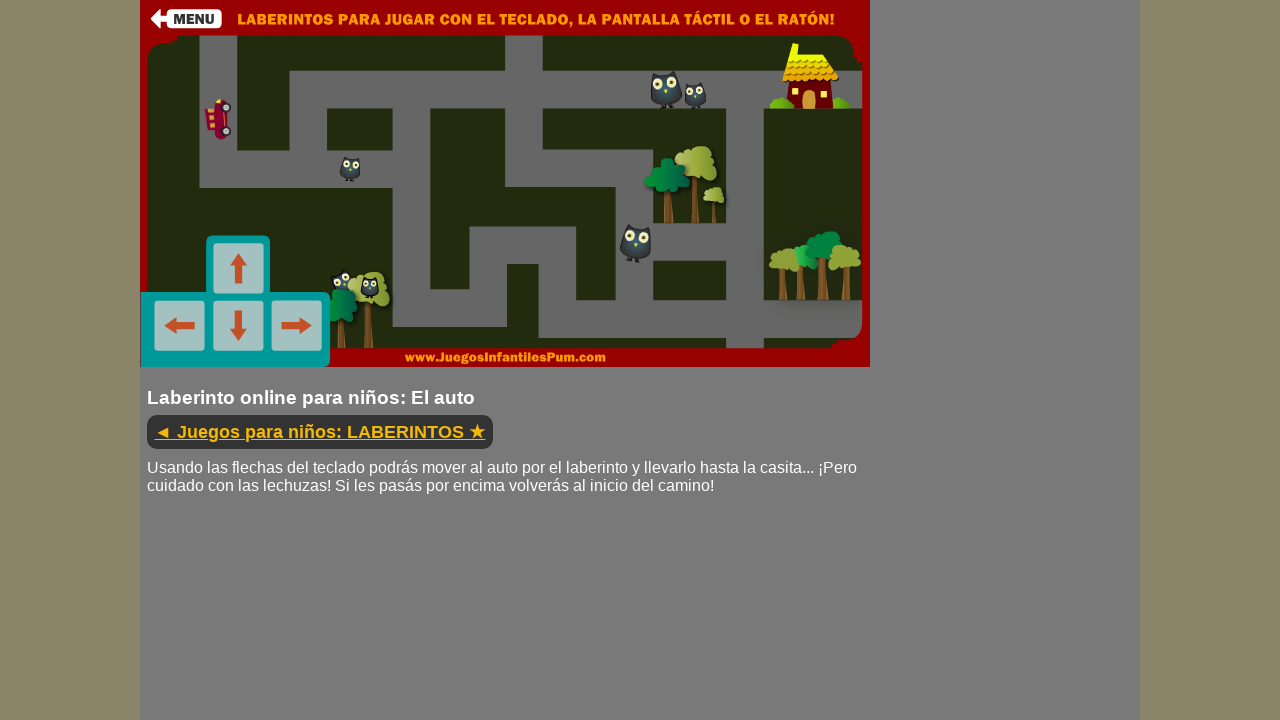

Released ArrowUp key
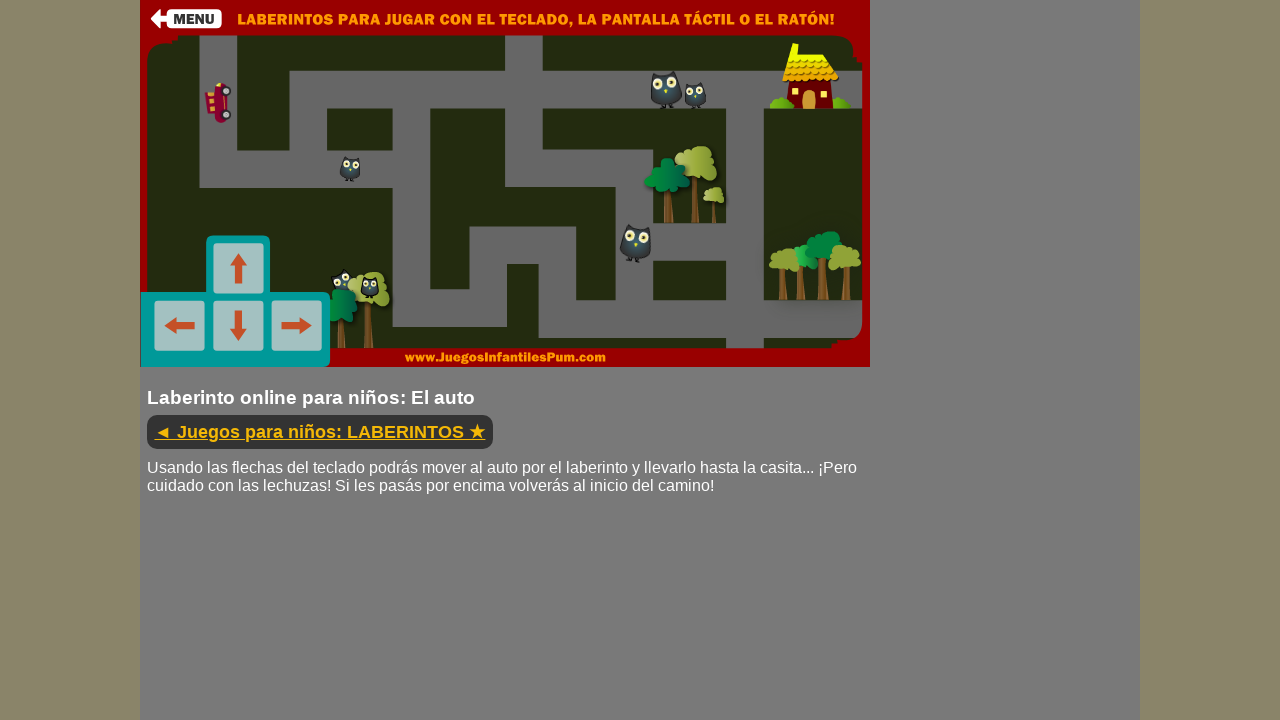

Waited 500ms before next movement
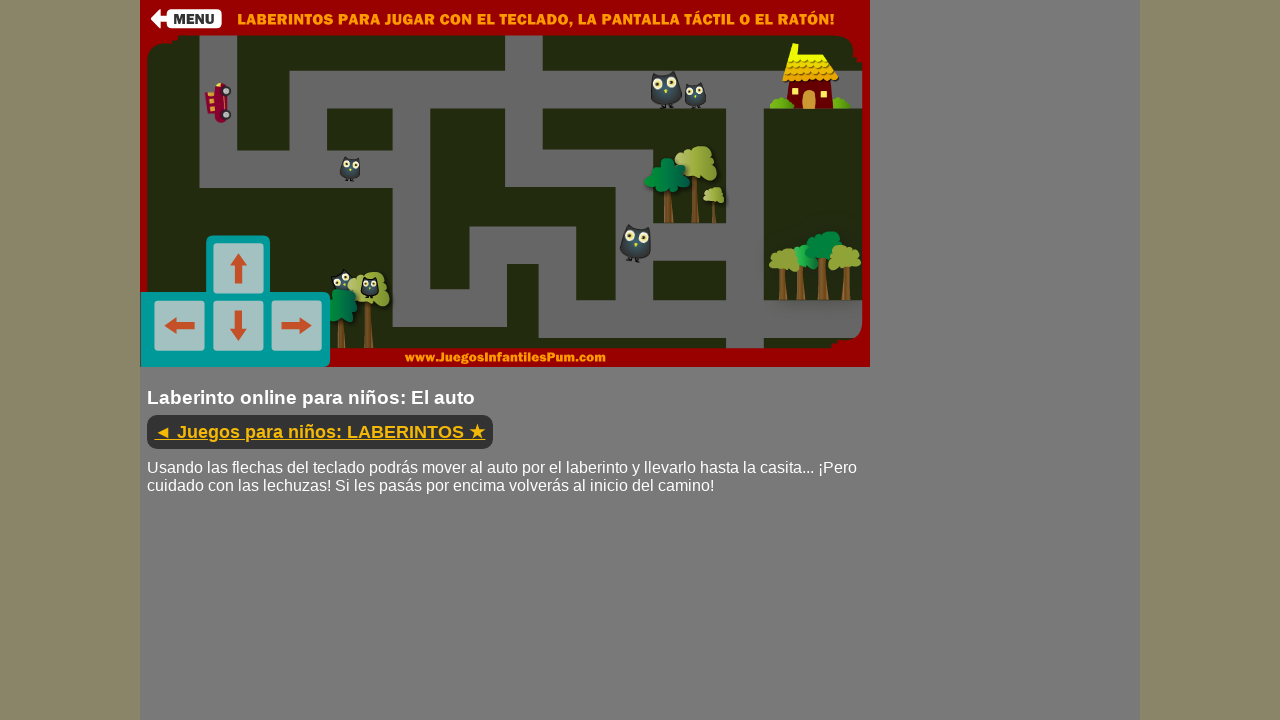

Pressed down ArrowRight key
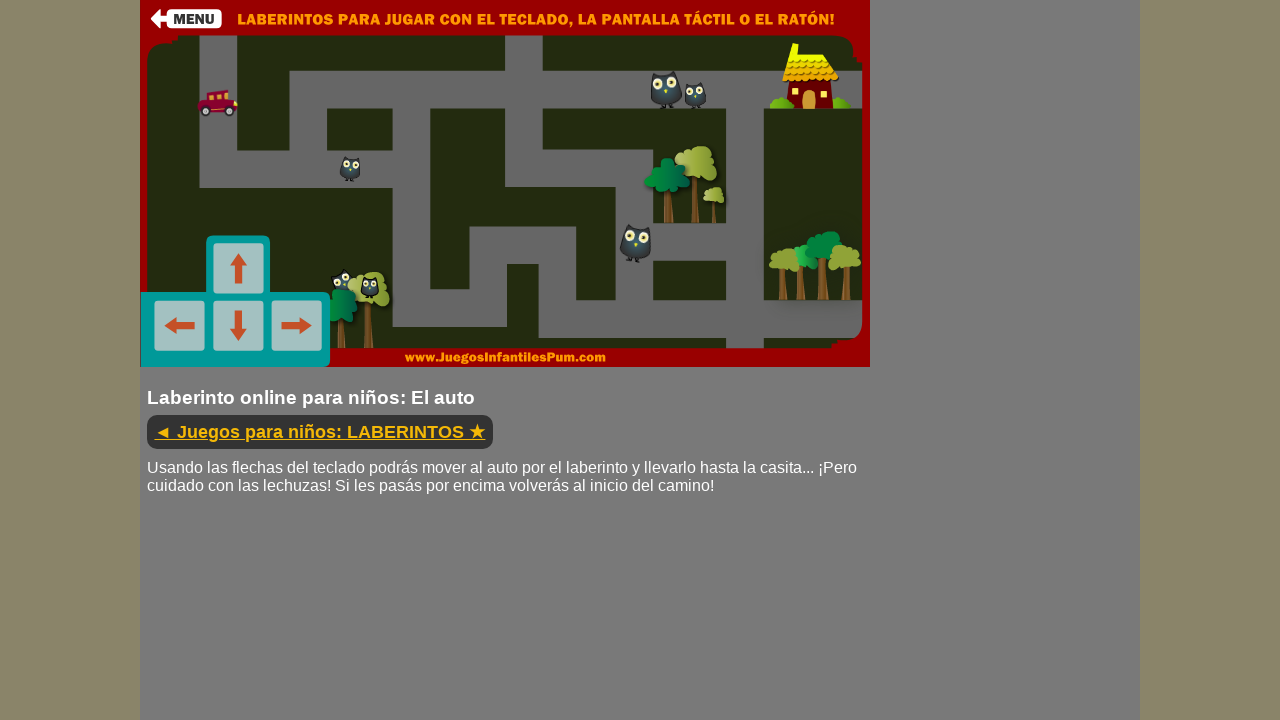

Held ArrowRight key for 300ms
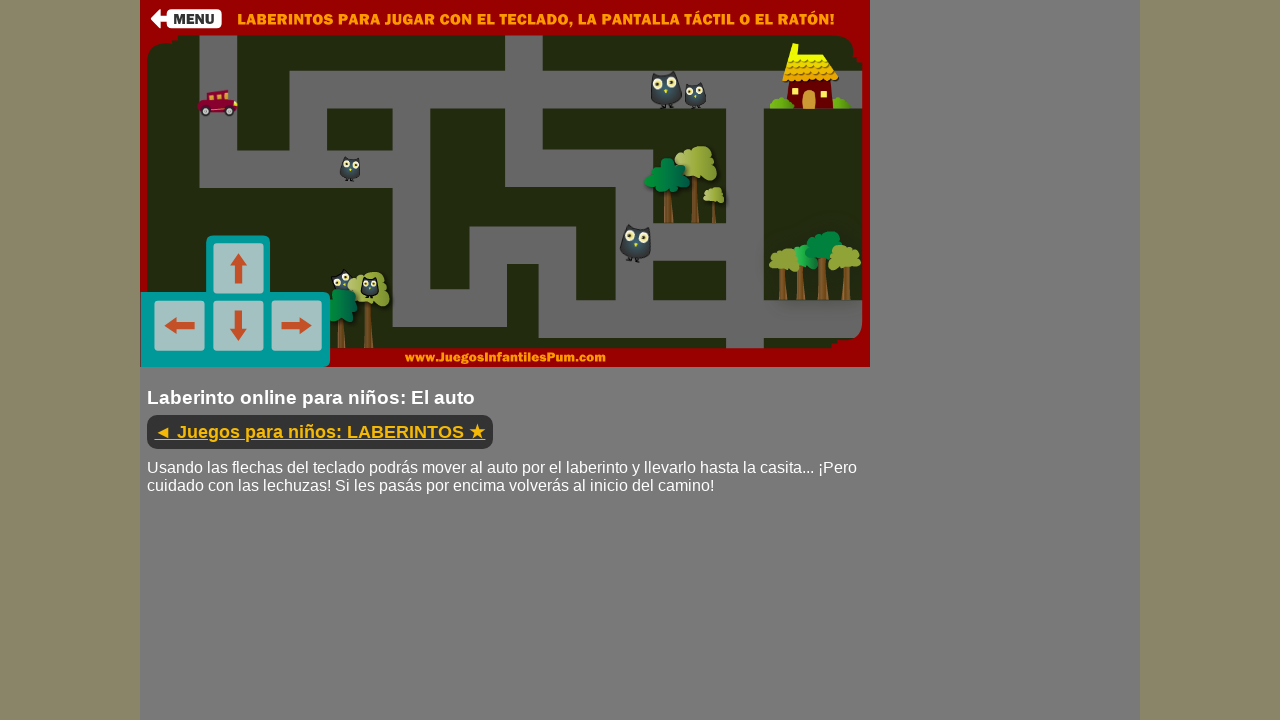

Released ArrowRight key
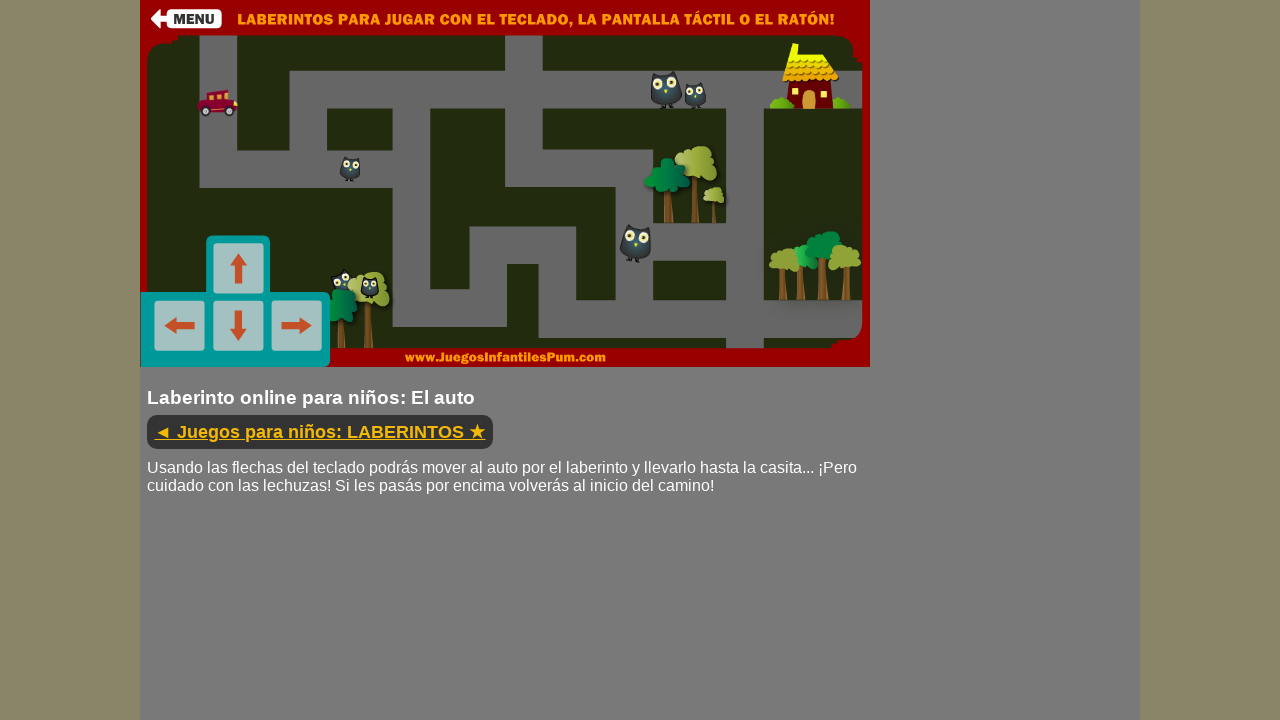

Waited 500ms before next movement
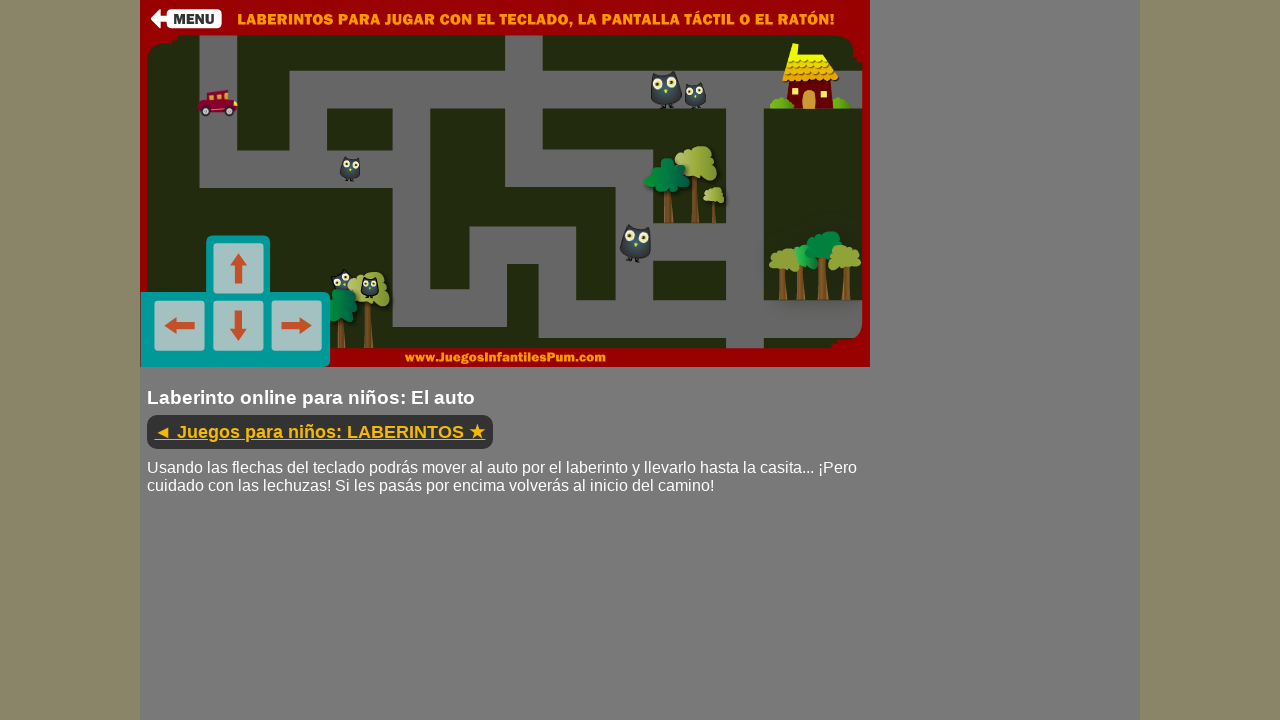

Pressed down ArrowDown key
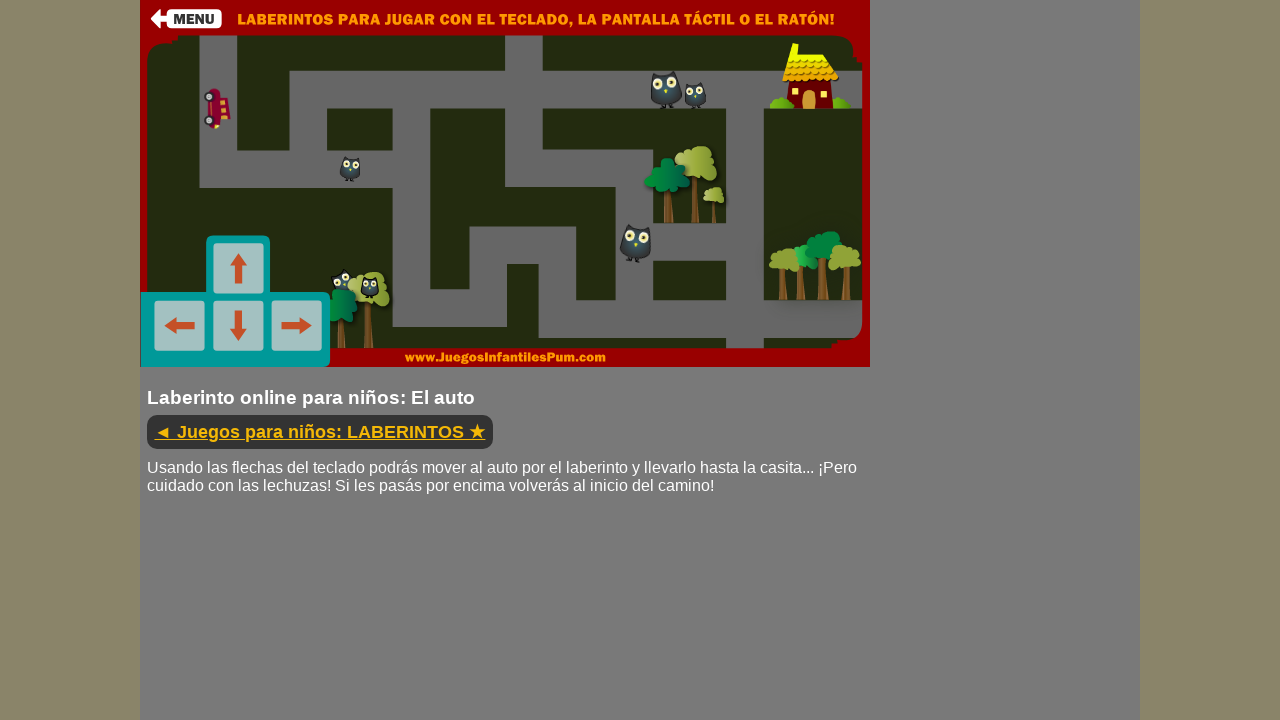

Held ArrowDown key for 300ms
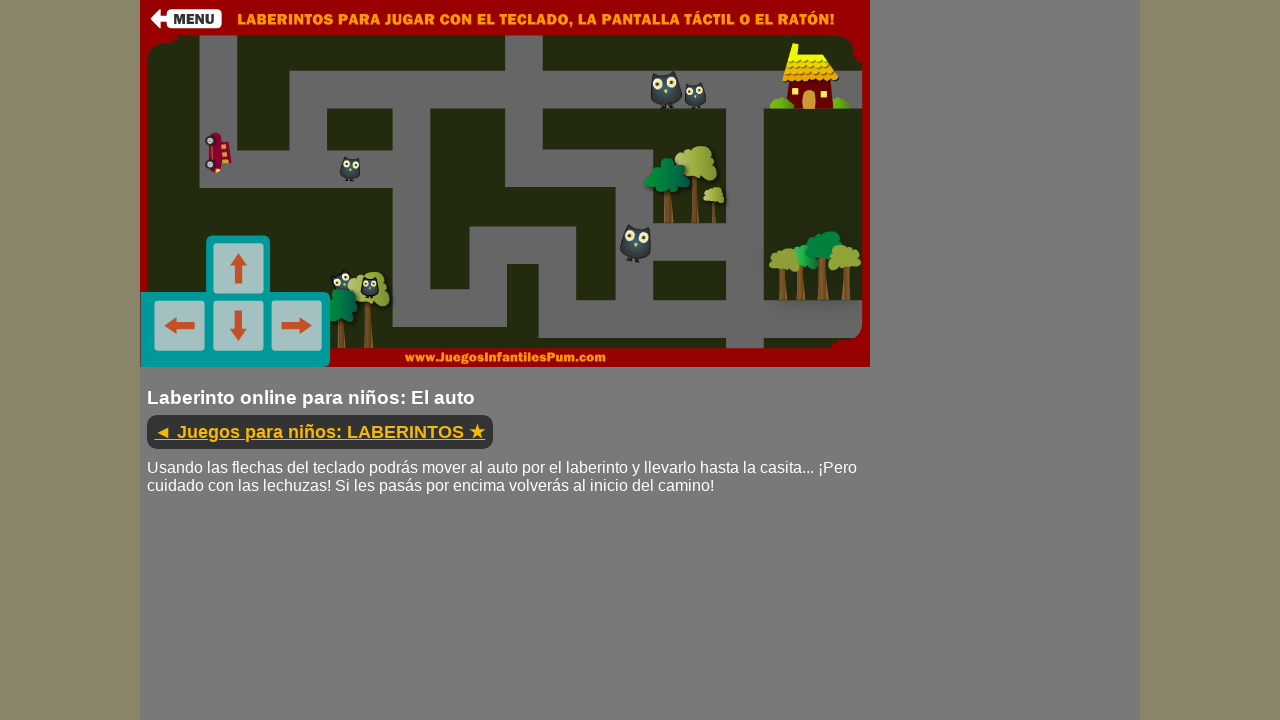

Released ArrowDown key
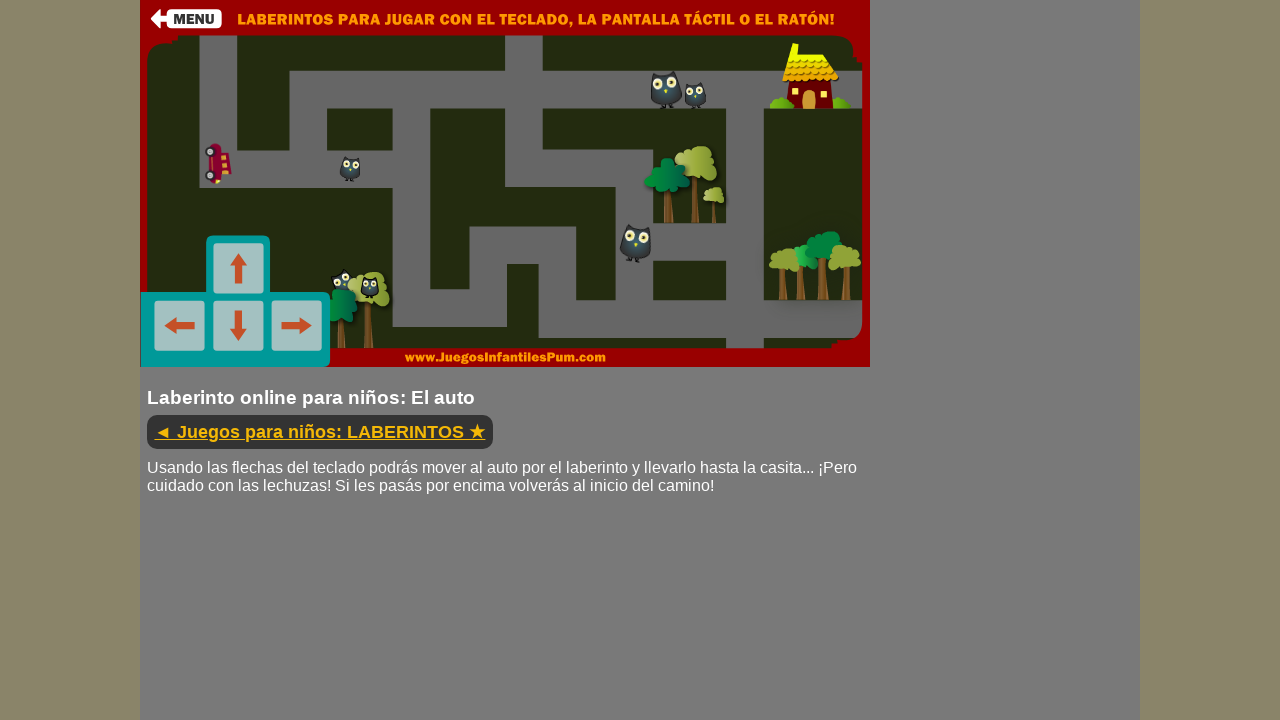

Waited 500ms before next movement
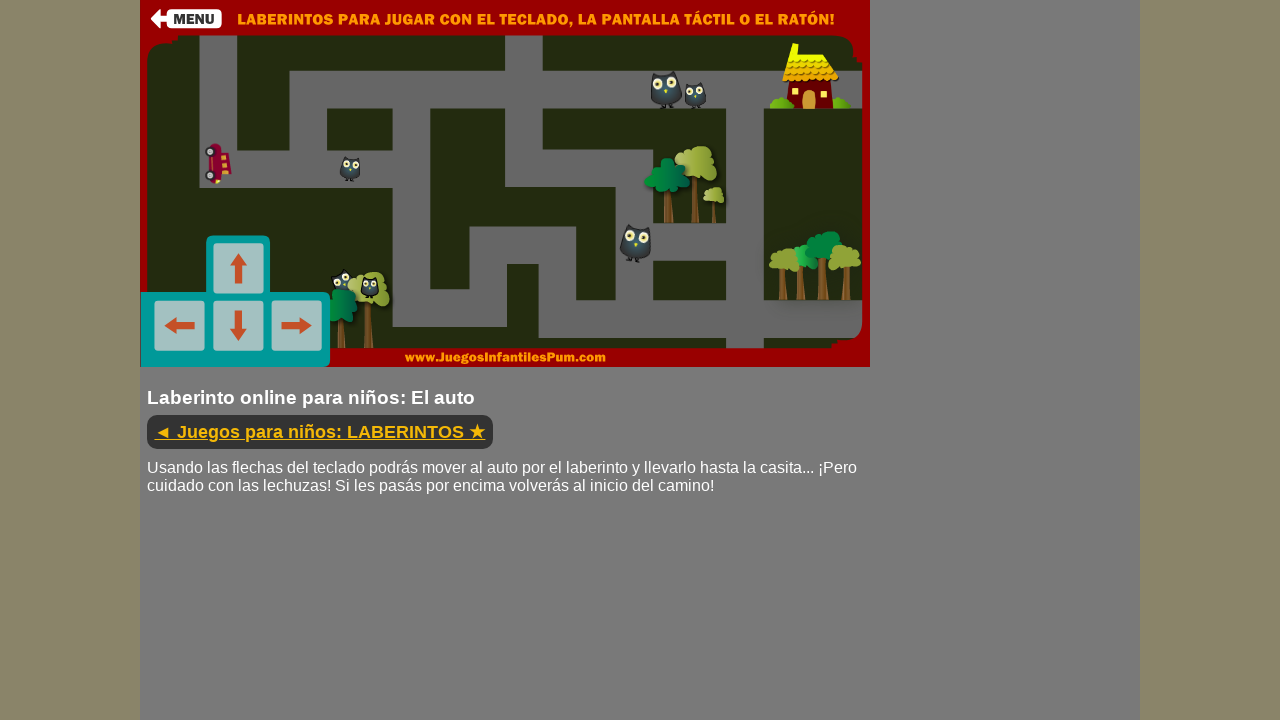

Pressed down ArrowRight key
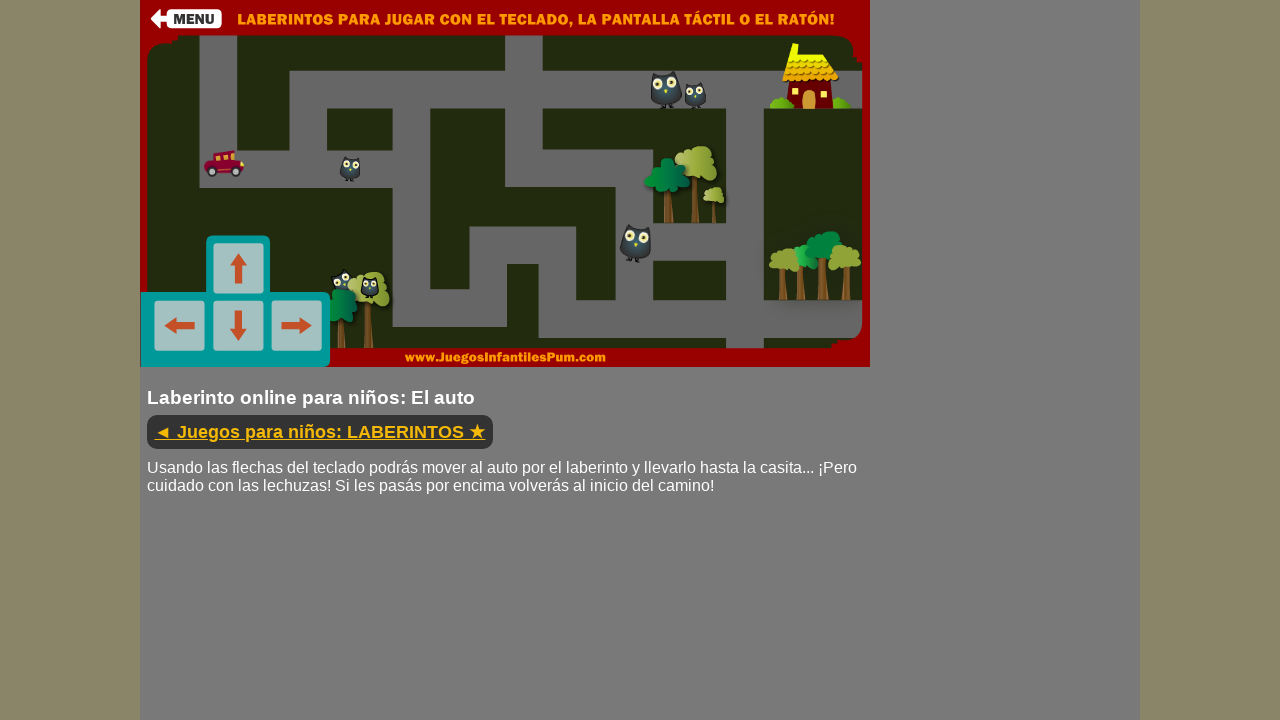

Held ArrowRight key for 300ms
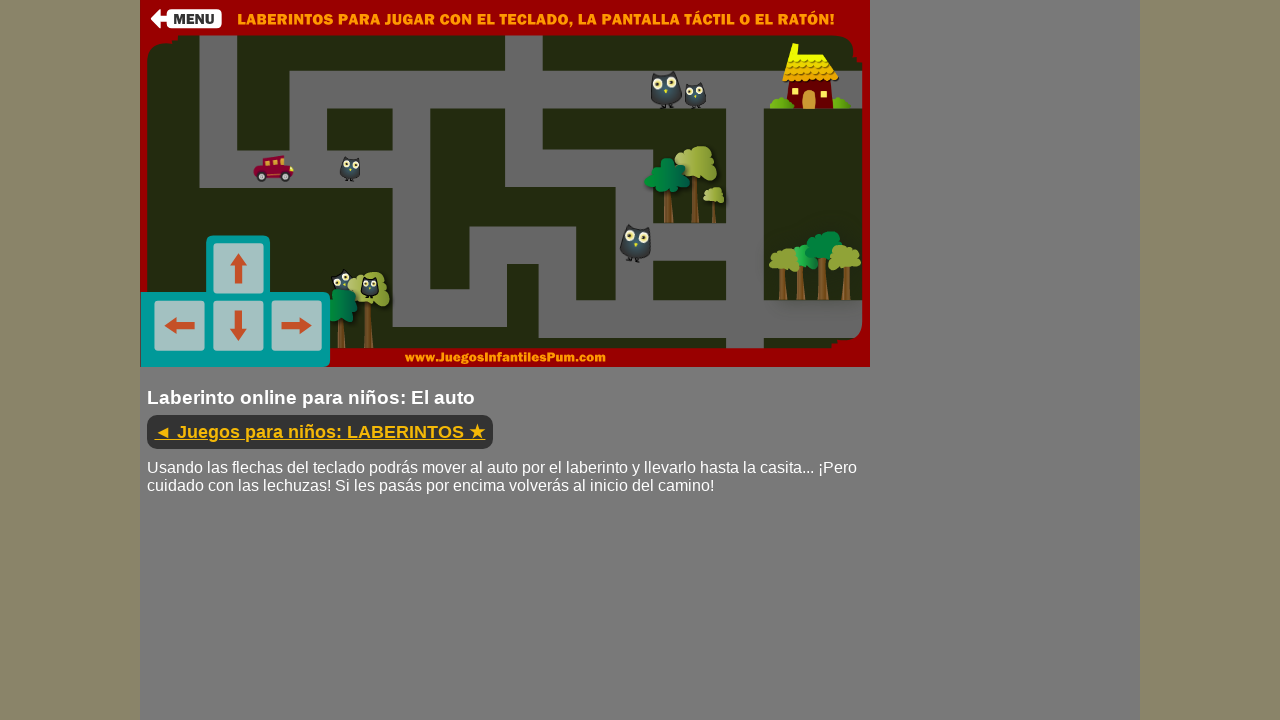

Released ArrowRight key
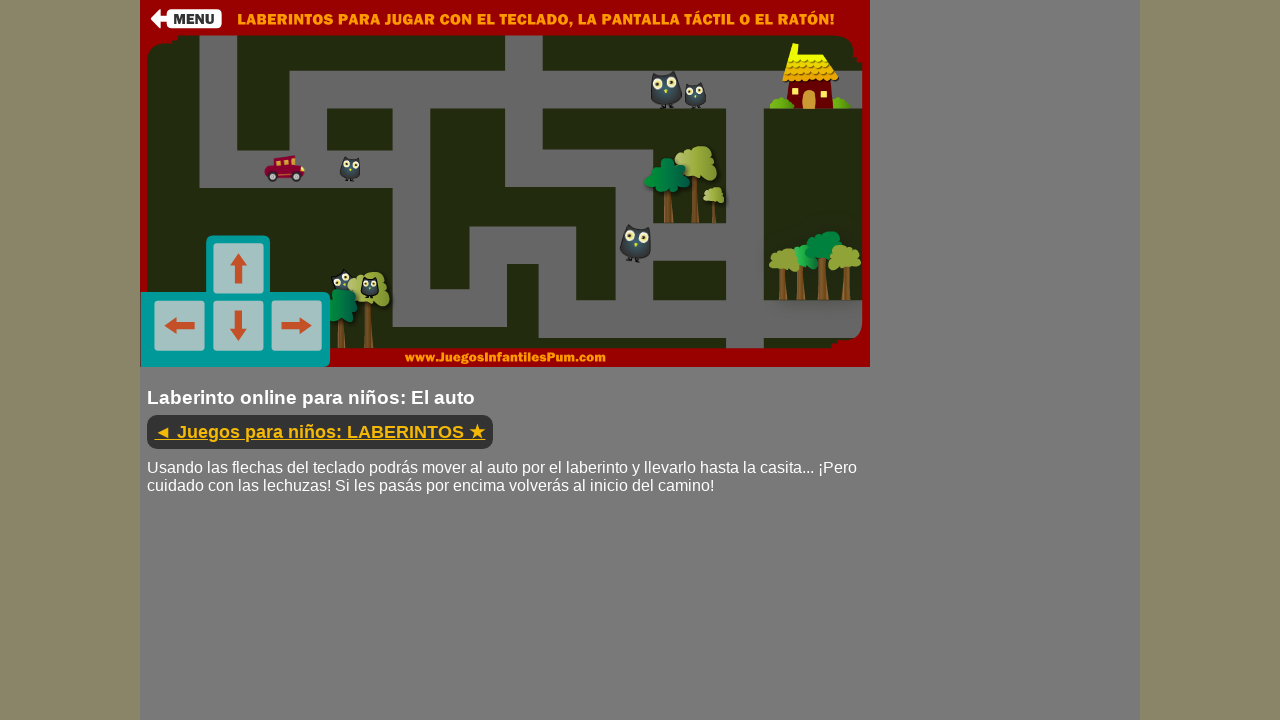

Waited 500ms before next movement
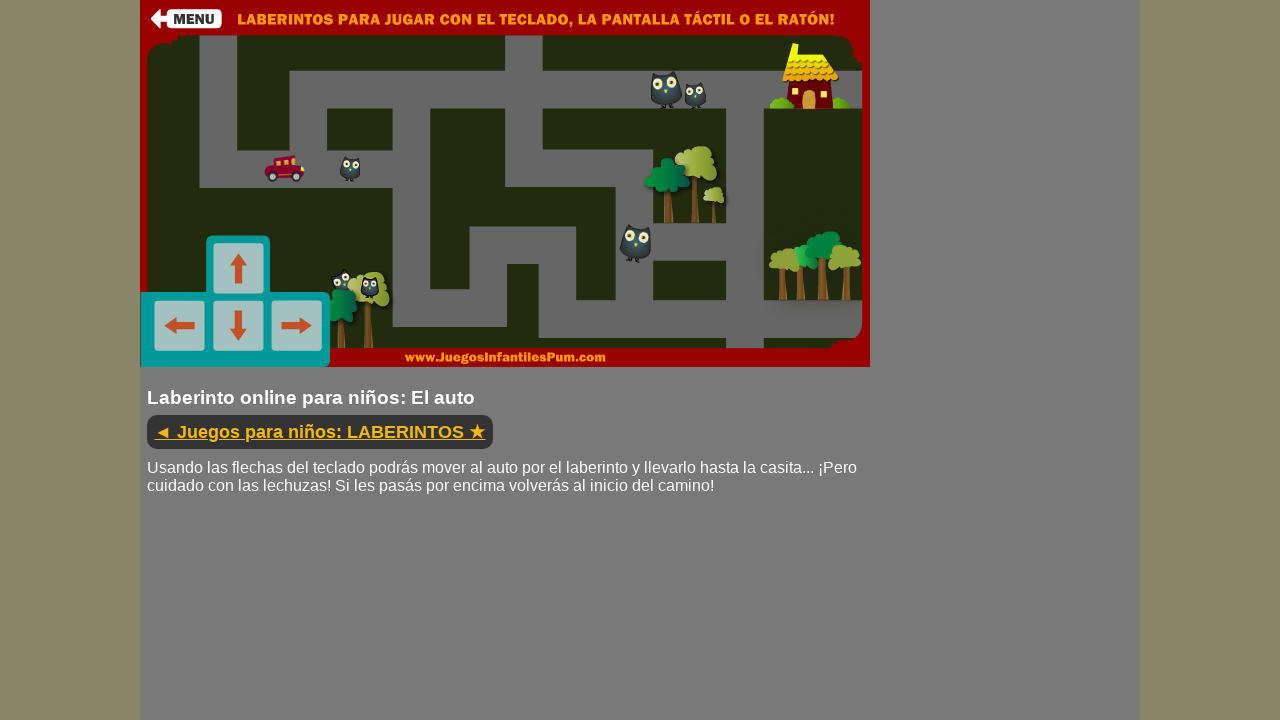

Pressed down ArrowDown key
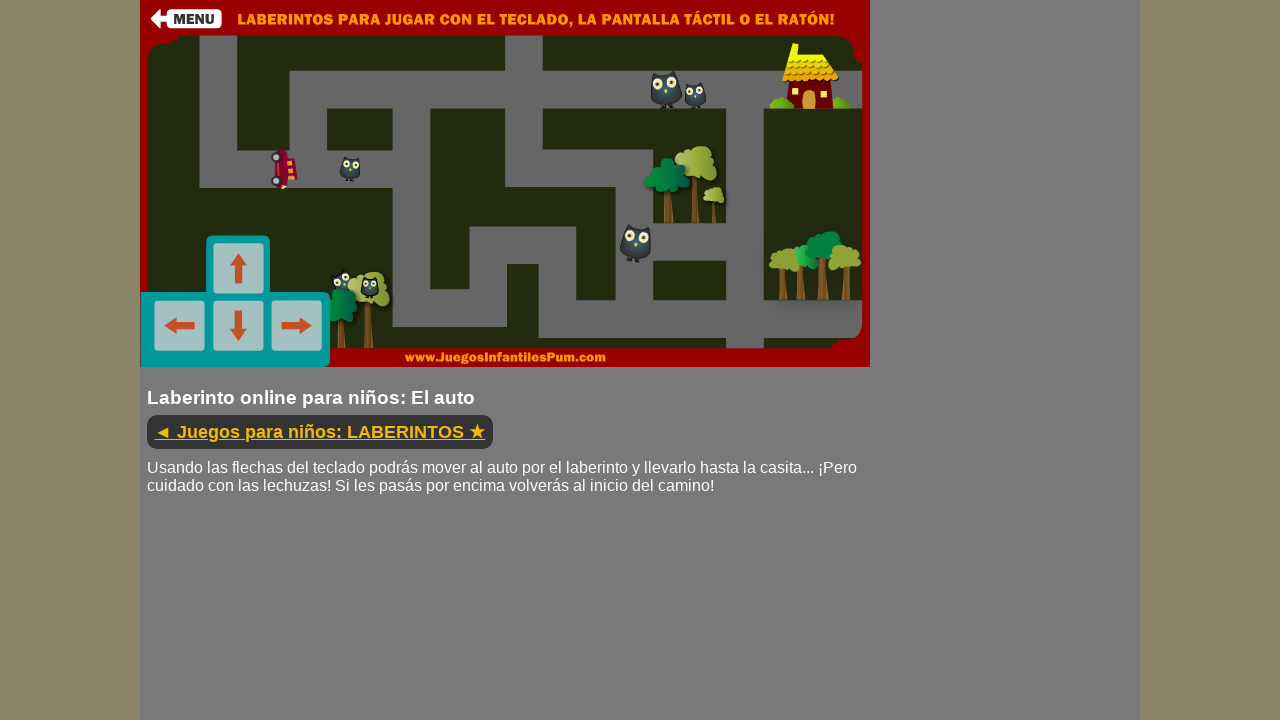

Held ArrowDown key for 300ms
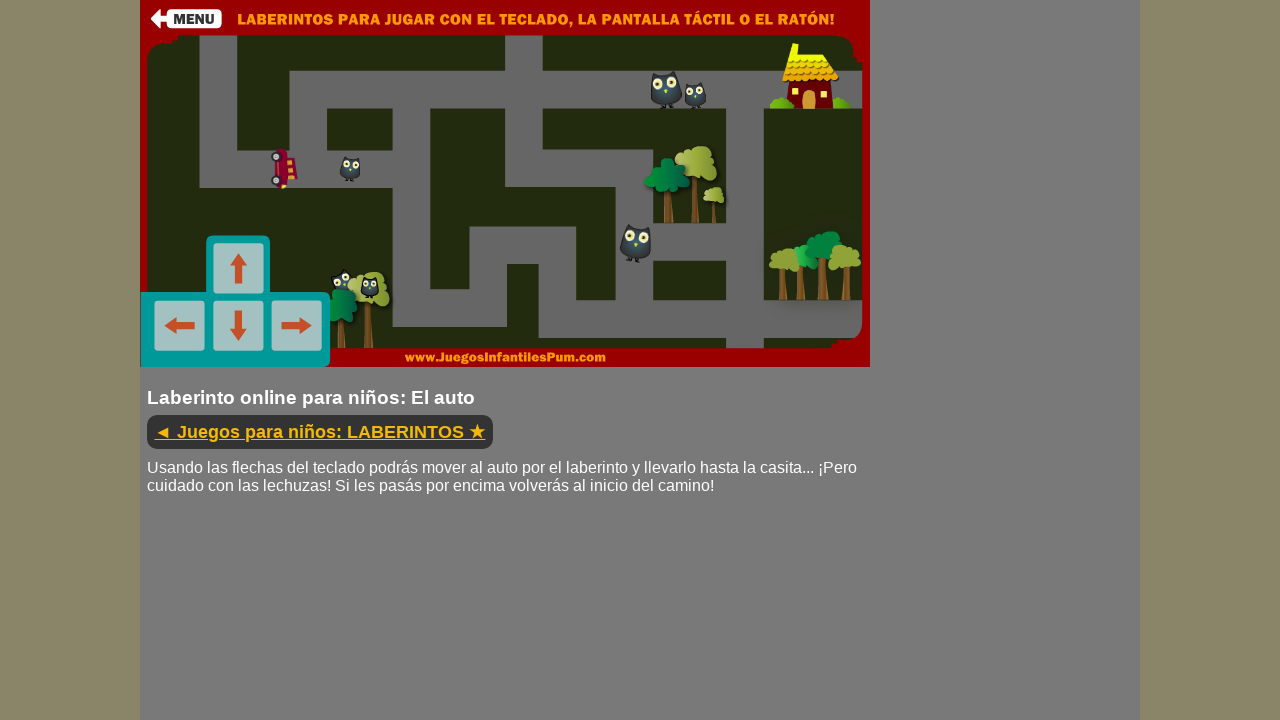

Released ArrowDown key
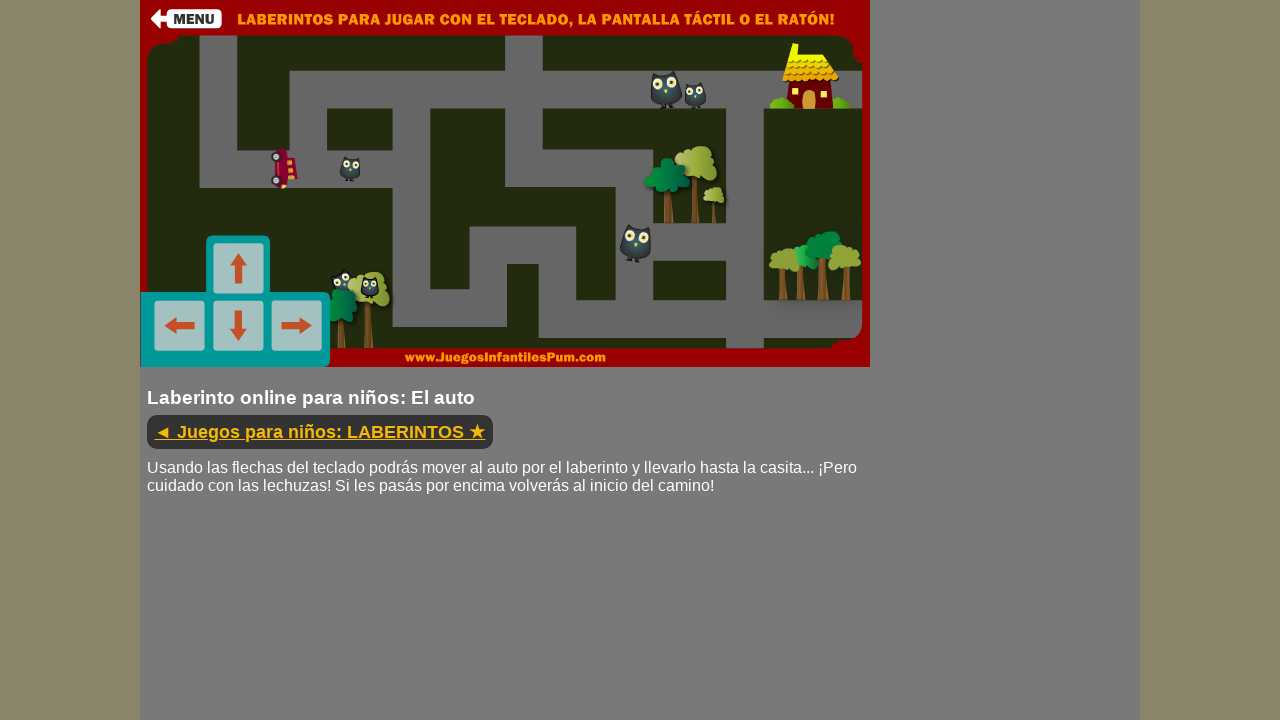

Waited 500ms before next movement
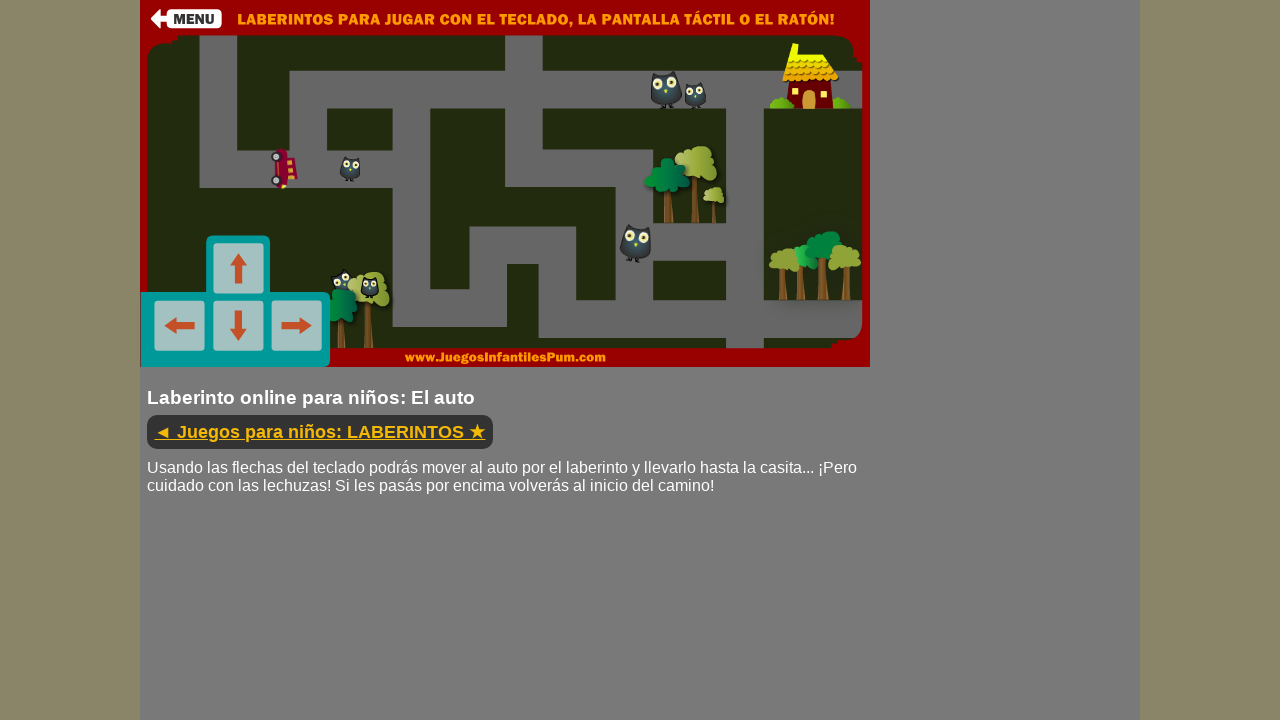

Pressed down ArrowDown key
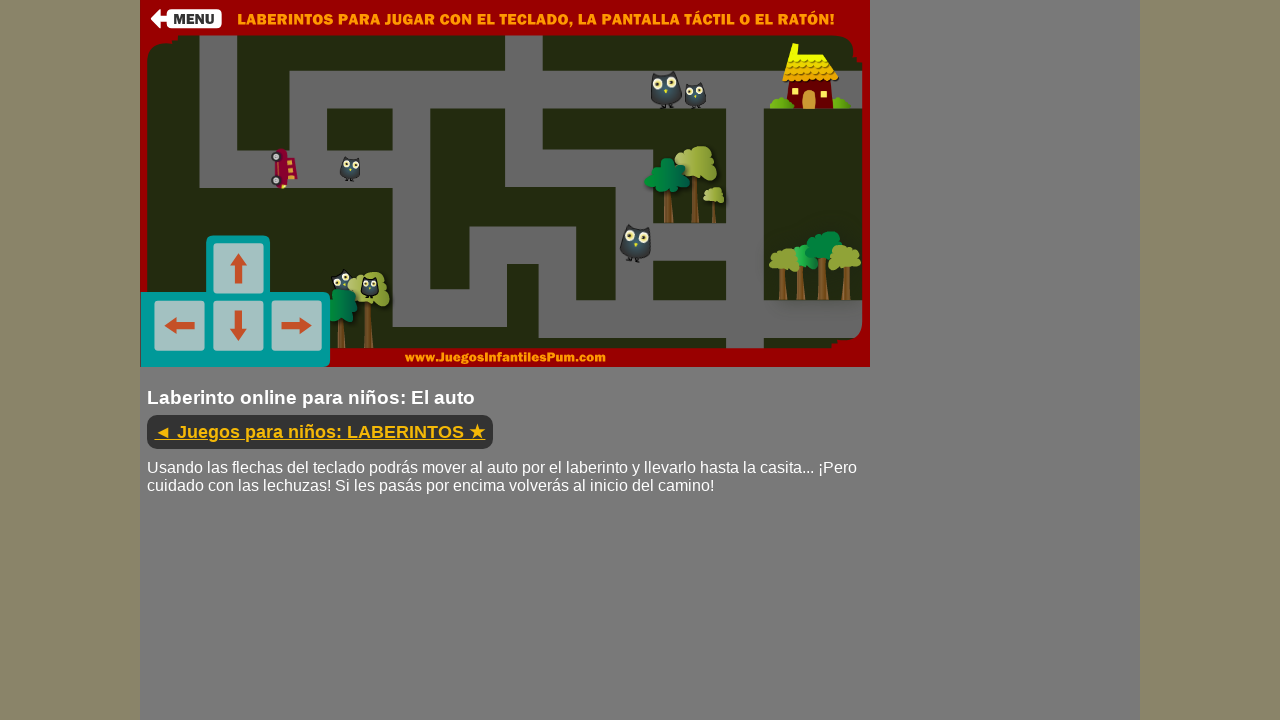

Held ArrowDown key for 300ms
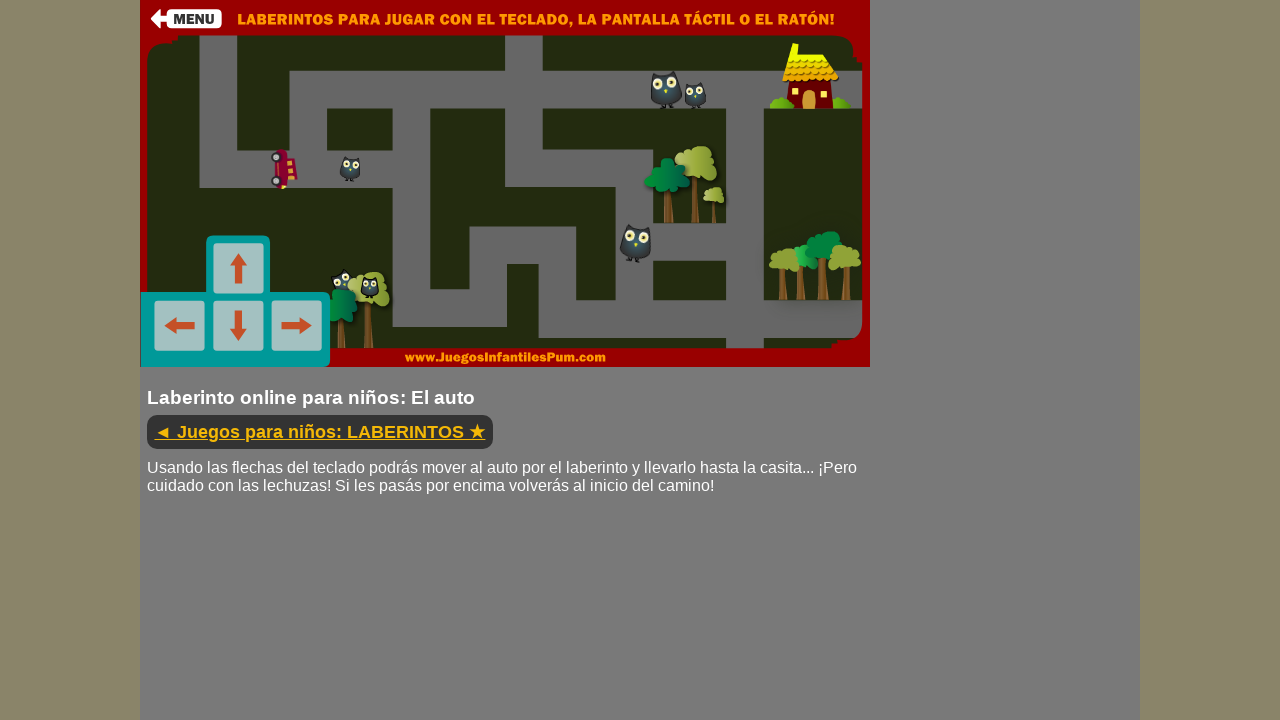

Released ArrowDown key
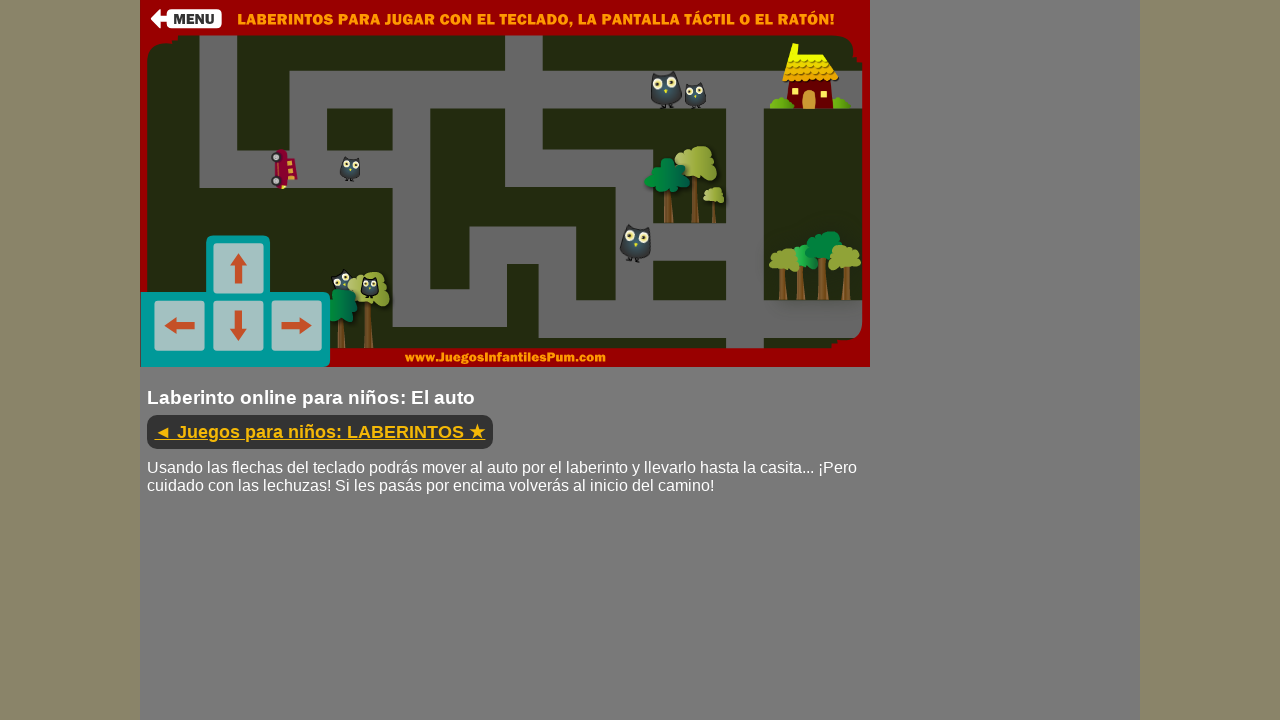

Waited 500ms before next movement
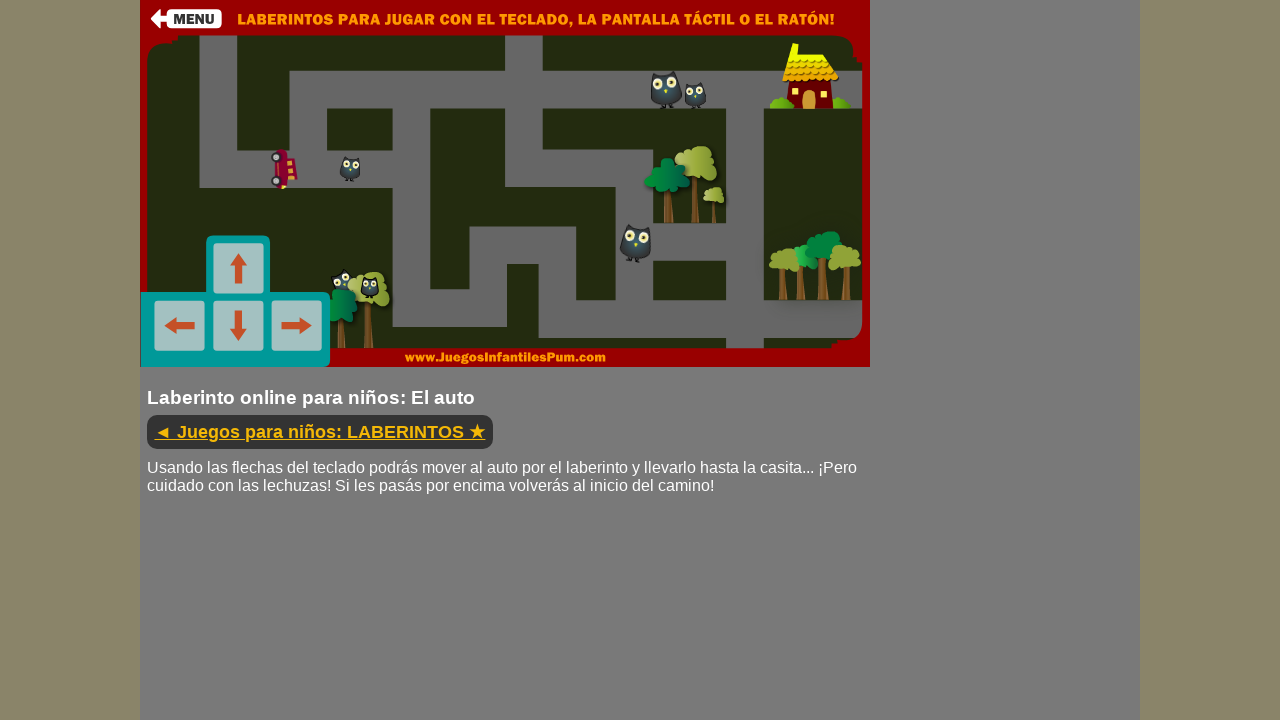

Pressed down ArrowDown key
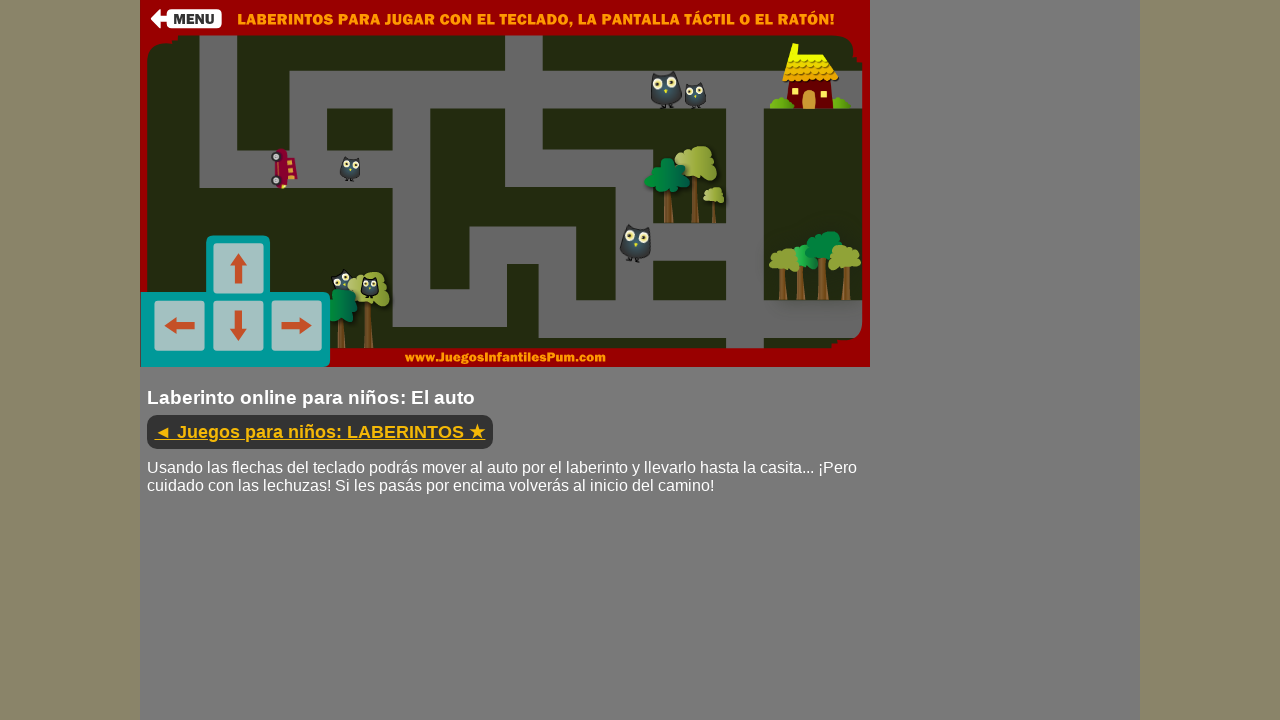

Held ArrowDown key for 300ms
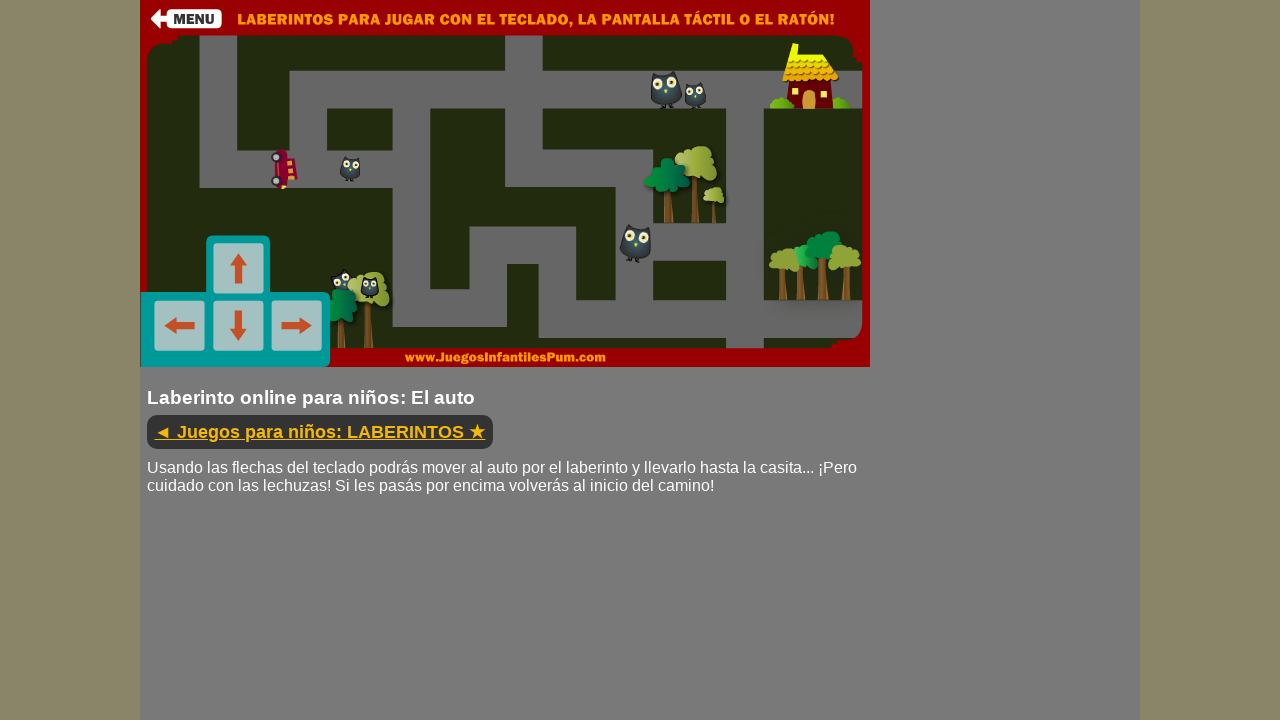

Released ArrowDown key
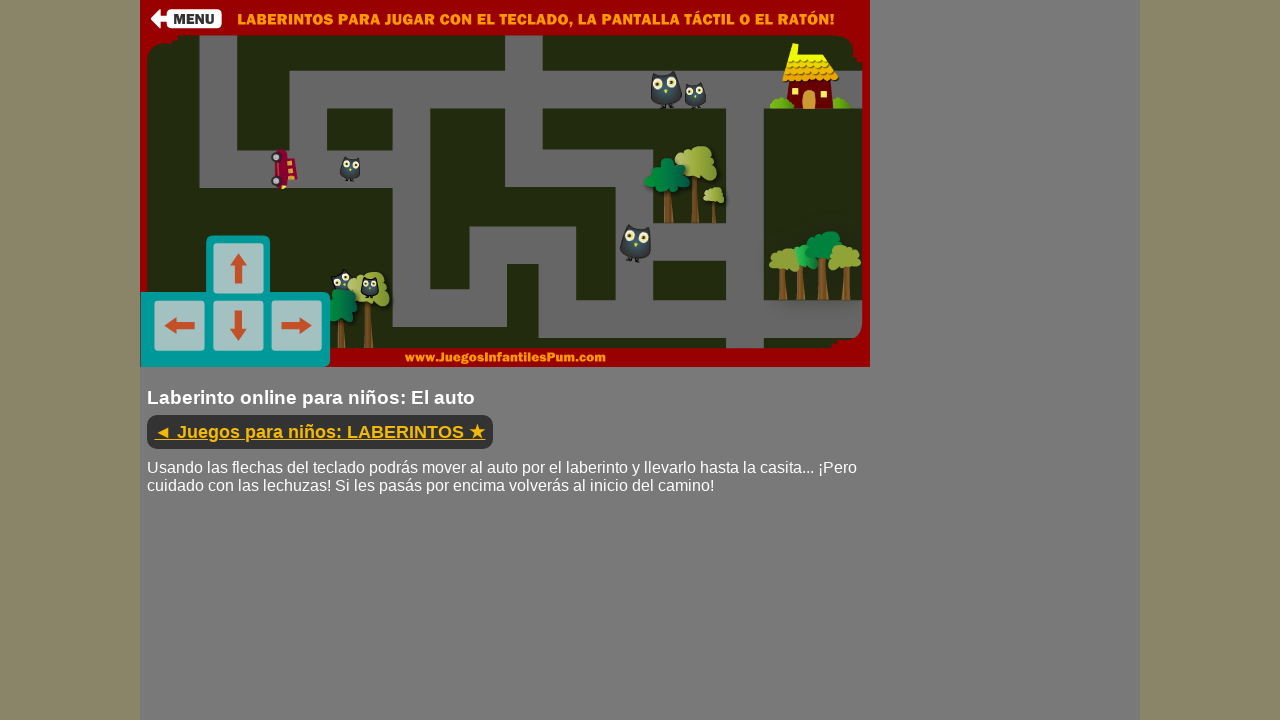

Waited 500ms before next movement
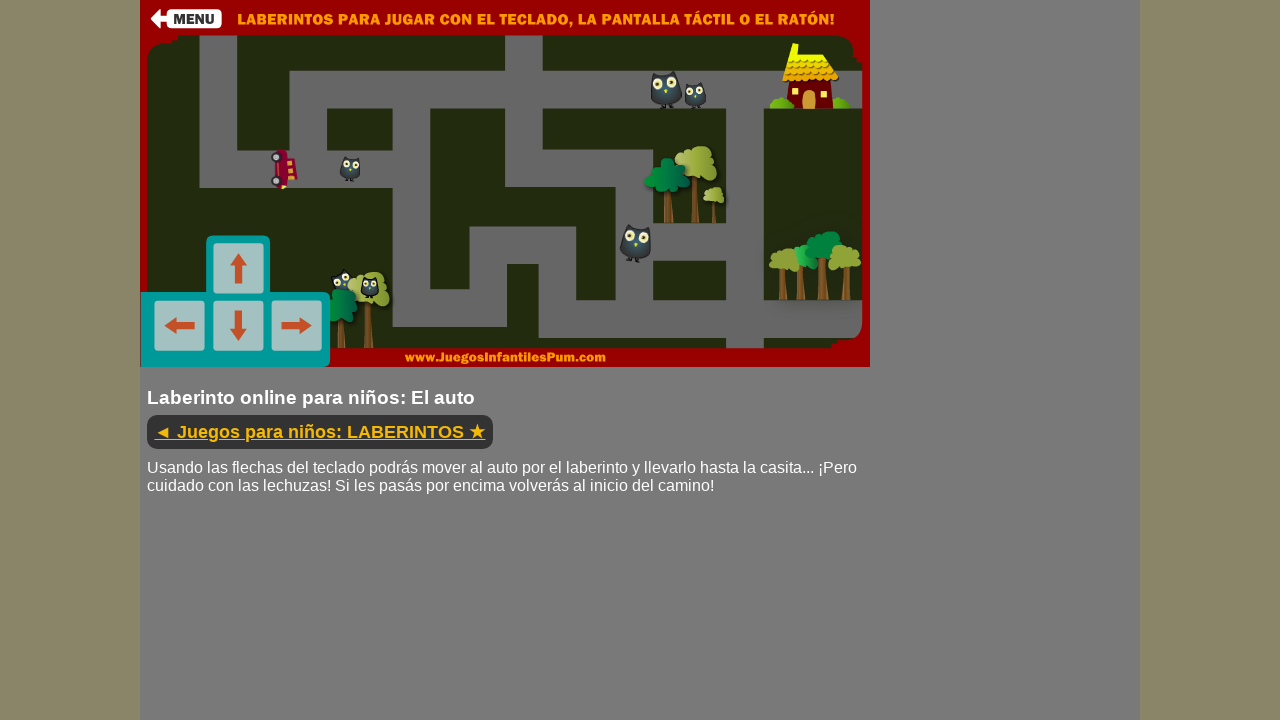

Pressed down ArrowRight key
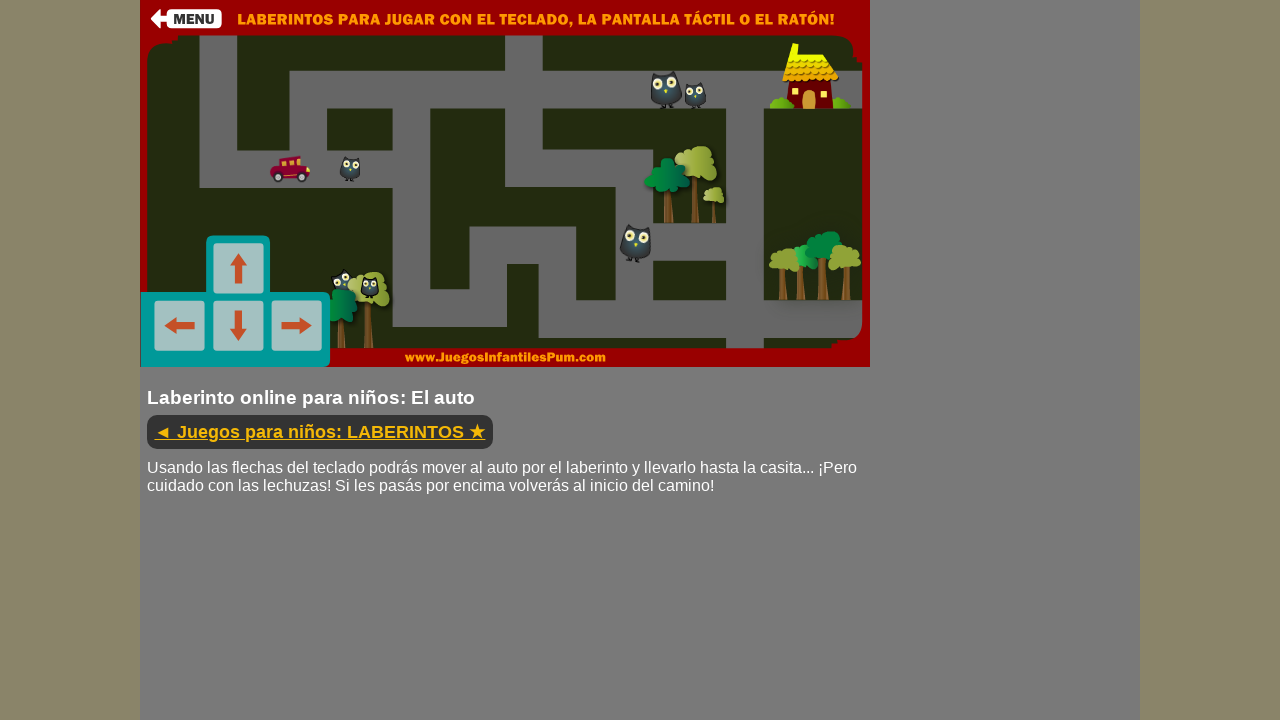

Held ArrowRight key for 300ms
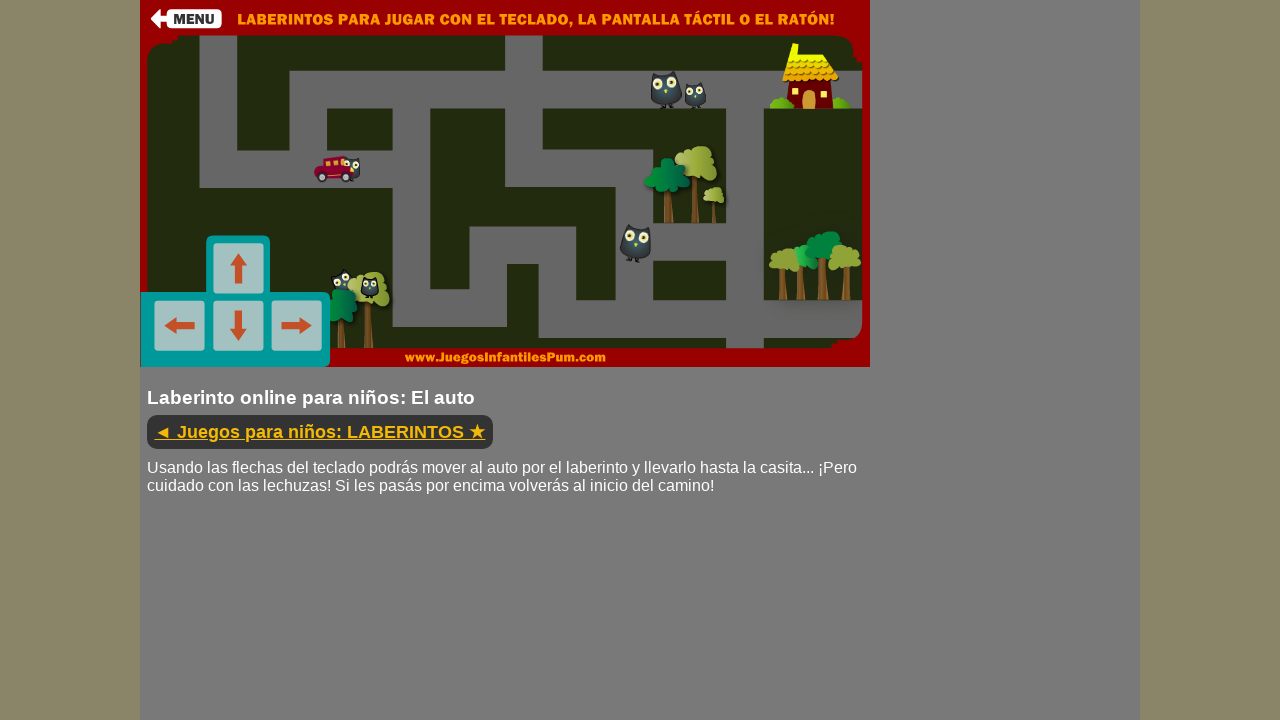

Released ArrowRight key
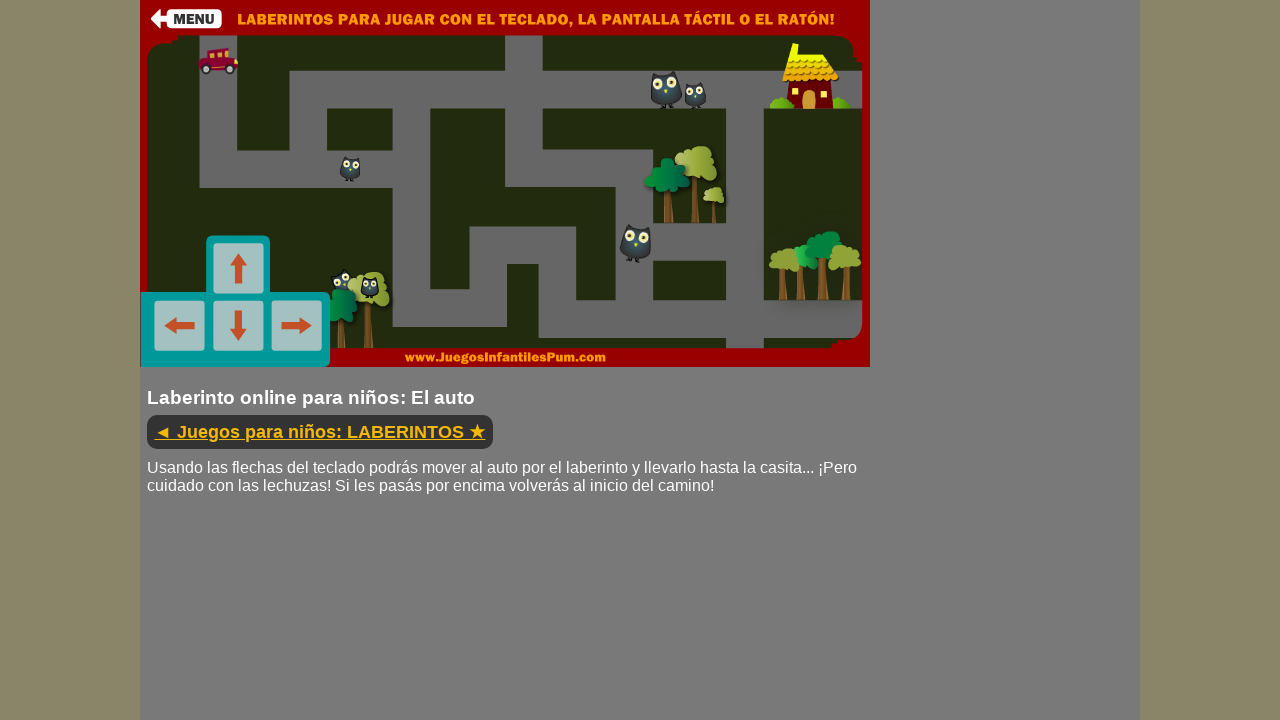

Waited 500ms before next movement
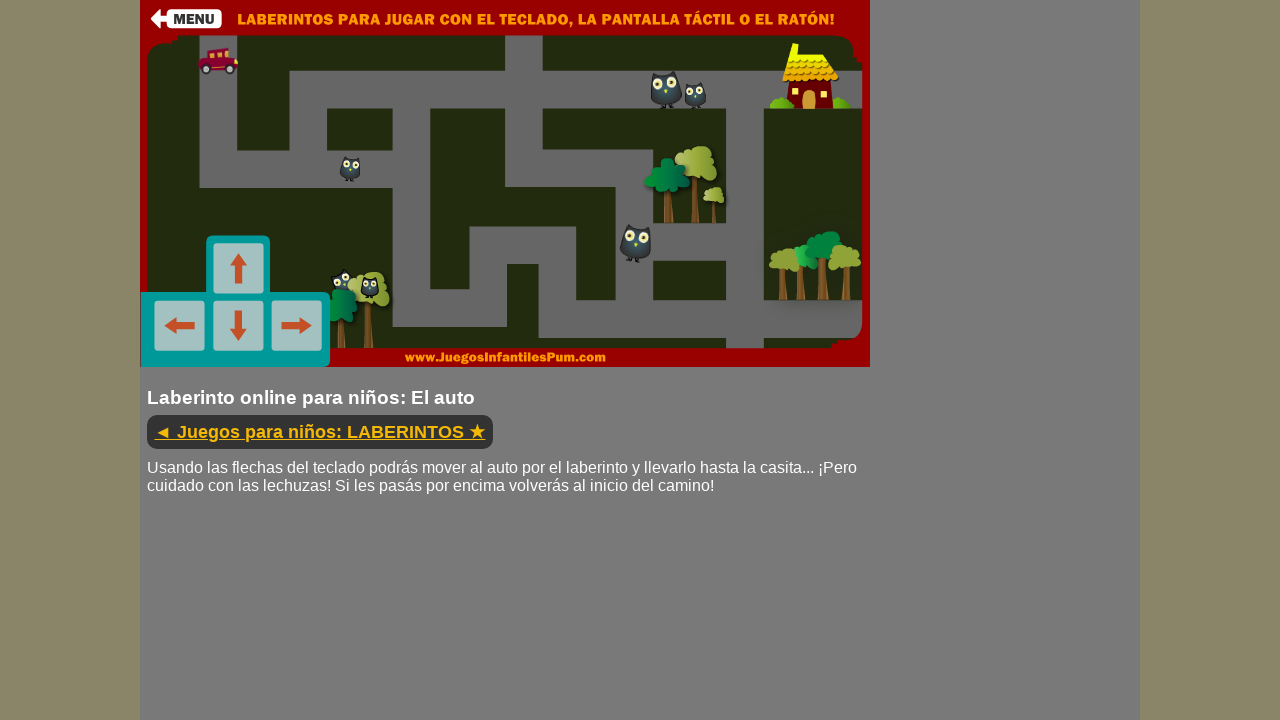

Pressed down ArrowUp key
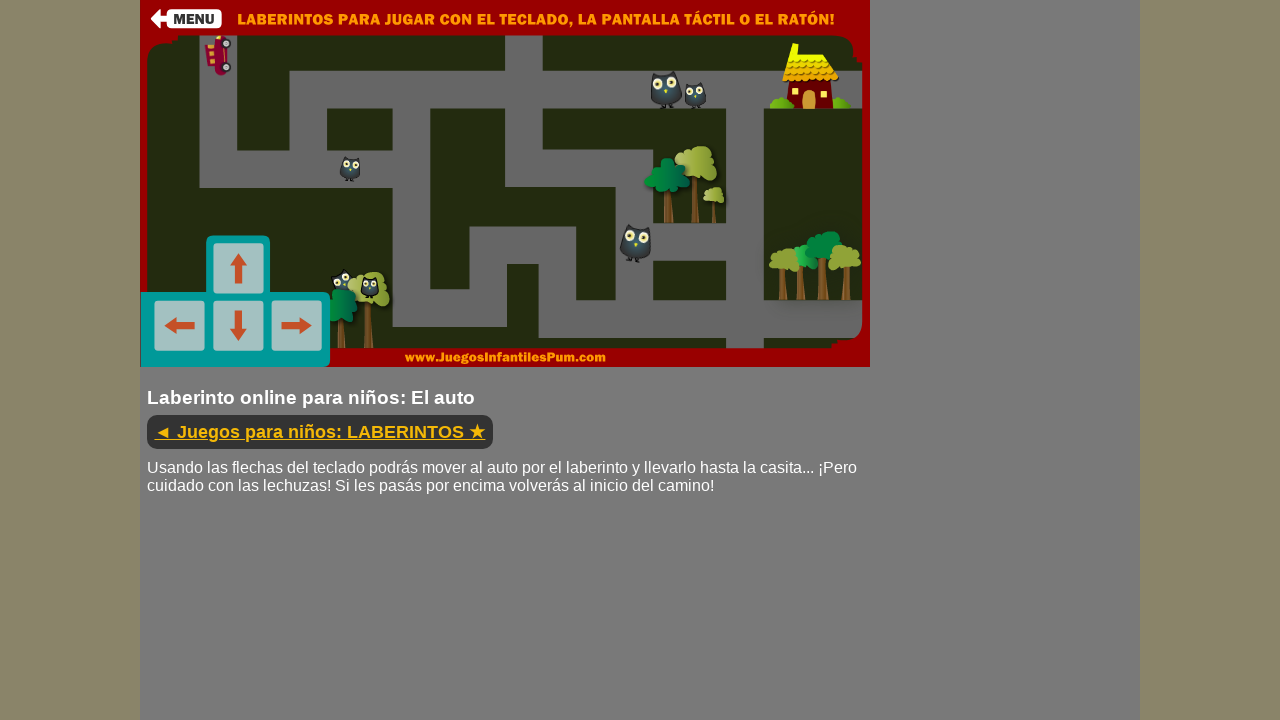

Held ArrowUp key for 300ms
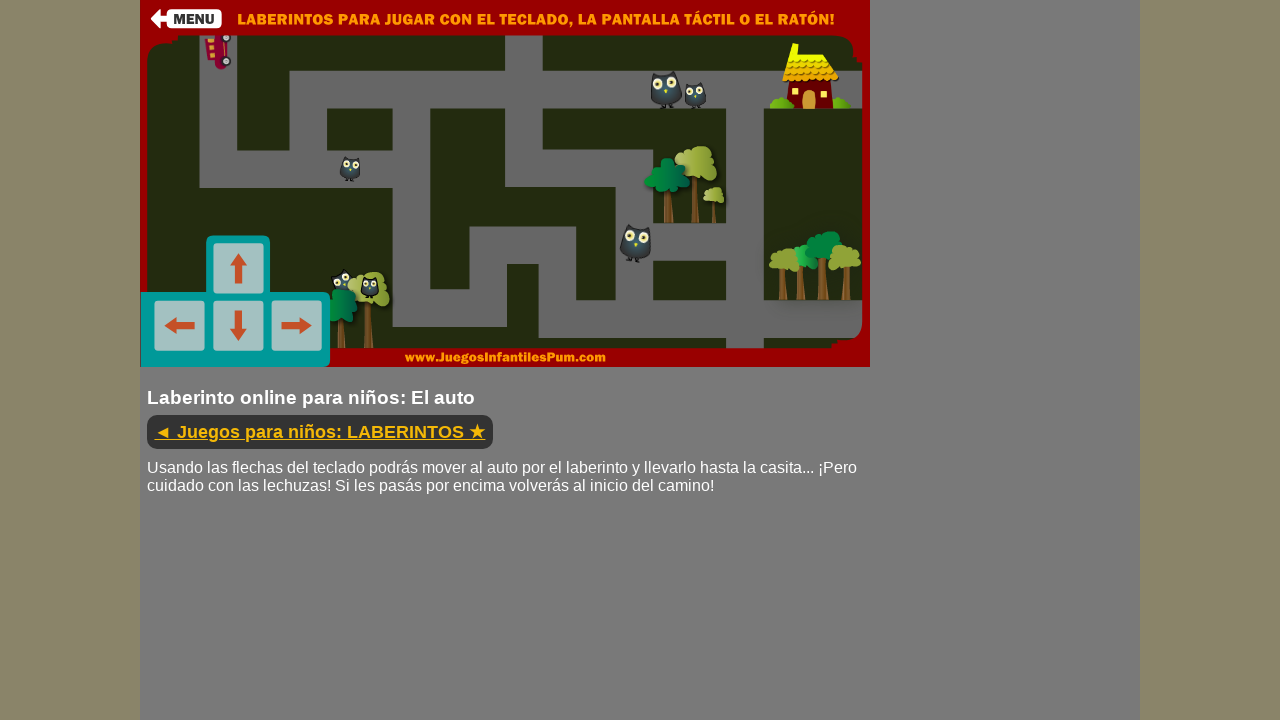

Released ArrowUp key
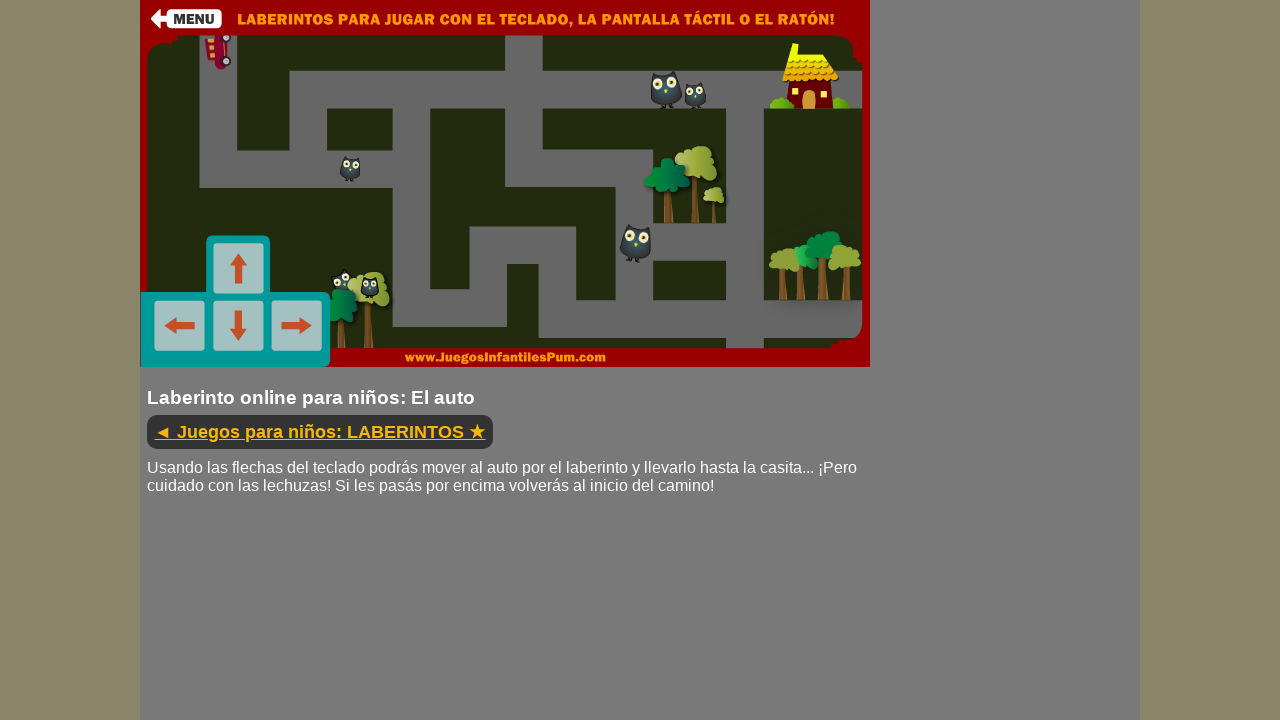

Waited 500ms before next movement
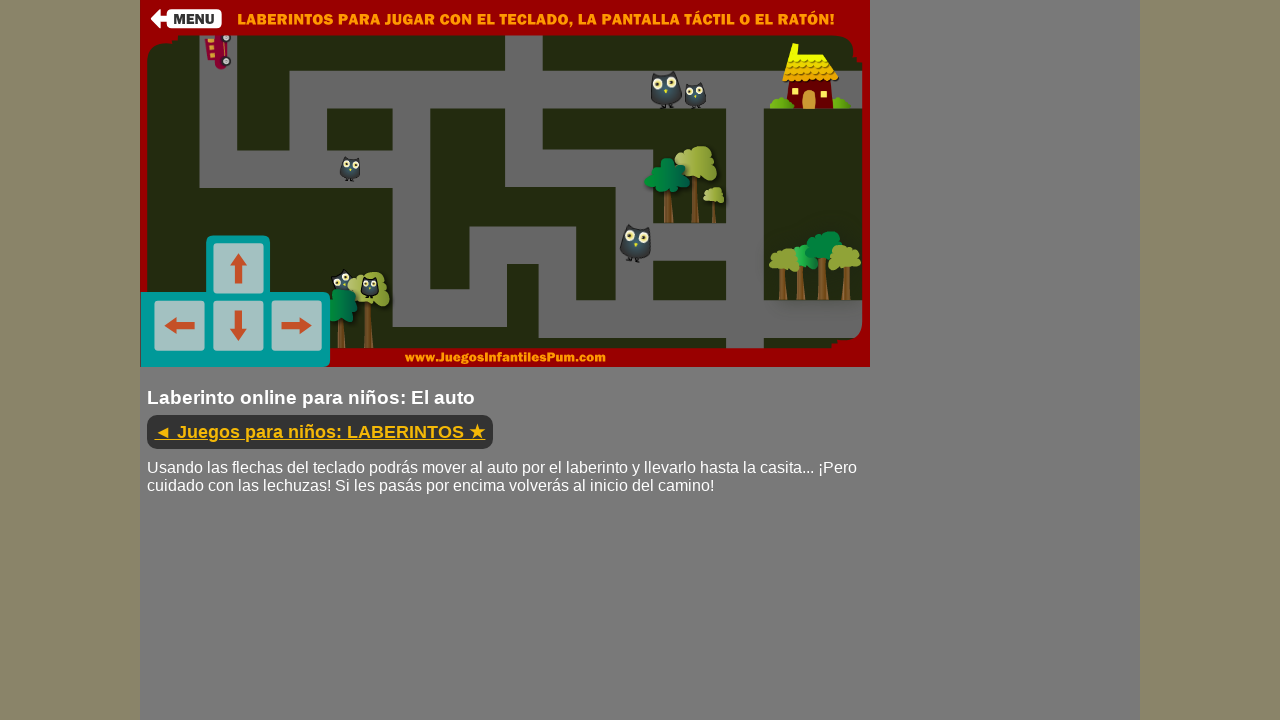

Pressed down ArrowDown key
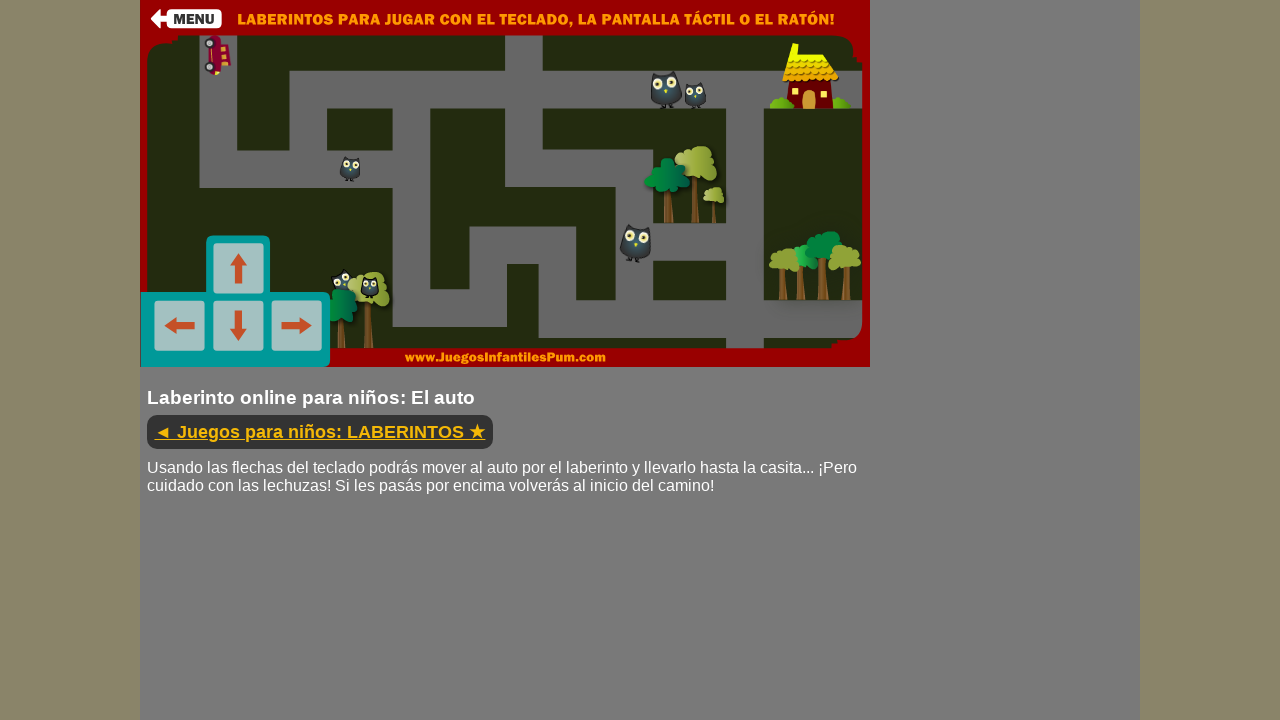

Held ArrowDown key for 300ms
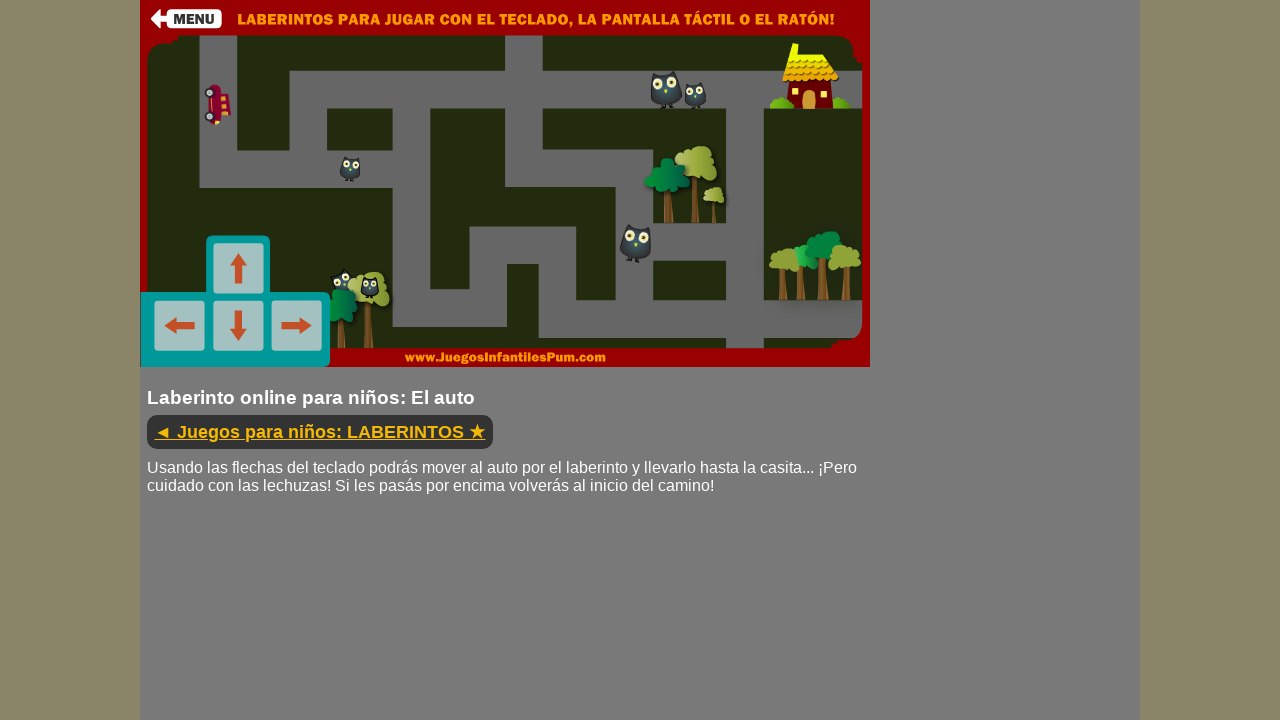

Released ArrowDown key
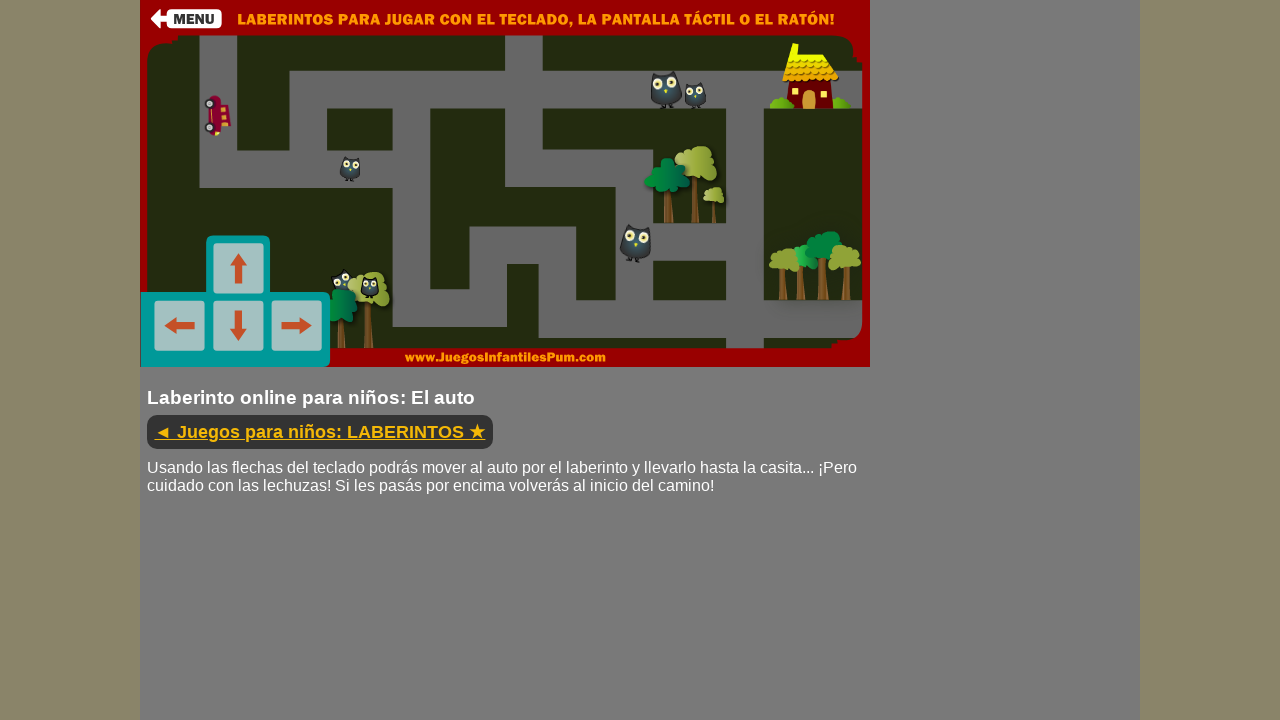

Waited 500ms before next movement
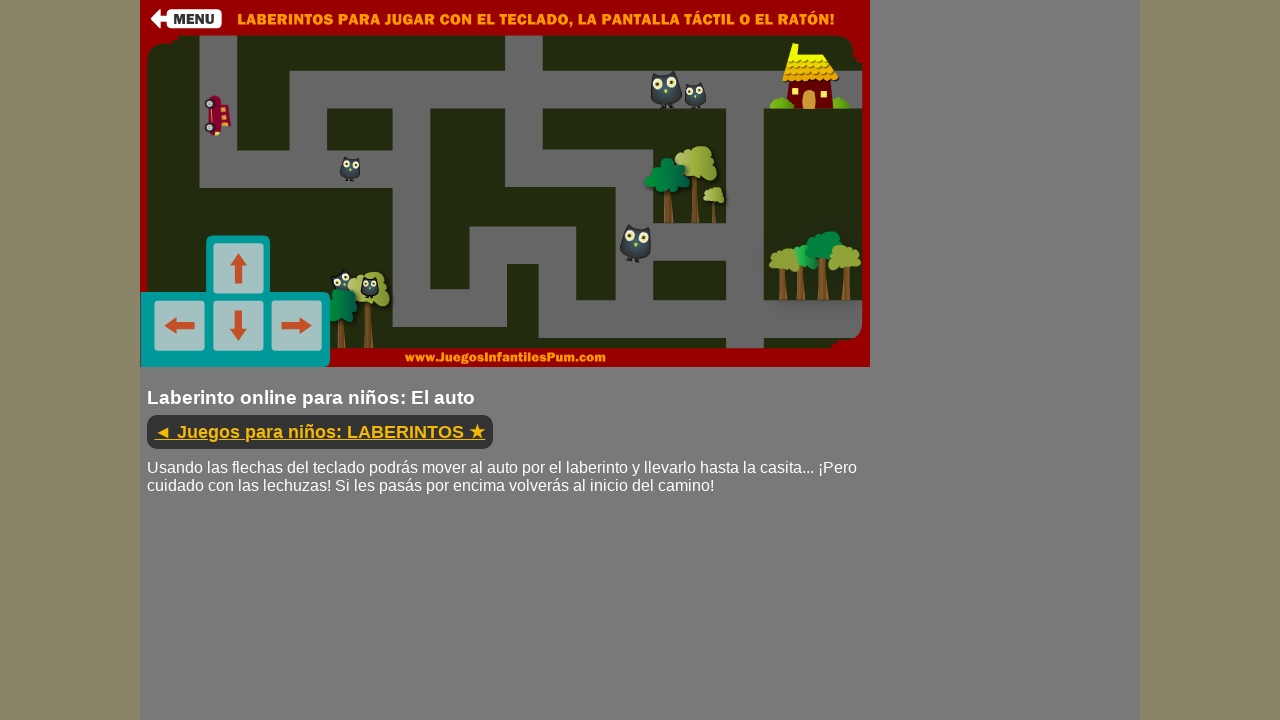

Pressed down ArrowUp key
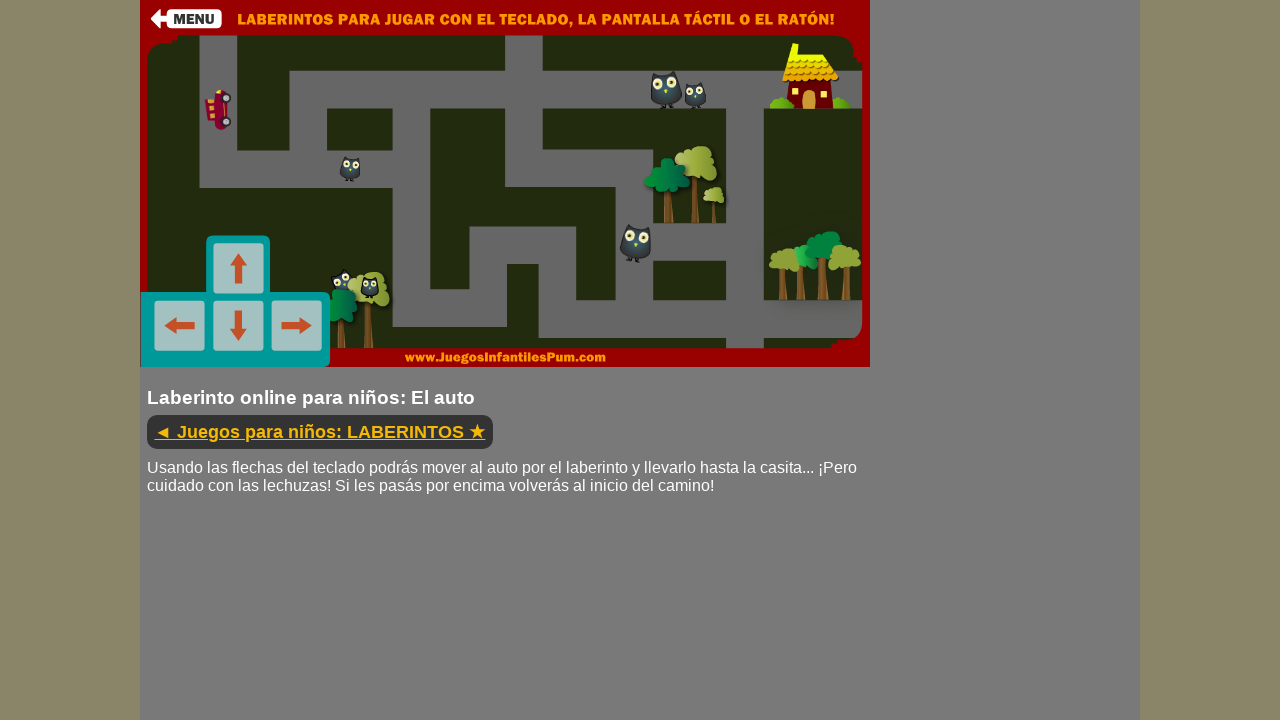

Held ArrowUp key for 300ms
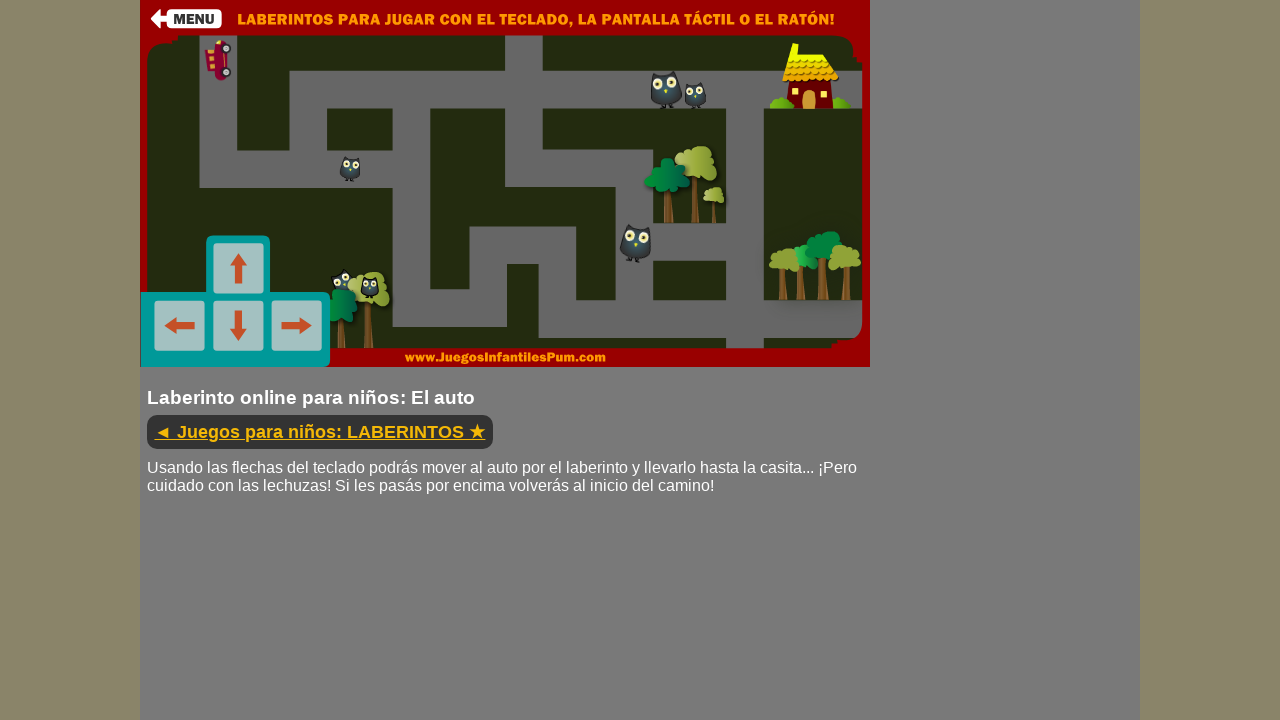

Released ArrowUp key
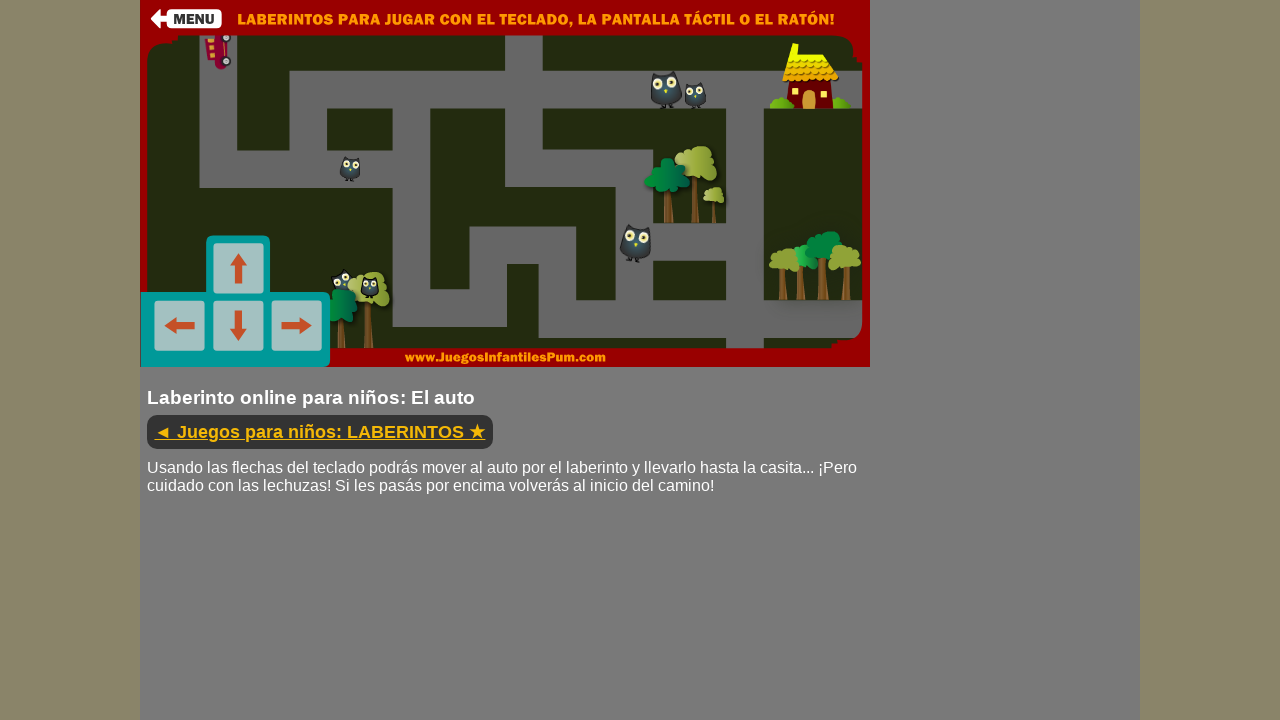

Waited 500ms before next movement
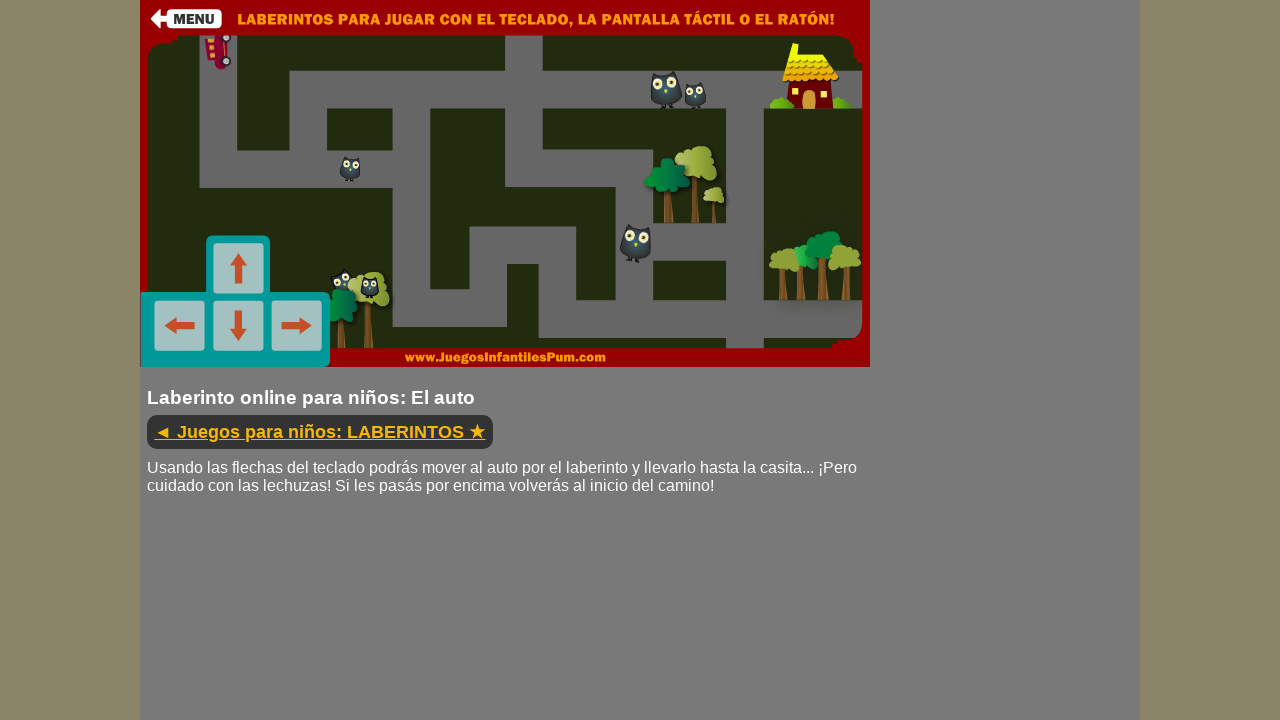

Pressed down ArrowLeft key
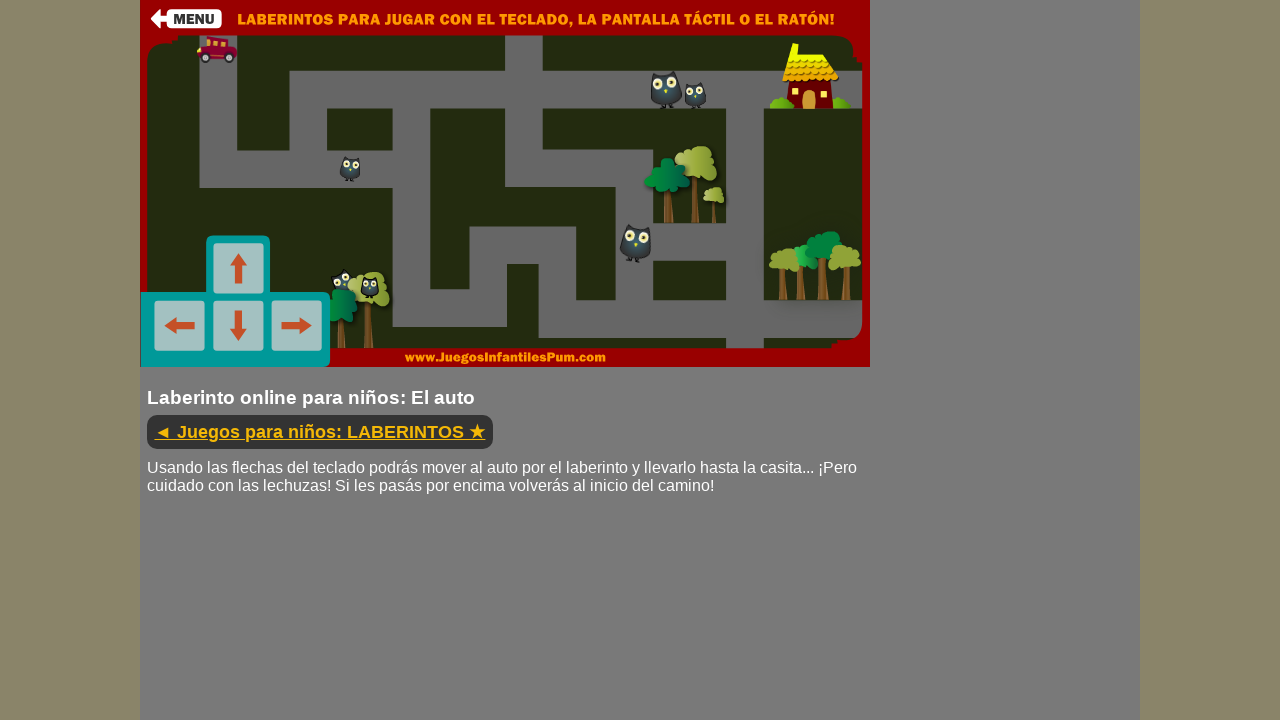

Held ArrowLeft key for 300ms
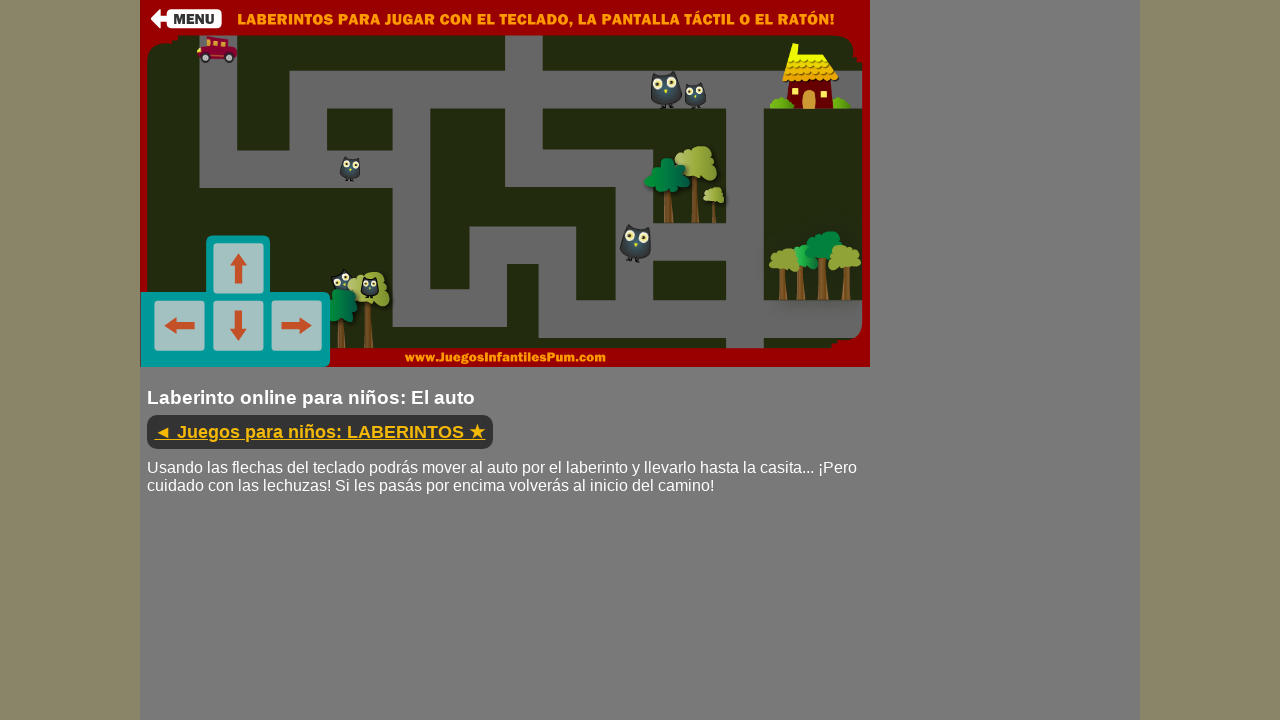

Released ArrowLeft key
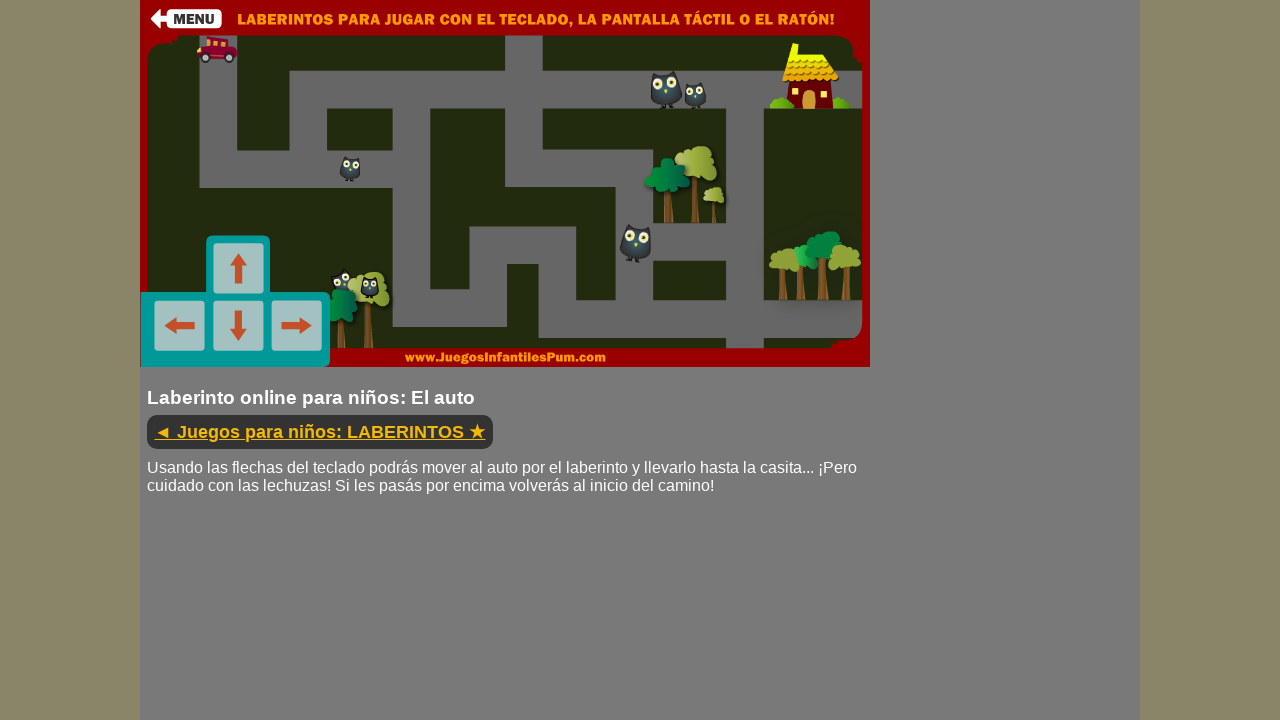

Waited 500ms before next movement
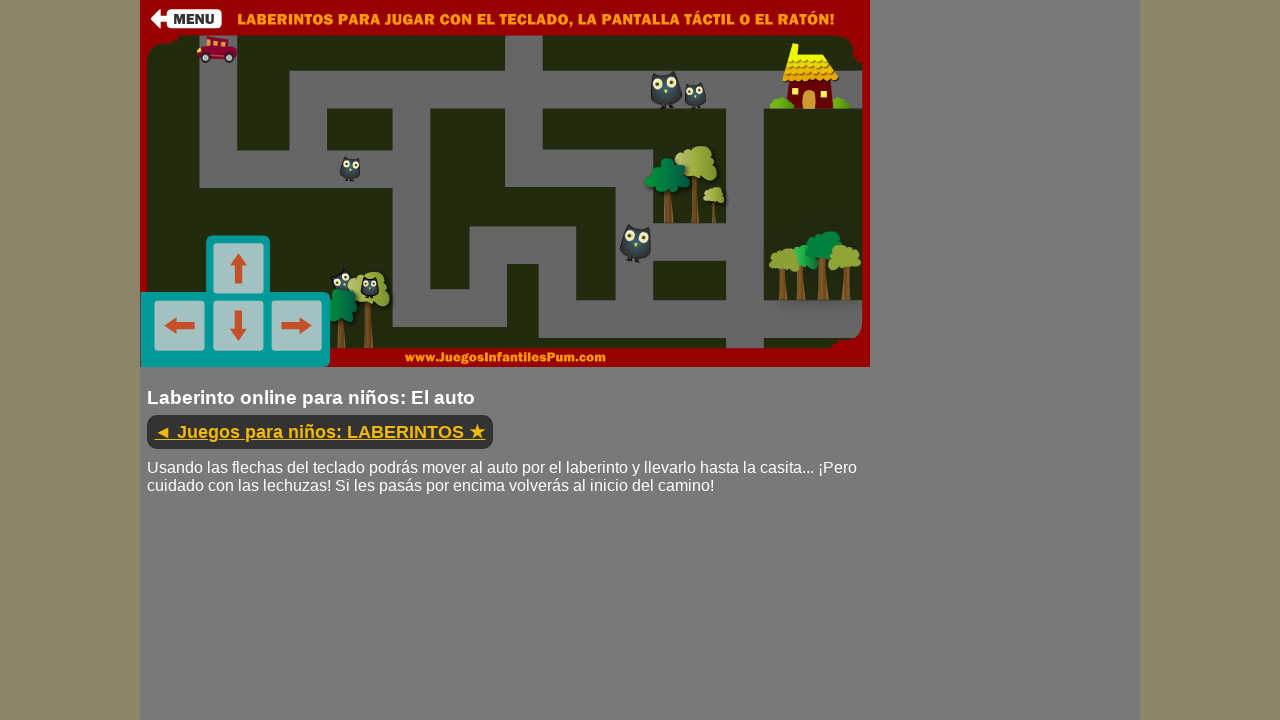

Pressed down ArrowDown key
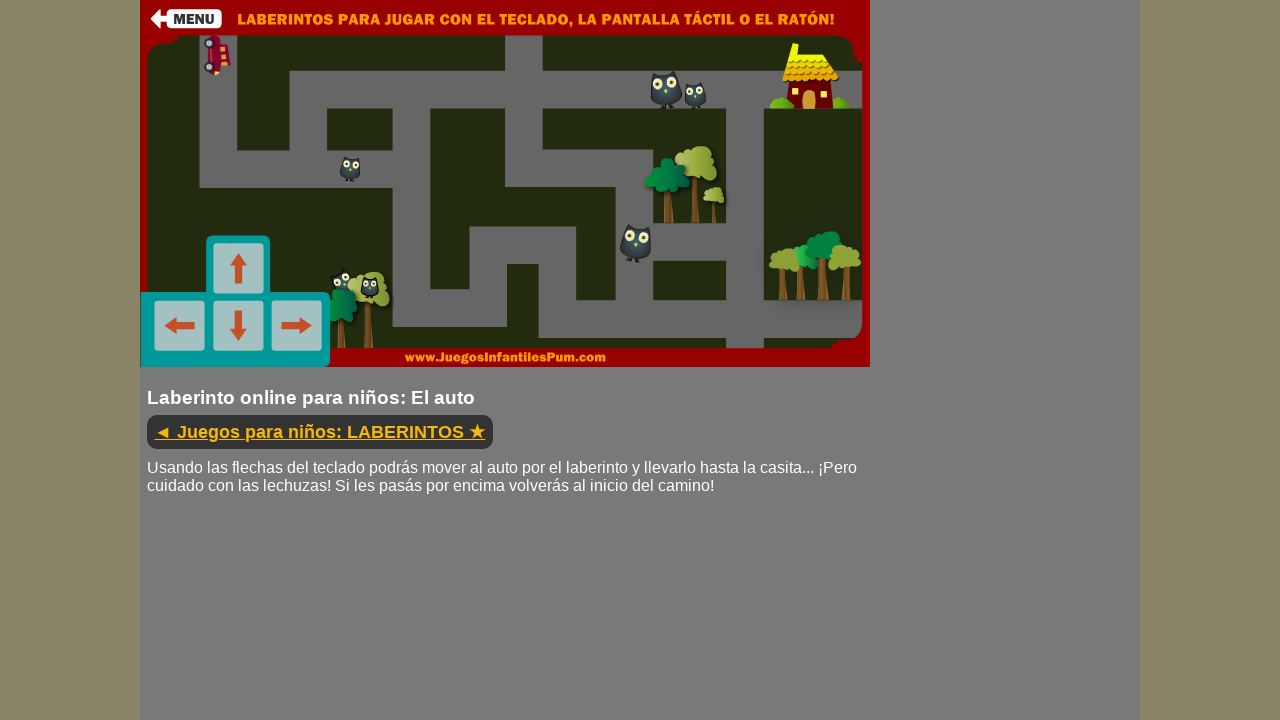

Held ArrowDown key for 300ms
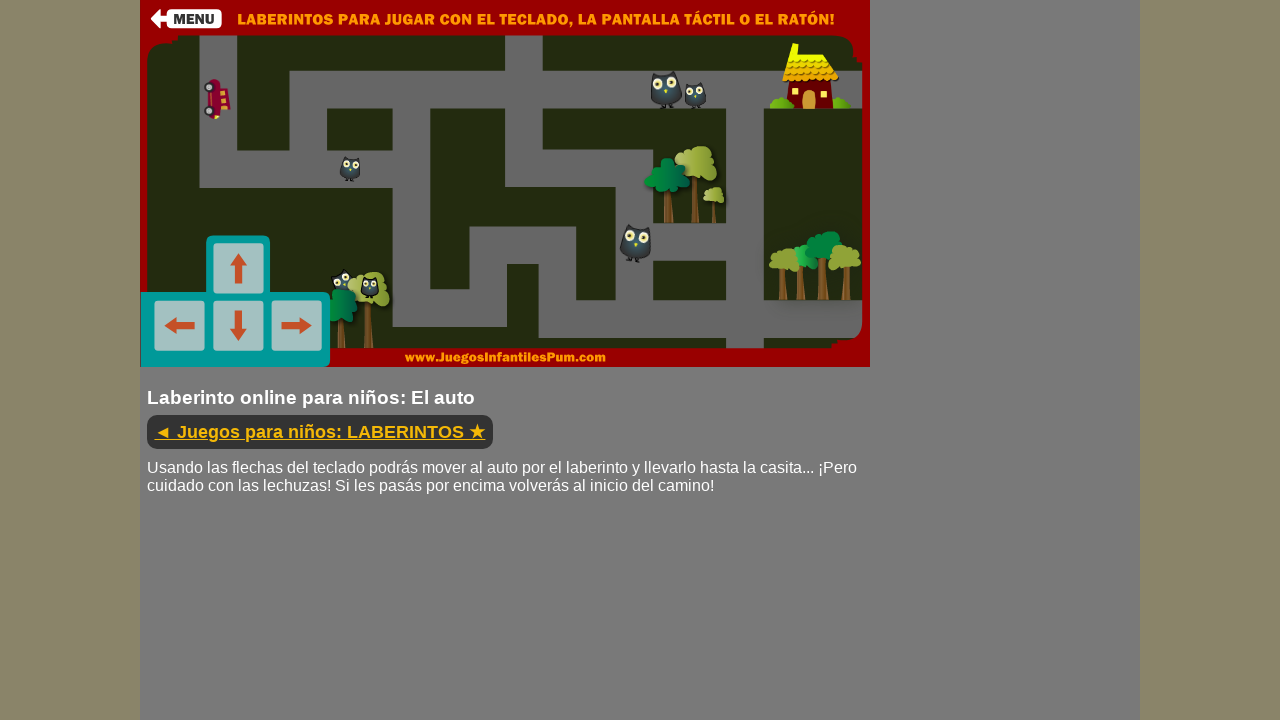

Released ArrowDown key
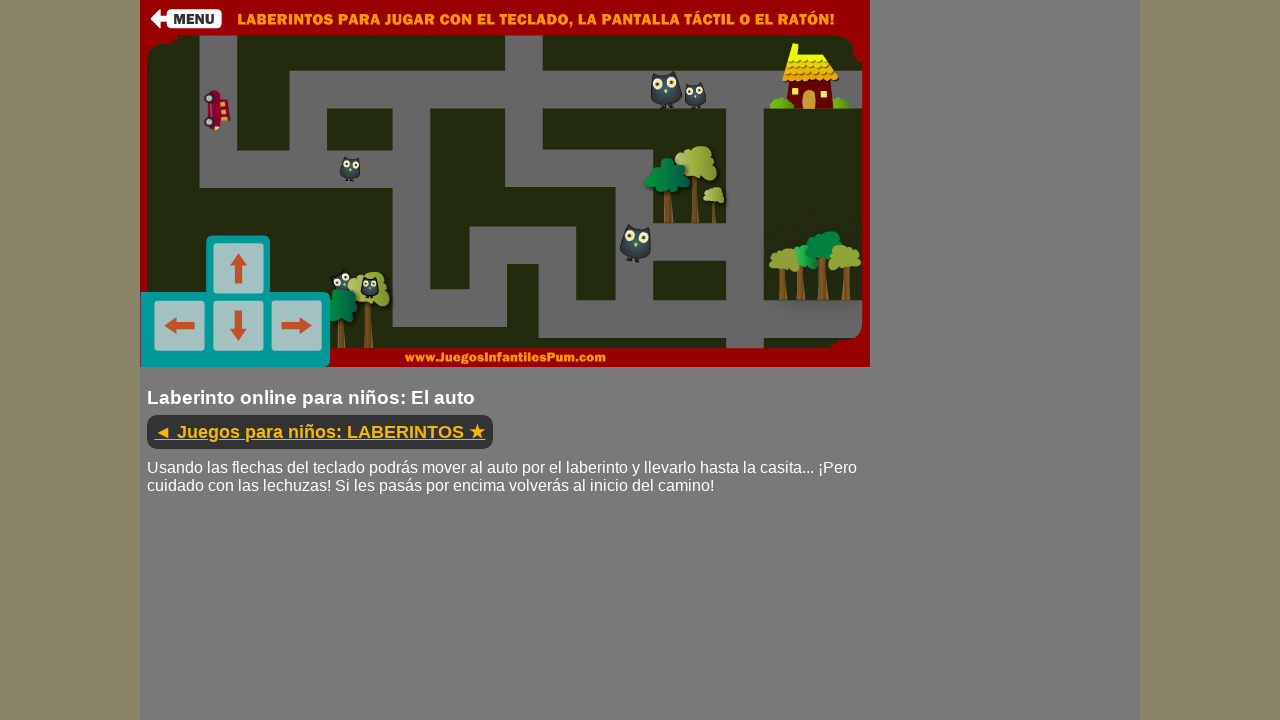

Waited 500ms before next movement
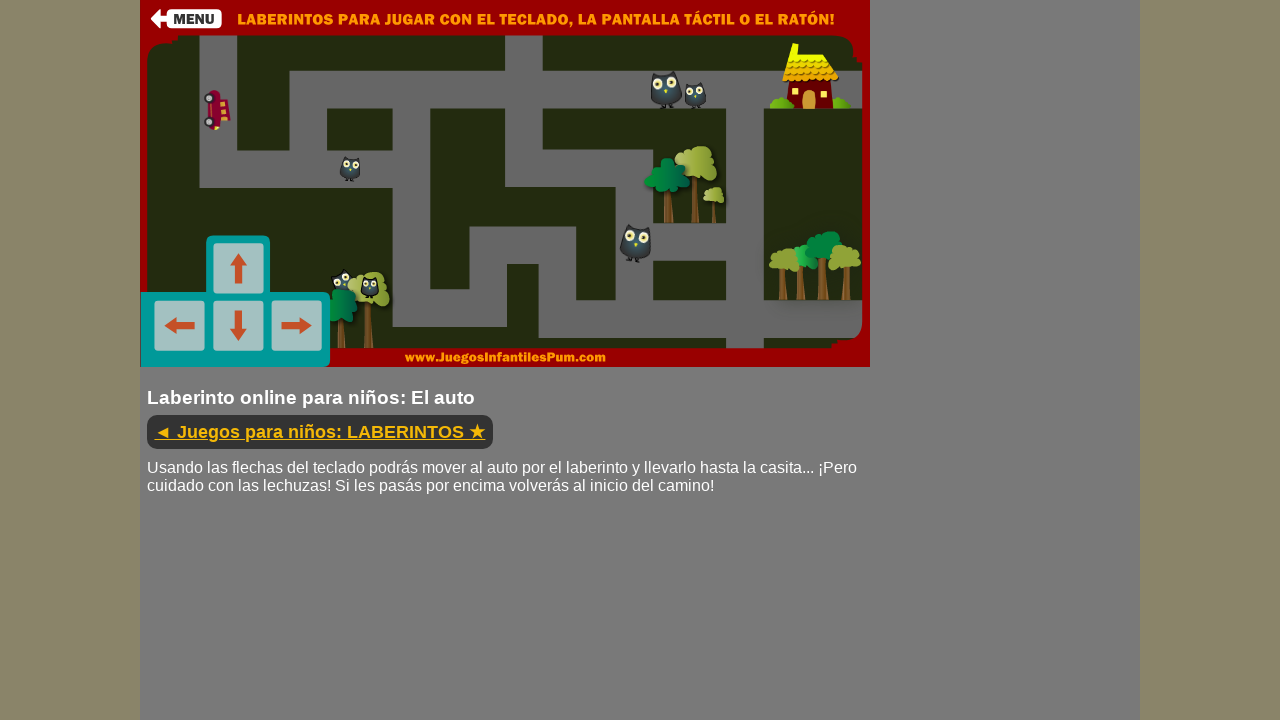

Pressed down ArrowRight key
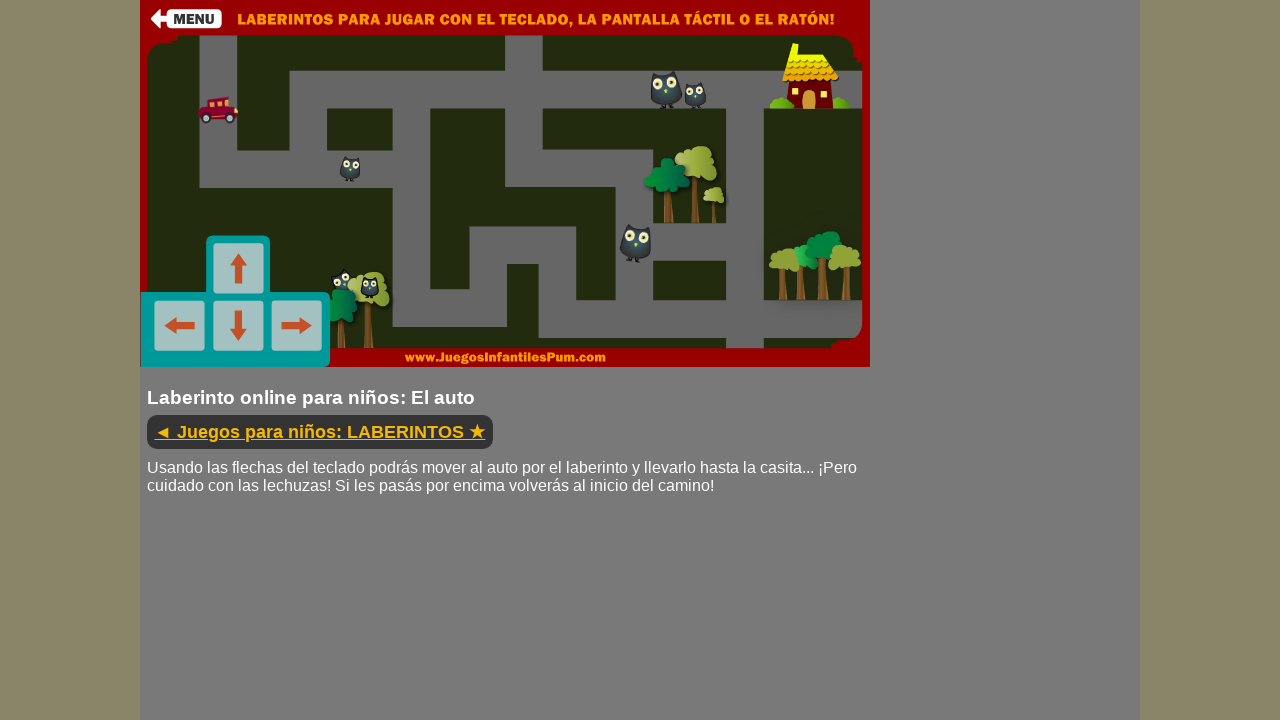

Held ArrowRight key for 300ms
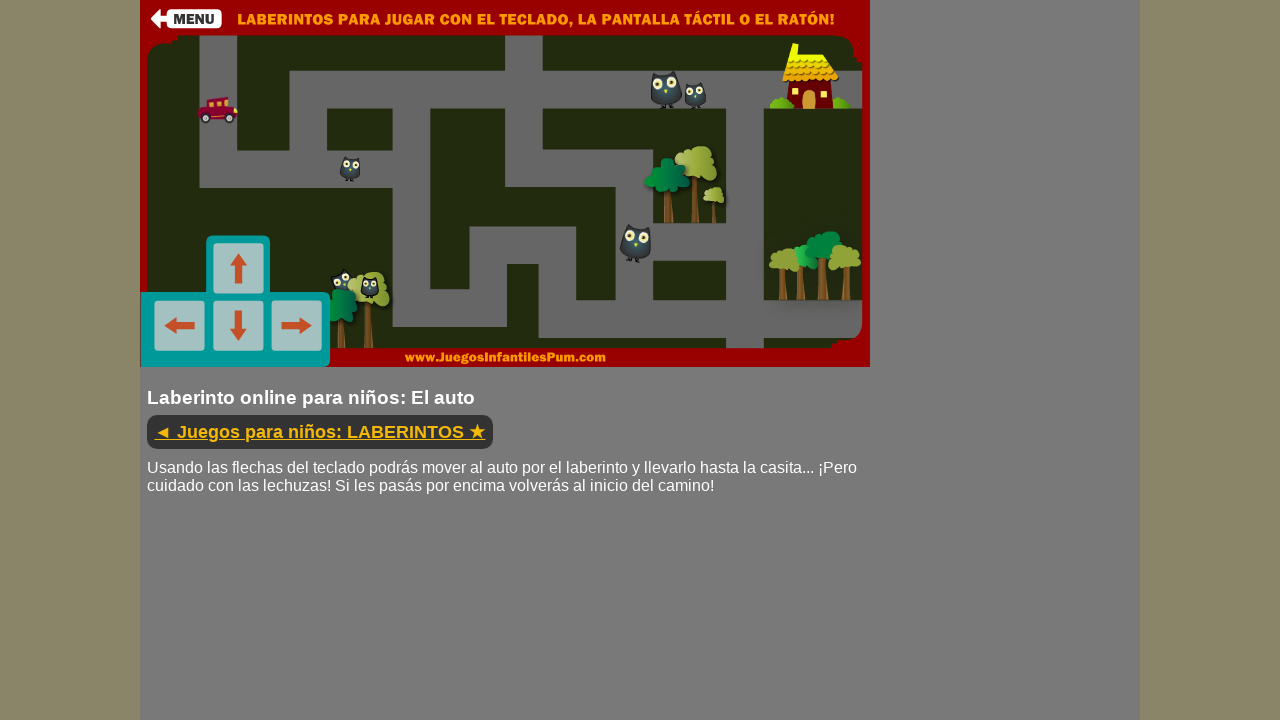

Released ArrowRight key
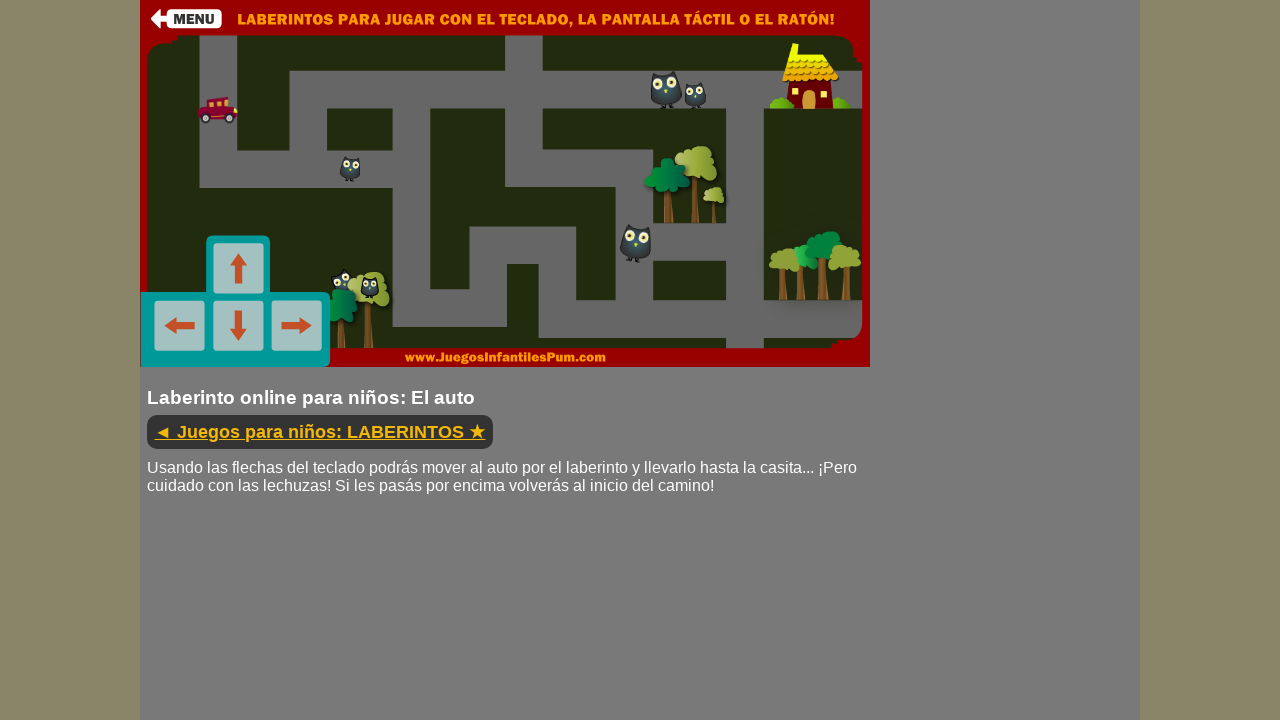

Waited 500ms before next movement
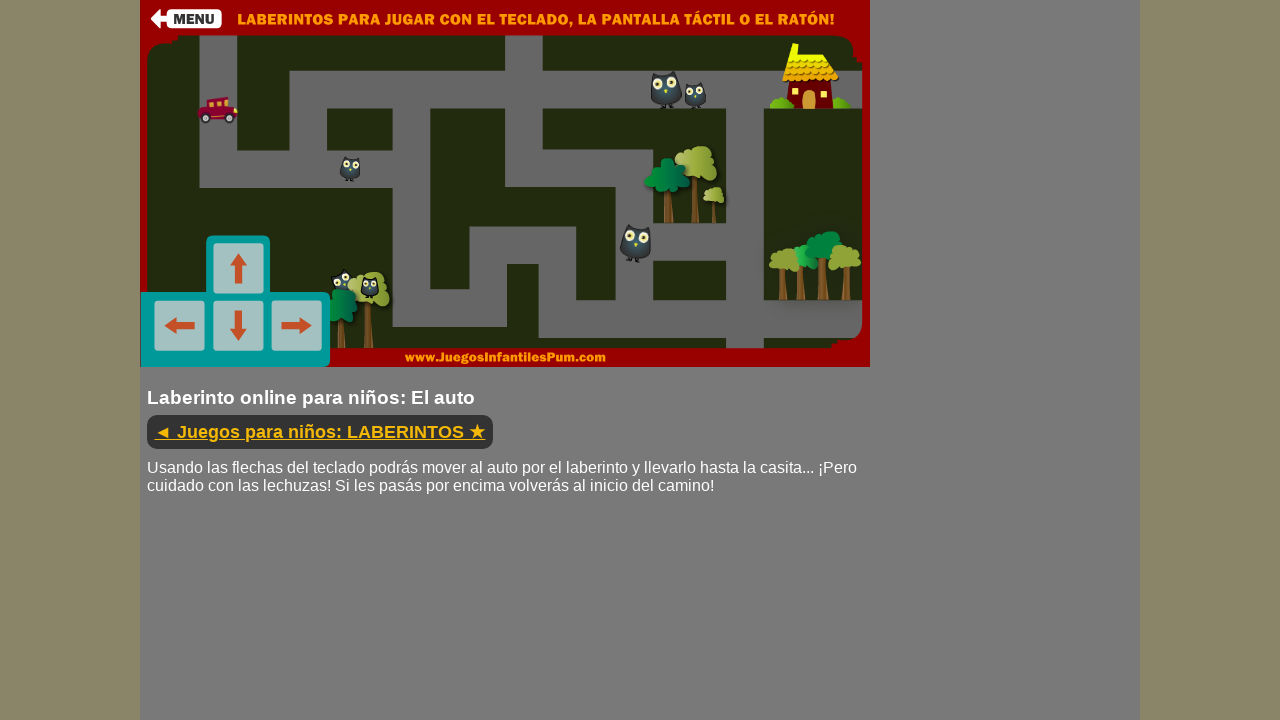

Pressed down ArrowDown key
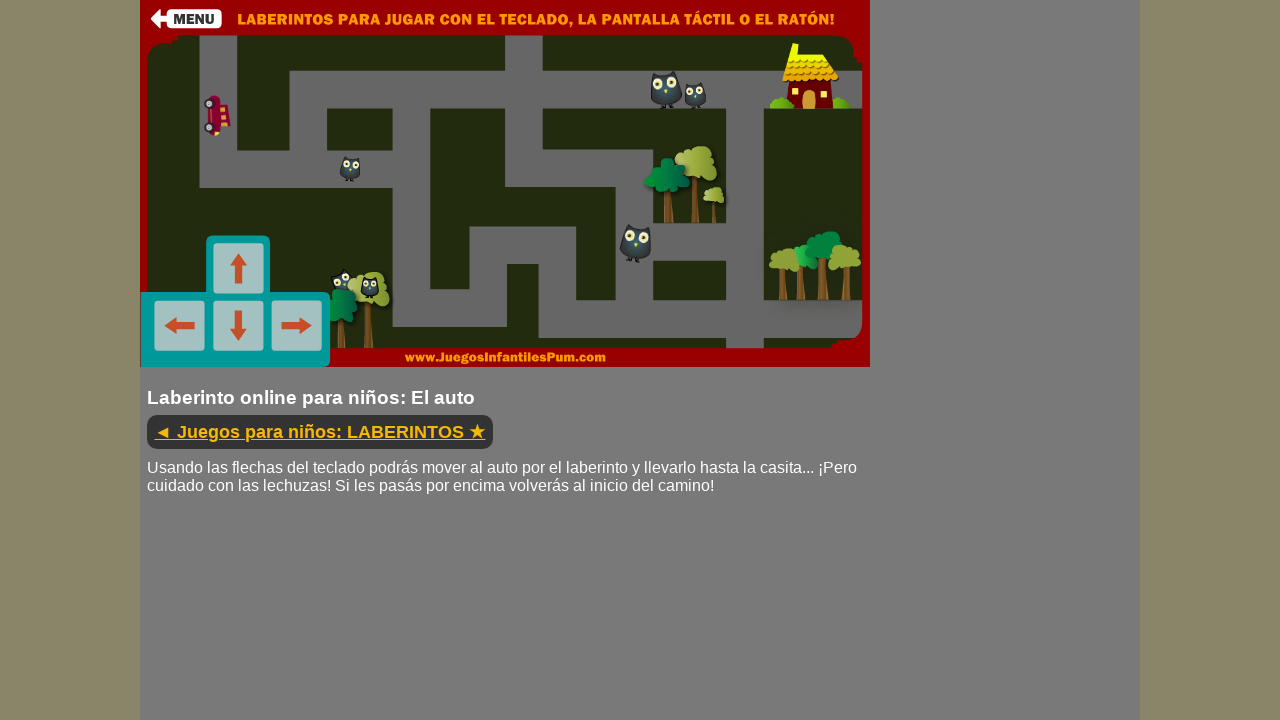

Held ArrowDown key for 300ms
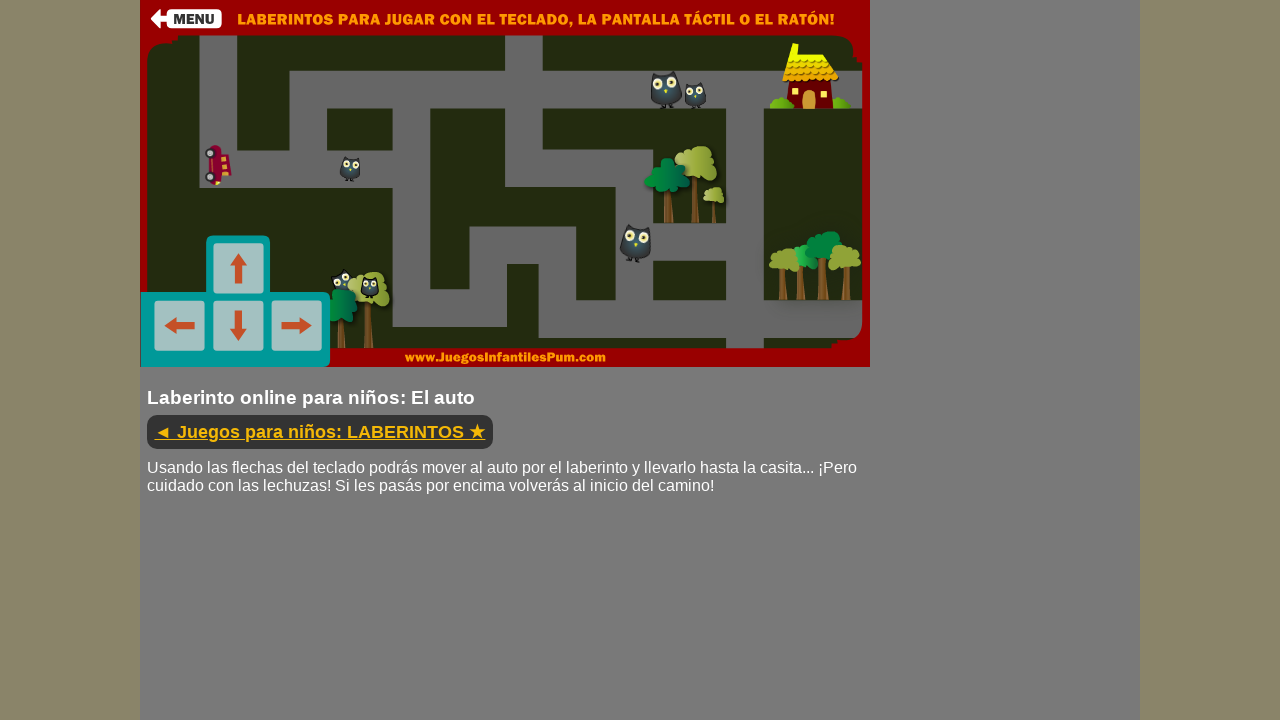

Released ArrowDown key
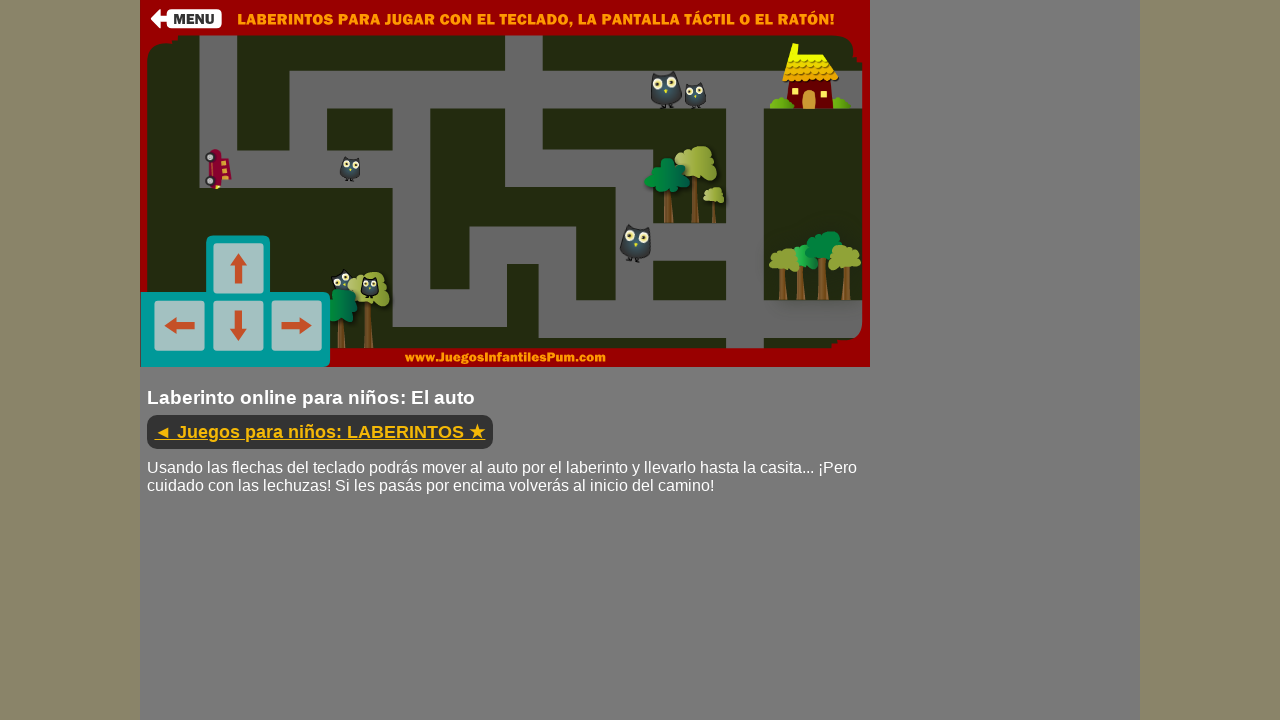

Waited 500ms before next movement
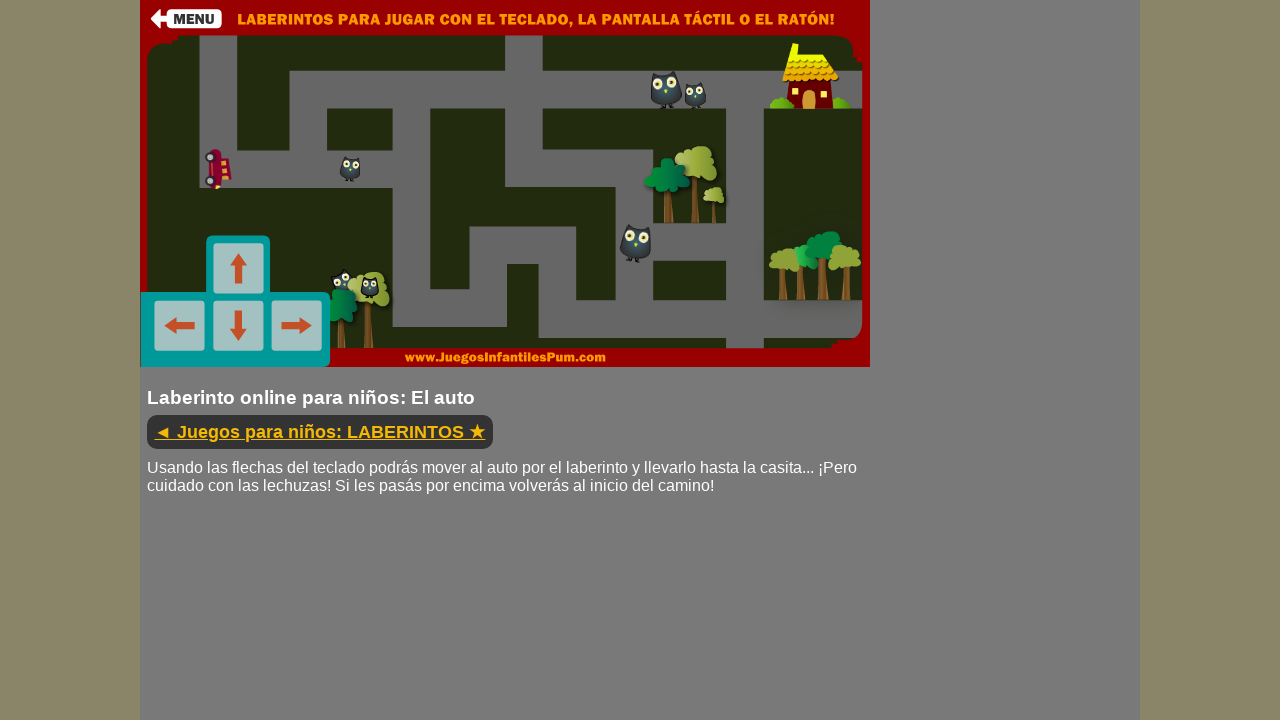

Pressed down ArrowLeft key
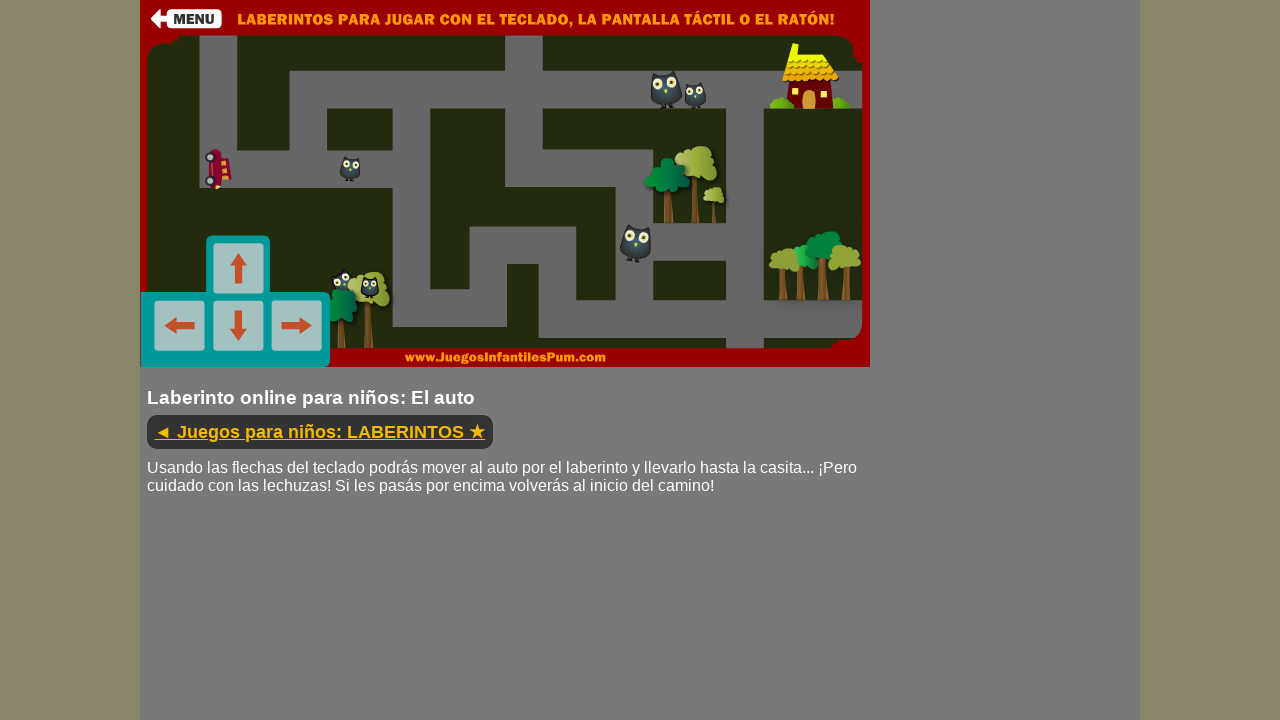

Held ArrowLeft key for 300ms
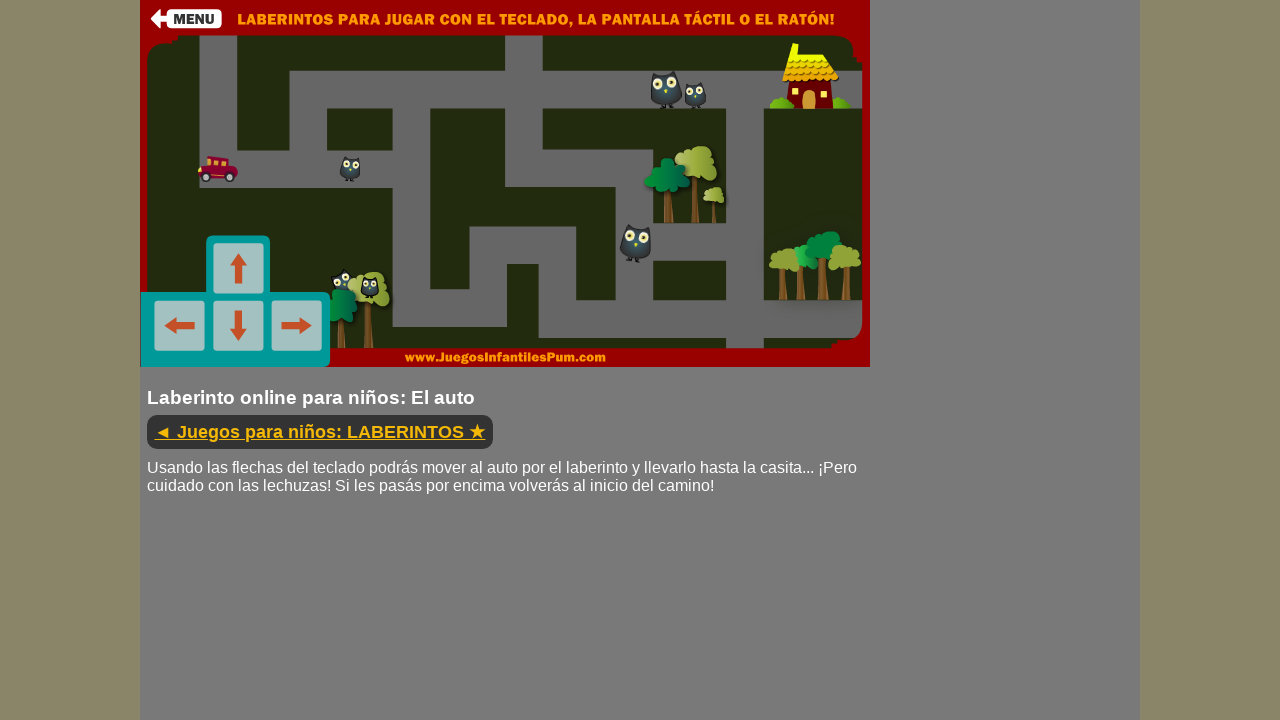

Released ArrowLeft key
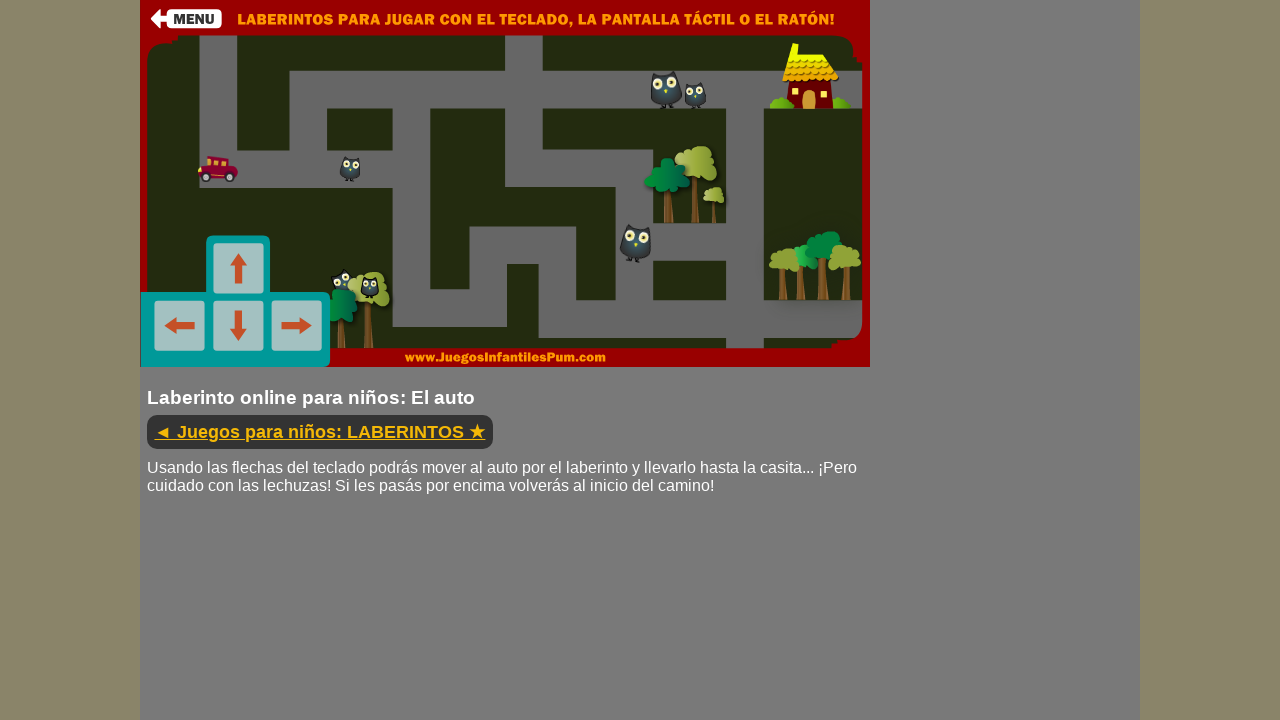

Waited 500ms before next movement
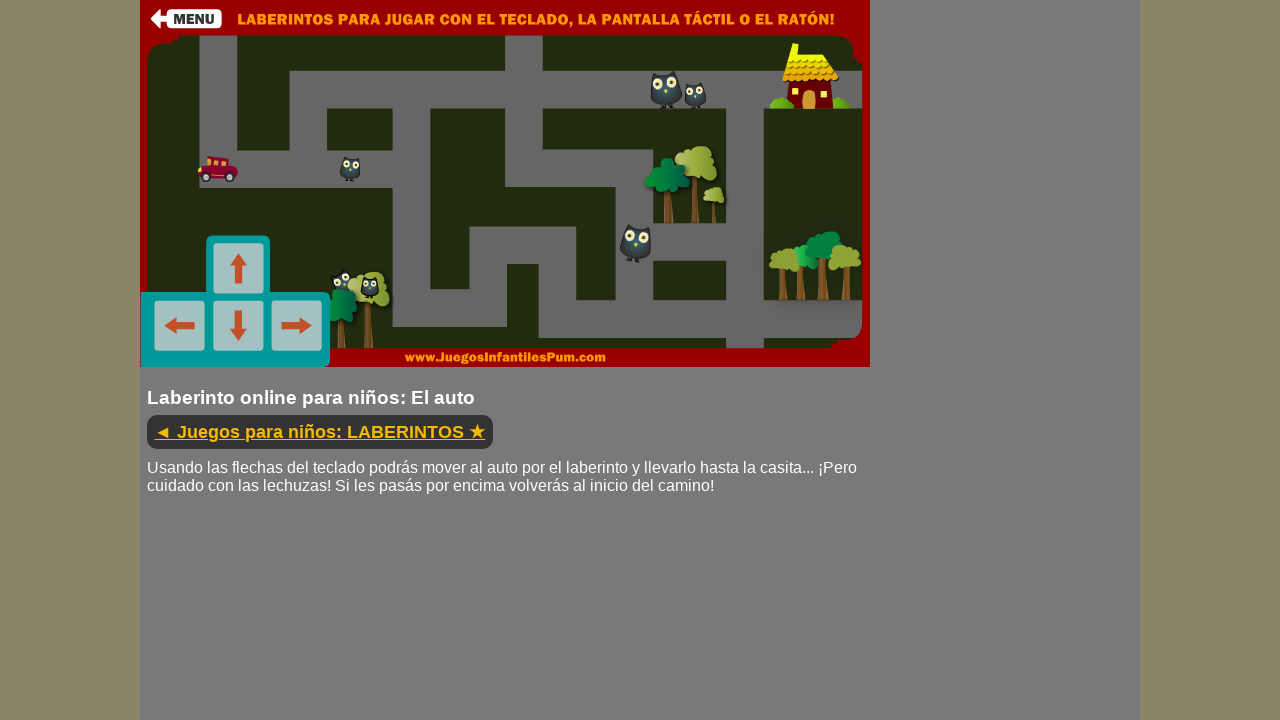

Pressed down ArrowRight key
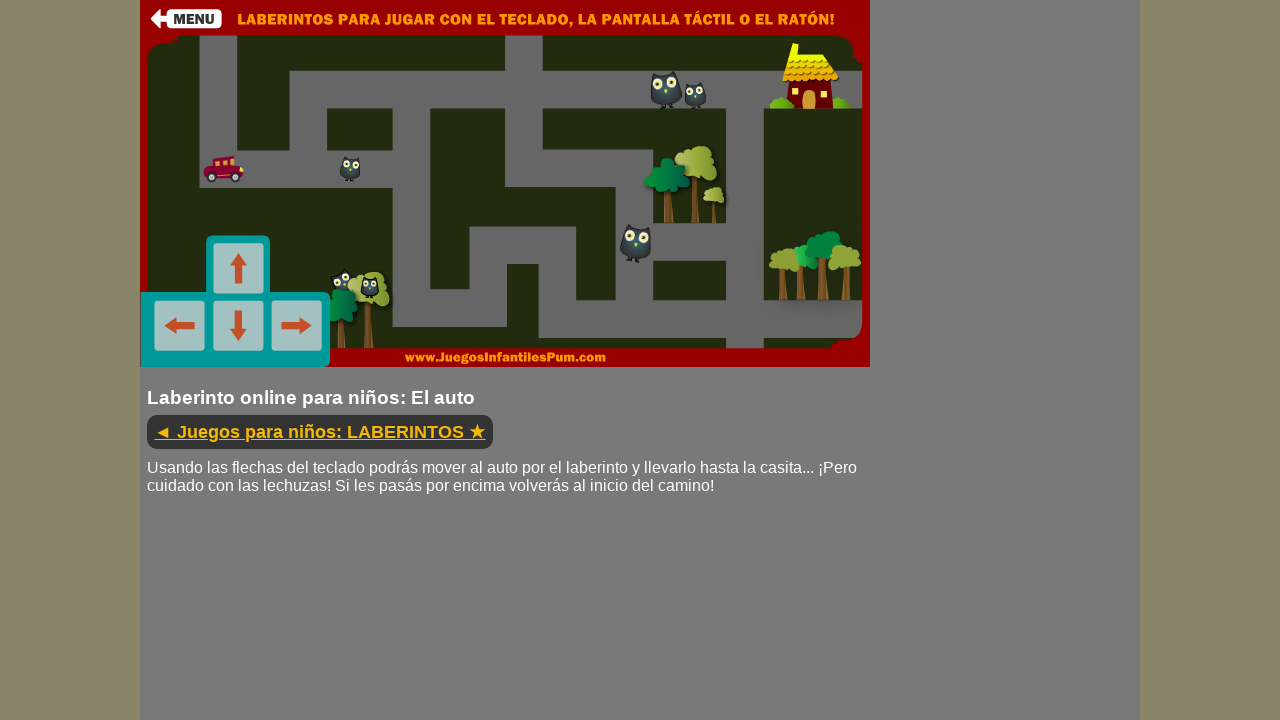

Held ArrowRight key for 300ms
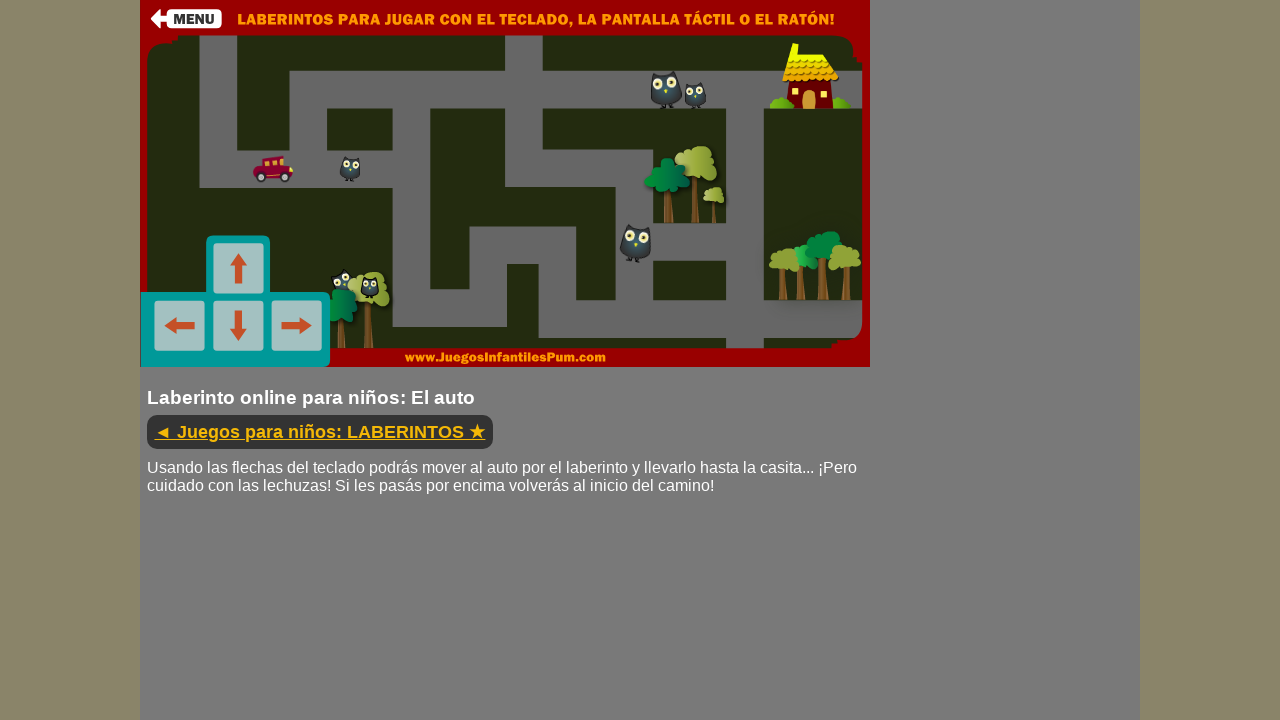

Released ArrowRight key
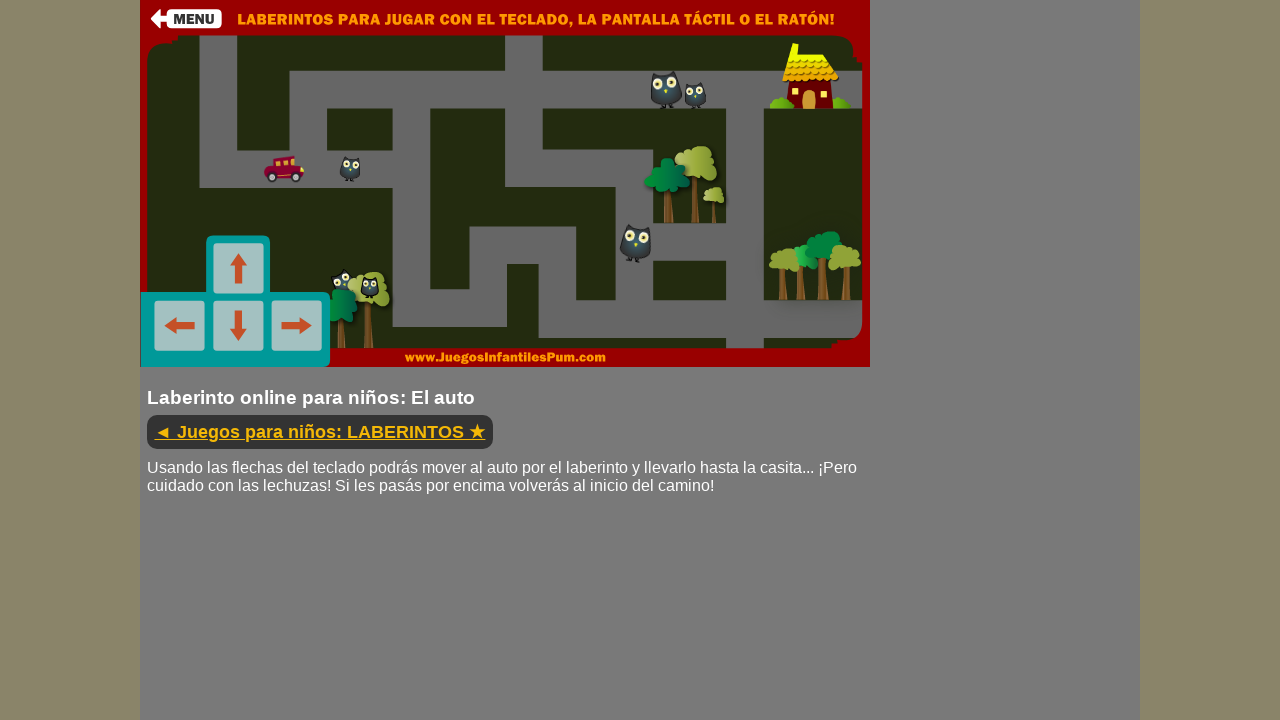

Waited 500ms before next movement
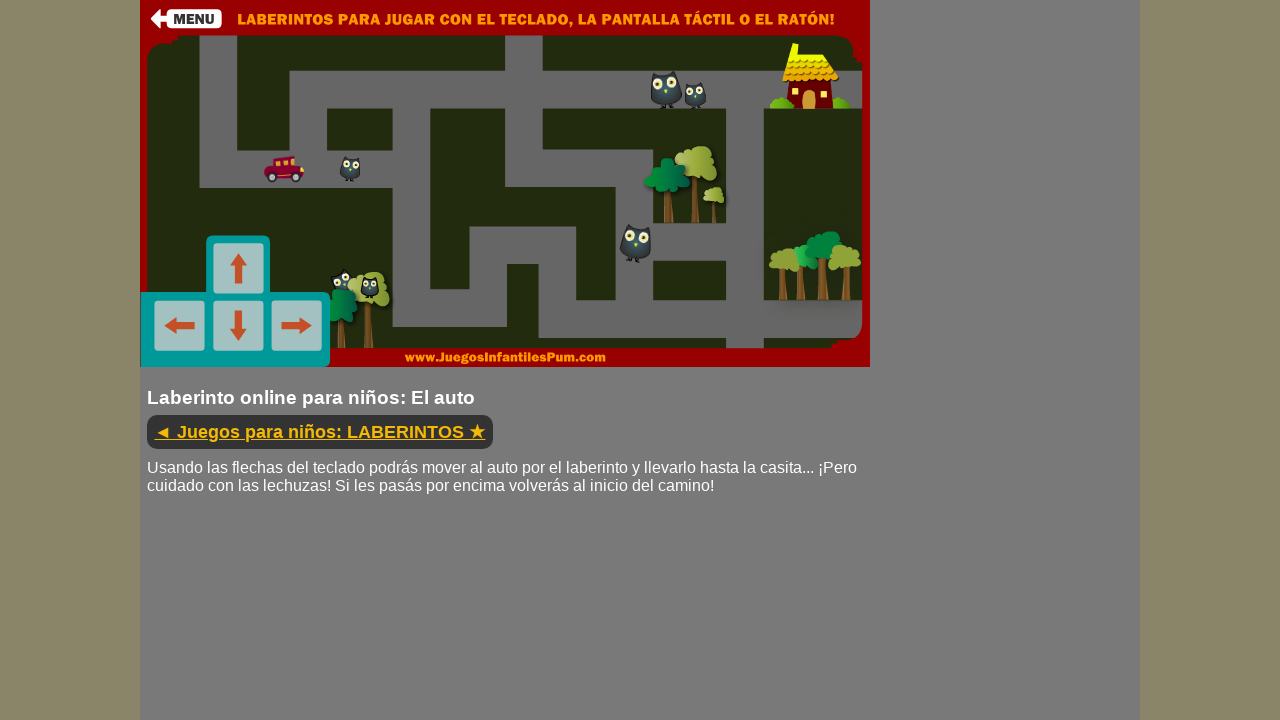

Pressed down ArrowUp key
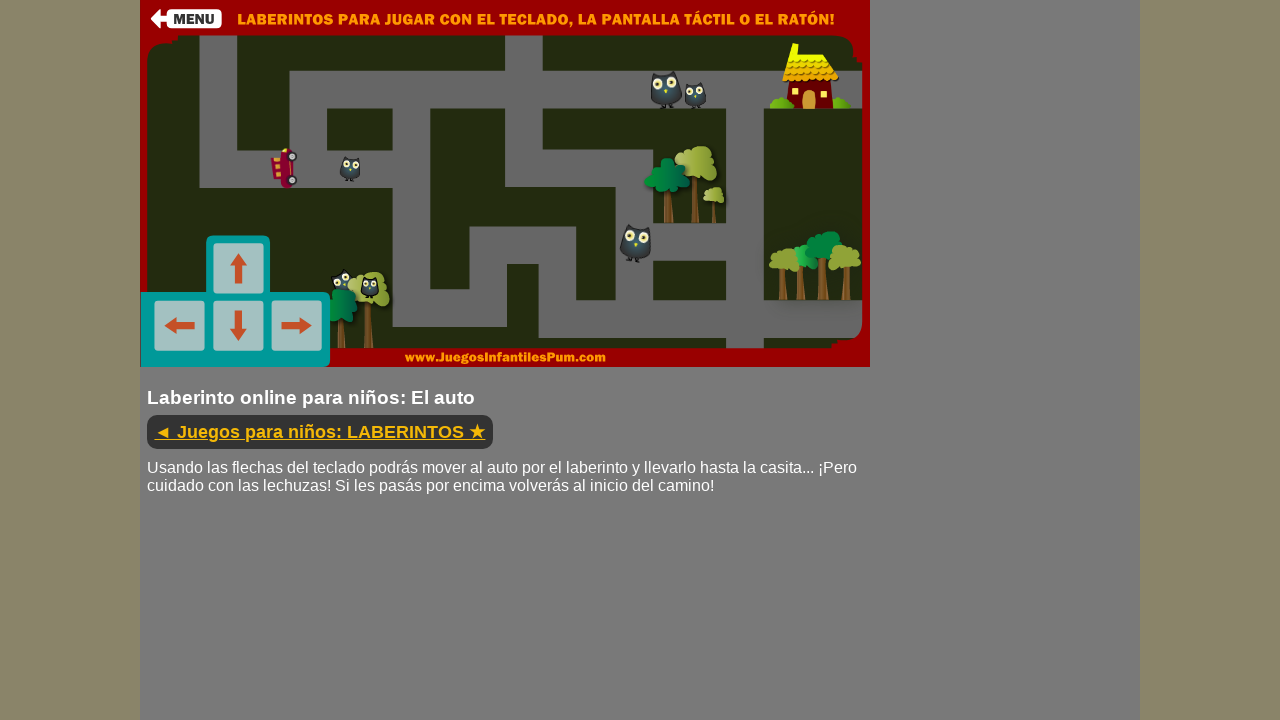

Held ArrowUp key for 300ms
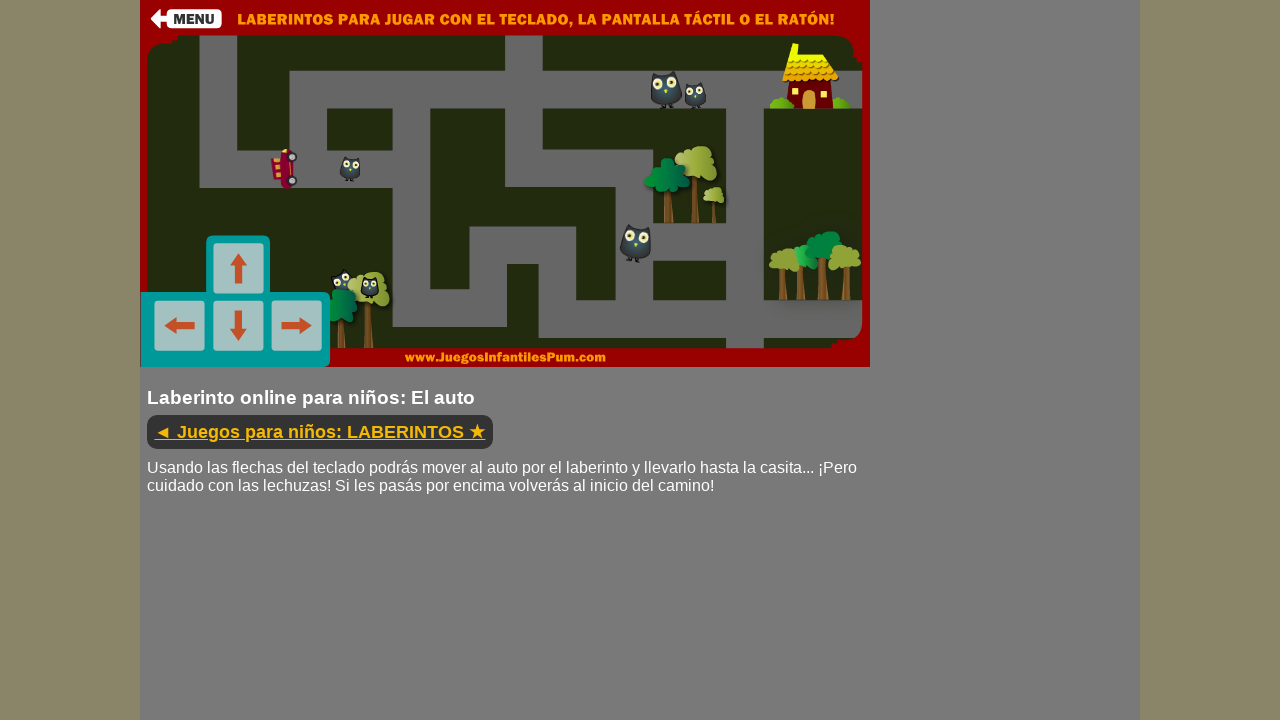

Released ArrowUp key
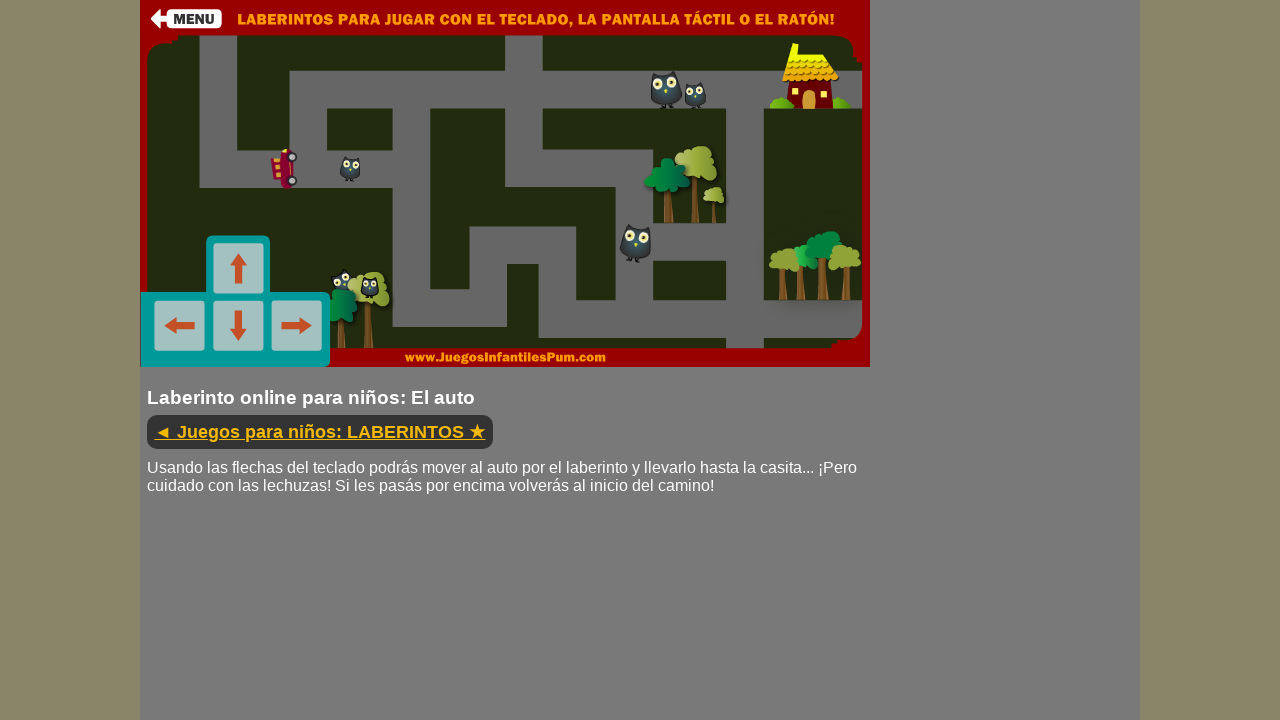

Waited 500ms before next movement
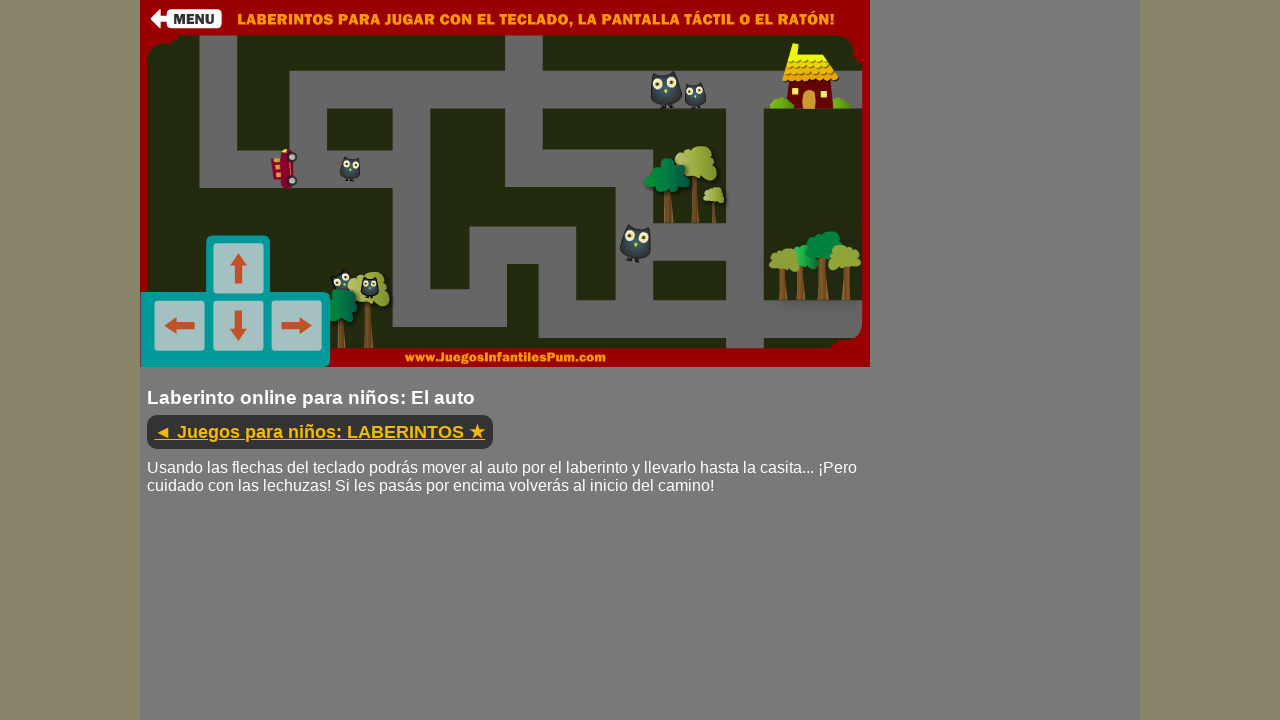

Pressed down ArrowDown key
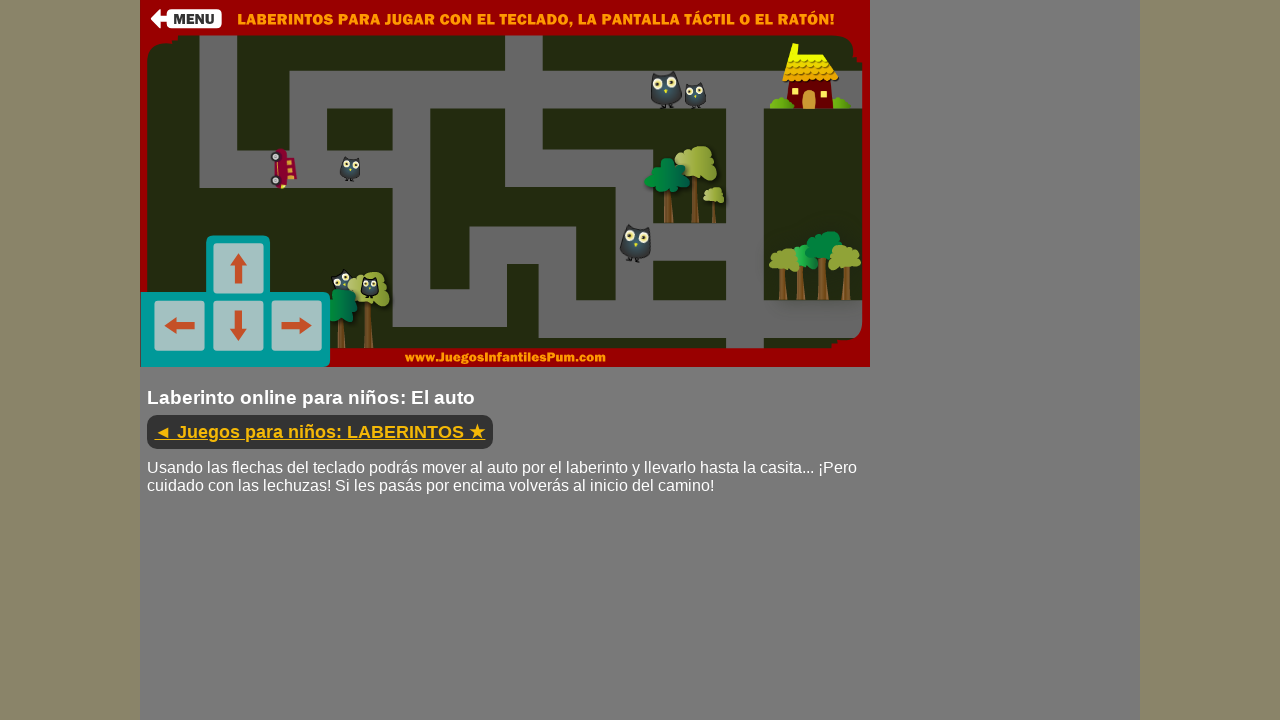

Held ArrowDown key for 300ms
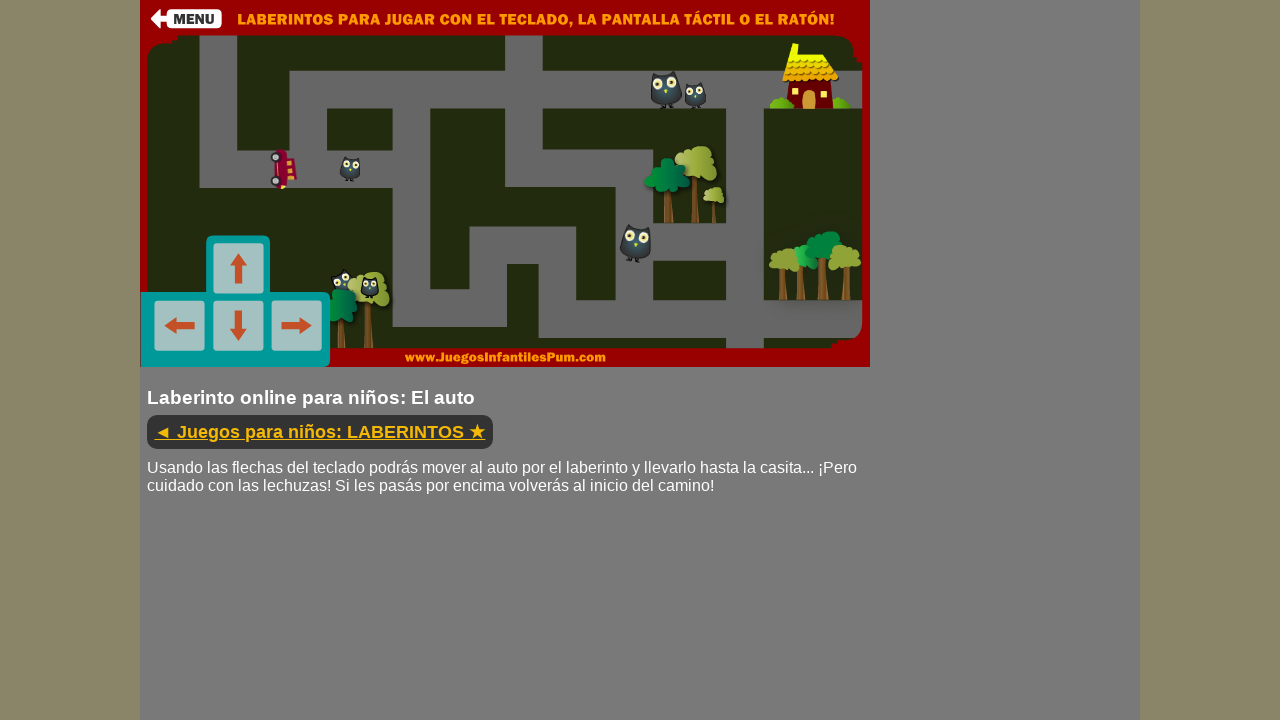

Released ArrowDown key
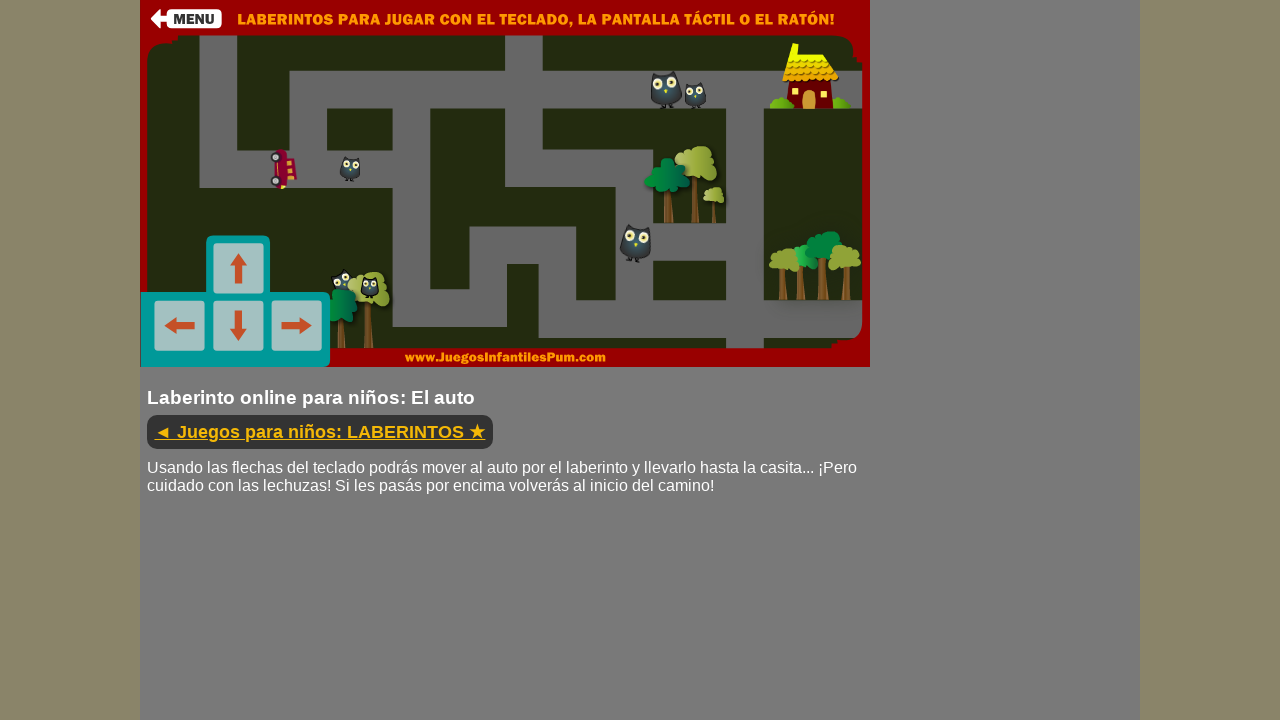

Waited 500ms before next movement
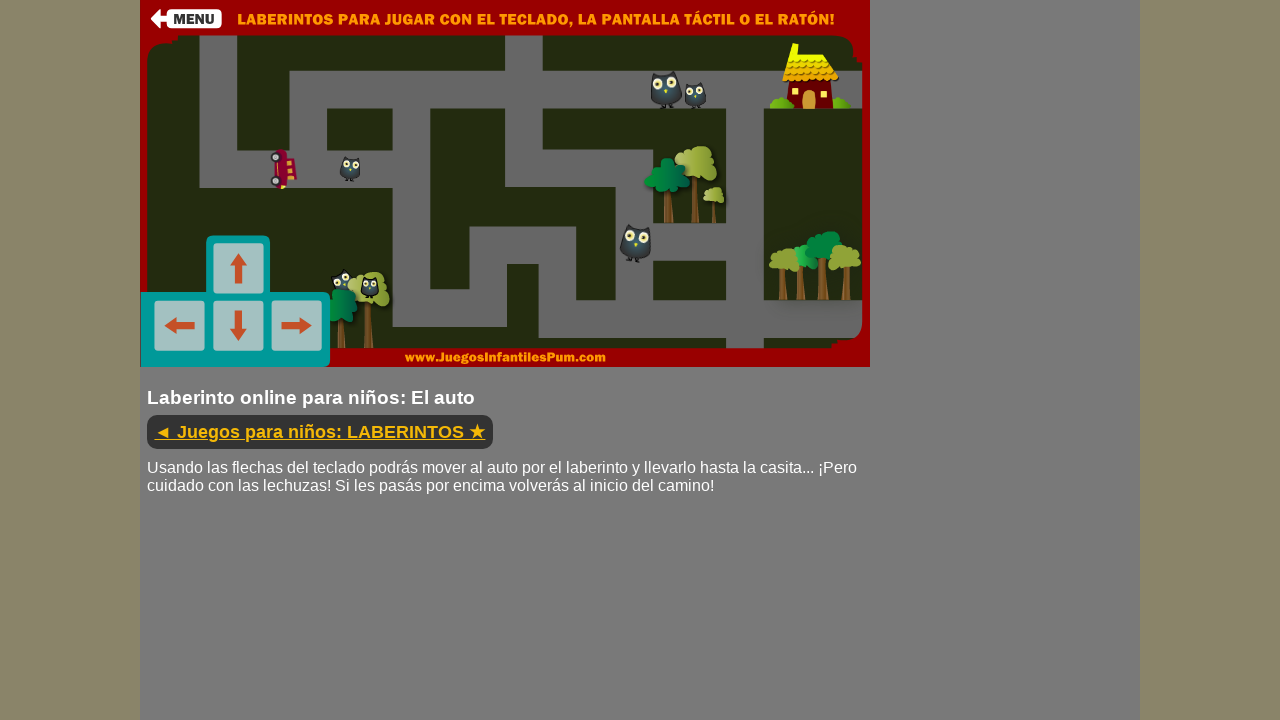

Pressed down ArrowDown key
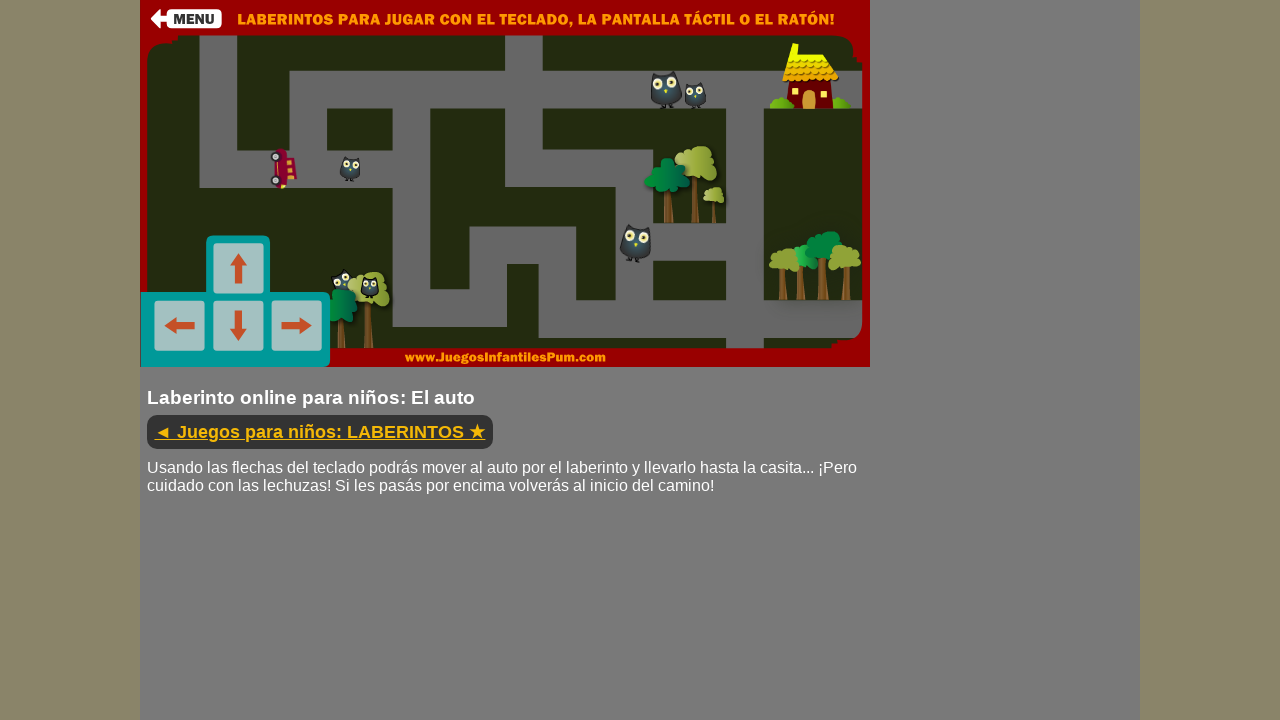

Held ArrowDown key for 300ms
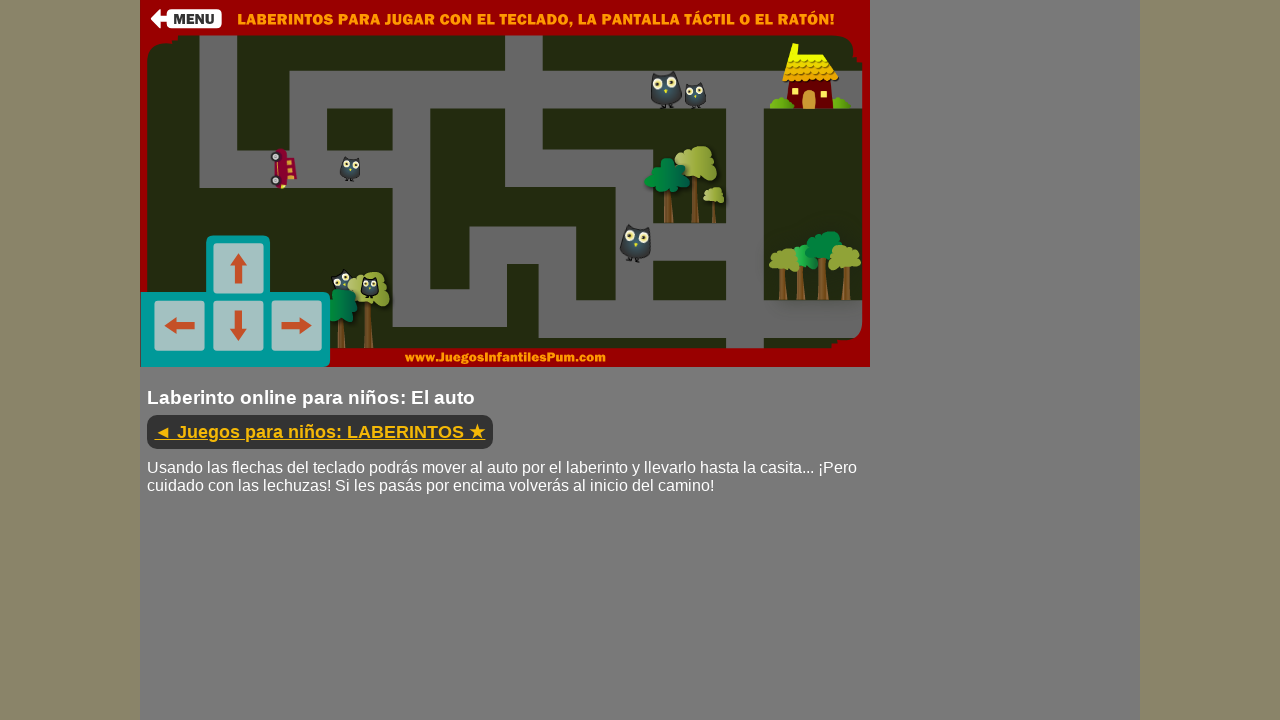

Released ArrowDown key
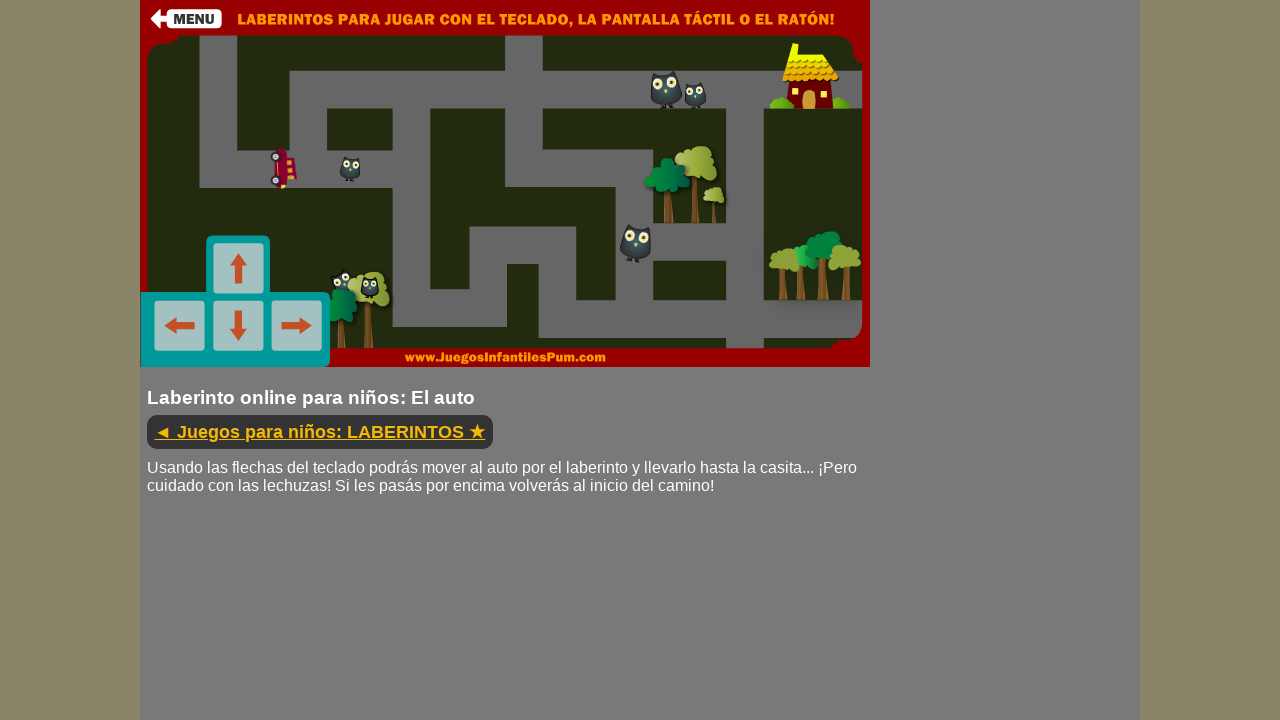

Waited 500ms before next movement
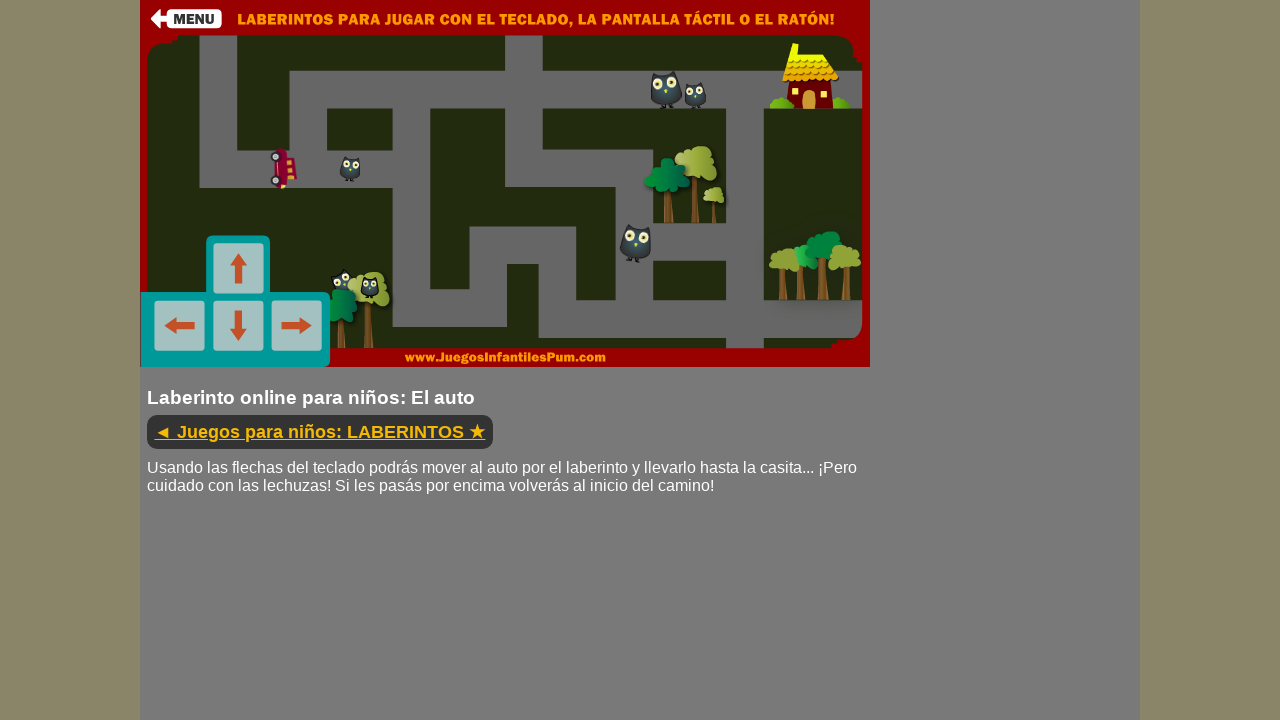

Pressed down ArrowDown key
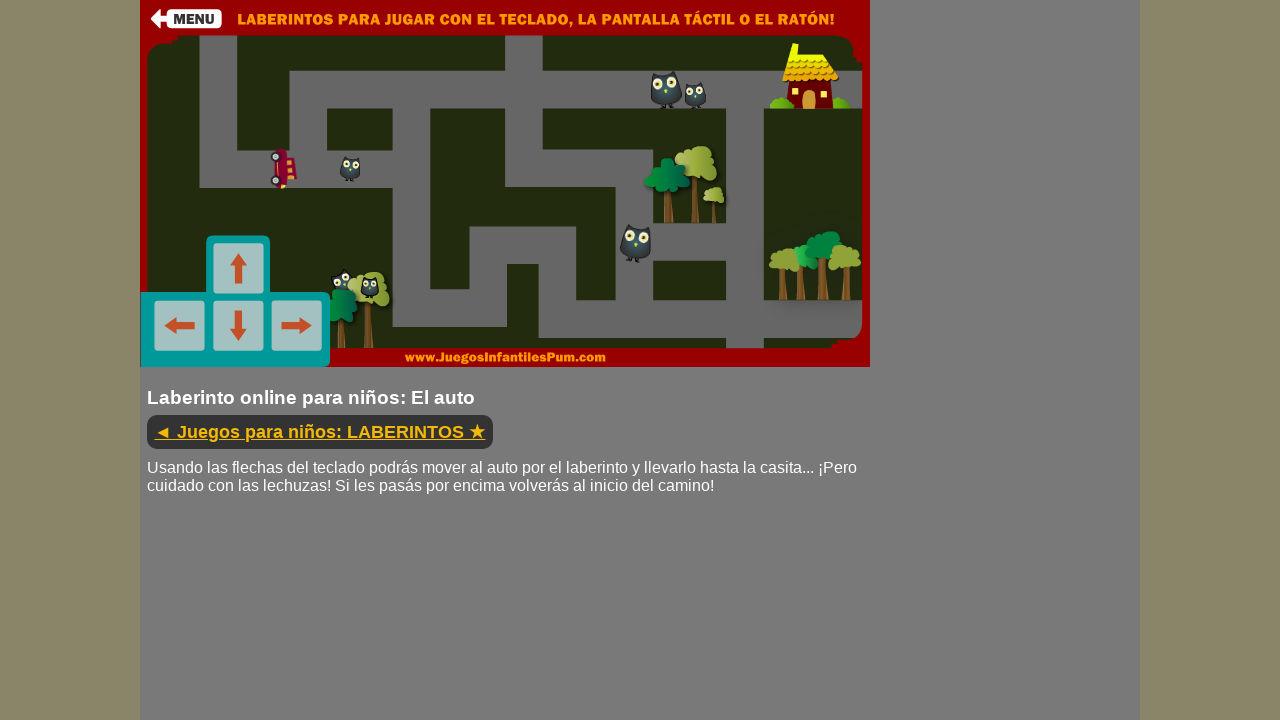

Held ArrowDown key for 300ms
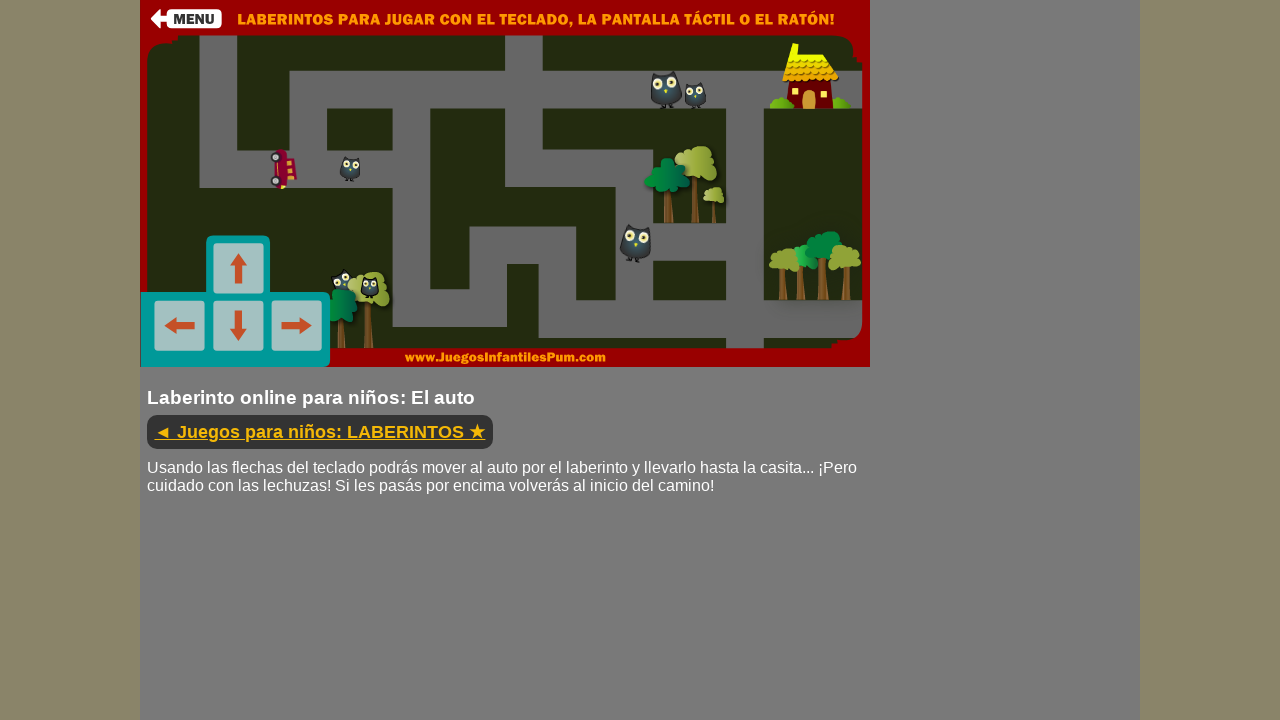

Released ArrowDown key
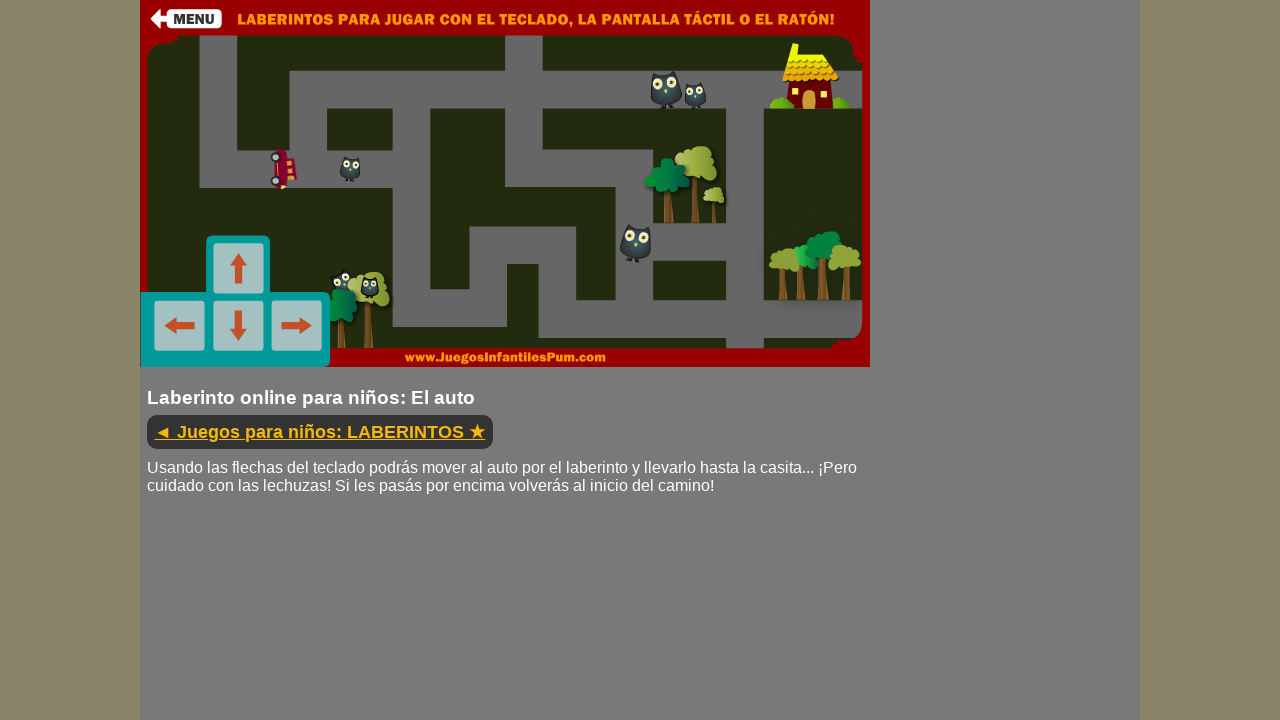

Waited 500ms before next movement
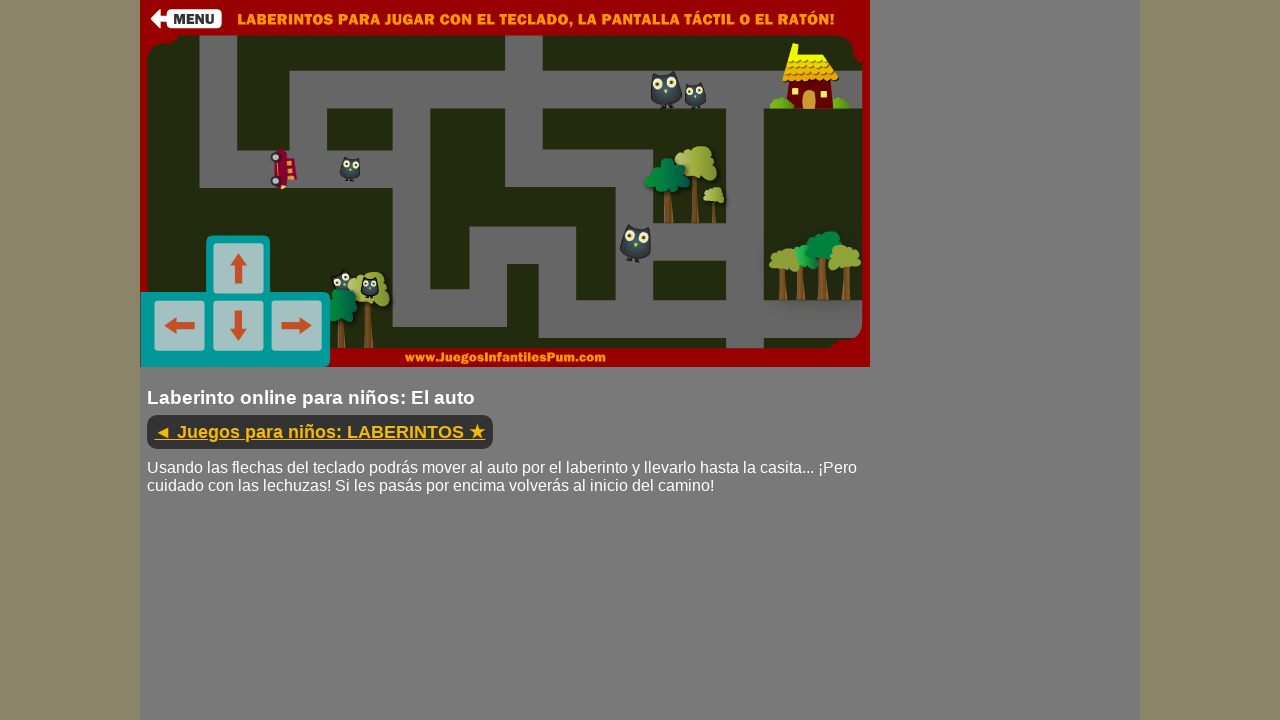

Pressed down ArrowRight key
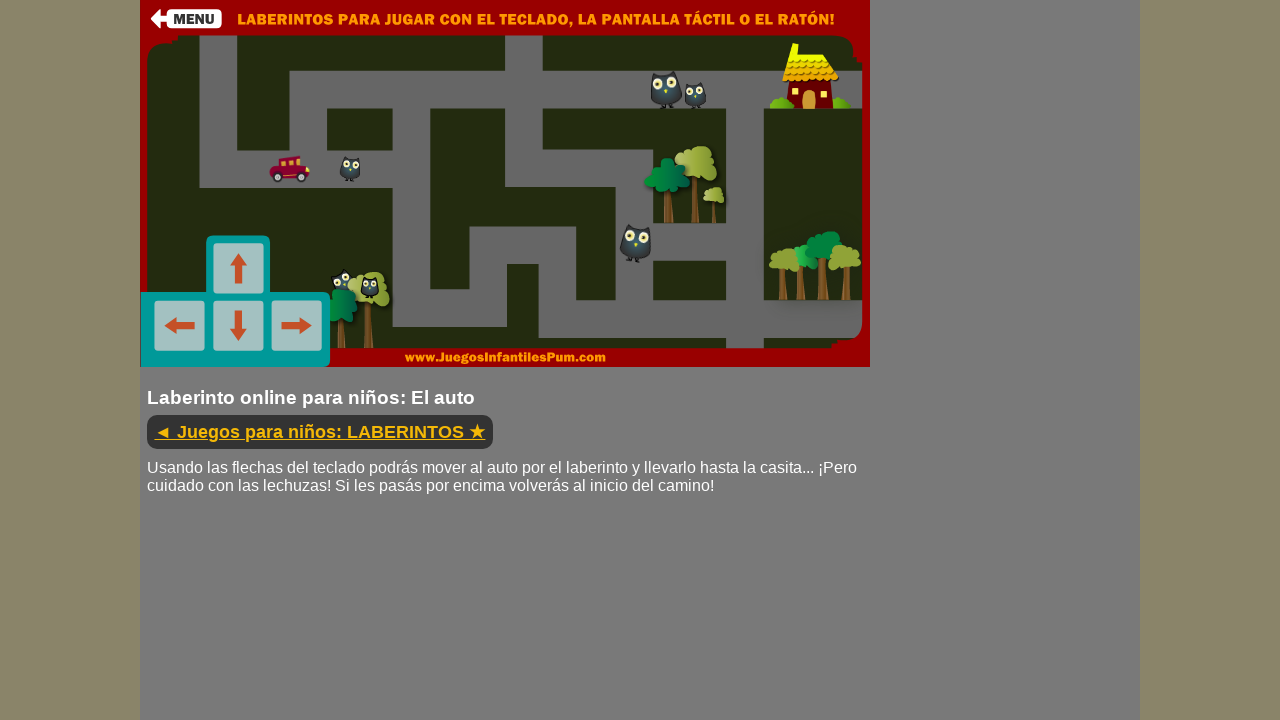

Held ArrowRight key for 300ms
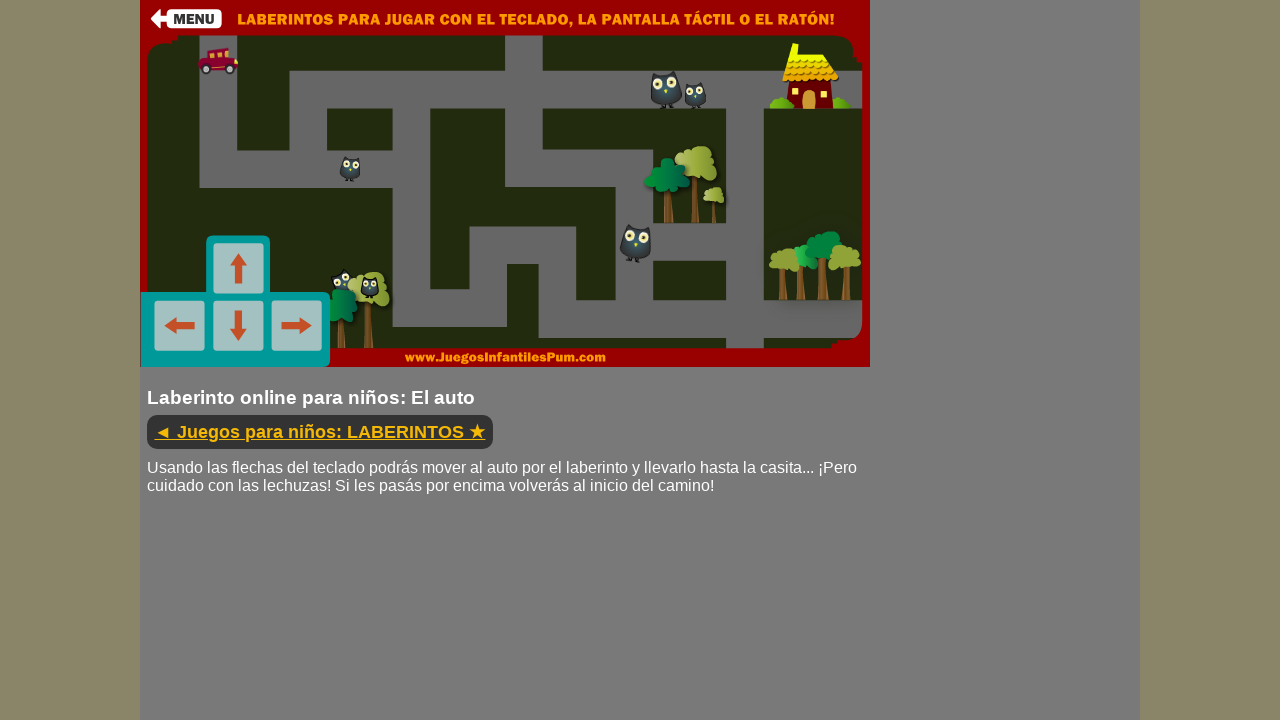

Released ArrowRight key
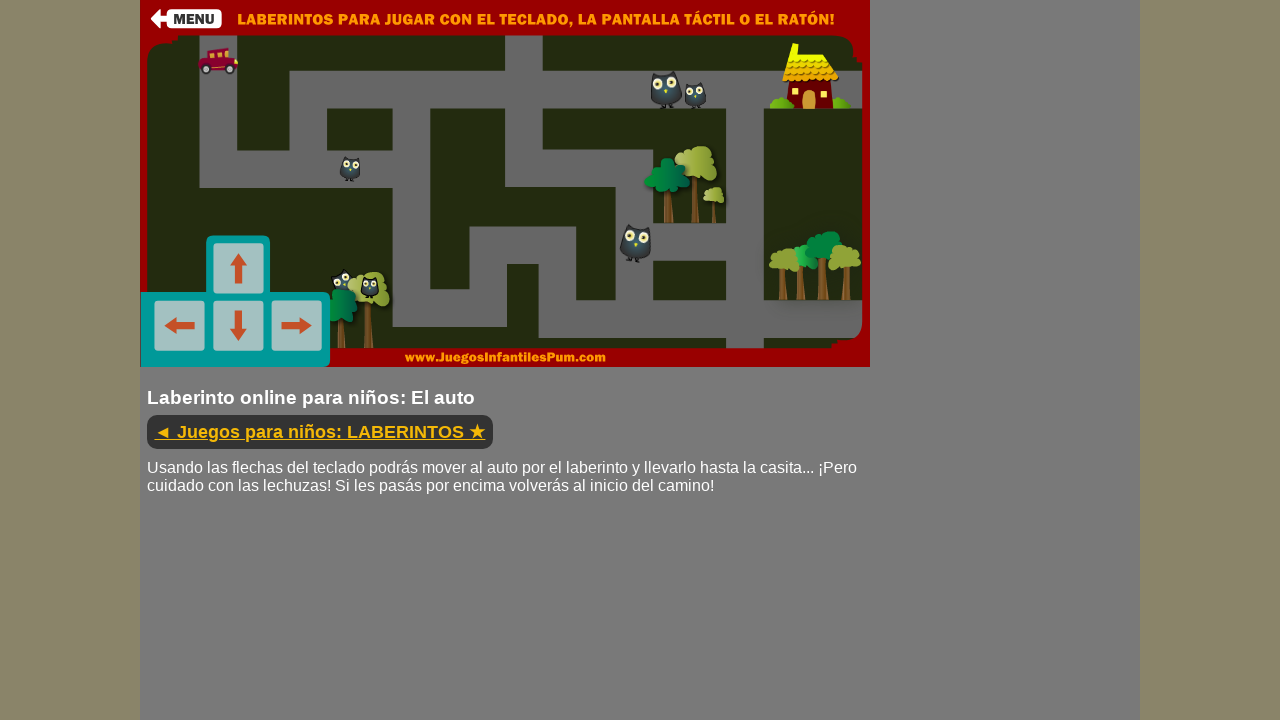

Waited 500ms before next movement
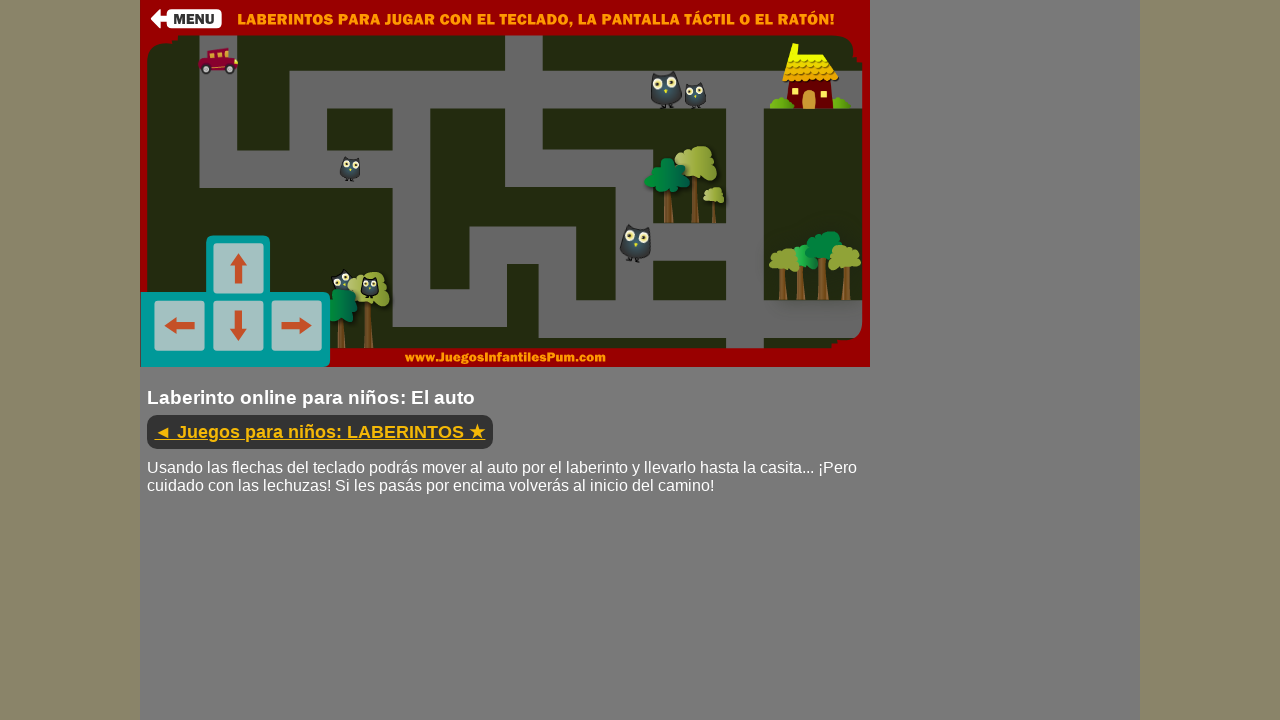

Pressed down ArrowLeft key
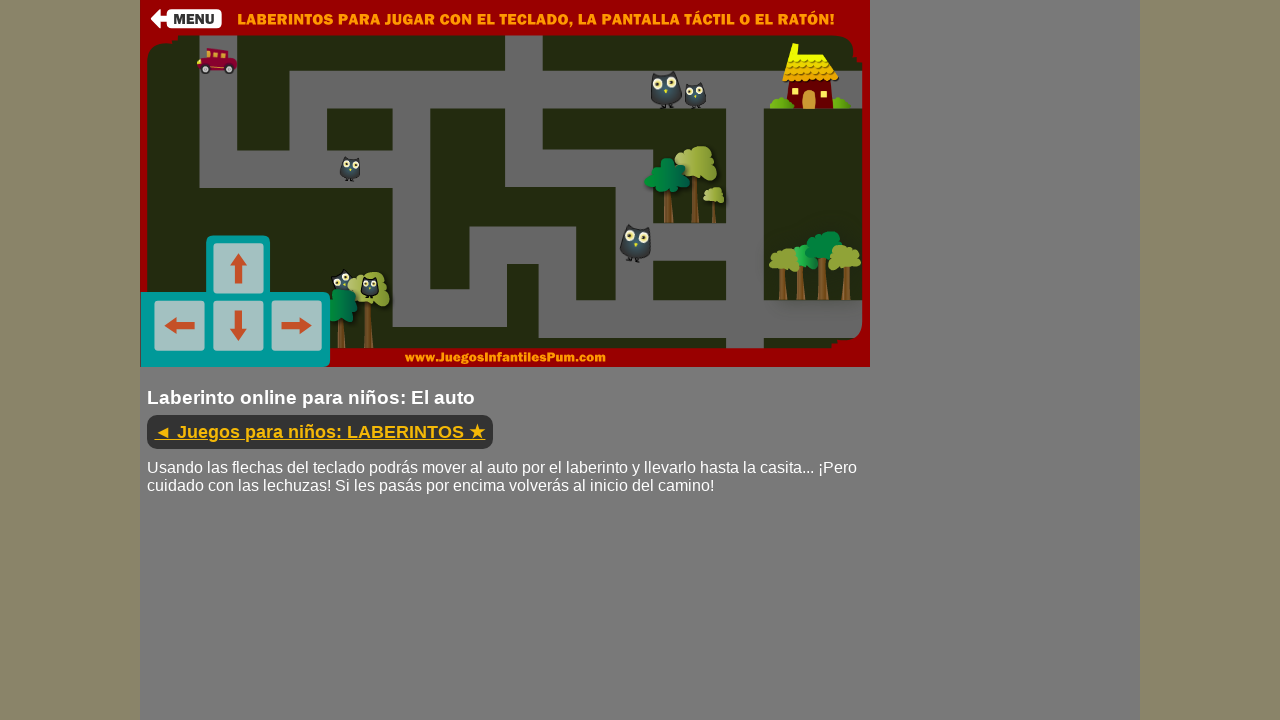

Held ArrowLeft key for 300ms
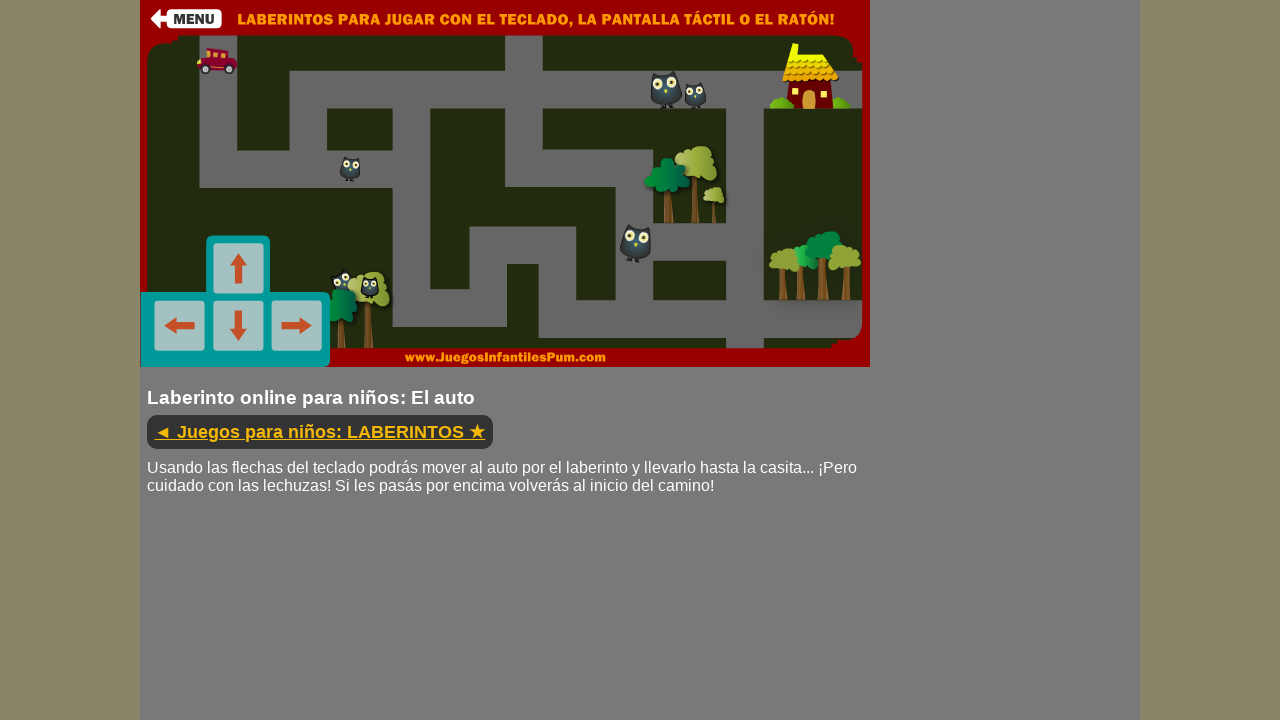

Released ArrowLeft key
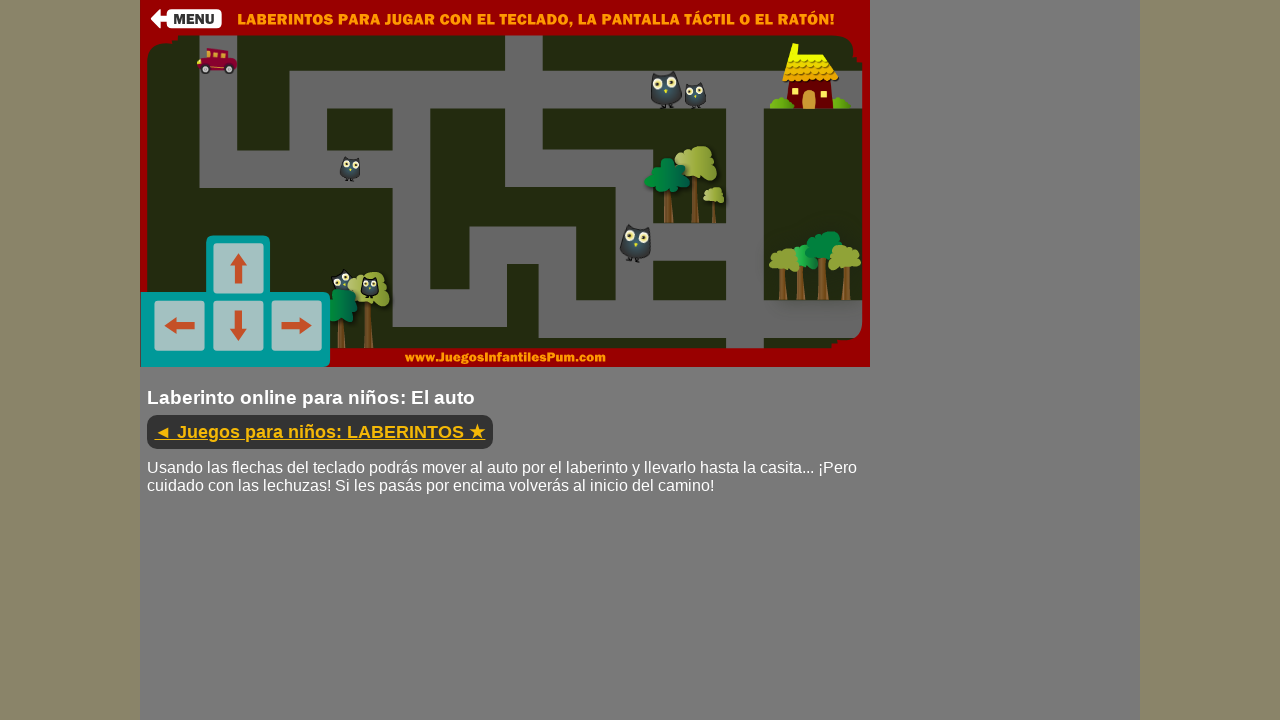

Waited 500ms before next movement
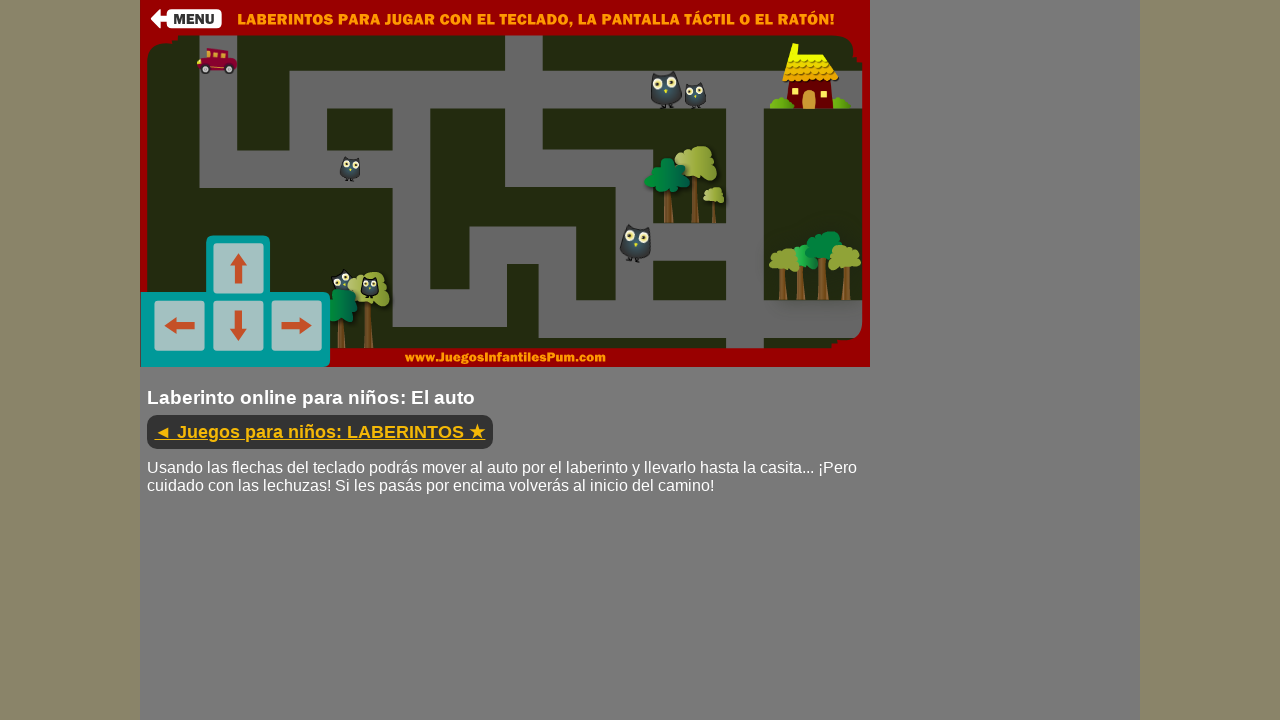

Pressed down ArrowUp key
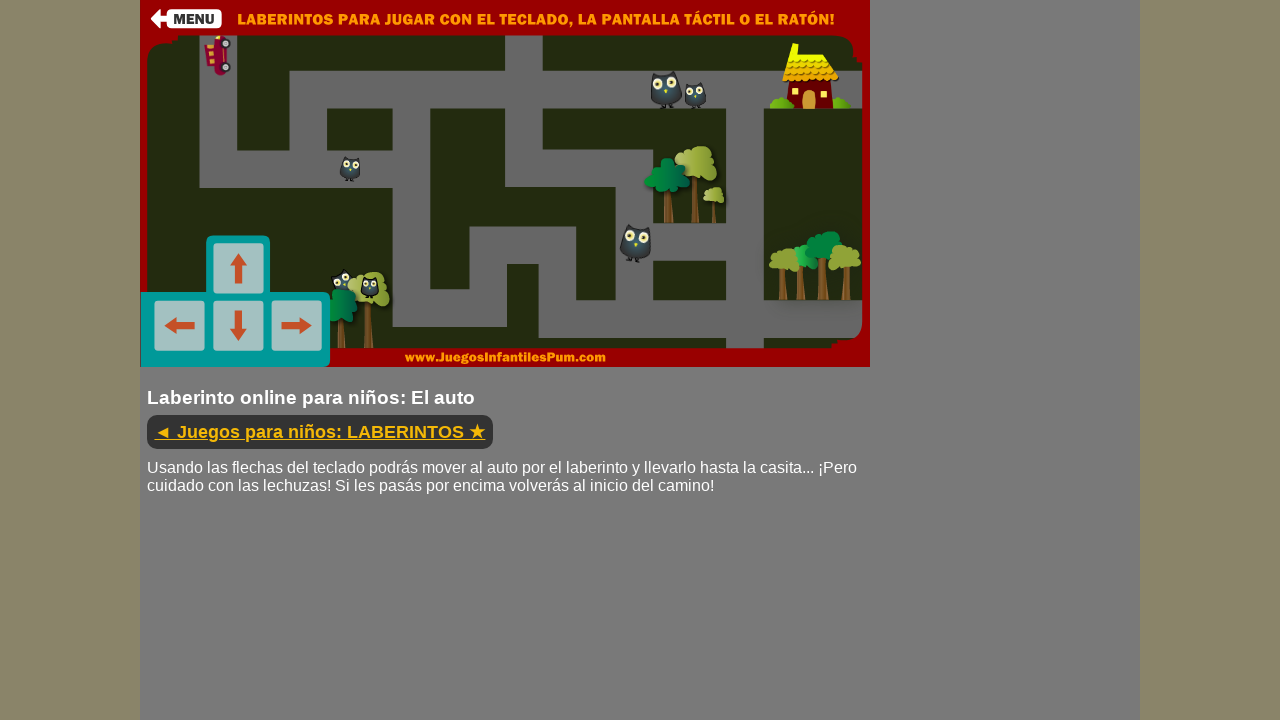

Held ArrowUp key for 300ms
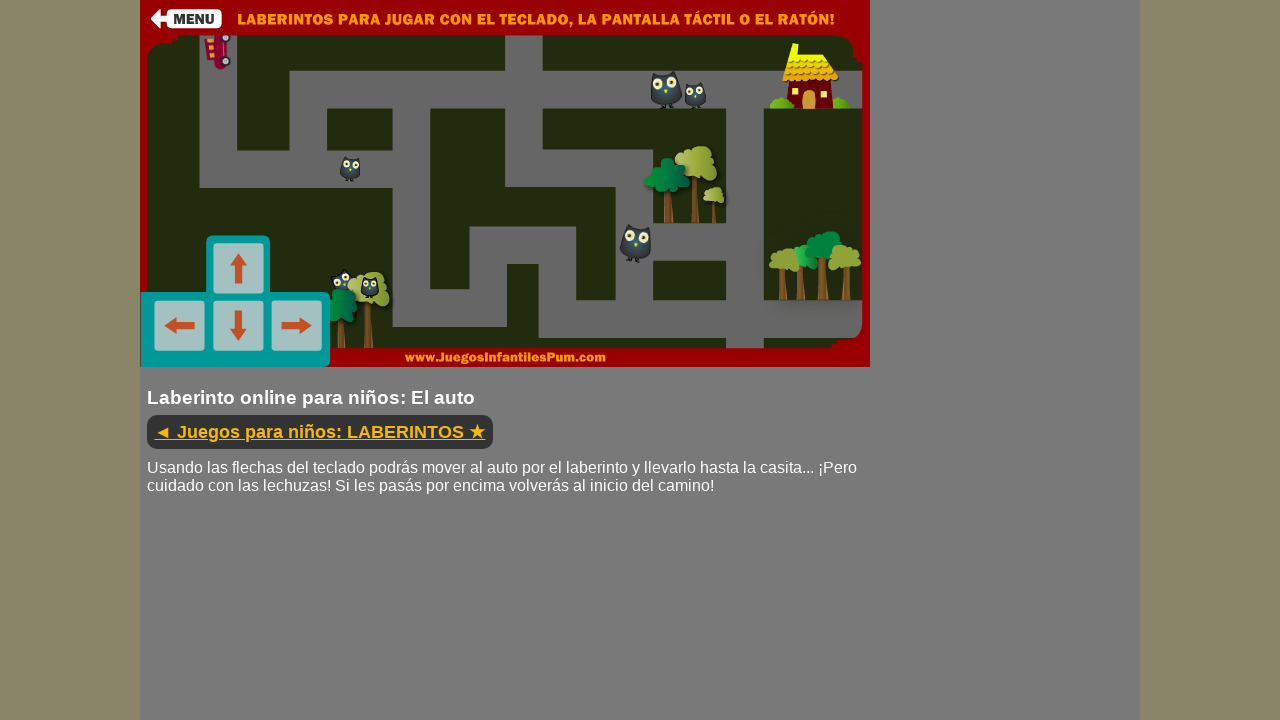

Released ArrowUp key
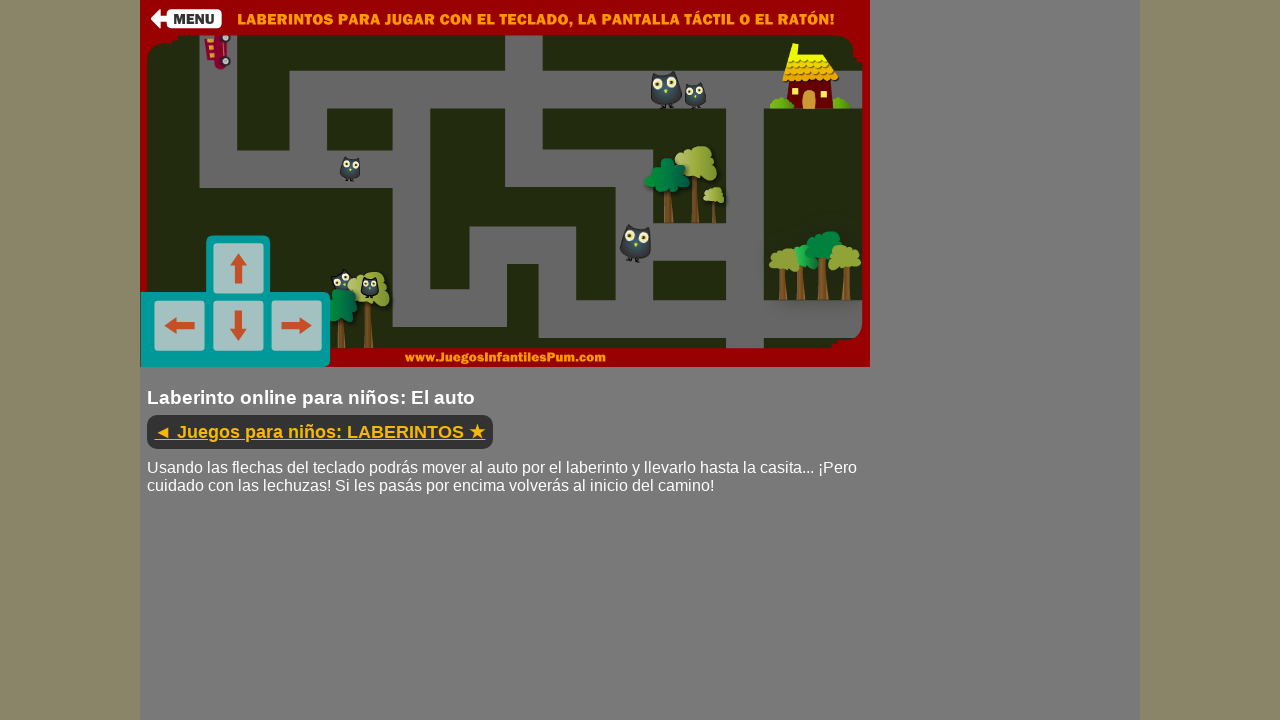

Waited 500ms before next movement
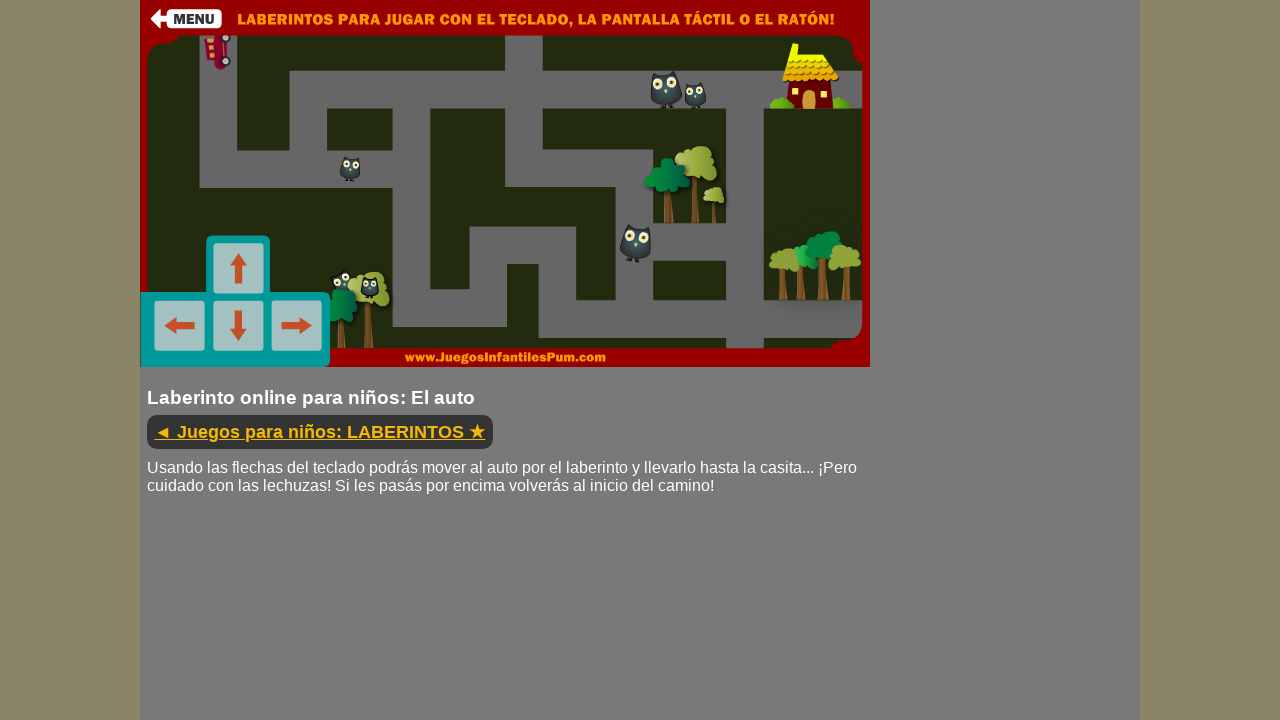

Pressed down ArrowDown key
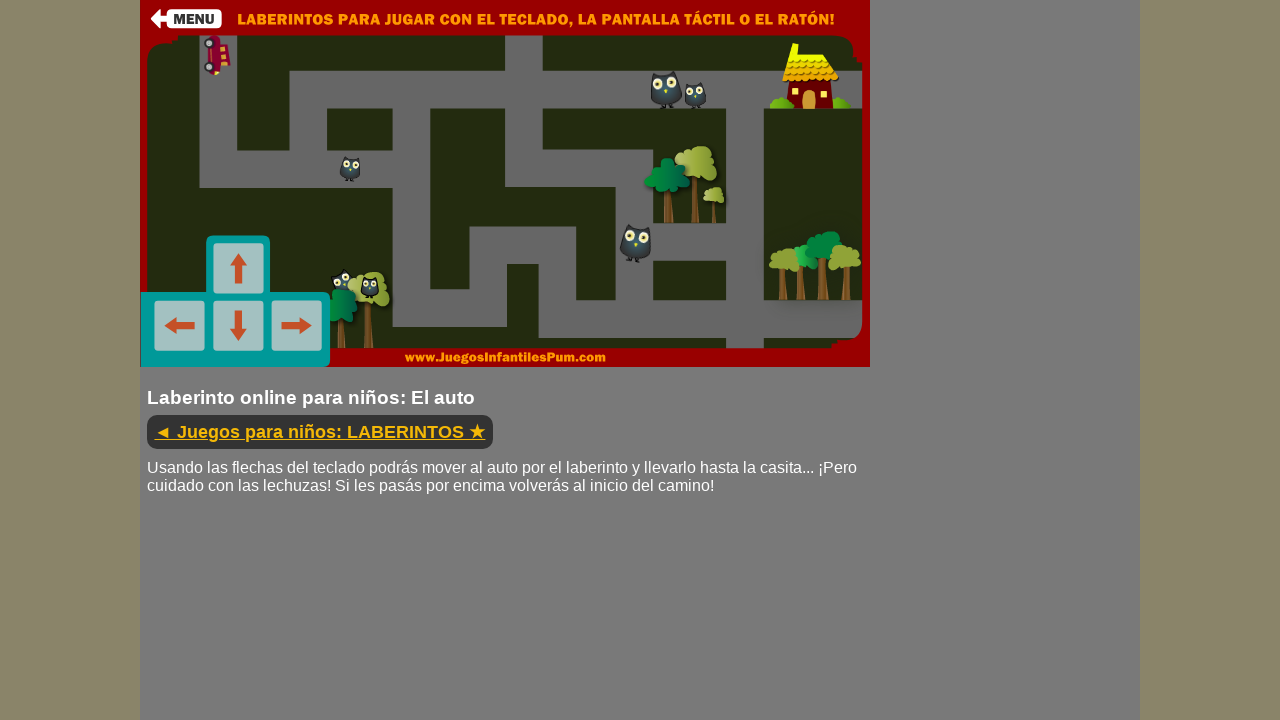

Held ArrowDown key for 300ms
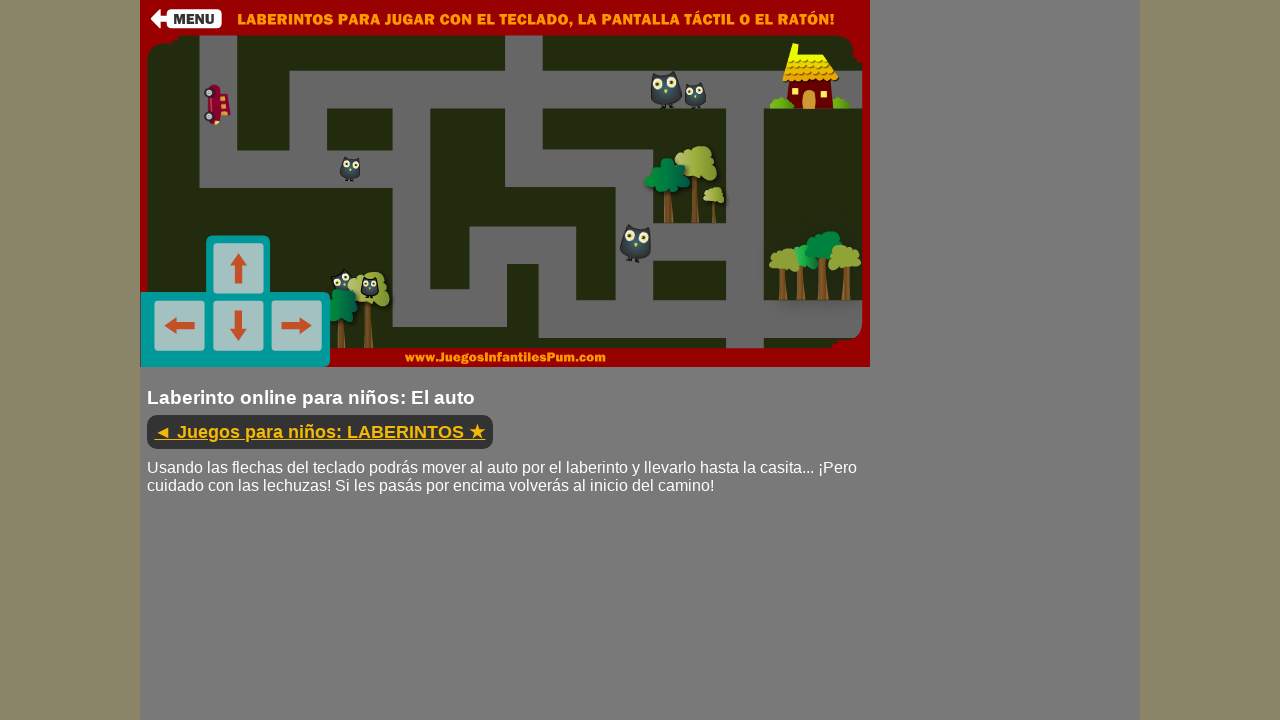

Released ArrowDown key
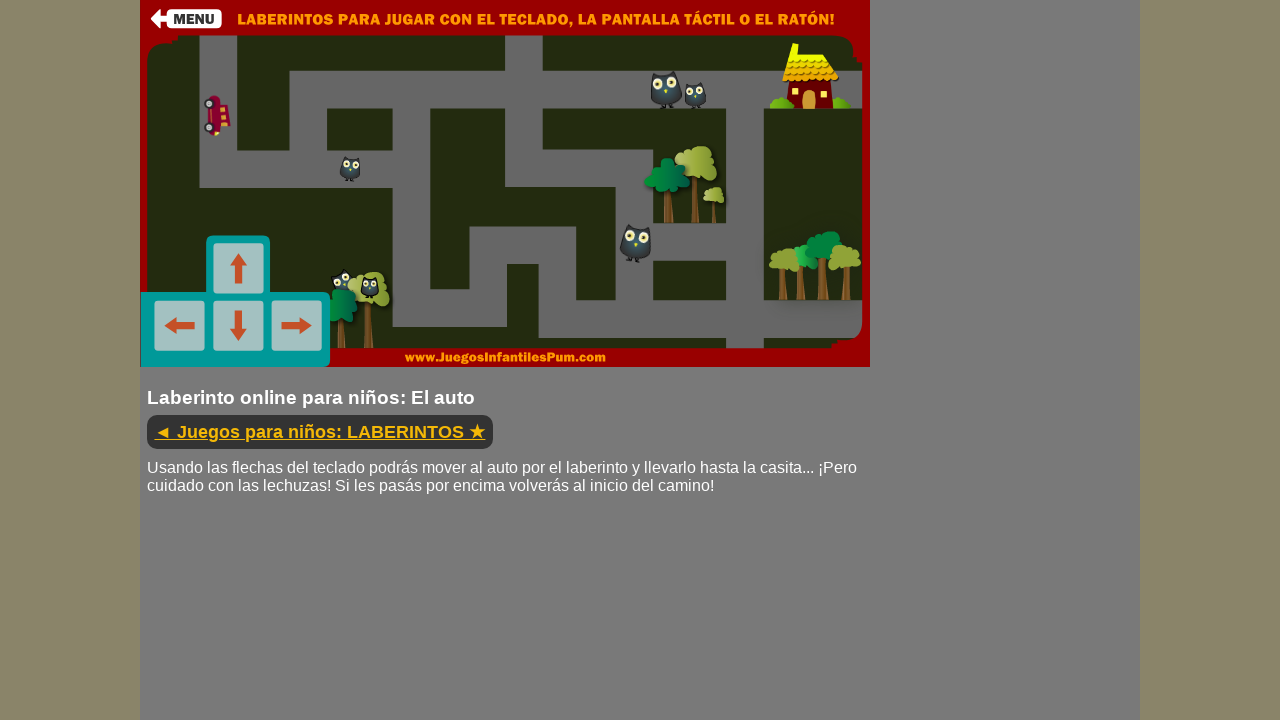

Waited 500ms before next movement
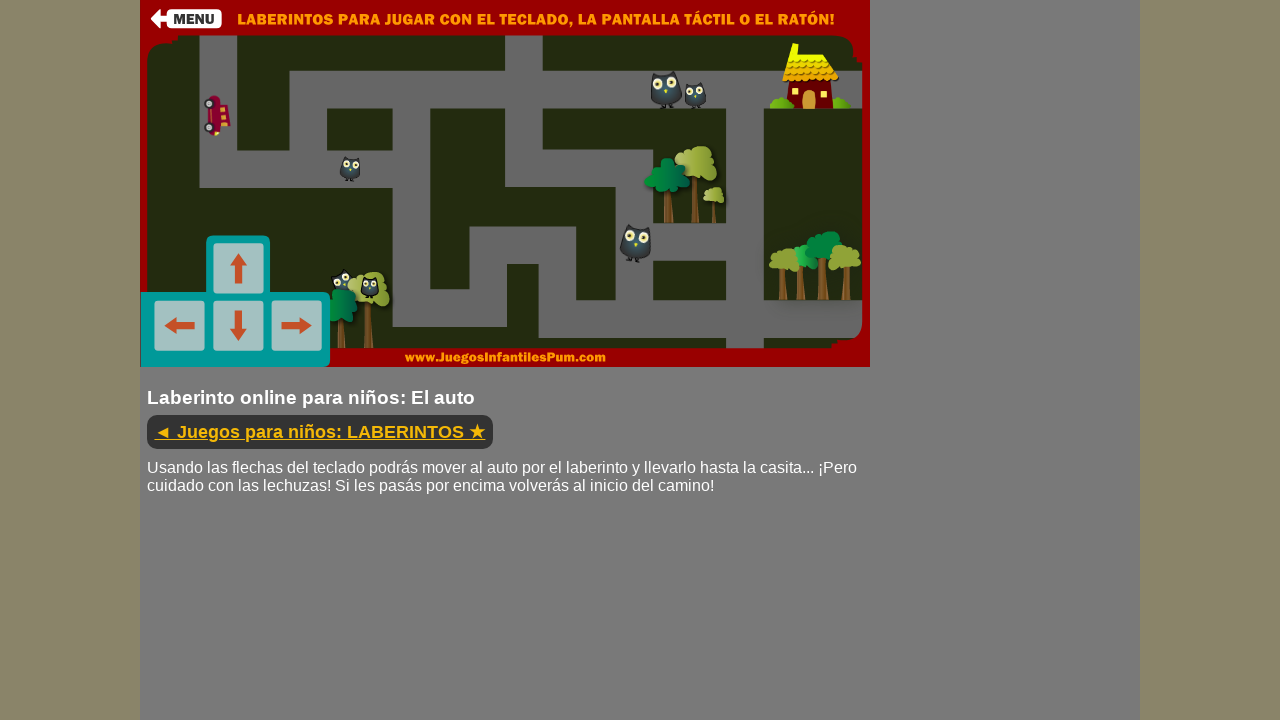

Pressed down ArrowUp key
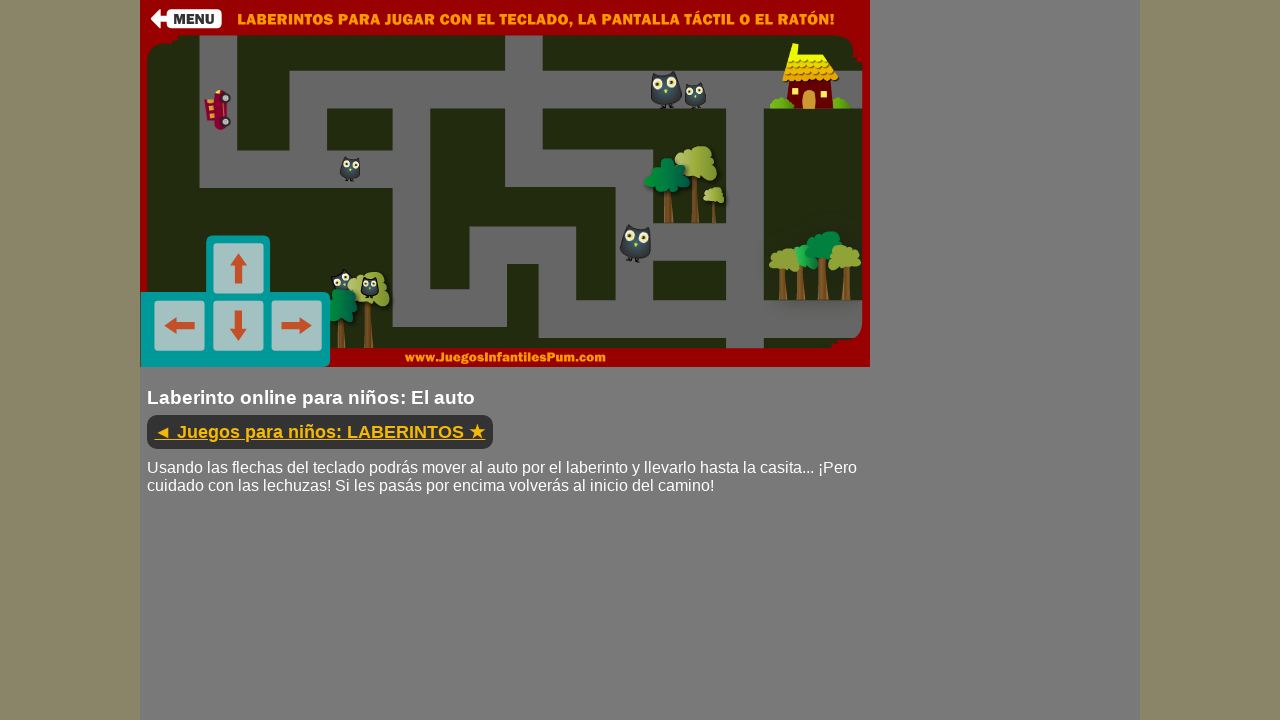

Held ArrowUp key for 300ms
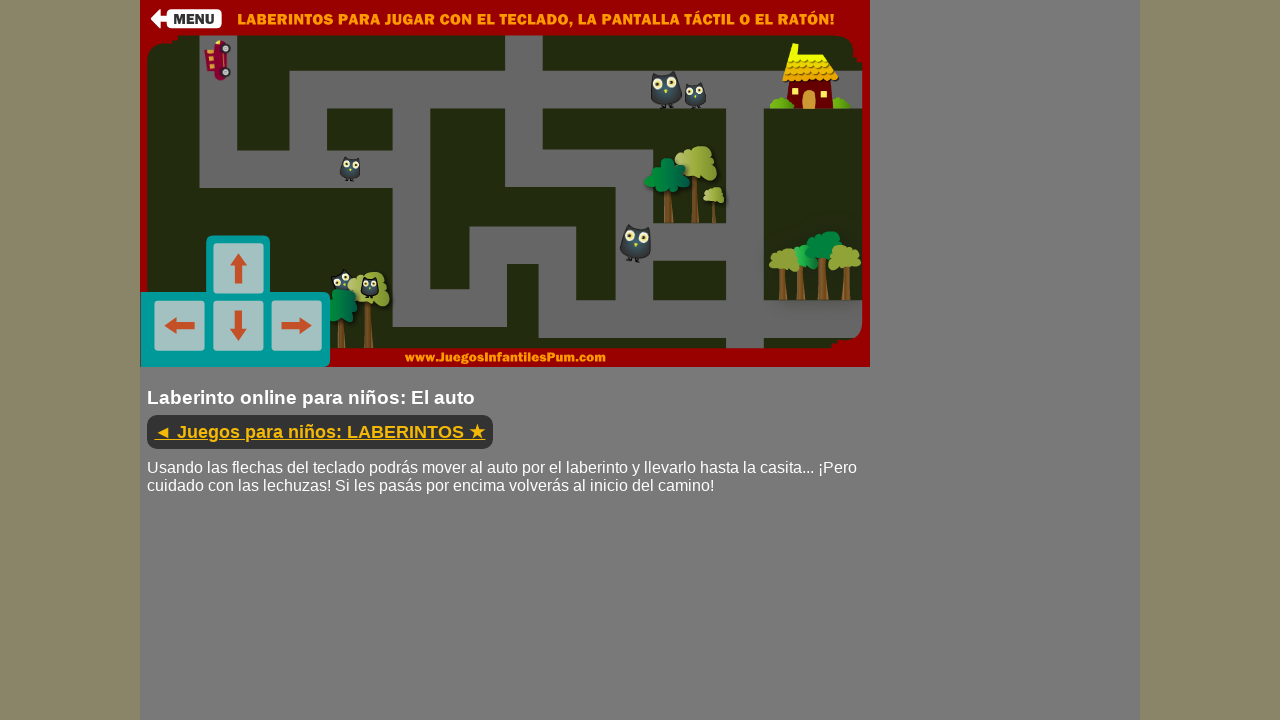

Released ArrowUp key
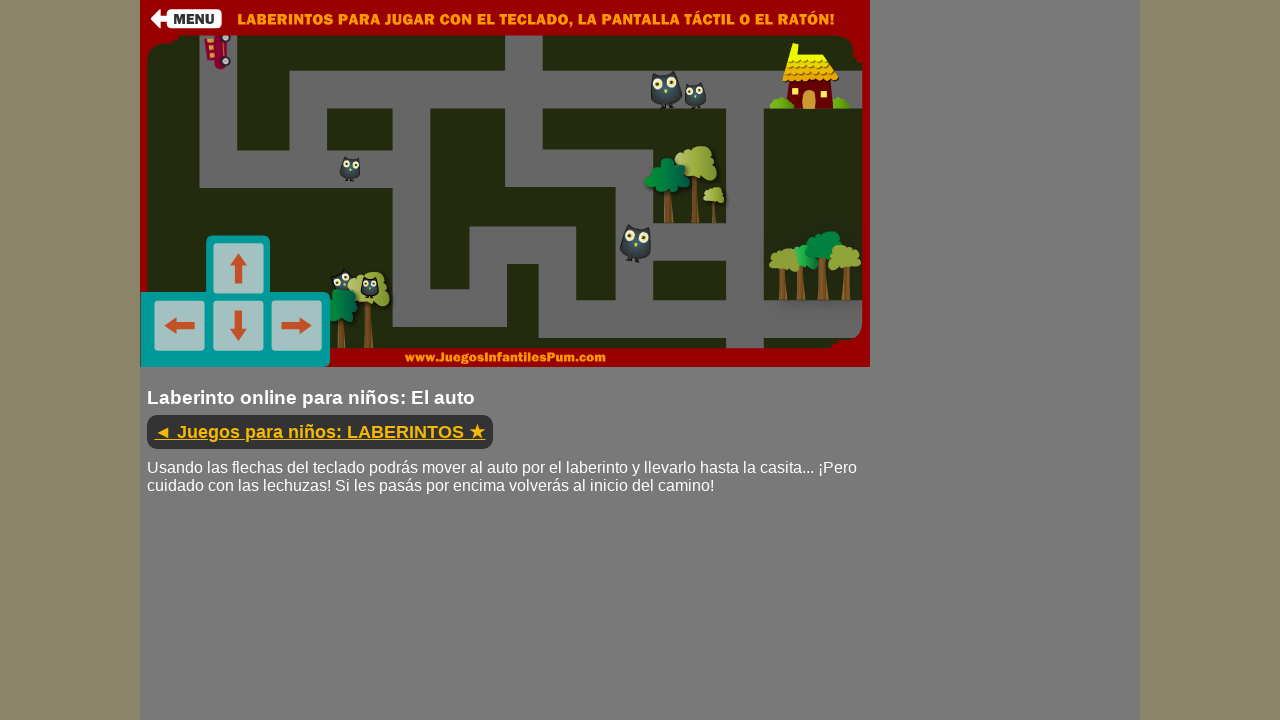

Waited 500ms before next movement
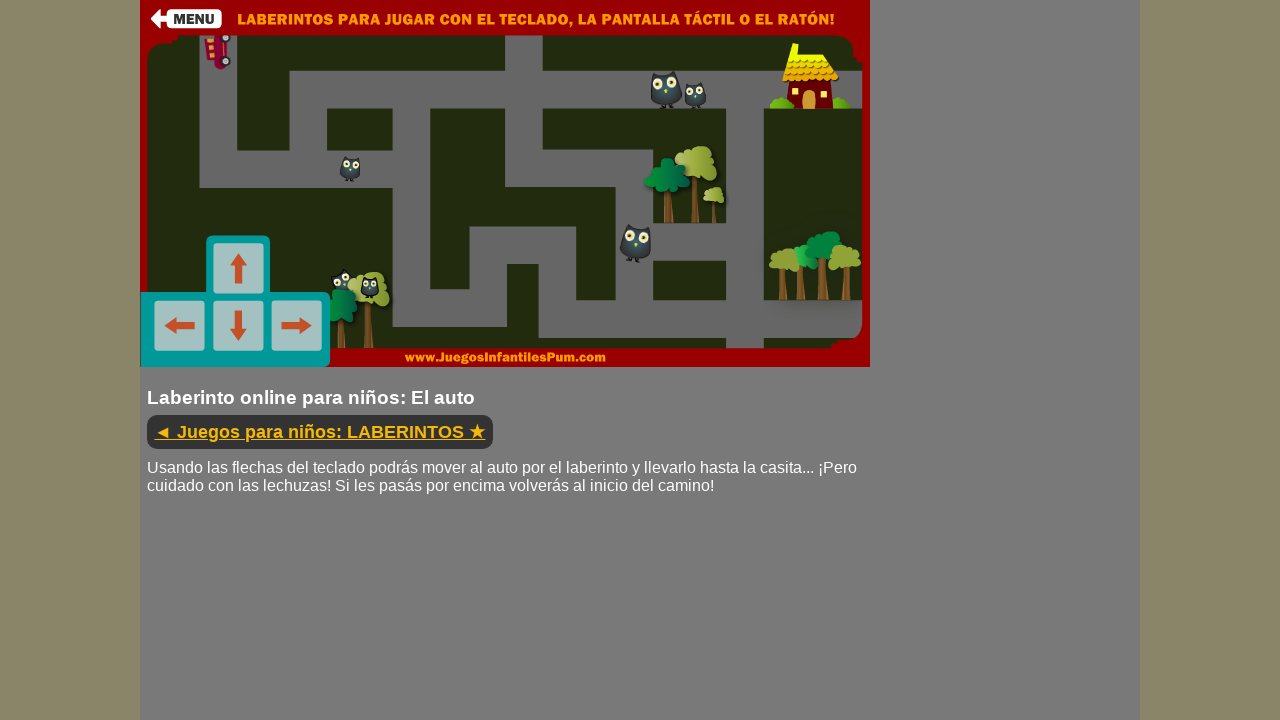

Pressed down ArrowUp key
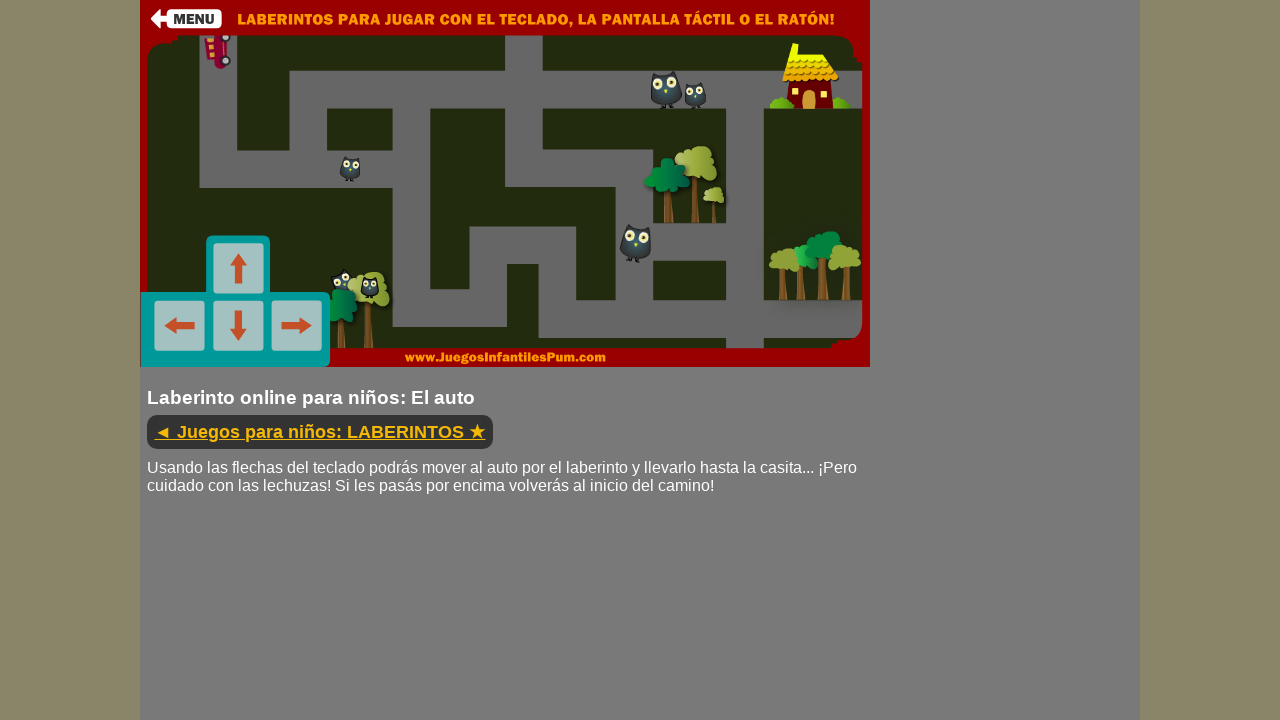

Held ArrowUp key for 300ms
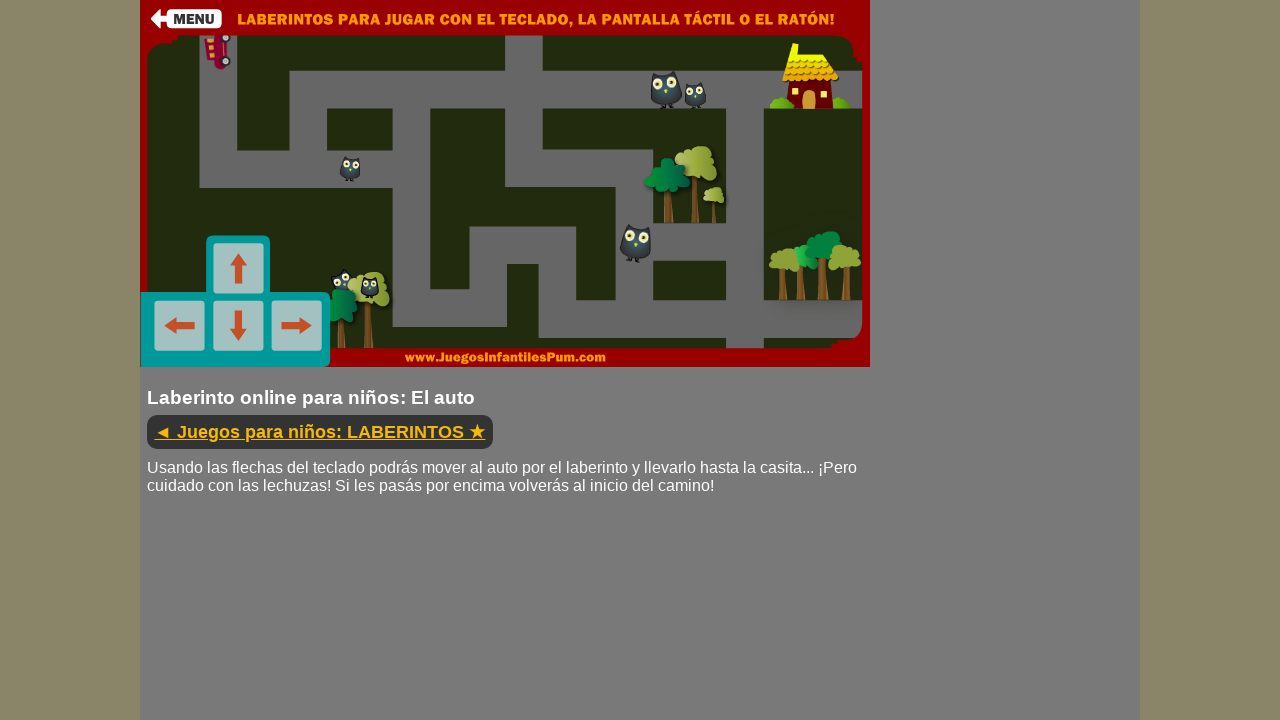

Released ArrowUp key
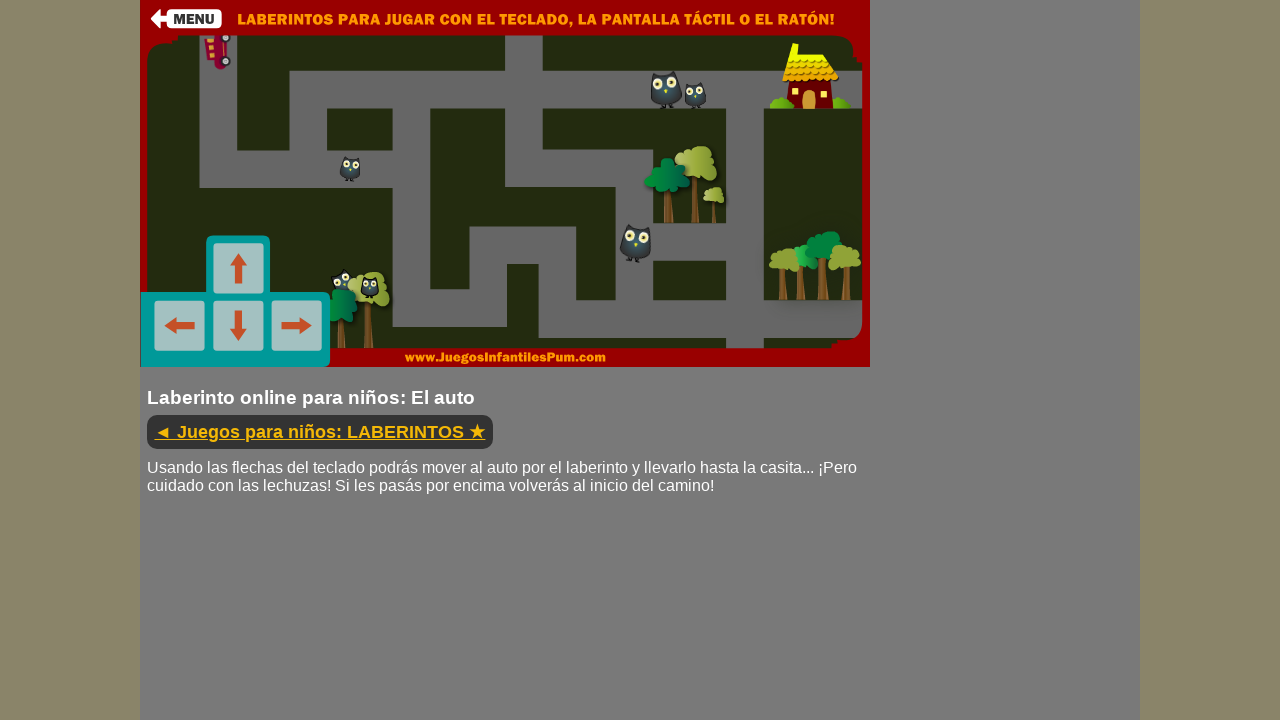

Waited 500ms before next movement
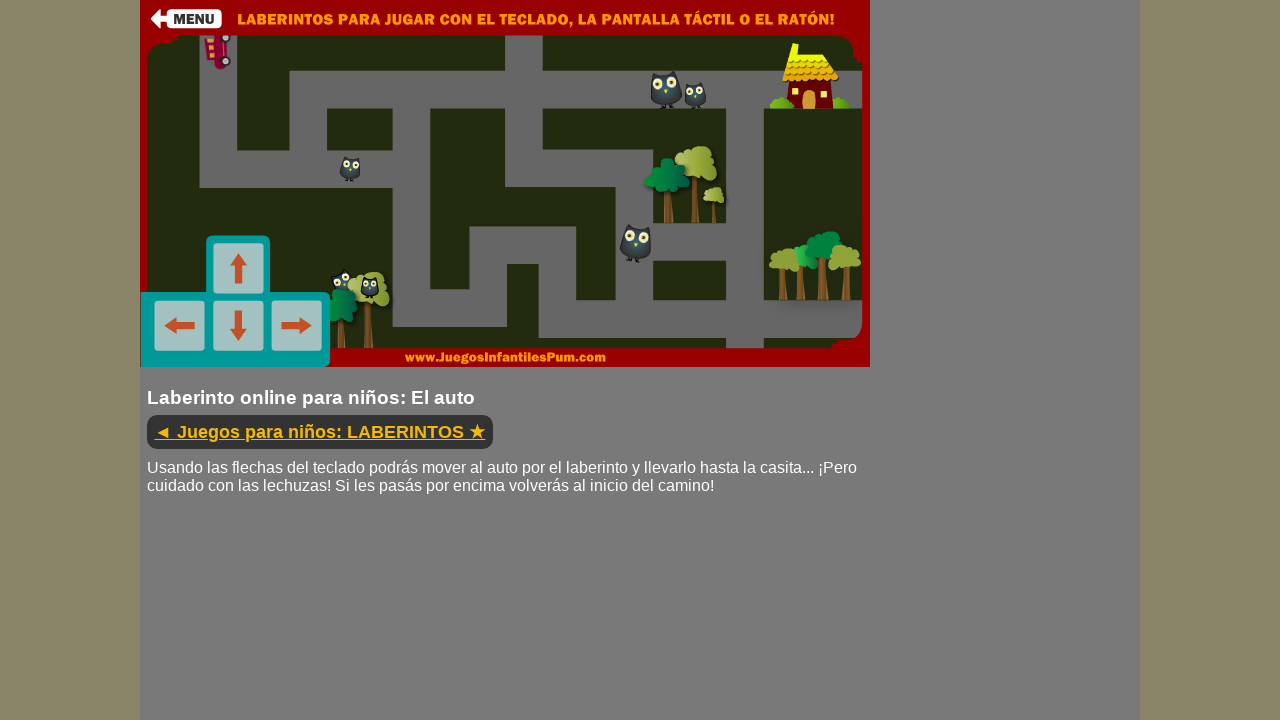

Pressed down ArrowUp key
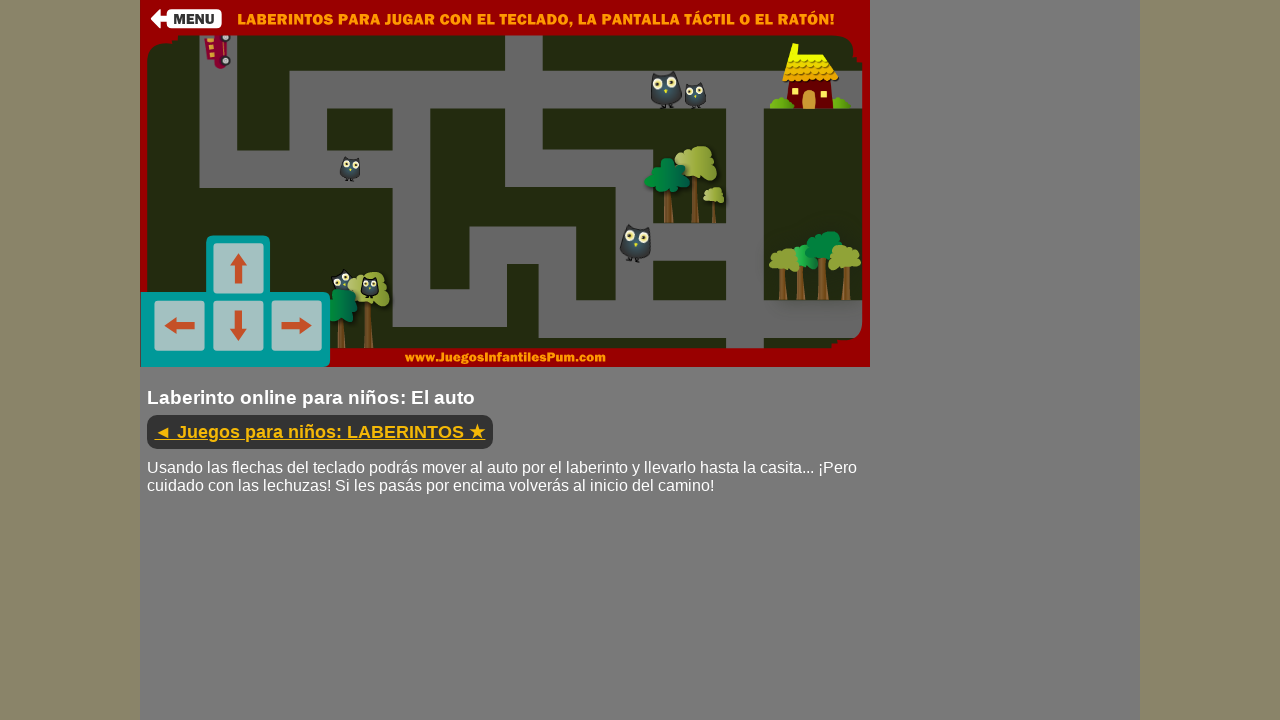

Held ArrowUp key for 300ms
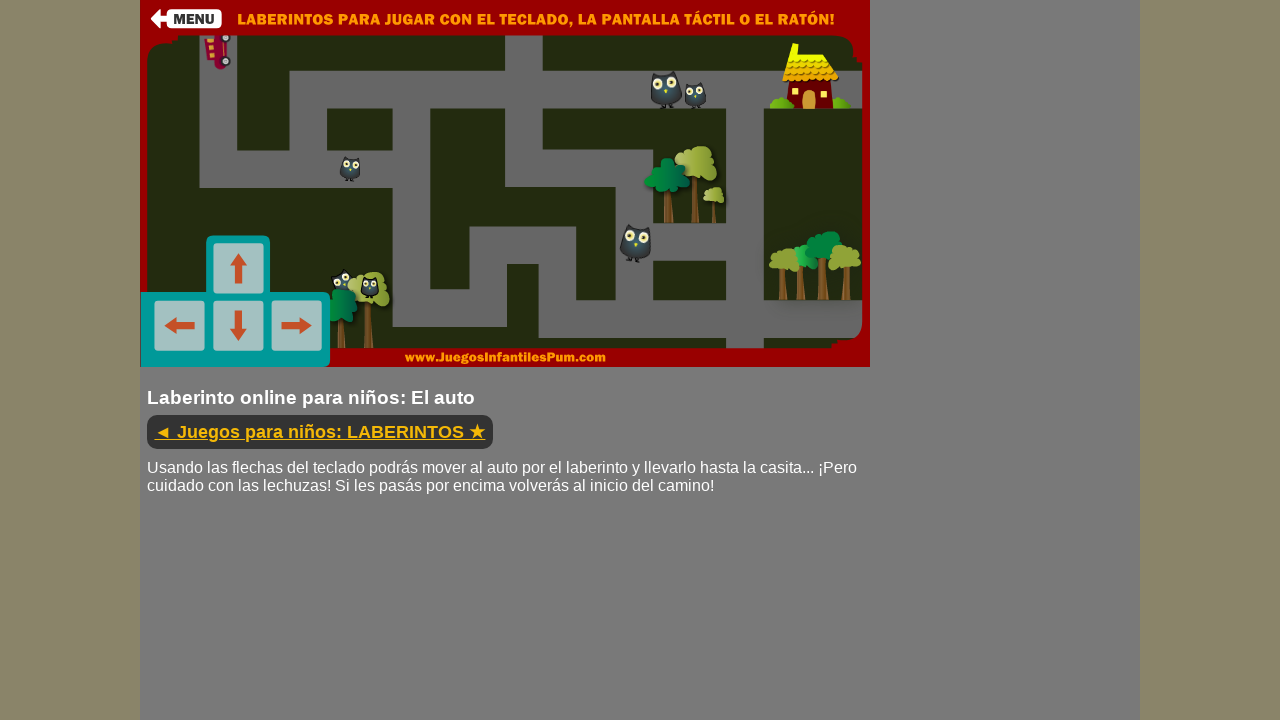

Released ArrowUp key
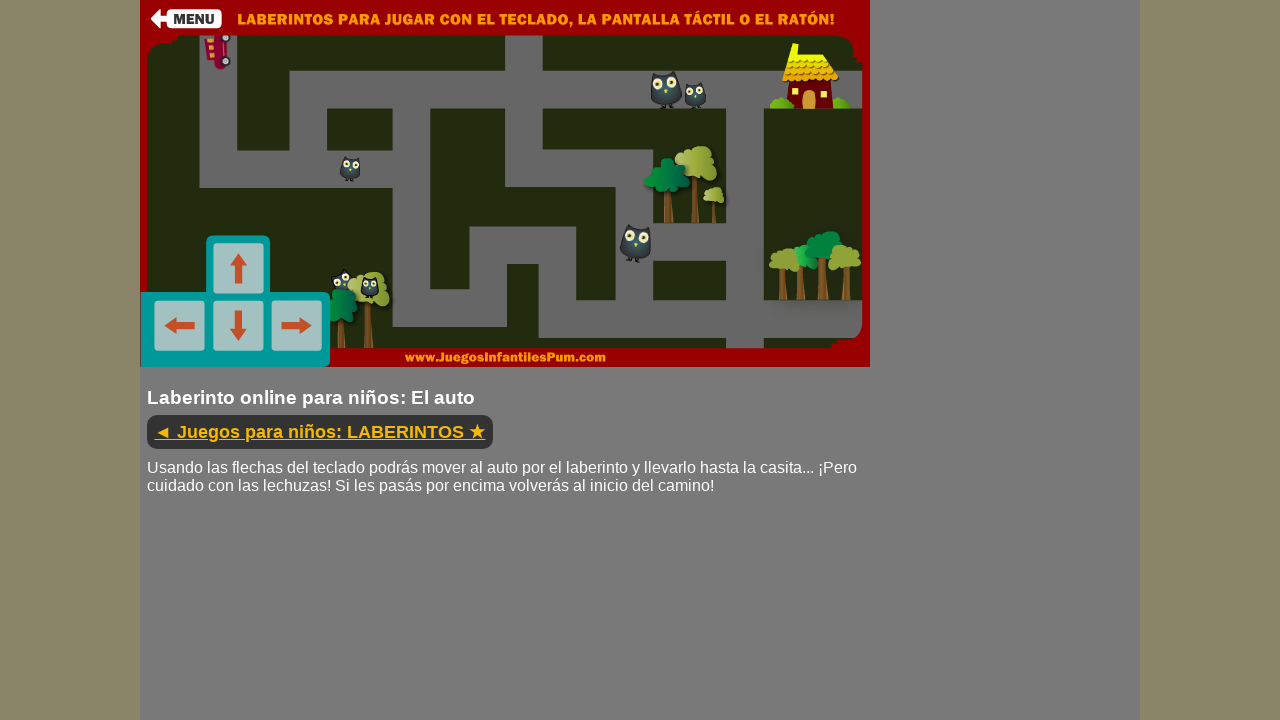

Waited 500ms before next movement
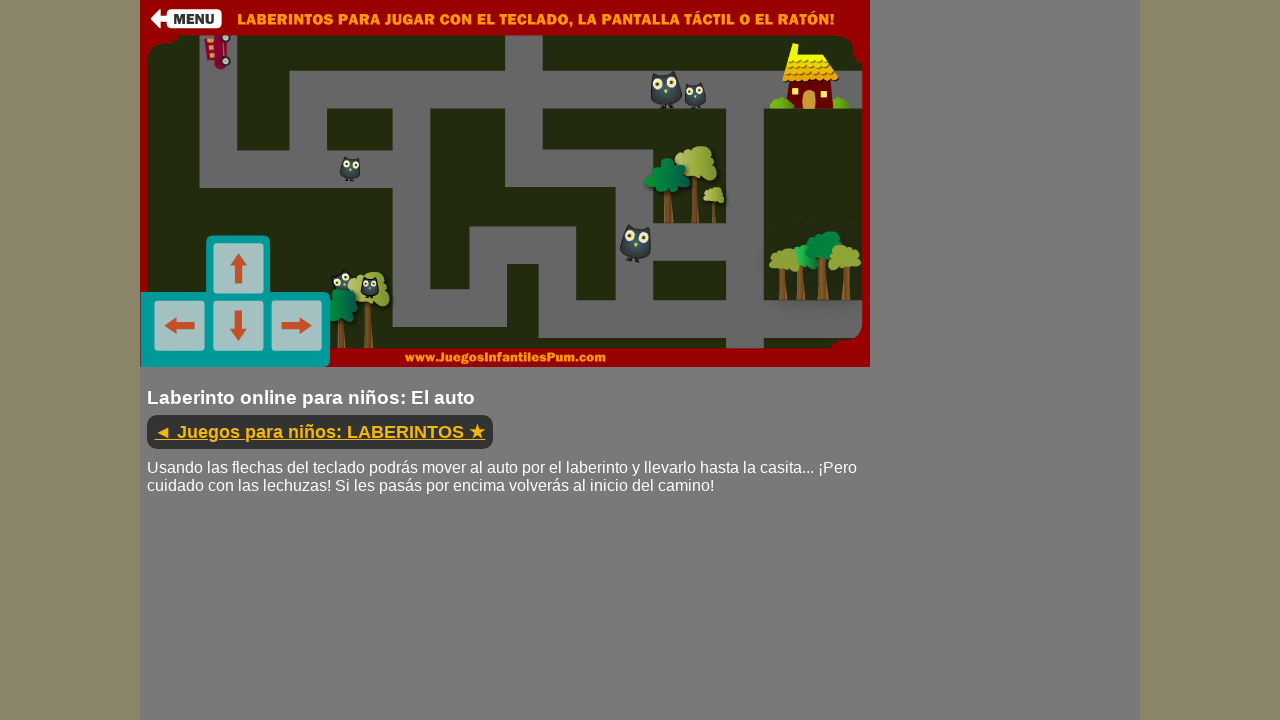

Pressed down ArrowDown key
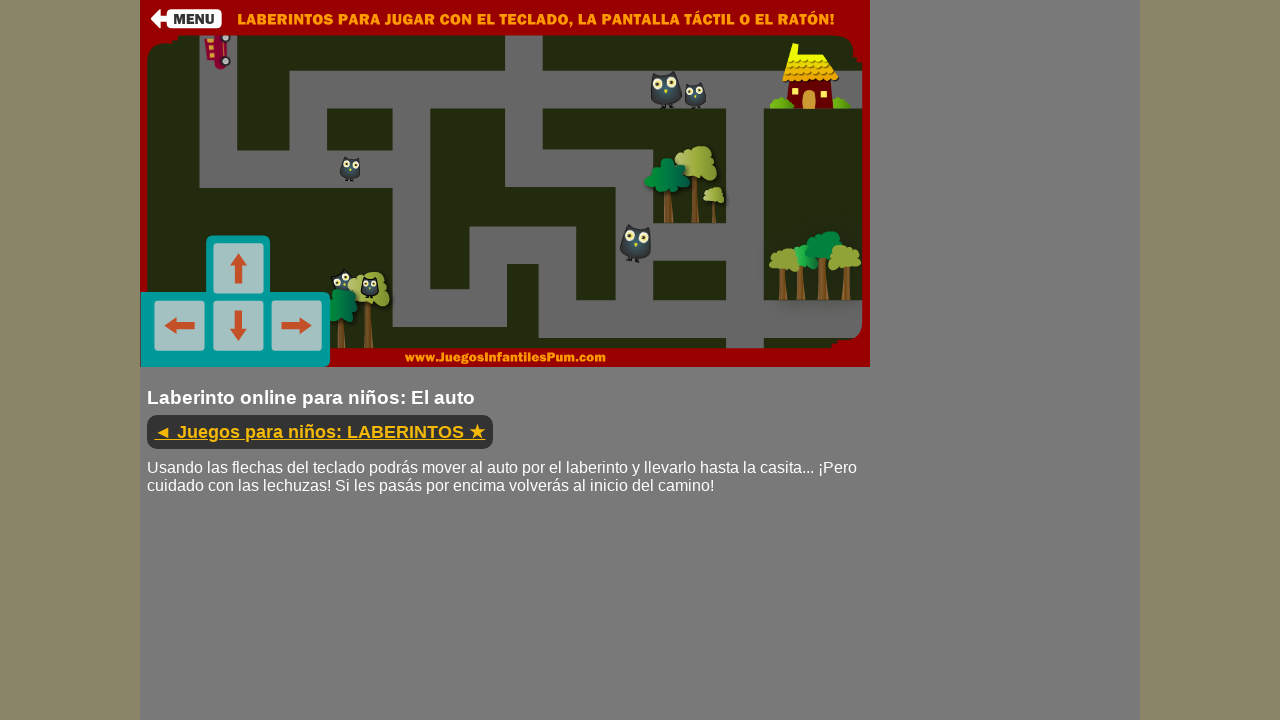

Held ArrowDown key for 300ms
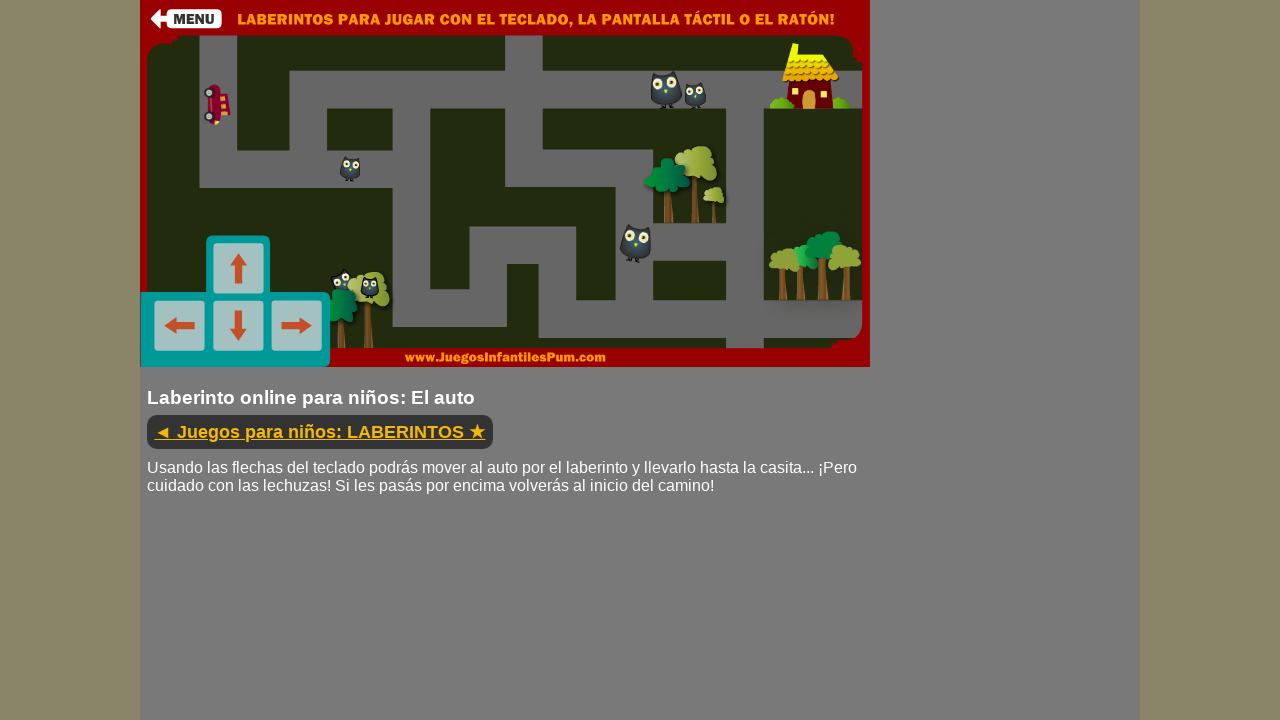

Released ArrowDown key
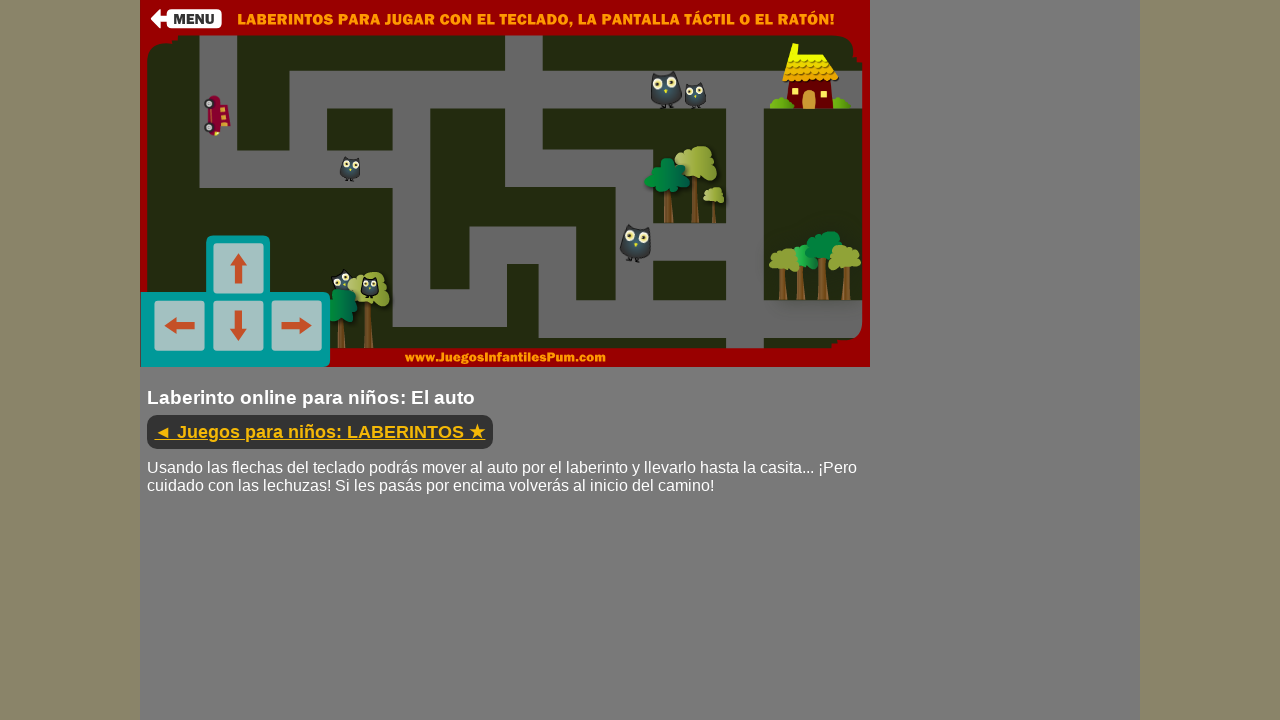

Waited 500ms before next movement
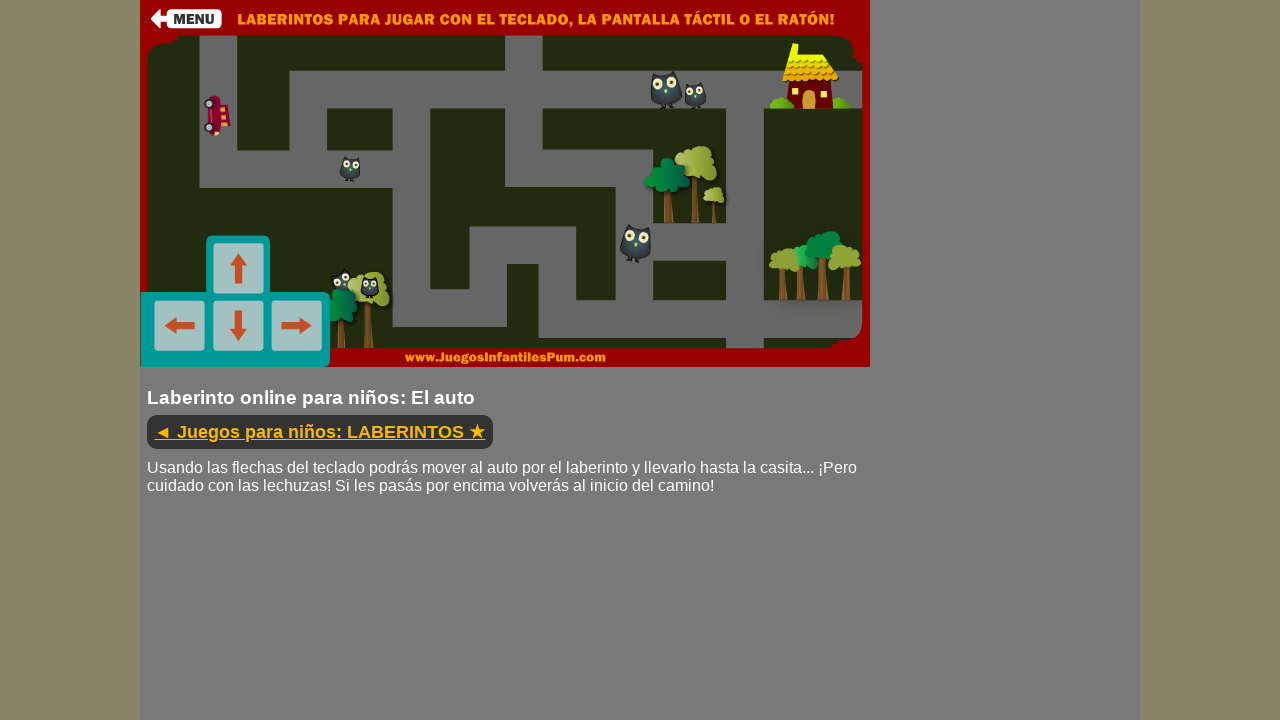

Pressed down ArrowLeft key
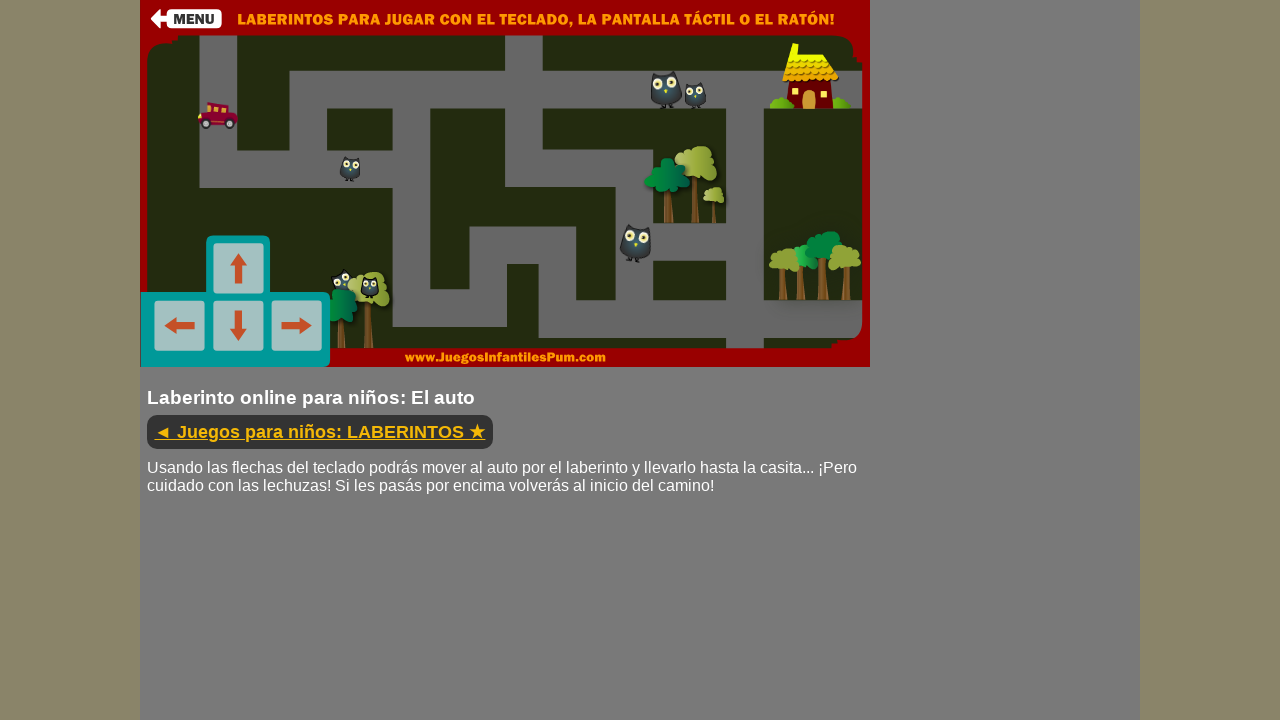

Held ArrowLeft key for 300ms
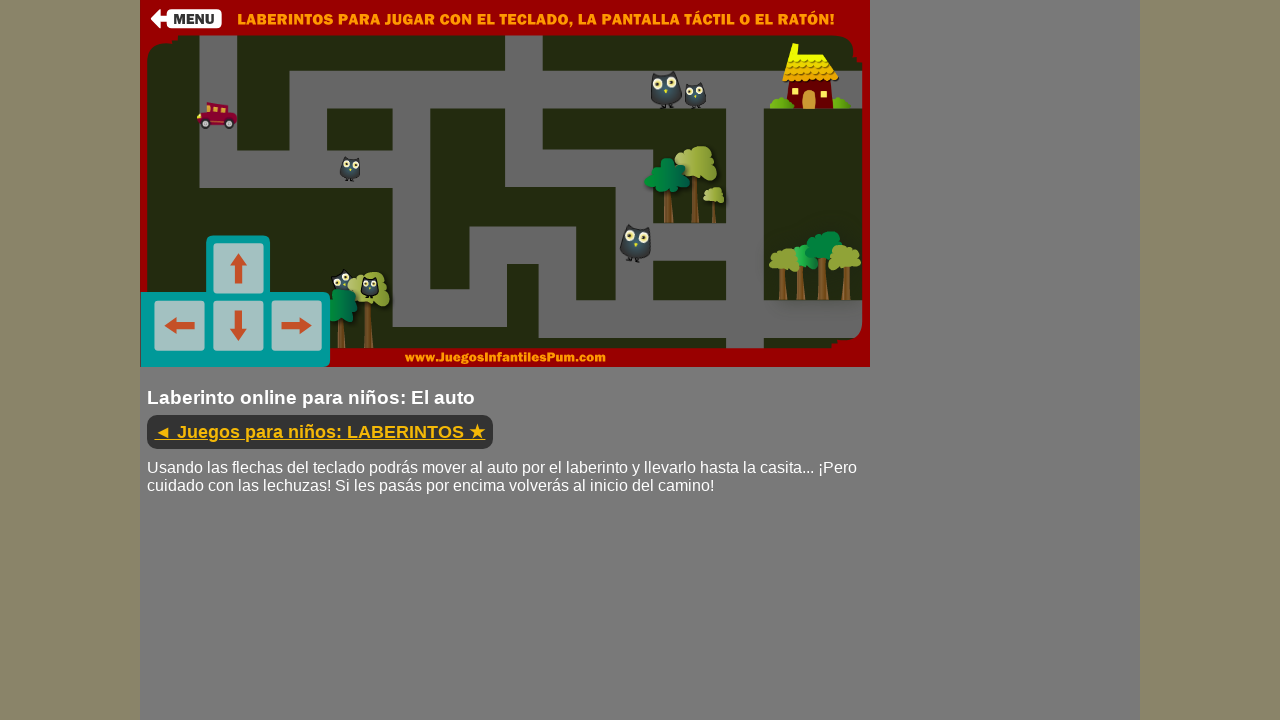

Released ArrowLeft key
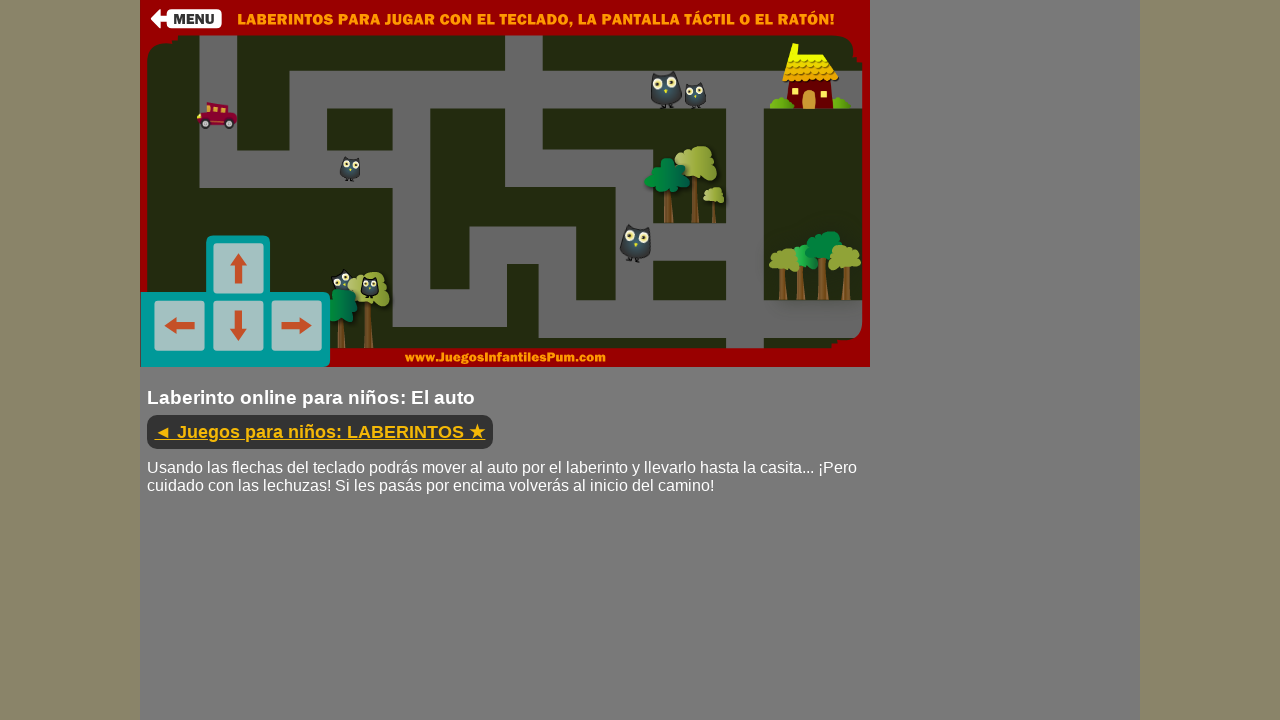

Waited 500ms before next movement
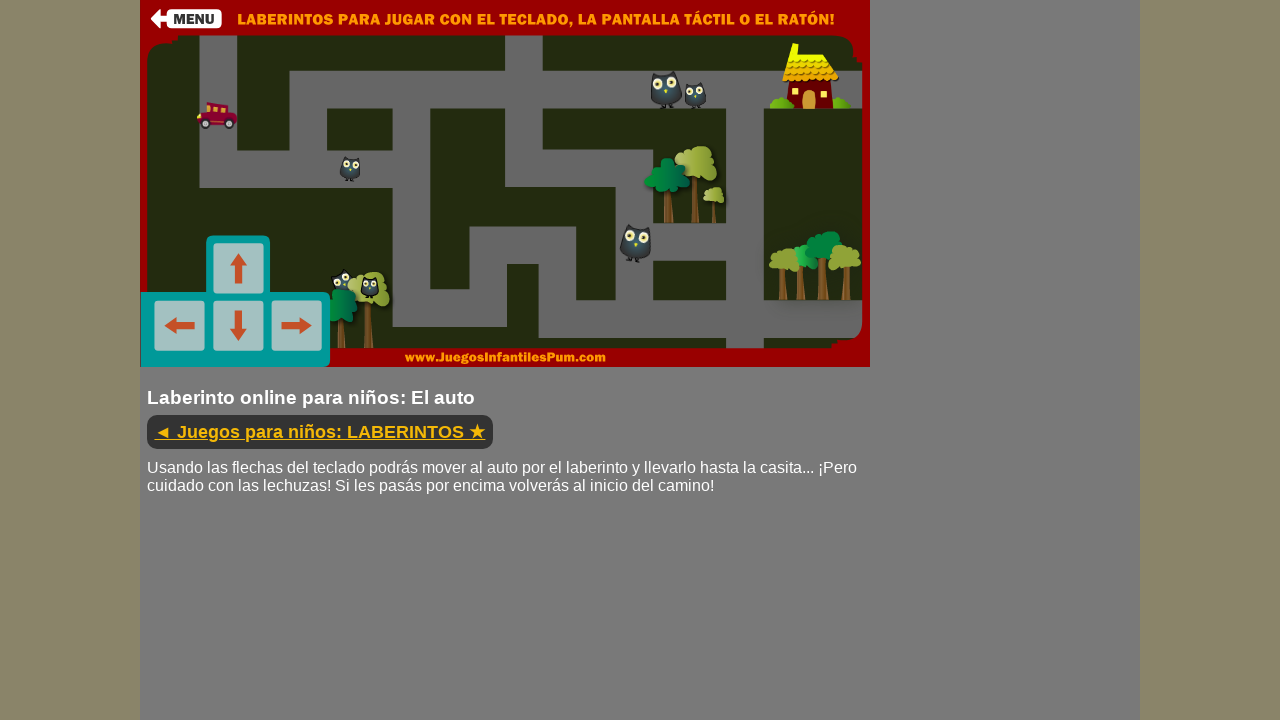

Pressed down ArrowLeft key
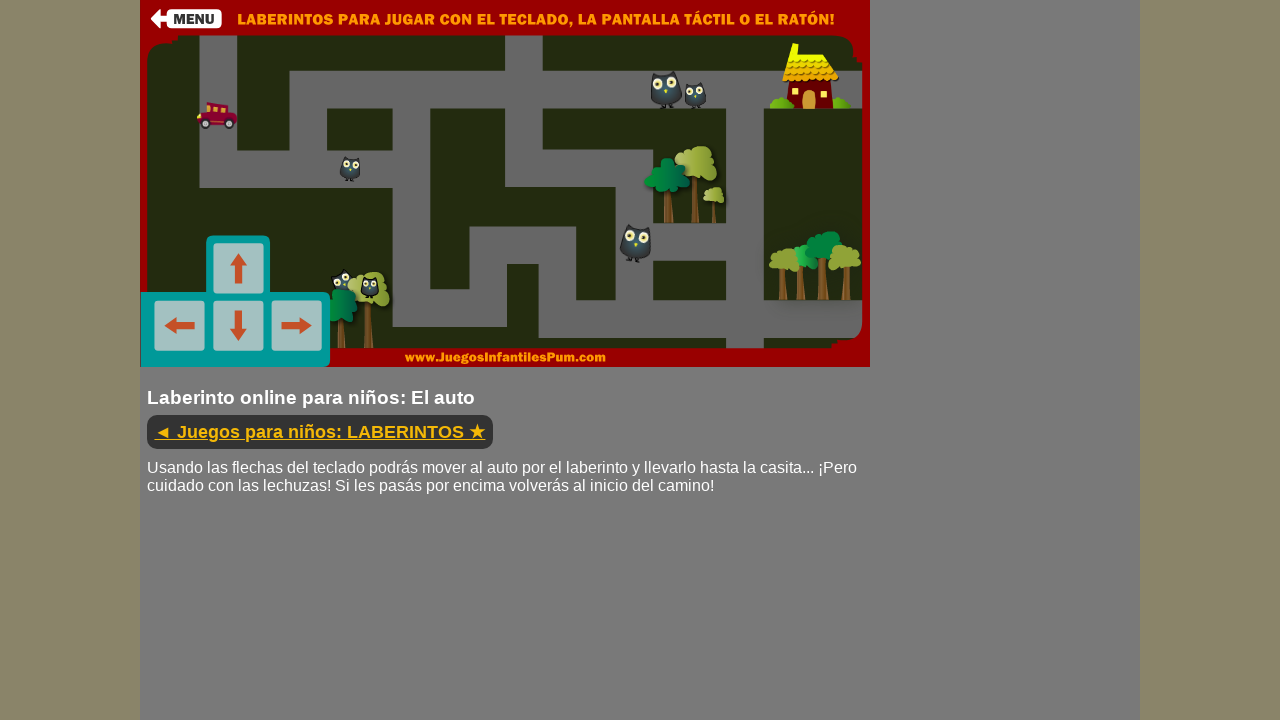

Held ArrowLeft key for 300ms
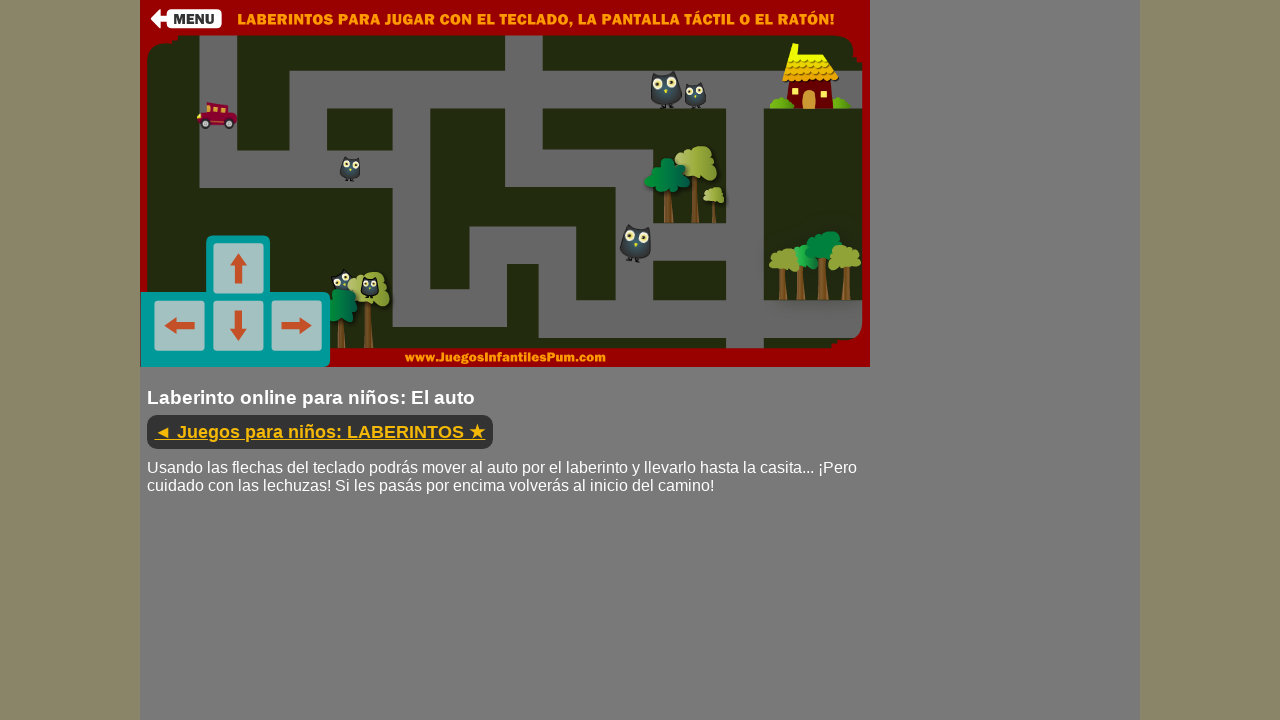

Released ArrowLeft key
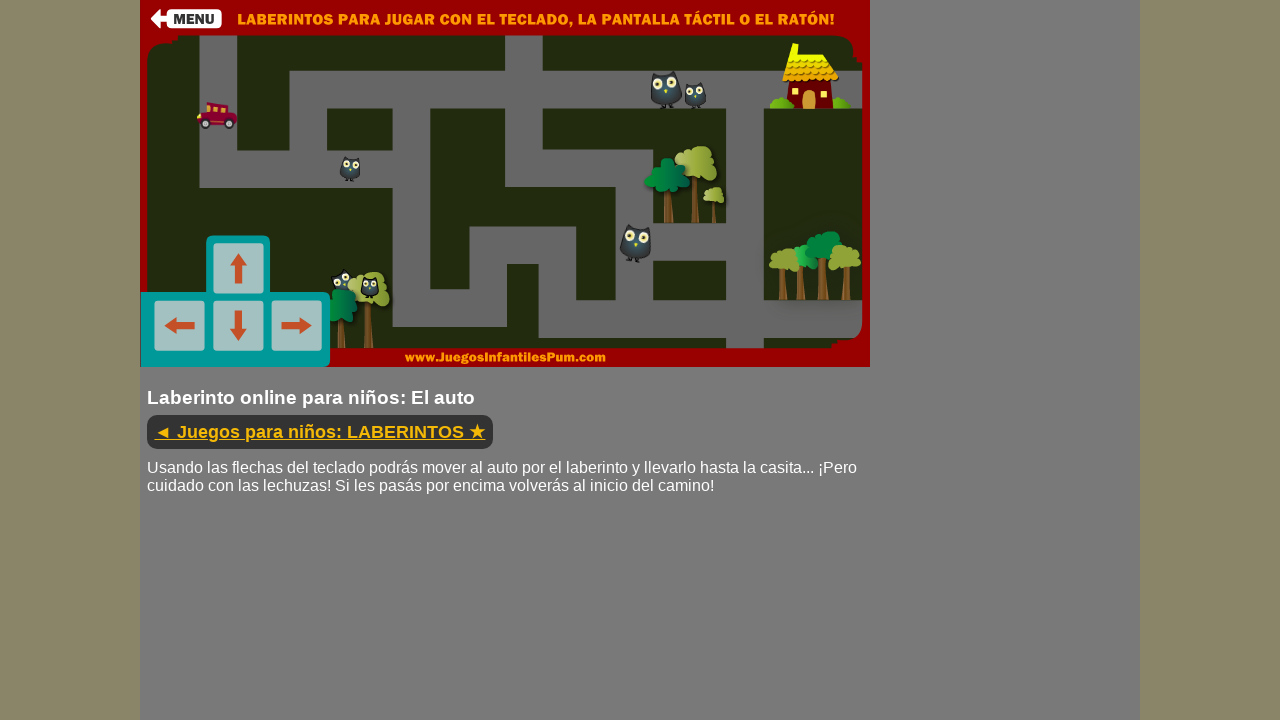

Waited 500ms before next movement
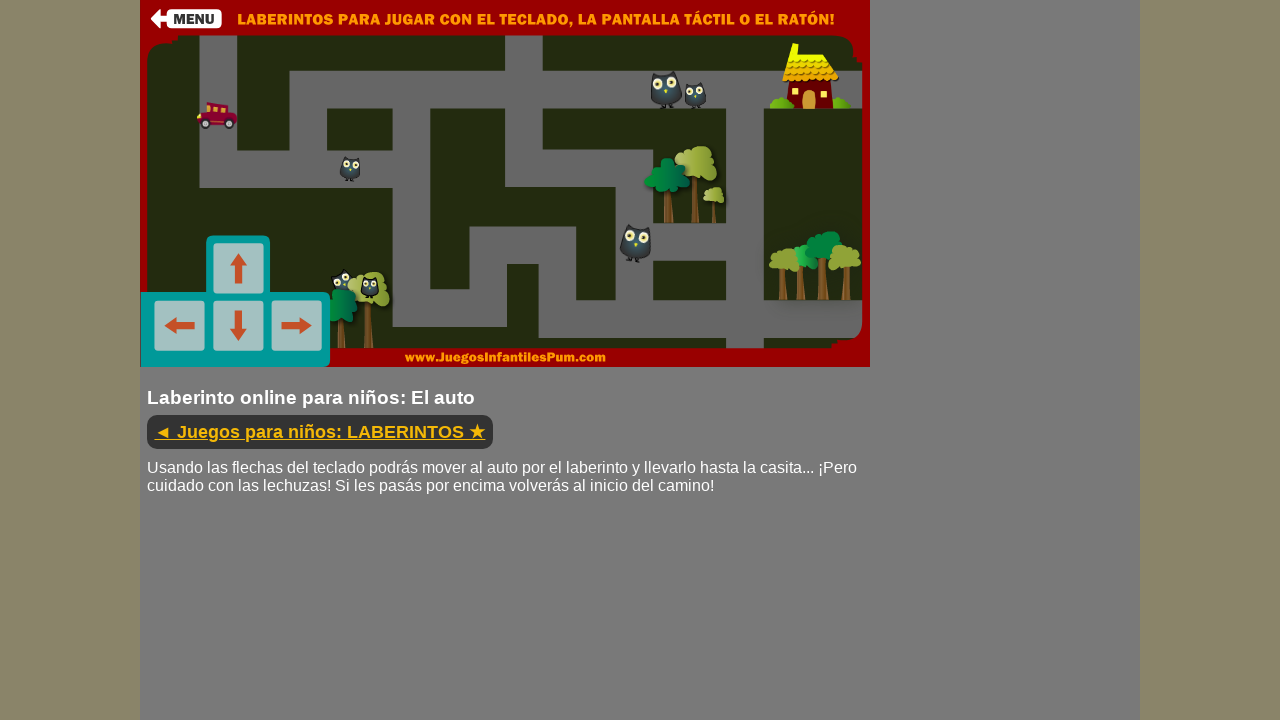

Pressed down ArrowDown key
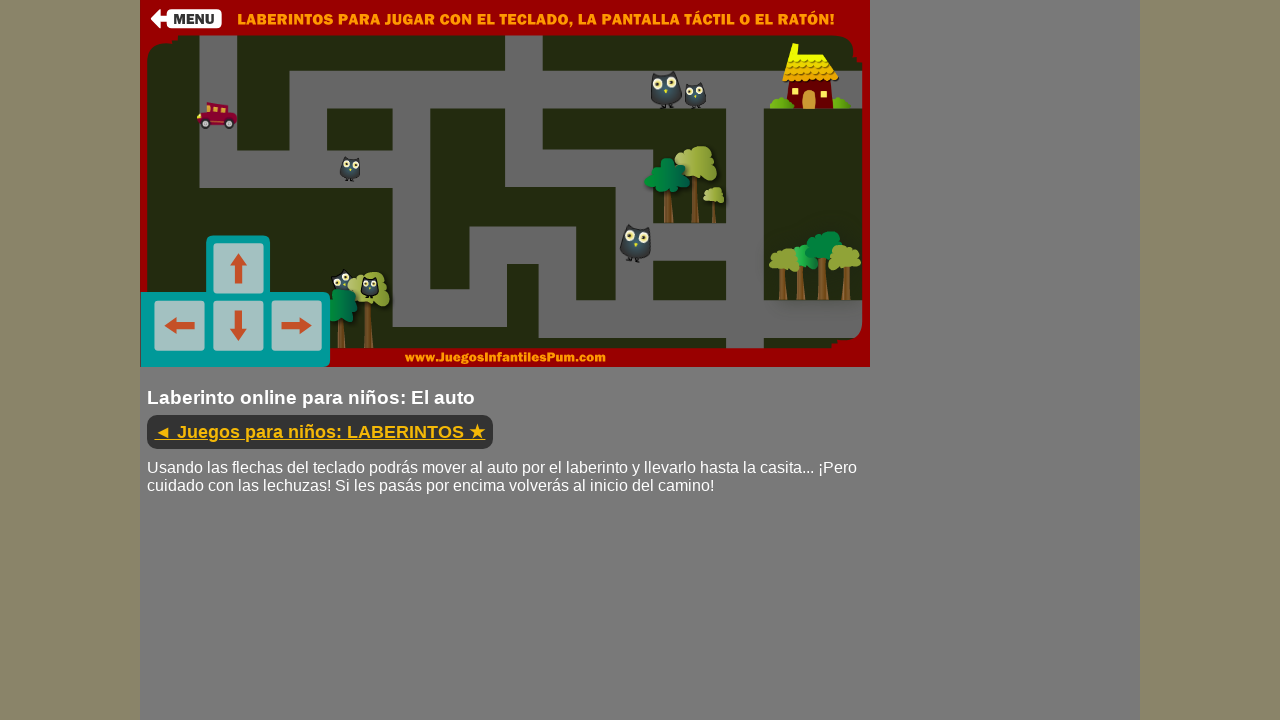

Held ArrowDown key for 300ms
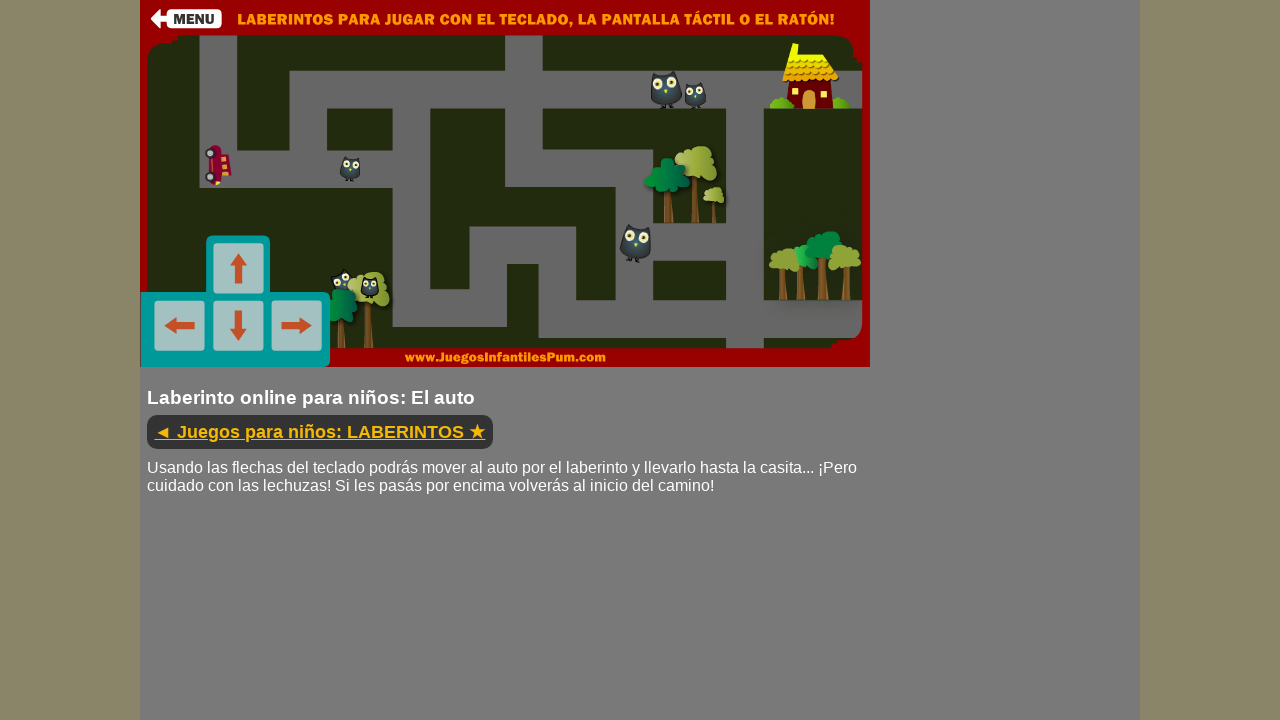

Released ArrowDown key
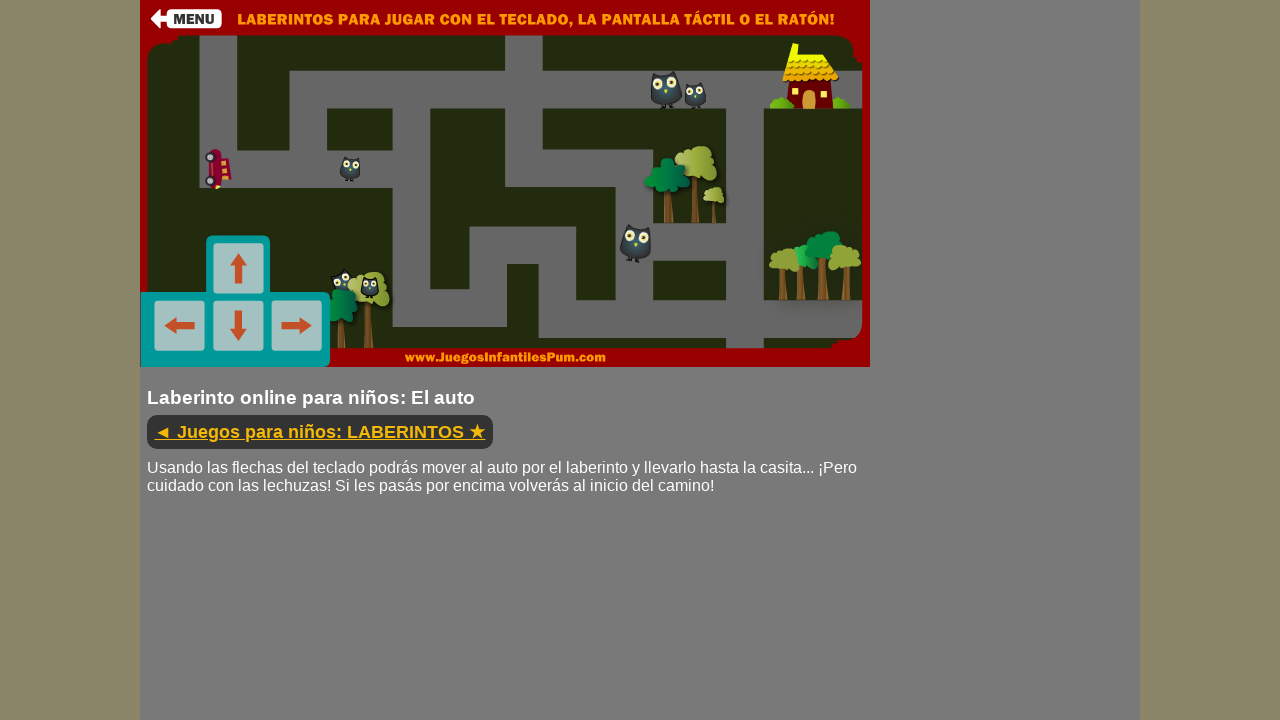

Waited 500ms before next movement
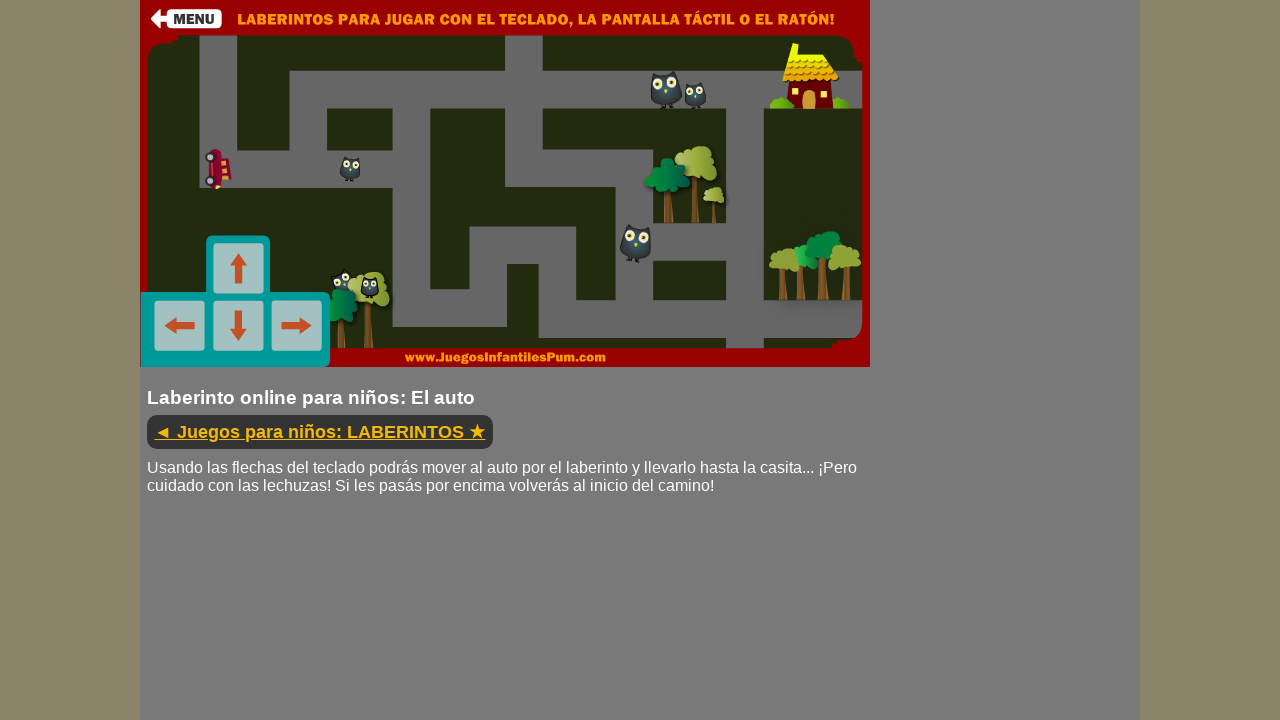

Pressed down ArrowUp key
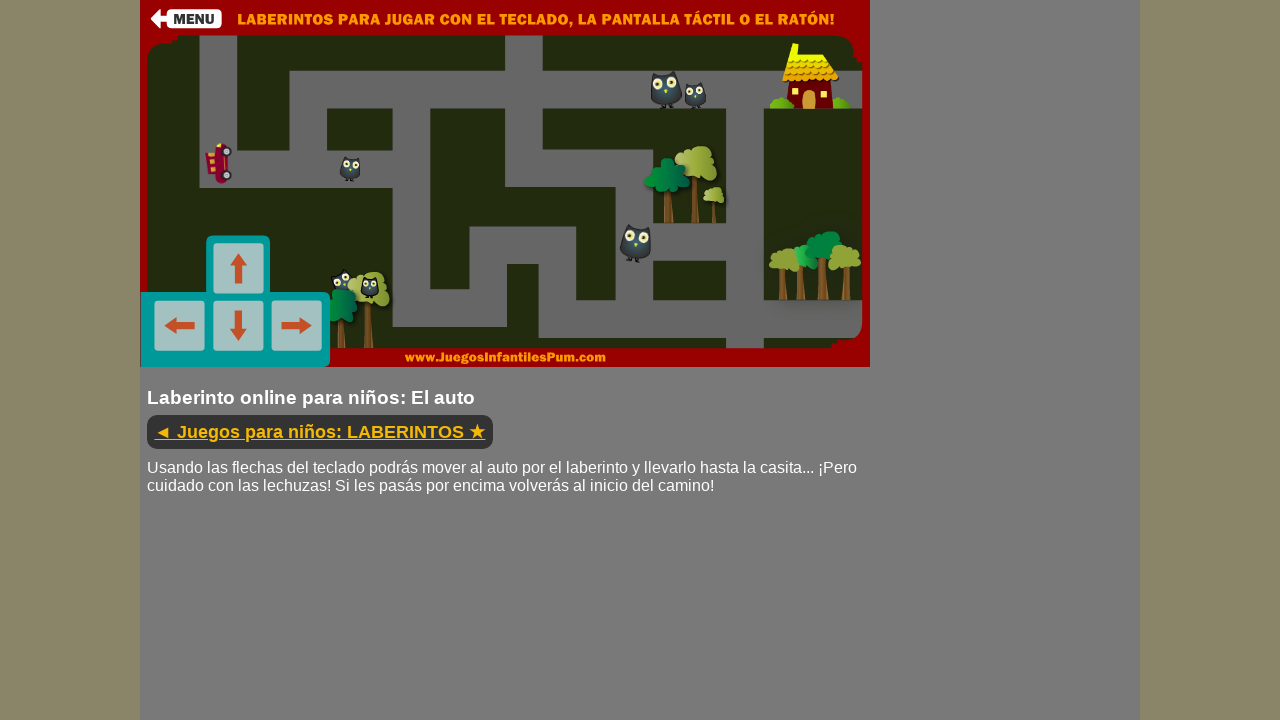

Held ArrowUp key for 300ms
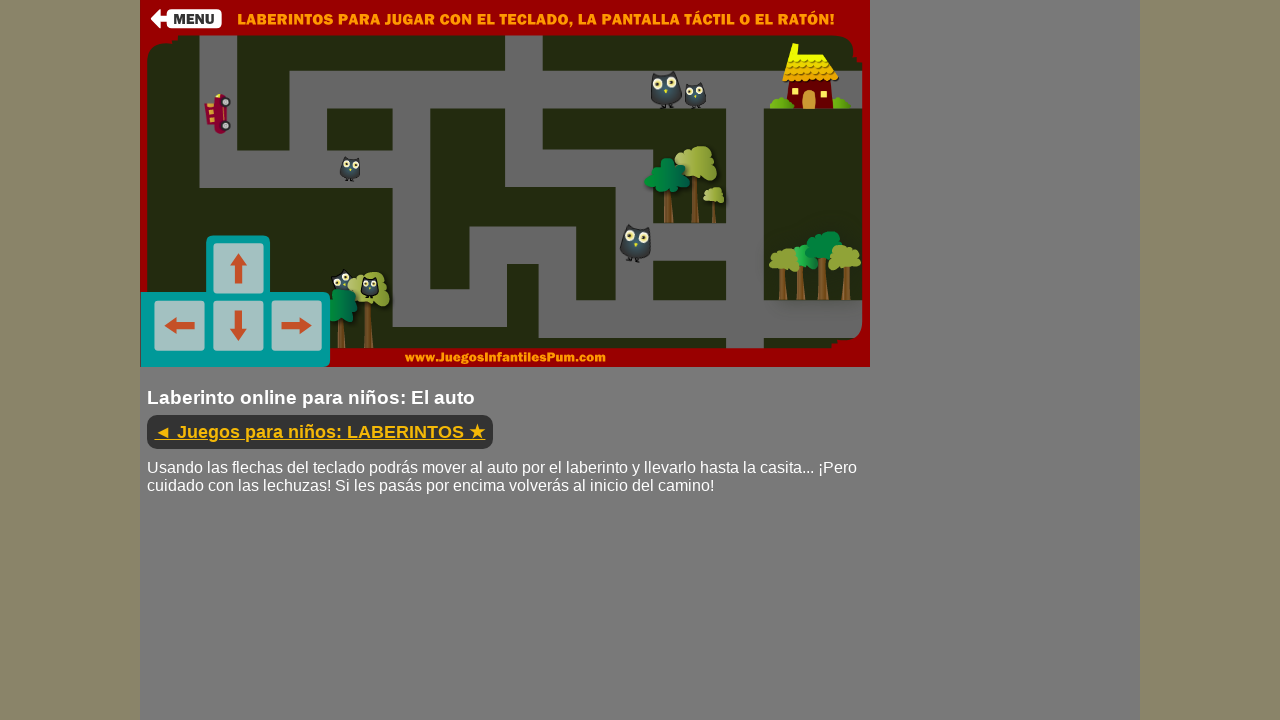

Released ArrowUp key
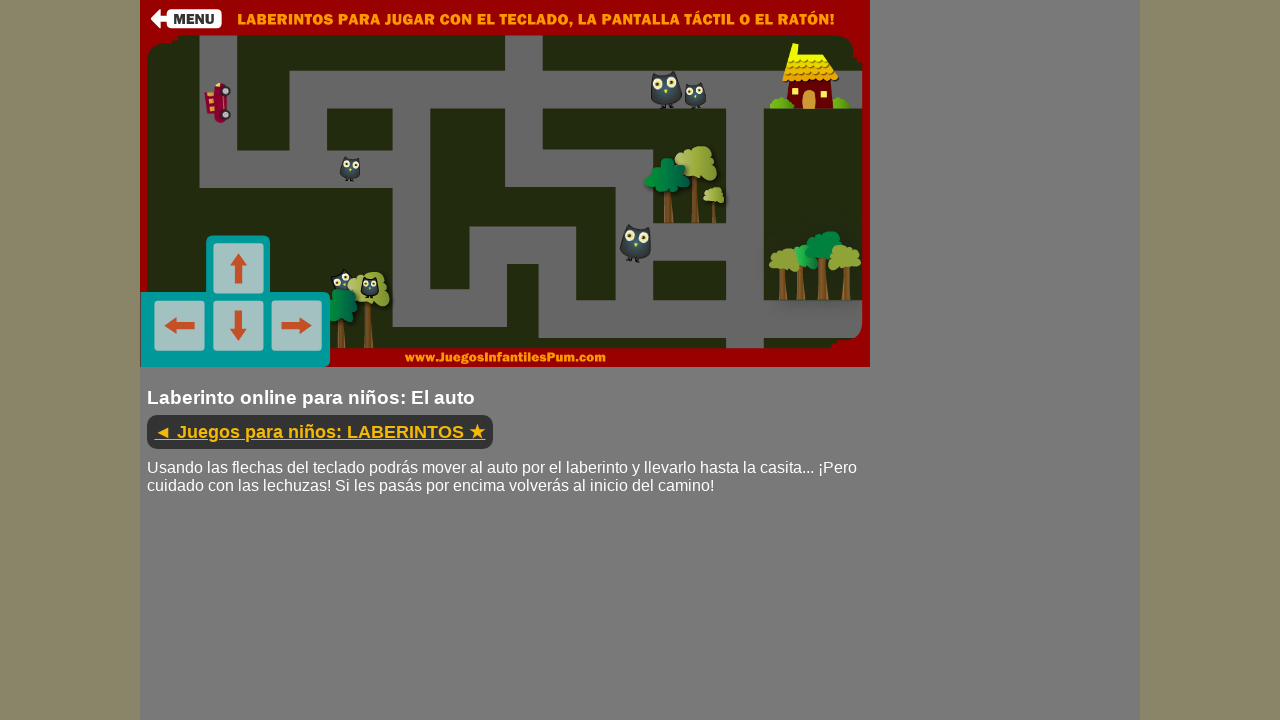

Waited 500ms before next movement
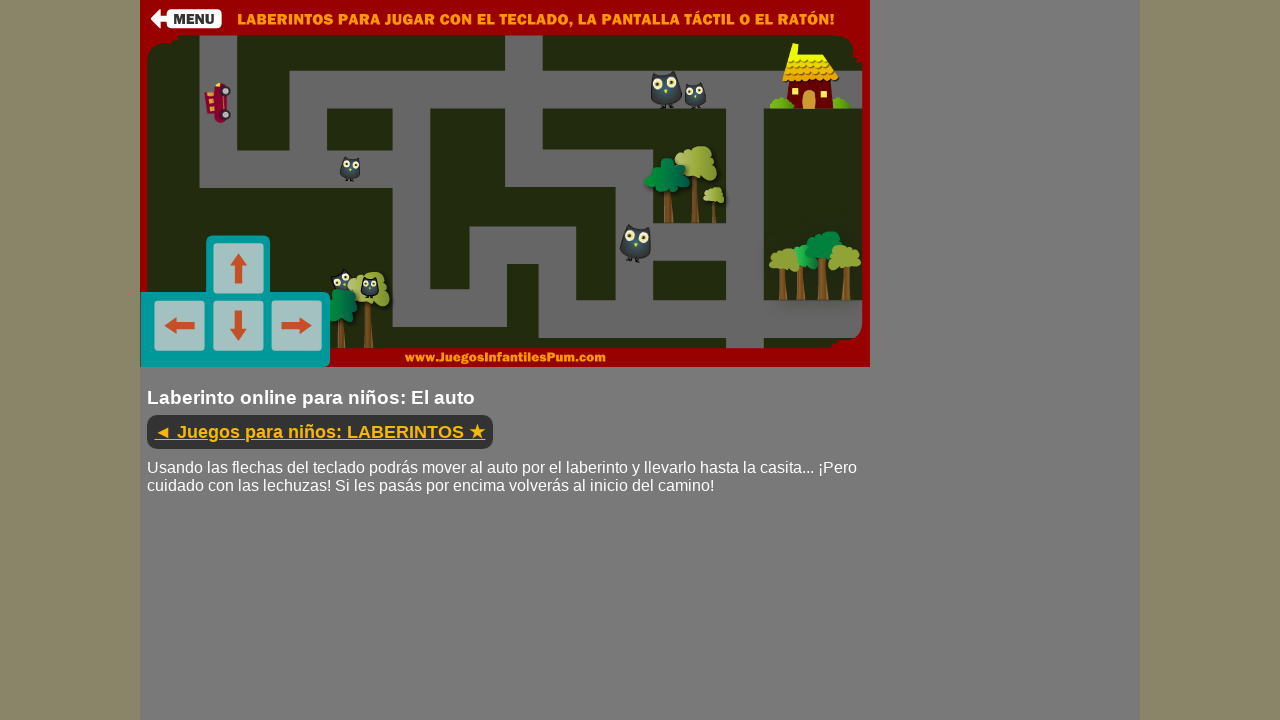

Pressed down ArrowUp key
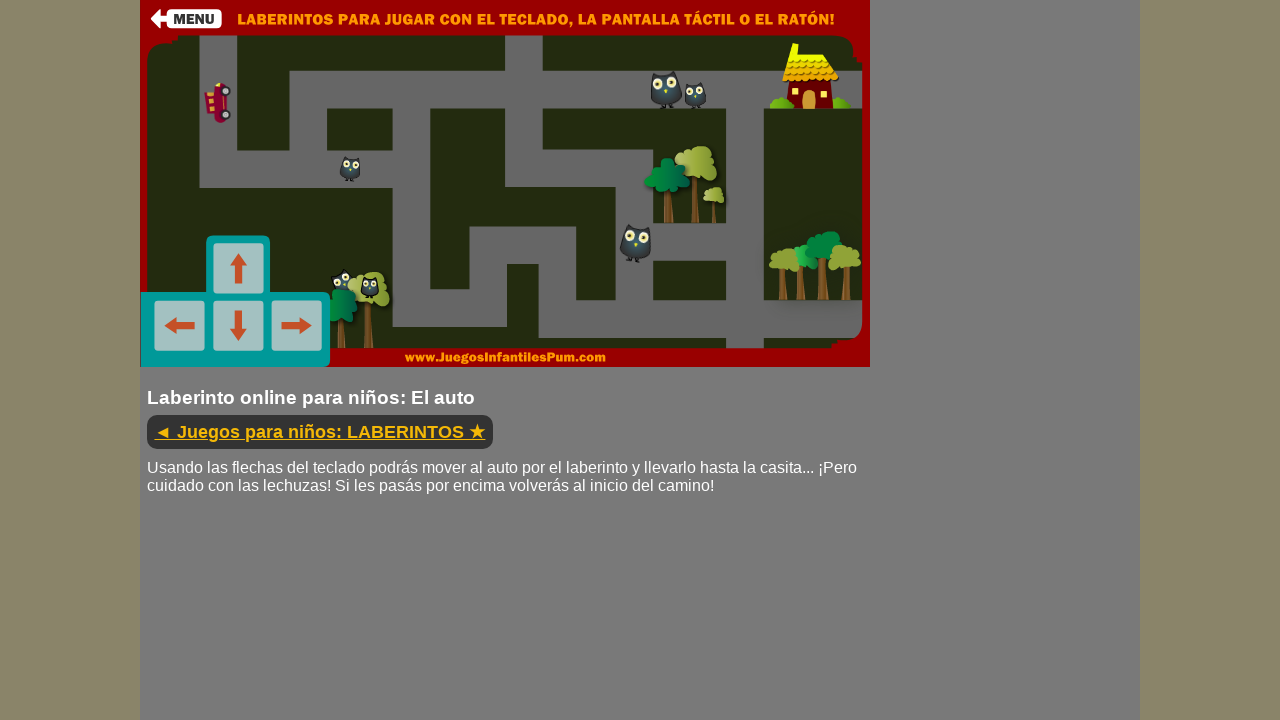

Held ArrowUp key for 300ms
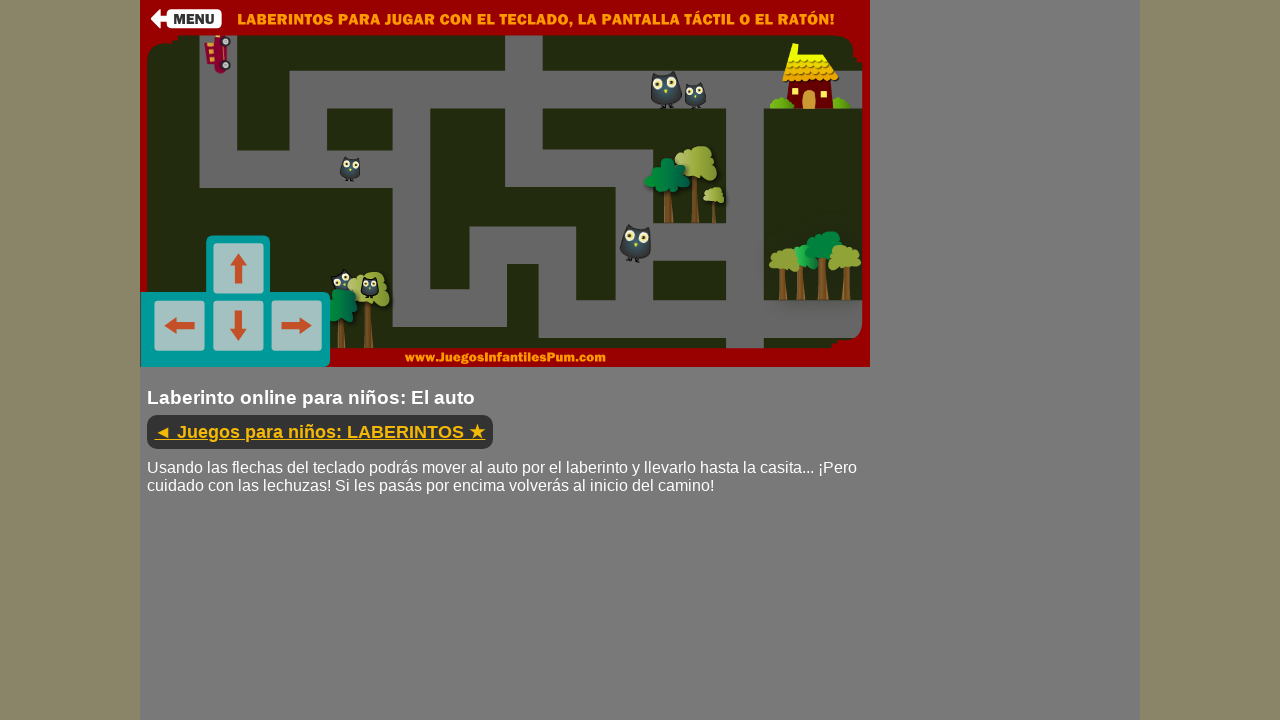

Released ArrowUp key
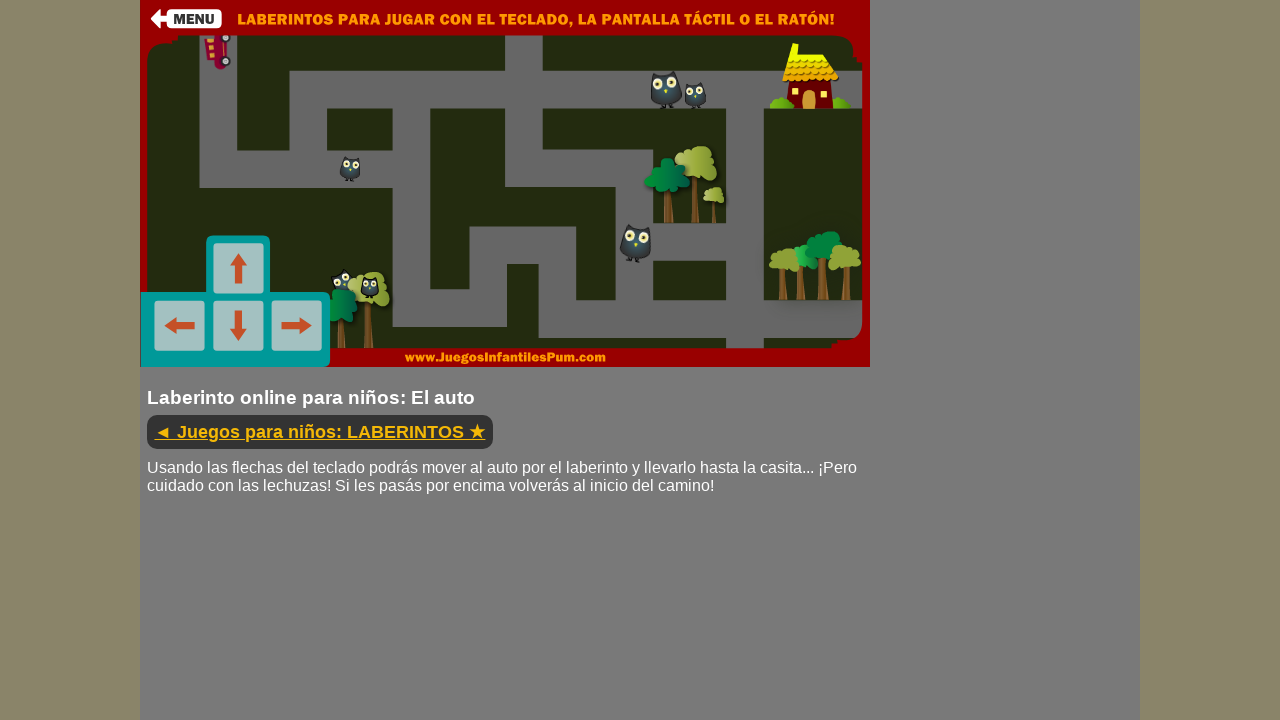

Waited 500ms before next movement
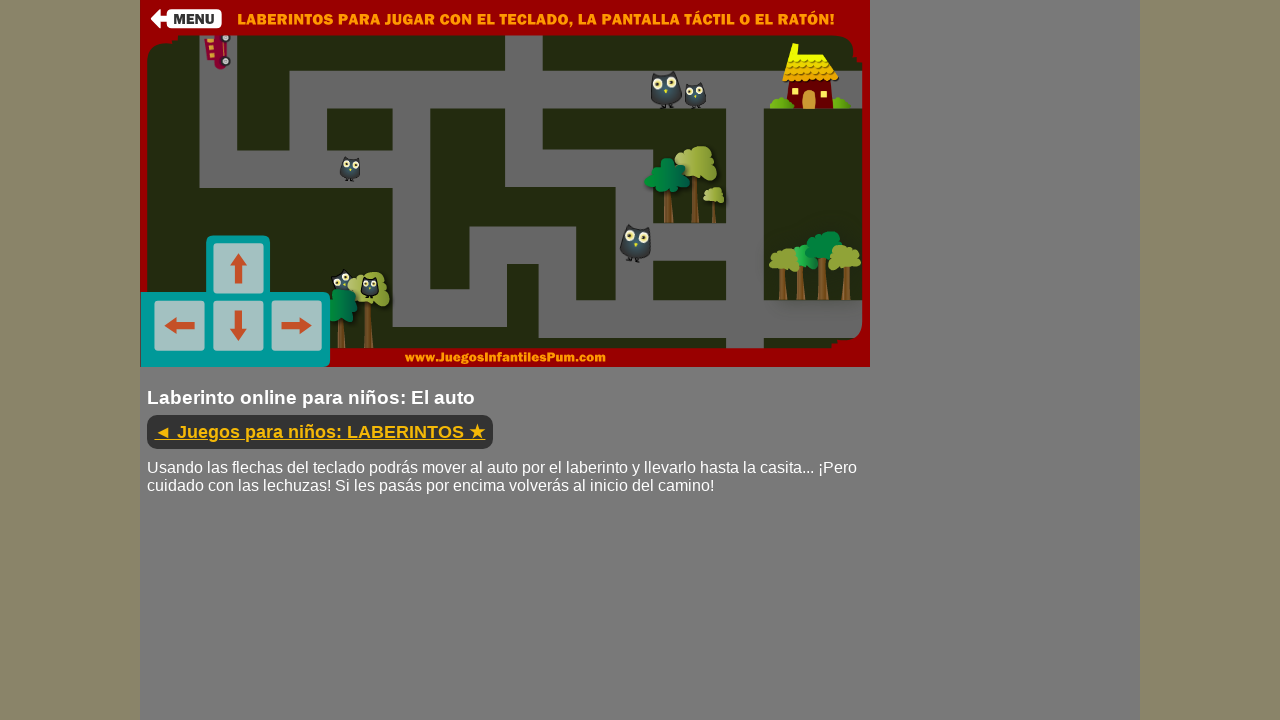

Pressed down ArrowRight key
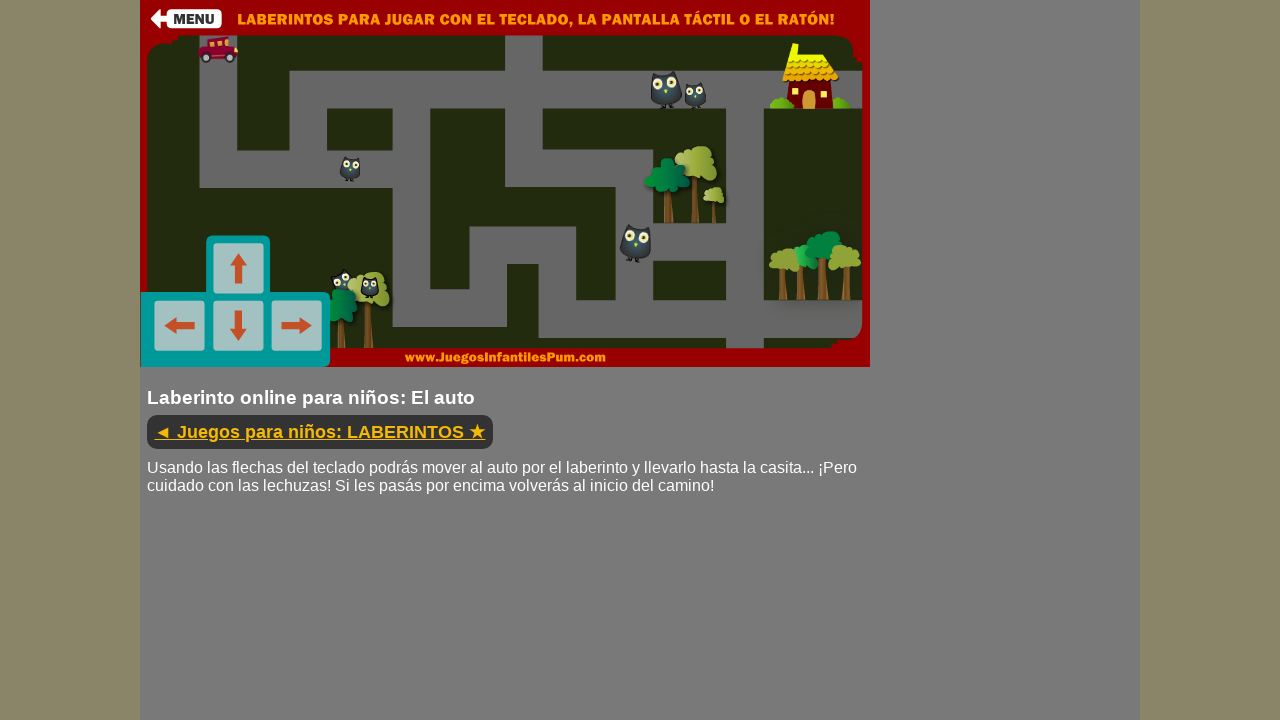

Held ArrowRight key for 300ms
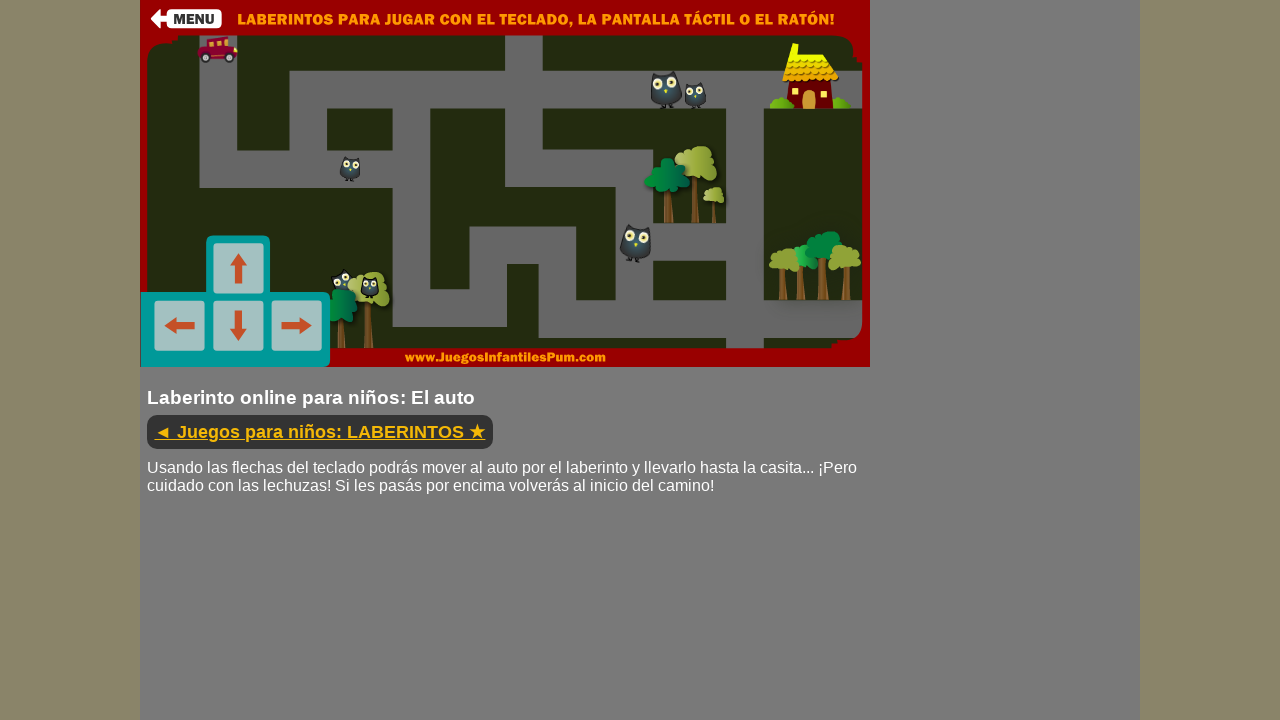

Released ArrowRight key
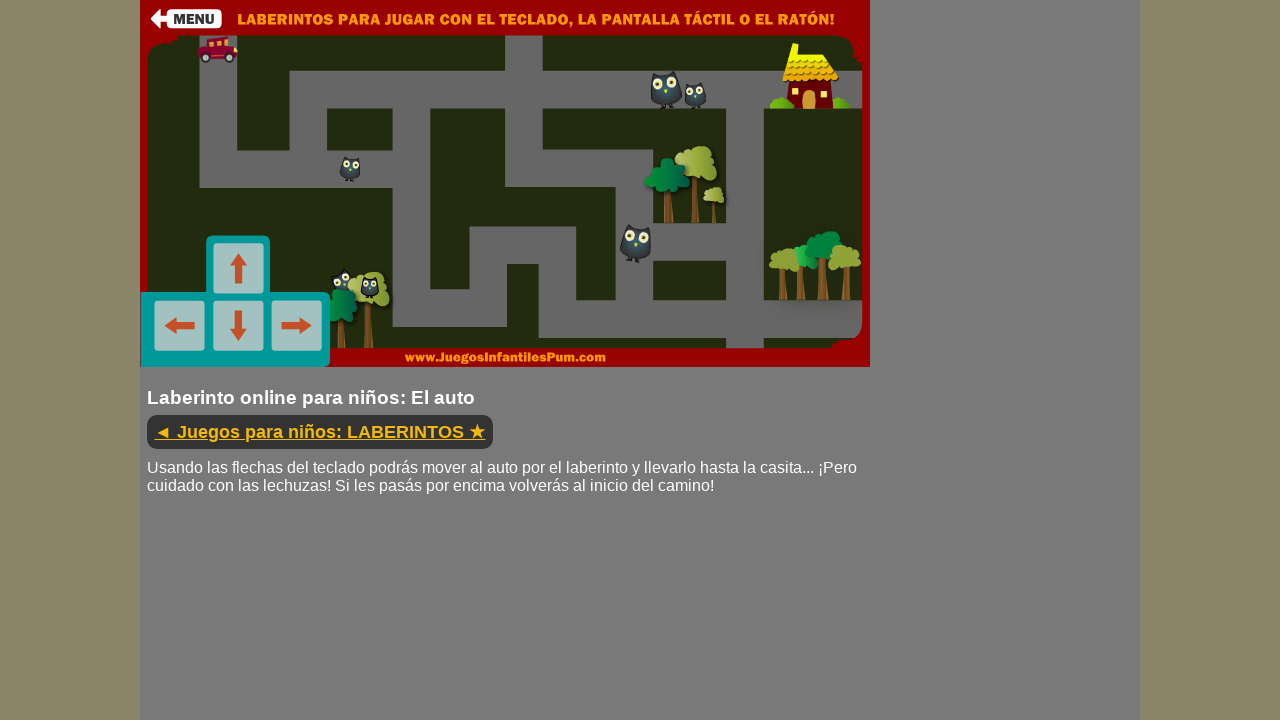

Waited 500ms before next movement
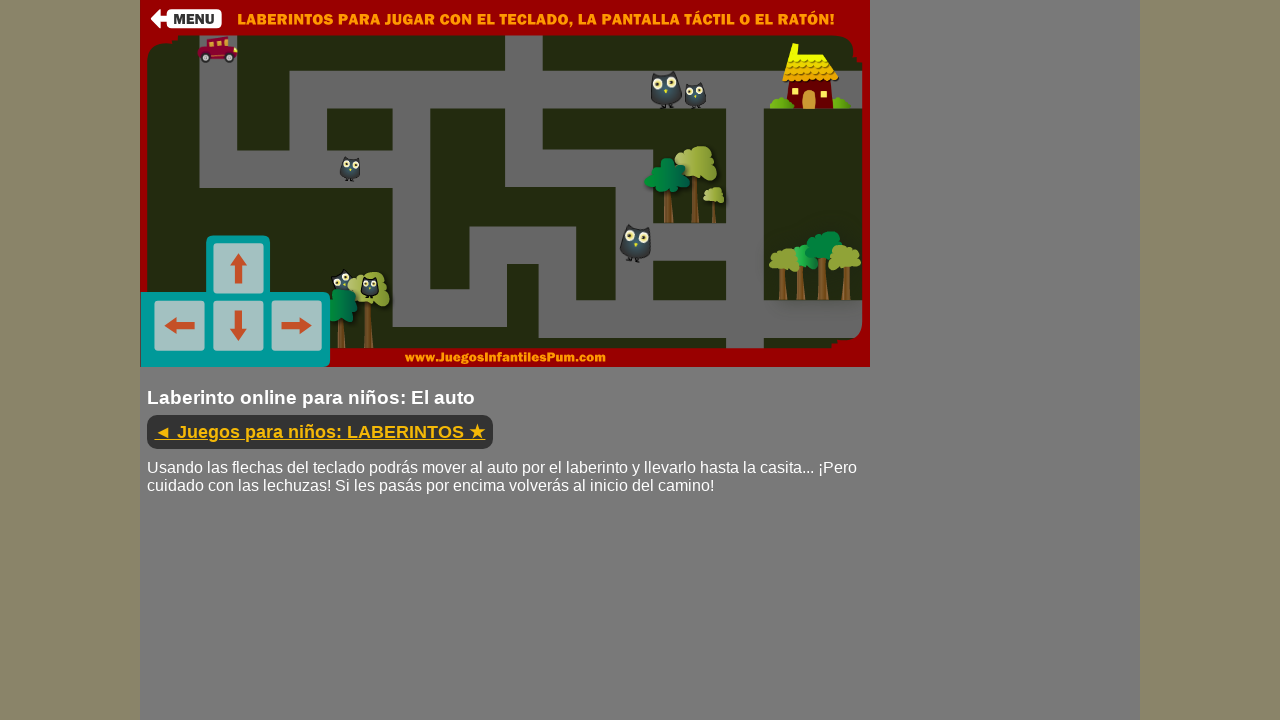

Pressed down ArrowLeft key
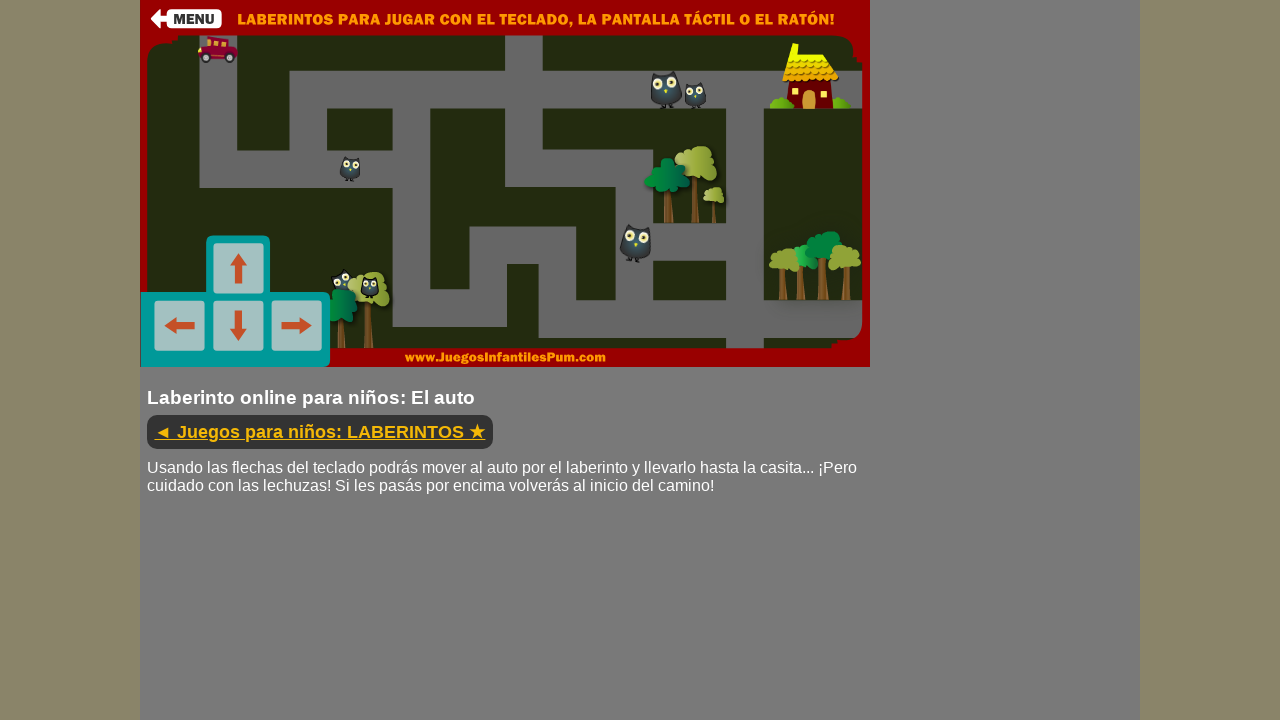

Held ArrowLeft key for 300ms
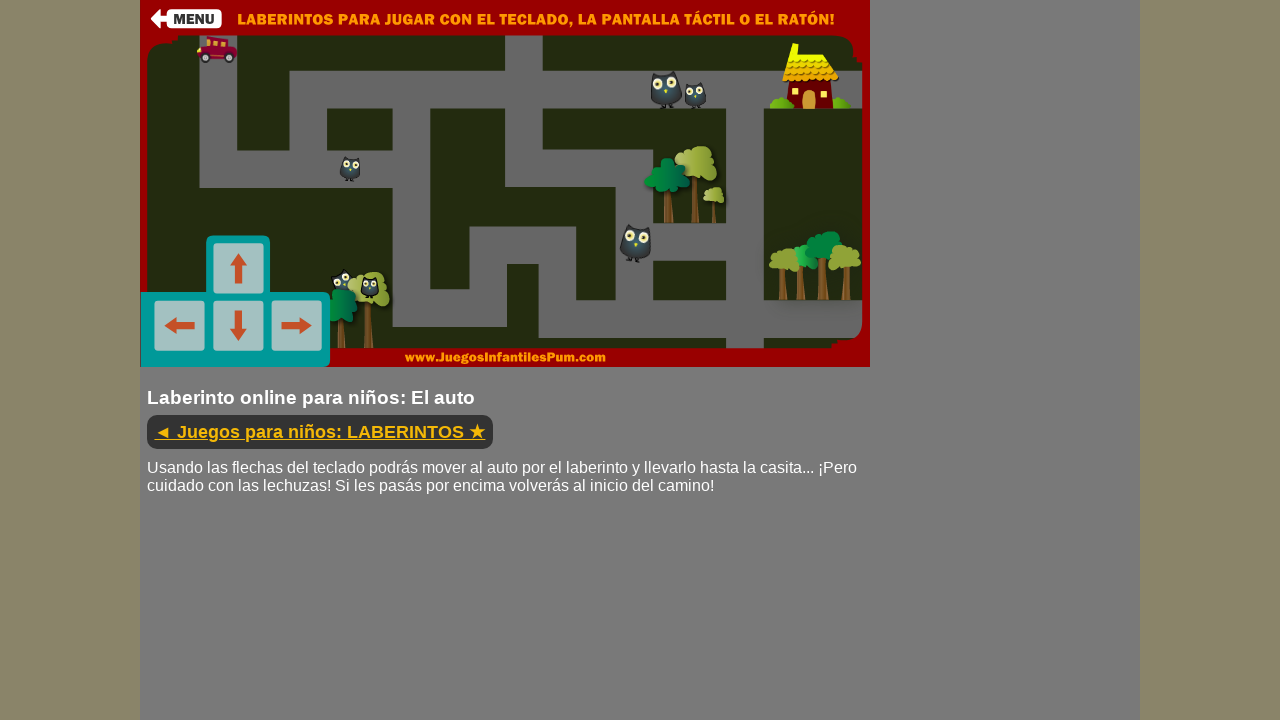

Released ArrowLeft key
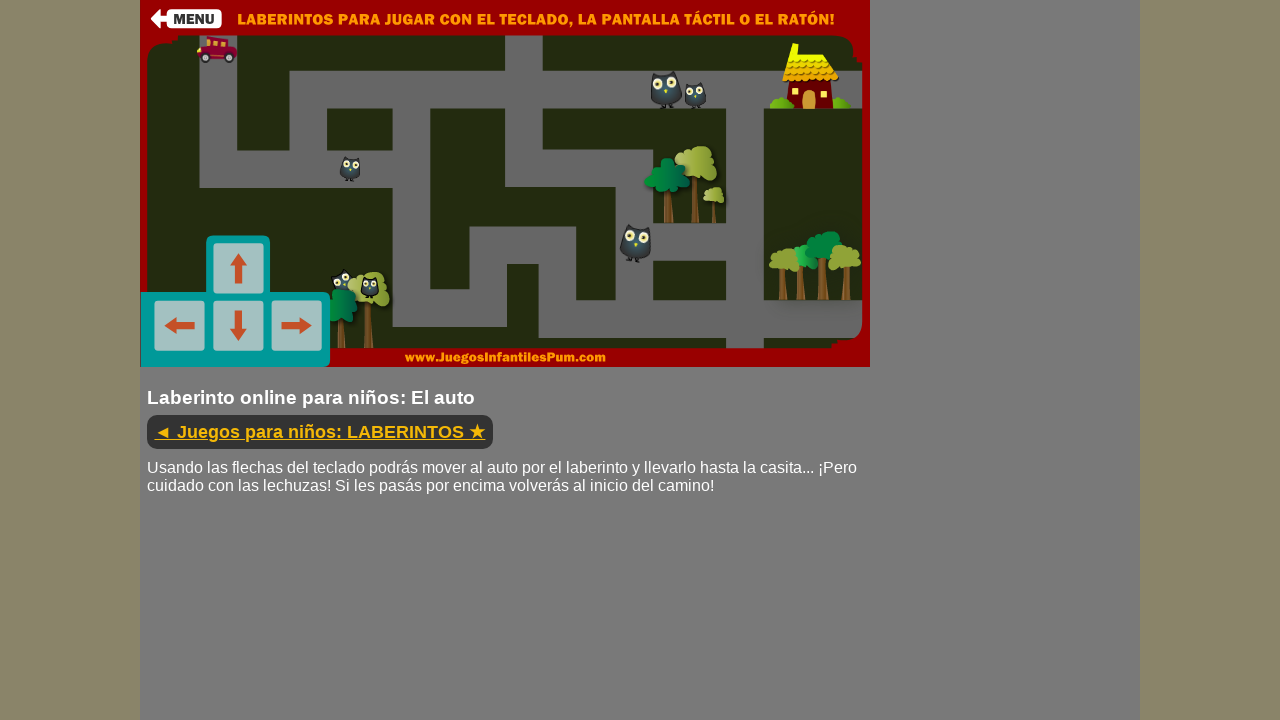

Waited 500ms before next movement
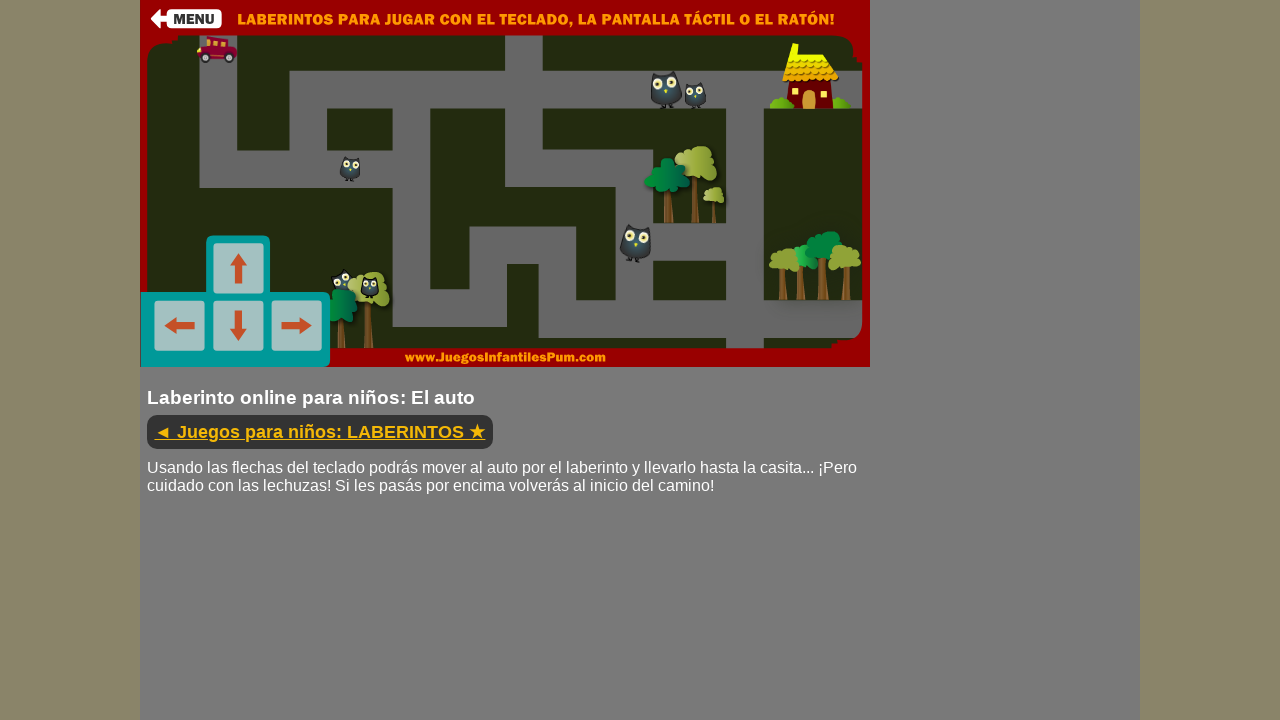

Pressed down ArrowRight key
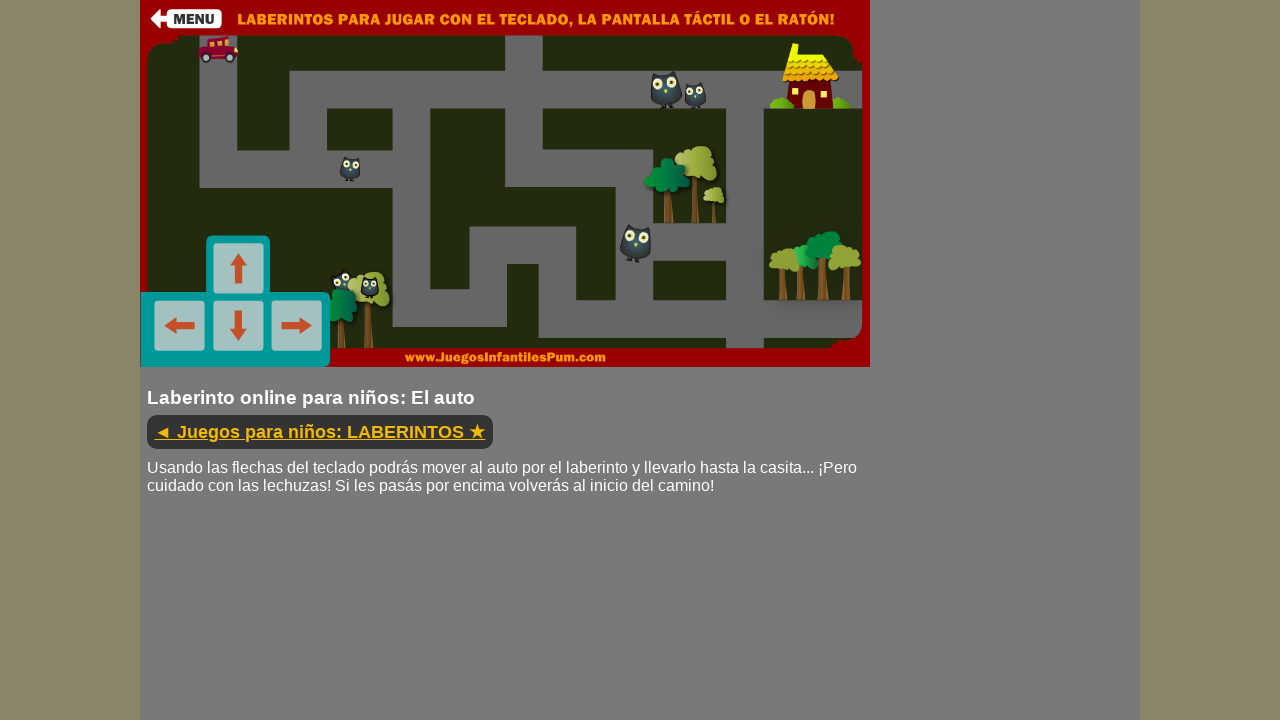

Held ArrowRight key for 300ms
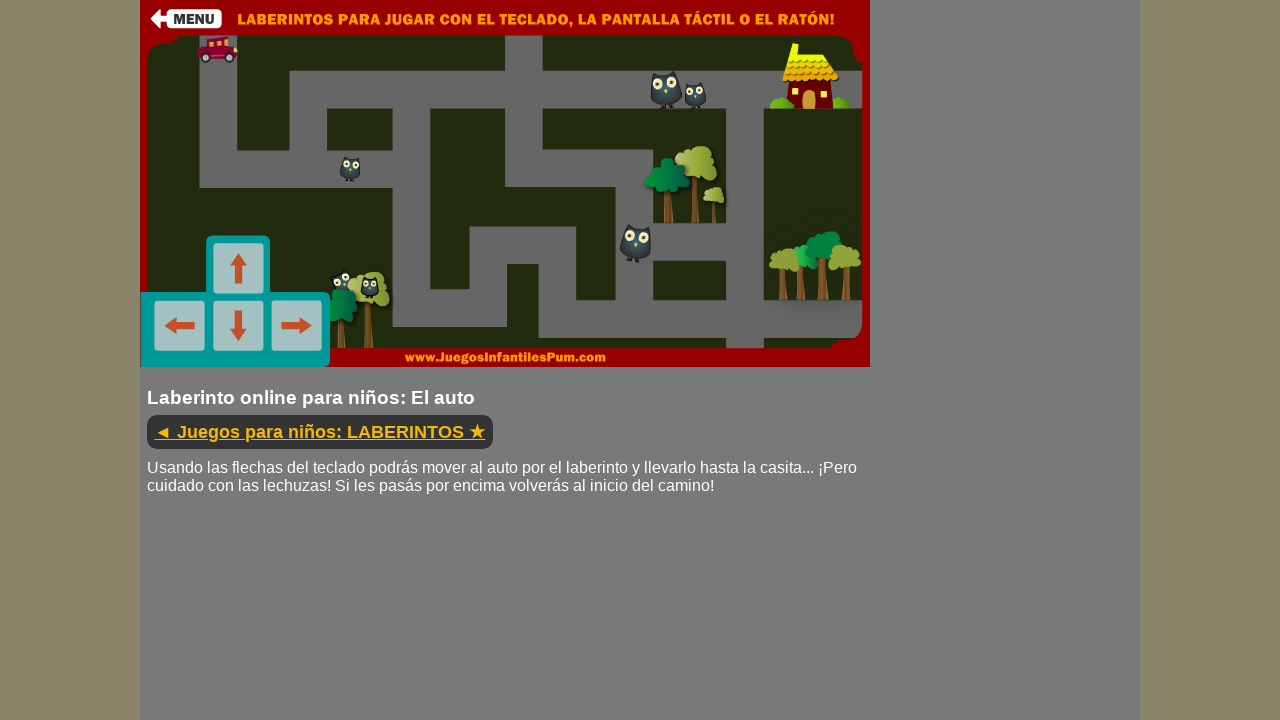

Released ArrowRight key
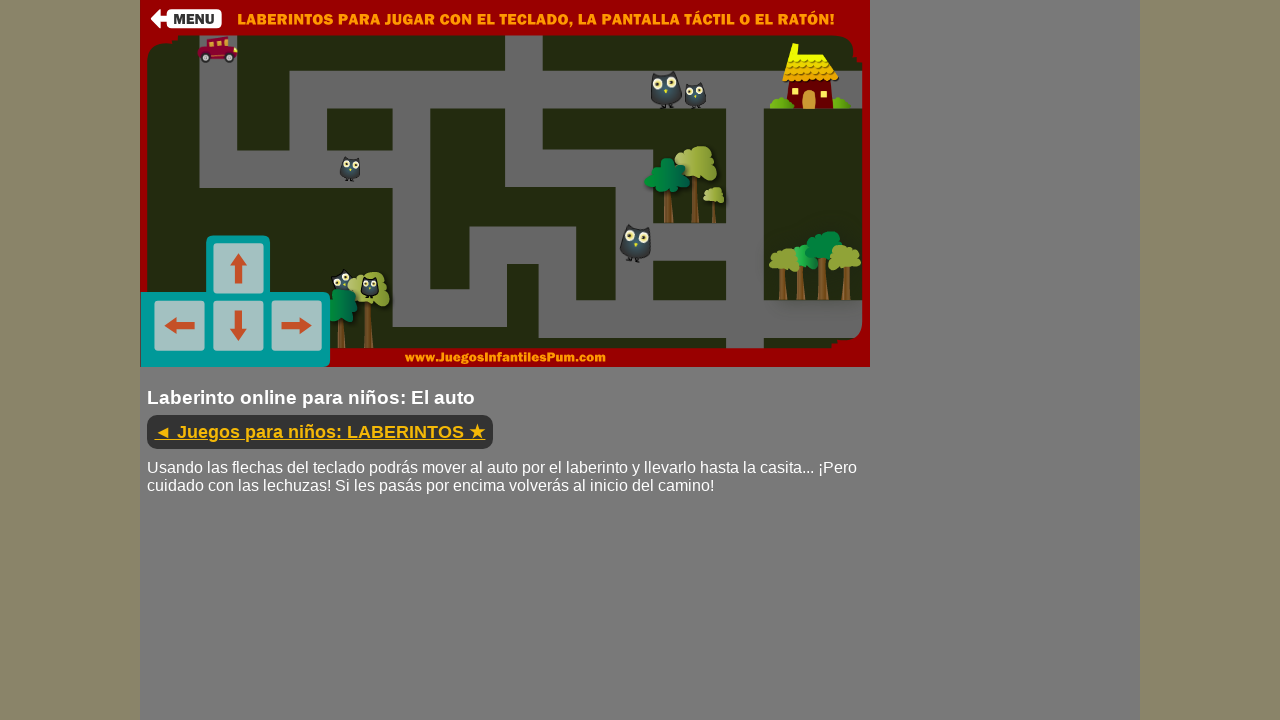

Waited 500ms before next movement
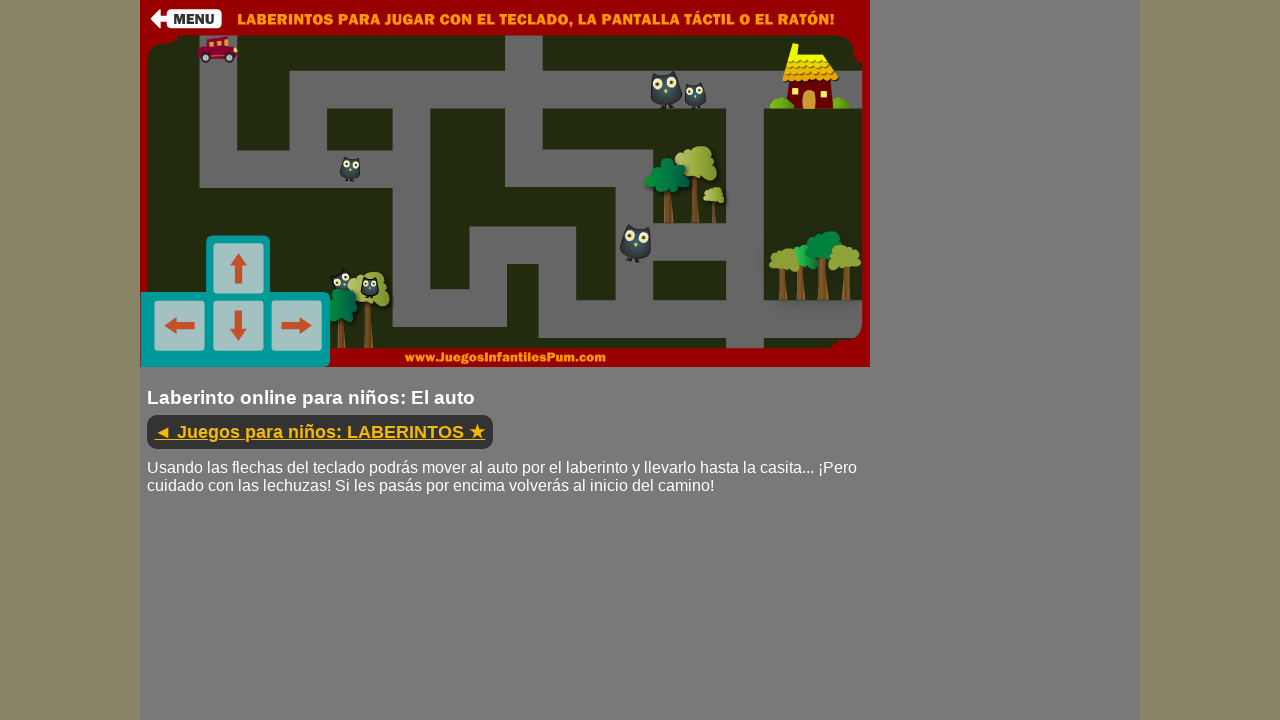

Pressed down ArrowDown key
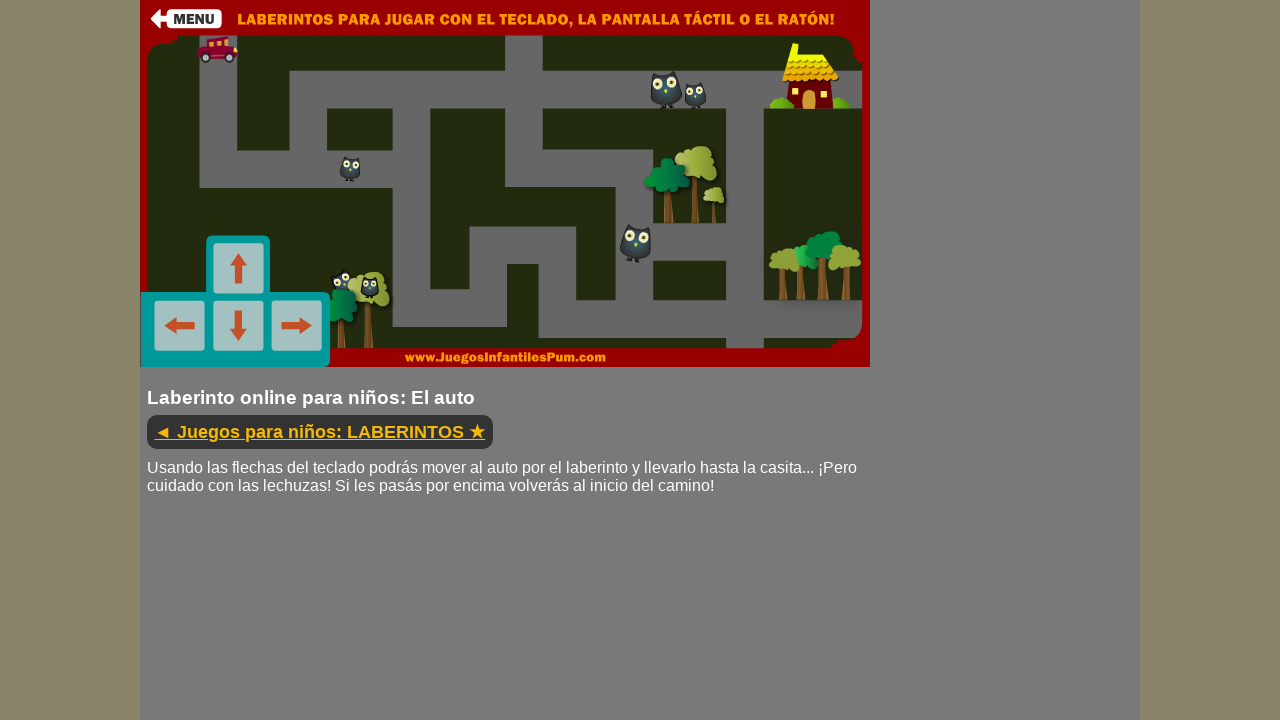

Held ArrowDown key for 300ms
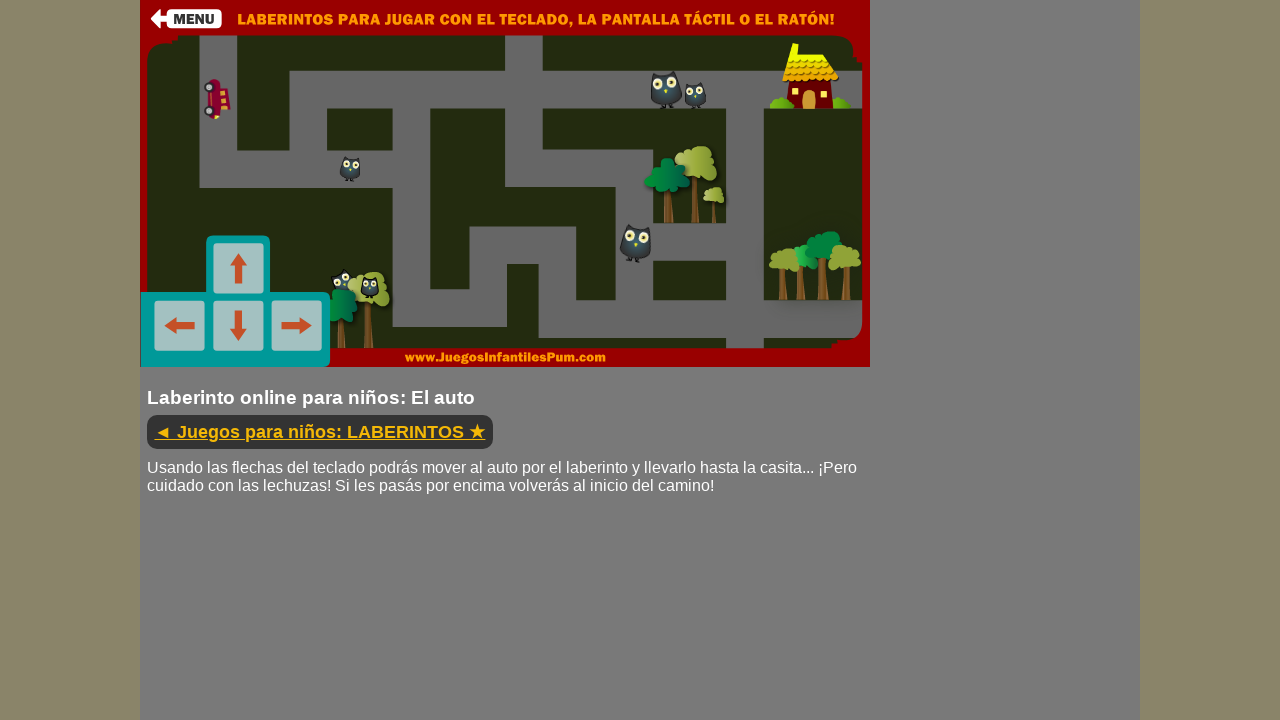

Released ArrowDown key
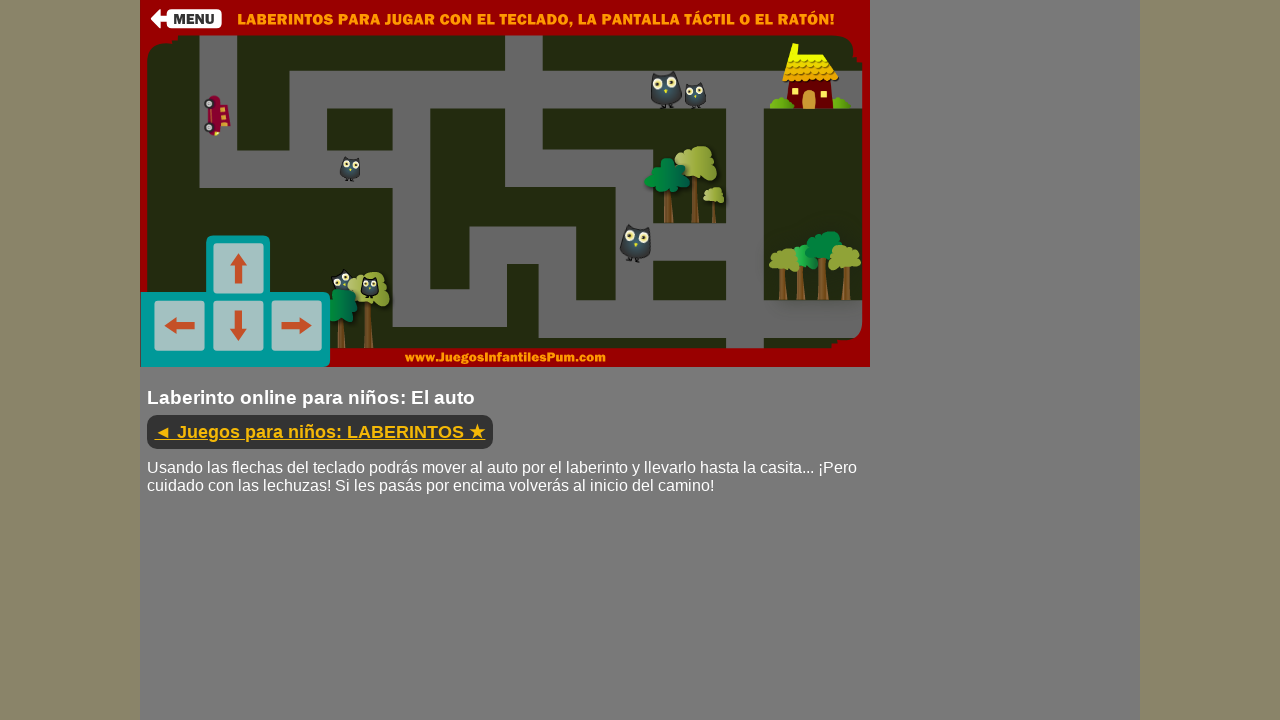

Waited 500ms before next movement
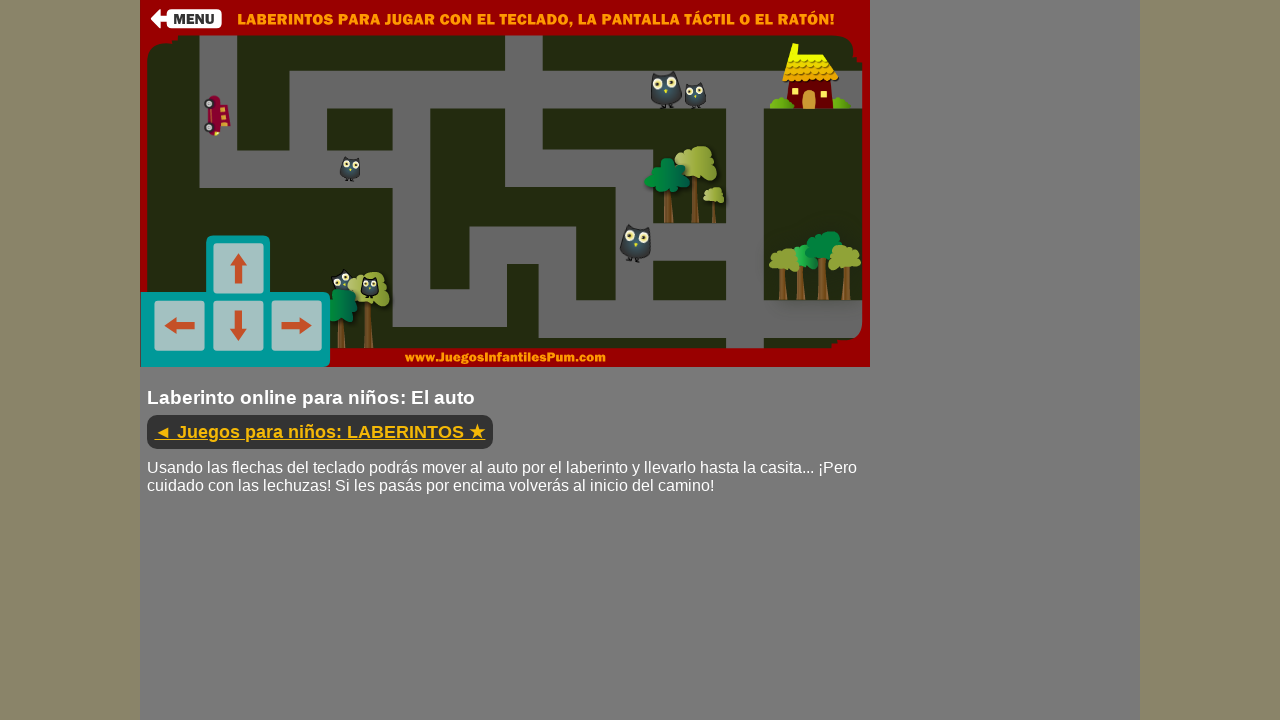

Pressed down ArrowLeft key
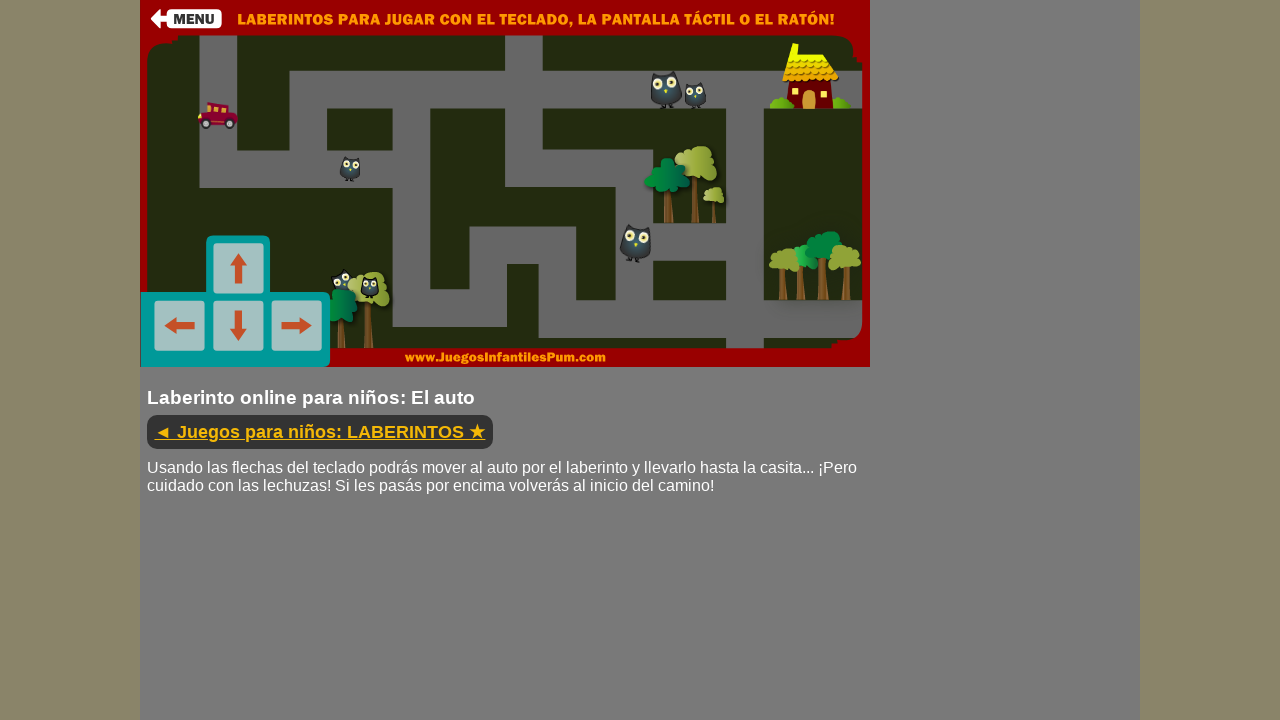

Held ArrowLeft key for 300ms
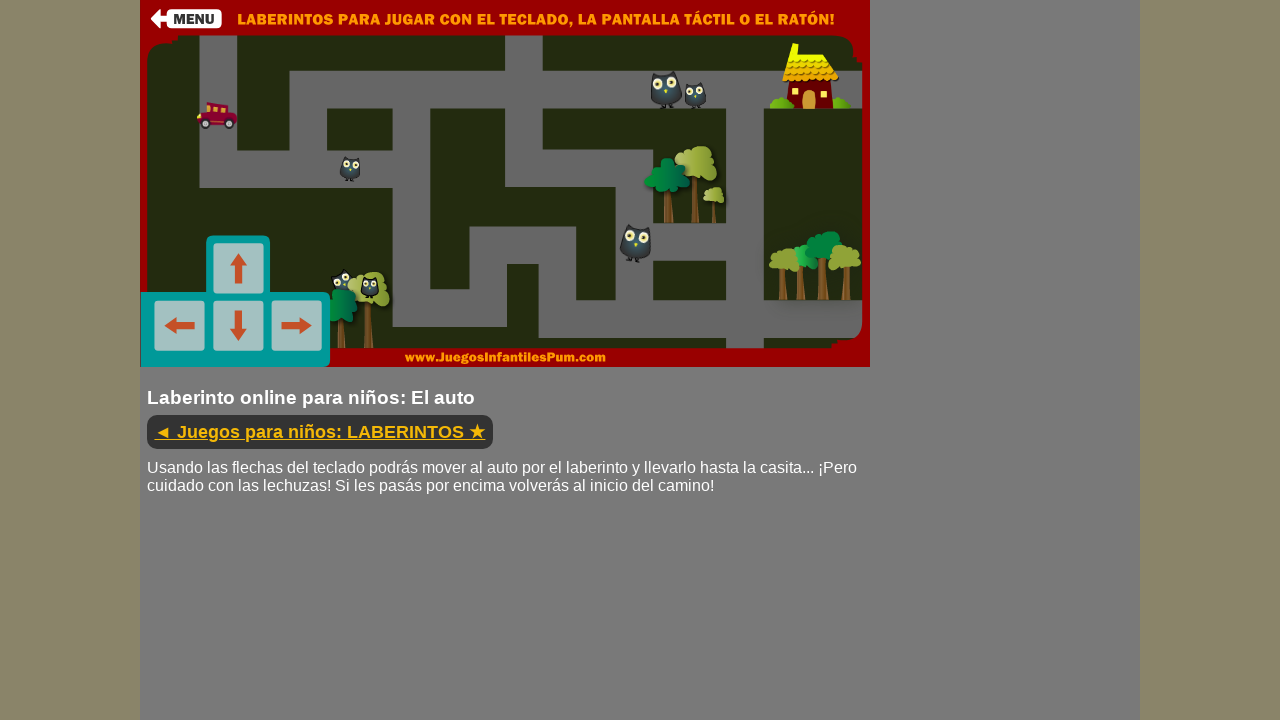

Released ArrowLeft key
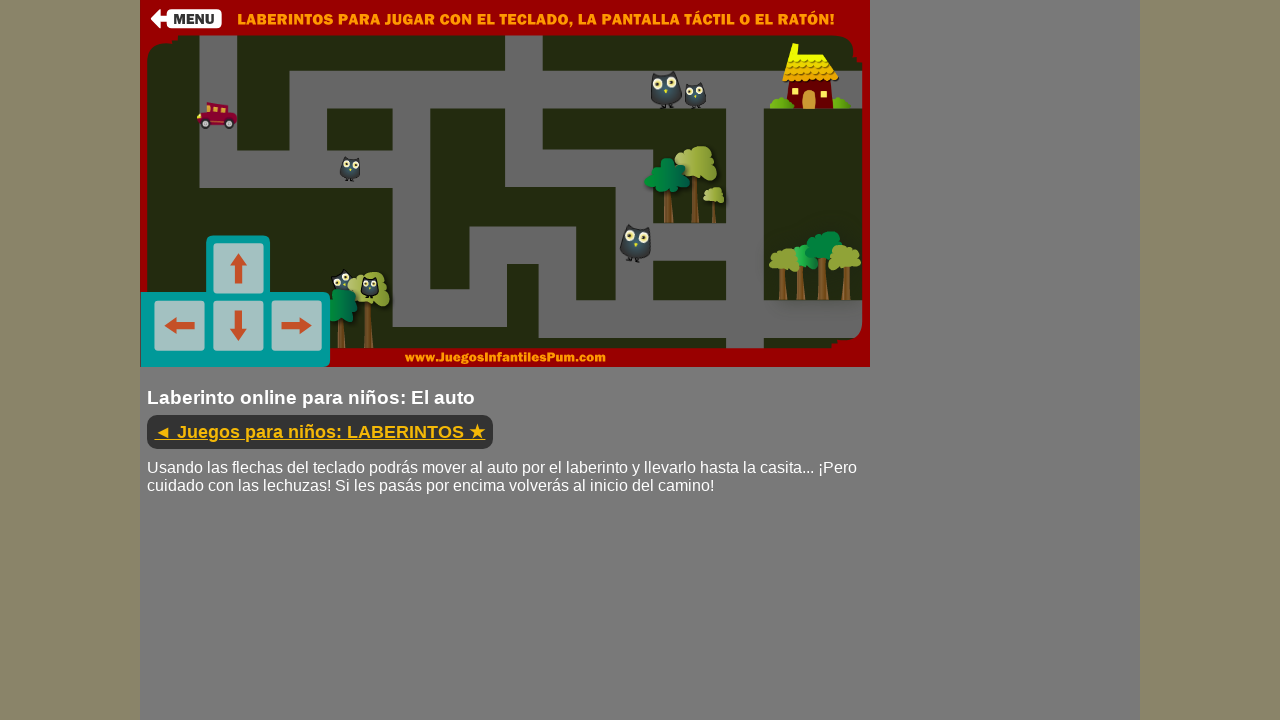

Waited 500ms before next movement
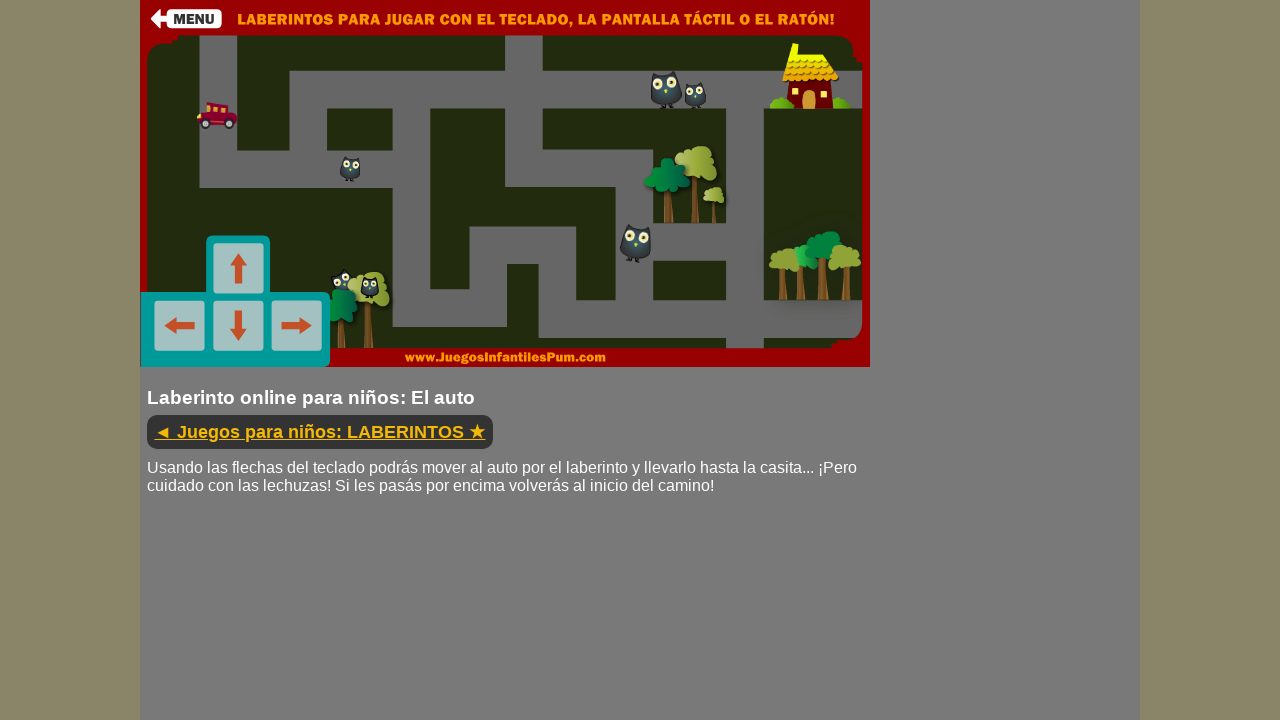

Pressed down ArrowUp key
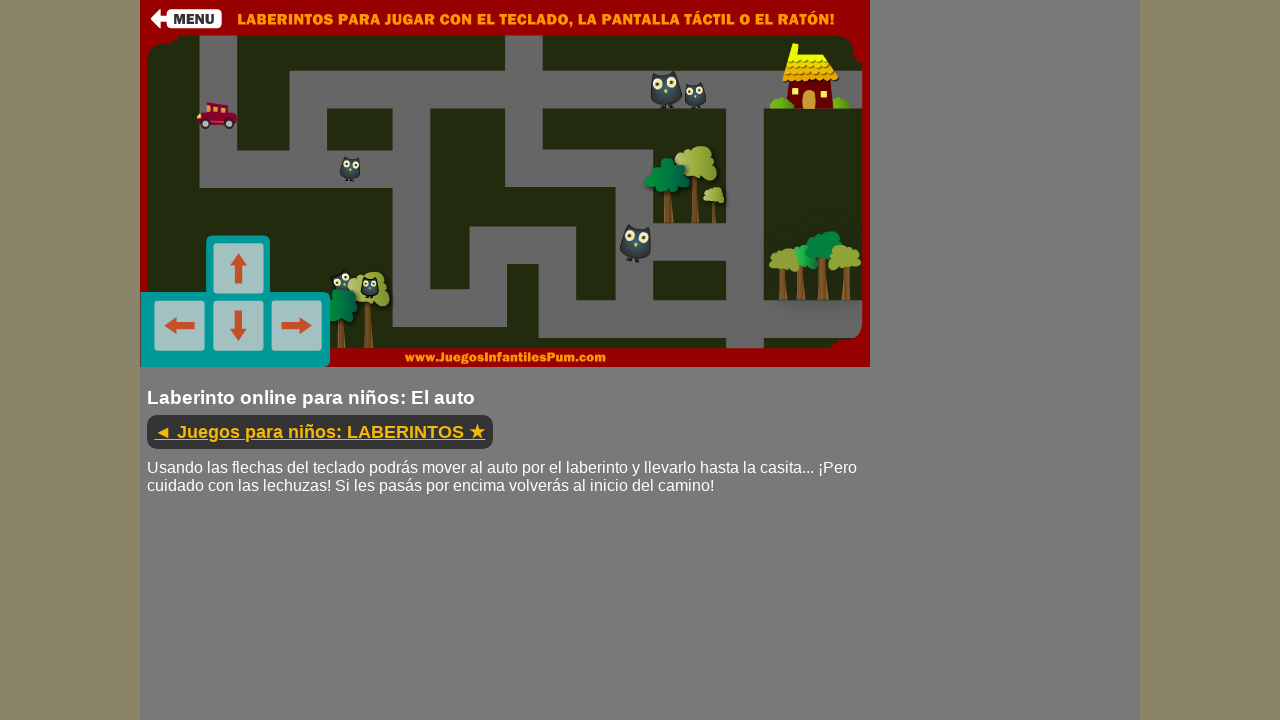

Held ArrowUp key for 300ms
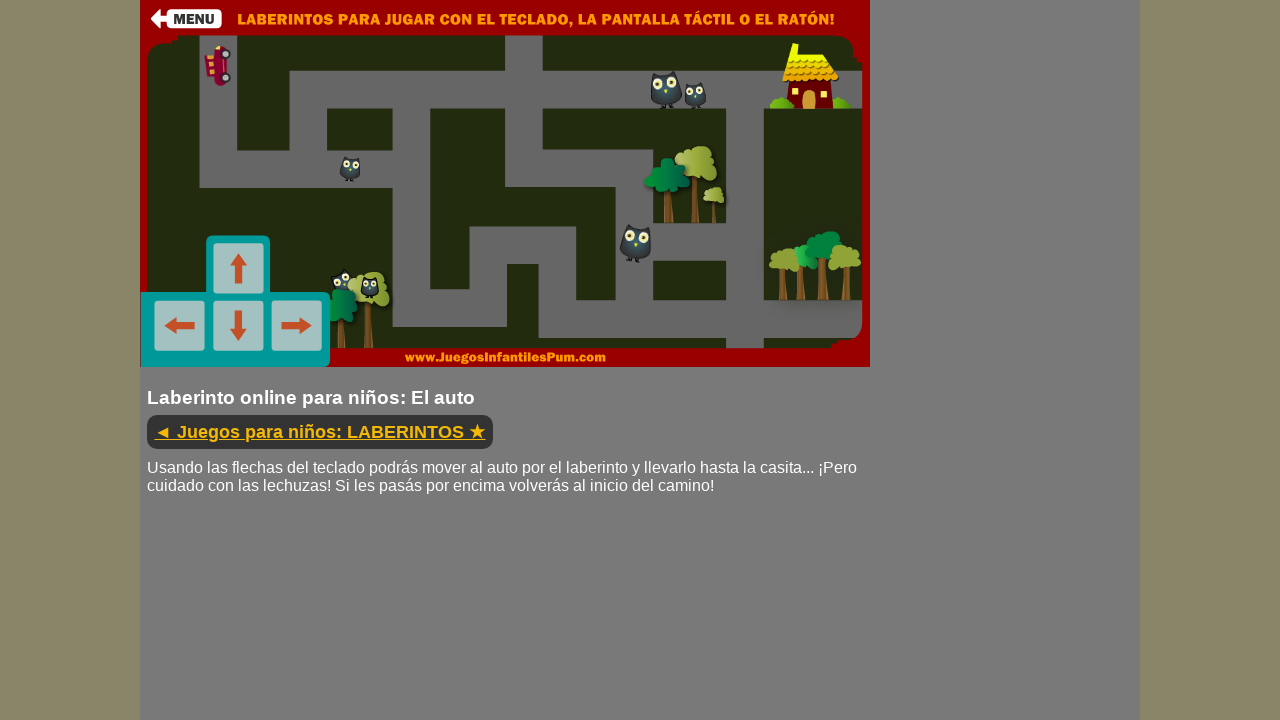

Released ArrowUp key
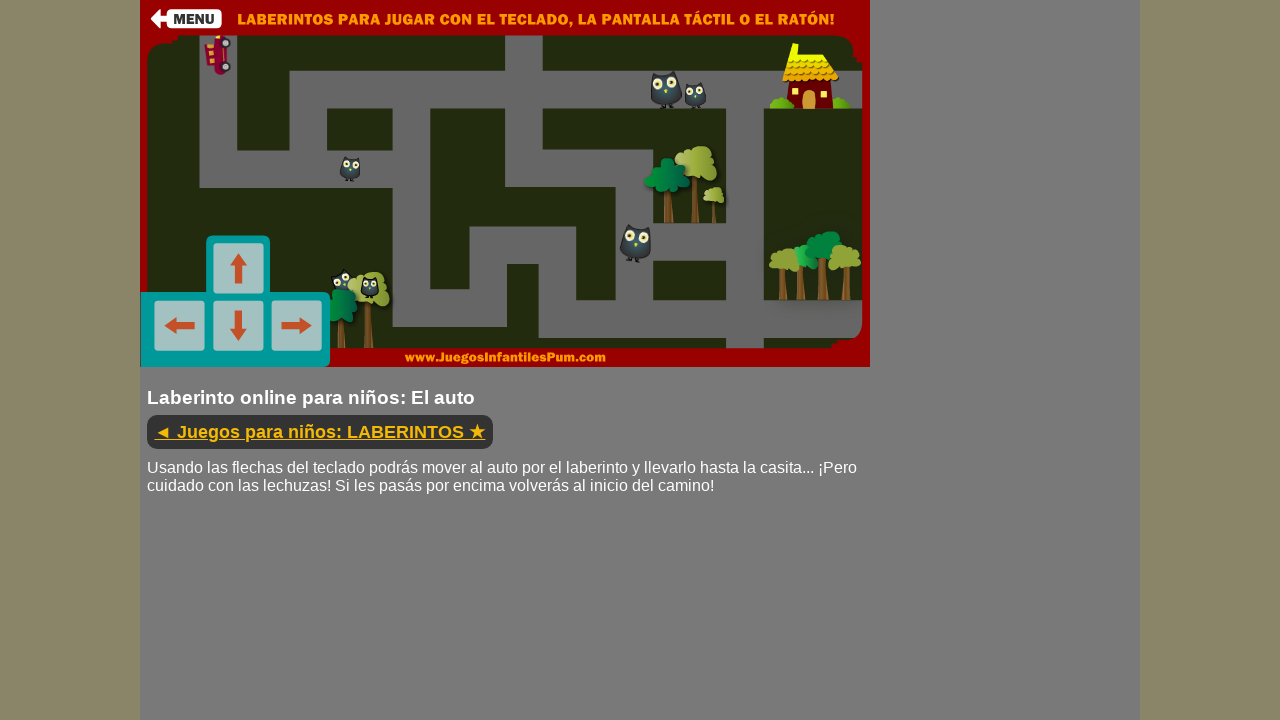

Waited 500ms before next movement
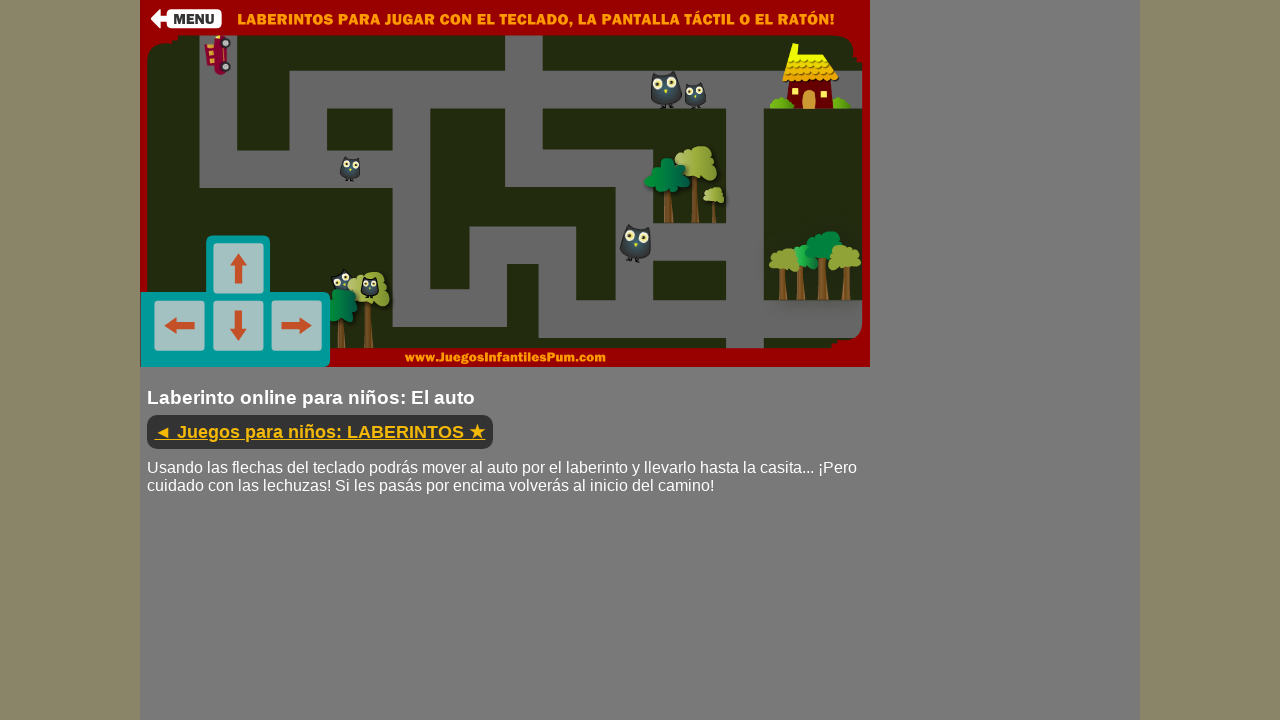

Pressed down ArrowRight key
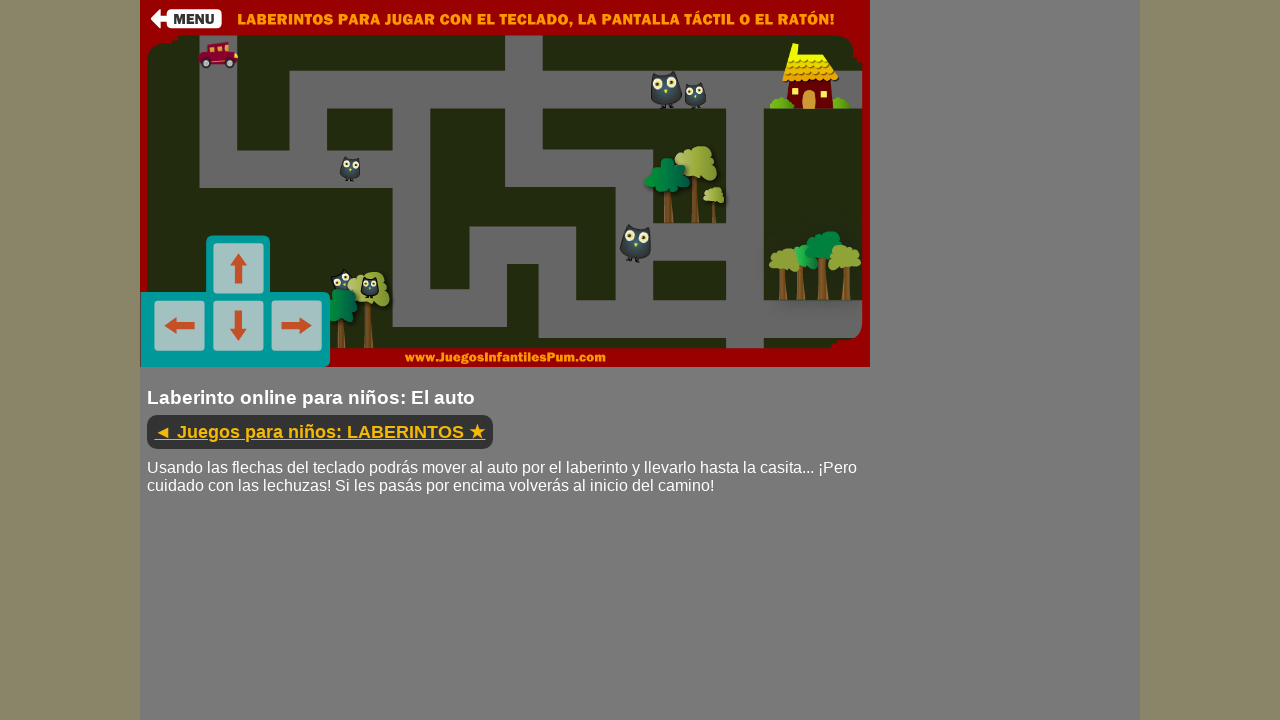

Held ArrowRight key for 300ms
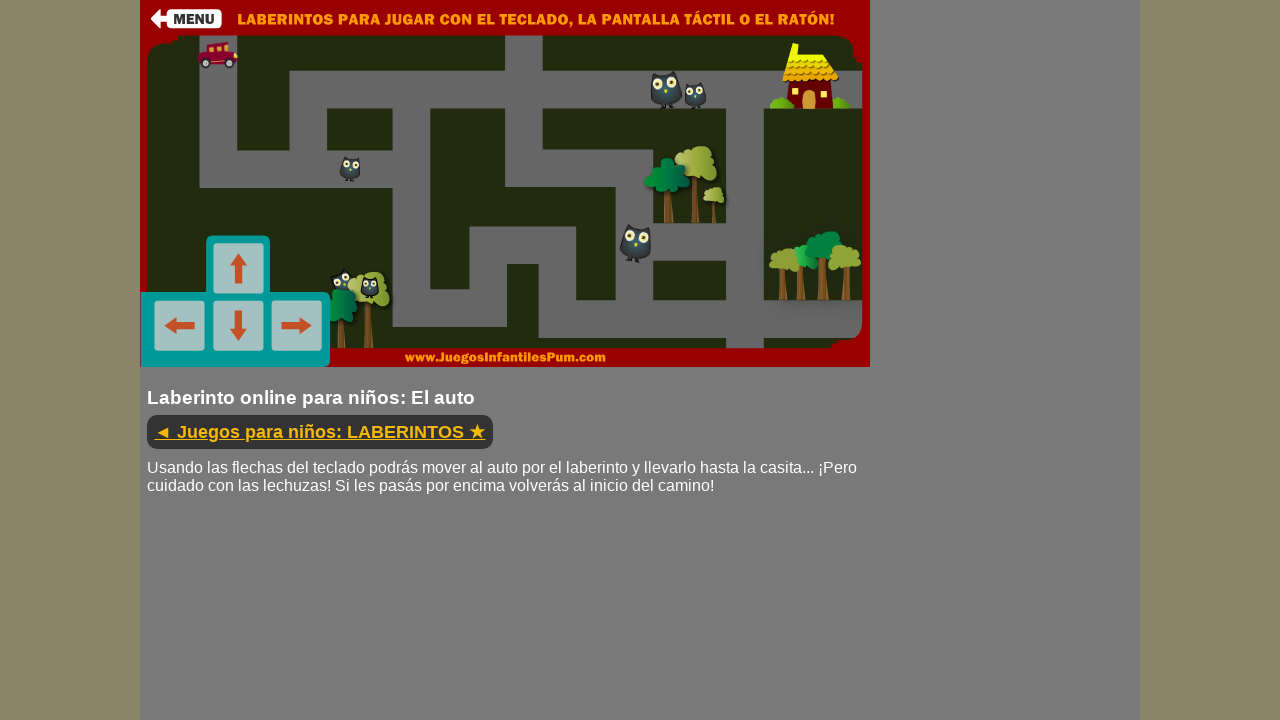

Released ArrowRight key
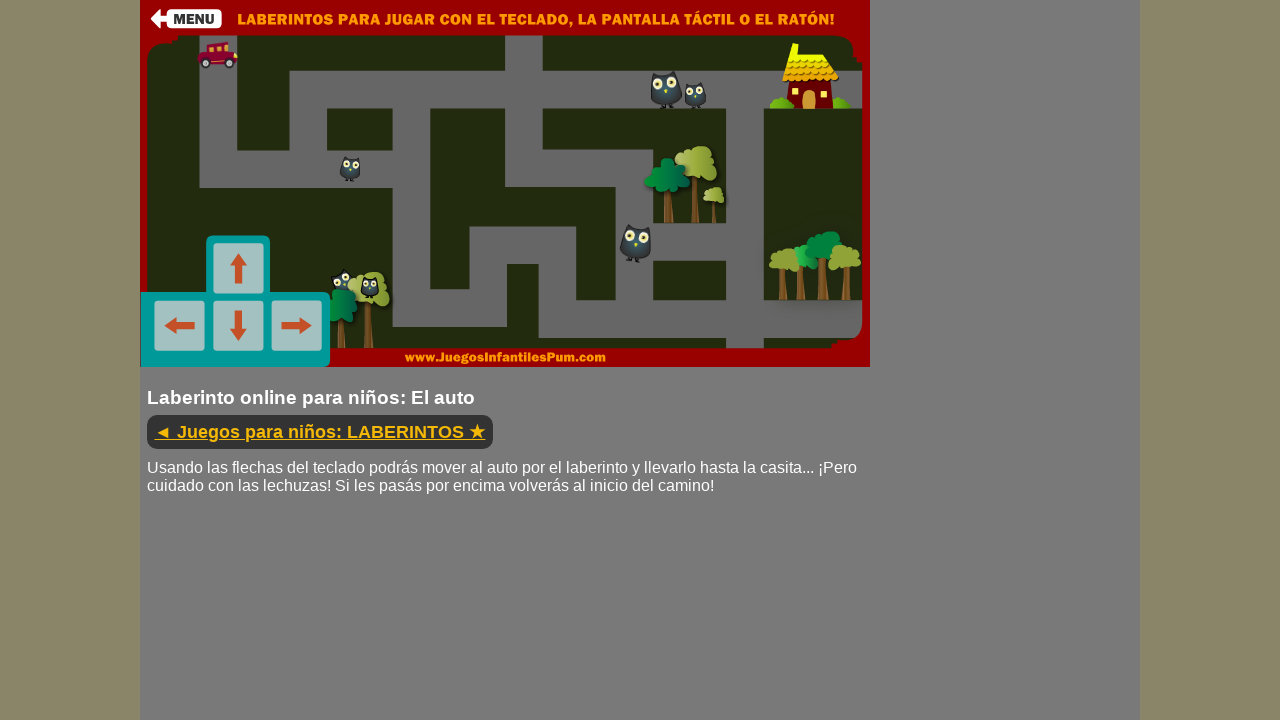

Waited 500ms before next movement
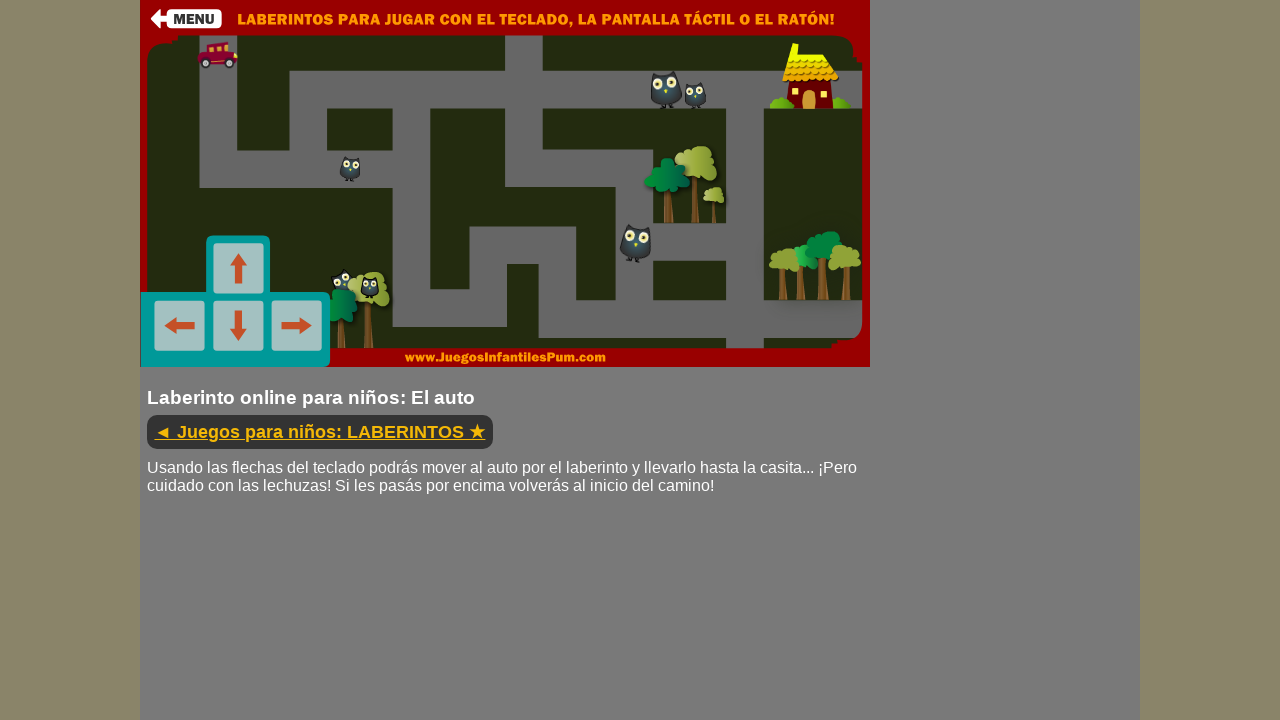

Pressed down ArrowUp key
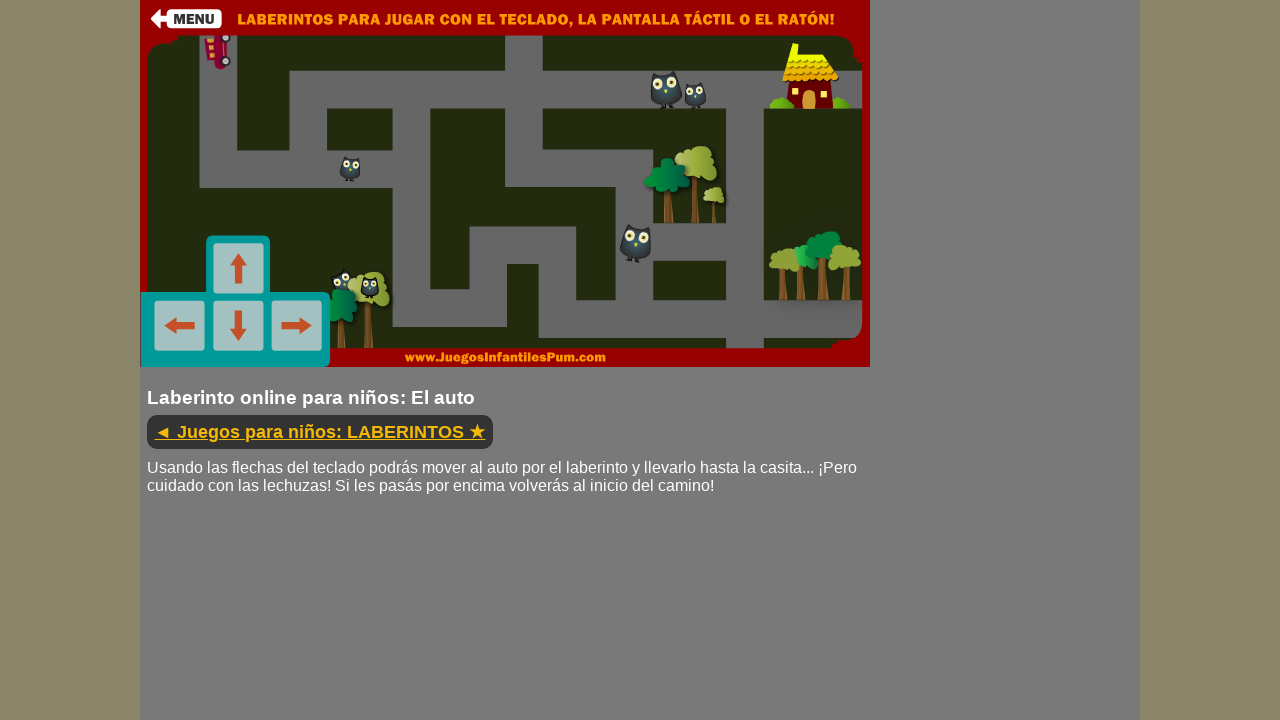

Held ArrowUp key for 300ms
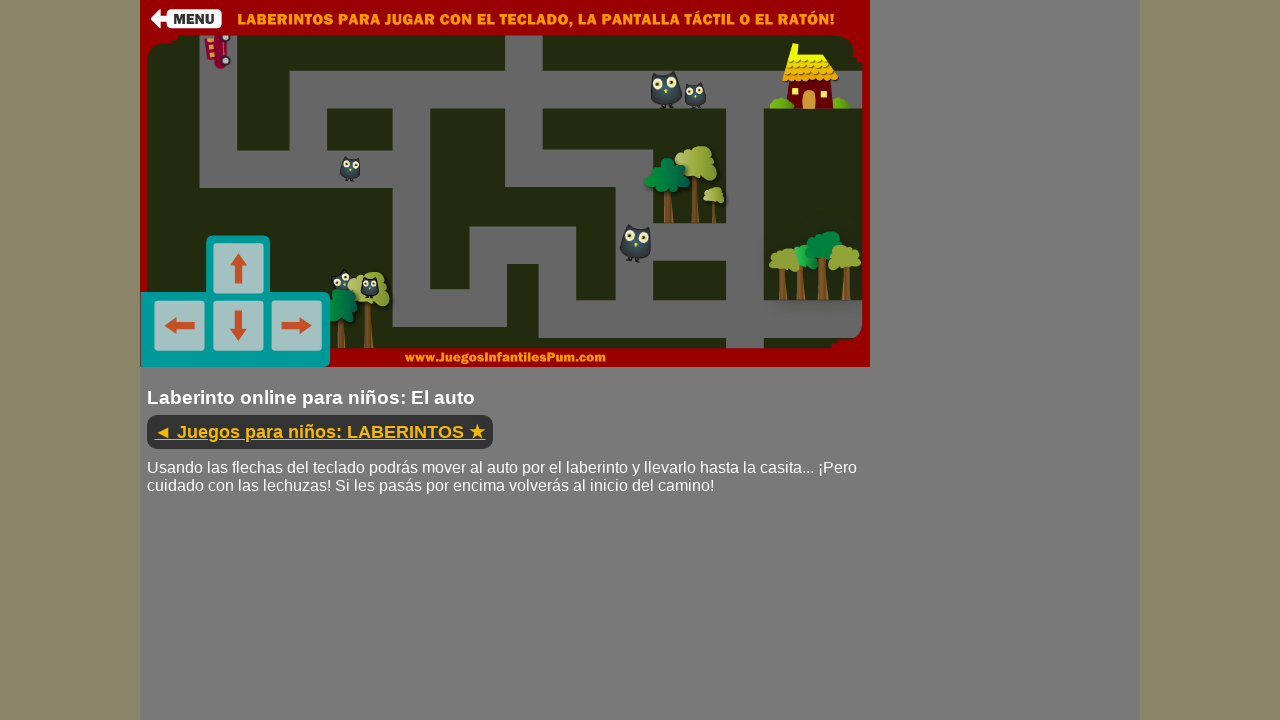

Released ArrowUp key
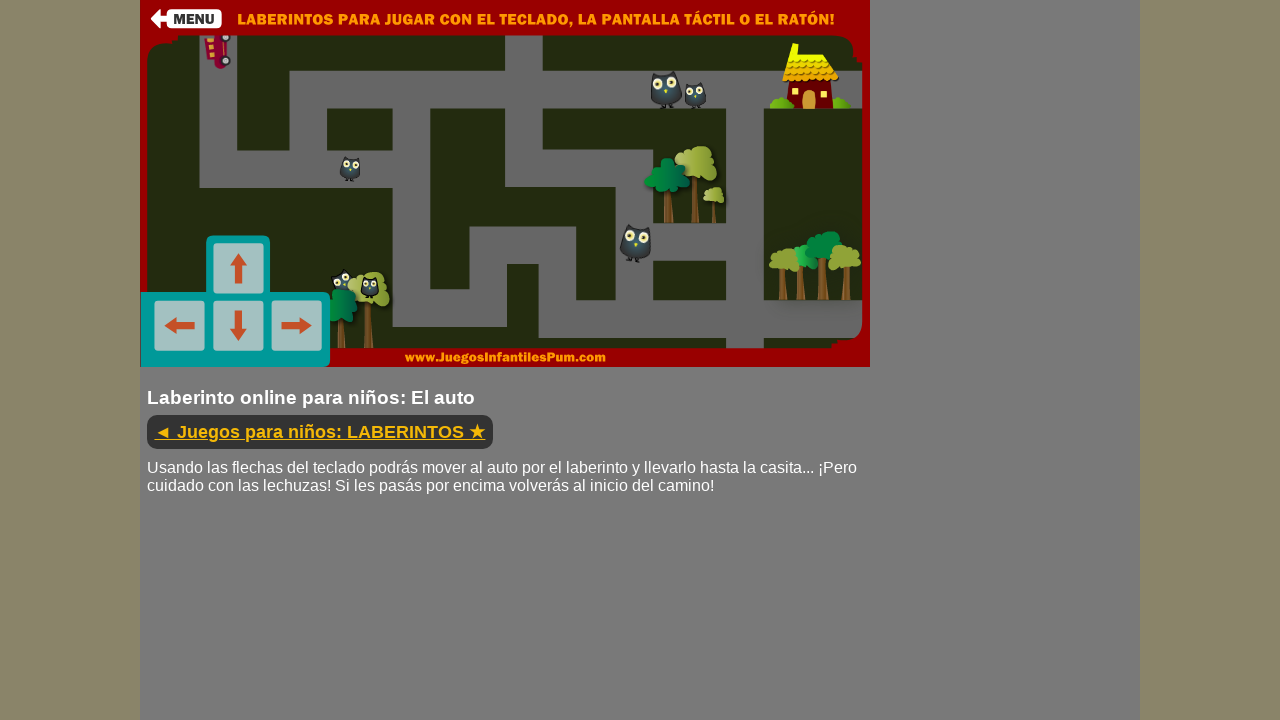

Waited 500ms before next movement
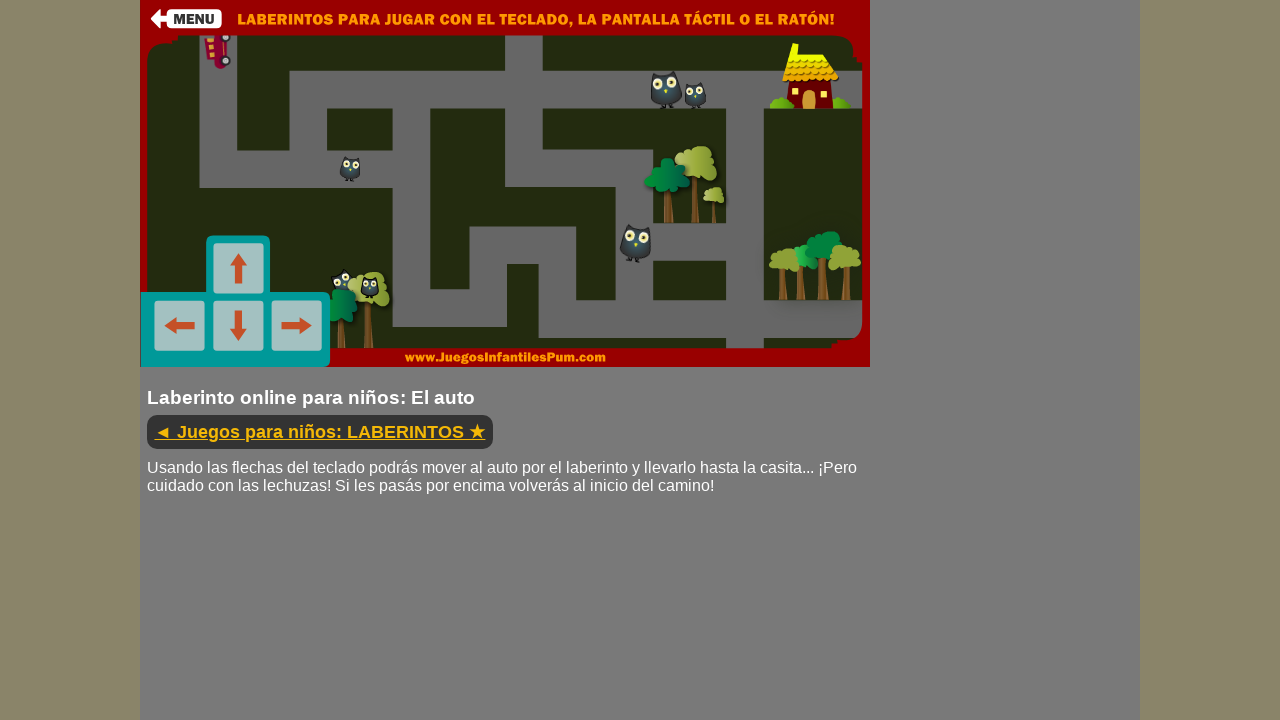

Pressed down ArrowRight key
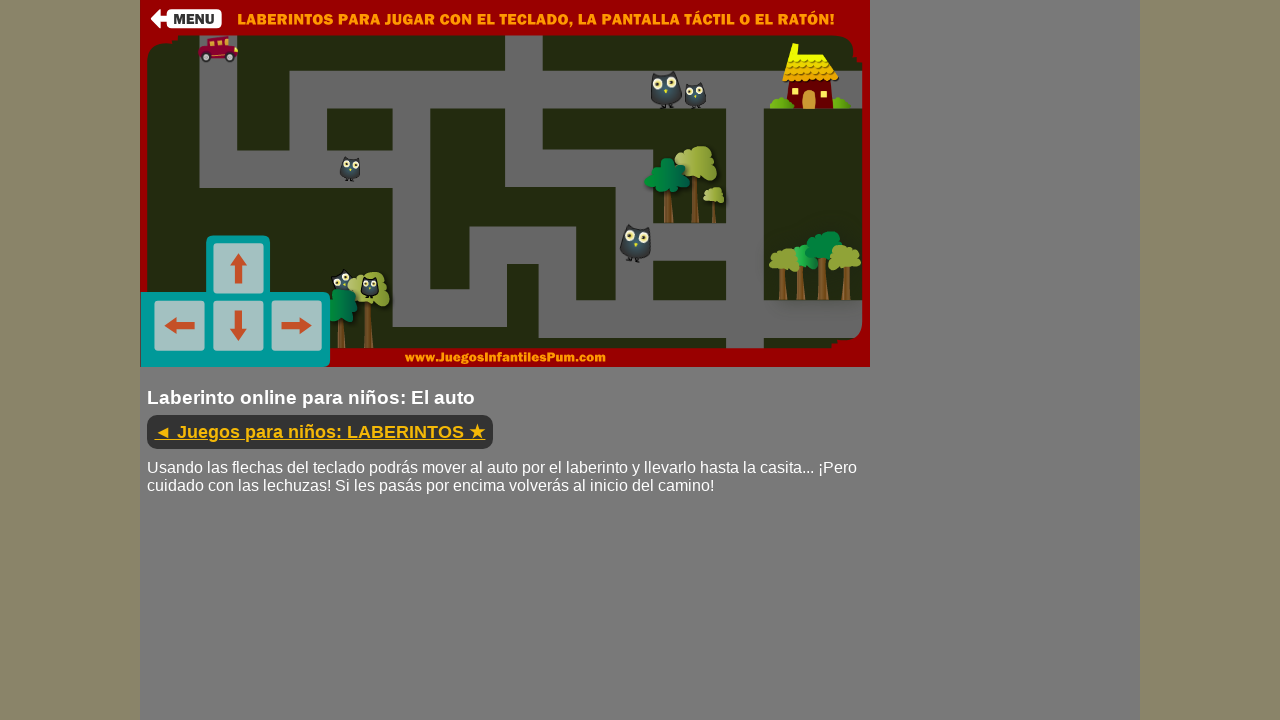

Held ArrowRight key for 300ms
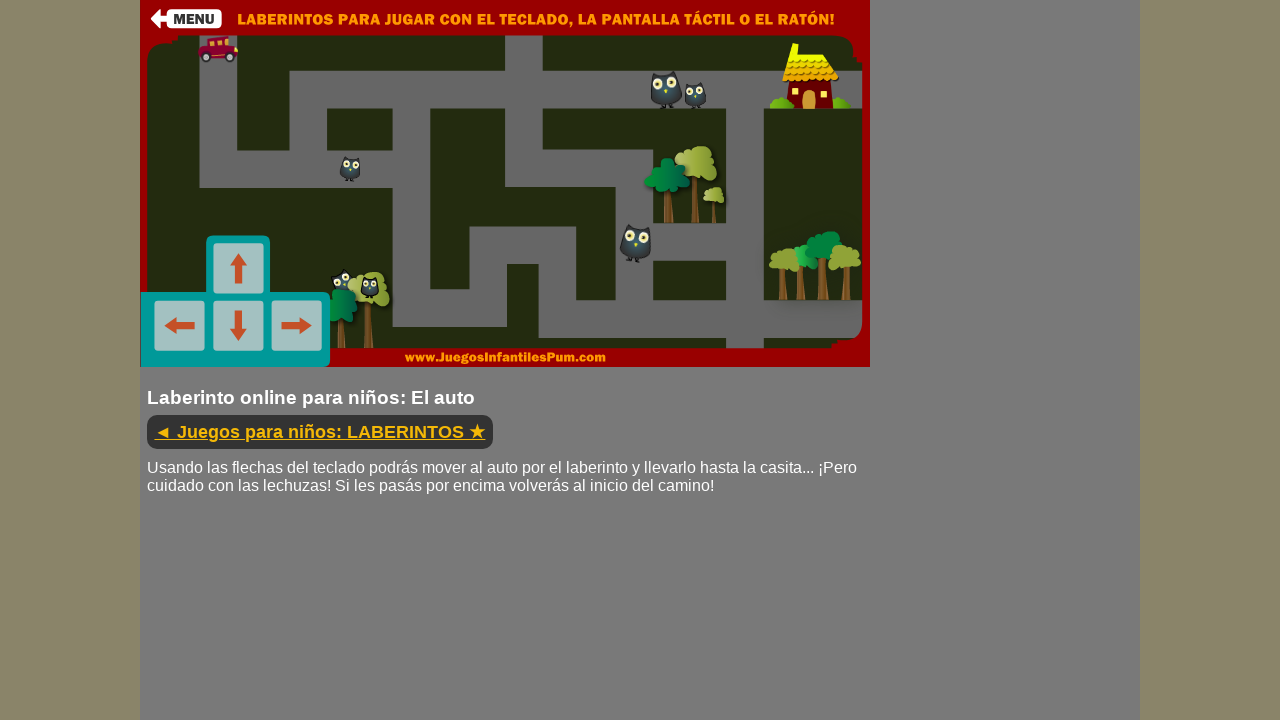

Released ArrowRight key
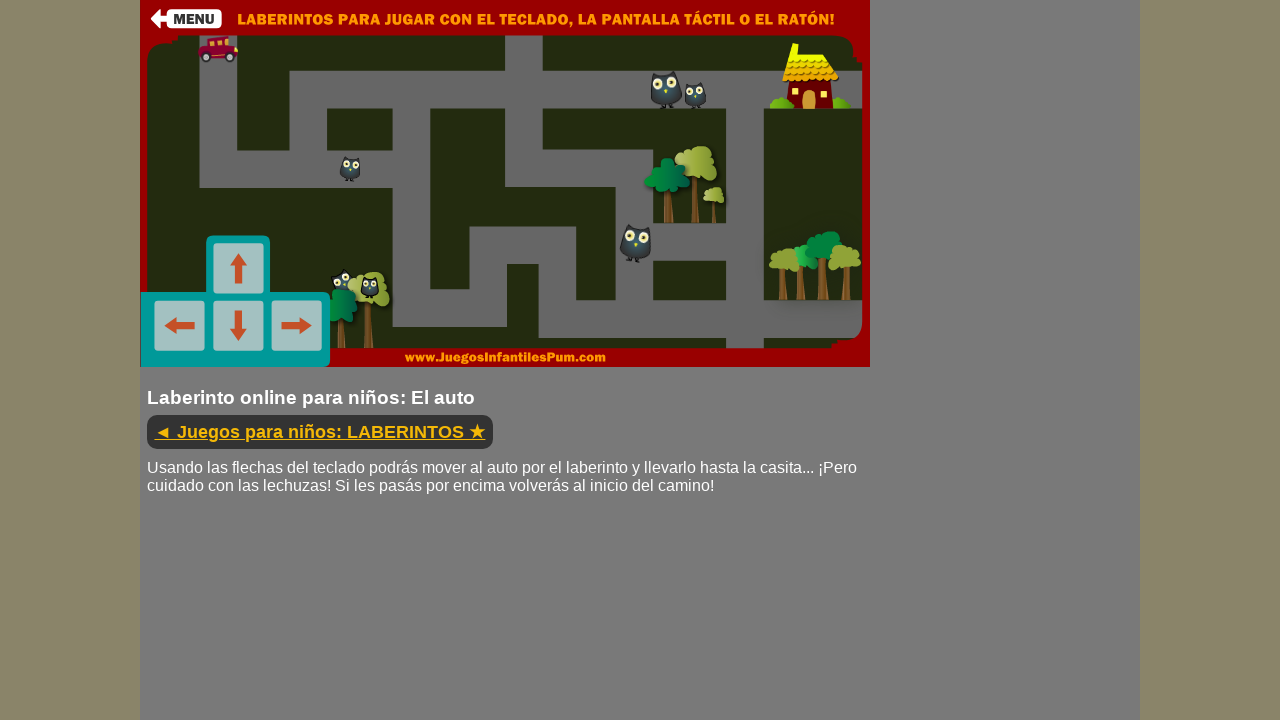

Waited 500ms before next movement
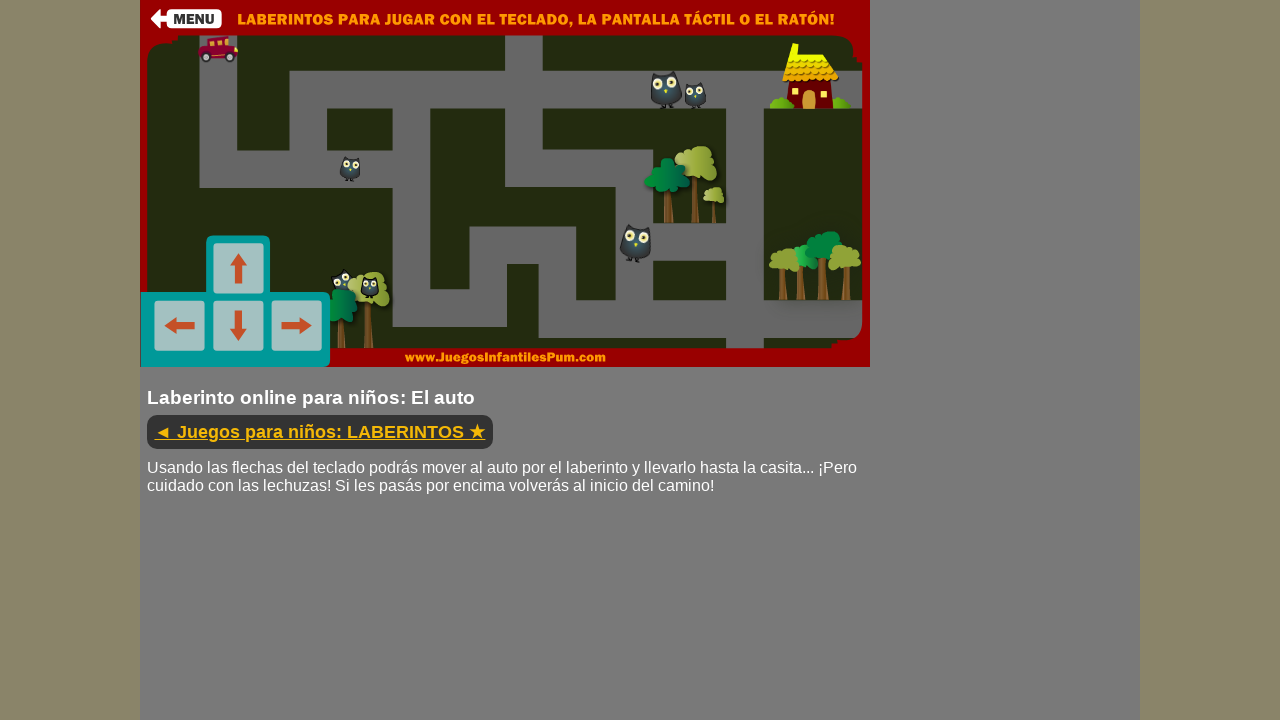

Pressed down ArrowLeft key
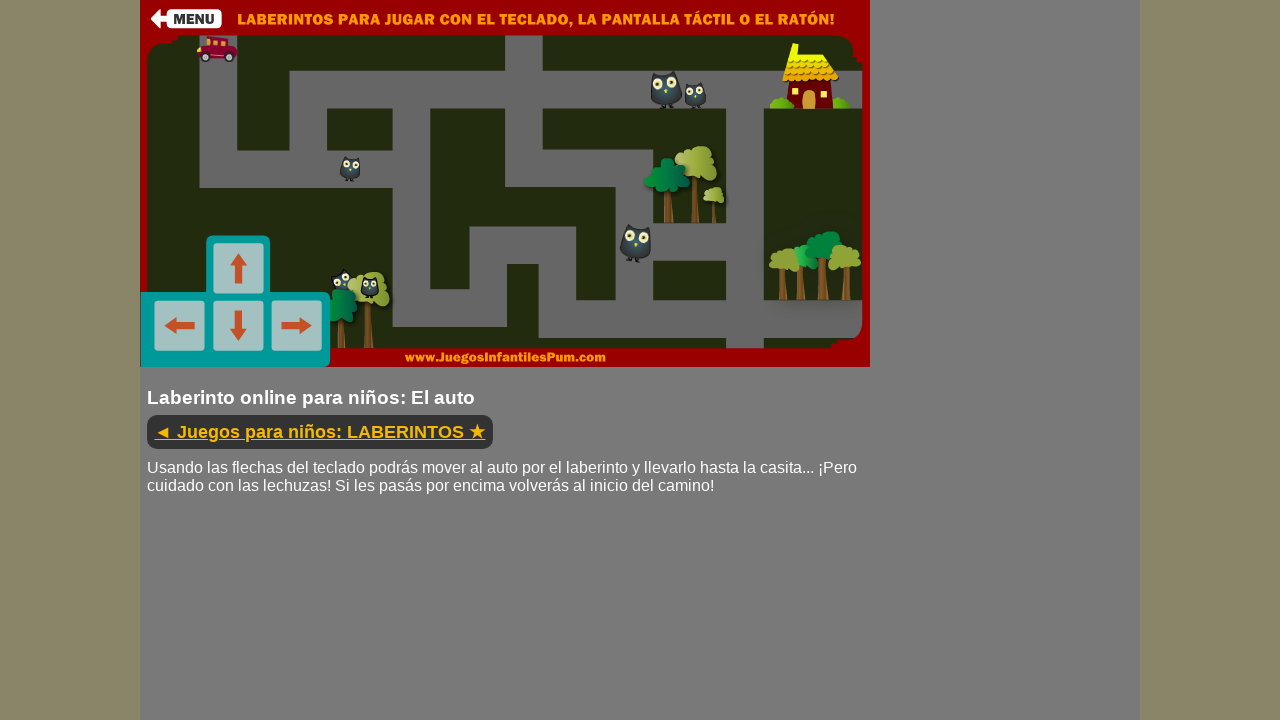

Held ArrowLeft key for 300ms
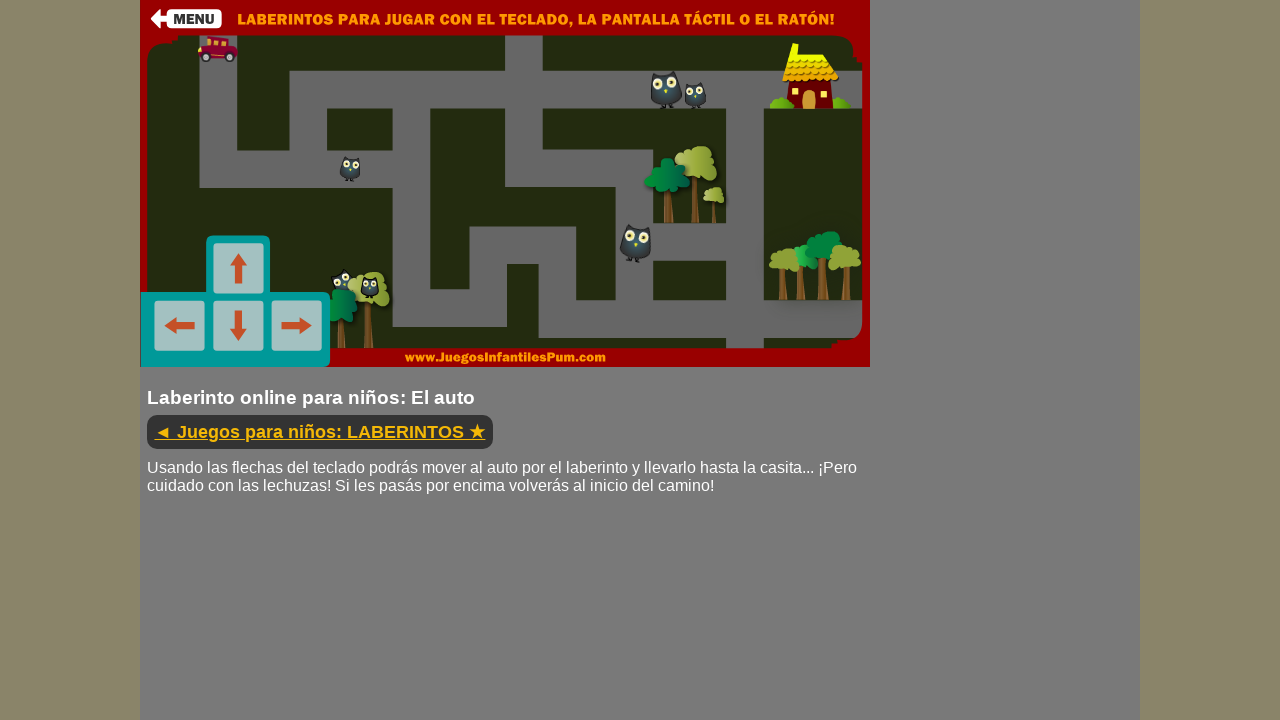

Released ArrowLeft key
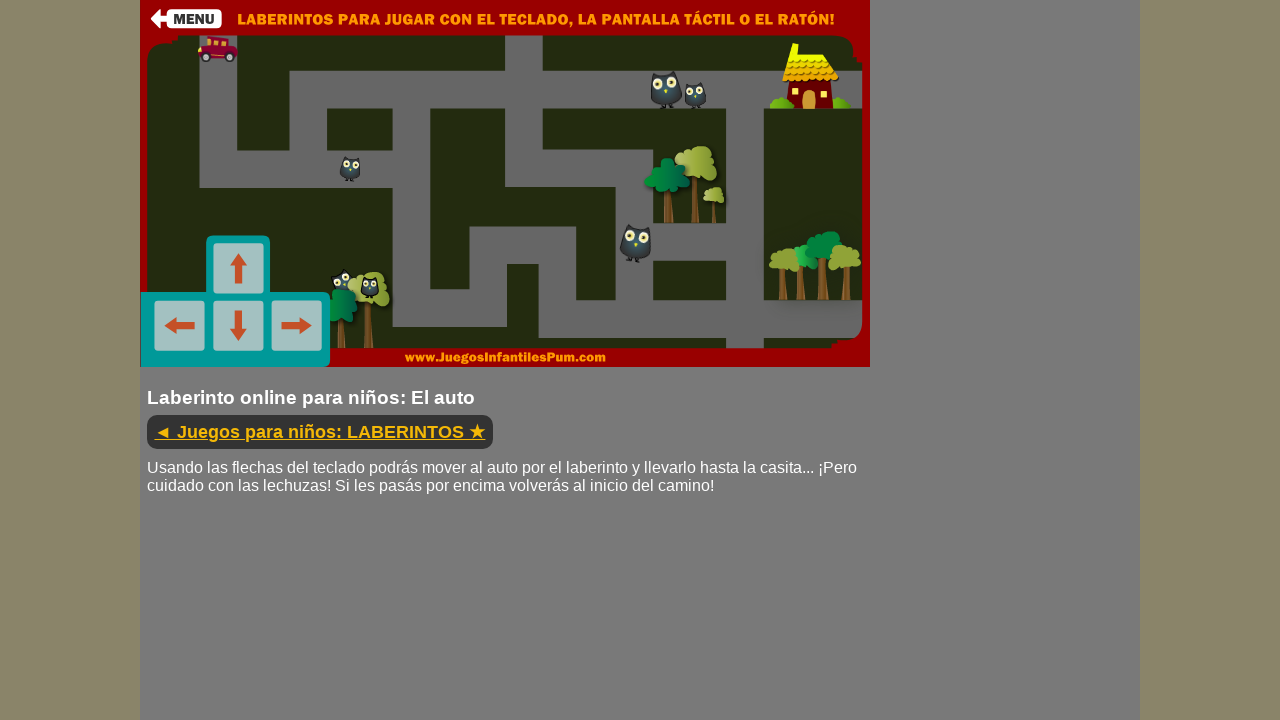

Waited 500ms before next movement
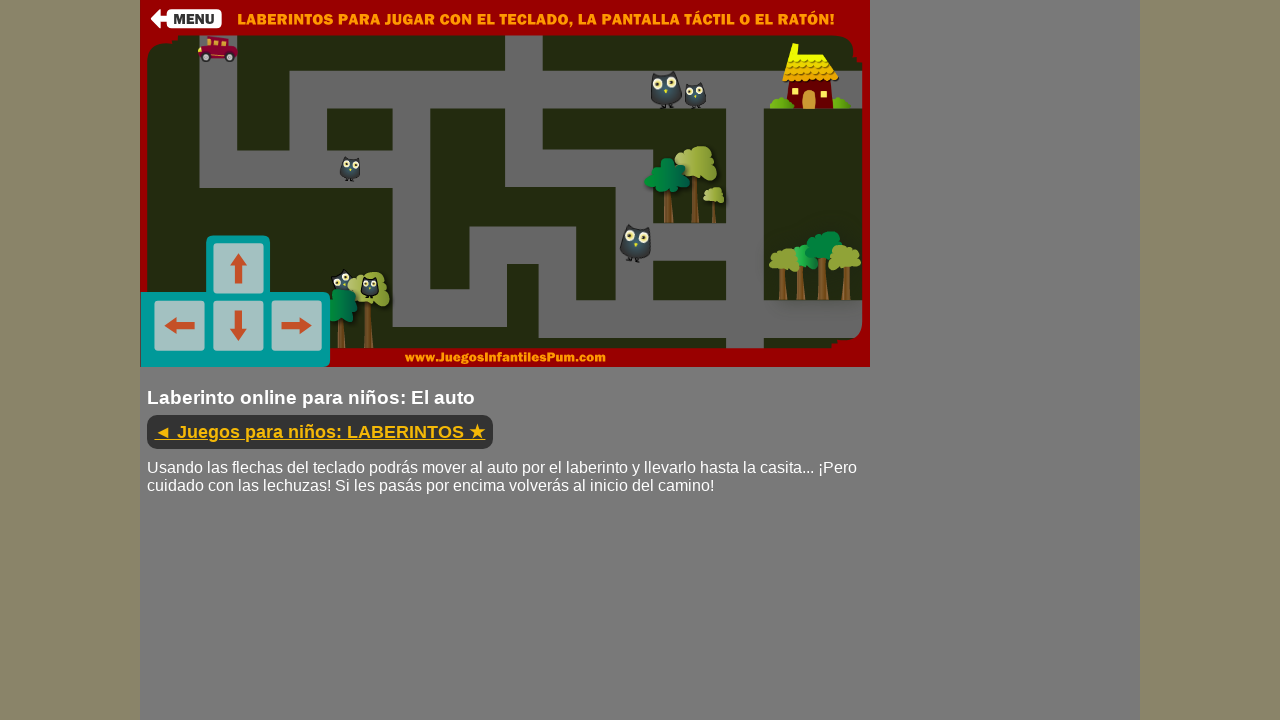

Pressed down ArrowRight key
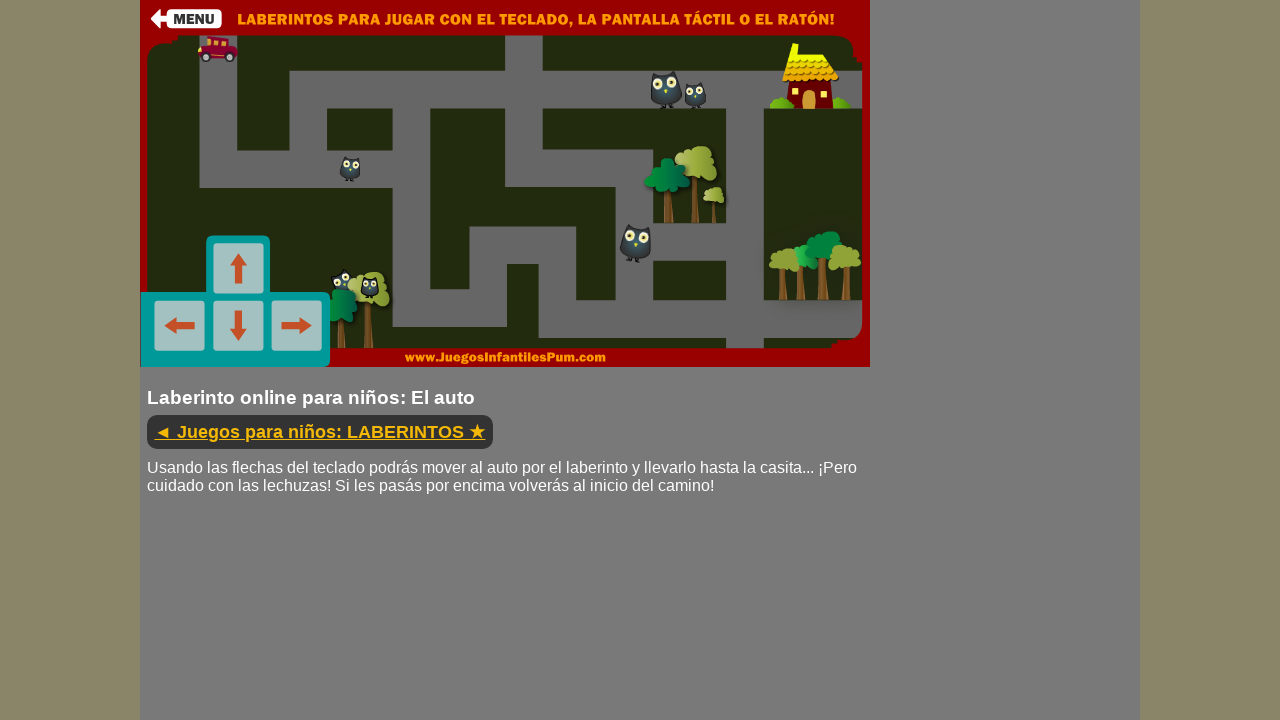

Held ArrowRight key for 300ms
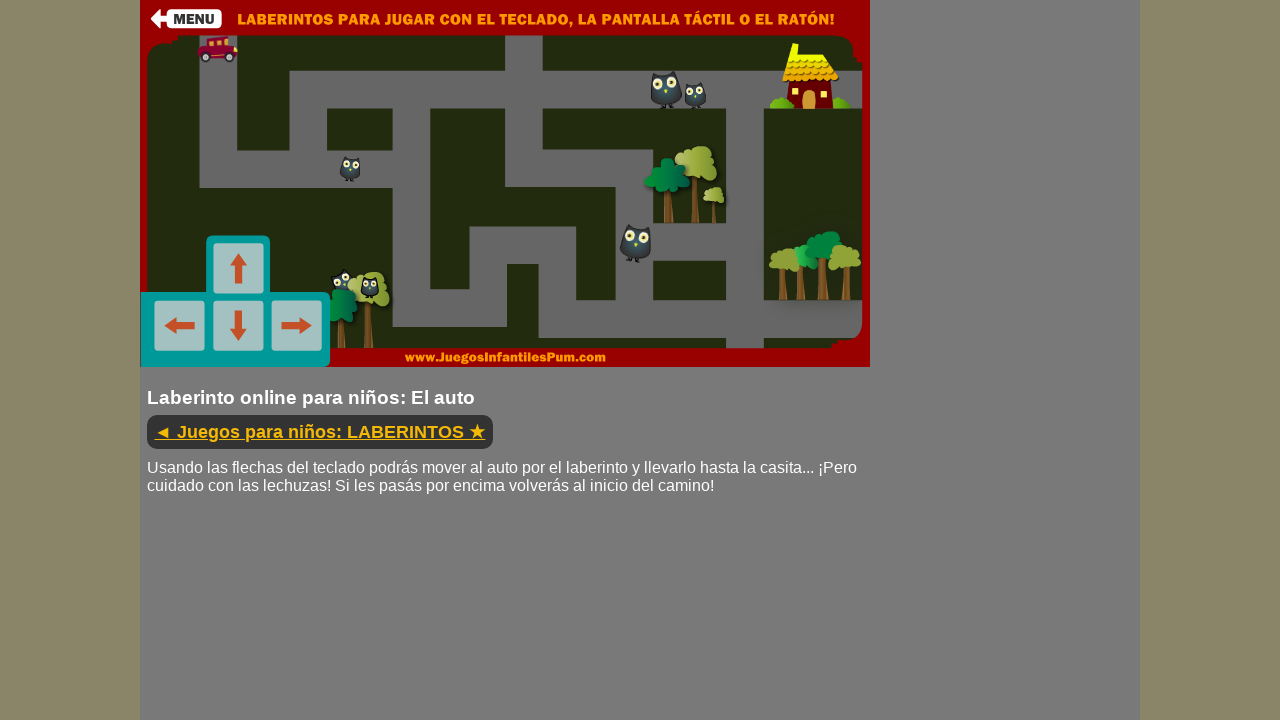

Released ArrowRight key
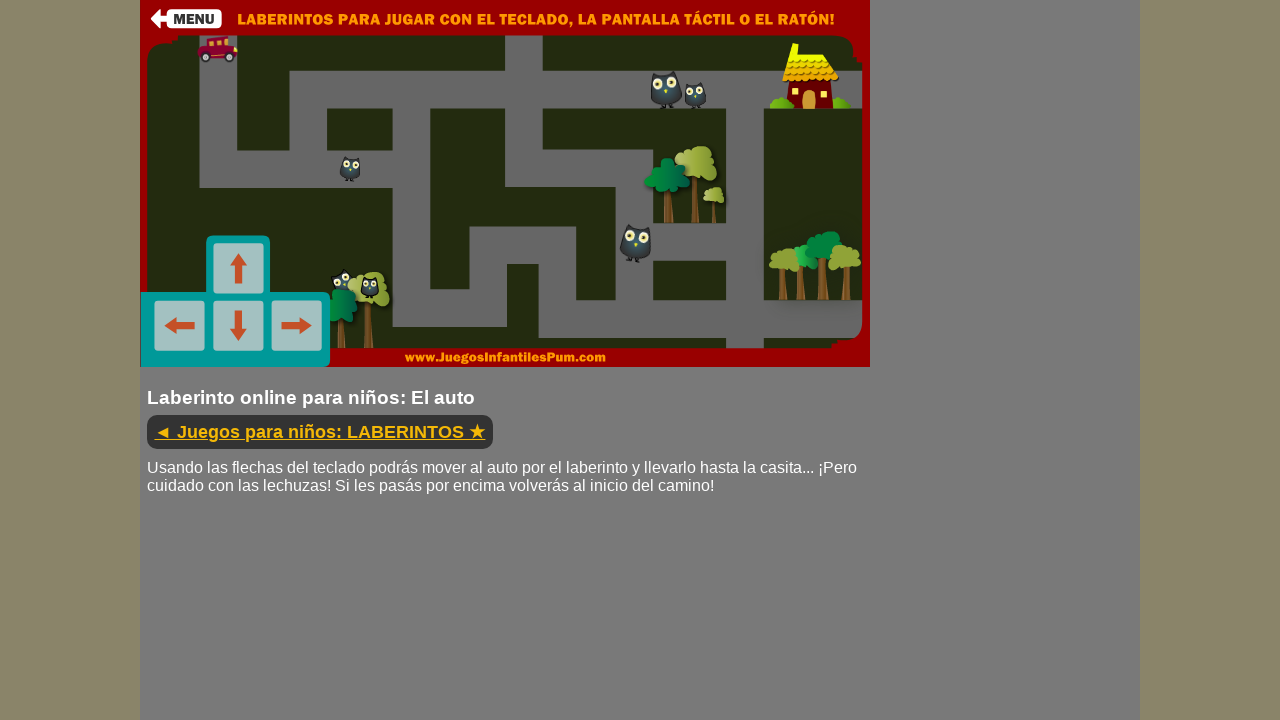

Waited 500ms before next movement
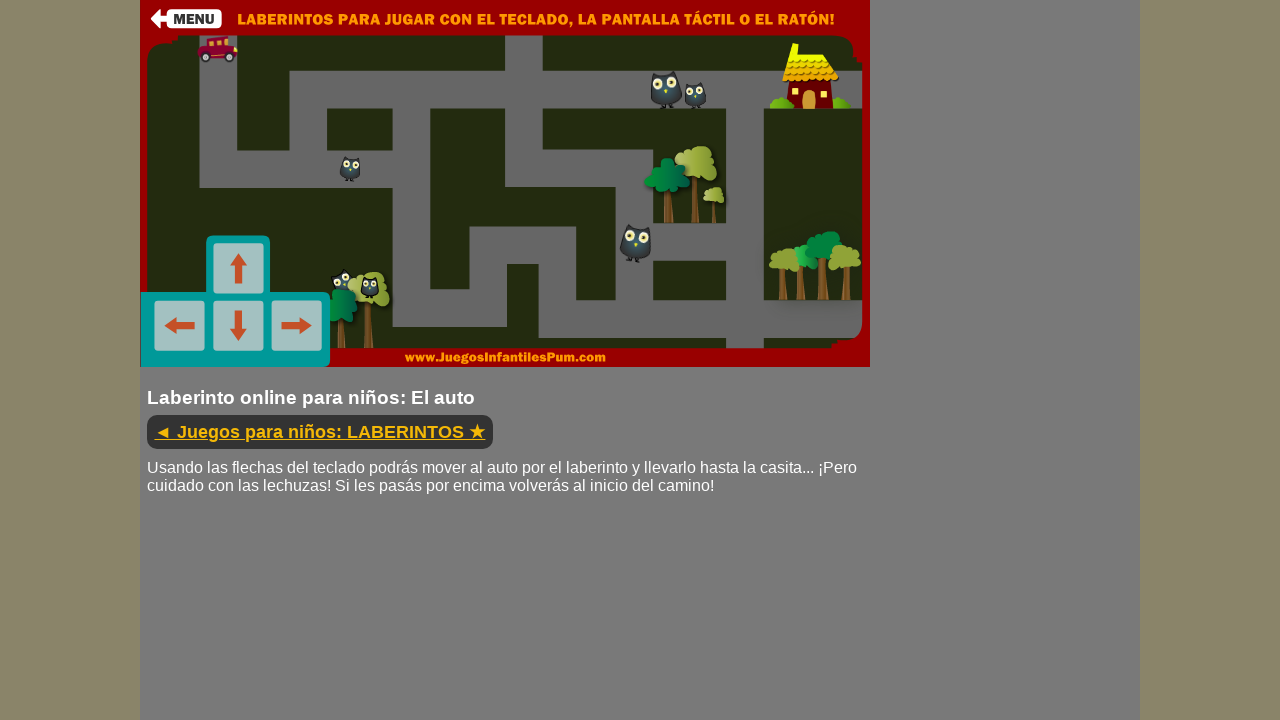

Pressed down ArrowDown key
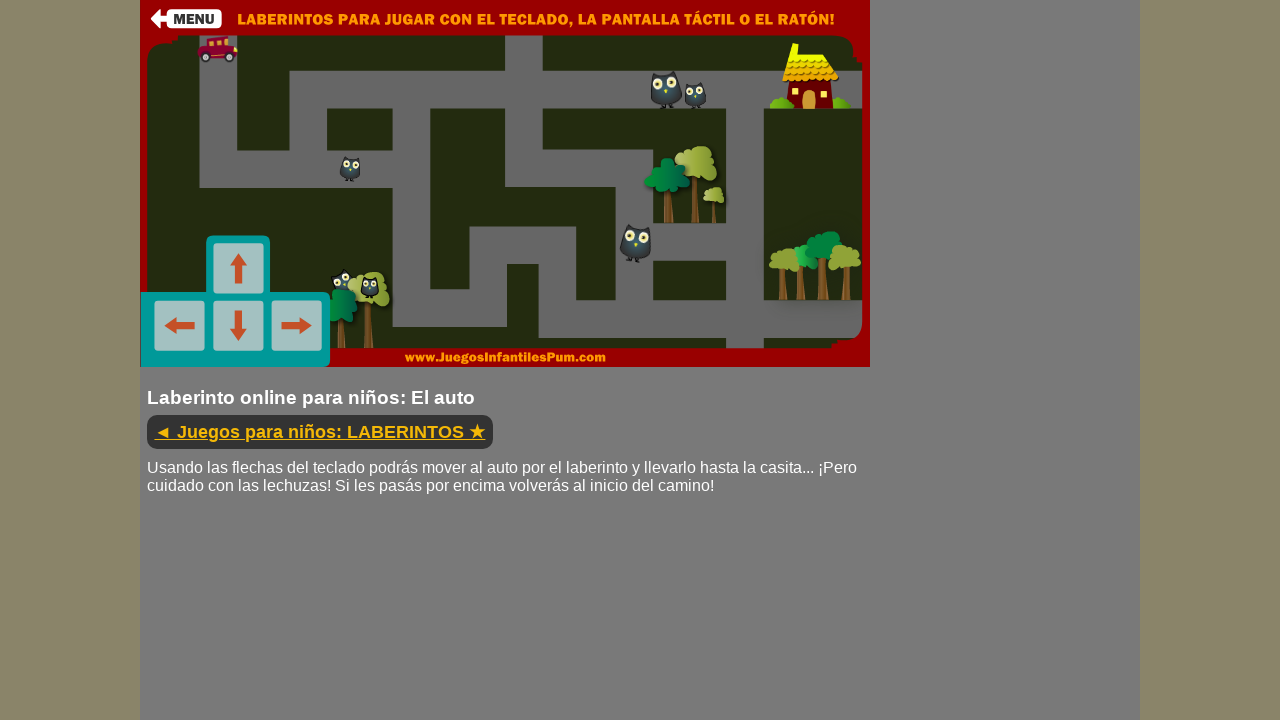

Held ArrowDown key for 300ms
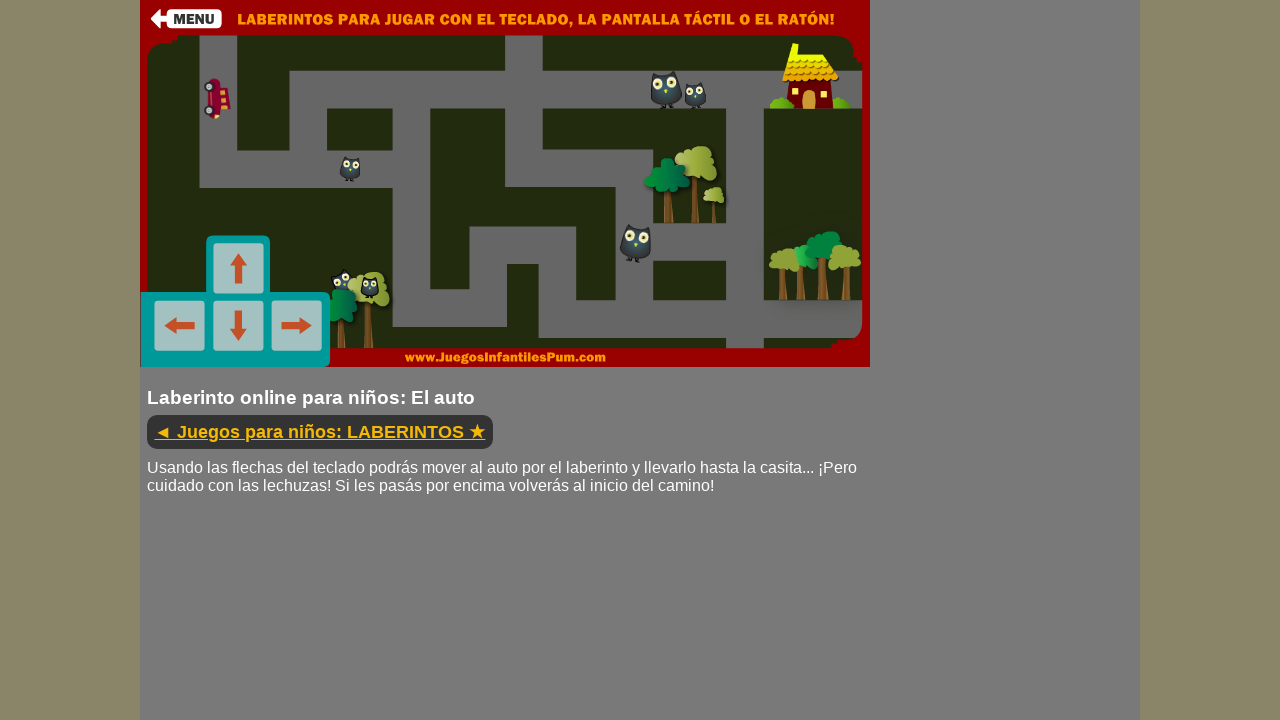

Released ArrowDown key
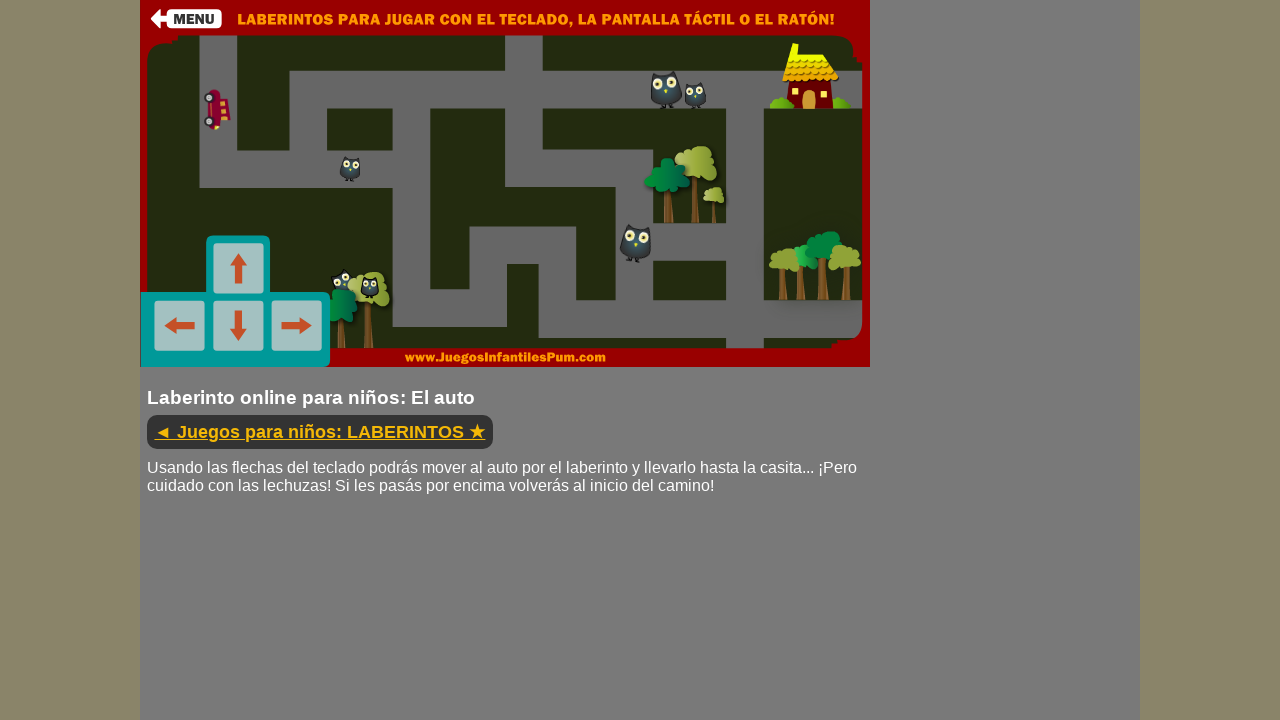

Waited 500ms before next movement
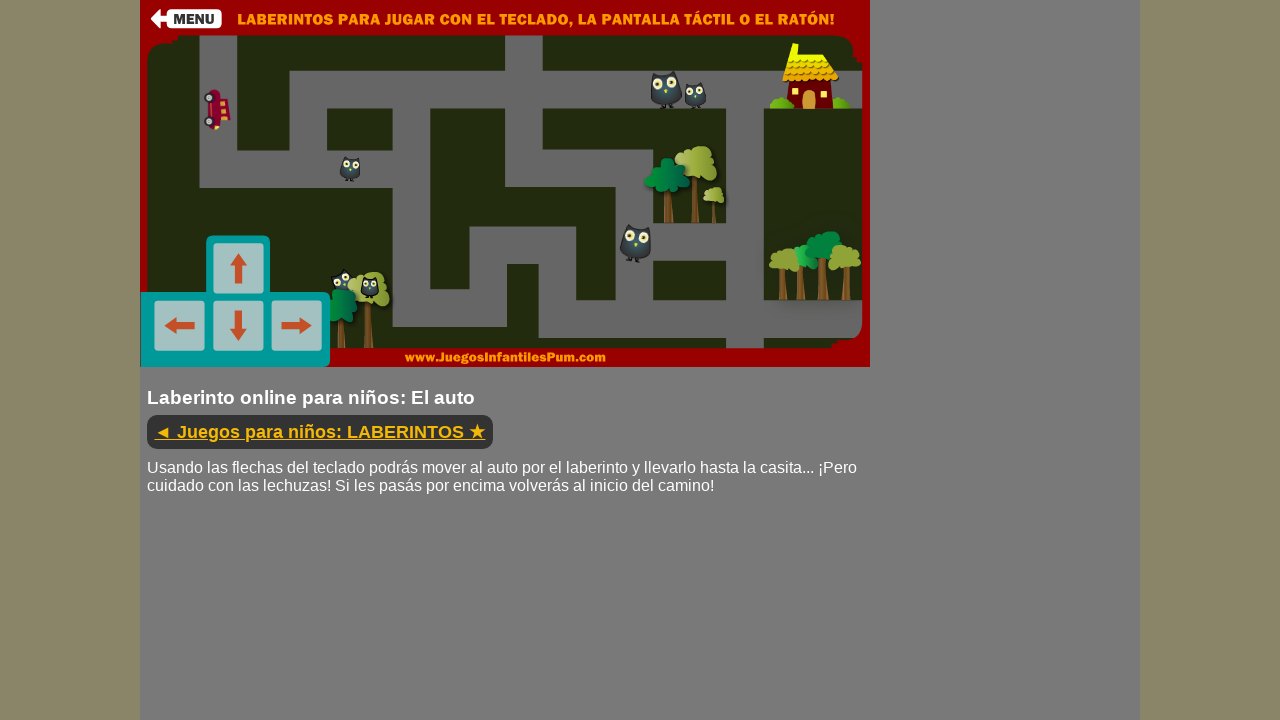

Pressed down ArrowRight key
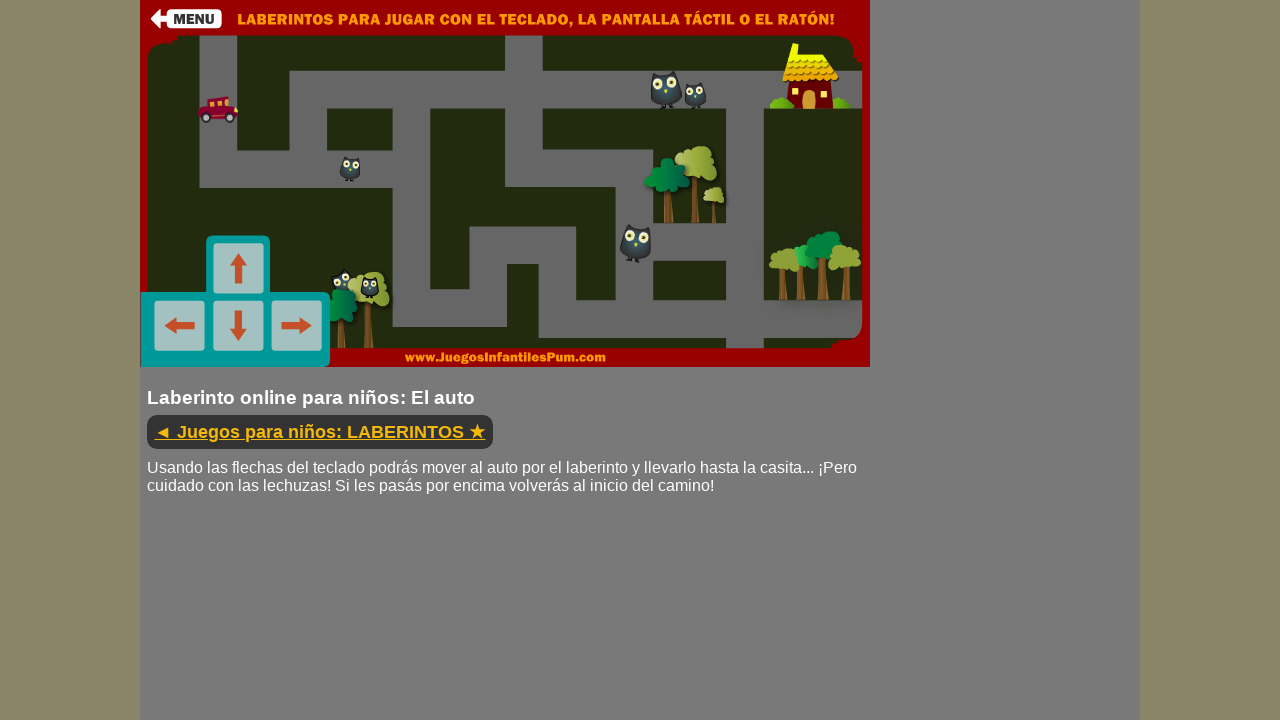

Held ArrowRight key for 300ms
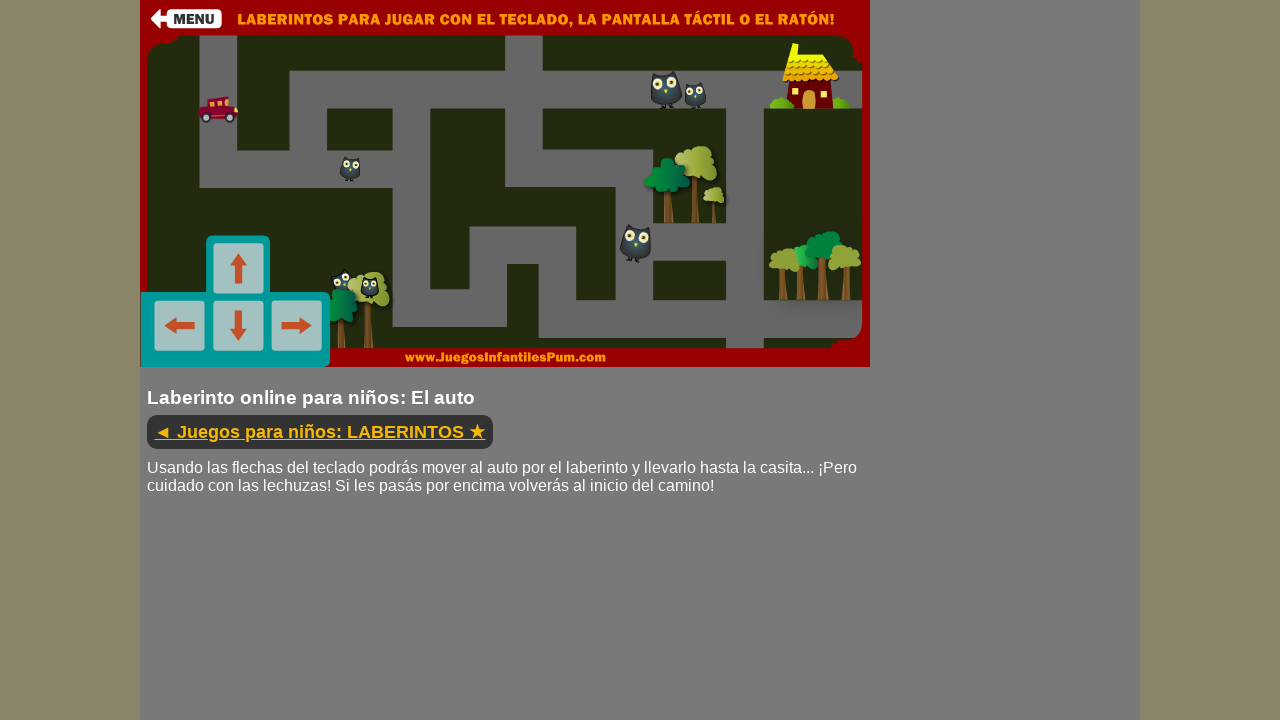

Released ArrowRight key
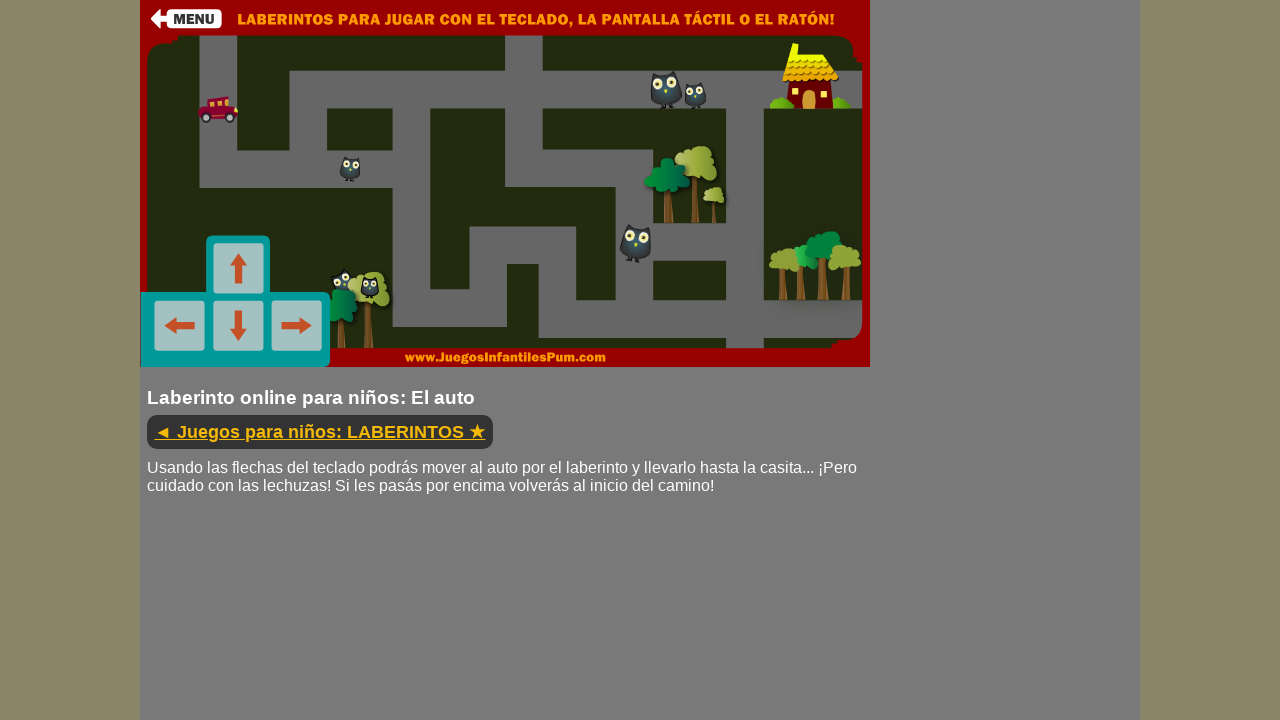

Waited 500ms before next movement
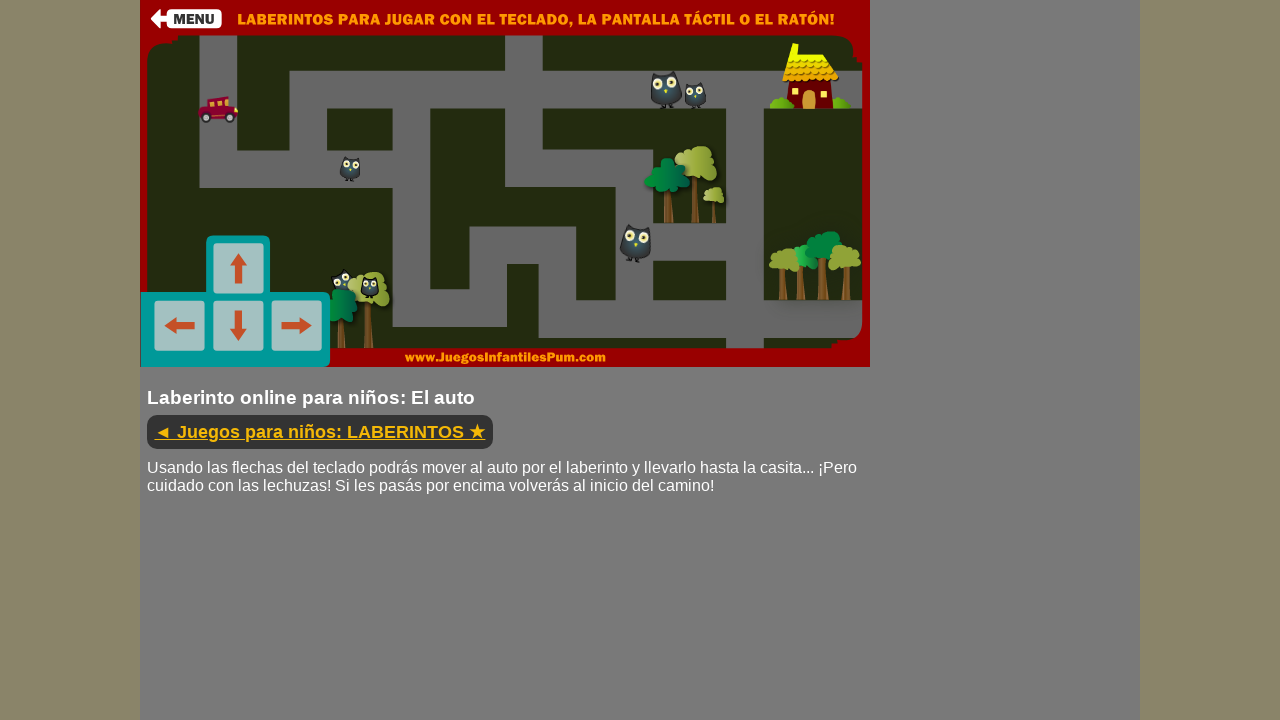

Pressed down ArrowUp key
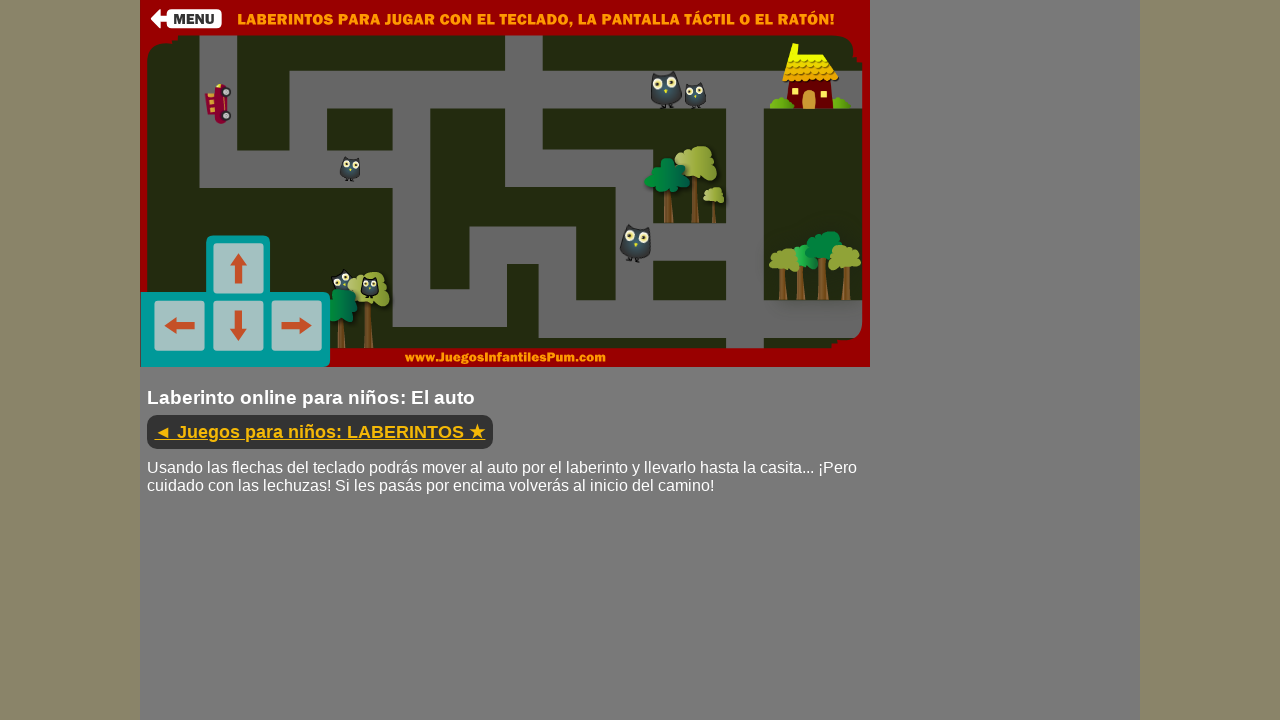

Held ArrowUp key for 300ms
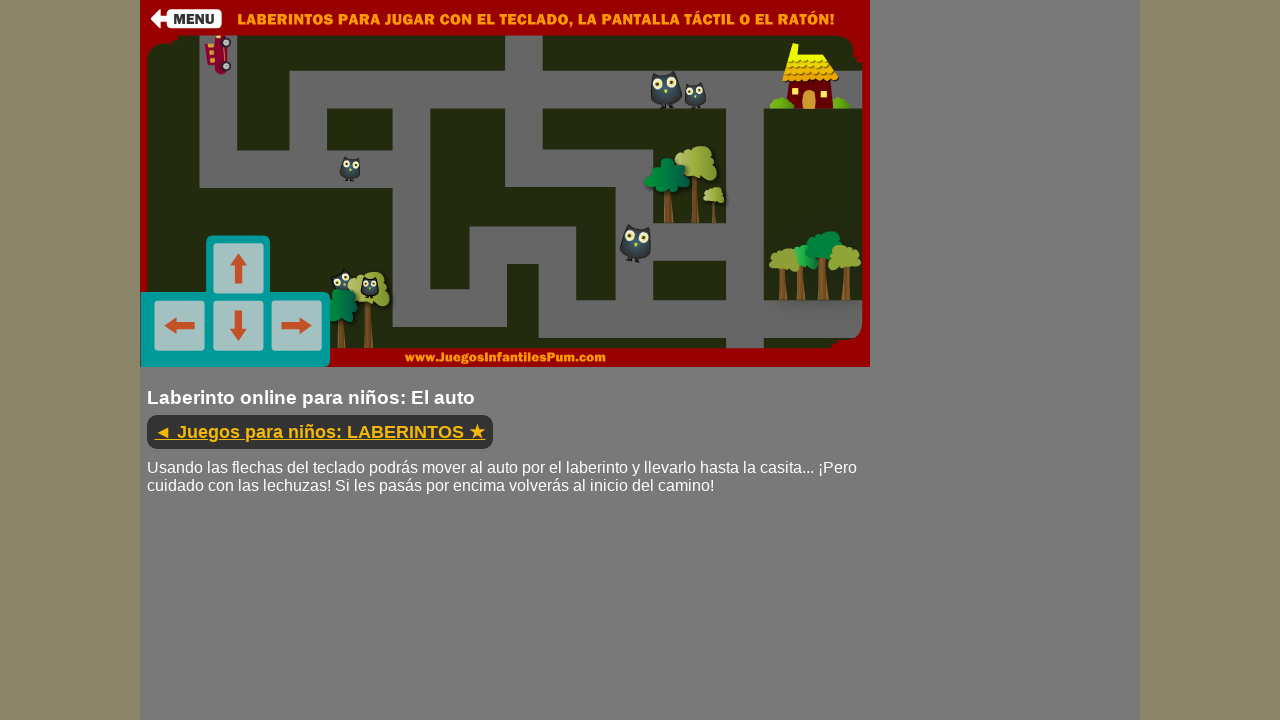

Released ArrowUp key
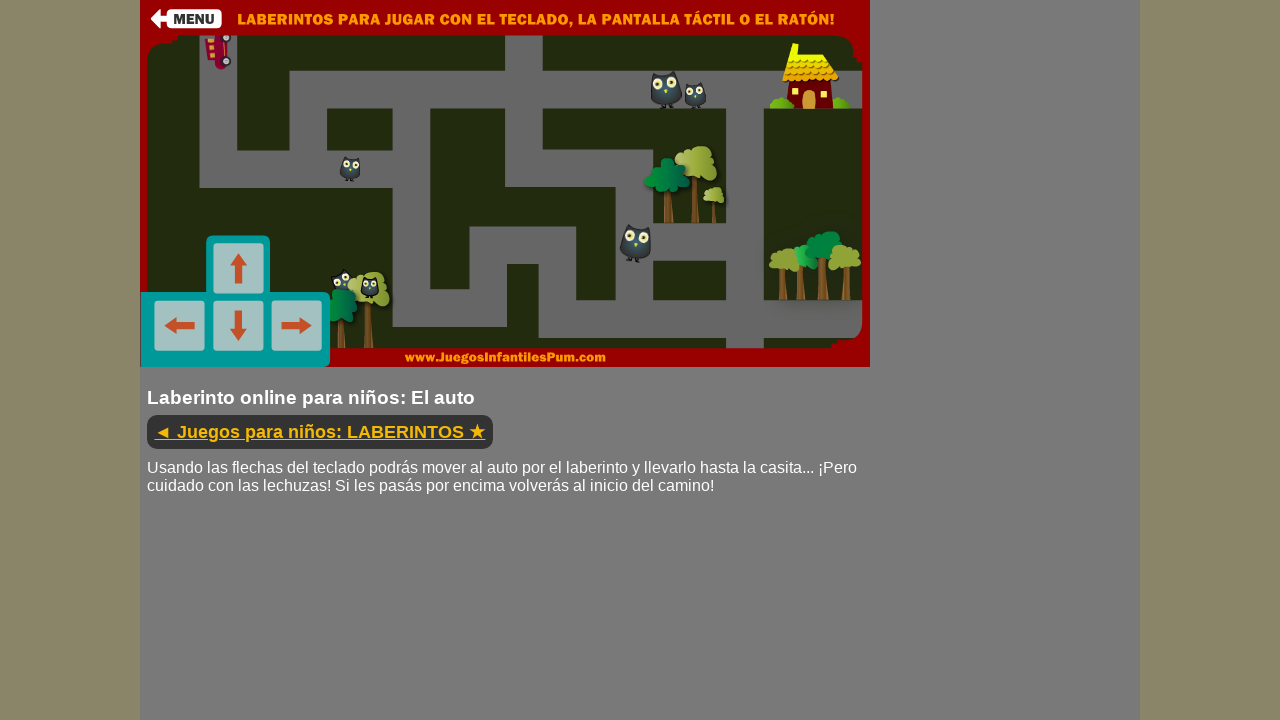

Waited 500ms before next movement
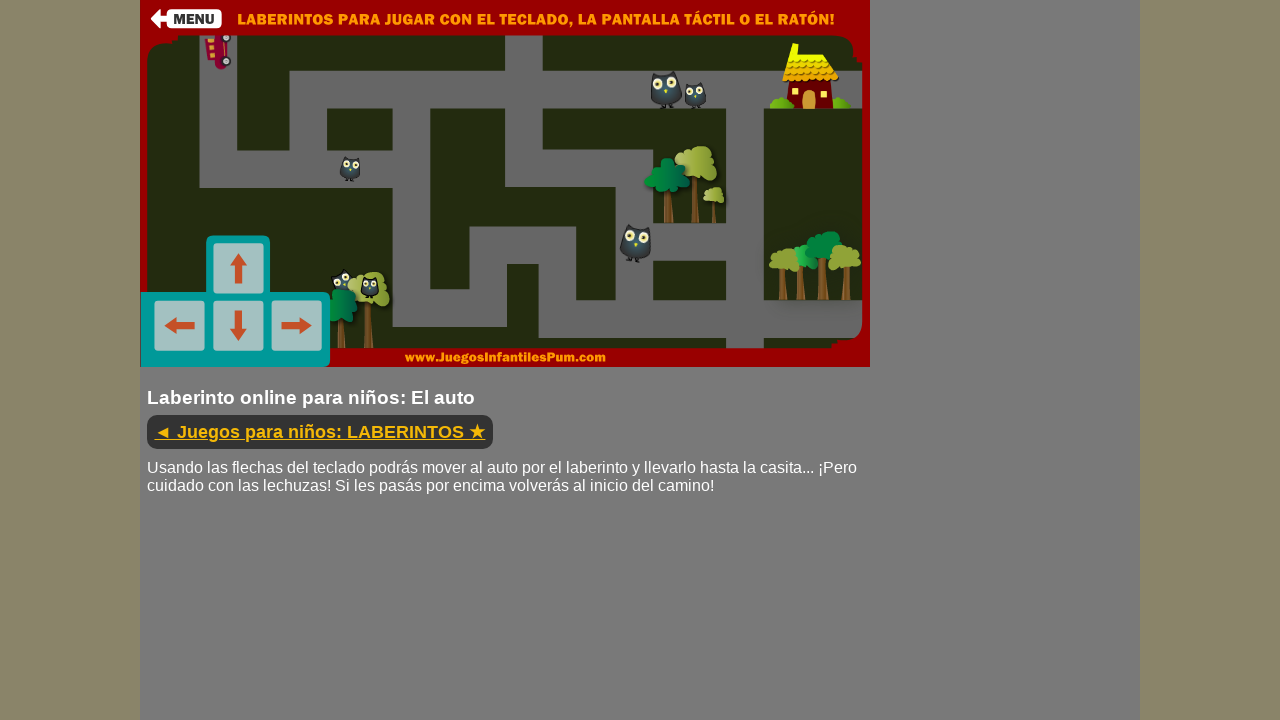

Pressed down ArrowRight key
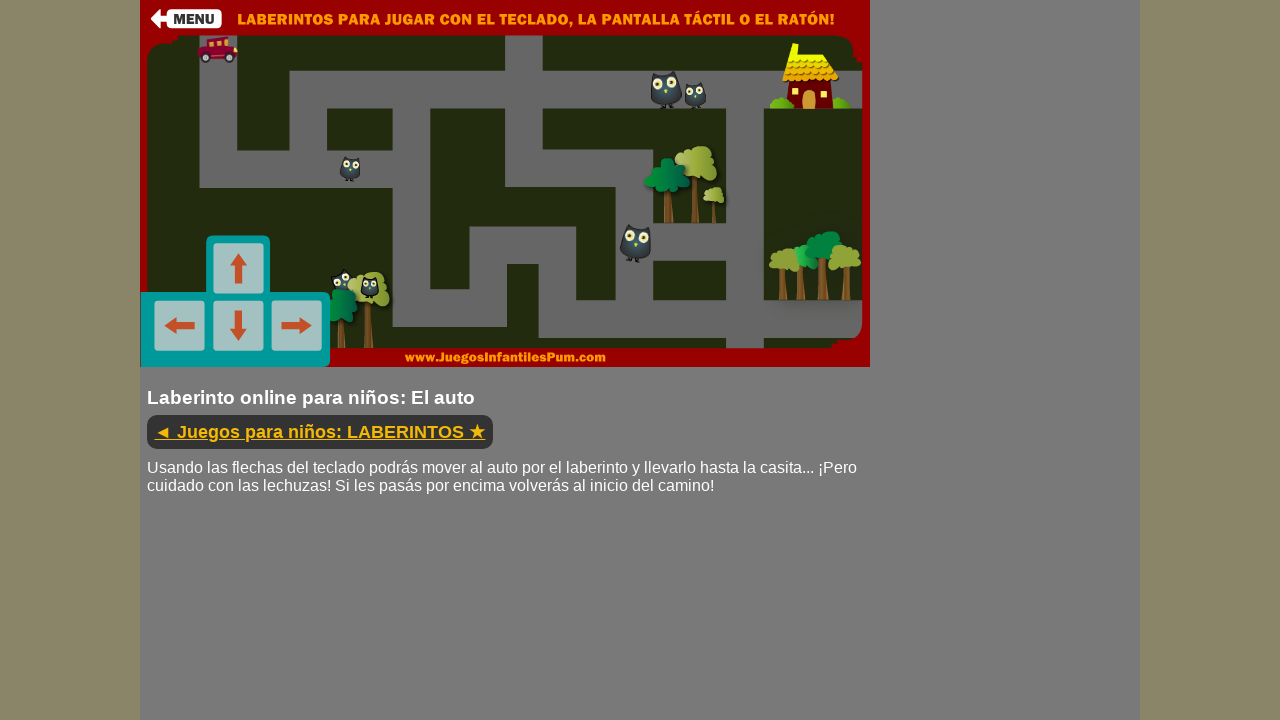

Held ArrowRight key for 300ms
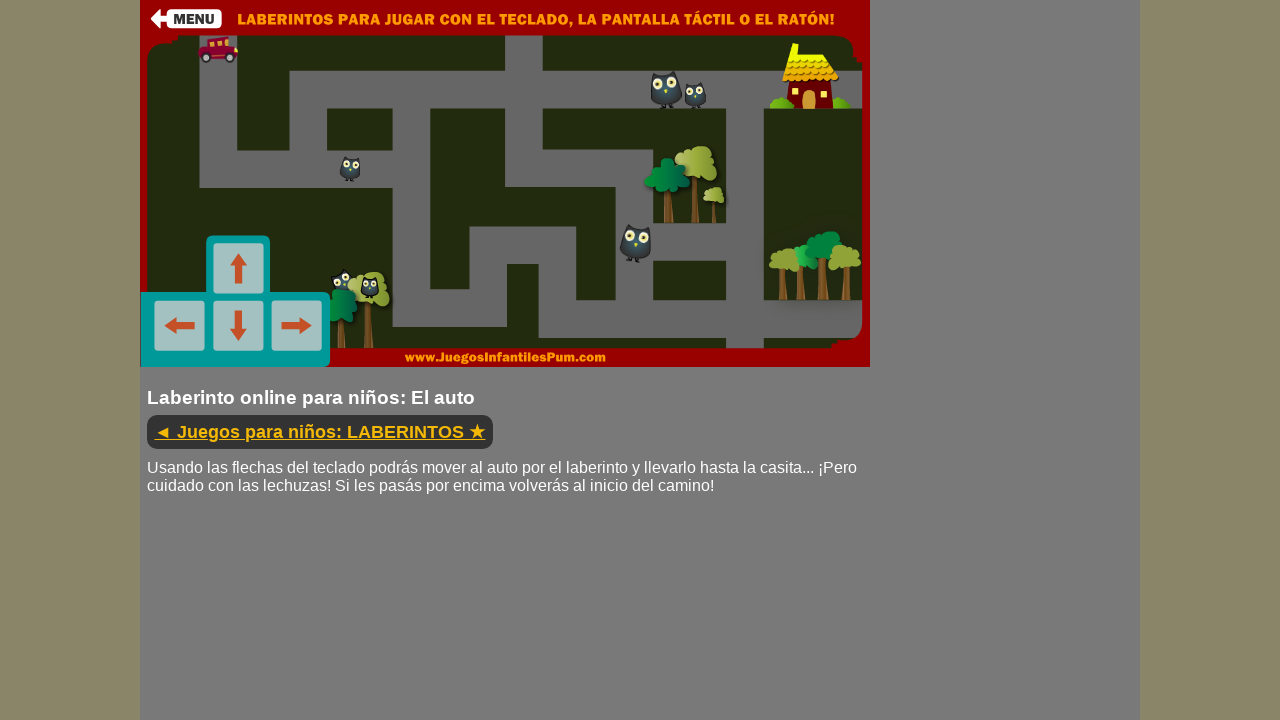

Released ArrowRight key
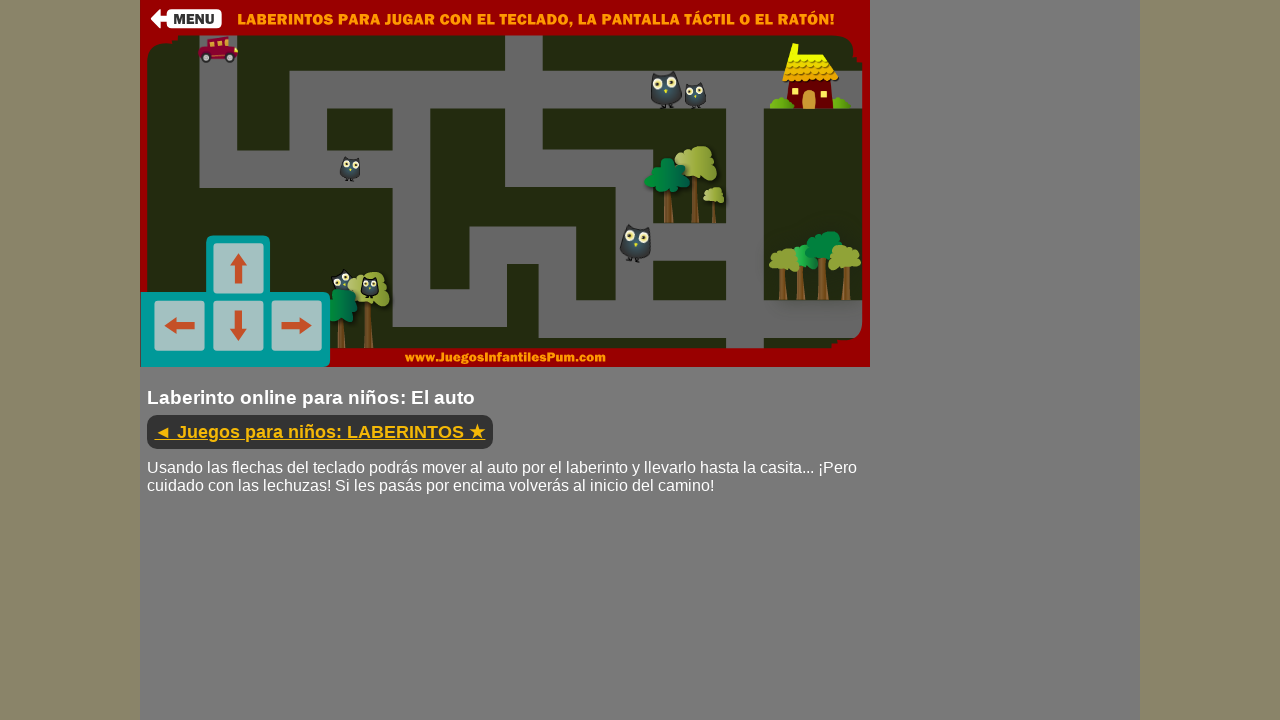

Waited 500ms before next movement
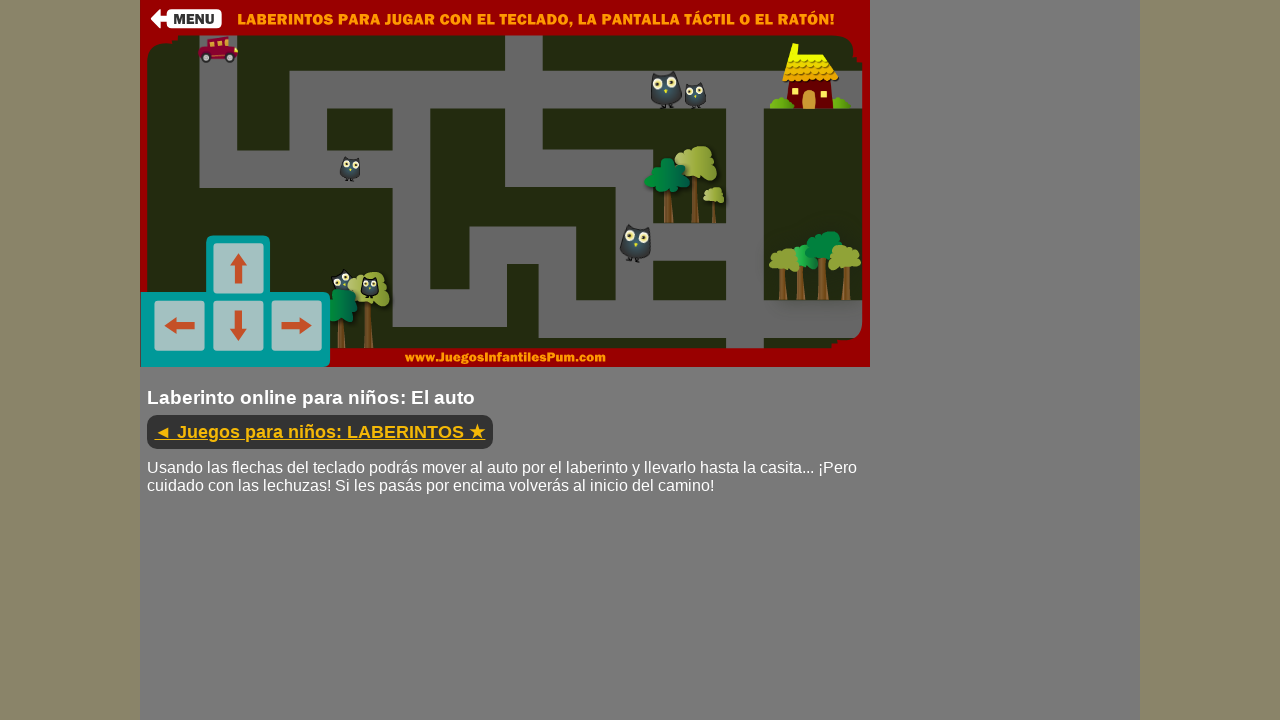

Pressed down ArrowUp key
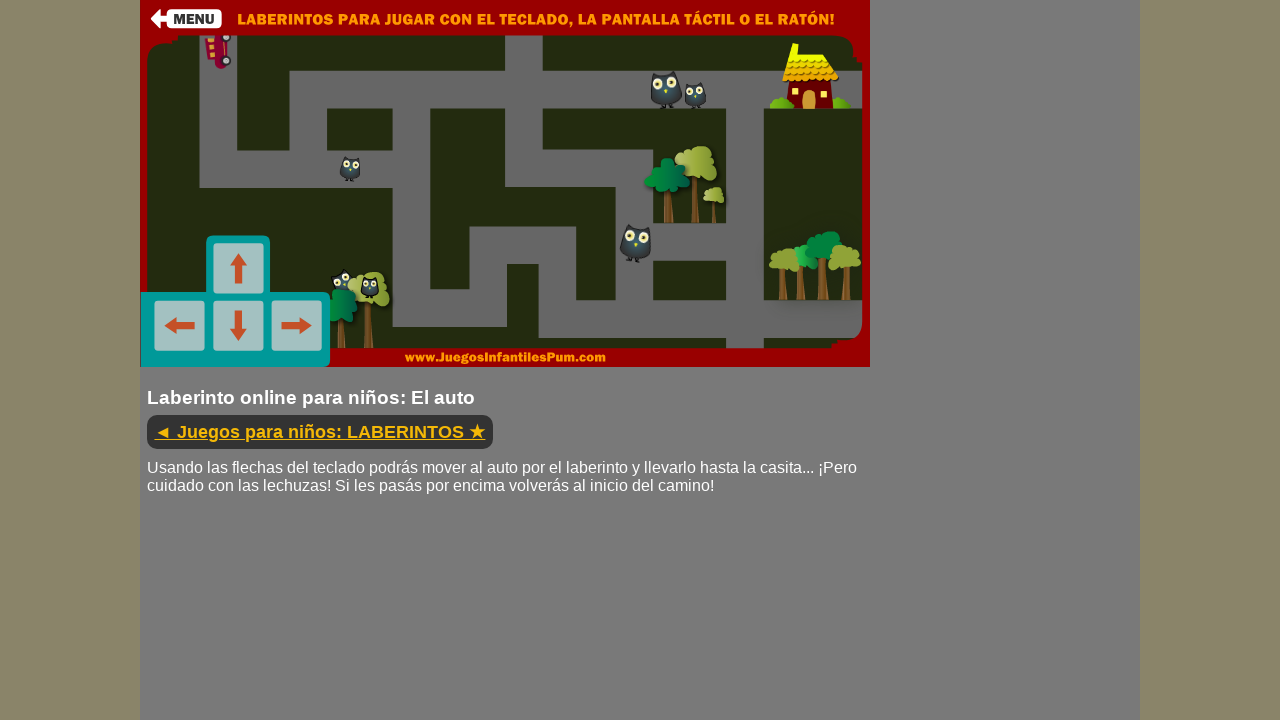

Held ArrowUp key for 300ms
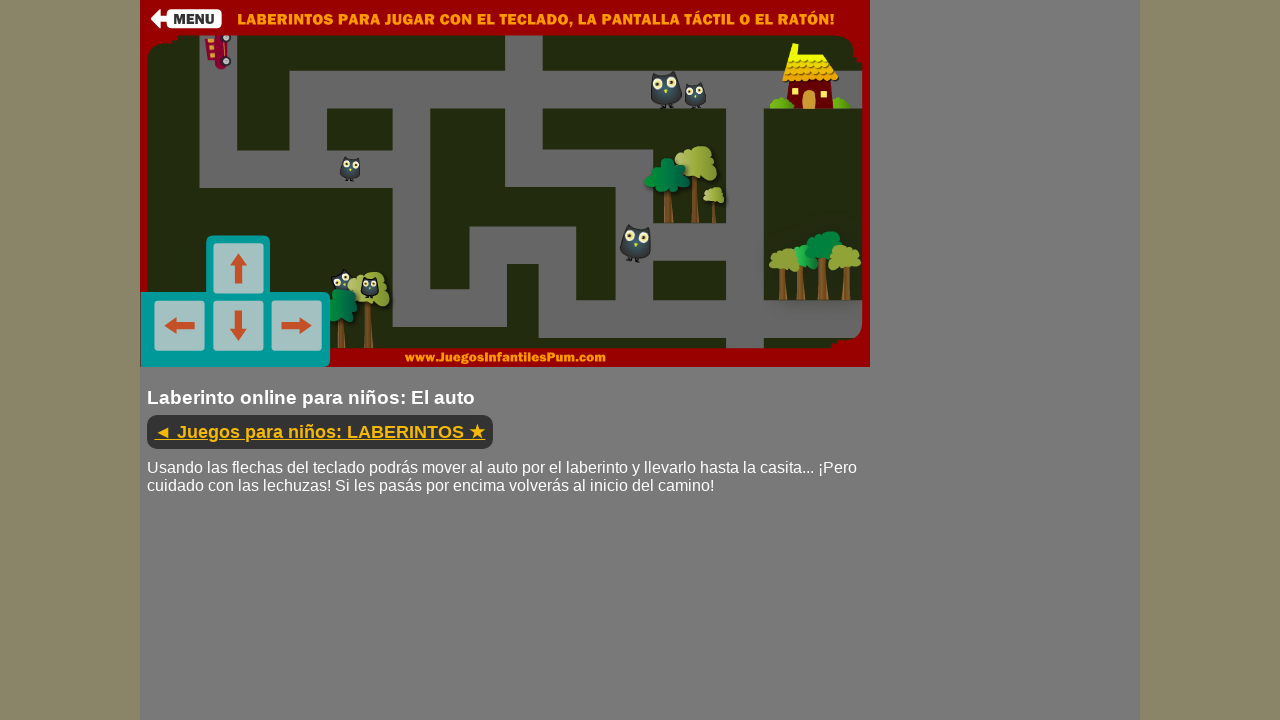

Released ArrowUp key
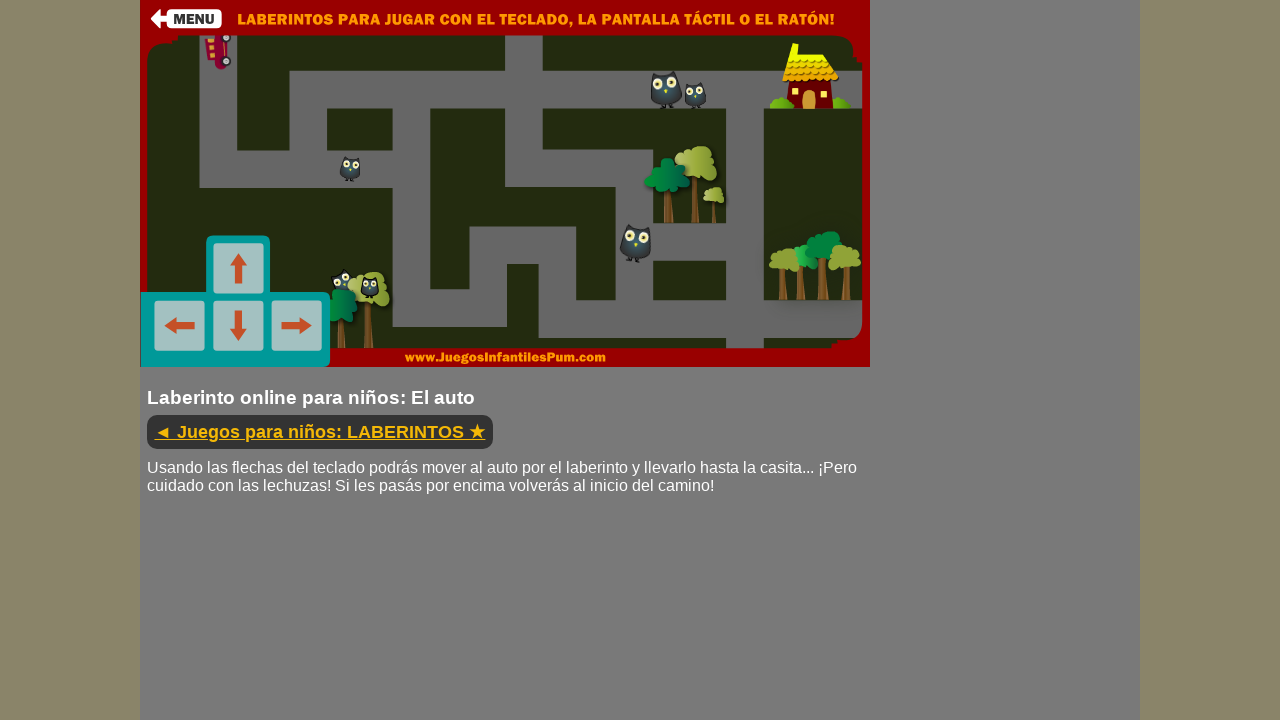

Waited 500ms before next movement
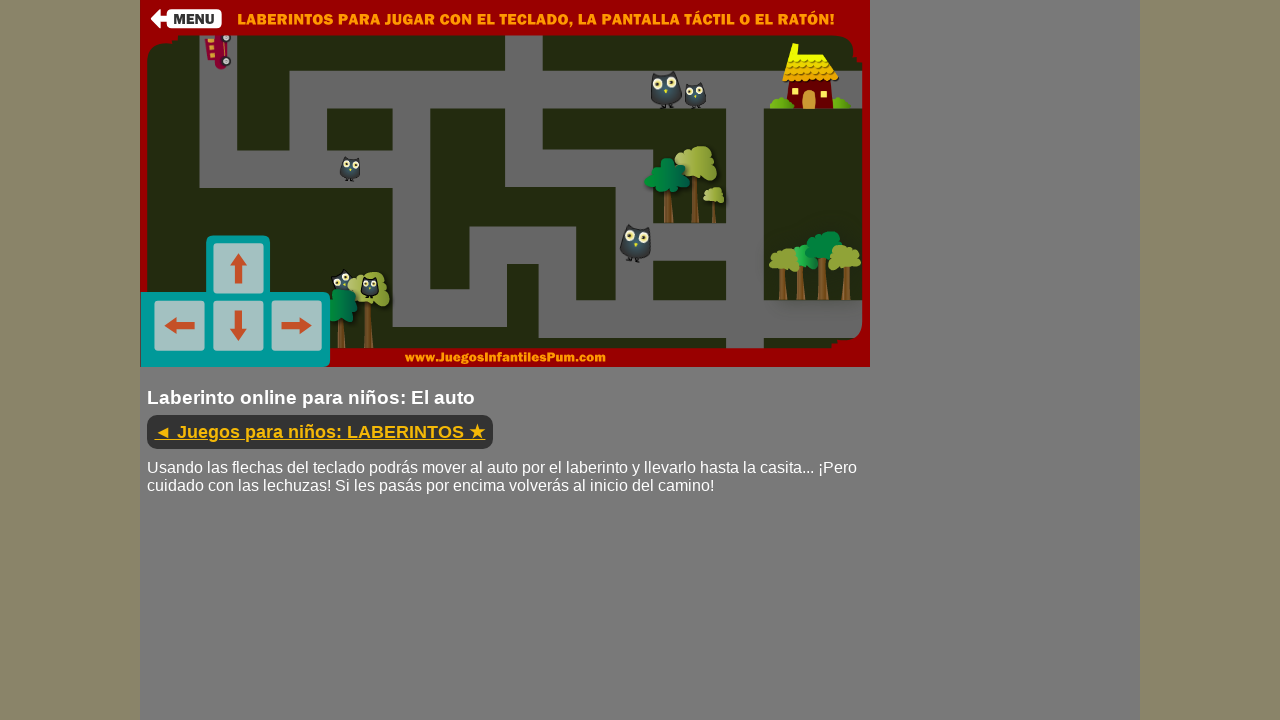

Pressed down ArrowDown key
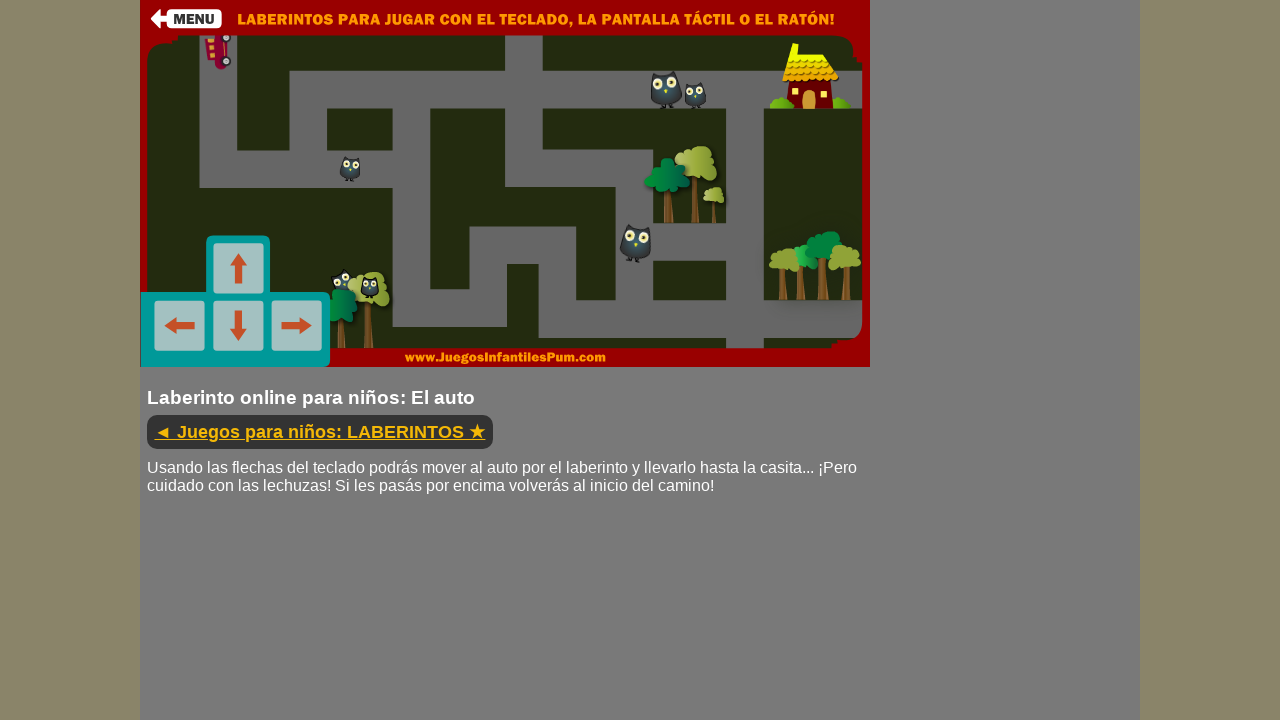

Held ArrowDown key for 300ms
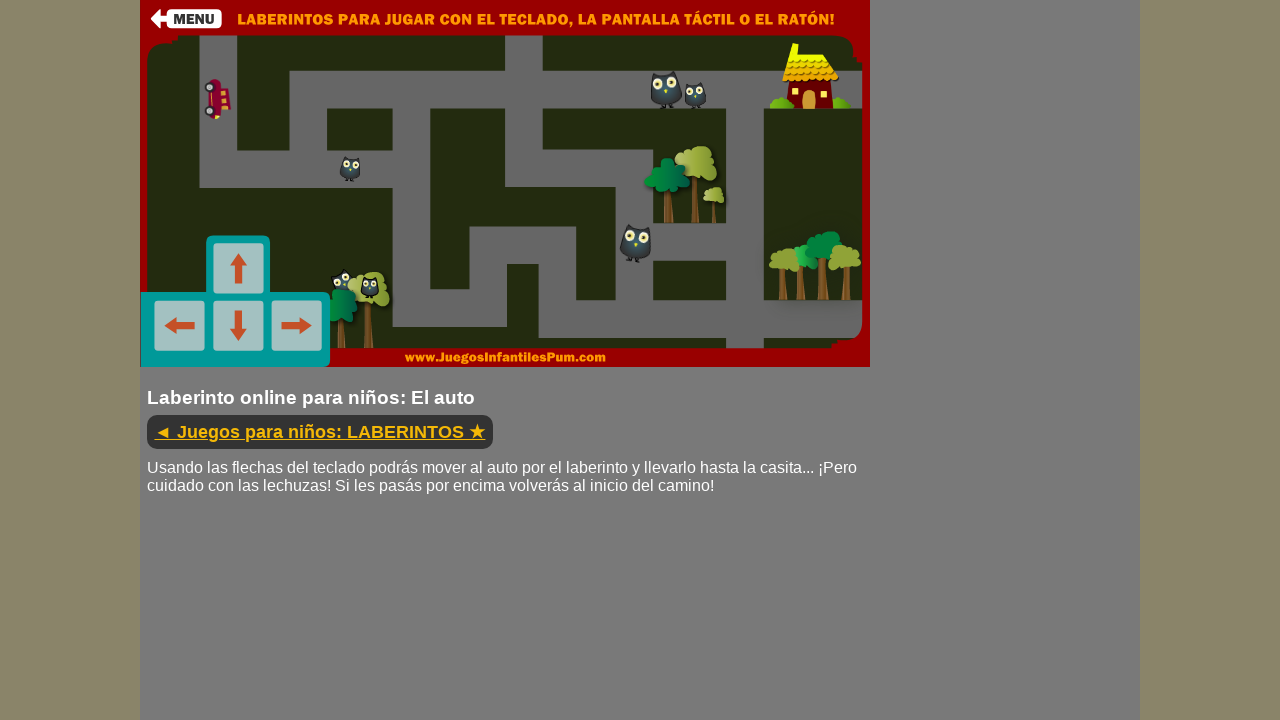

Released ArrowDown key
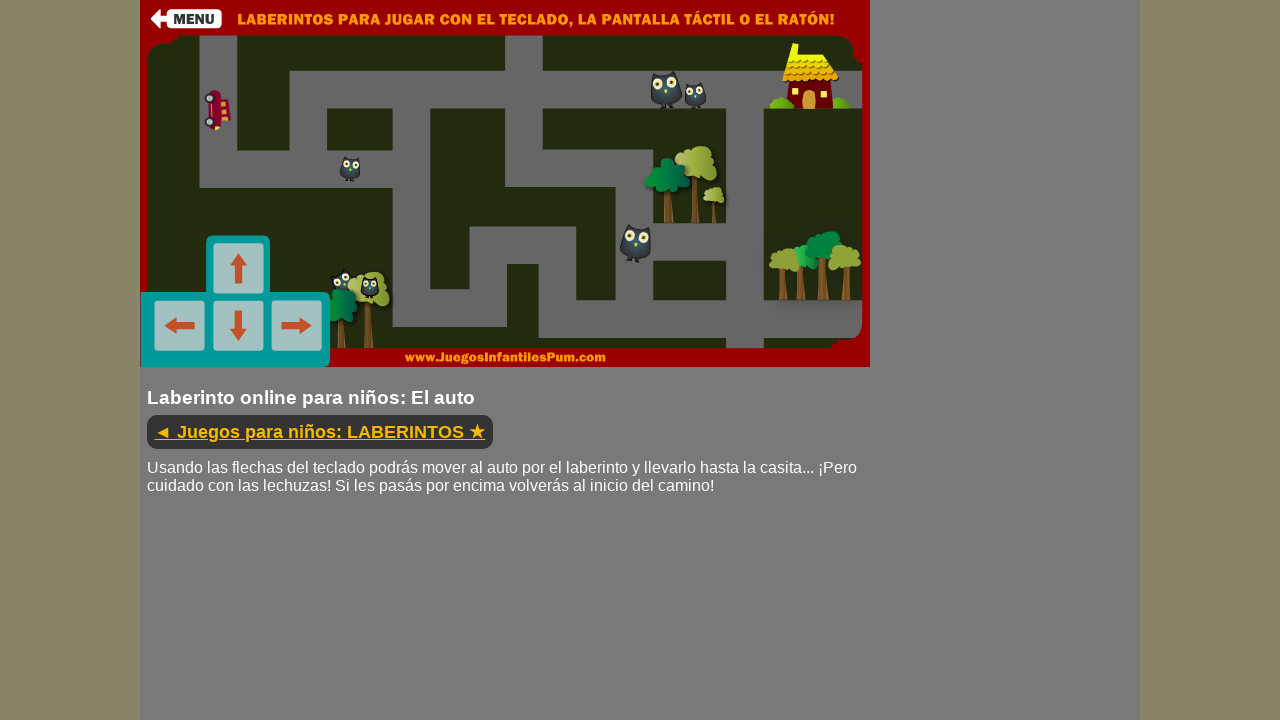

Waited 500ms before next movement
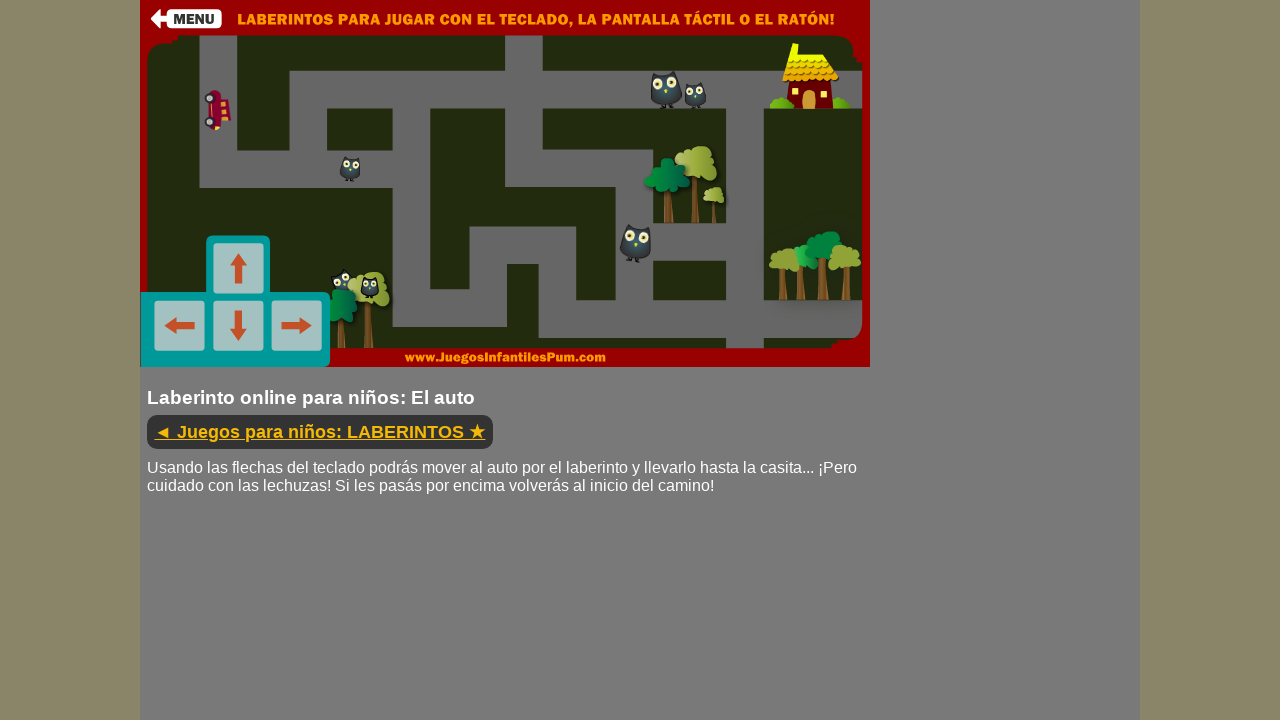

Pressed down ArrowDown key
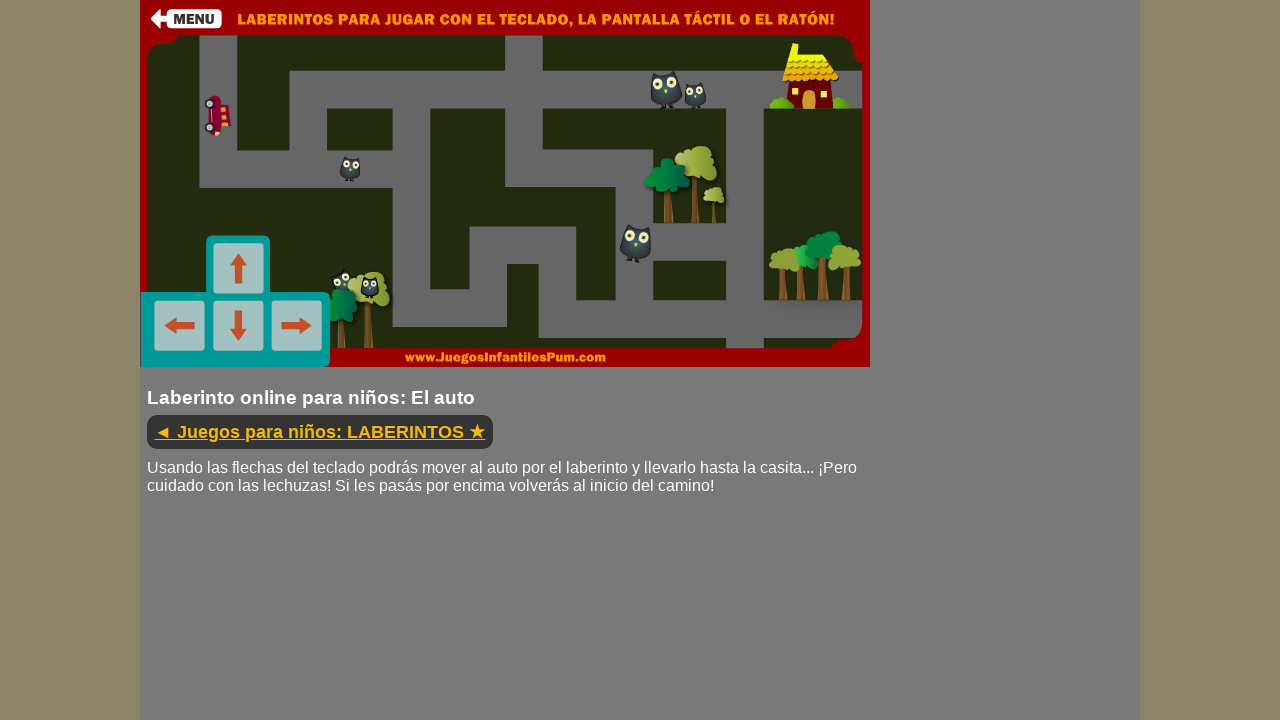

Held ArrowDown key for 300ms
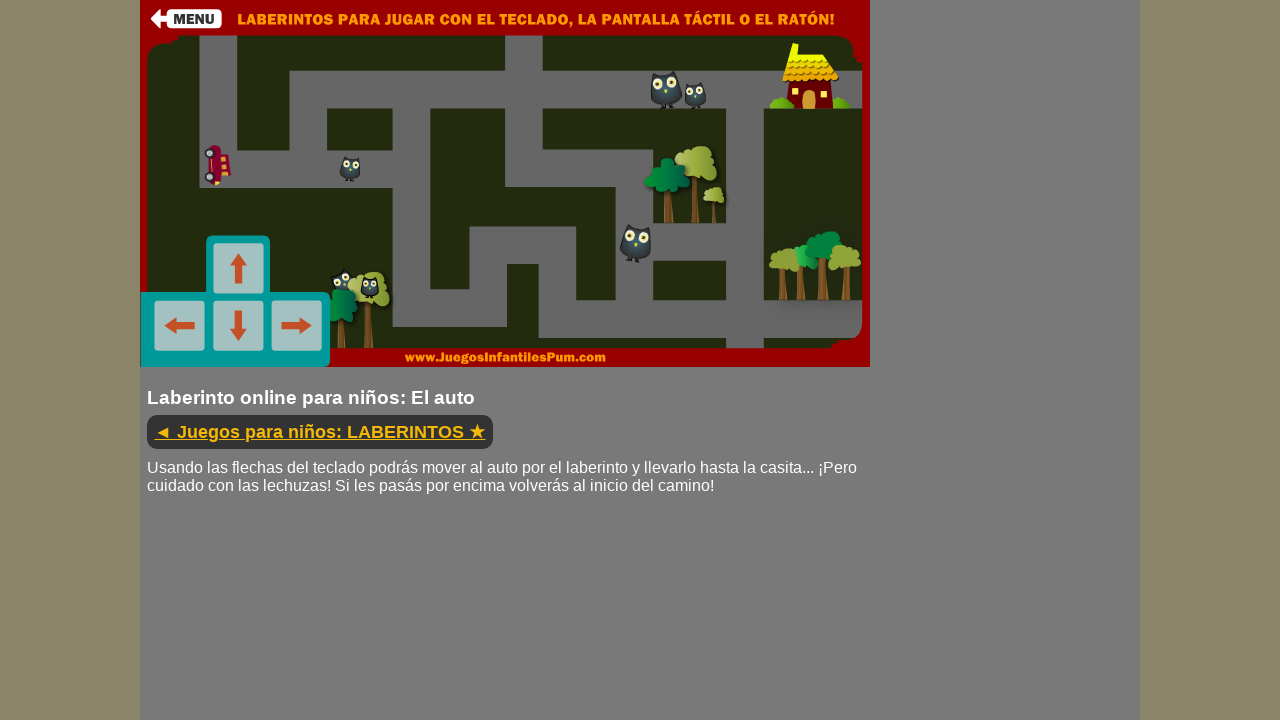

Released ArrowDown key
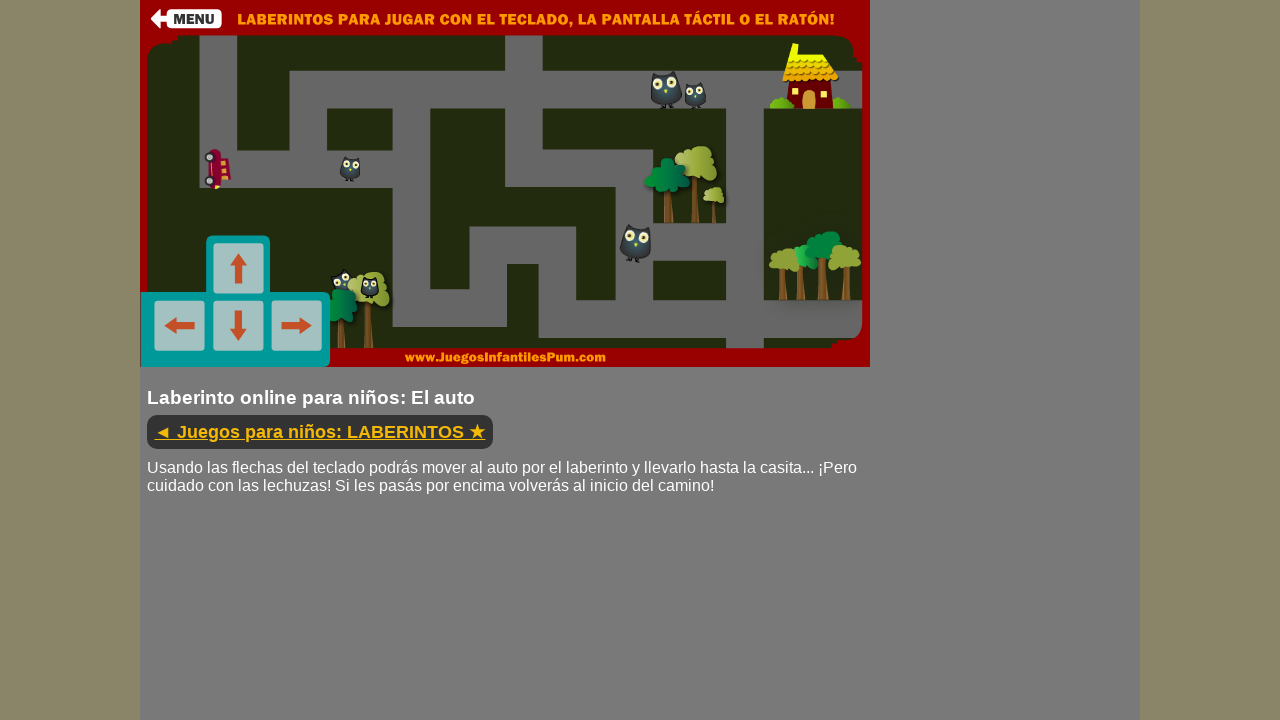

Waited 500ms before next movement
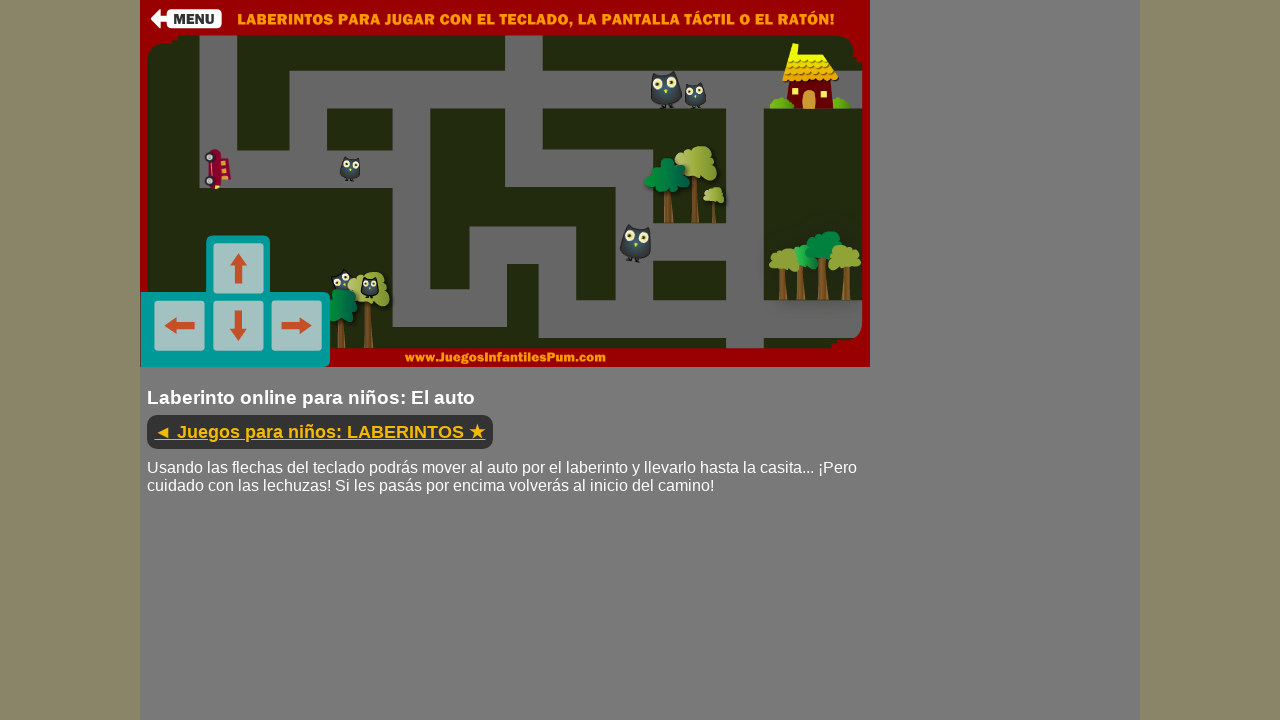

Pressed down ArrowUp key
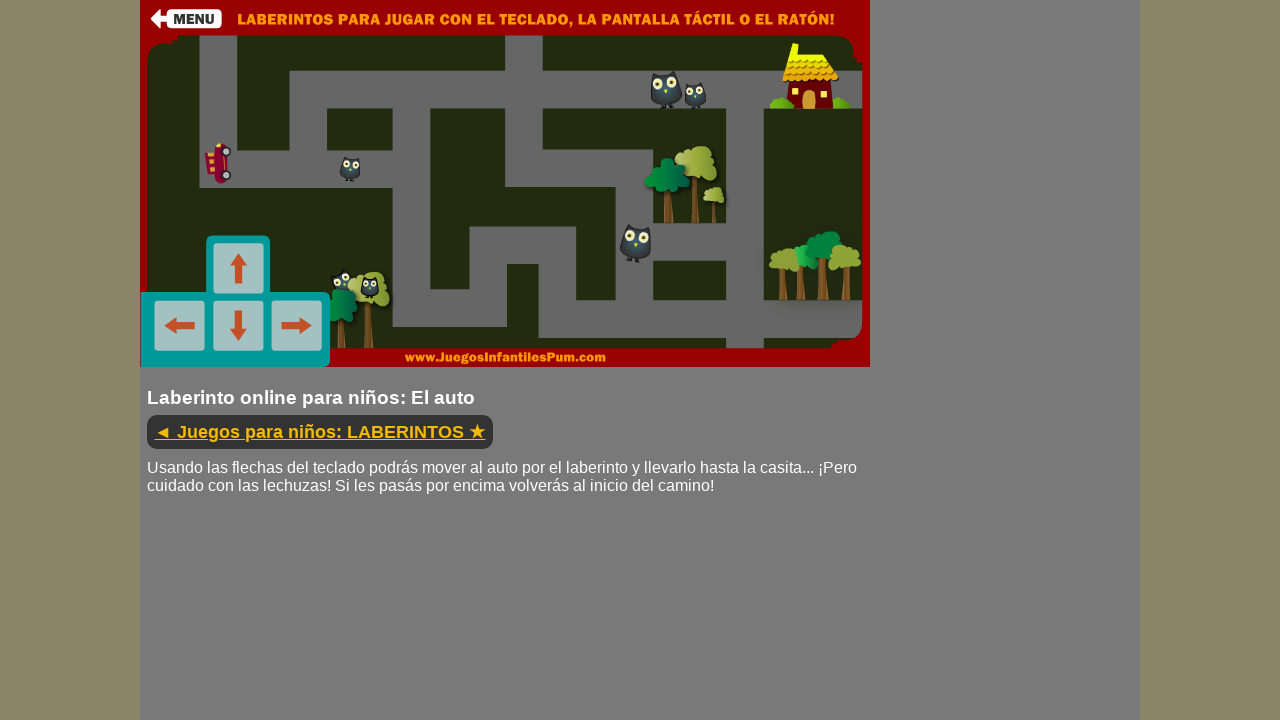

Held ArrowUp key for 300ms
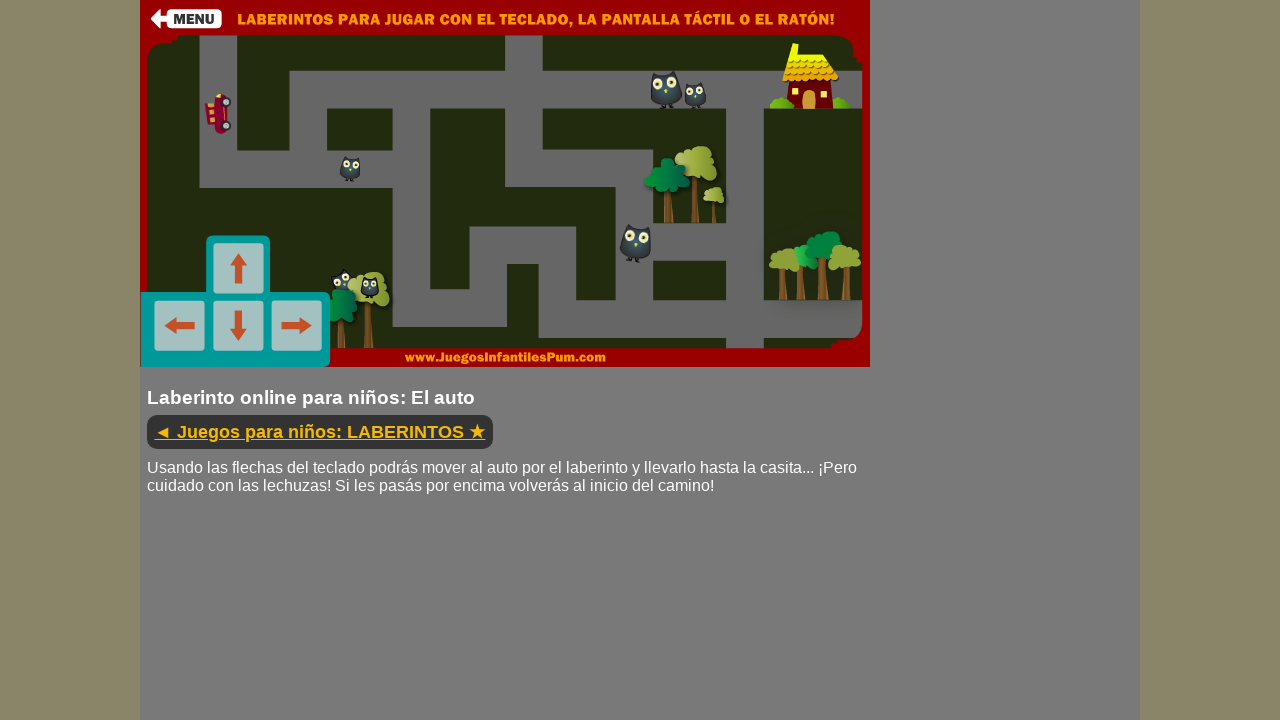

Released ArrowUp key
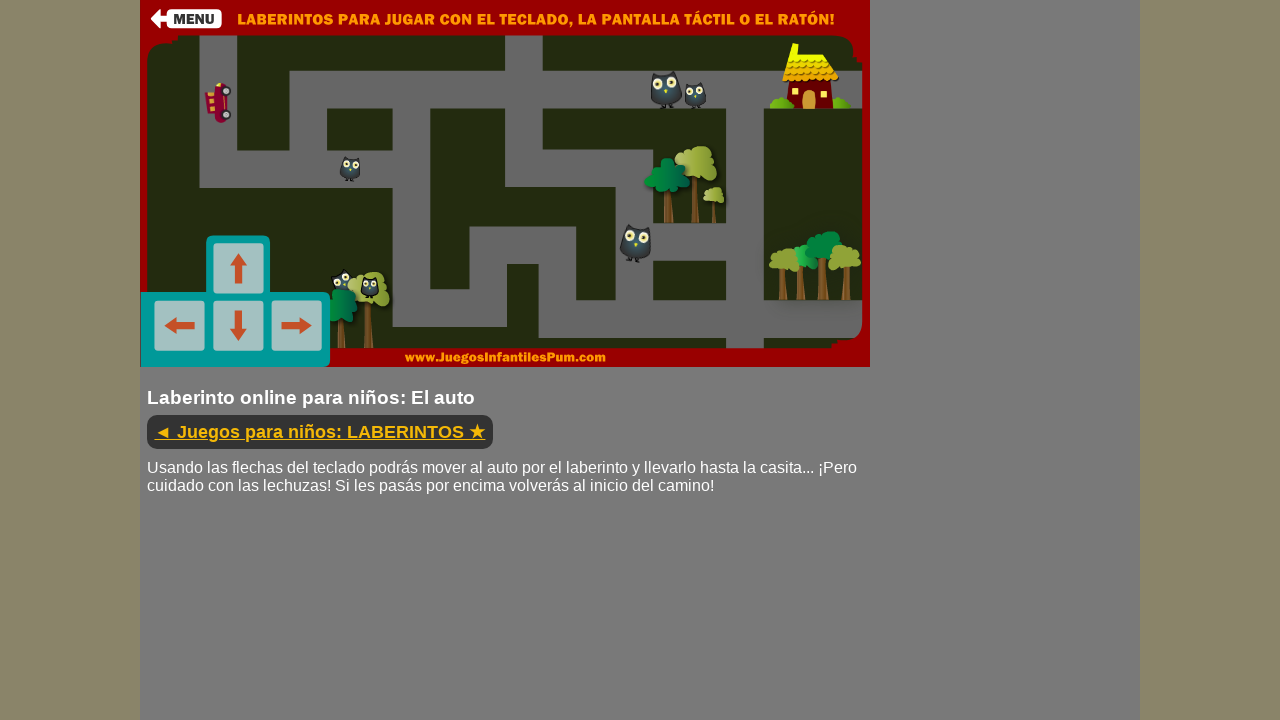

Waited 500ms before next movement
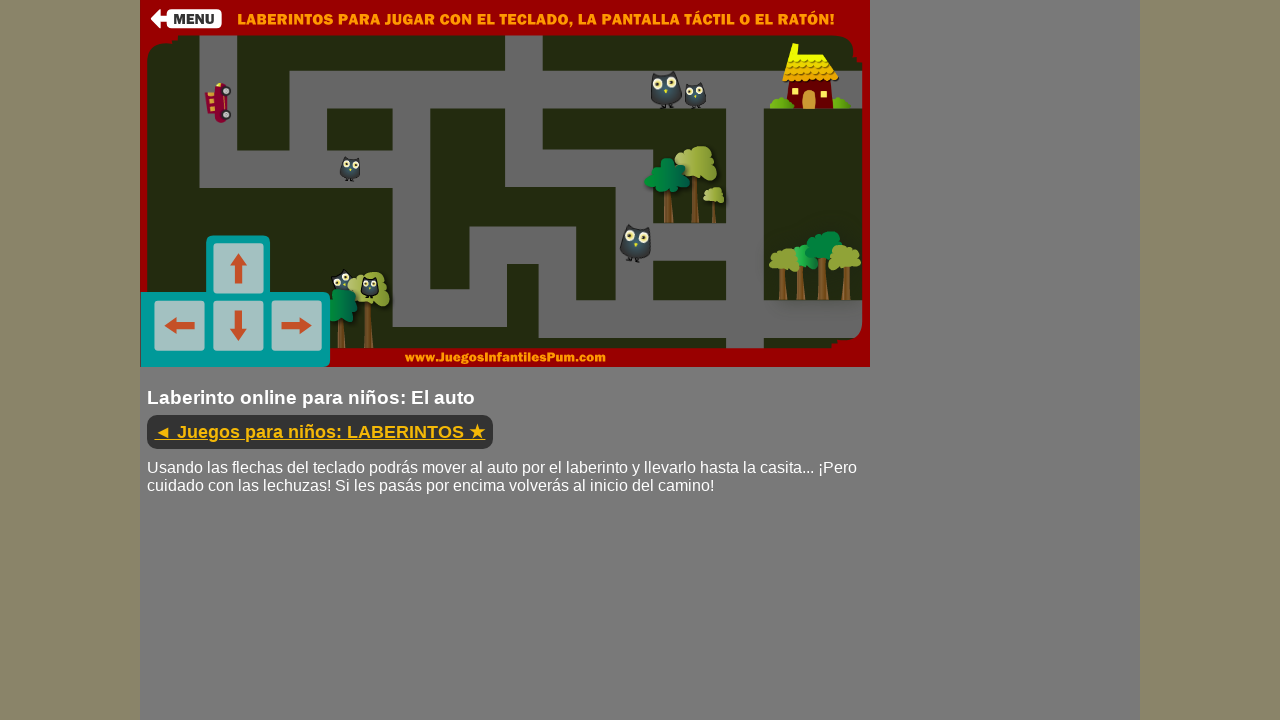

Pressed down ArrowDown key
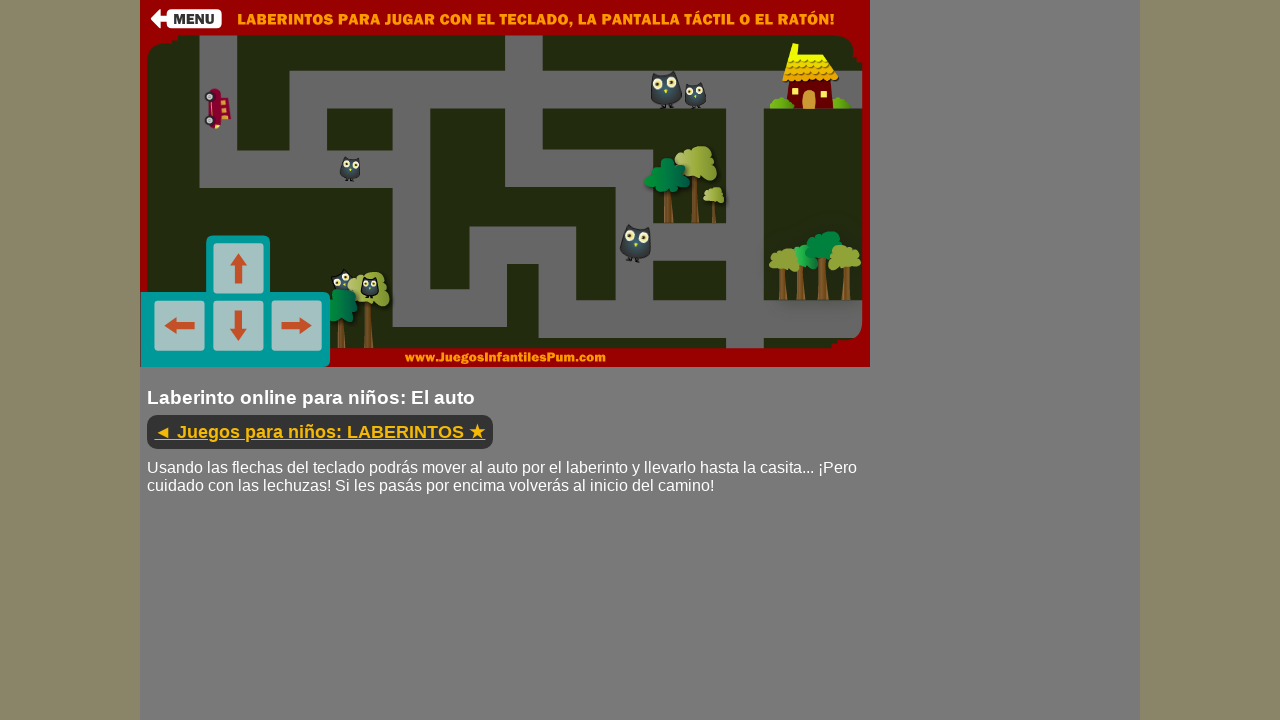

Held ArrowDown key for 300ms
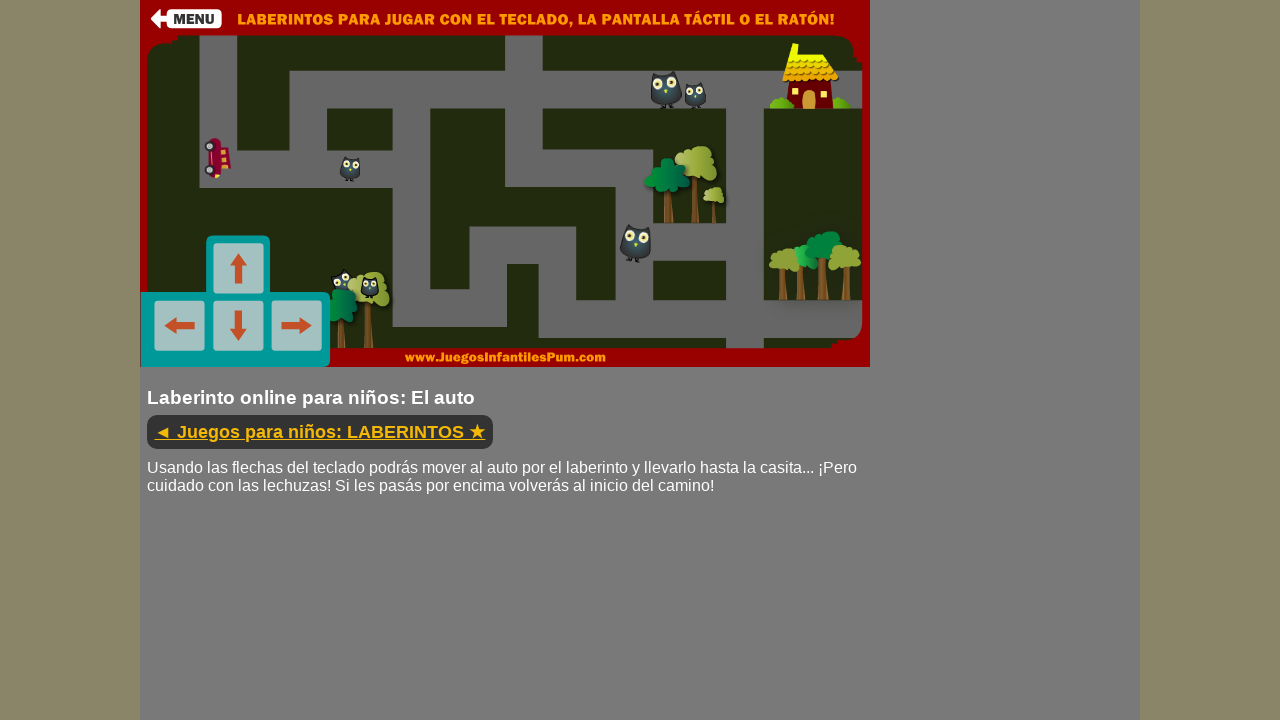

Released ArrowDown key
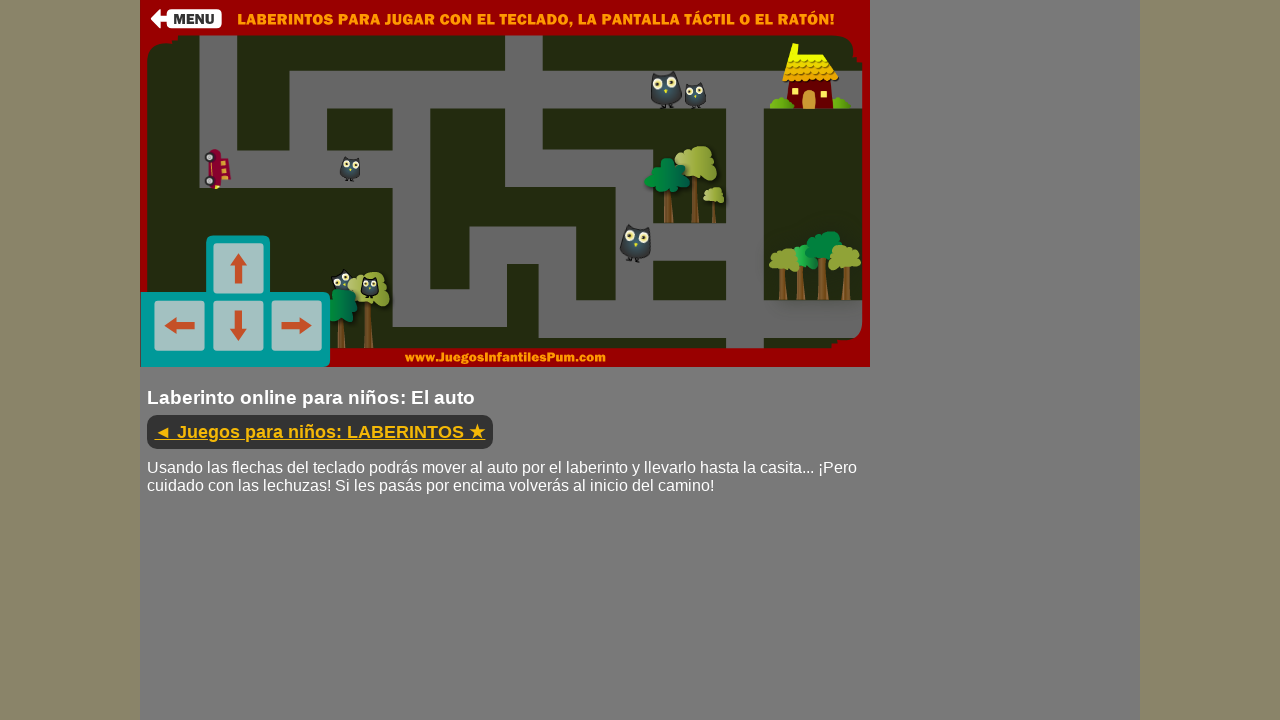

Waited 500ms before next movement
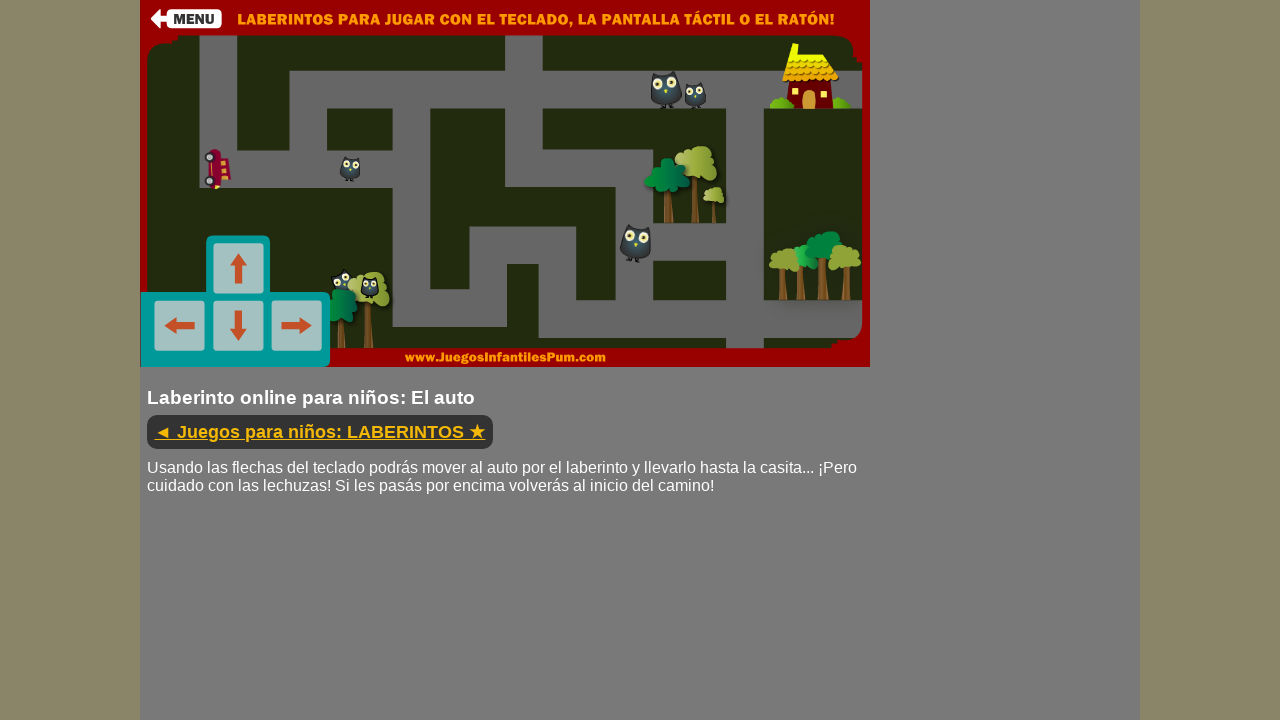

Pressed down ArrowRight key
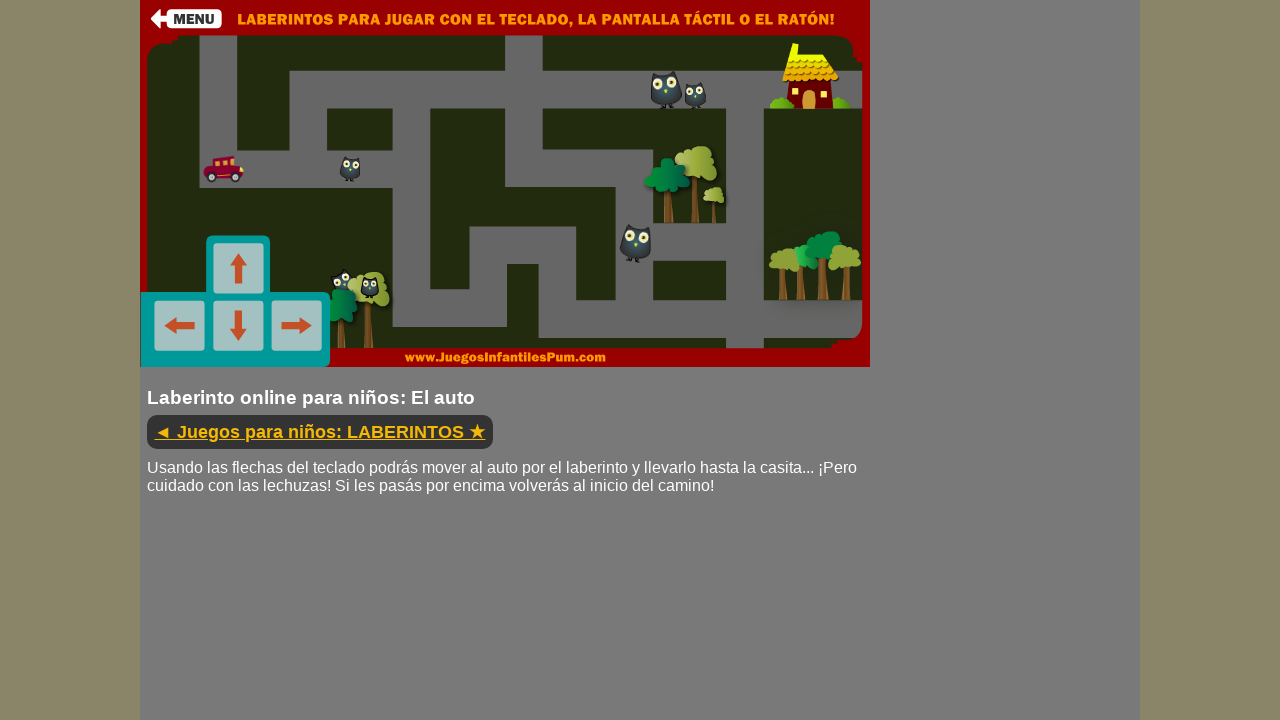

Held ArrowRight key for 300ms
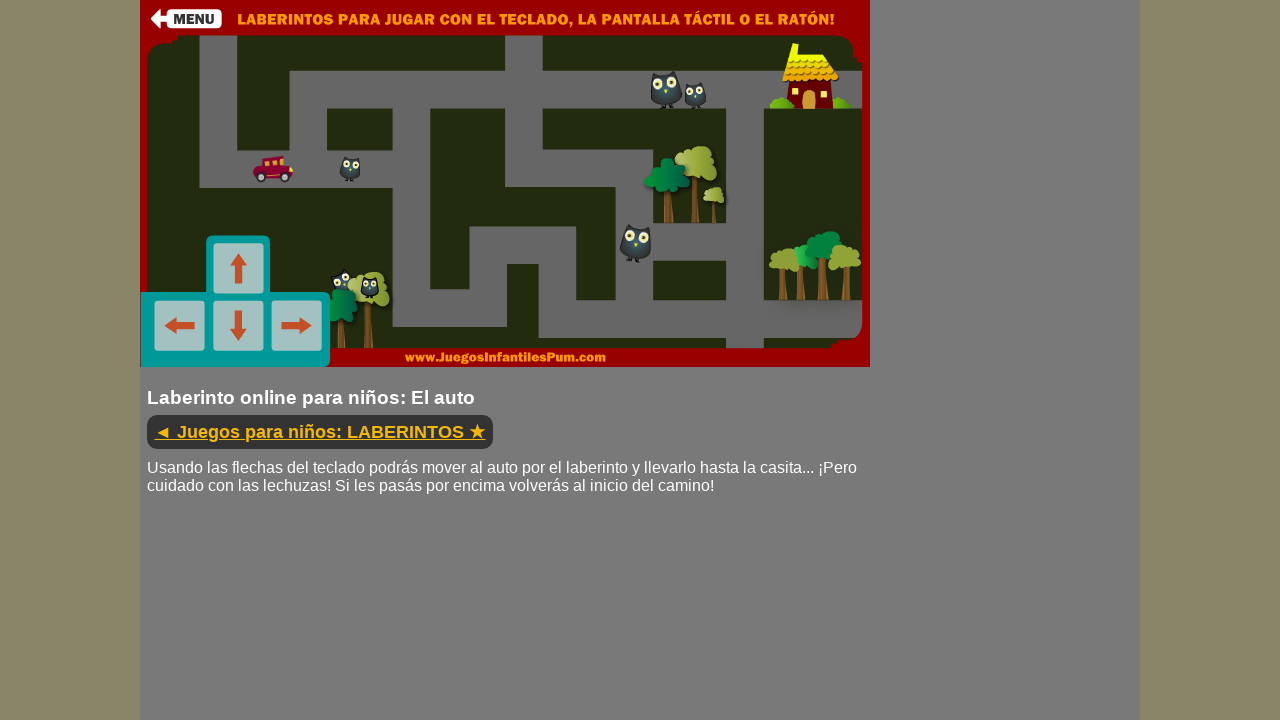

Released ArrowRight key
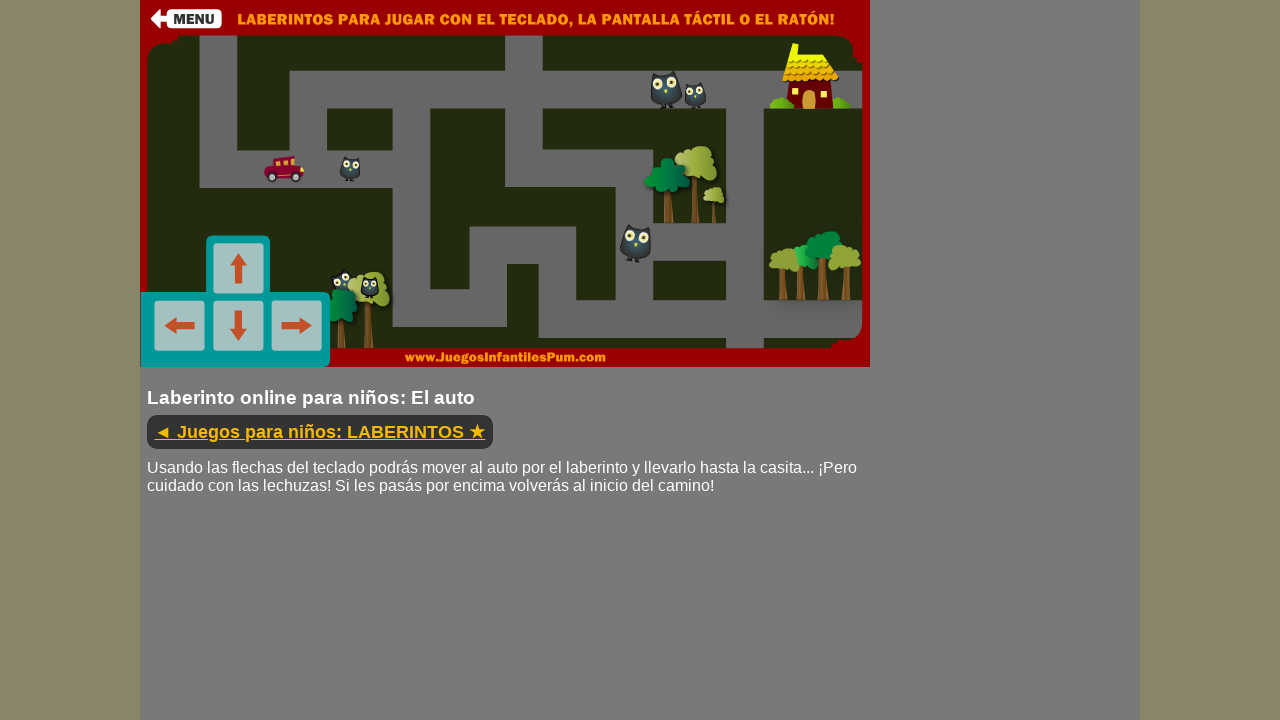

Waited 500ms before next movement
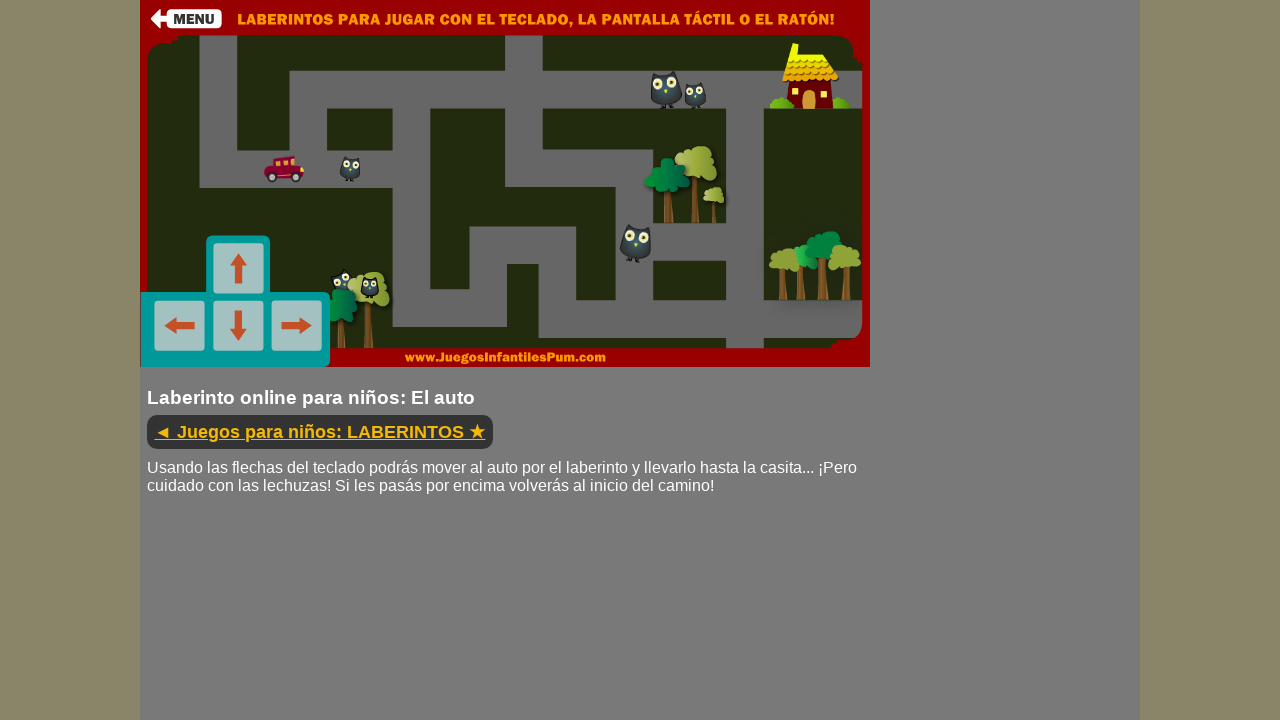

Pressed down ArrowLeft key
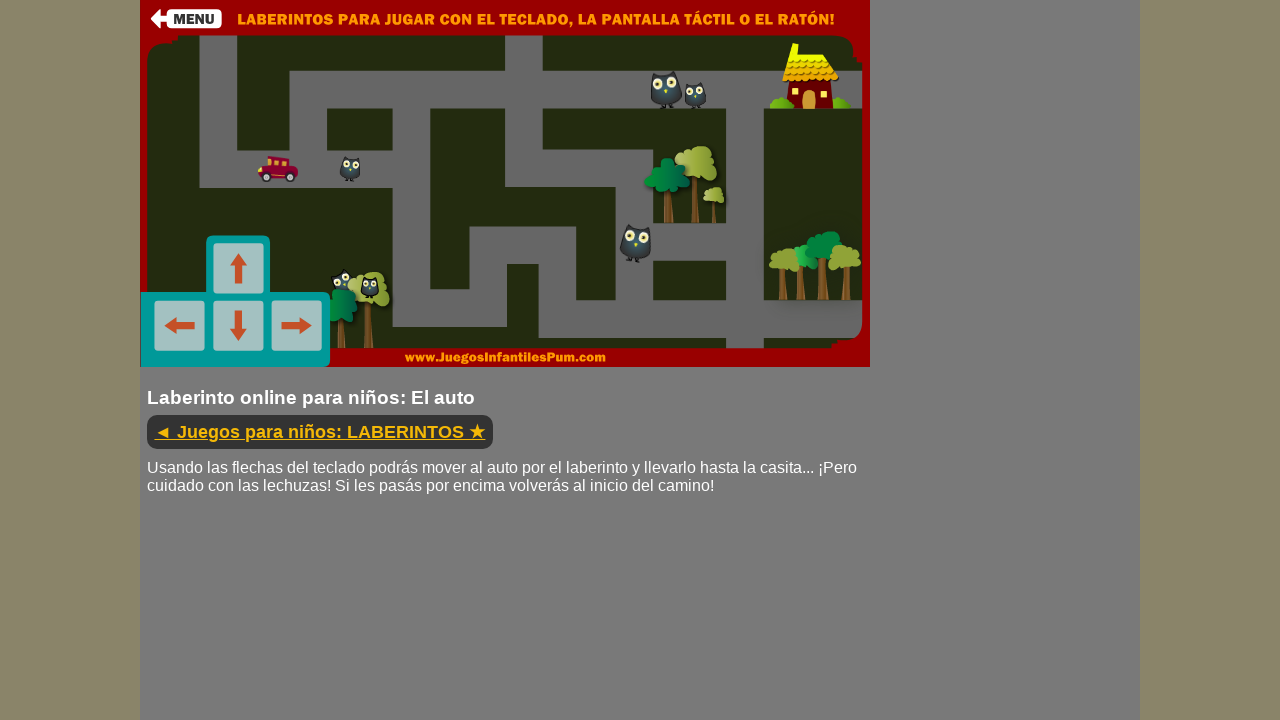

Held ArrowLeft key for 300ms
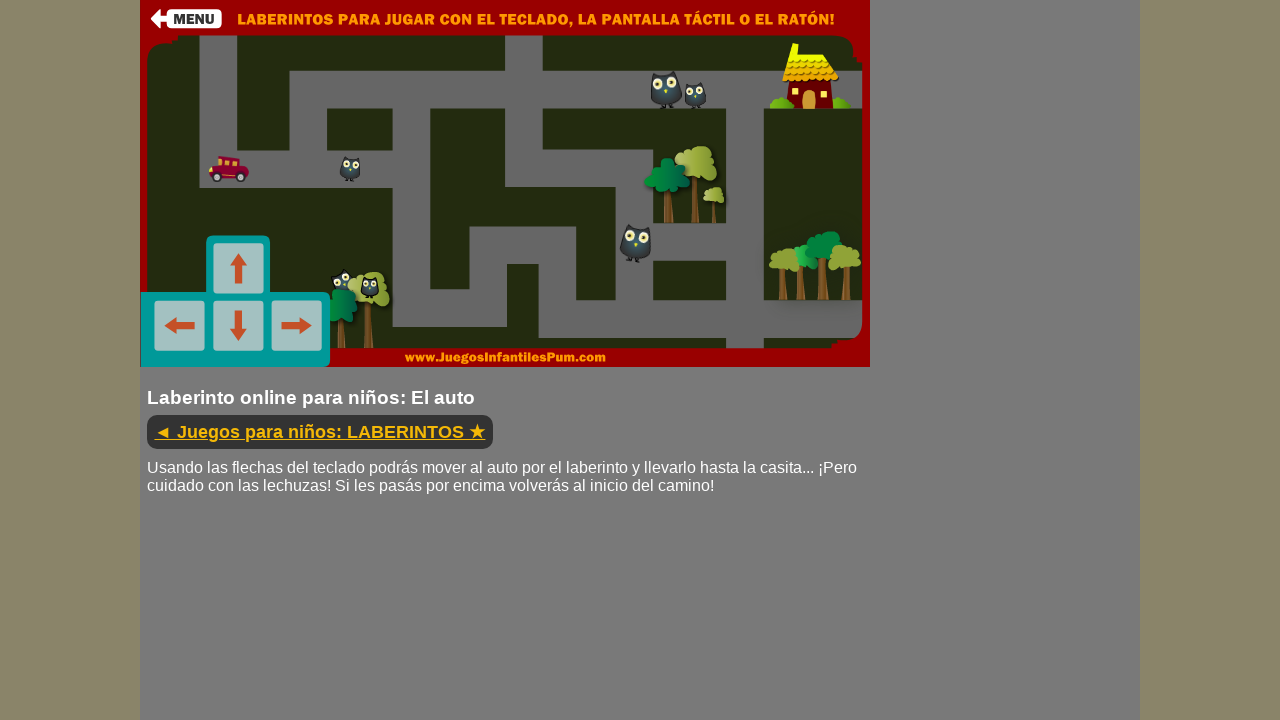

Released ArrowLeft key
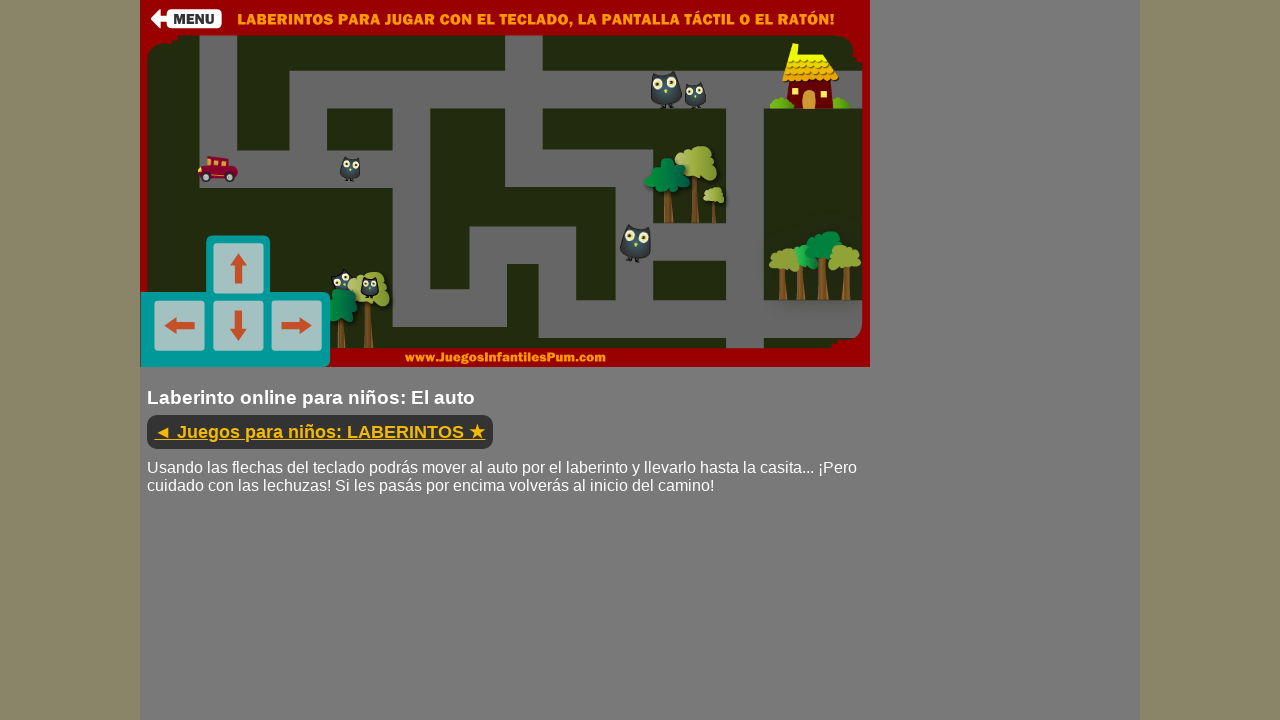

Waited 500ms before next movement
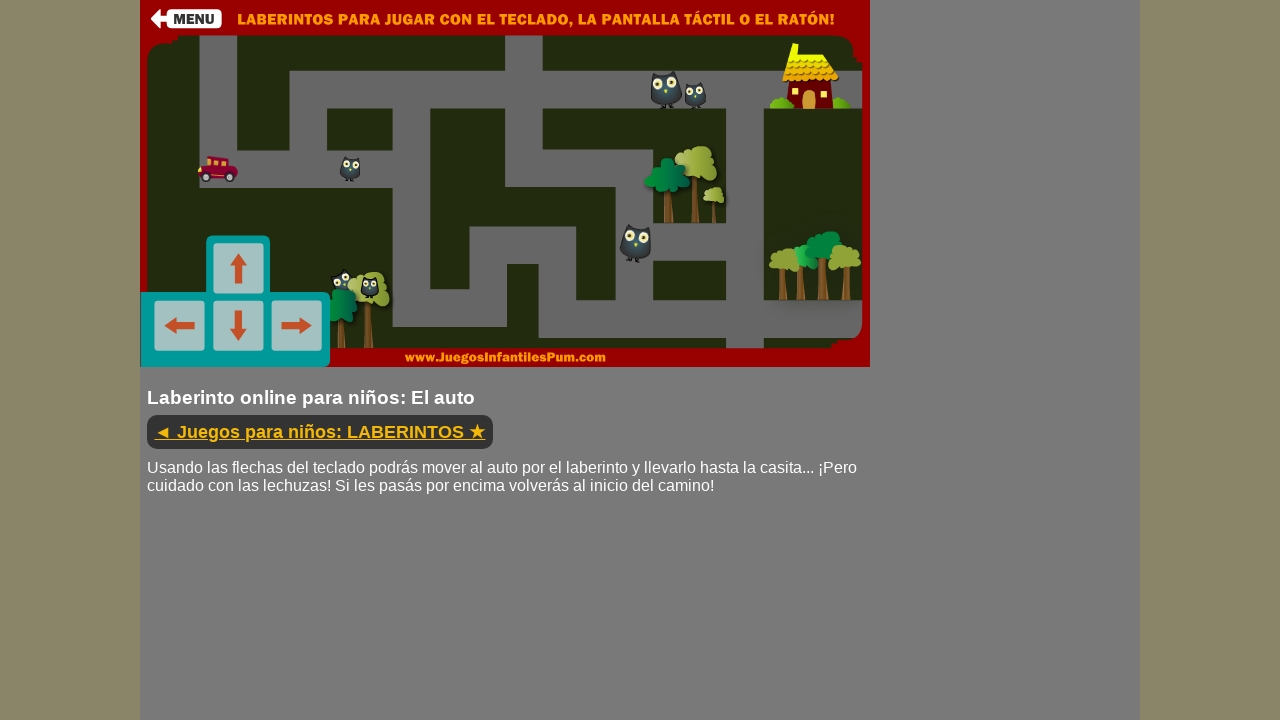

Pressed down ArrowRight key
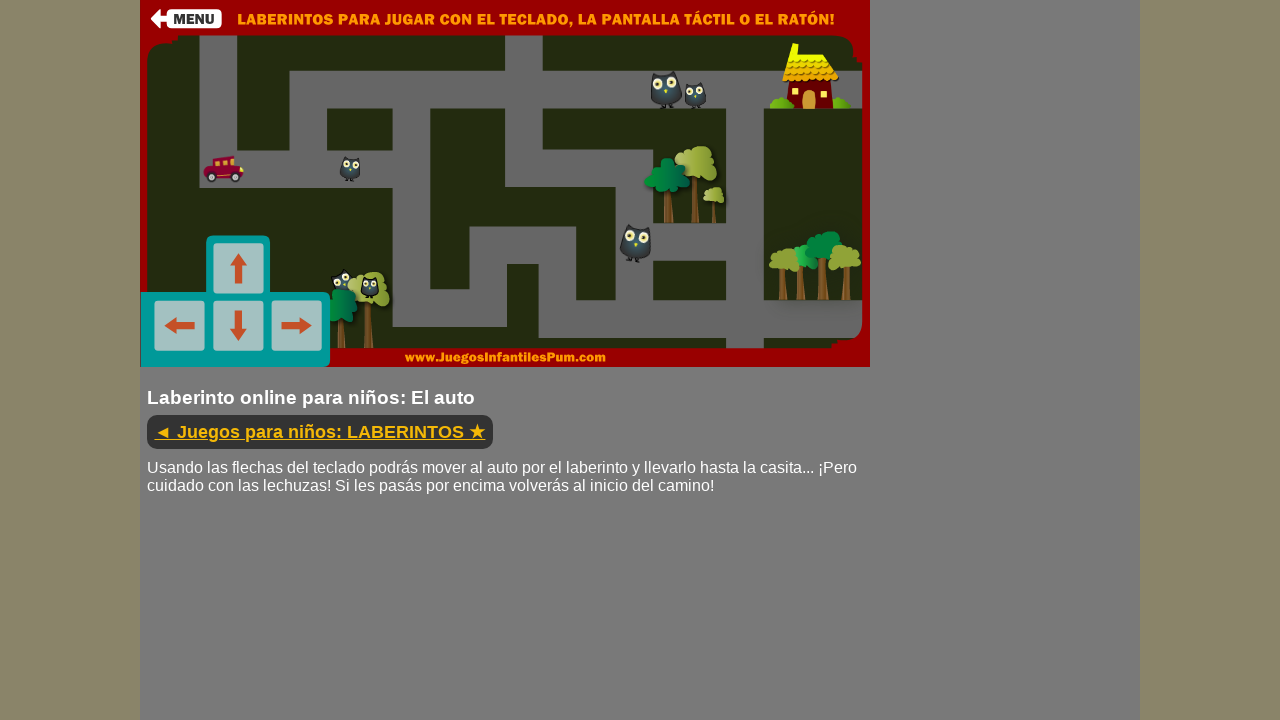

Held ArrowRight key for 300ms
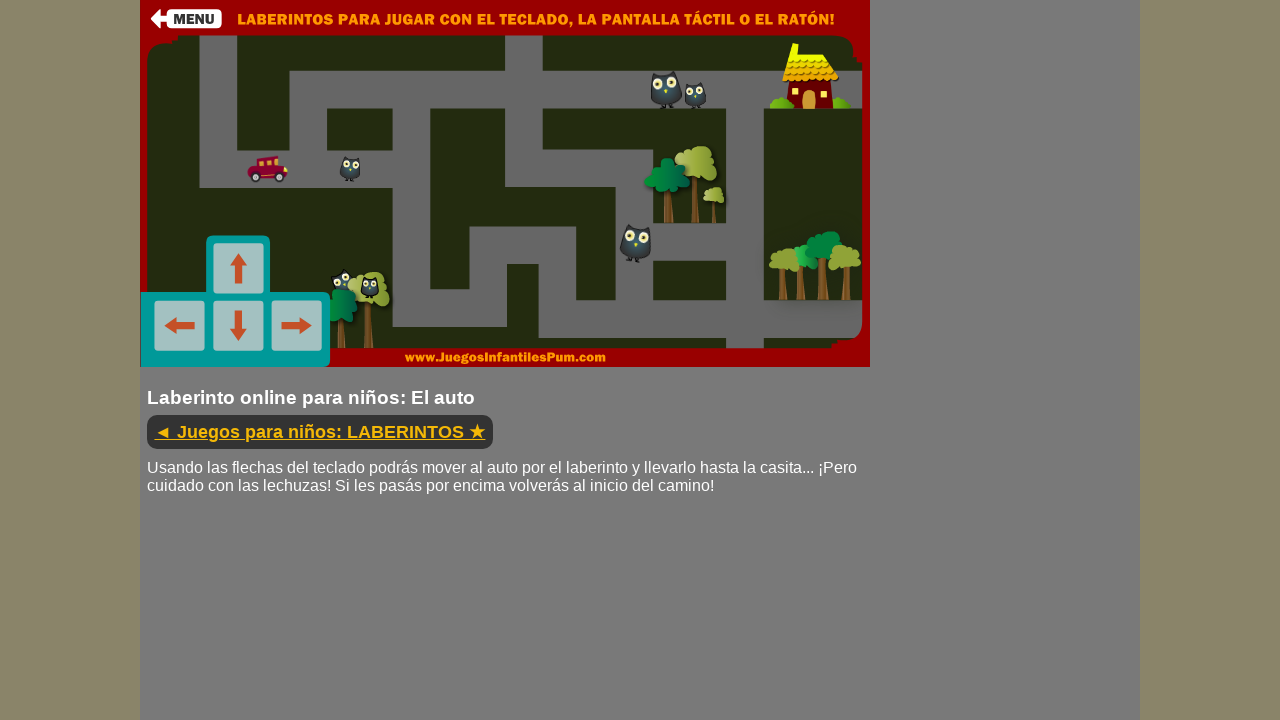

Released ArrowRight key
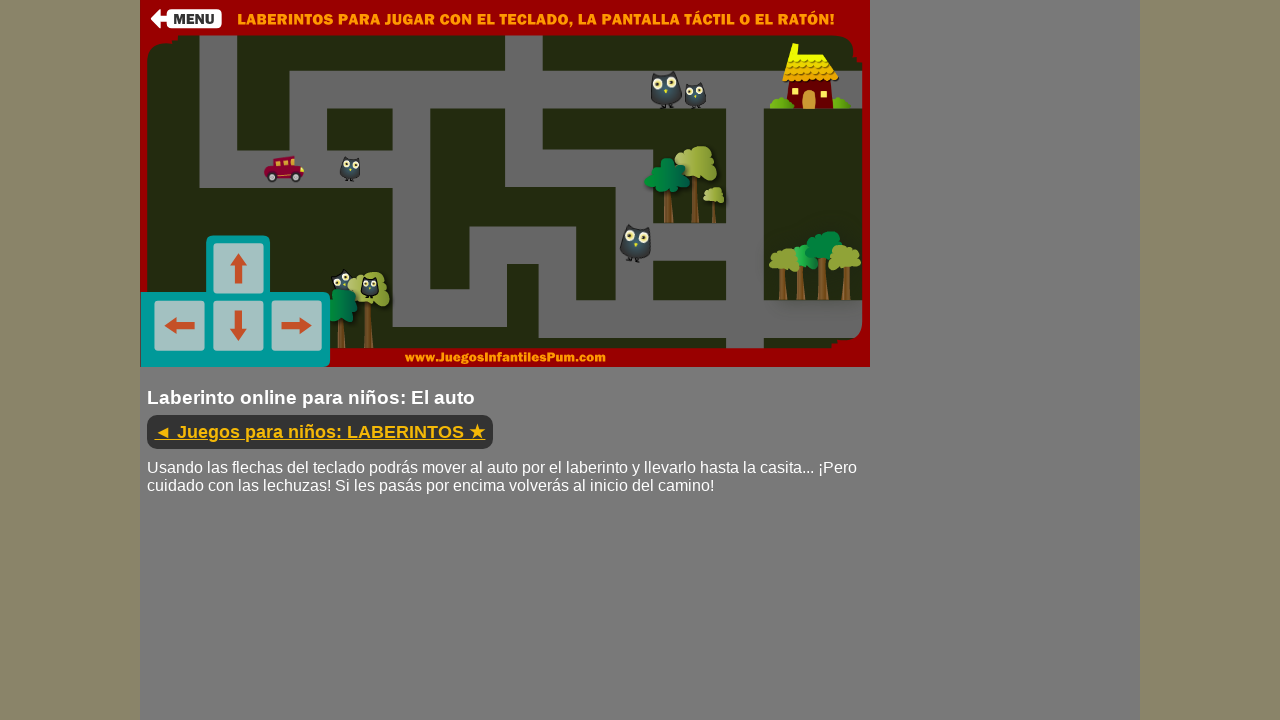

Waited 500ms before next movement
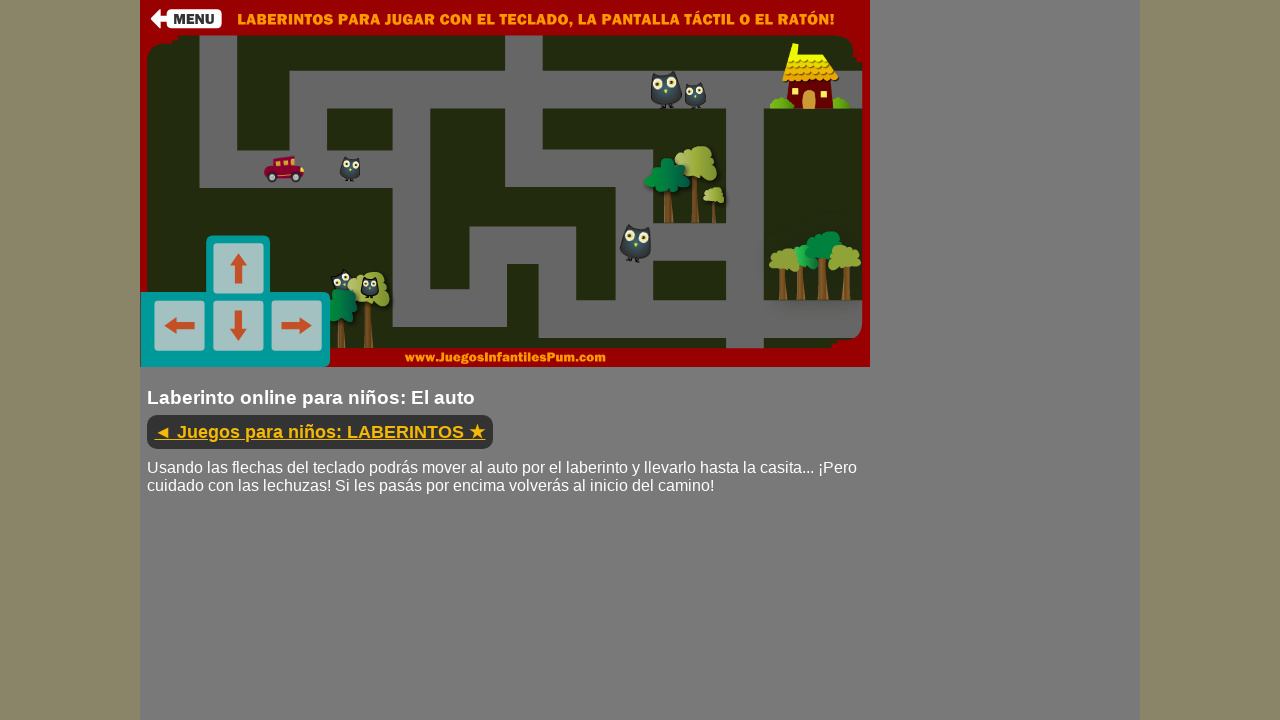

Pressed down ArrowDown key
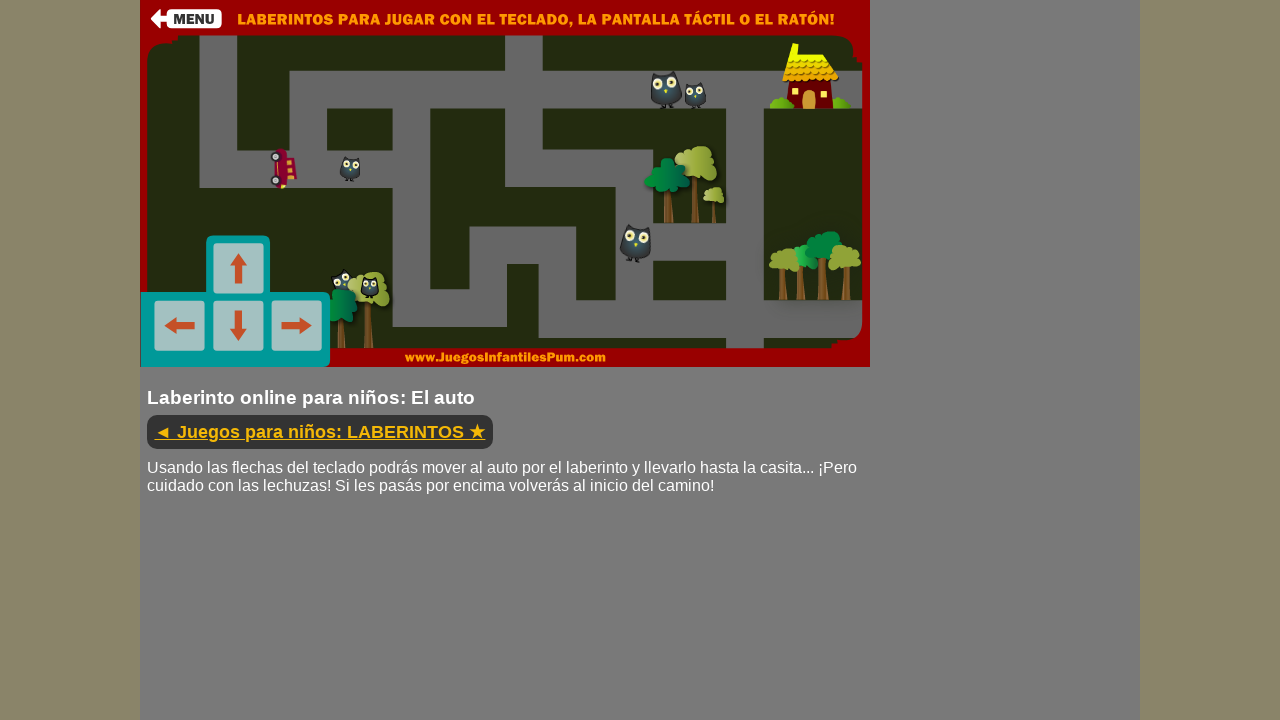

Held ArrowDown key for 300ms
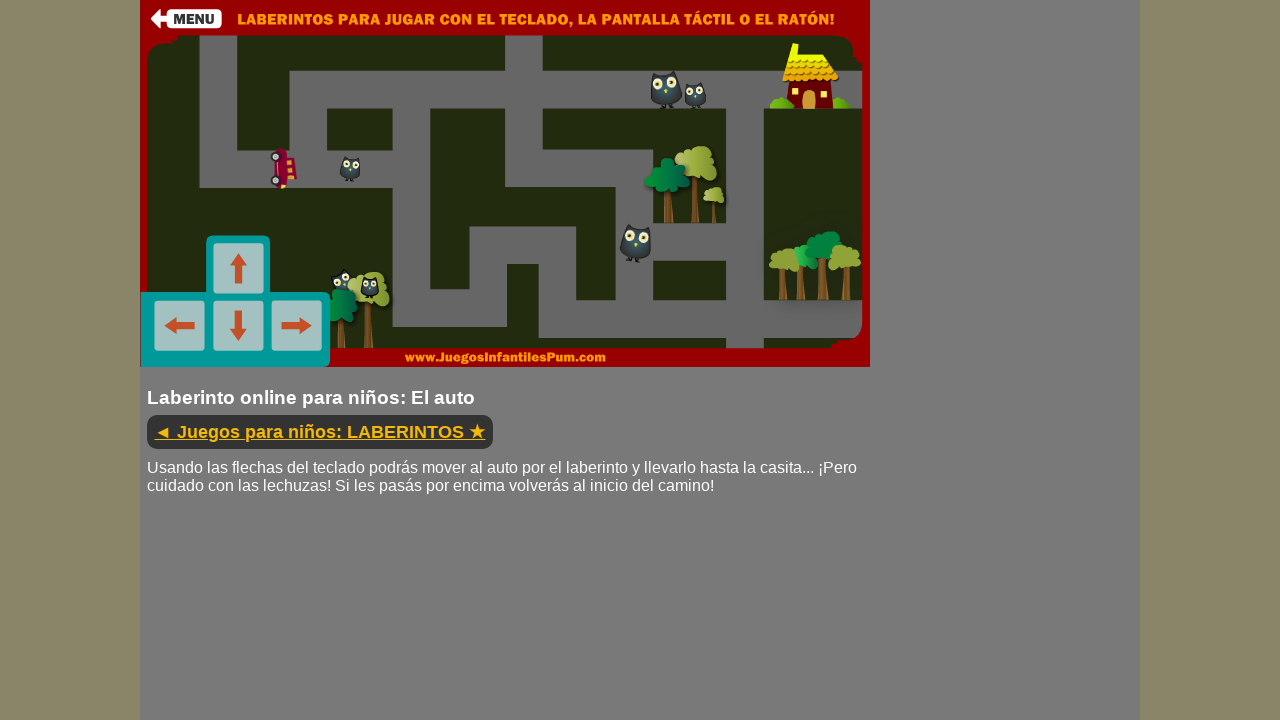

Released ArrowDown key
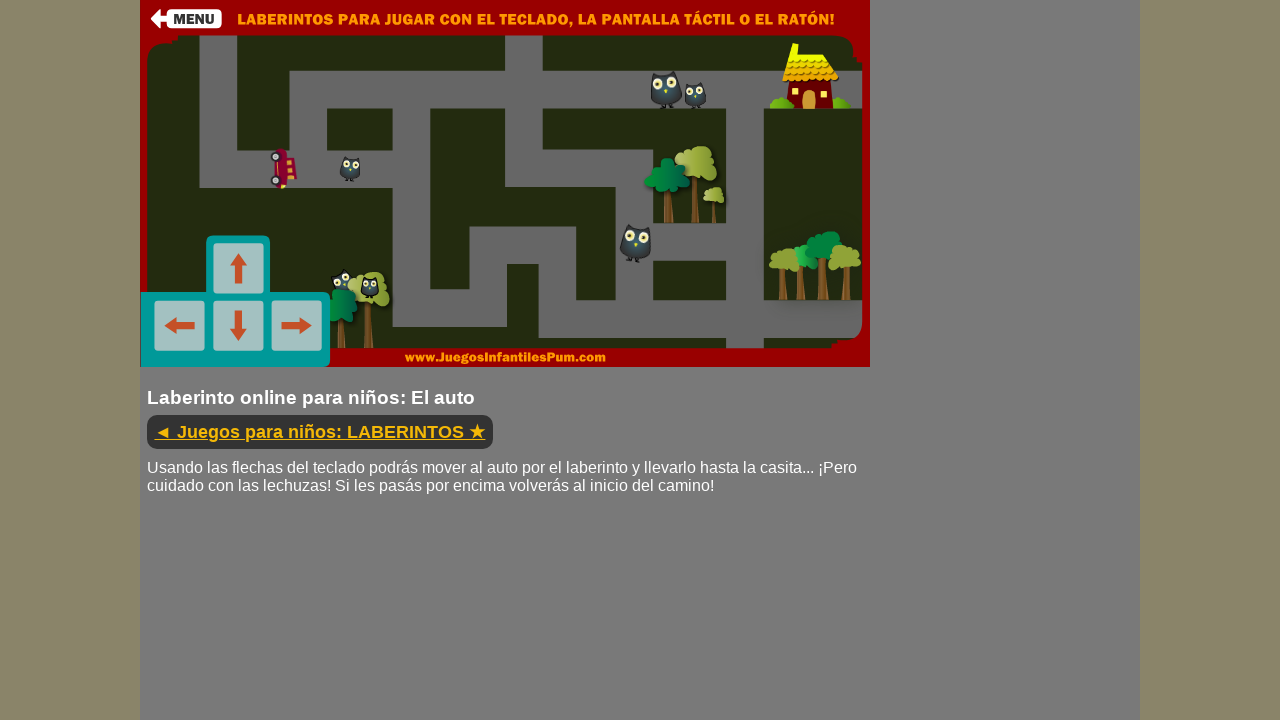

Waited 500ms before next movement
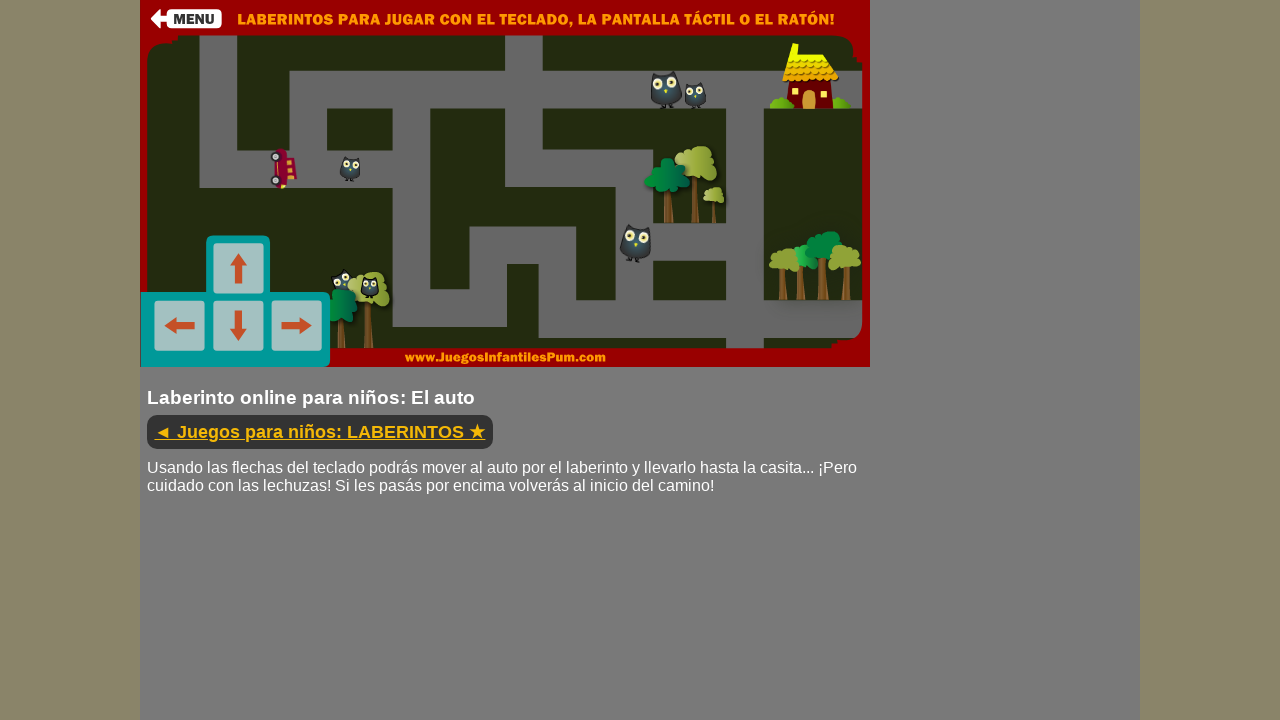

Pressed down ArrowUp key
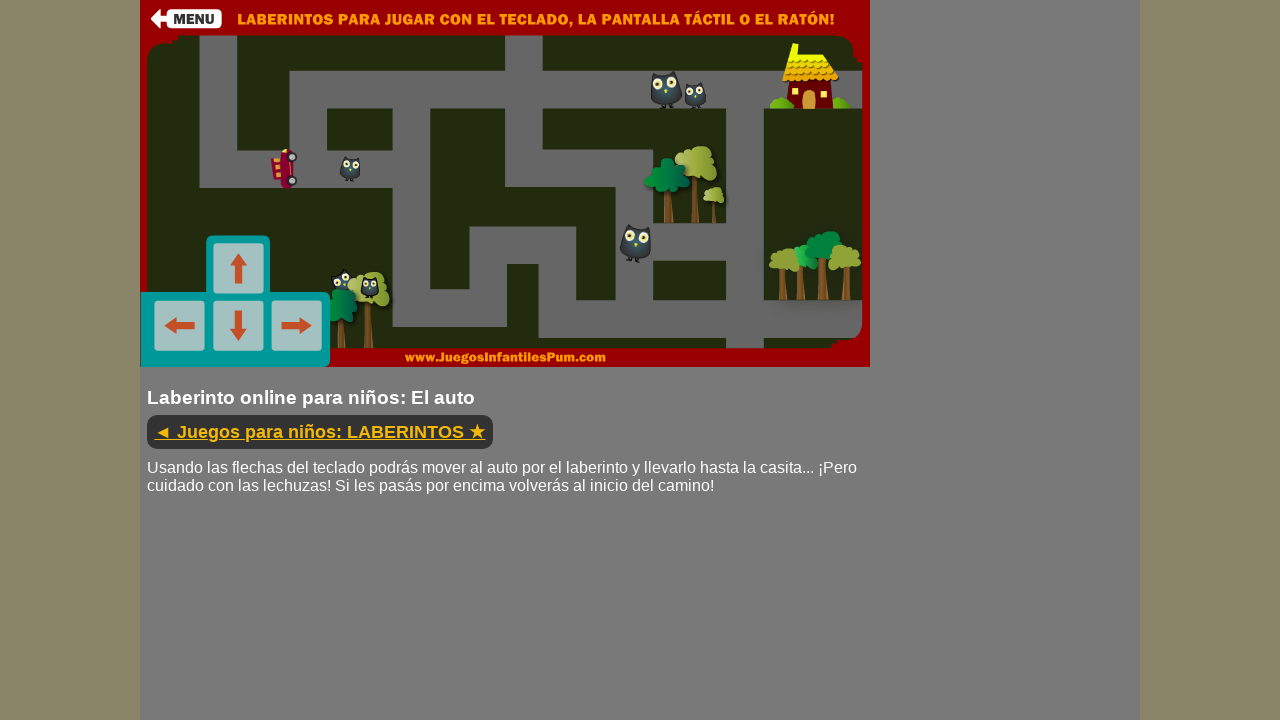

Held ArrowUp key for 300ms
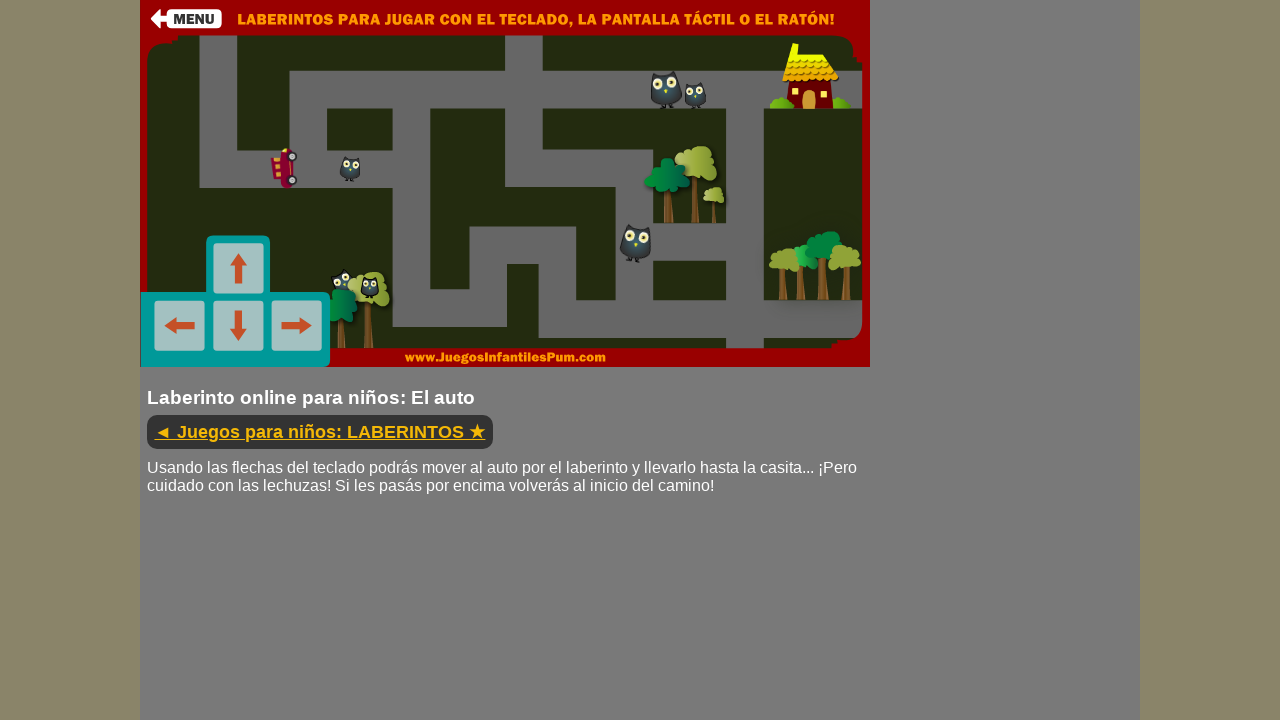

Released ArrowUp key
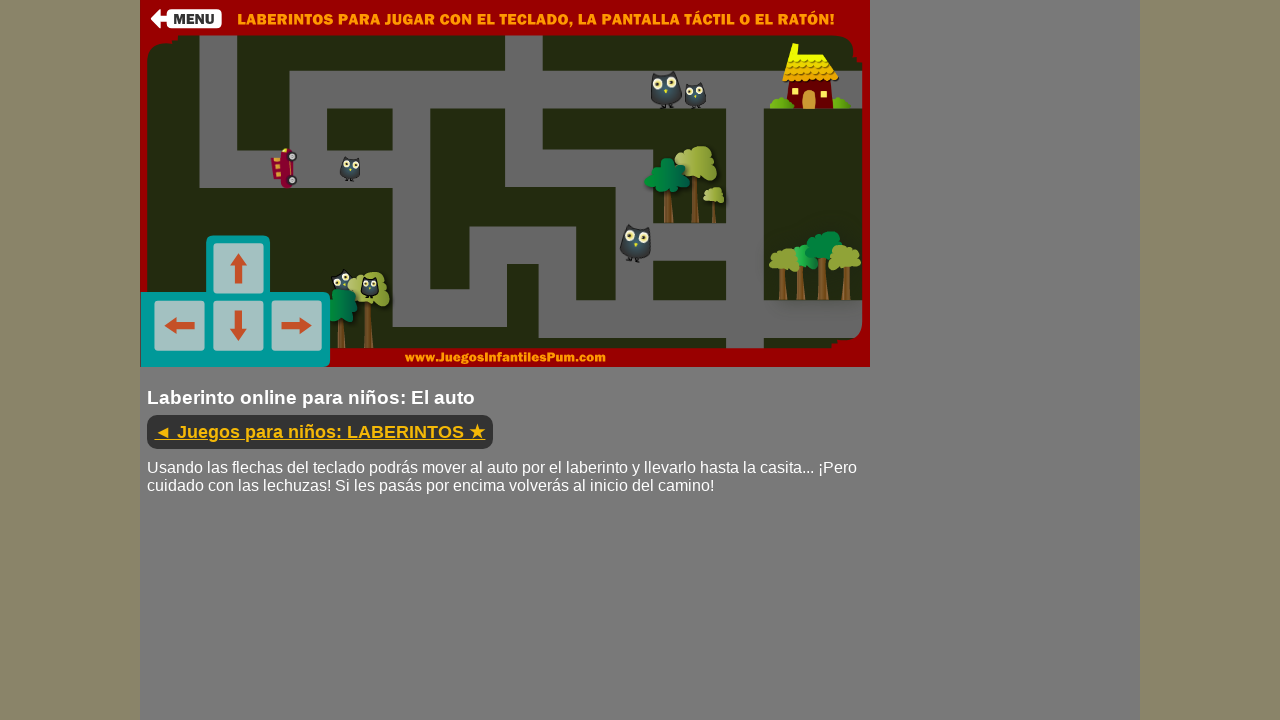

Waited 500ms before next movement
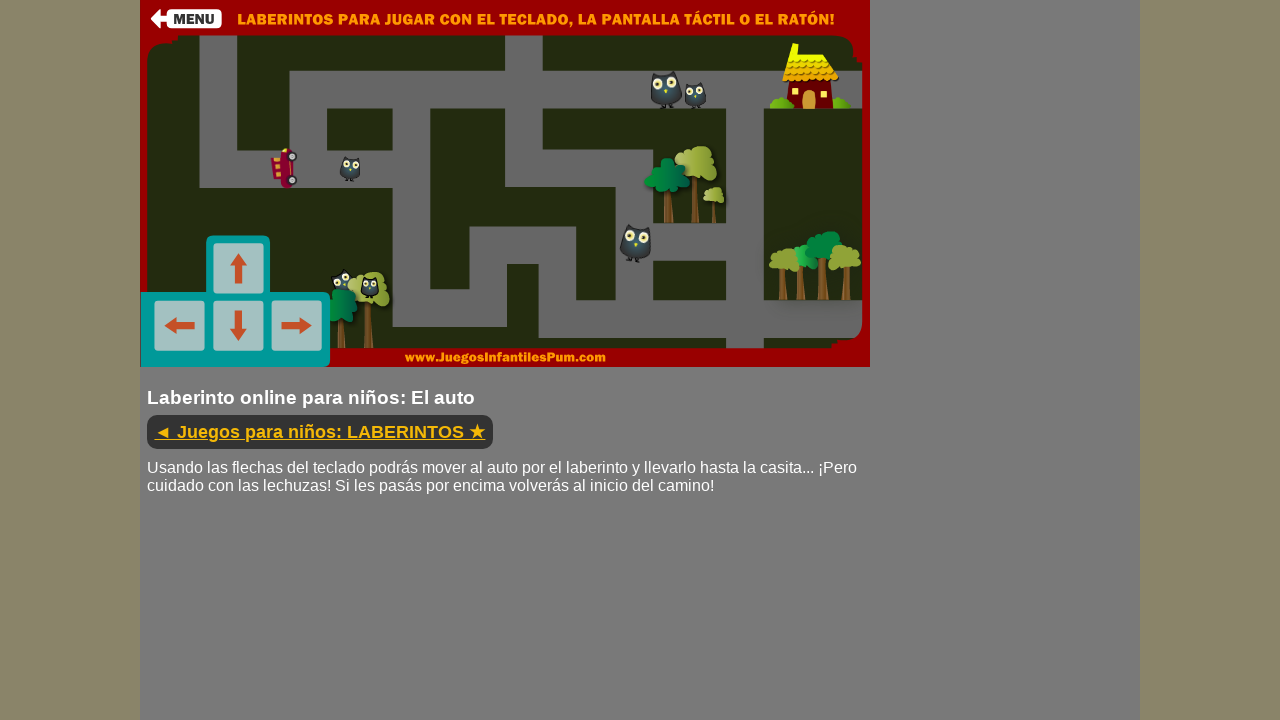

Pressed down ArrowRight key
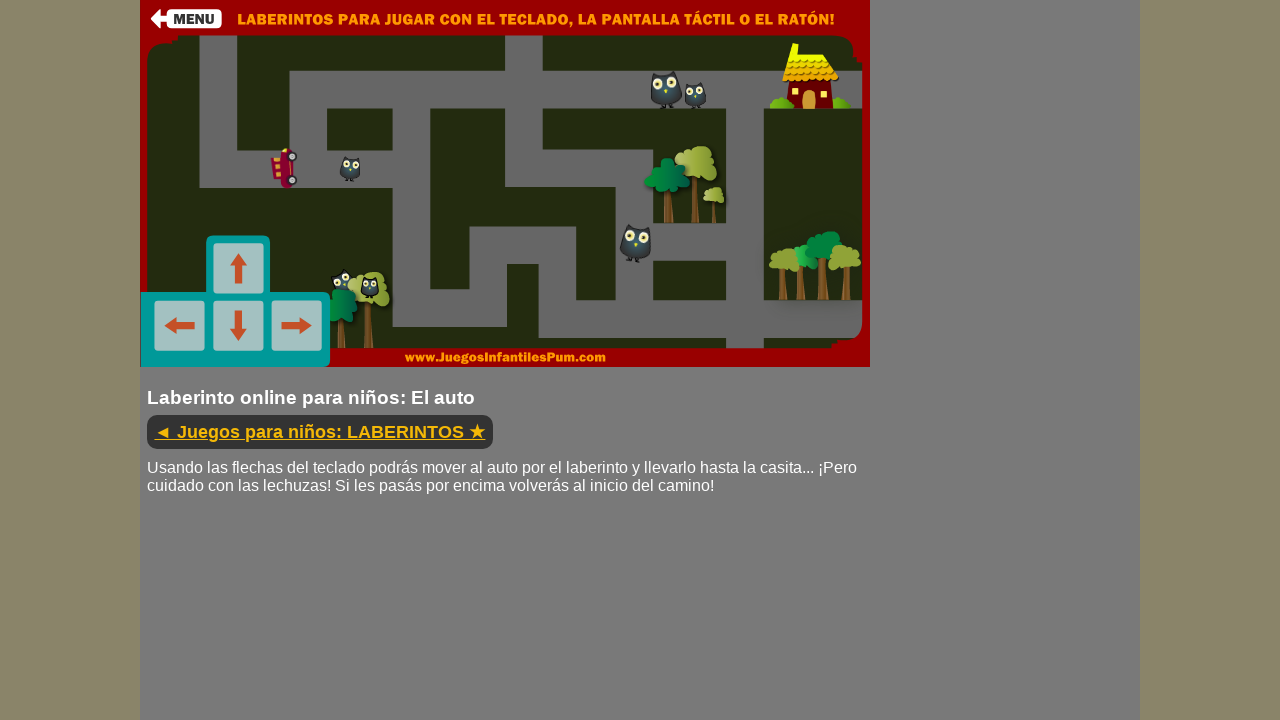

Held ArrowRight key for 300ms
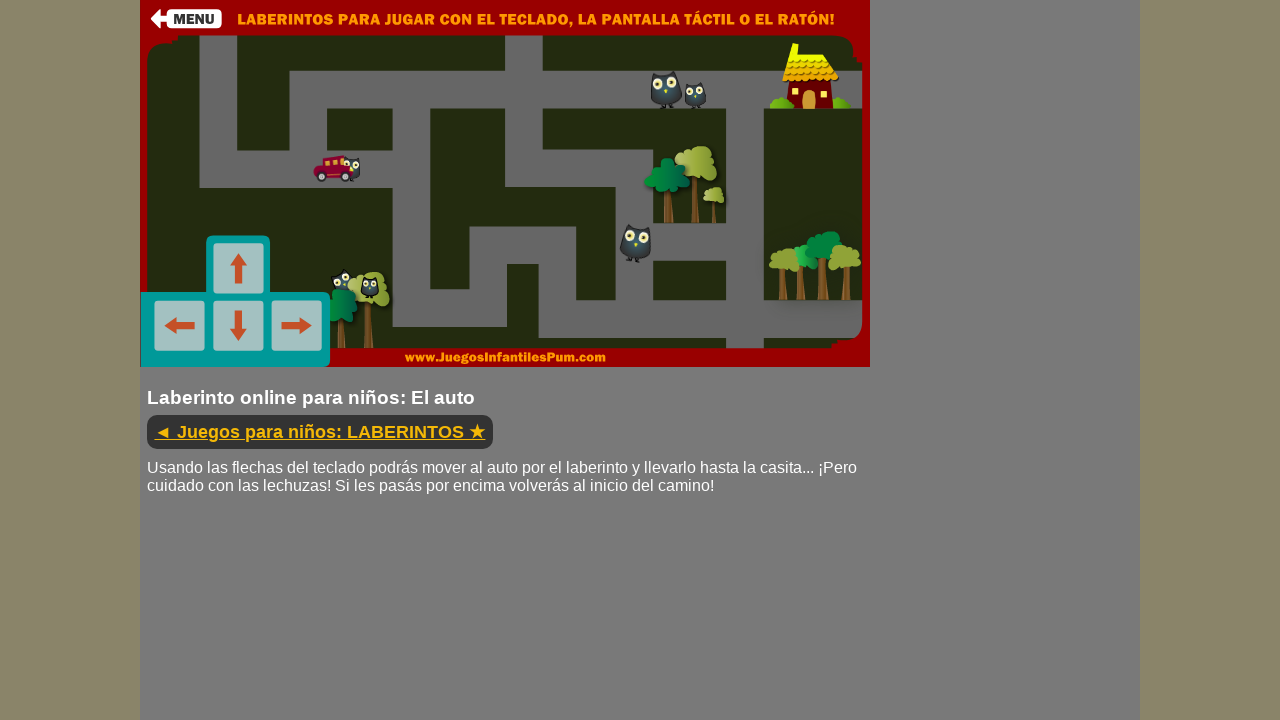

Released ArrowRight key
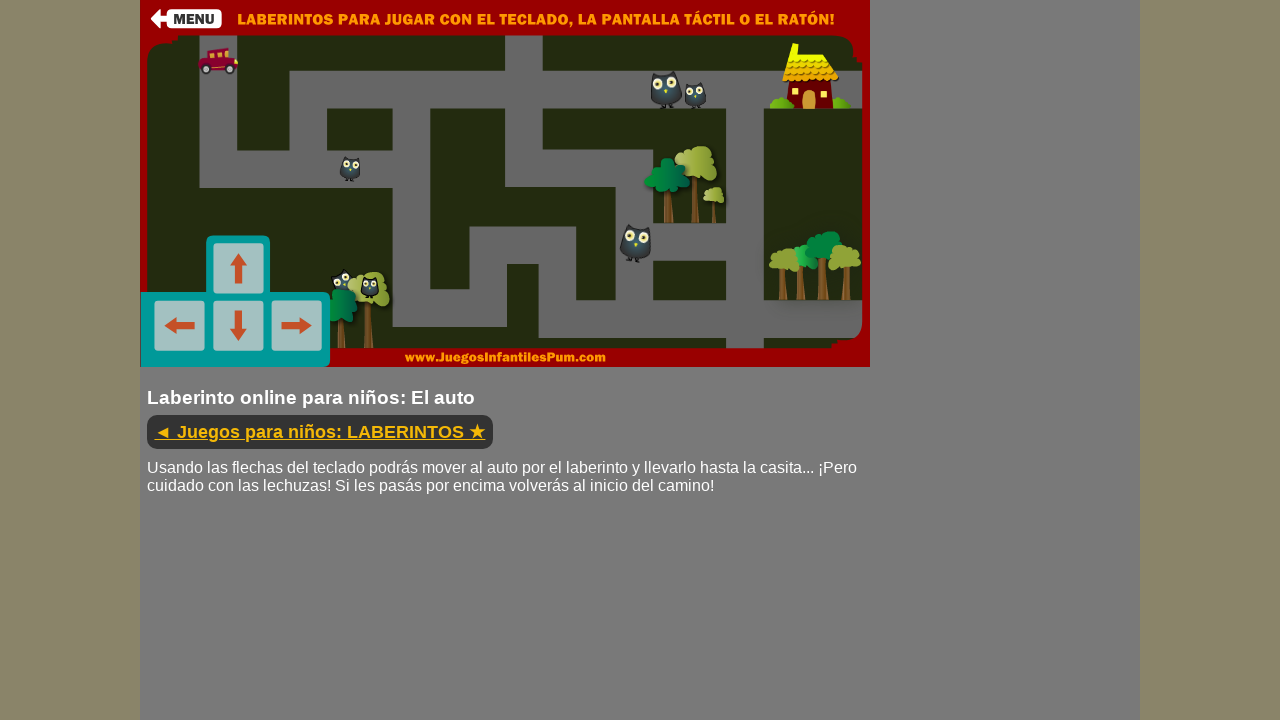

Waited 500ms before next movement
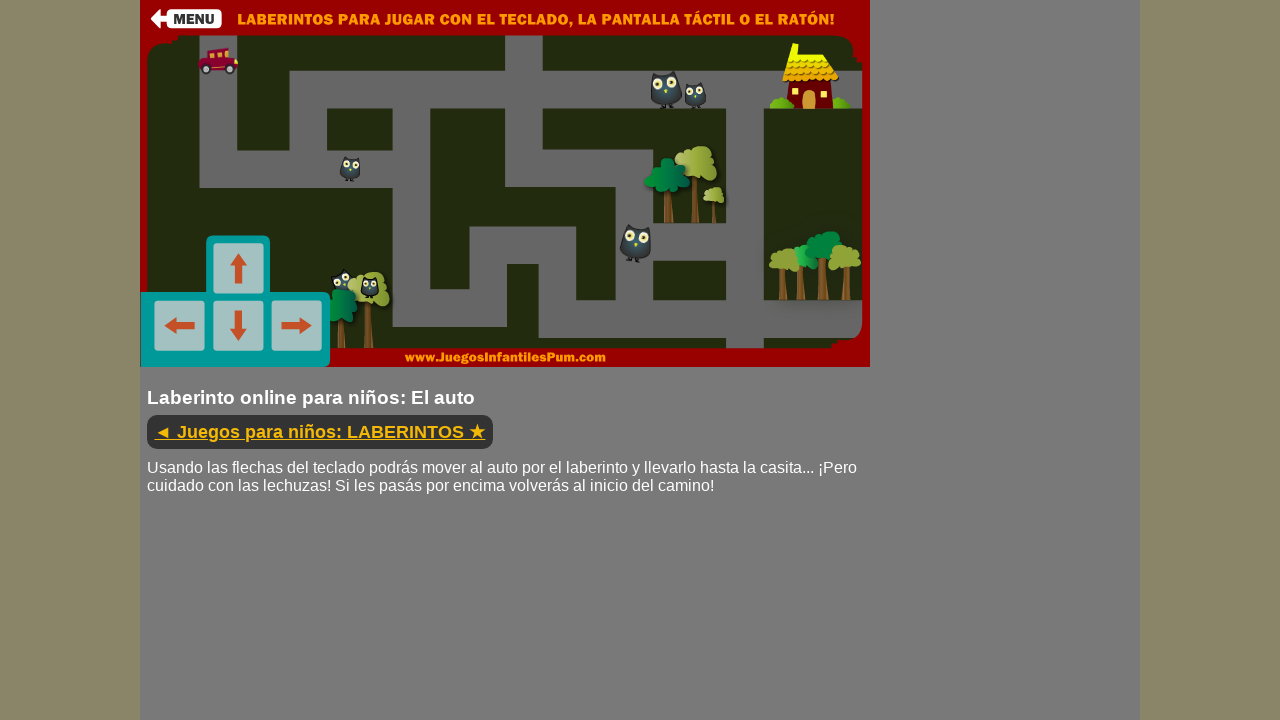

Pressed down ArrowUp key
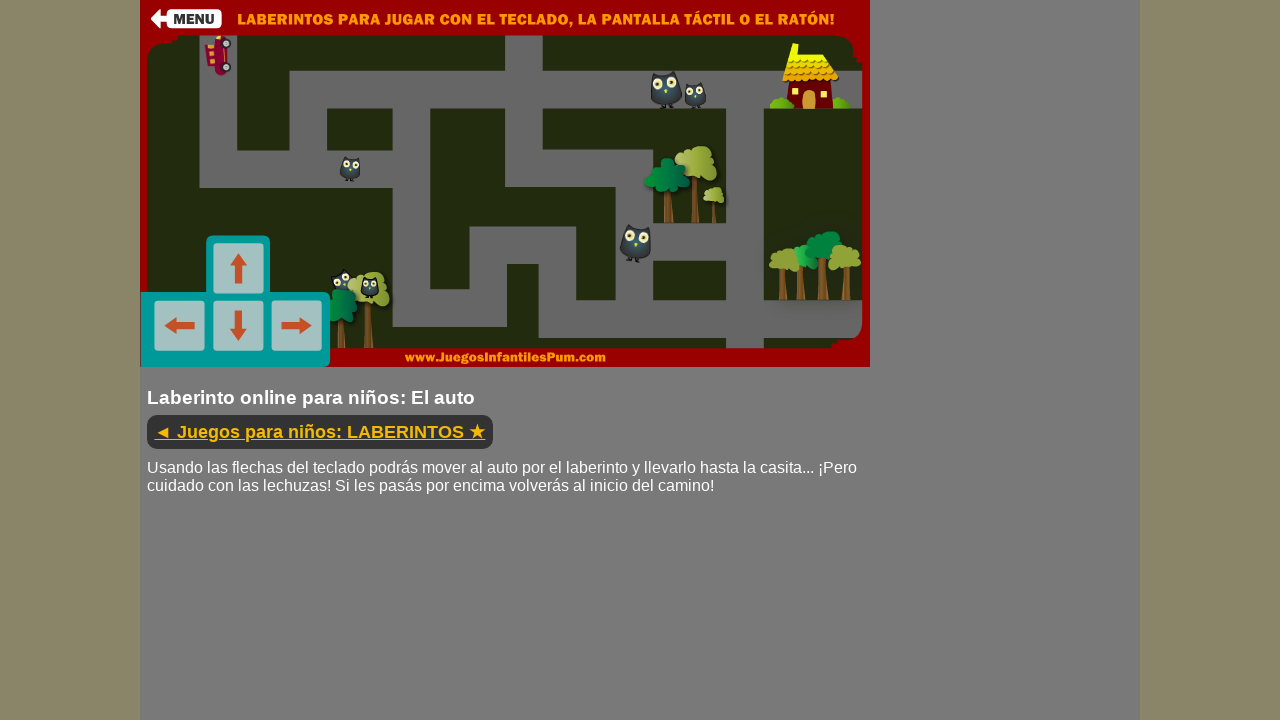

Held ArrowUp key for 300ms
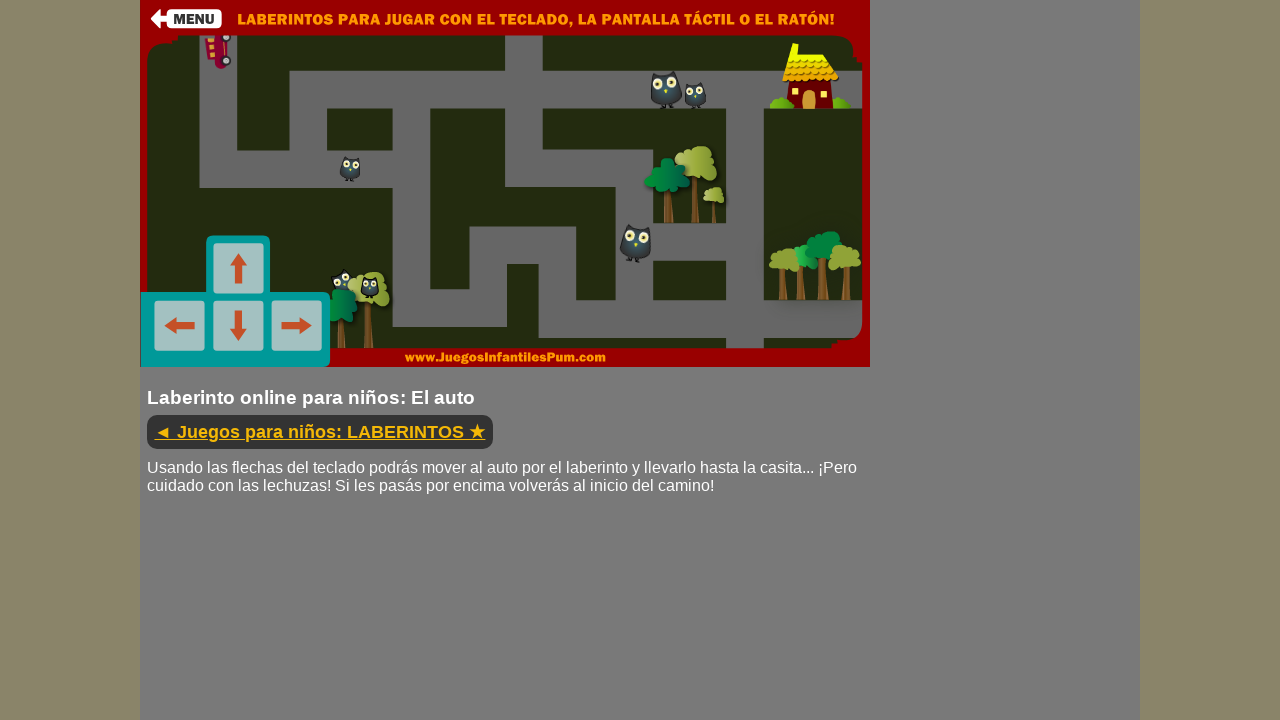

Released ArrowUp key
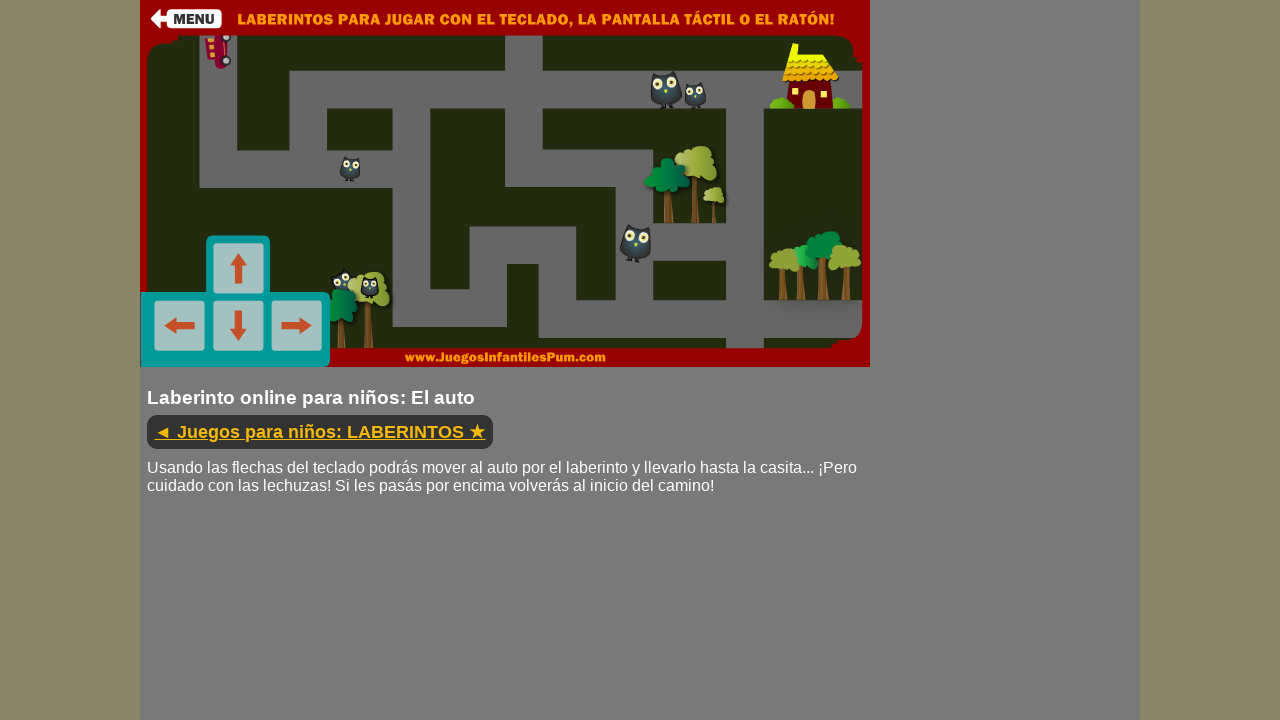

Waited 500ms before next movement
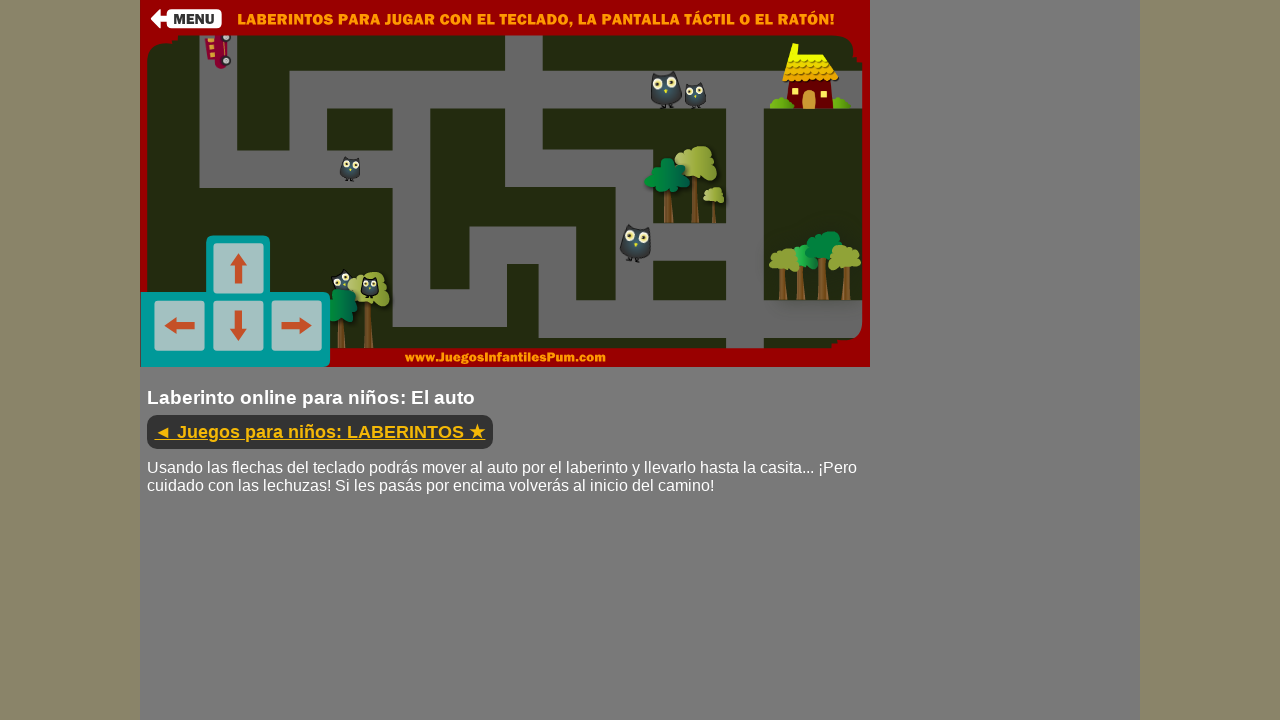

Pressed down ArrowUp key
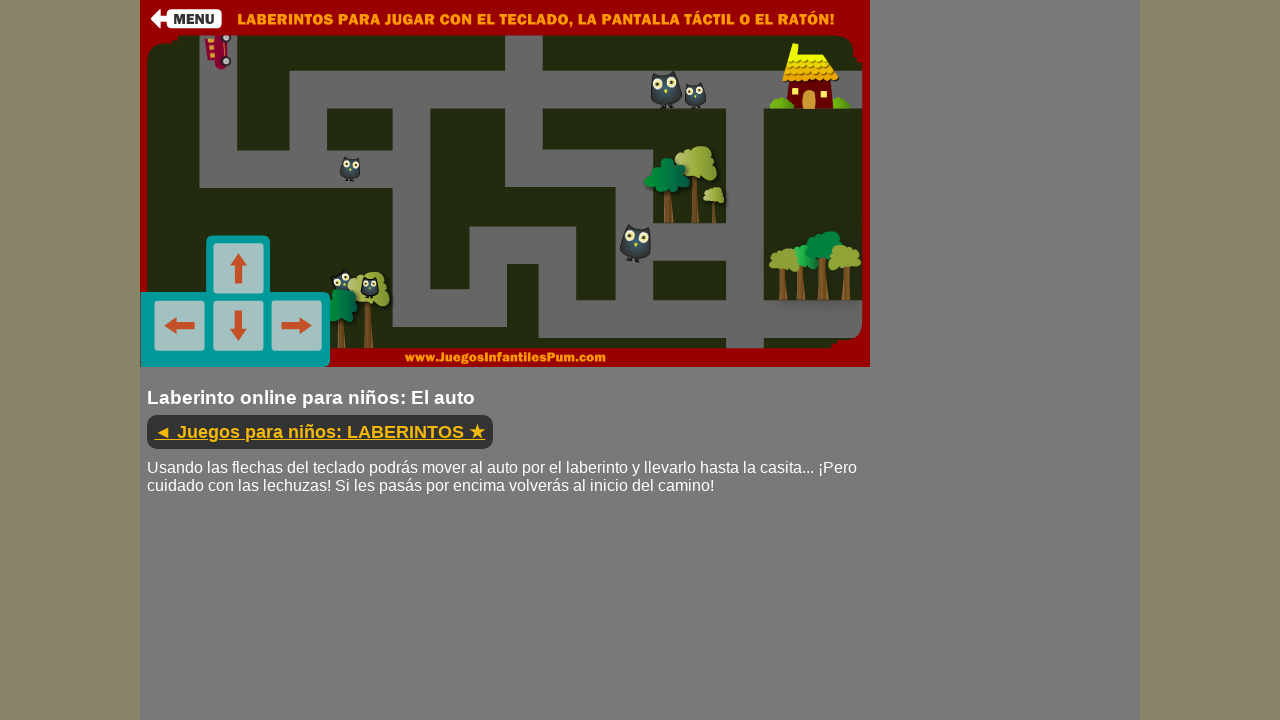

Held ArrowUp key for 300ms
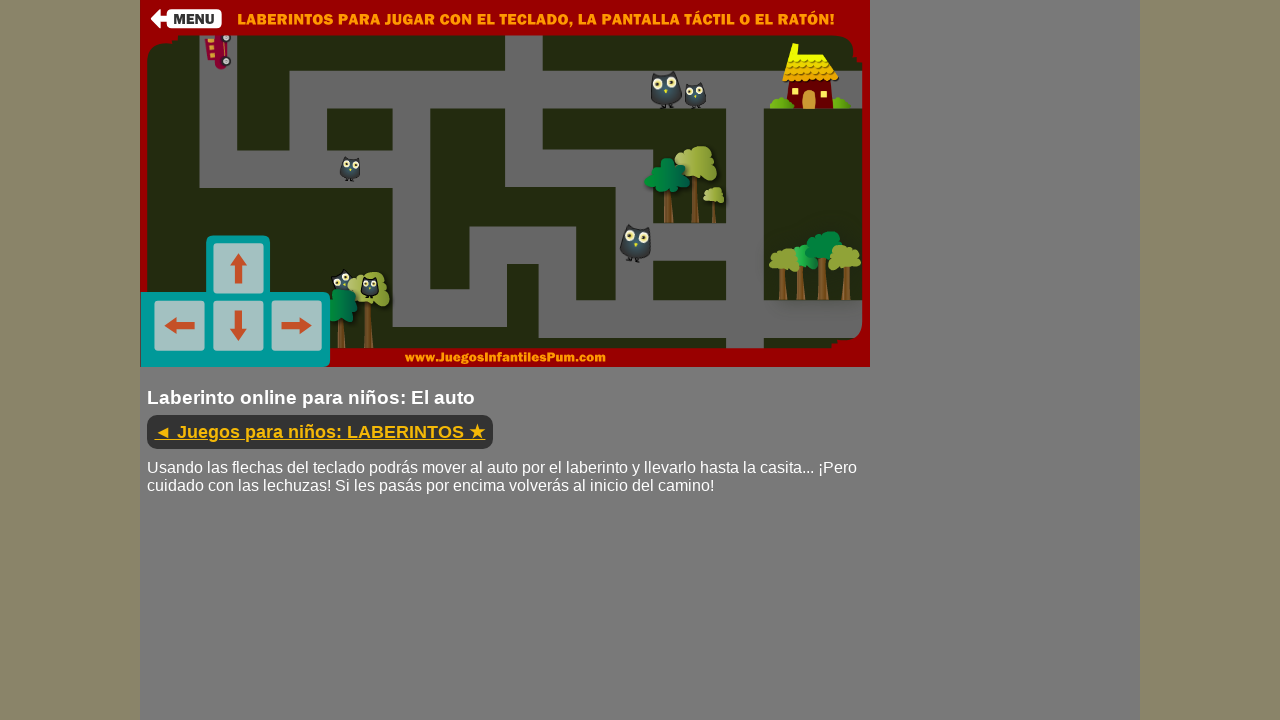

Released ArrowUp key
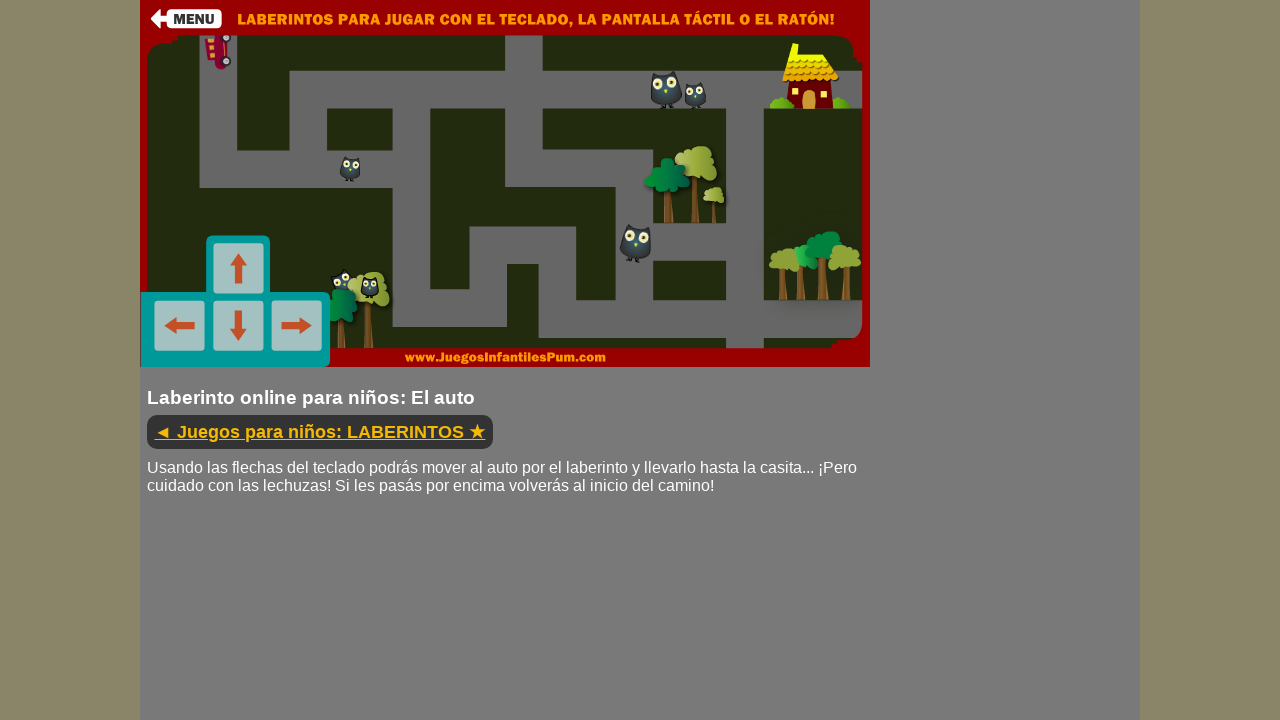

Waited 500ms before next movement
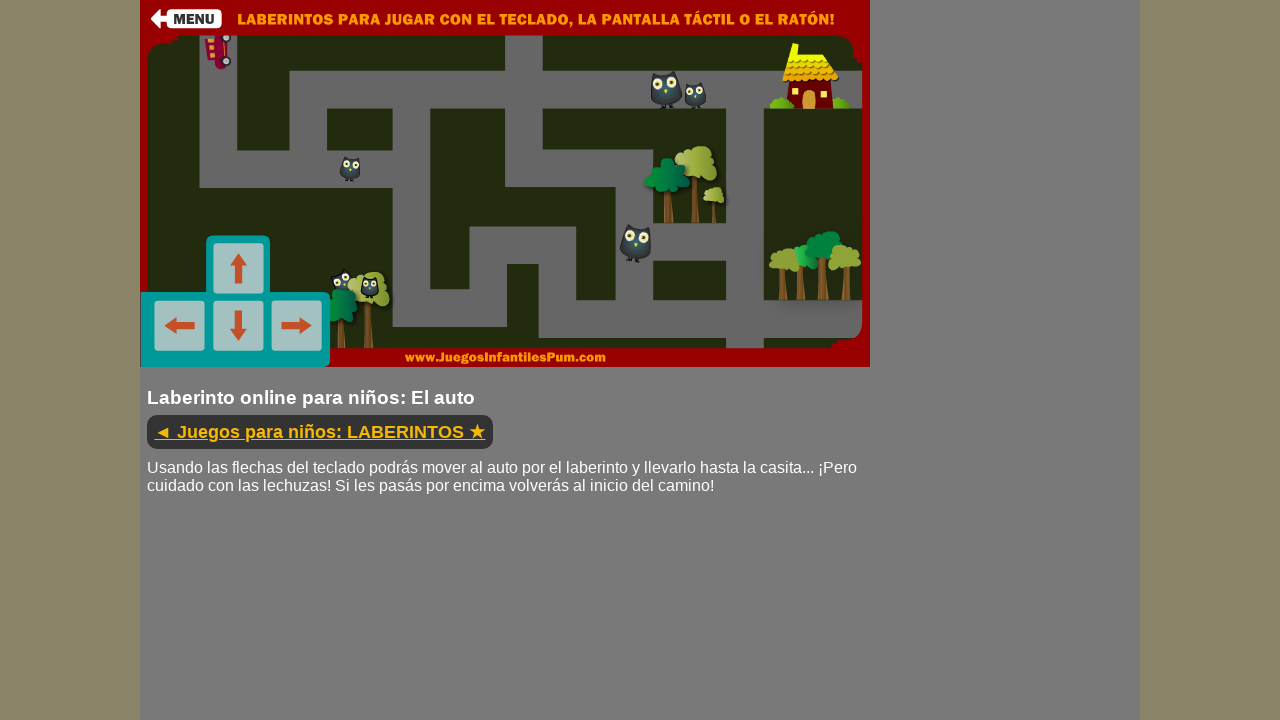

Pressed down ArrowRight key
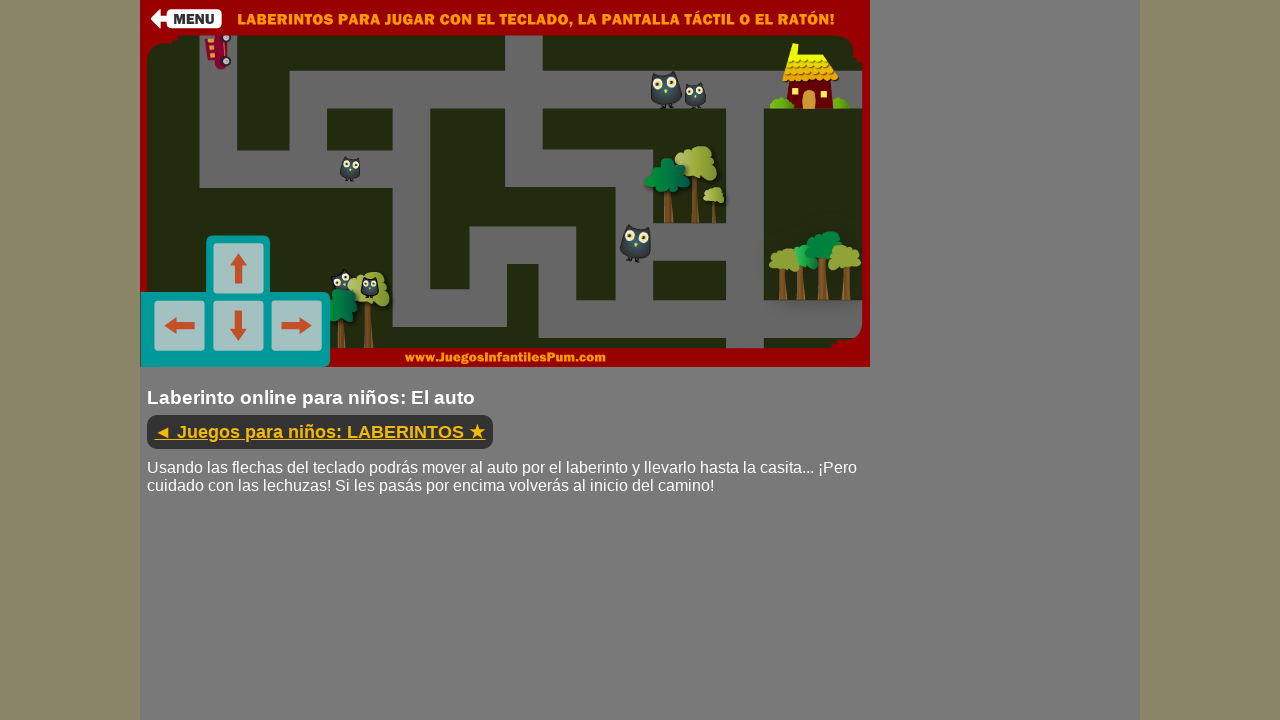

Held ArrowRight key for 300ms
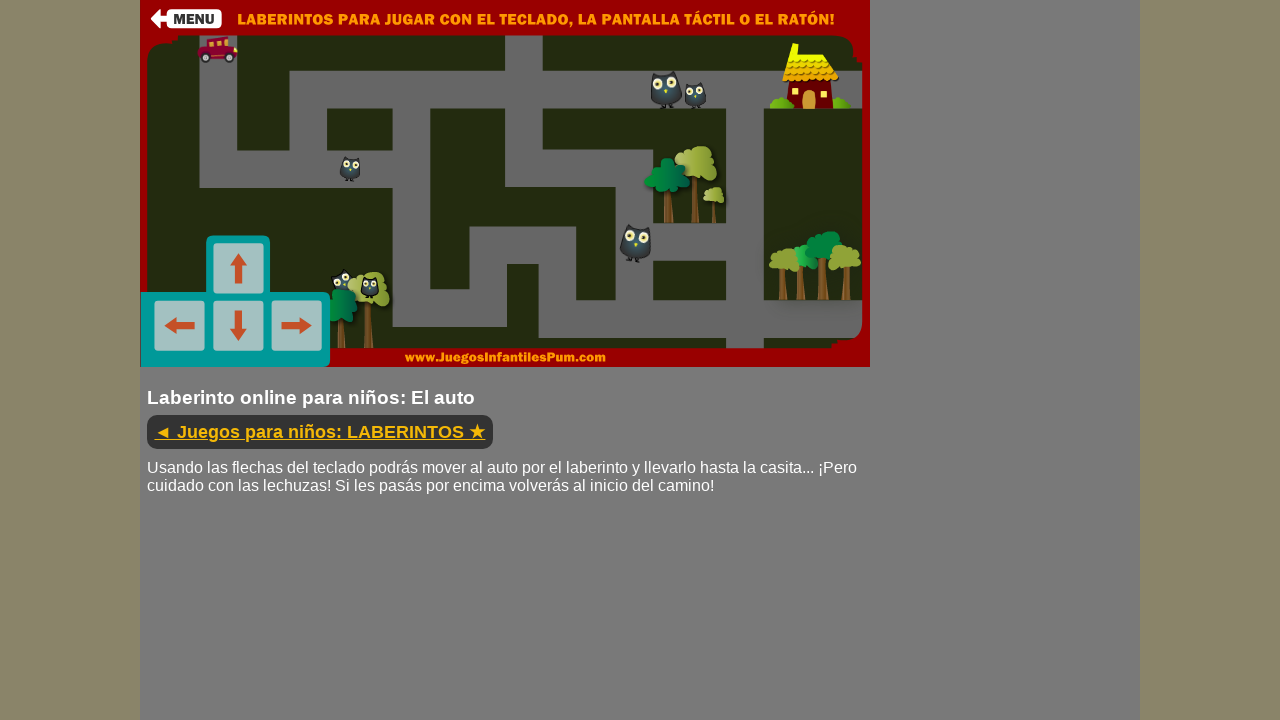

Released ArrowRight key
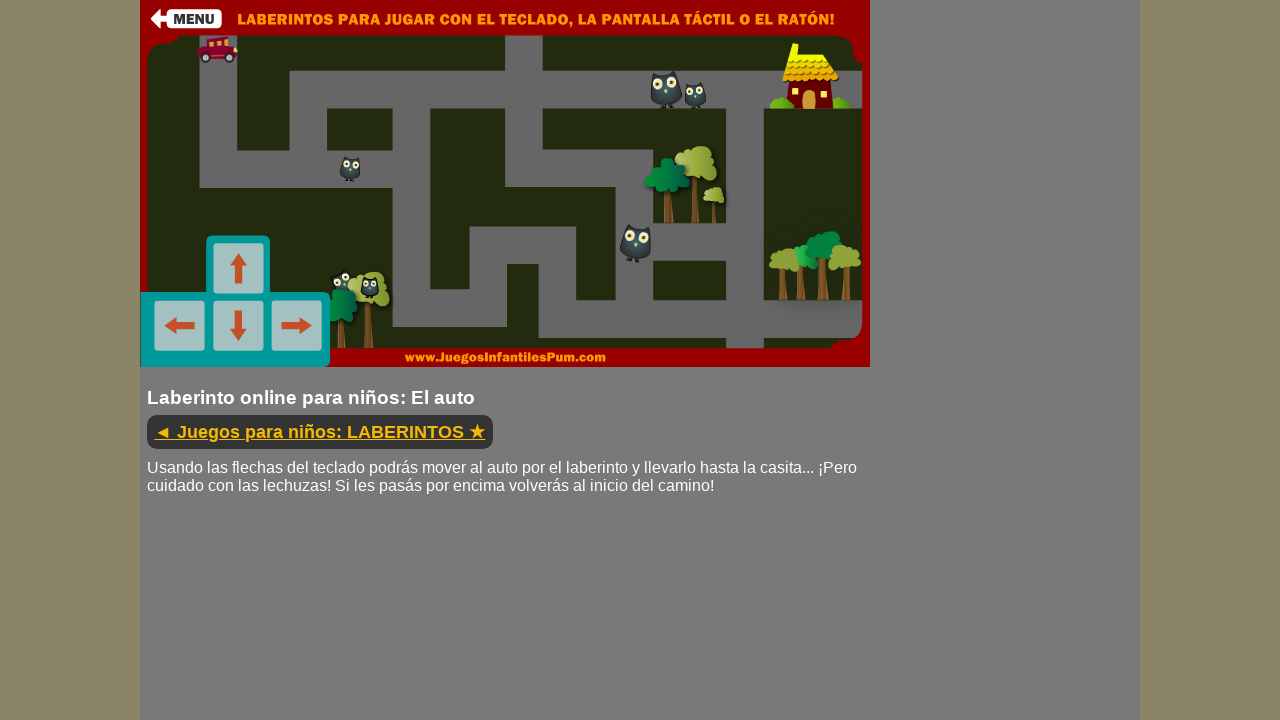

Waited 500ms before next movement
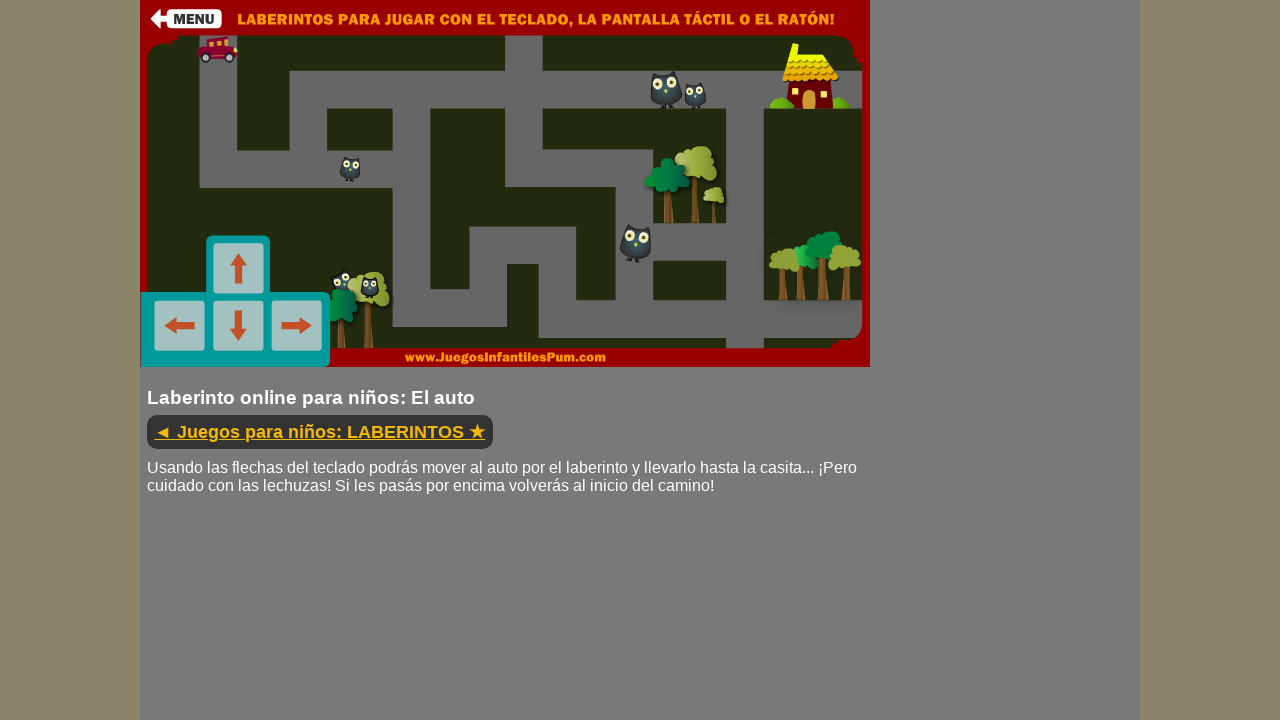

Pressed down ArrowLeft key
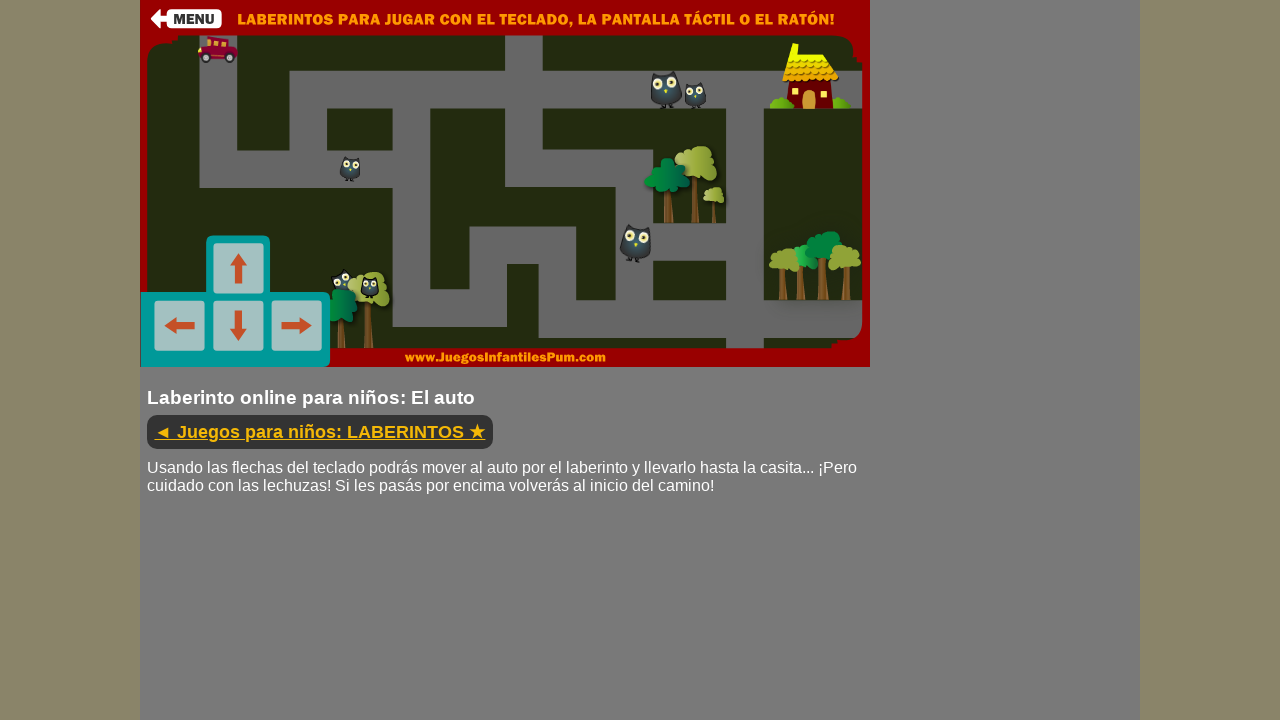

Held ArrowLeft key for 300ms
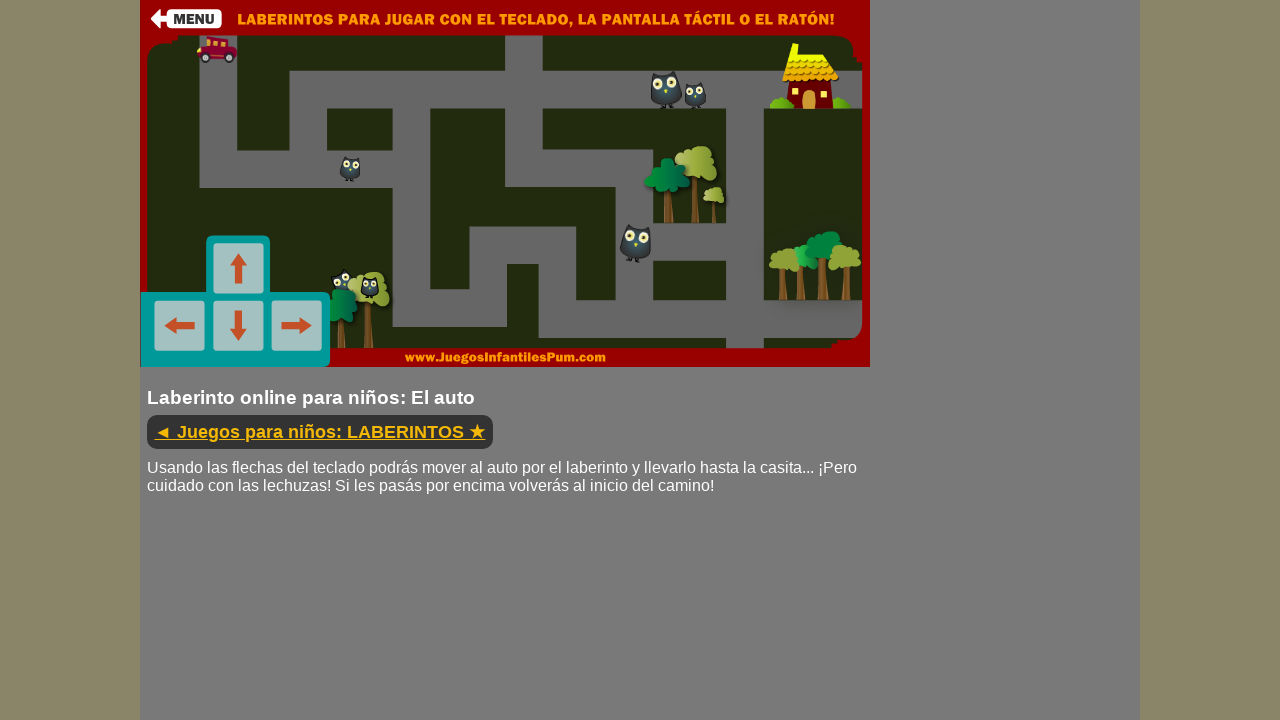

Released ArrowLeft key
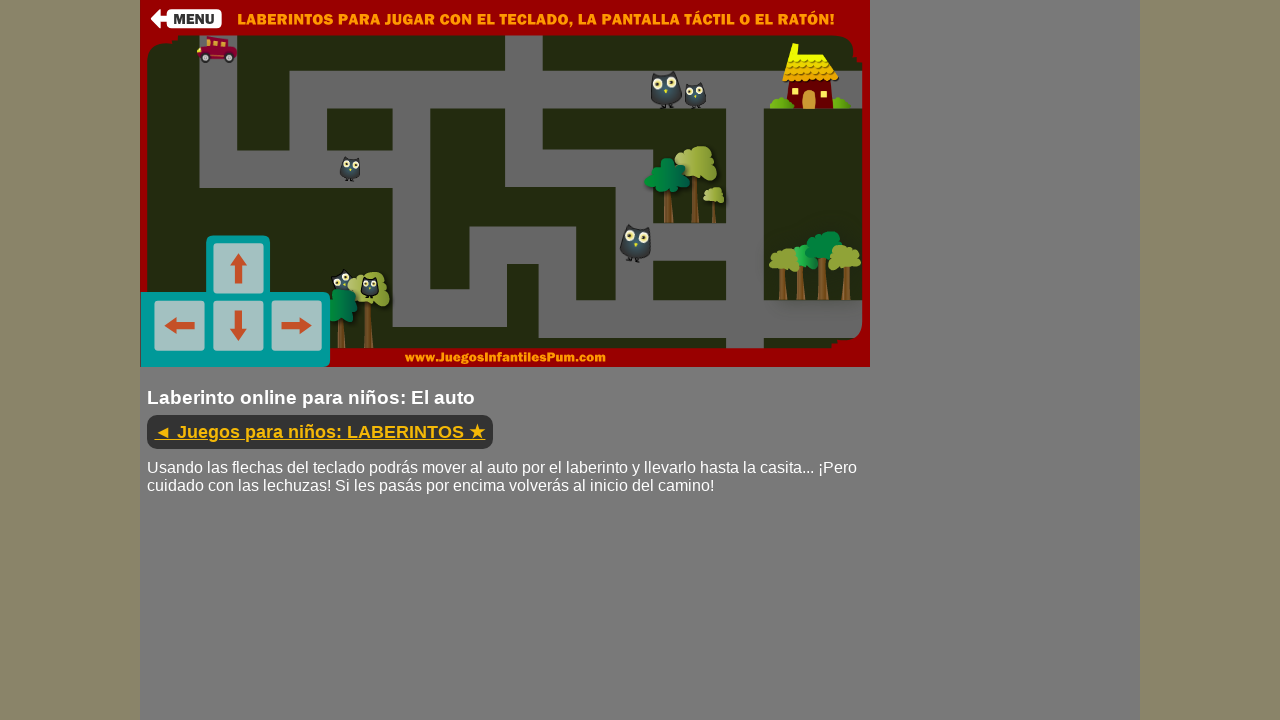

Waited 500ms before next movement
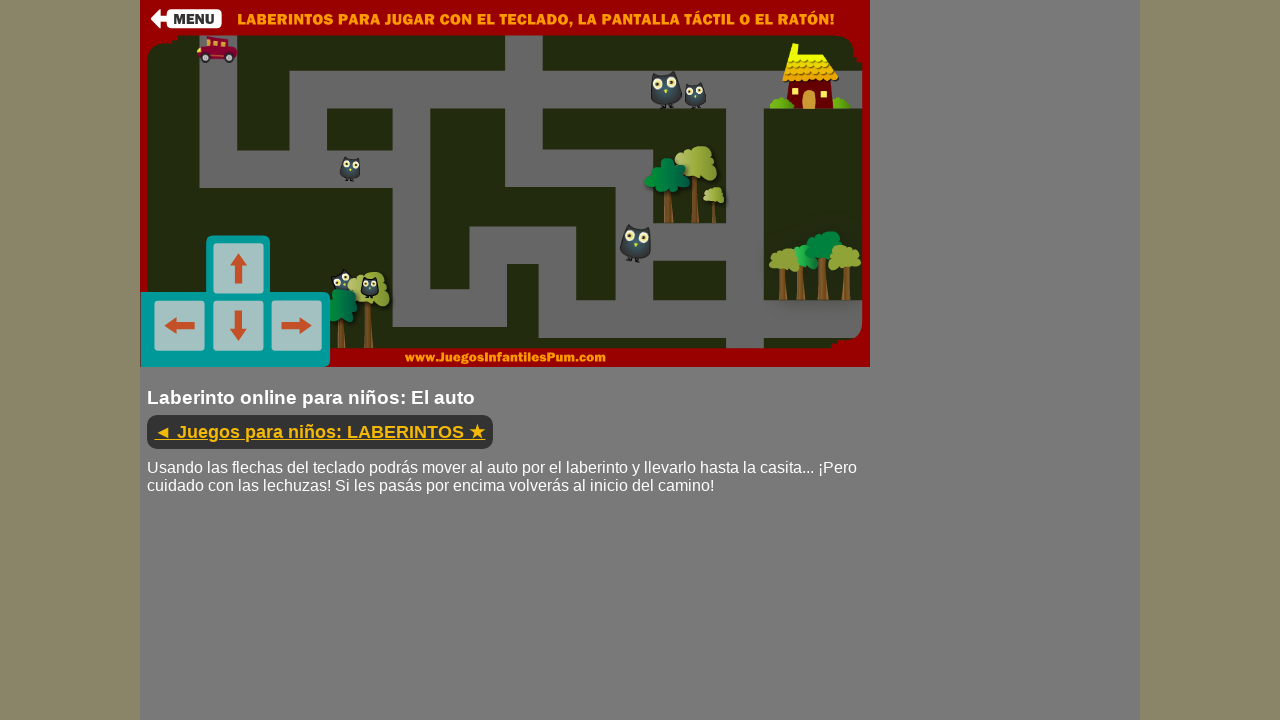

Pressed down ArrowRight key
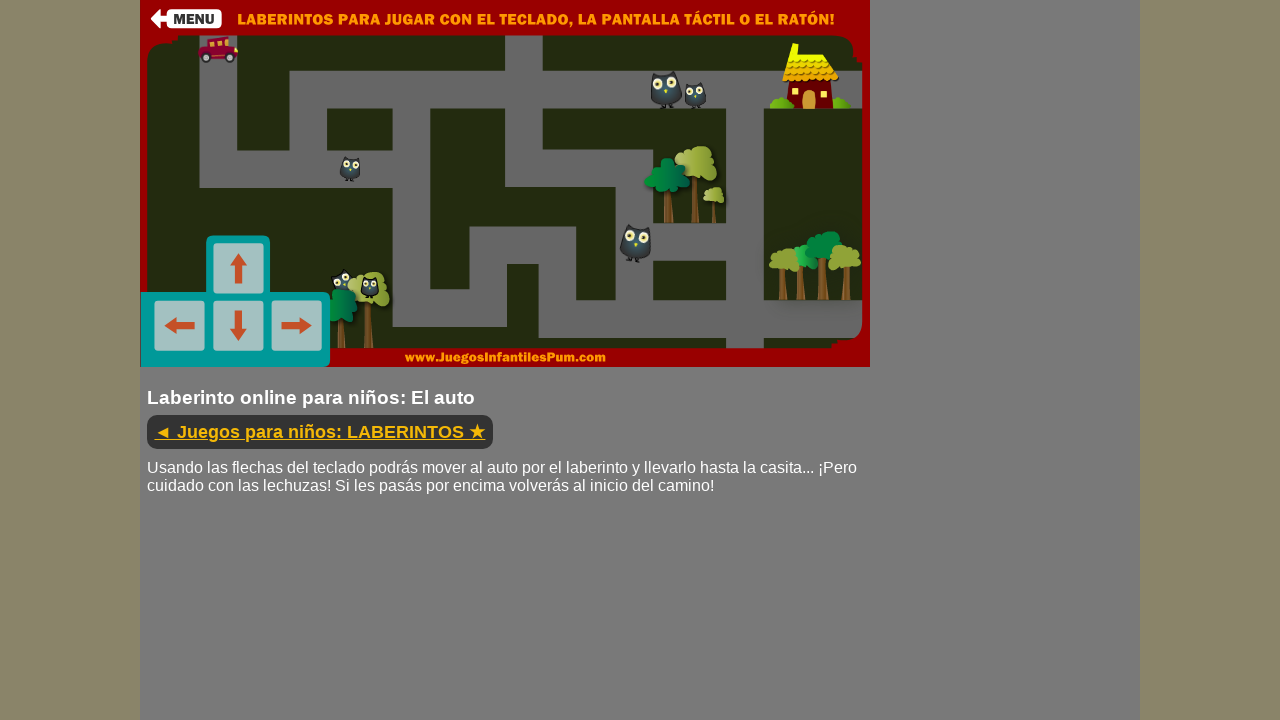

Held ArrowRight key for 300ms
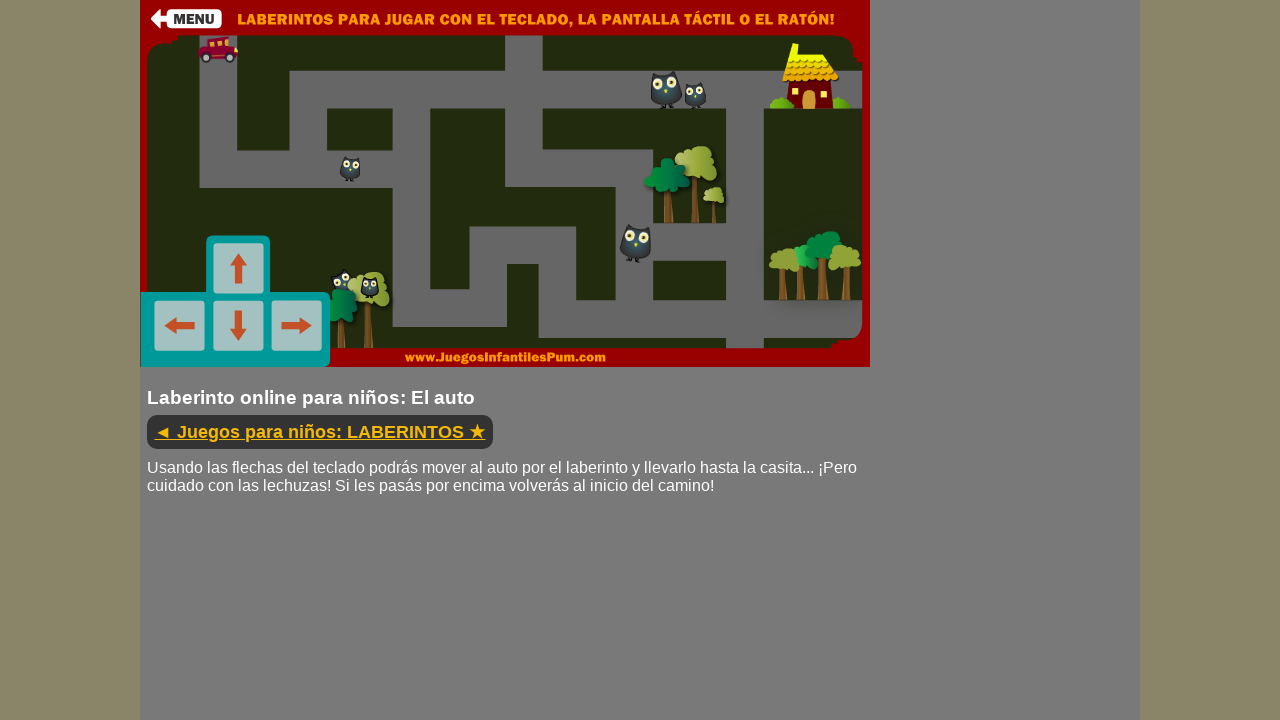

Released ArrowRight key
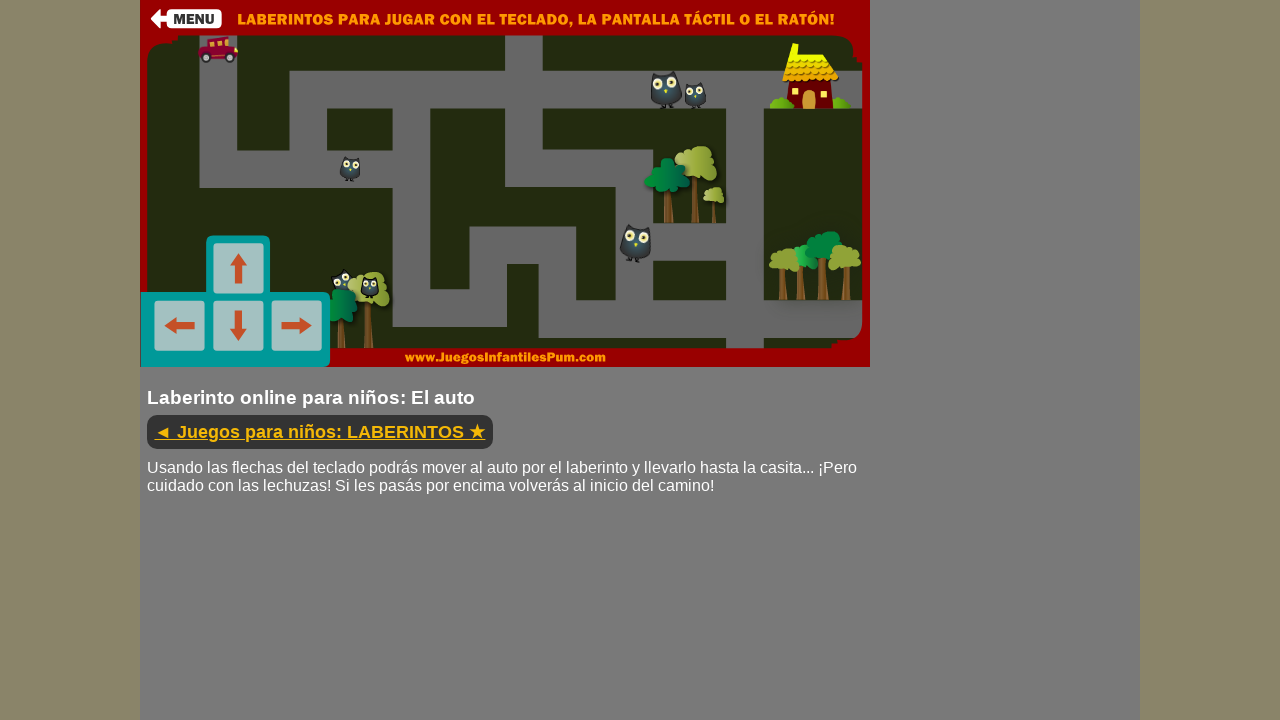

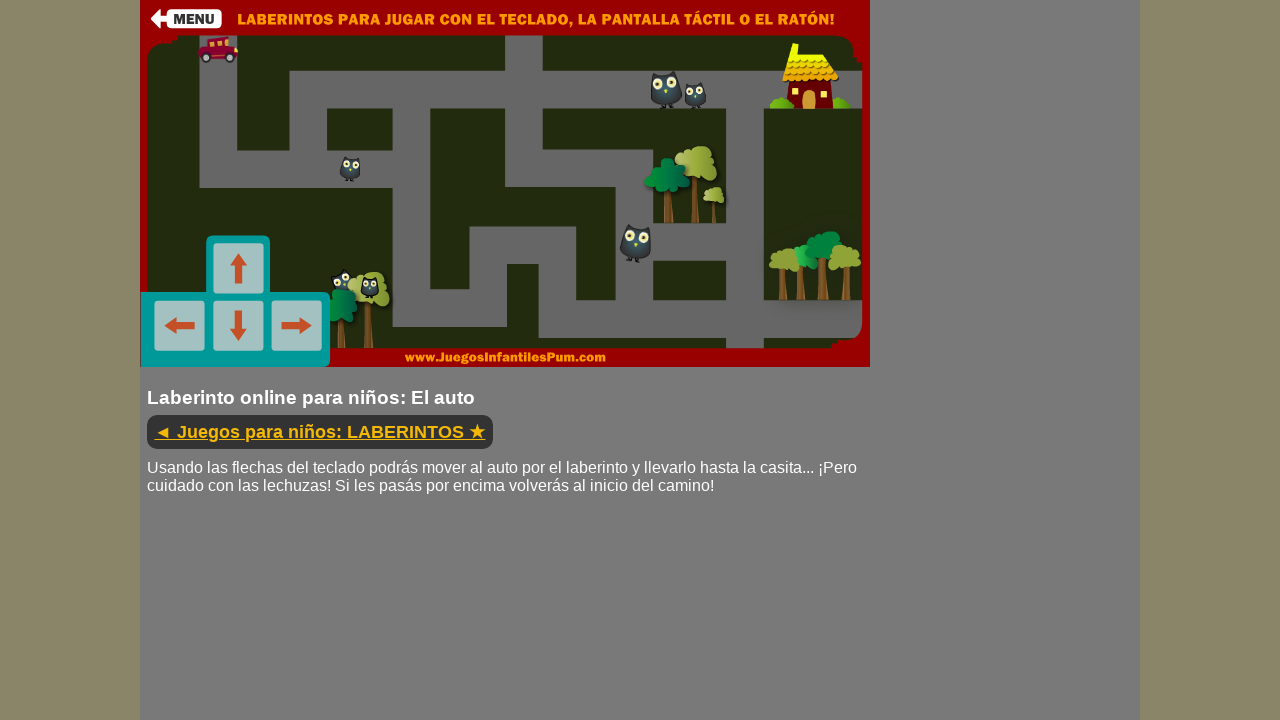